Navigates to the world clock page and iterates through all rows and columns of the time zone table to verify the table structure and content is accessible

Starting URL: https://www.timeanddate.com/worldclock/

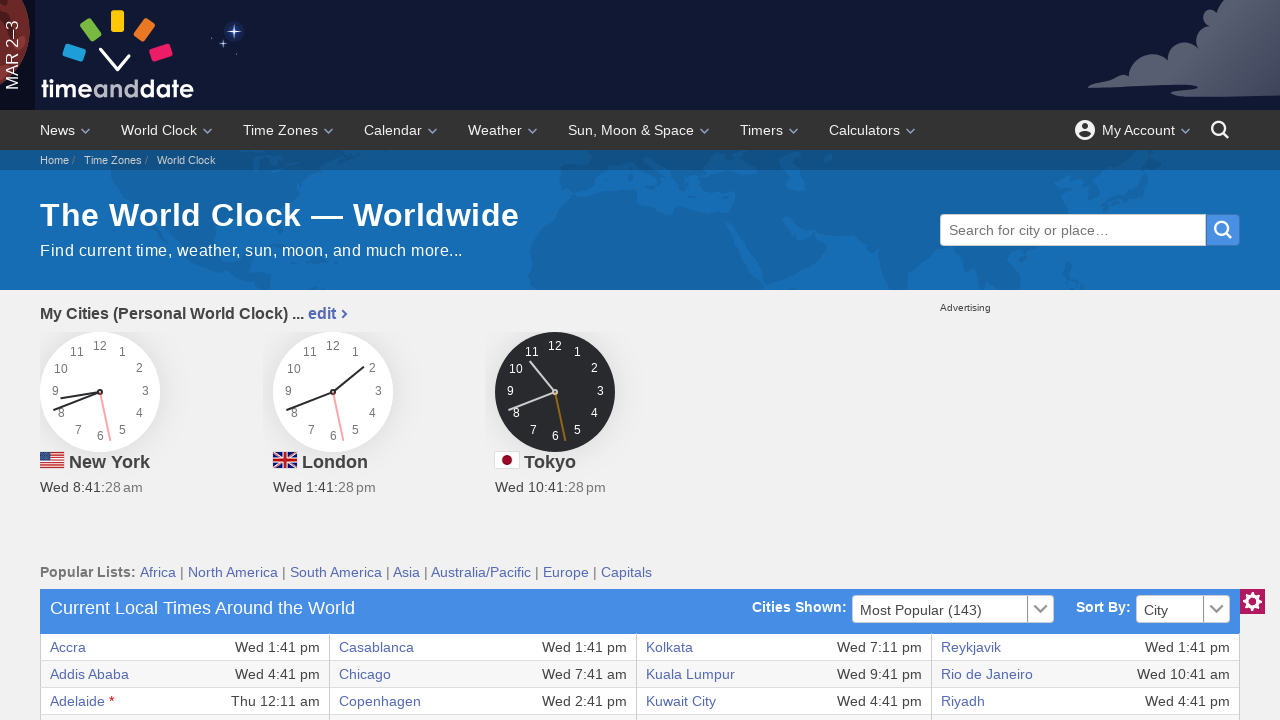

Waited for table element to load on world clock page
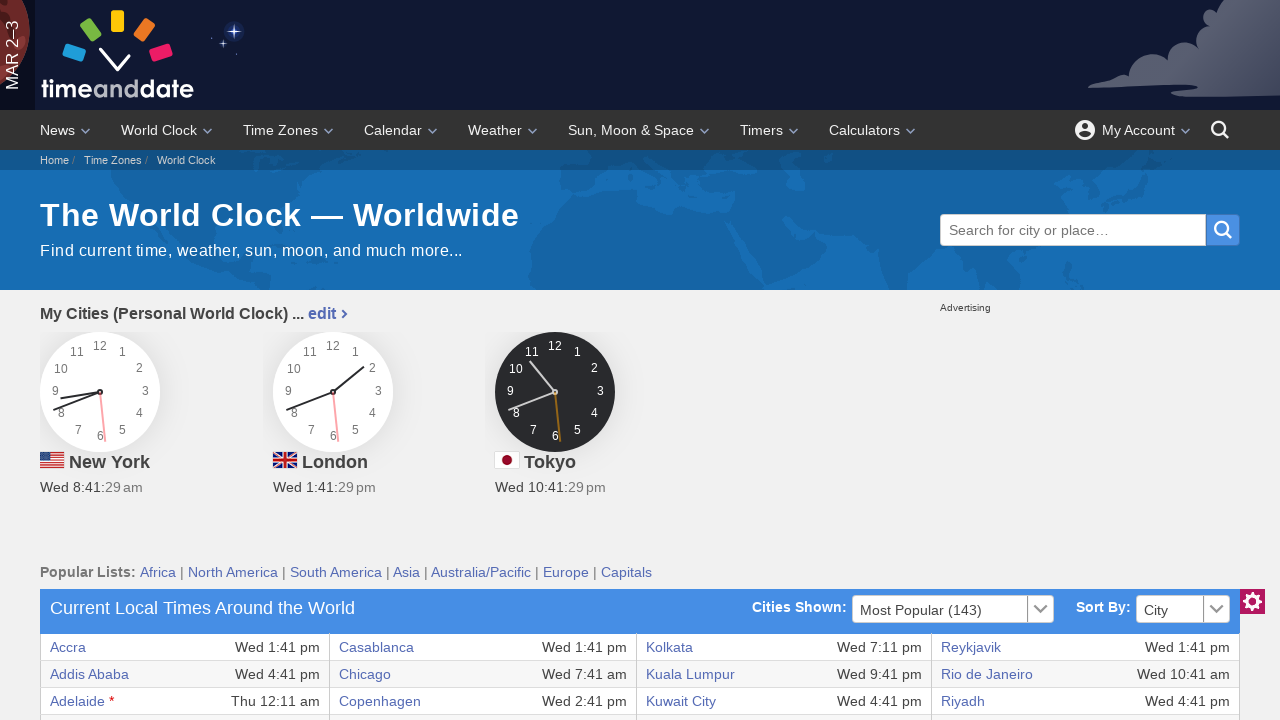

Located the main world clock table
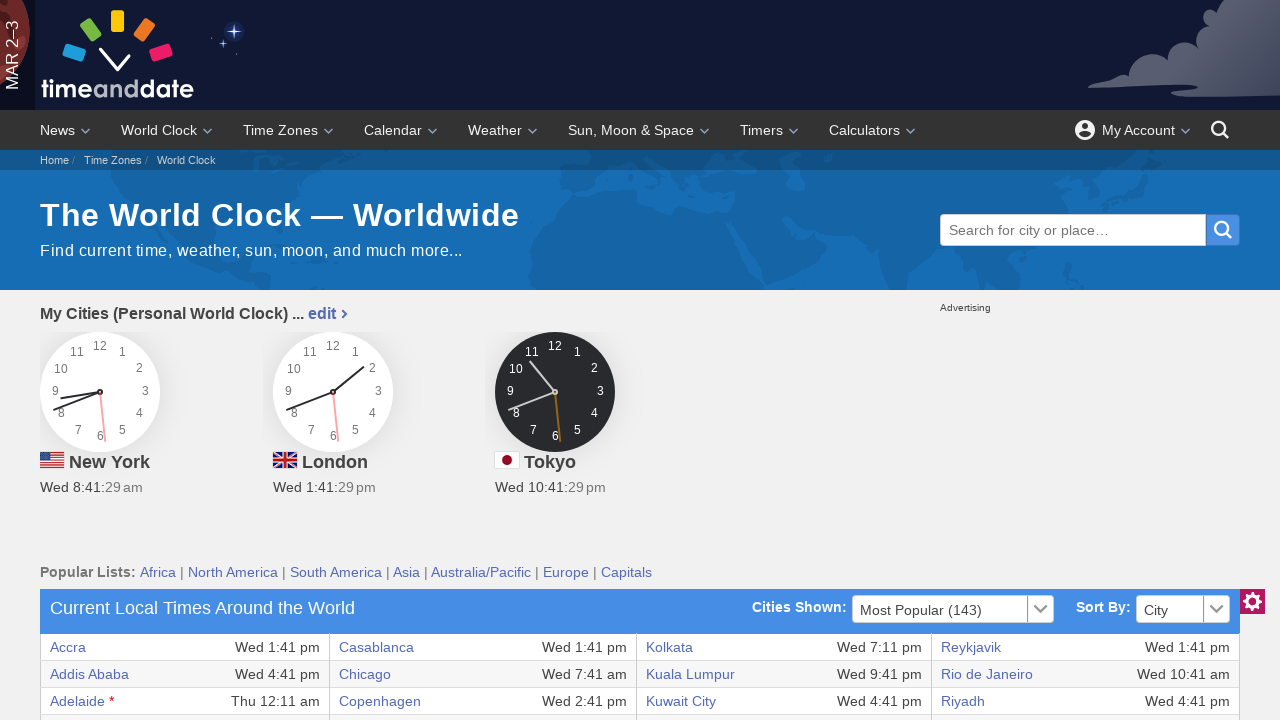

Retrieved all table rows from the world clock table
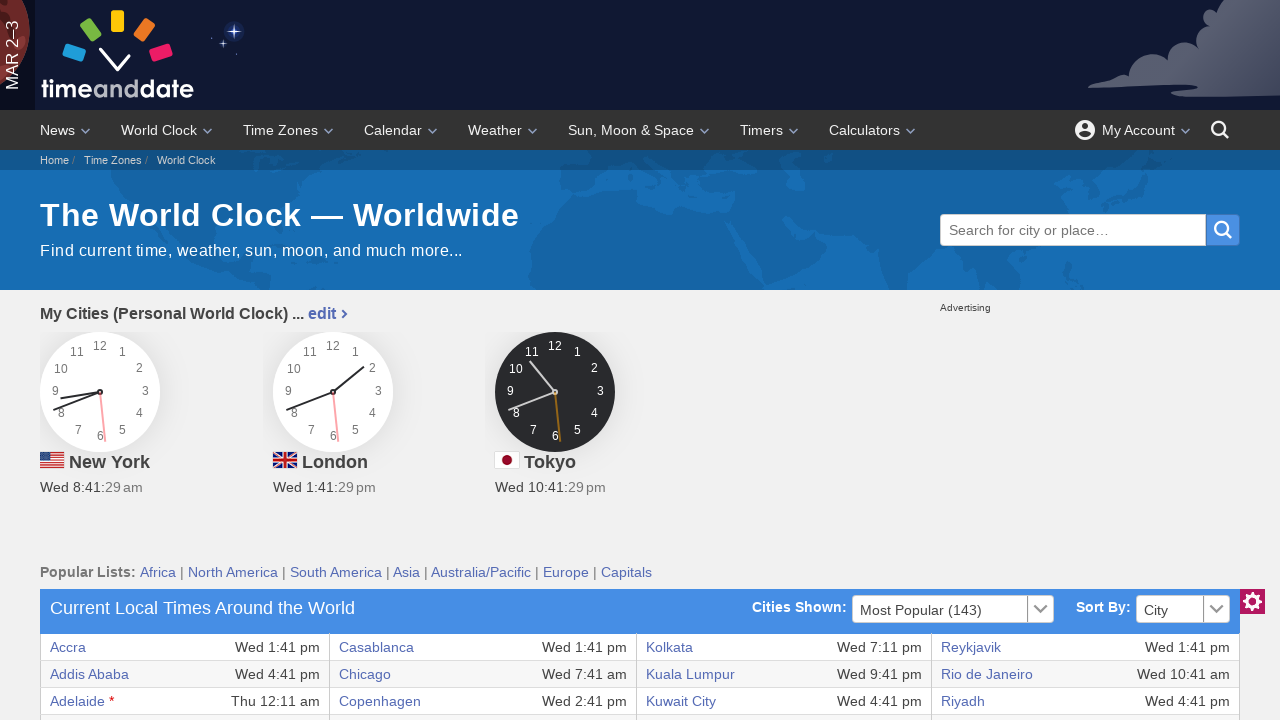

Retrieved all cells from current table row
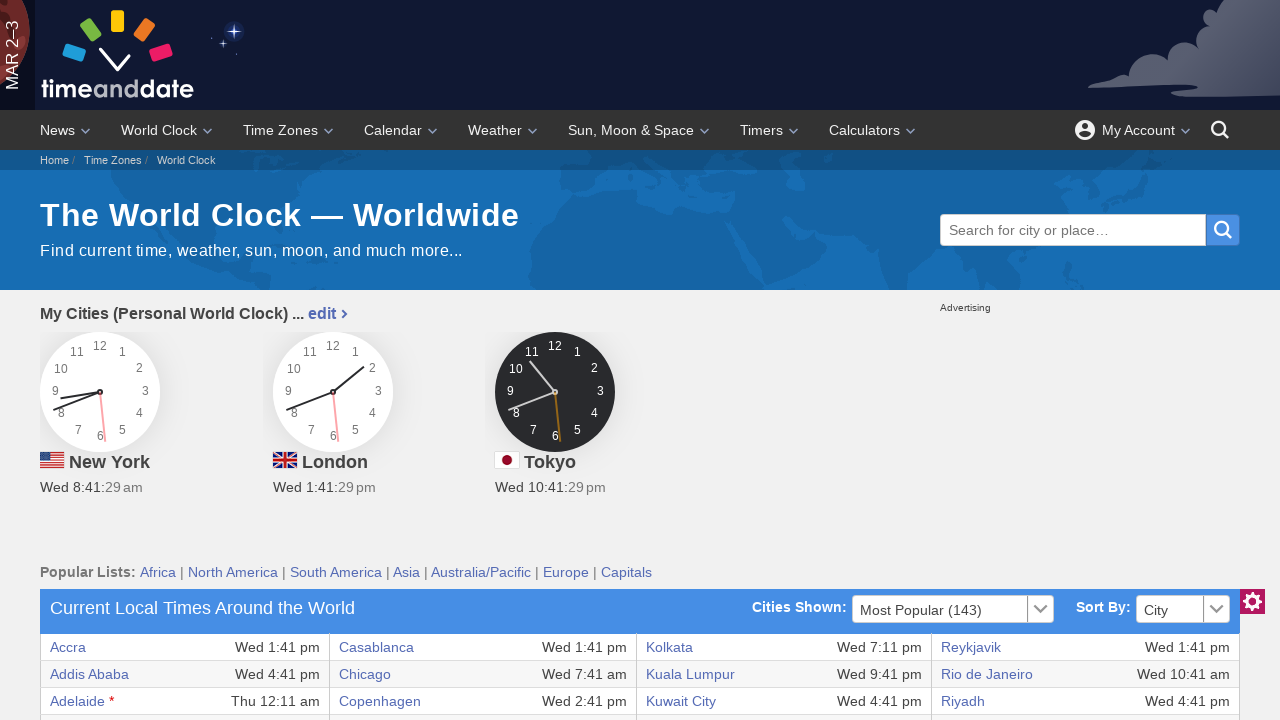

Retrieved all cells from current table row
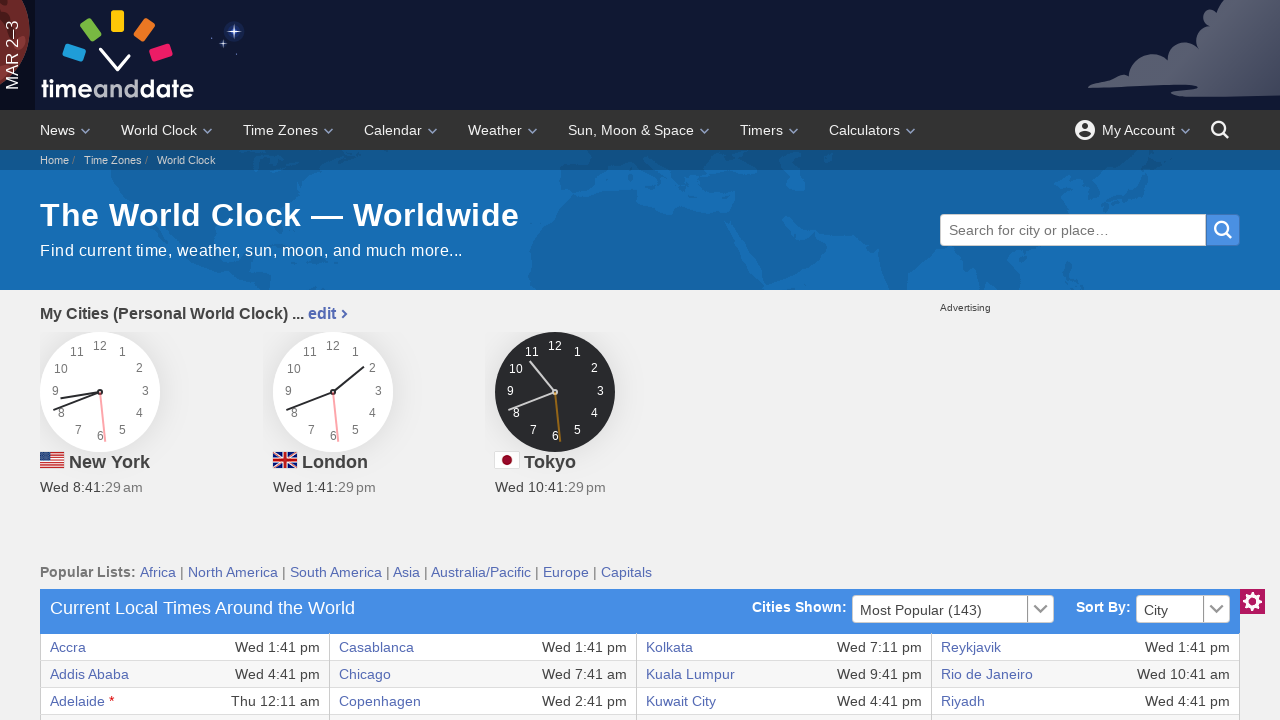

Extracted text content from table cell: 'Accra'
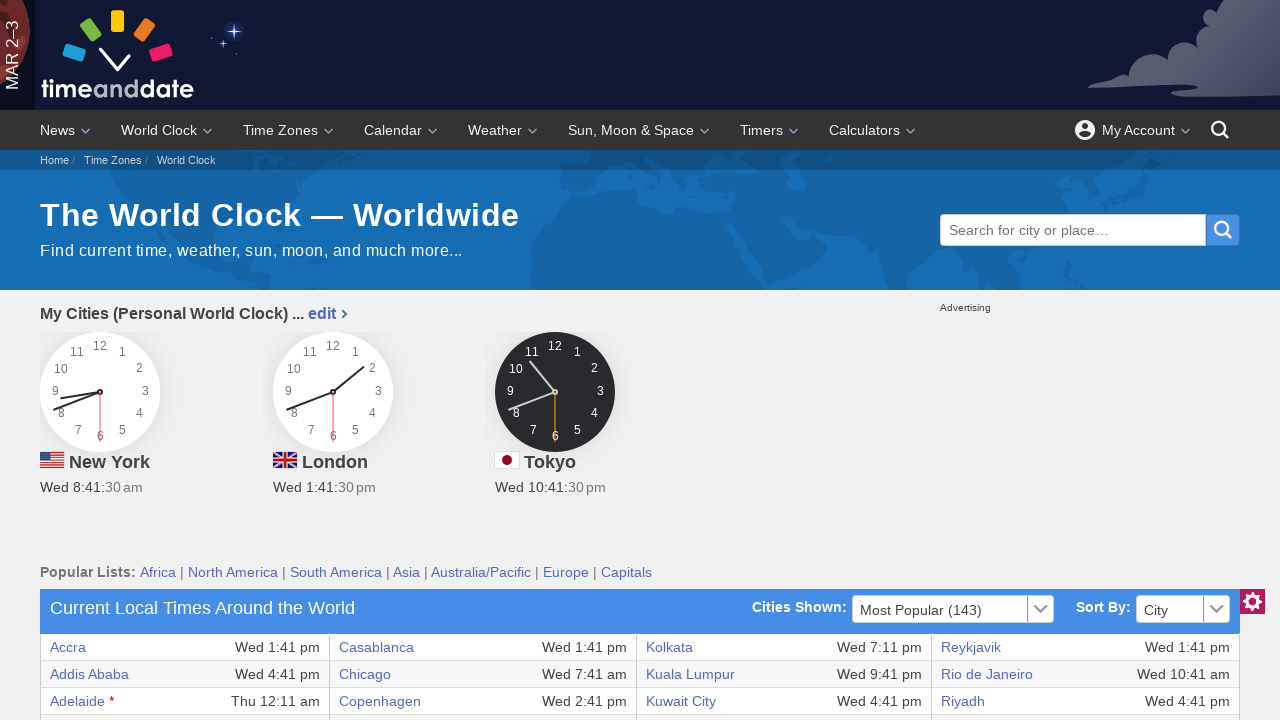

Extracted text content from table cell: 'Wed 1:41 pm'
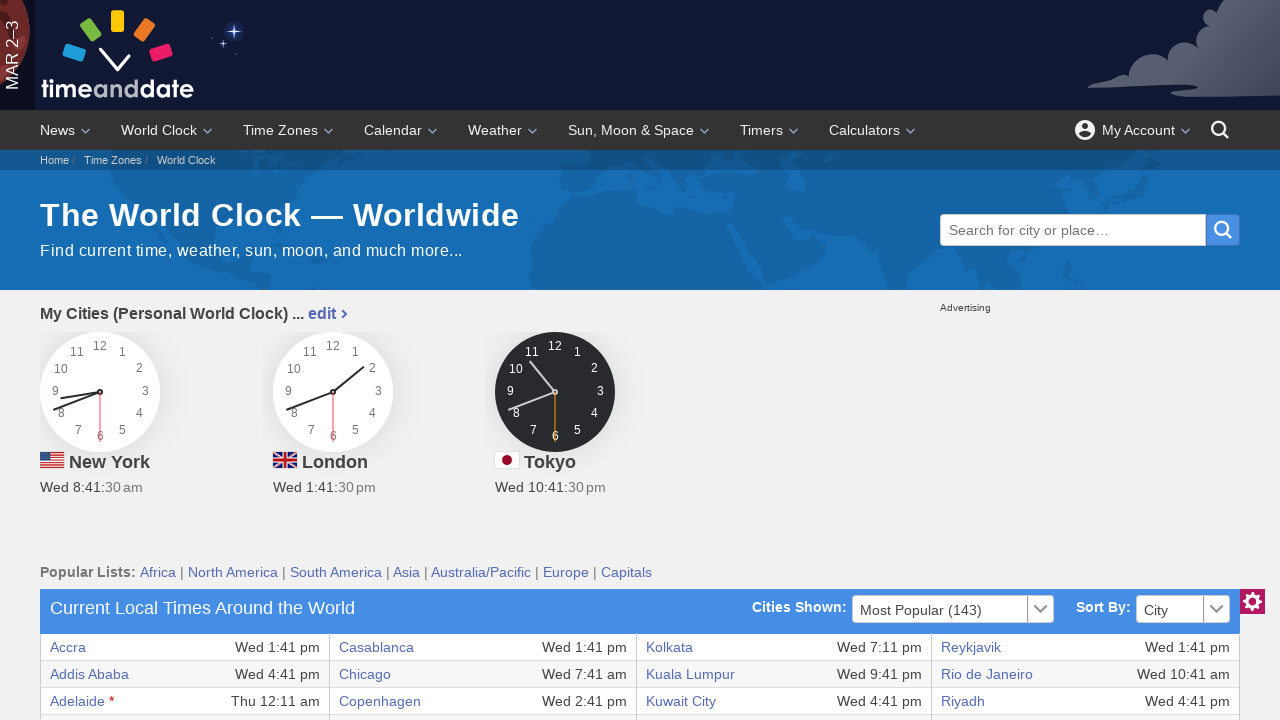

Extracted text content from table cell: 'Casablanca'
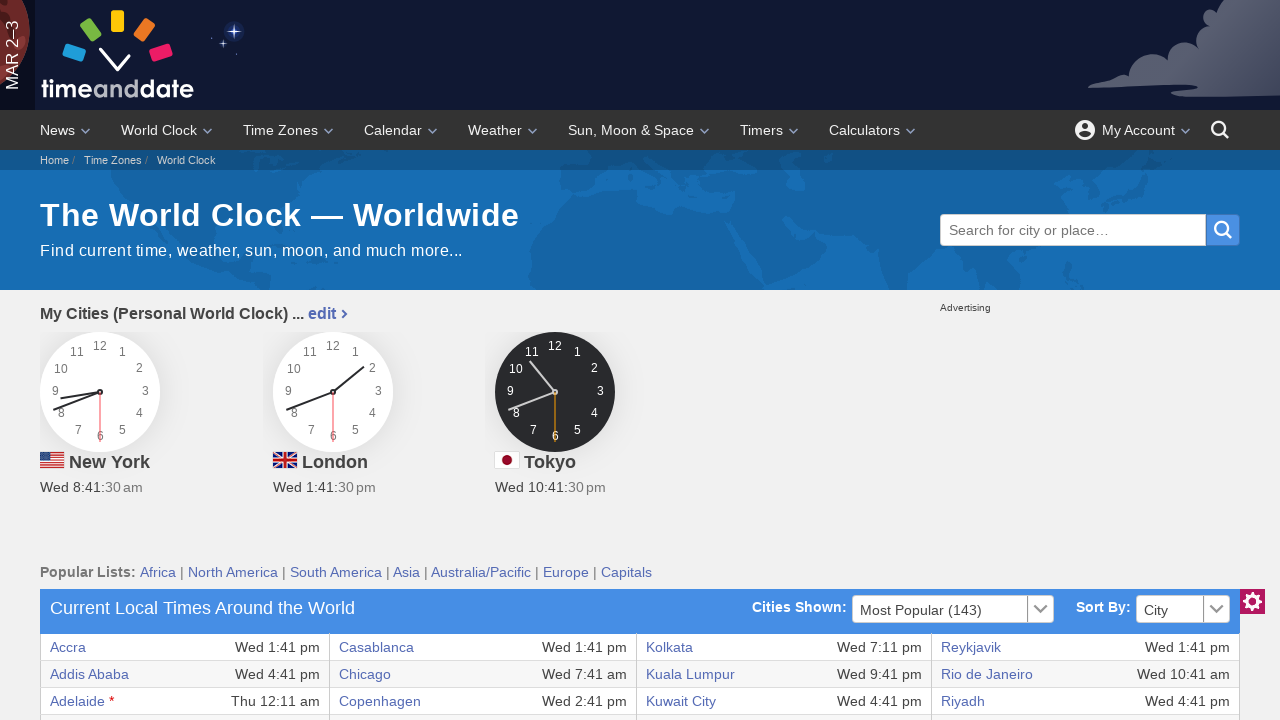

Extracted text content from table cell: 'Wed 1:41 pm'
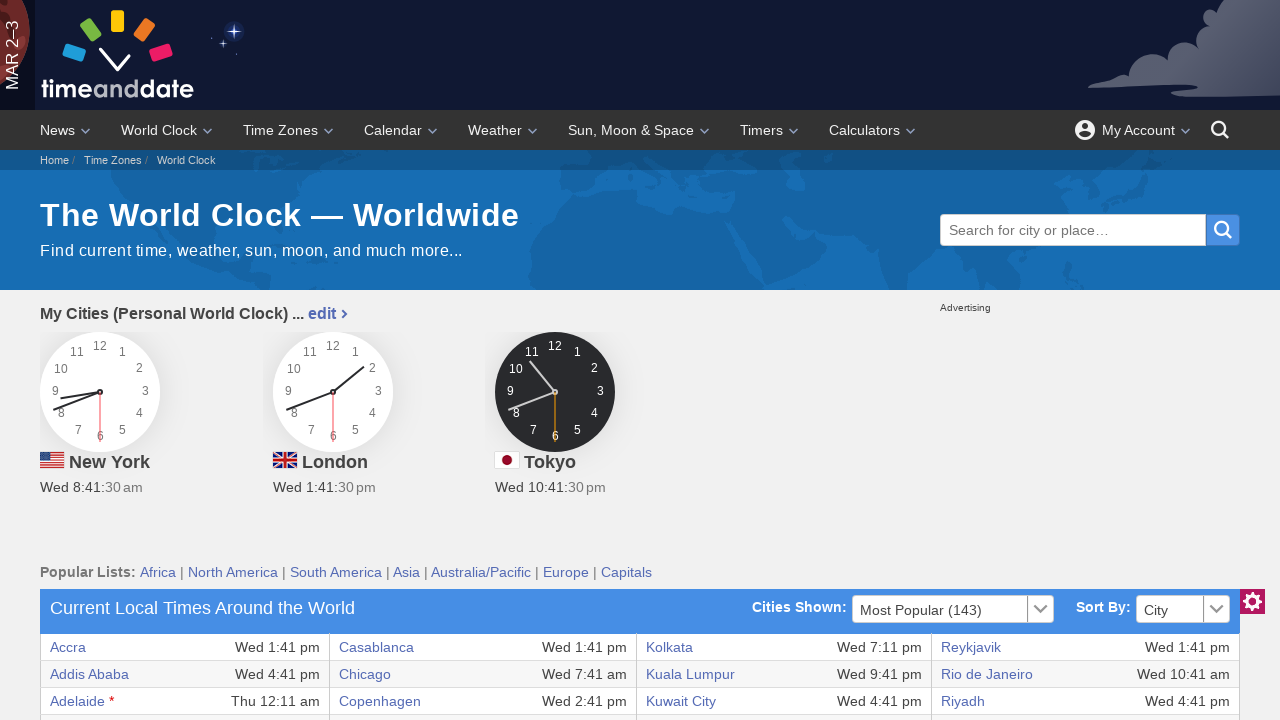

Extracted text content from table cell: 'Kolkata'
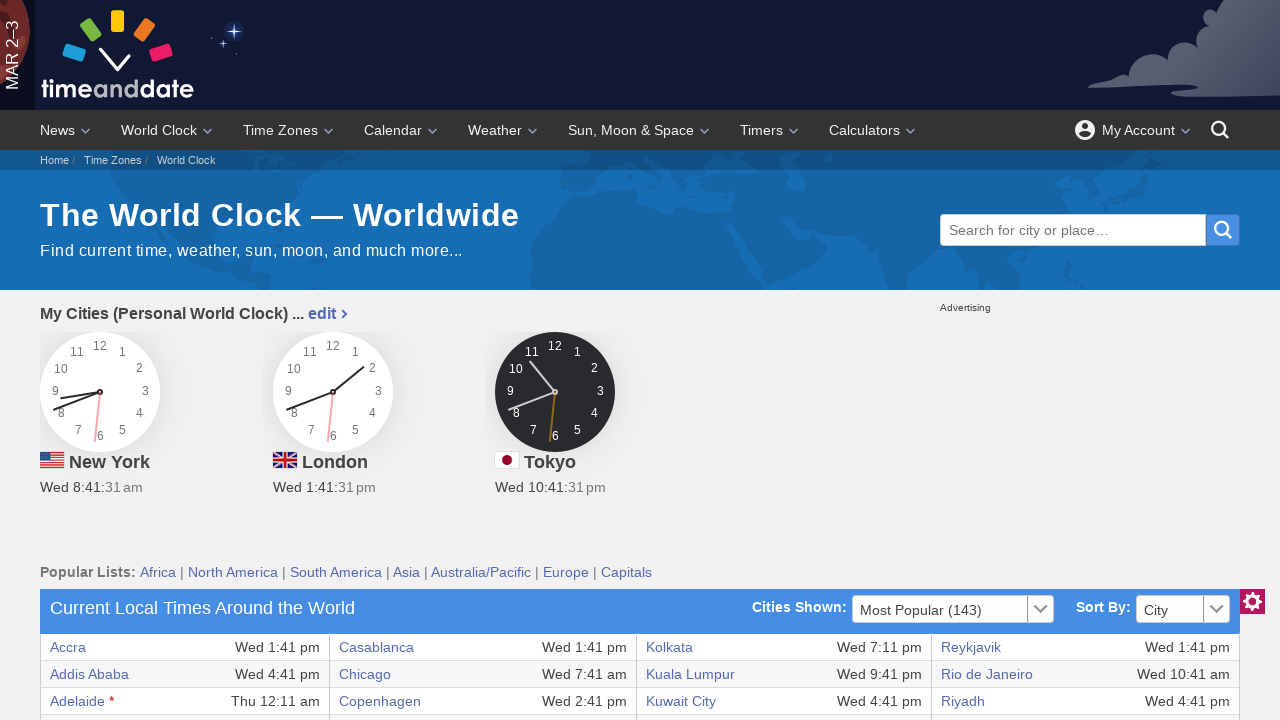

Extracted text content from table cell: 'Wed 7:11 pm'
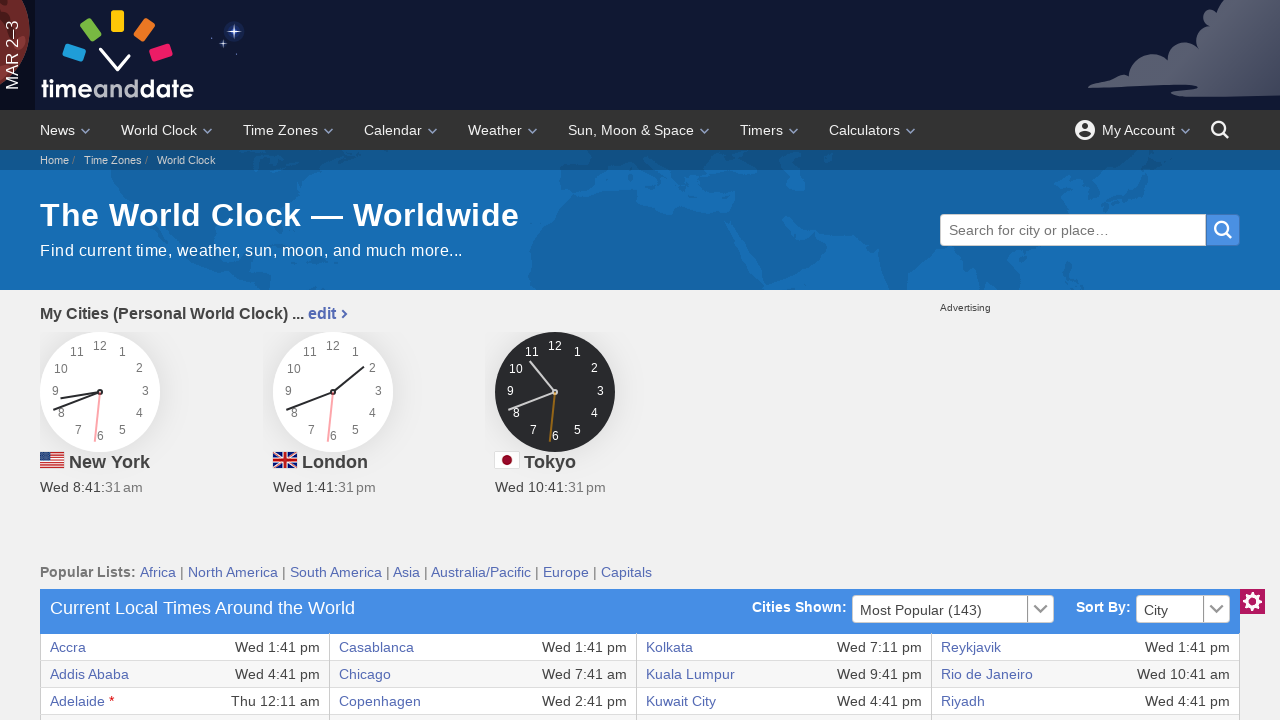

Extracted text content from table cell: 'Reykjavik'
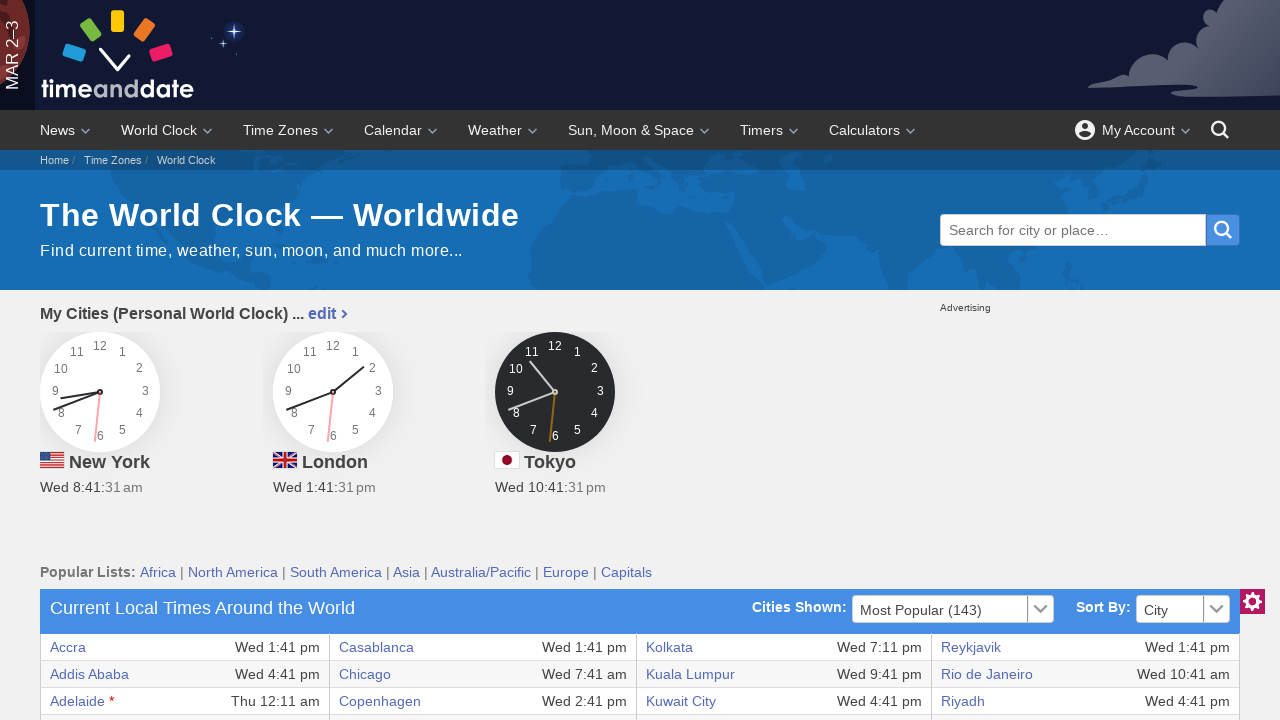

Extracted text content from table cell: 'Wed 1:41 pm'
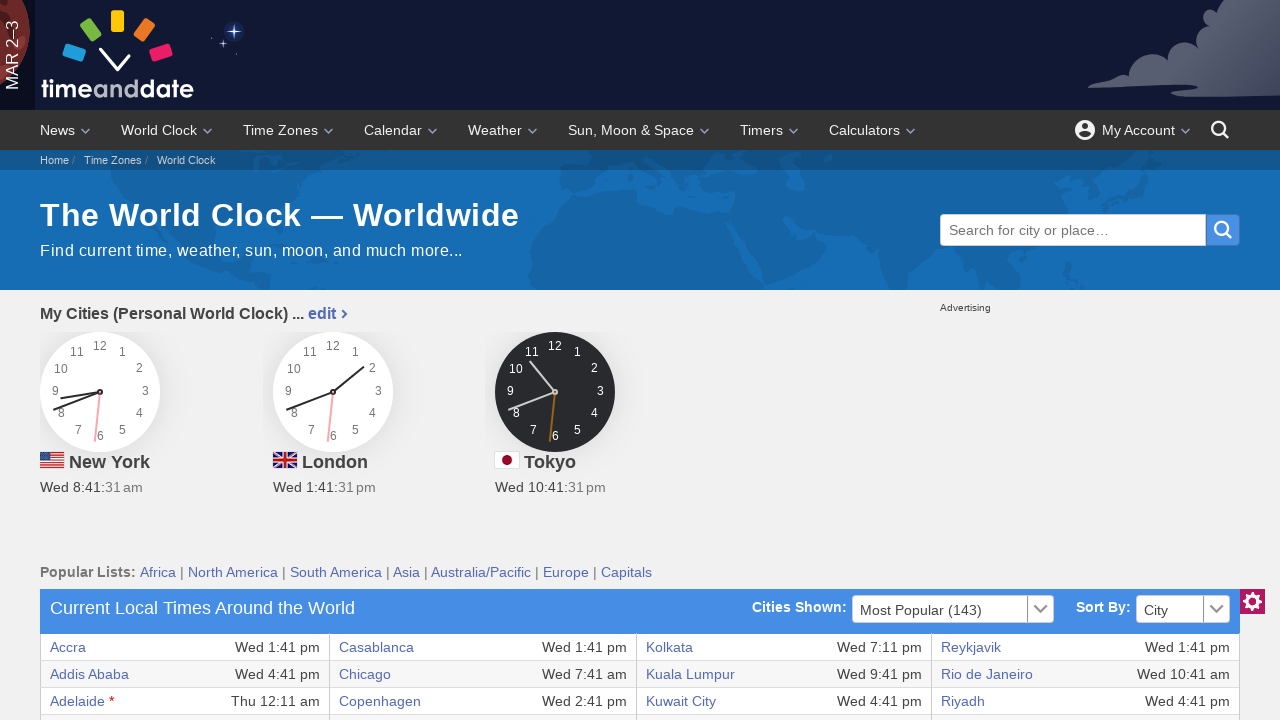

Retrieved all cells from current table row
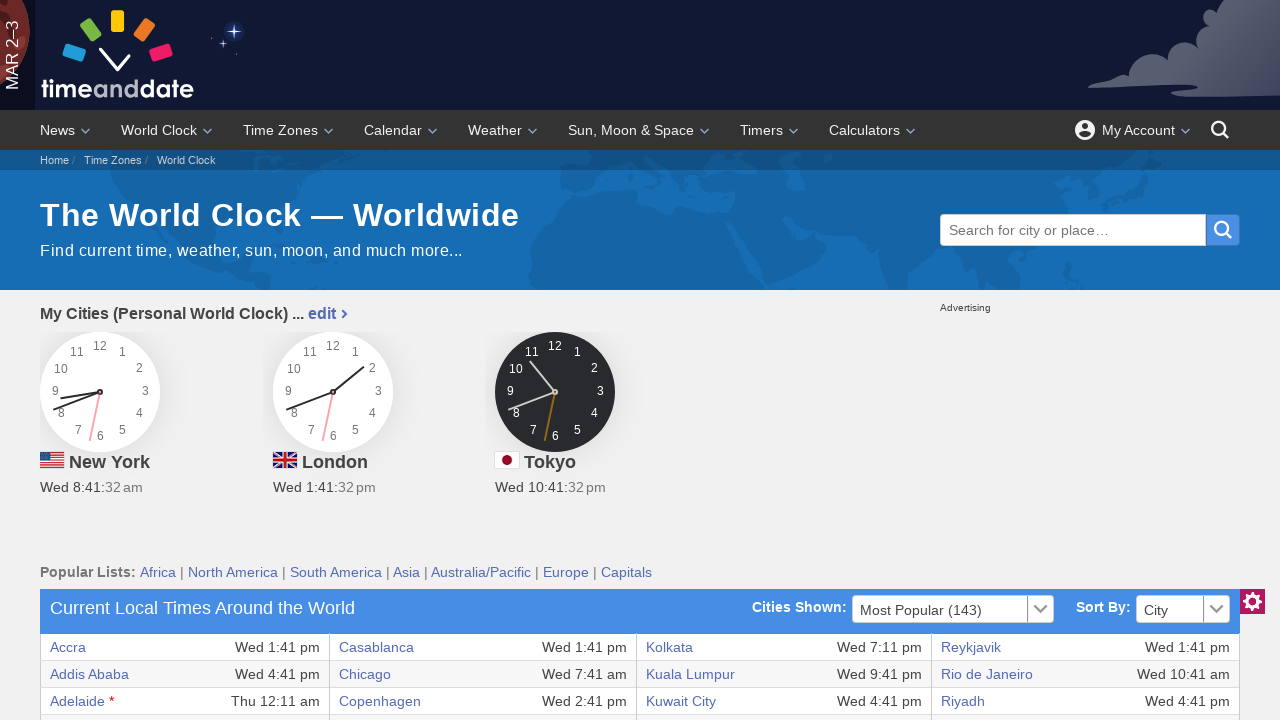

Extracted text content from table cell: 'Addis Ababa'
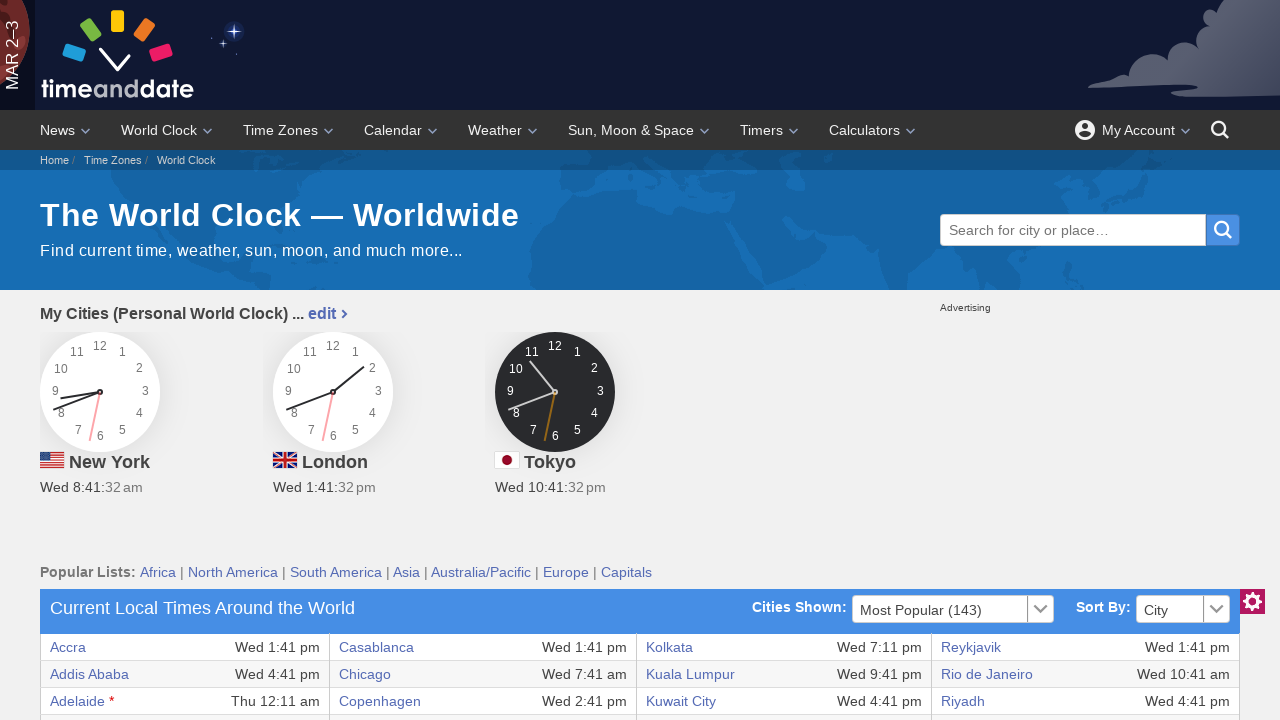

Extracted text content from table cell: 'Wed 4:41 pm'
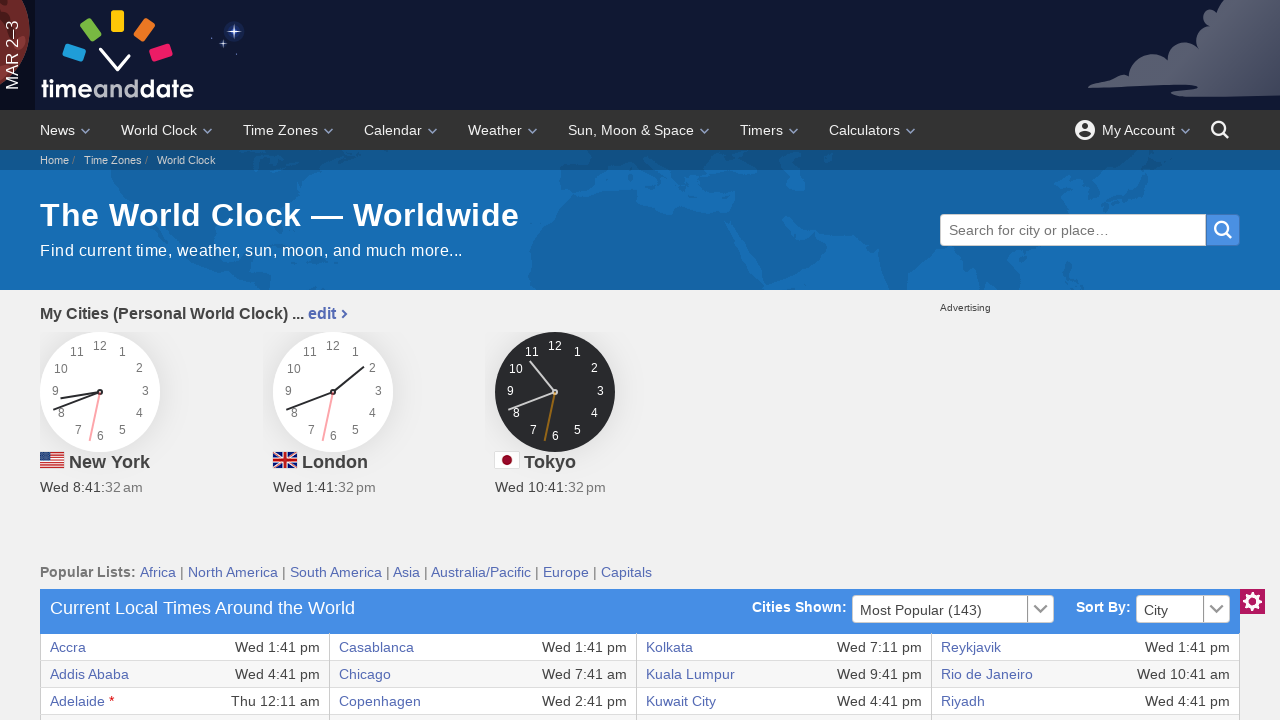

Extracted text content from table cell: 'Chicago'
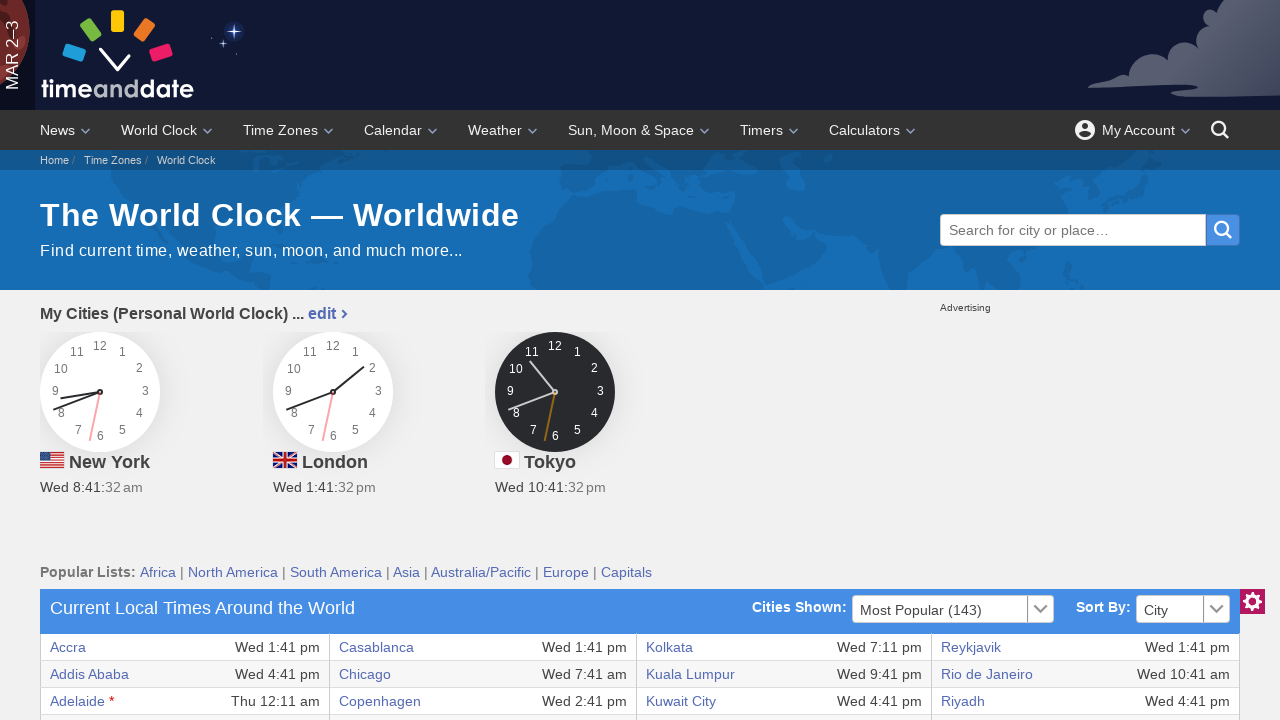

Extracted text content from table cell: 'Wed 7:41 am'
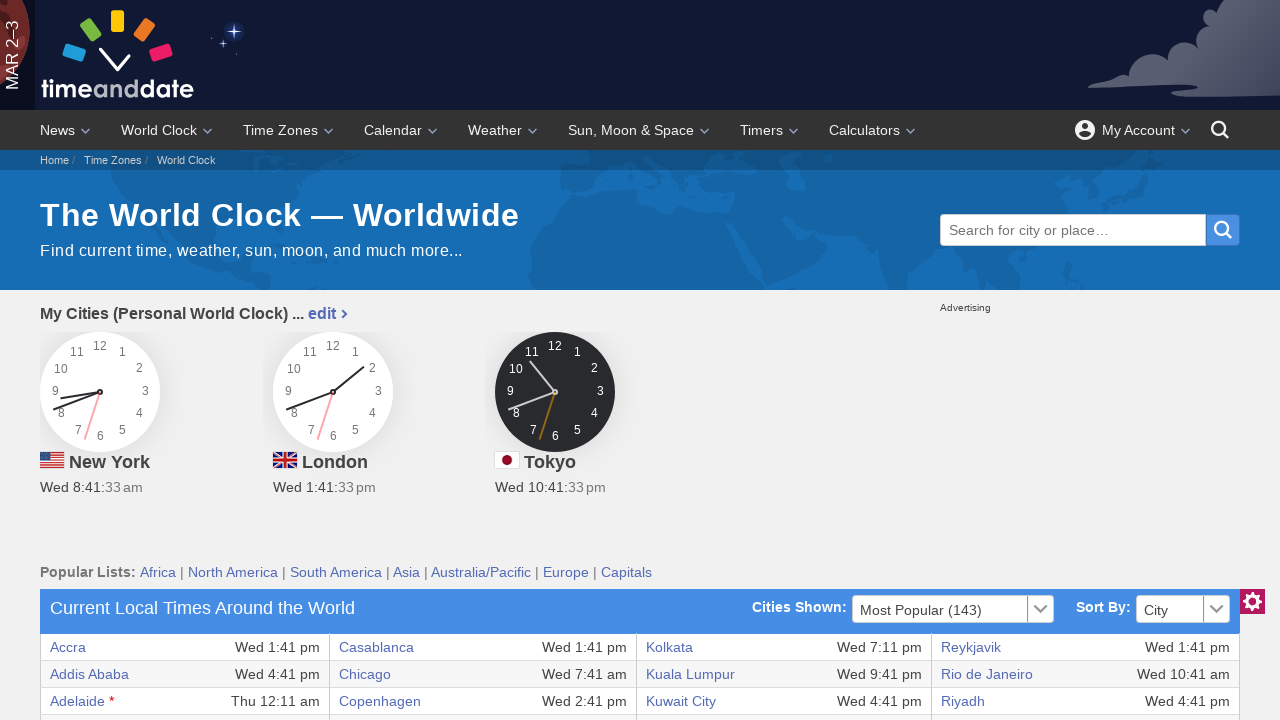

Extracted text content from table cell: 'Kuala Lumpur'
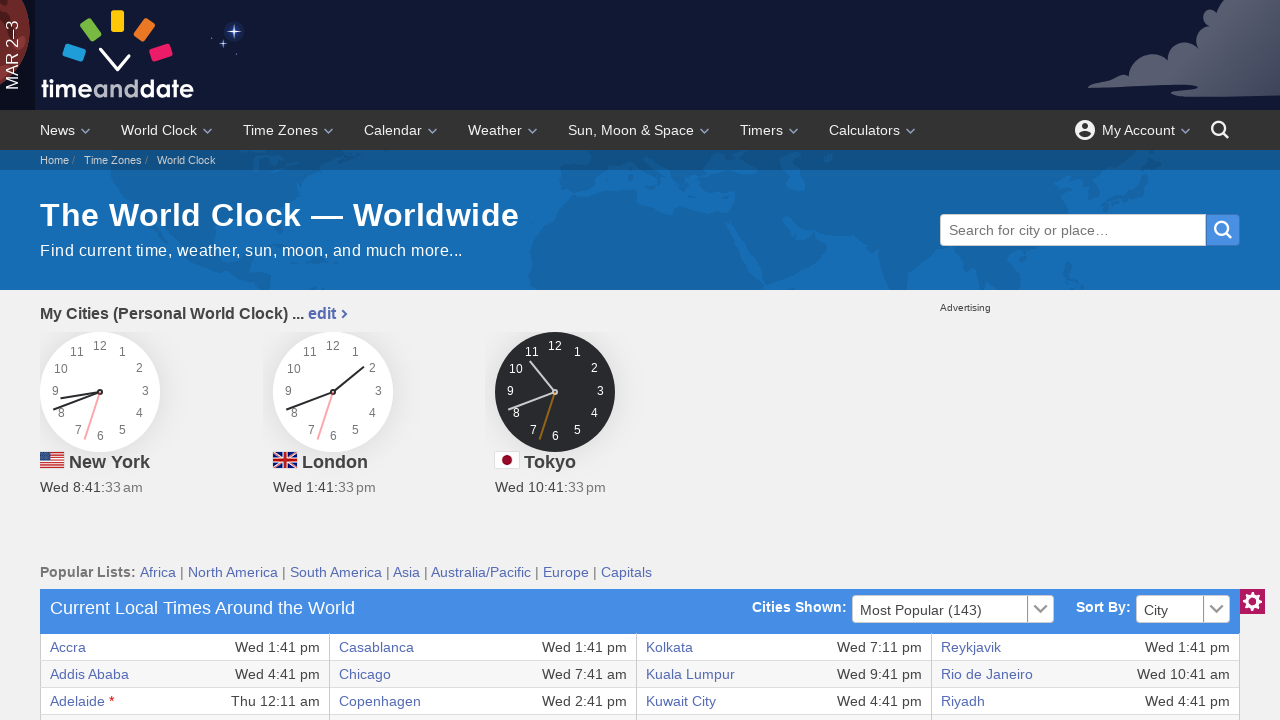

Extracted text content from table cell: 'Wed 9:41 pm'
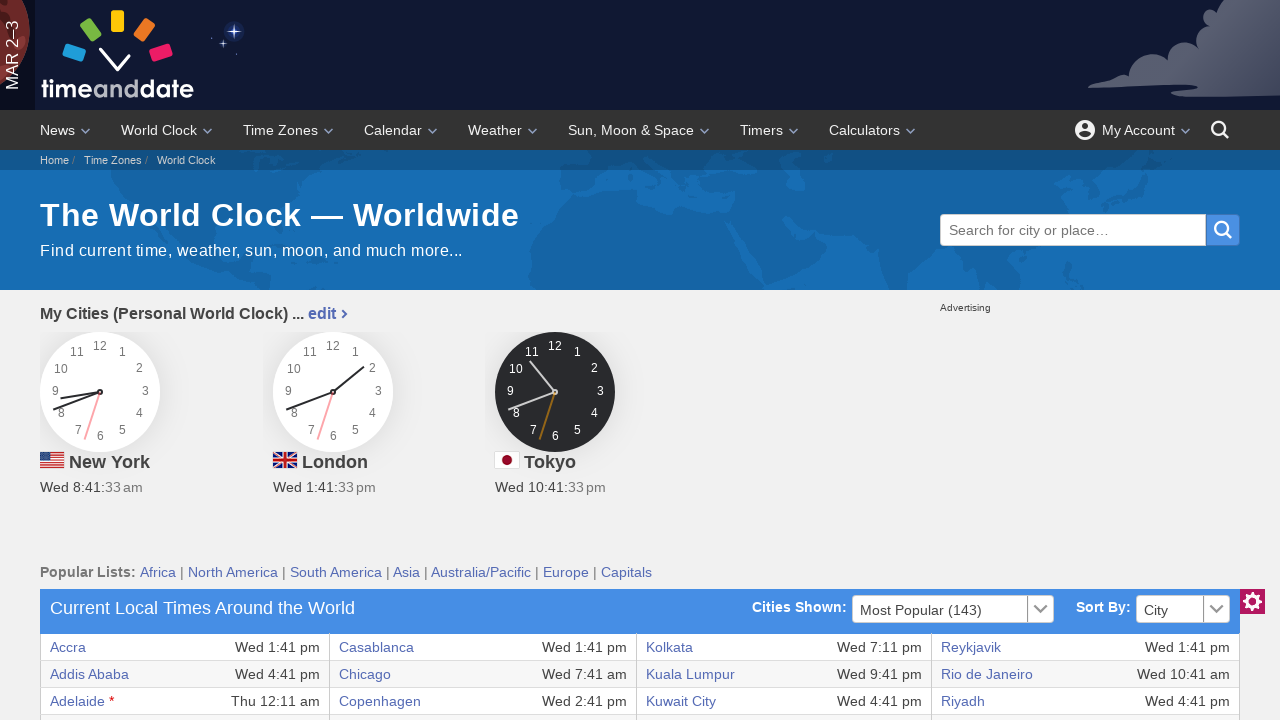

Extracted text content from table cell: 'Rio de Janeiro'
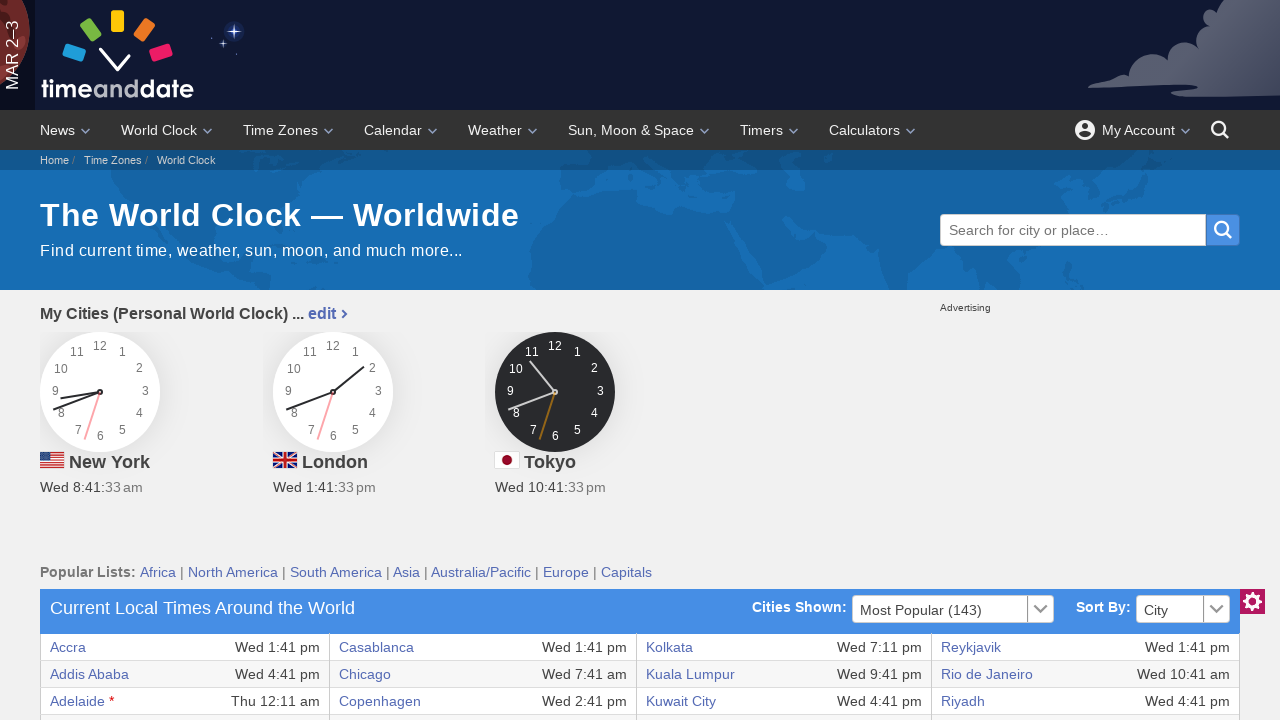

Extracted text content from table cell: 'Wed 10:41 am'
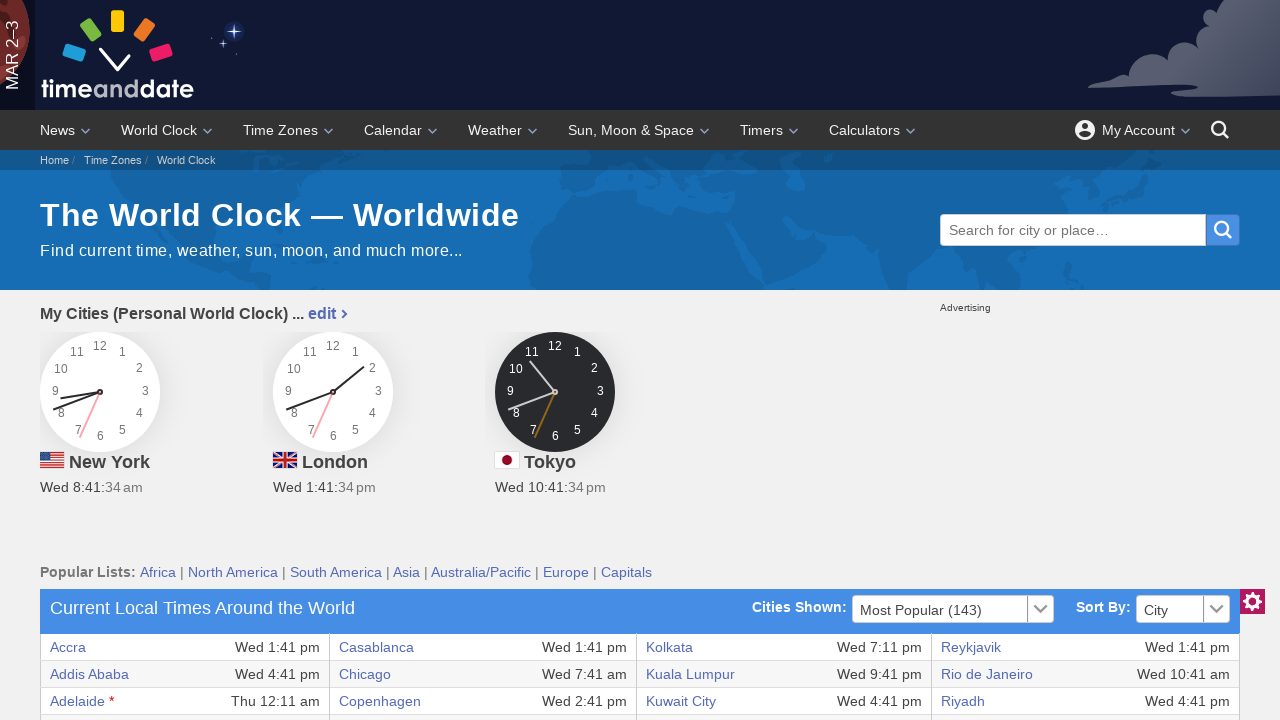

Retrieved all cells from current table row
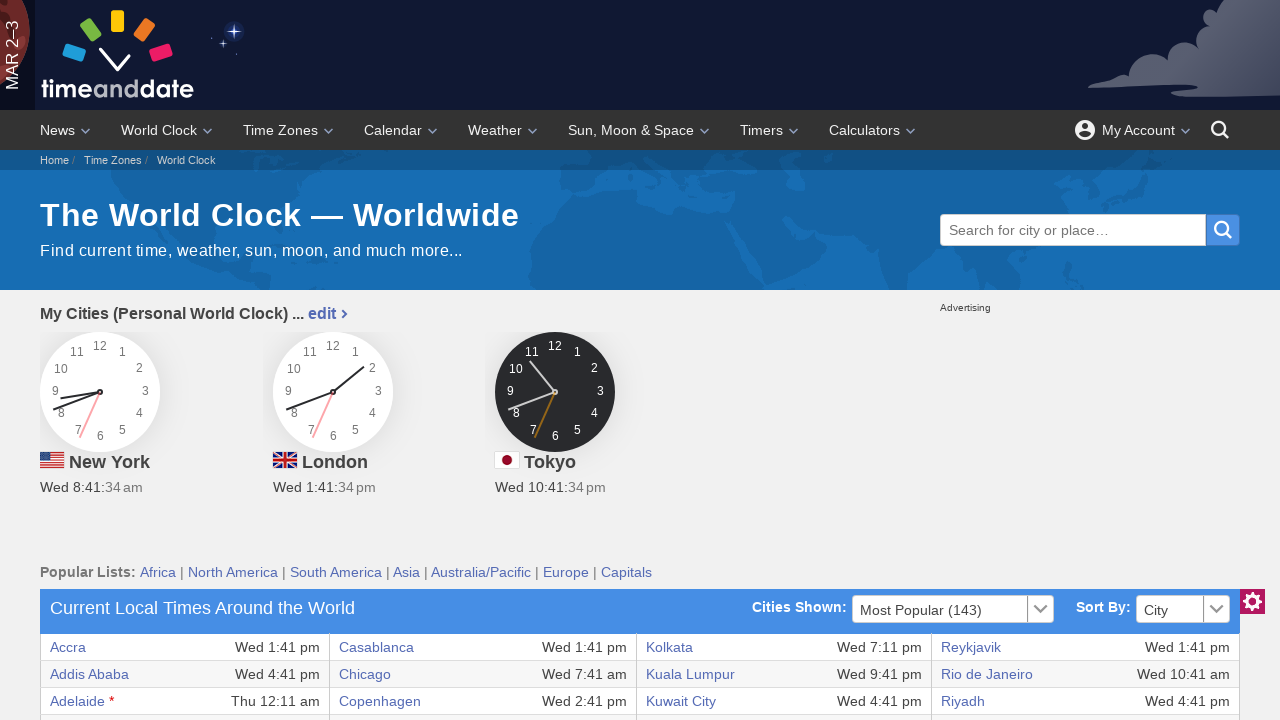

Extracted text content from table cell: 'Adelaide *'
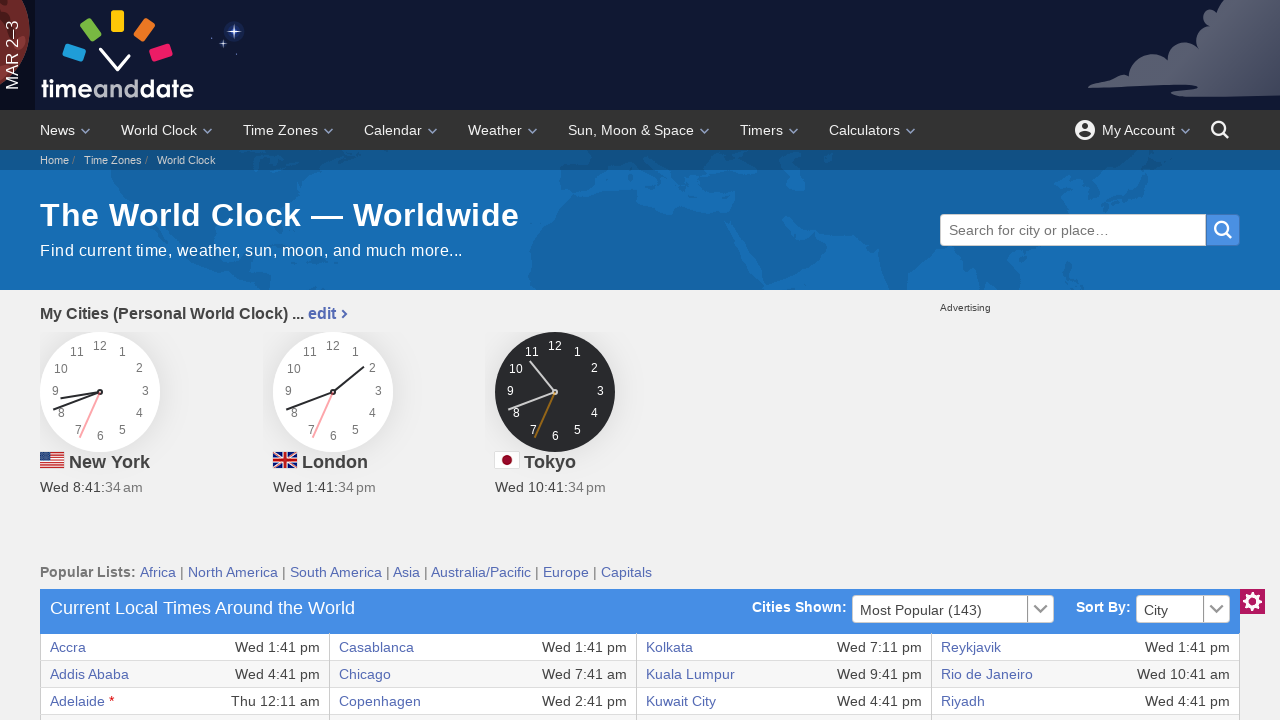

Extracted text content from table cell: 'Thu 12:11 am'
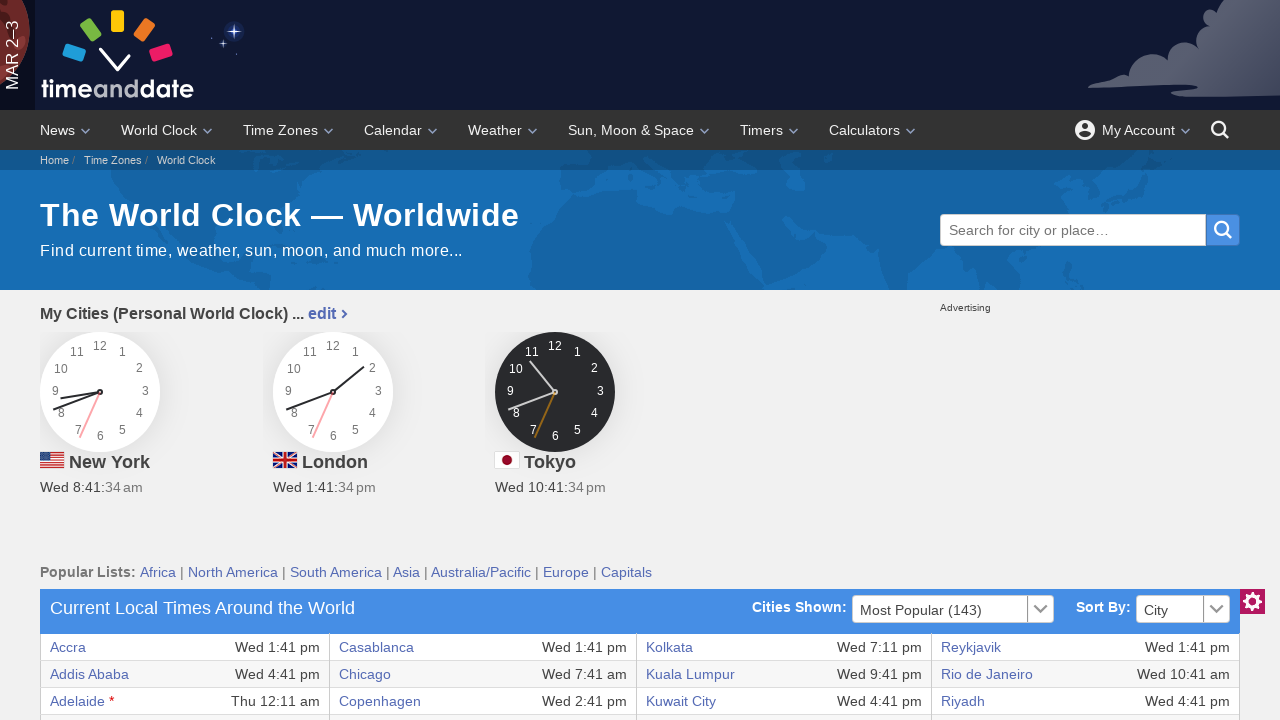

Extracted text content from table cell: 'Copenhagen'
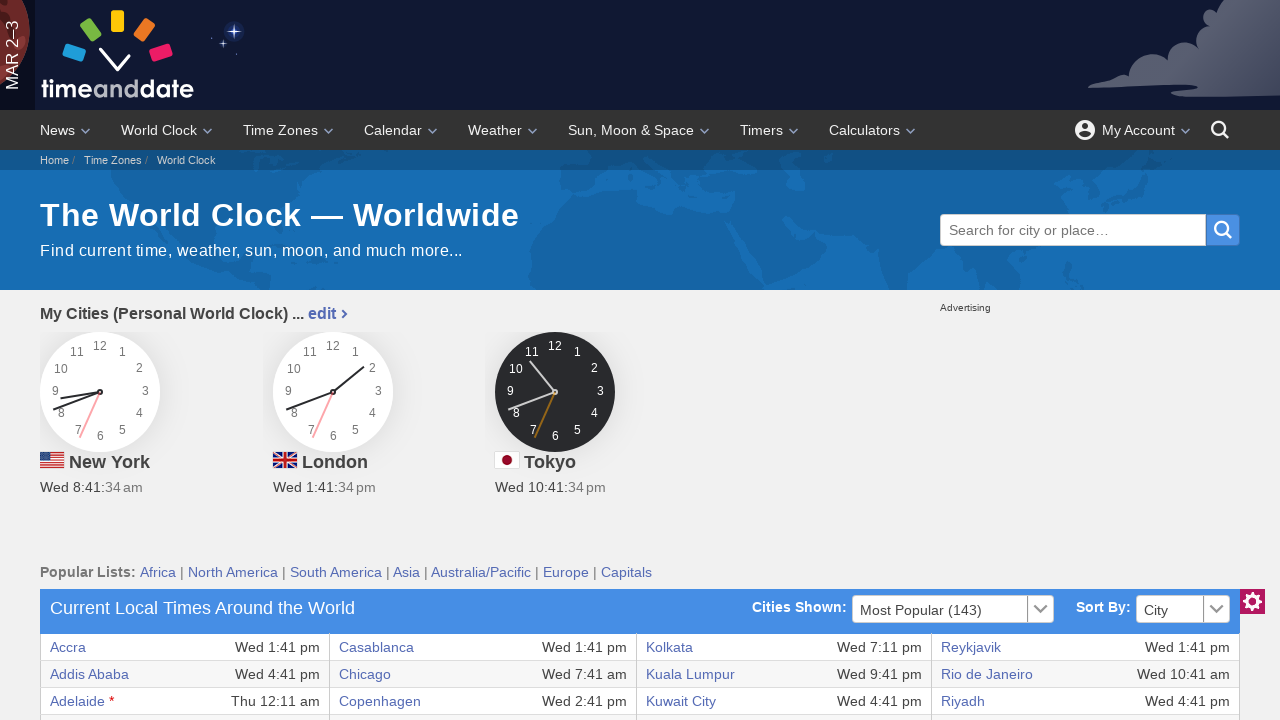

Extracted text content from table cell: 'Wed 2:41 pm'
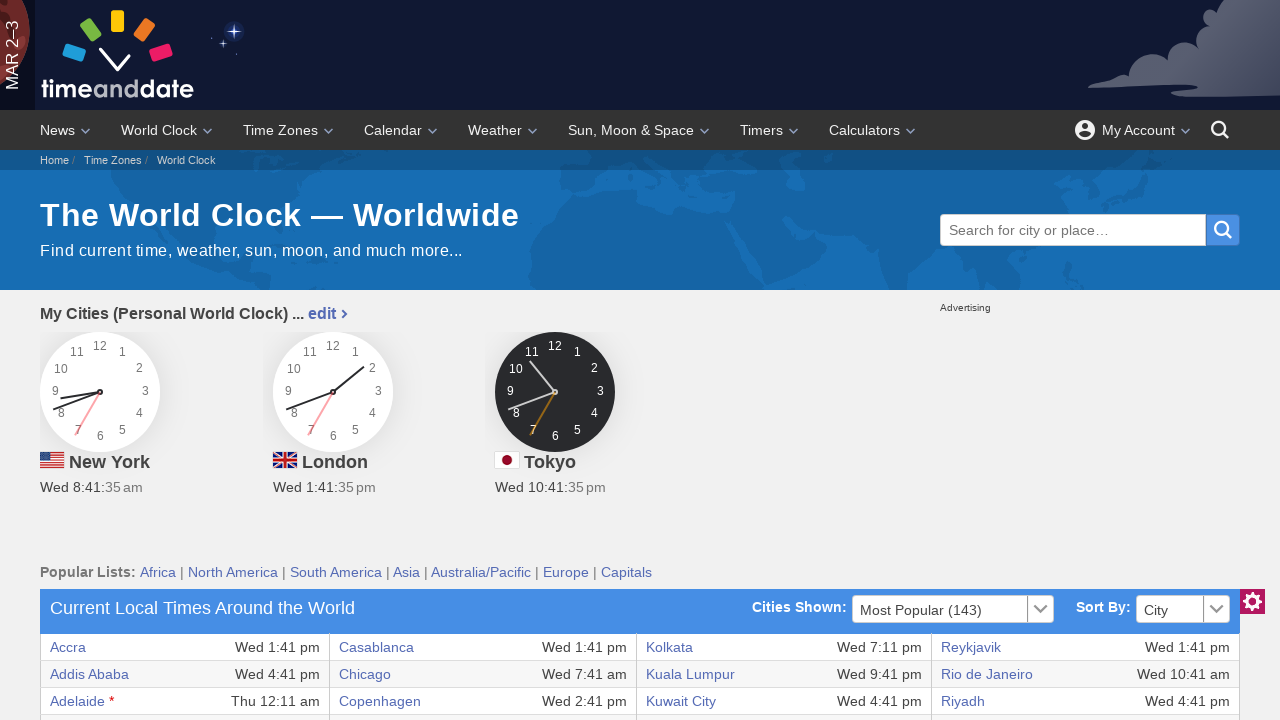

Extracted text content from table cell: 'Kuwait City'
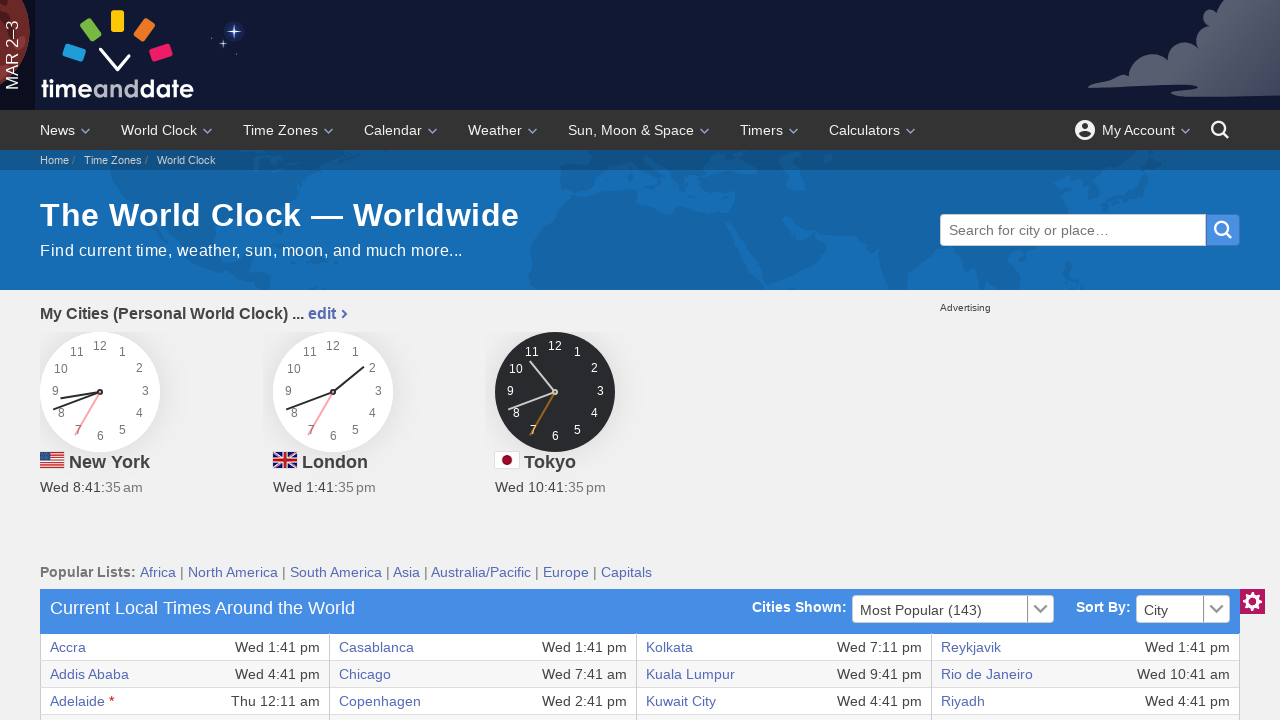

Extracted text content from table cell: 'Wed 4:41 pm'
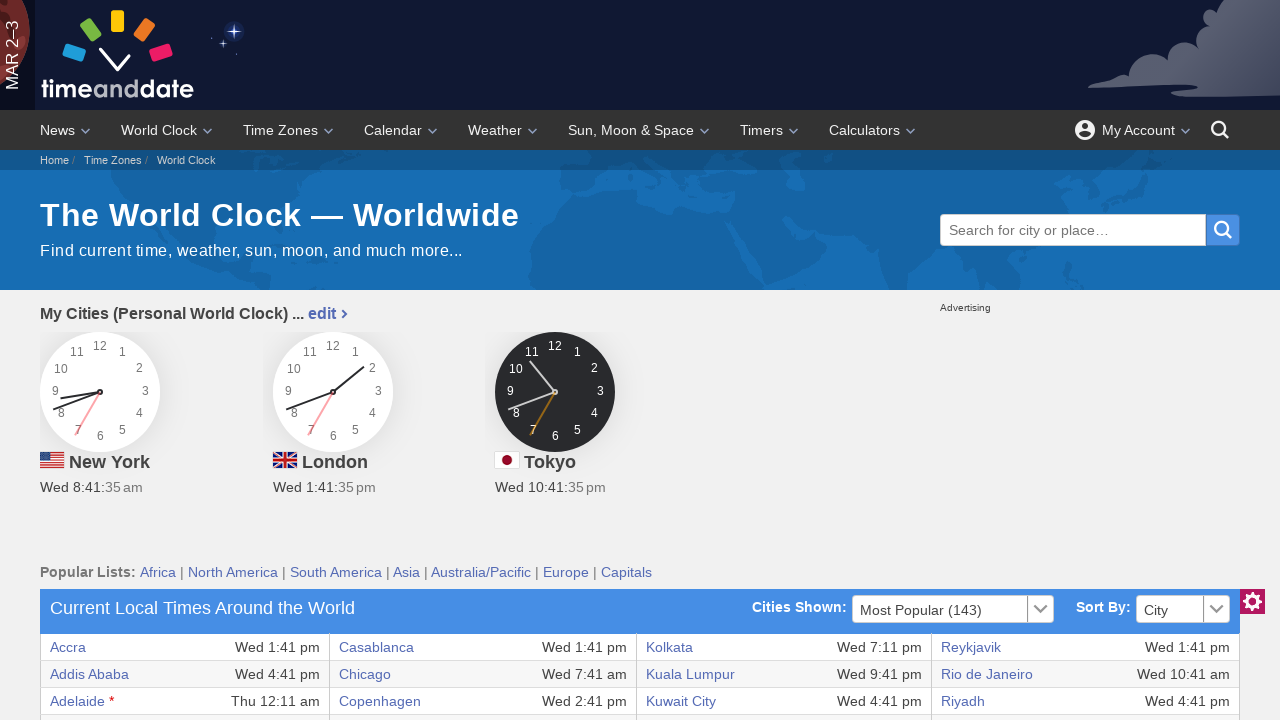

Extracted text content from table cell: 'Riyadh'
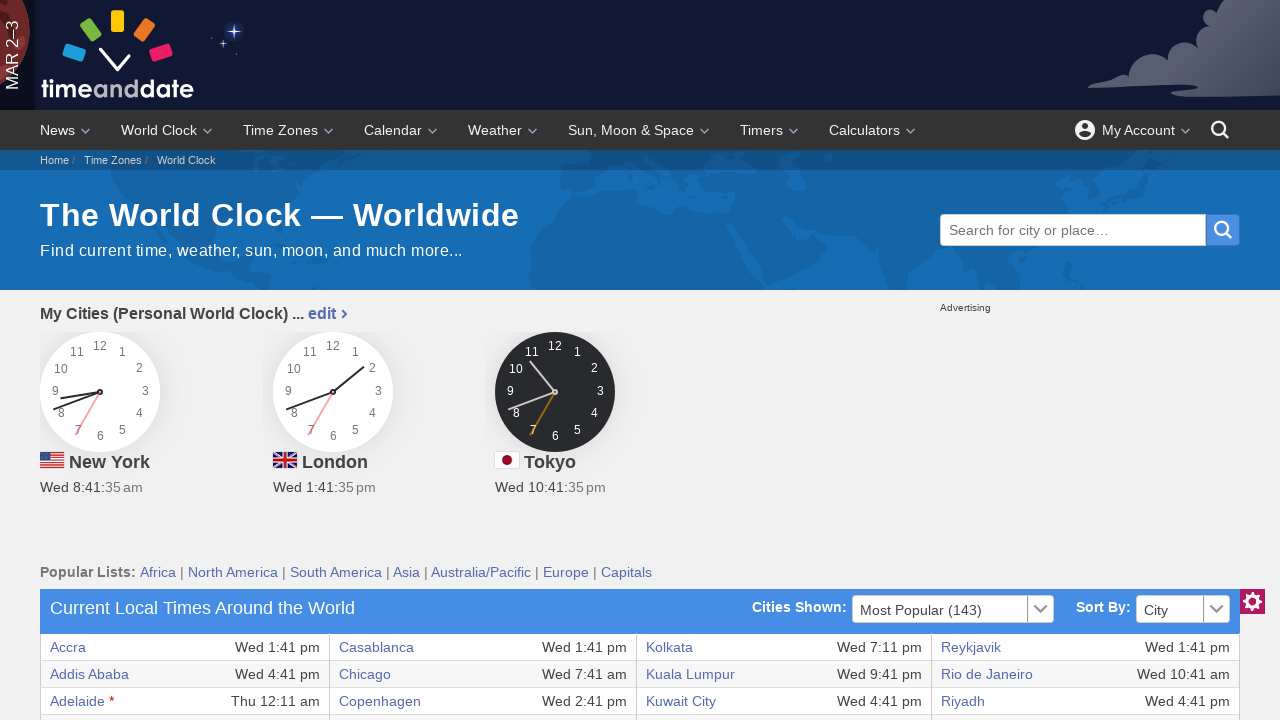

Extracted text content from table cell: 'Wed 4:41 pm'
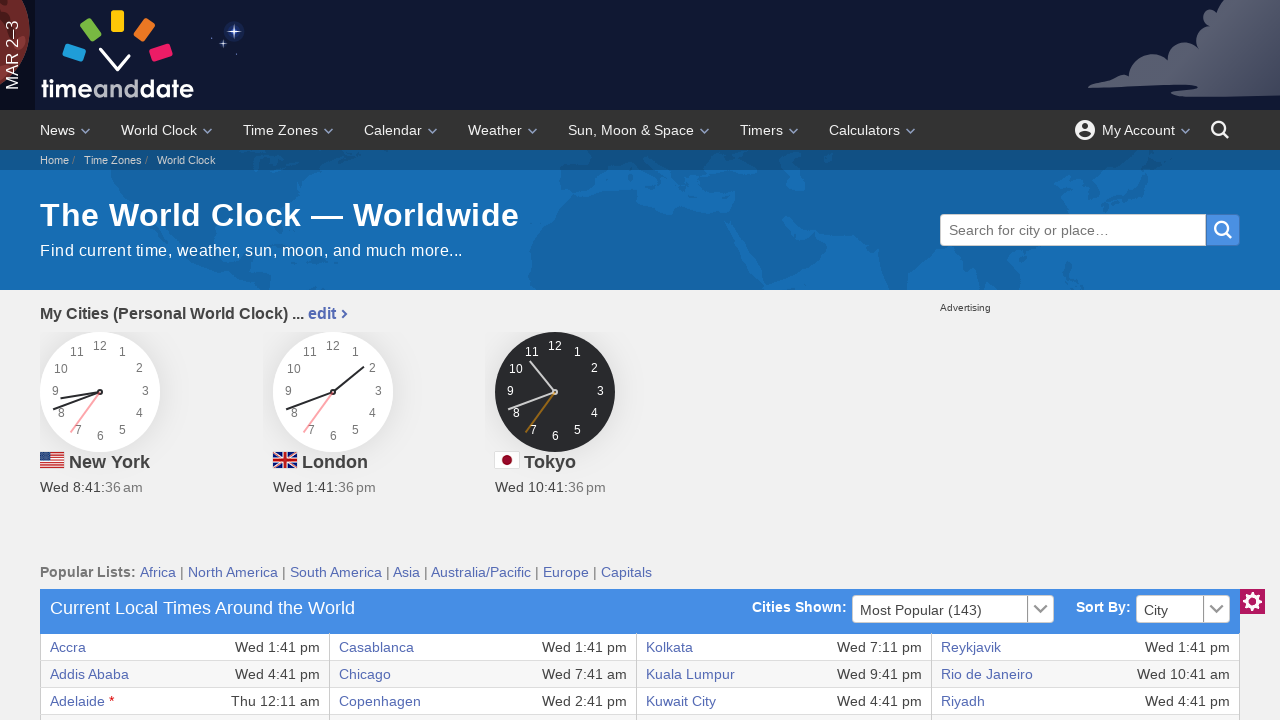

Retrieved all cells from current table row
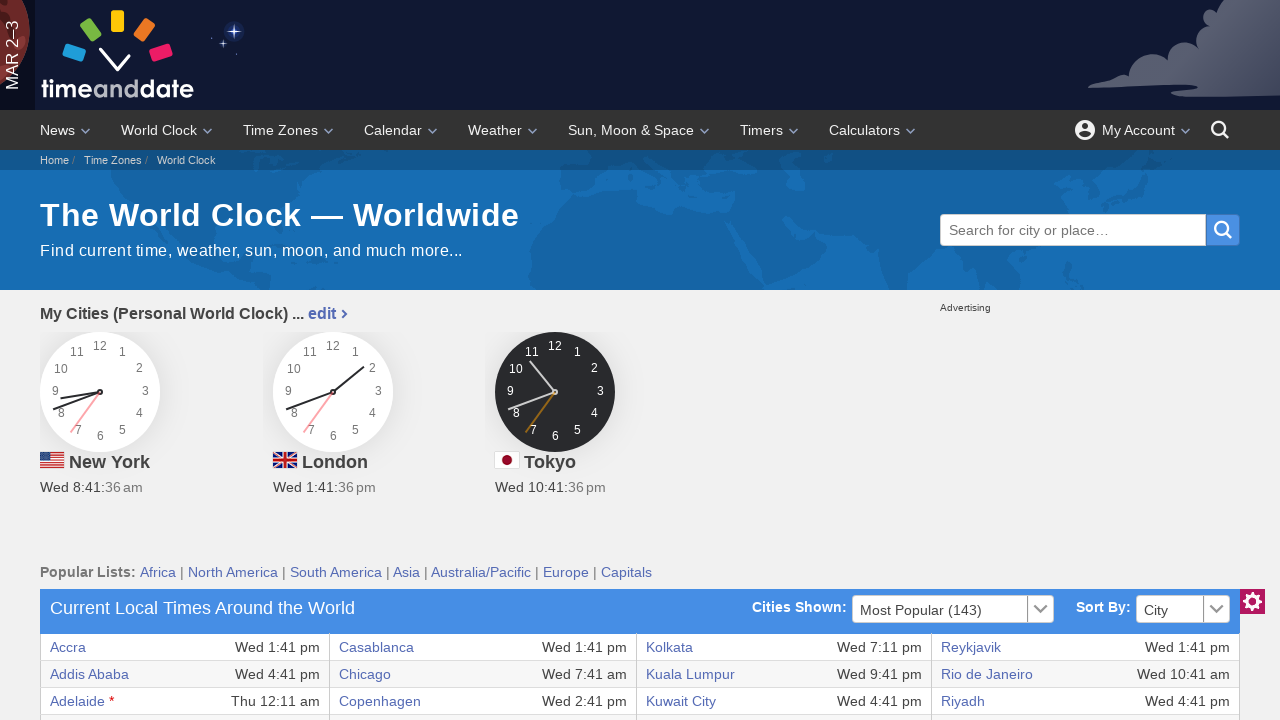

Extracted text content from table cell: 'Algiers'
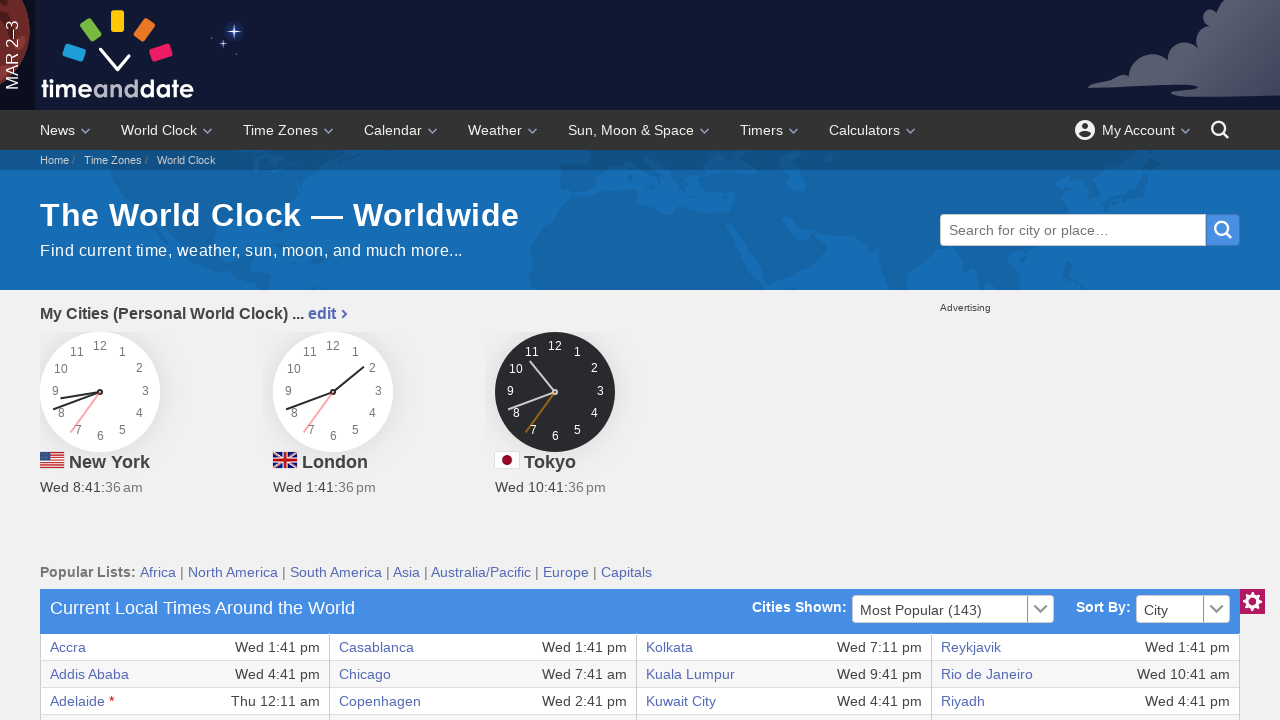

Extracted text content from table cell: 'Wed 2:41 pm'
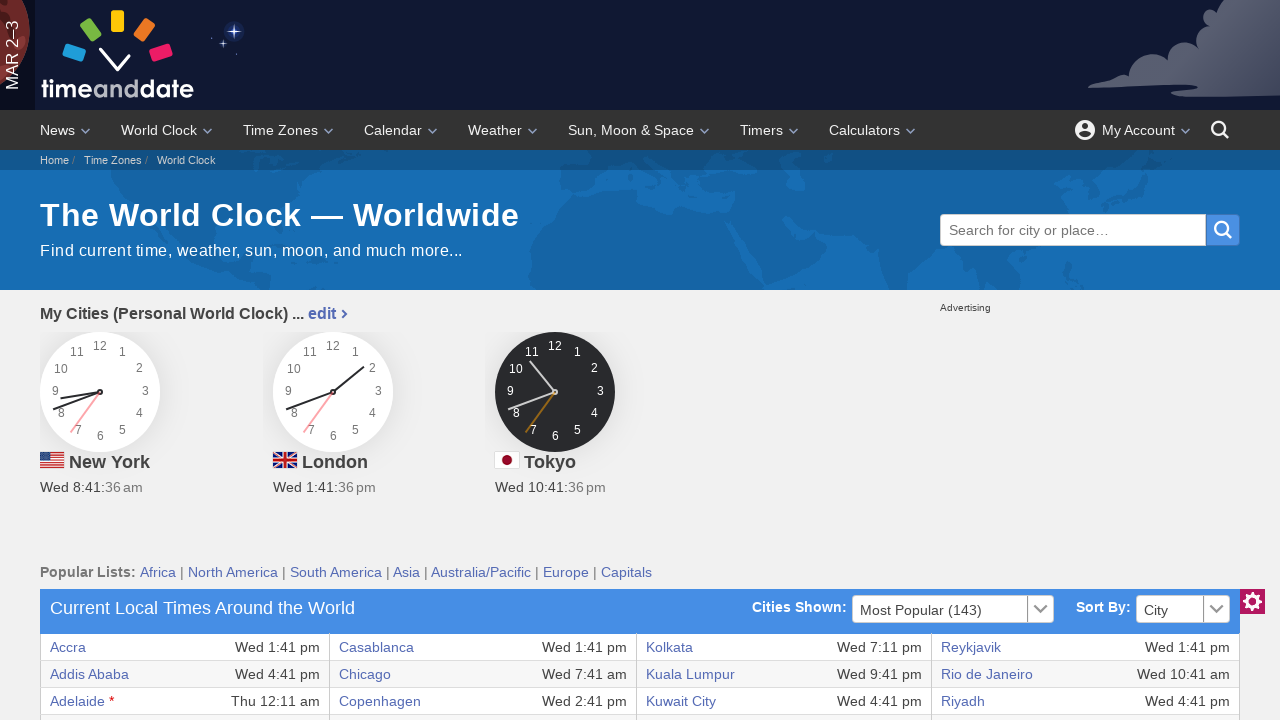

Extracted text content from table cell: 'Dallas'
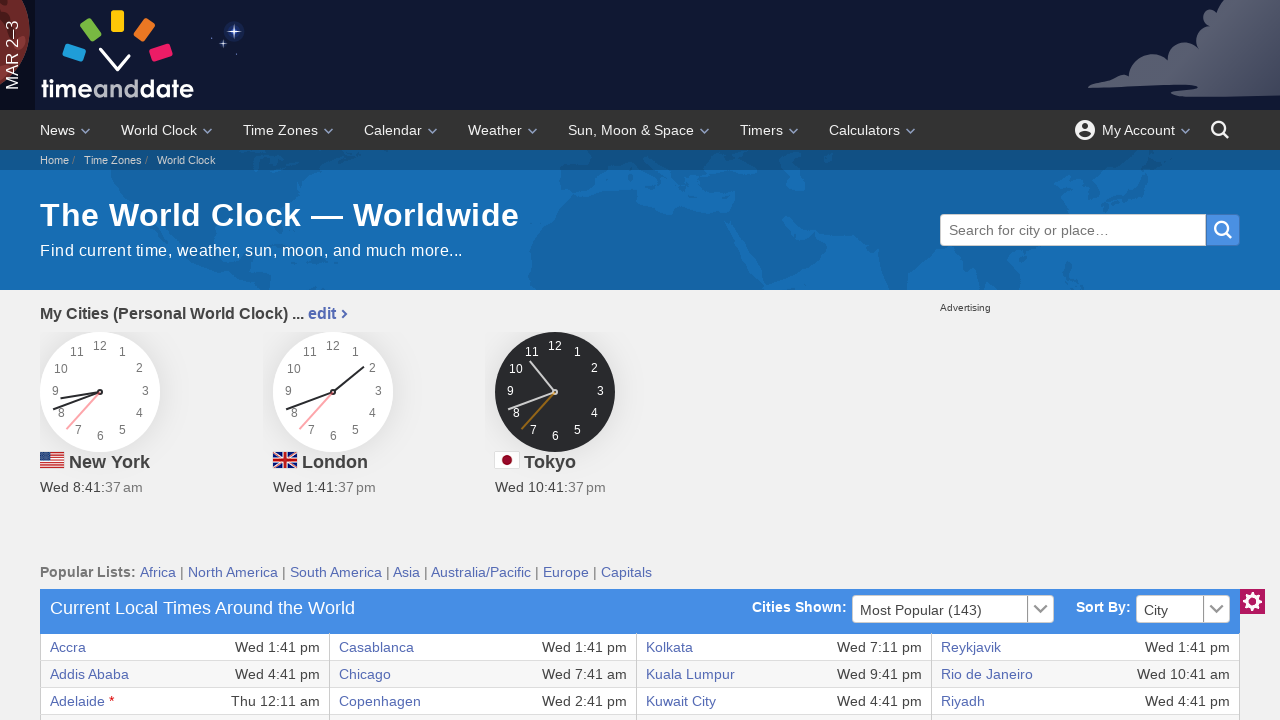

Extracted text content from table cell: 'Wed 7:41 am'
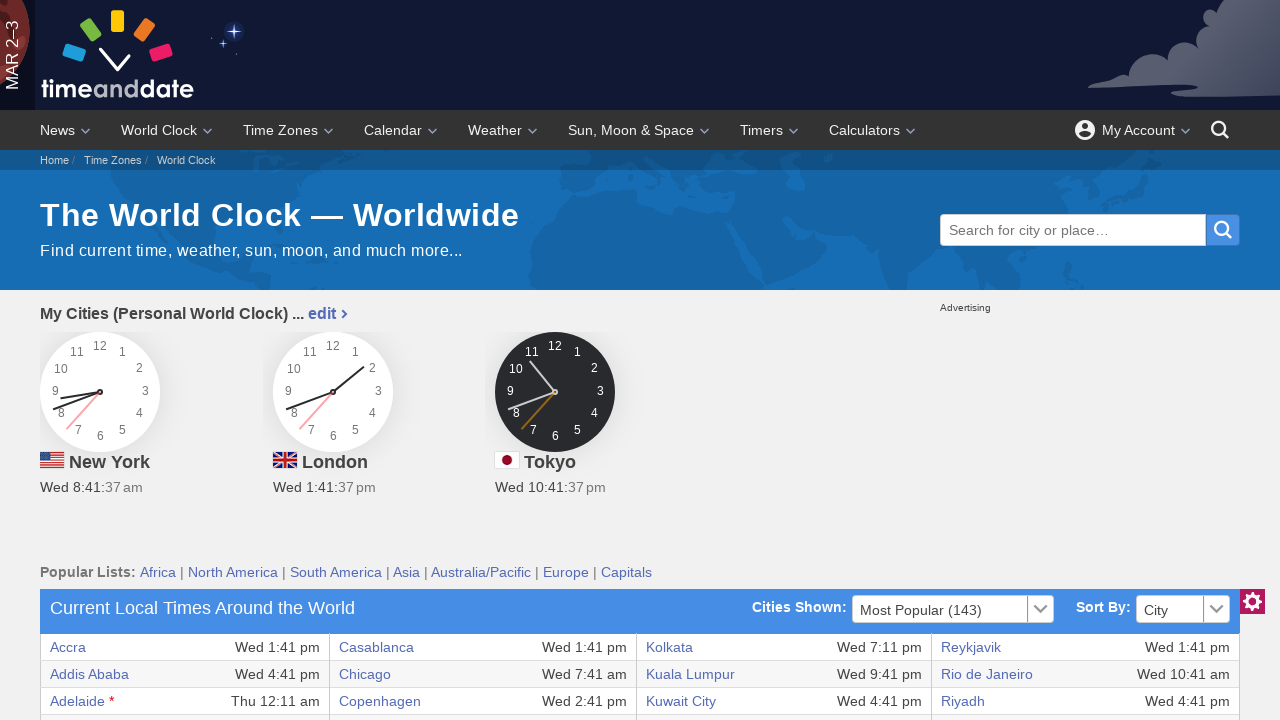

Extracted text content from table cell: 'Kyiv'
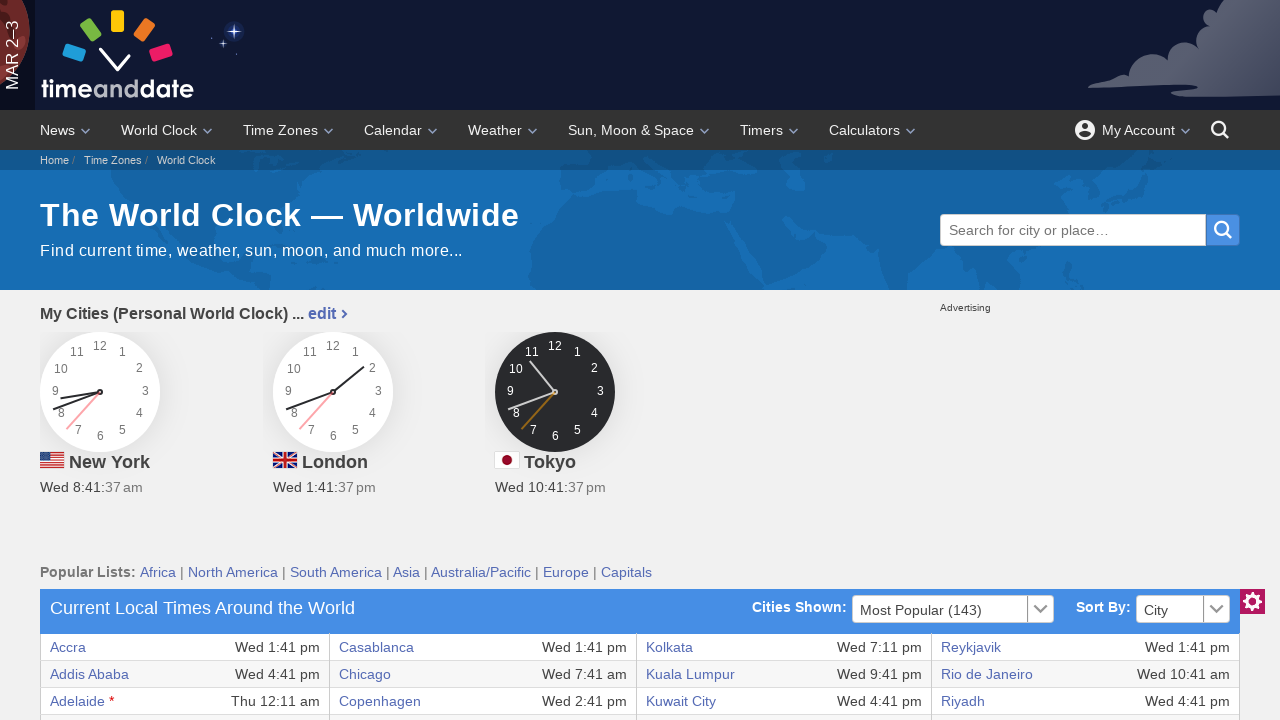

Extracted text content from table cell: 'Wed 3:41 pm'
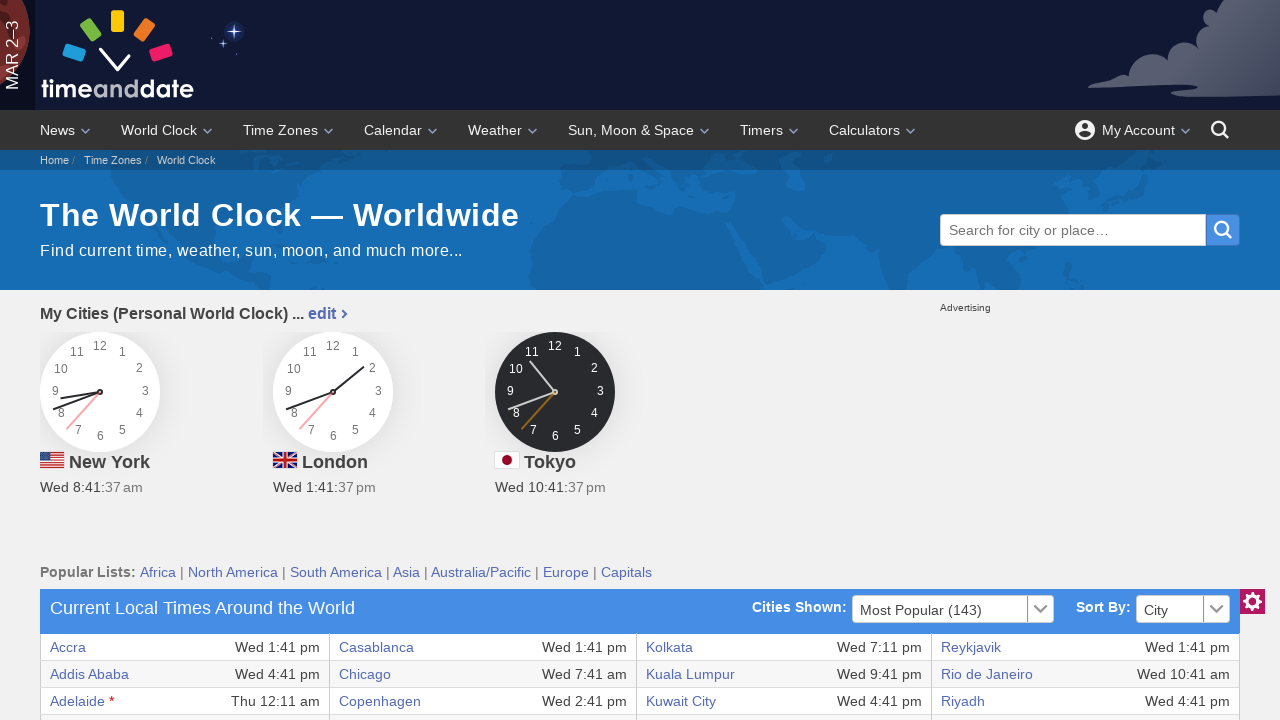

Extracted text content from table cell: 'Rome'
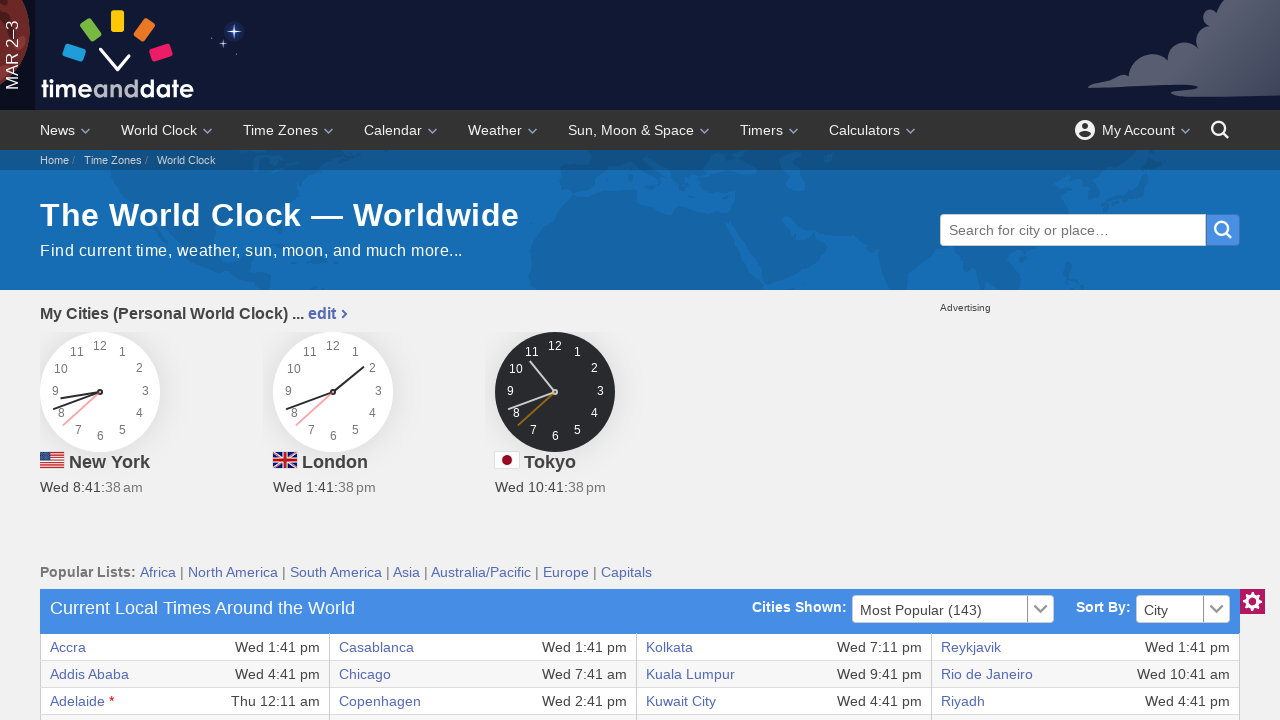

Extracted text content from table cell: 'Wed 2:41 pm'
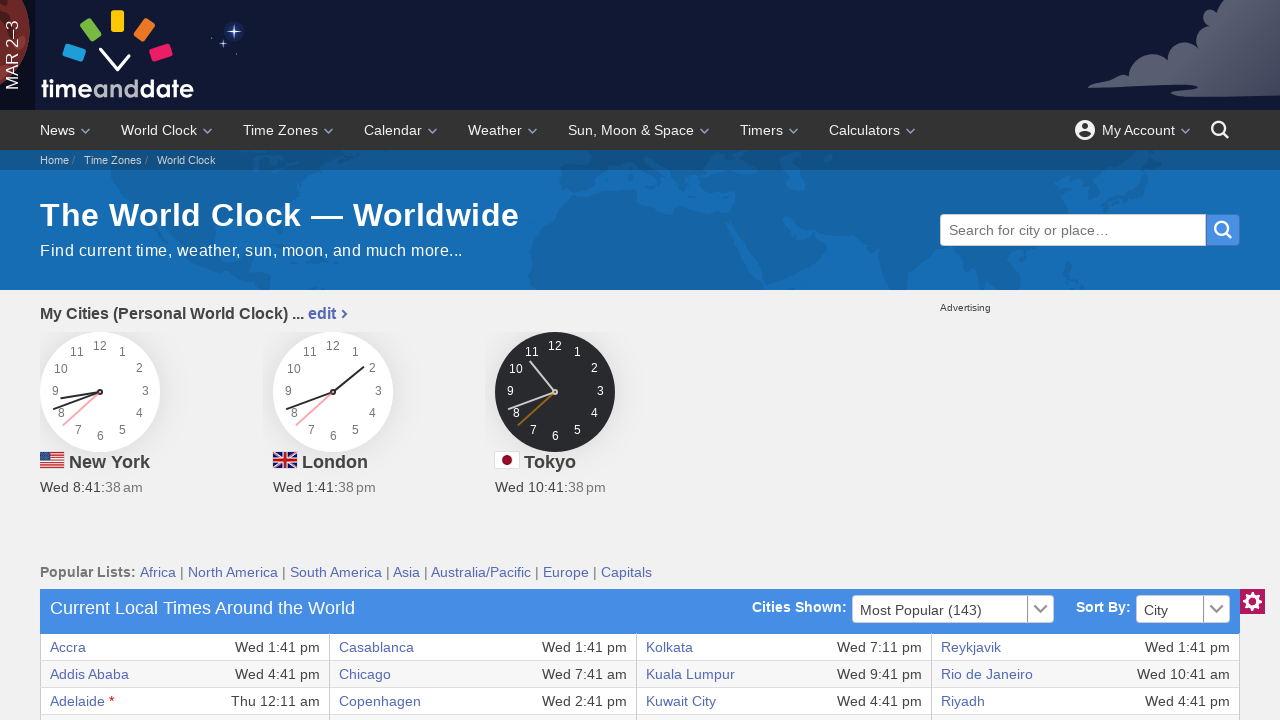

Retrieved all cells from current table row
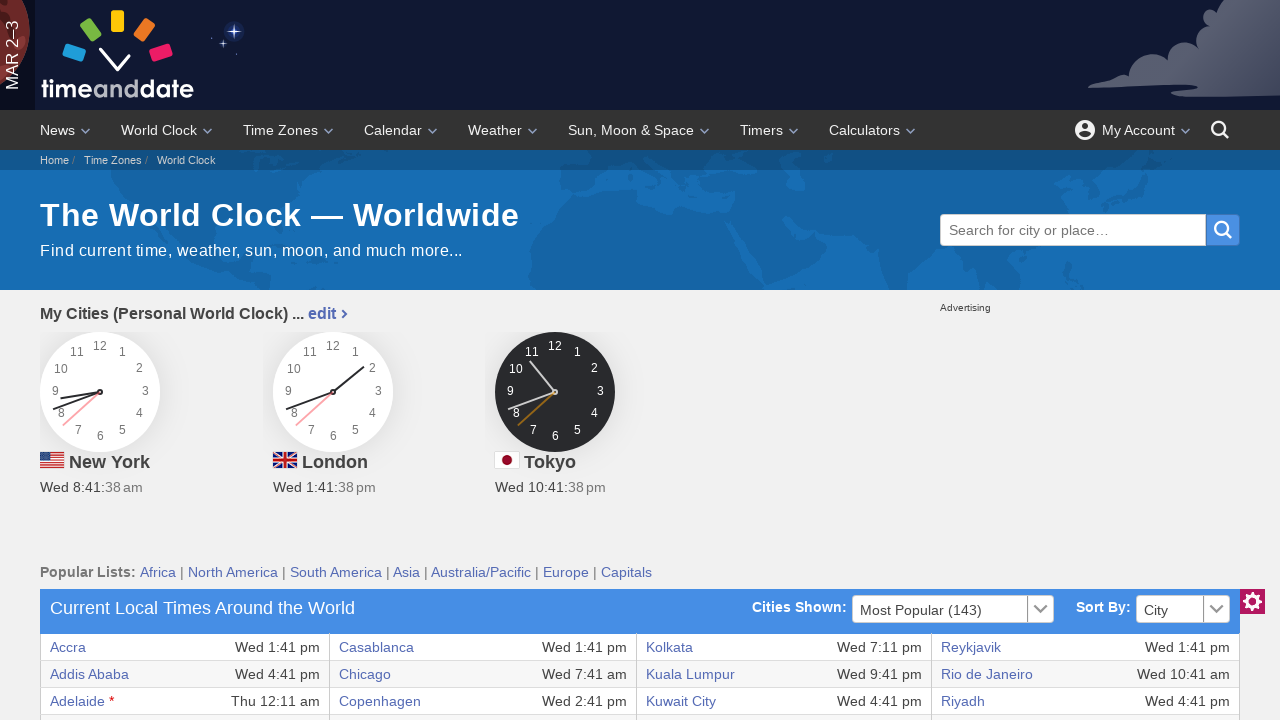

Extracted text content from table cell: 'Almaty'
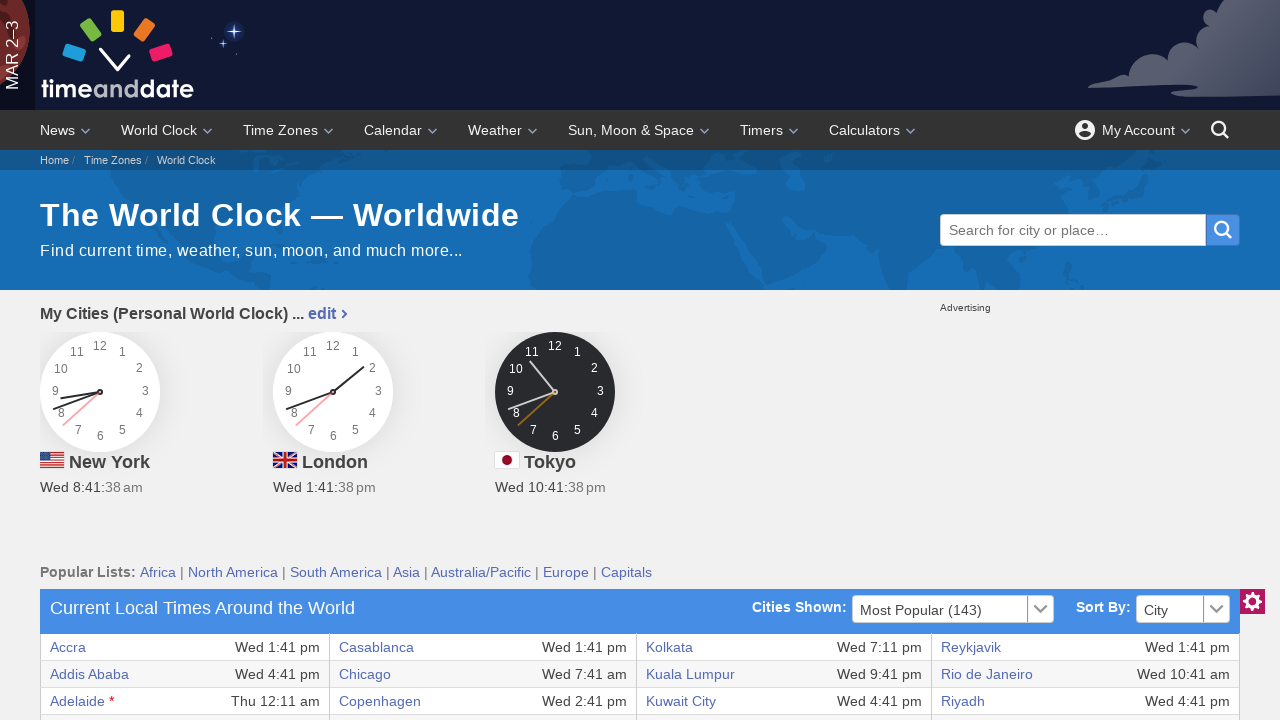

Extracted text content from table cell: 'Wed 6:41 pm'
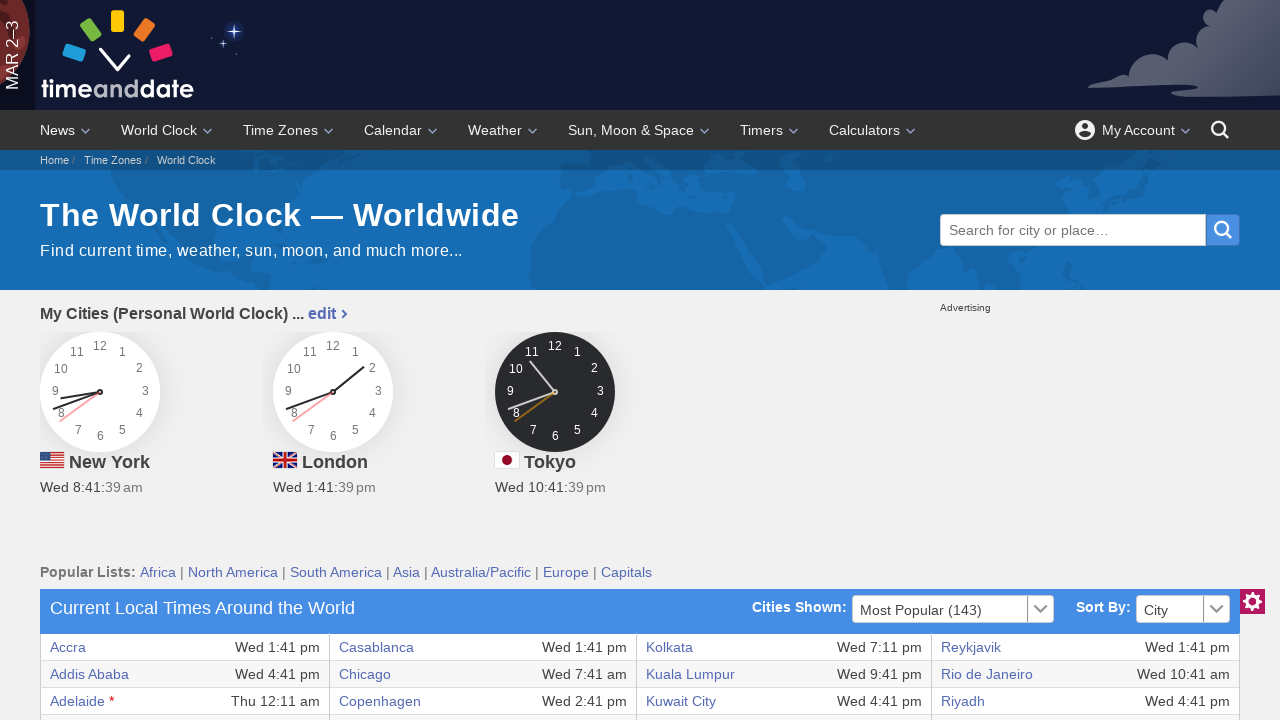

Extracted text content from table cell: 'Dar es Salaam'
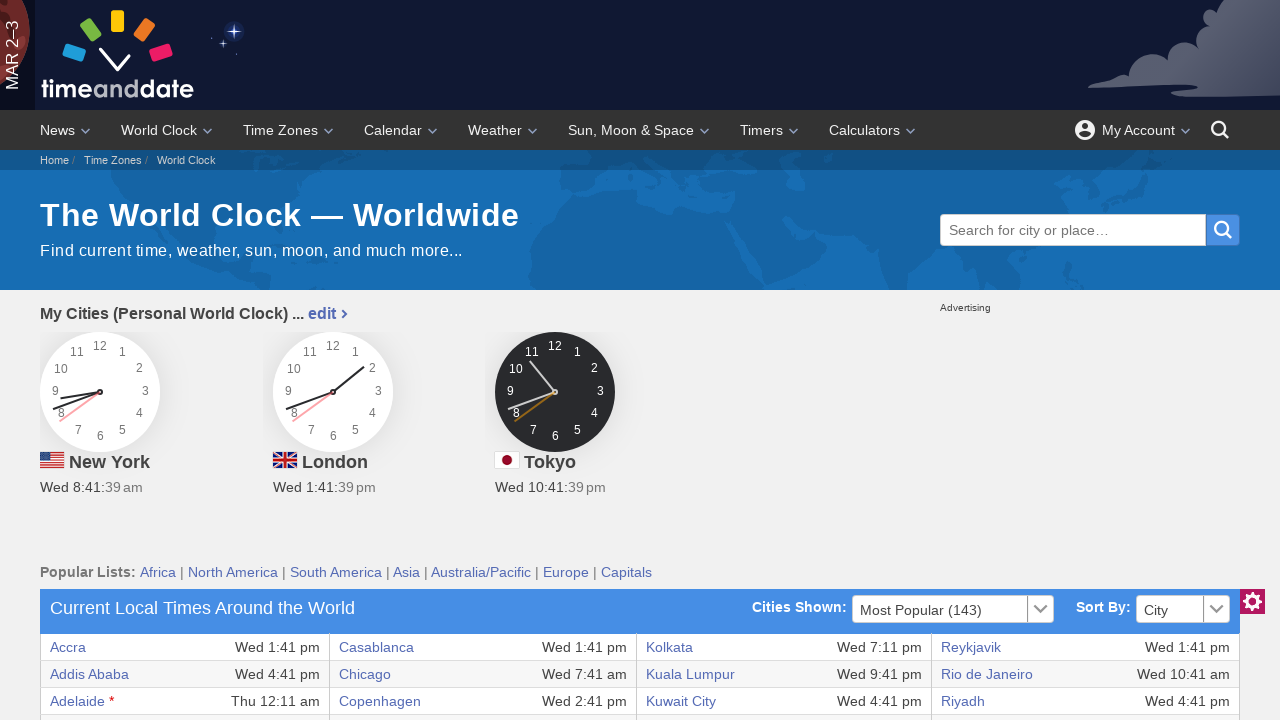

Extracted text content from table cell: 'Wed 4:41 pm'
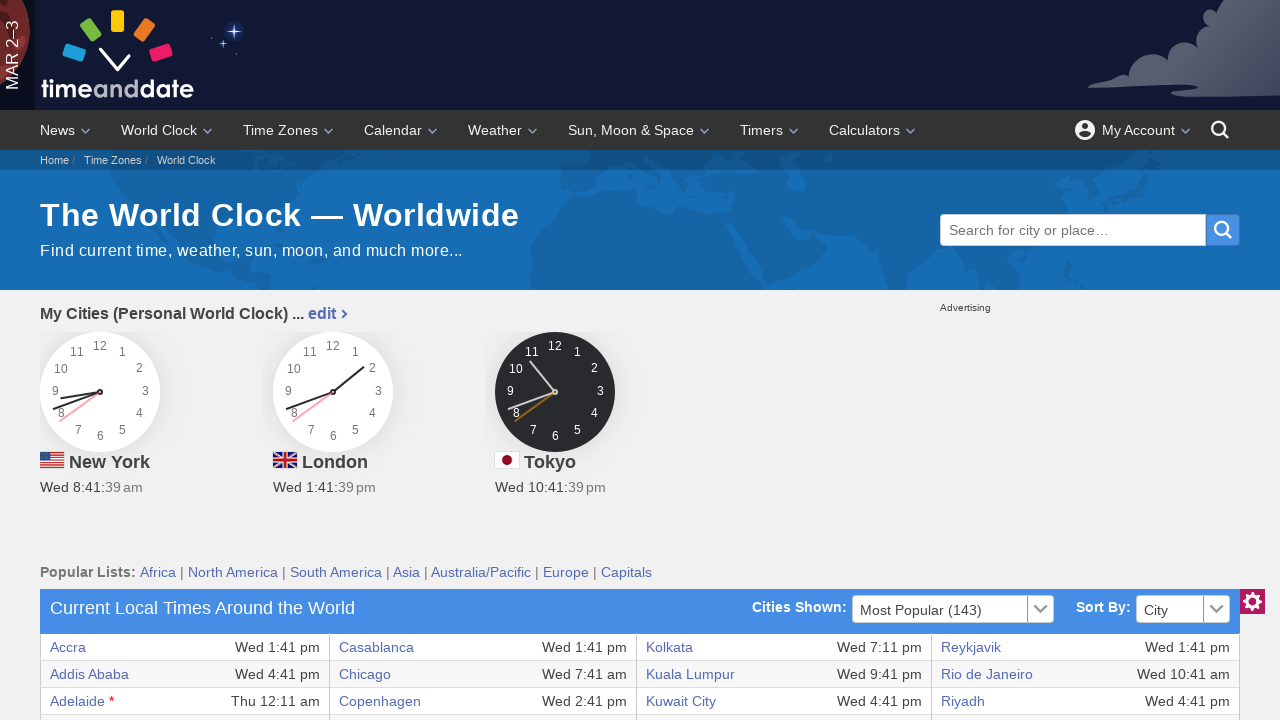

Extracted text content from table cell: 'La Paz'
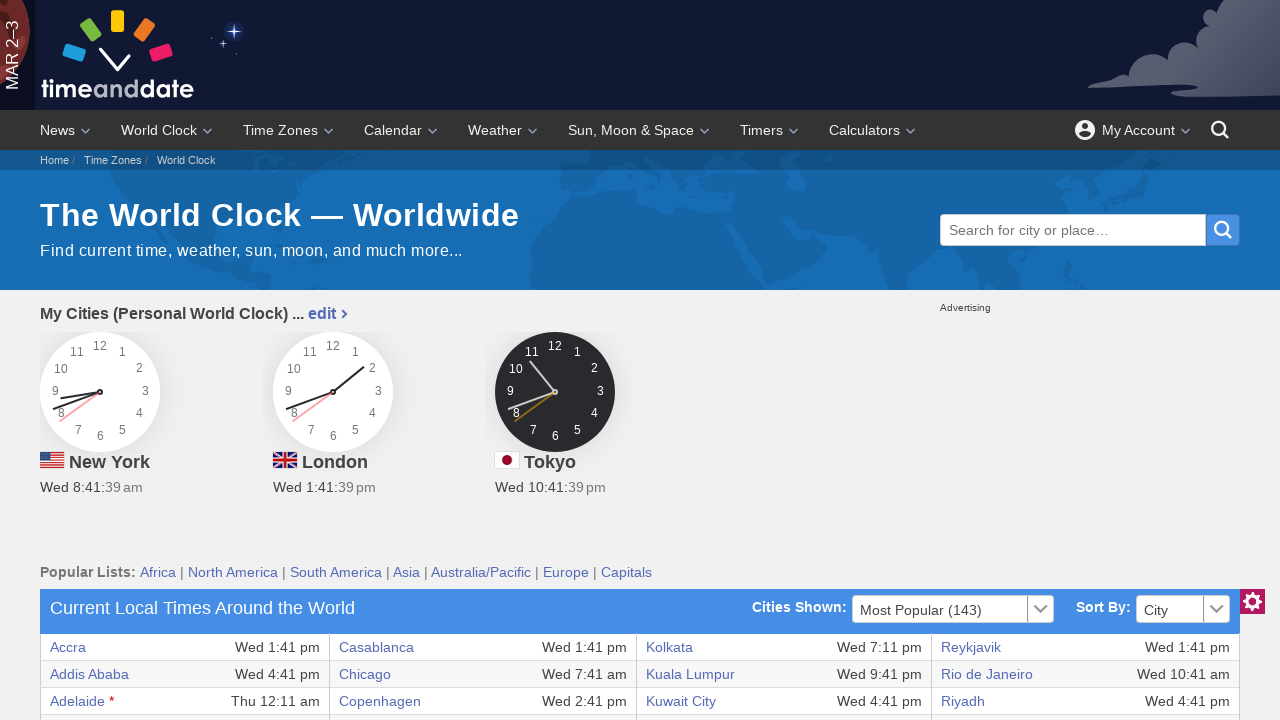

Extracted text content from table cell: 'Wed 9:41 am'
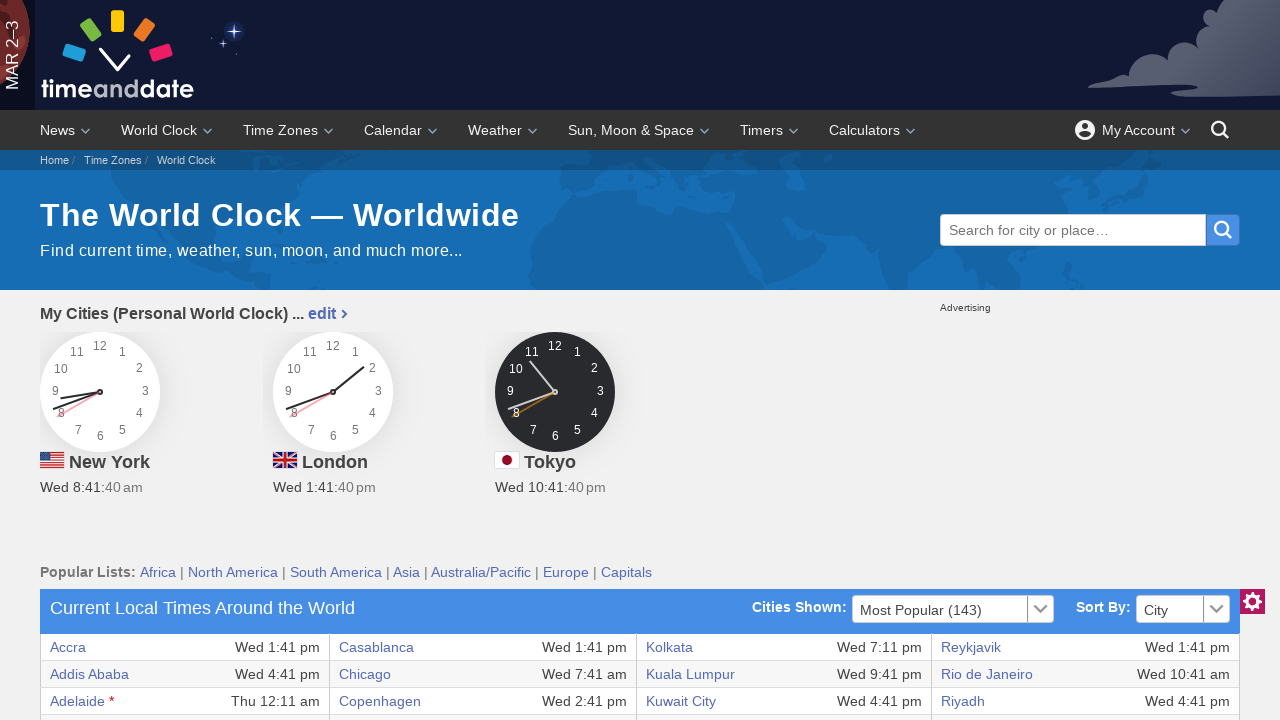

Extracted text content from table cell: 'Salt Lake City'
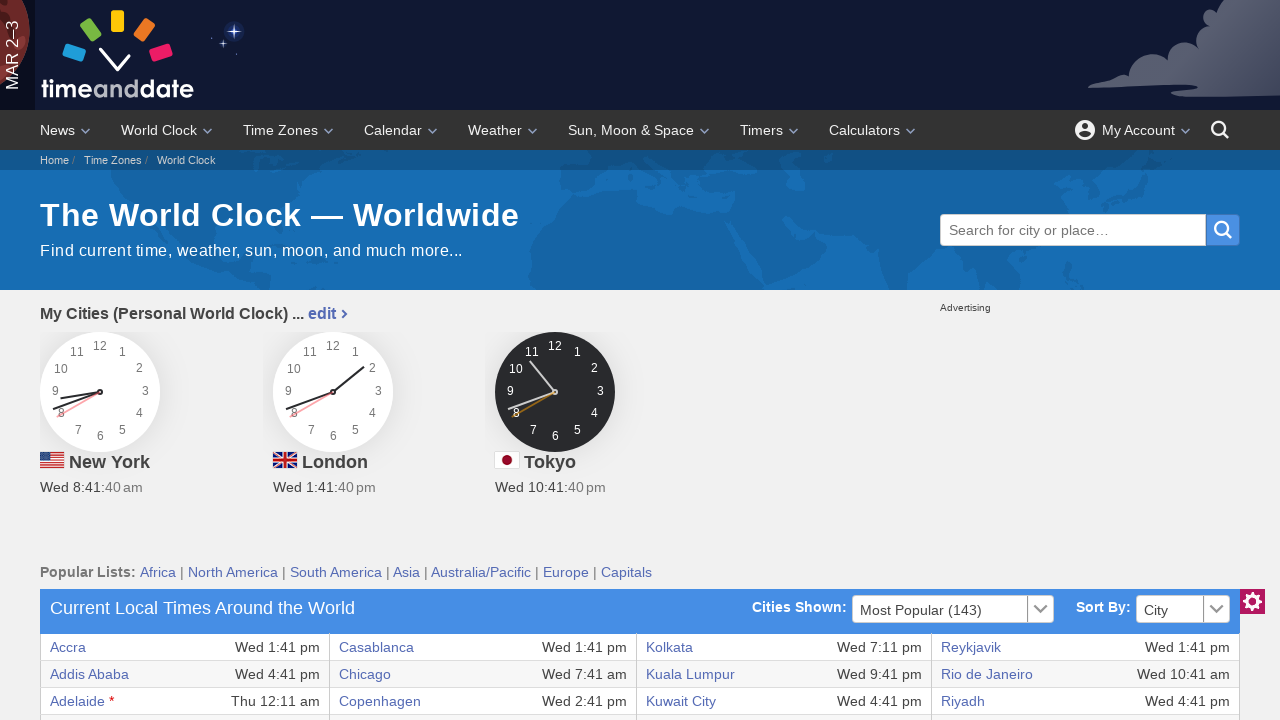

Extracted text content from table cell: 'Wed 6:41 am'
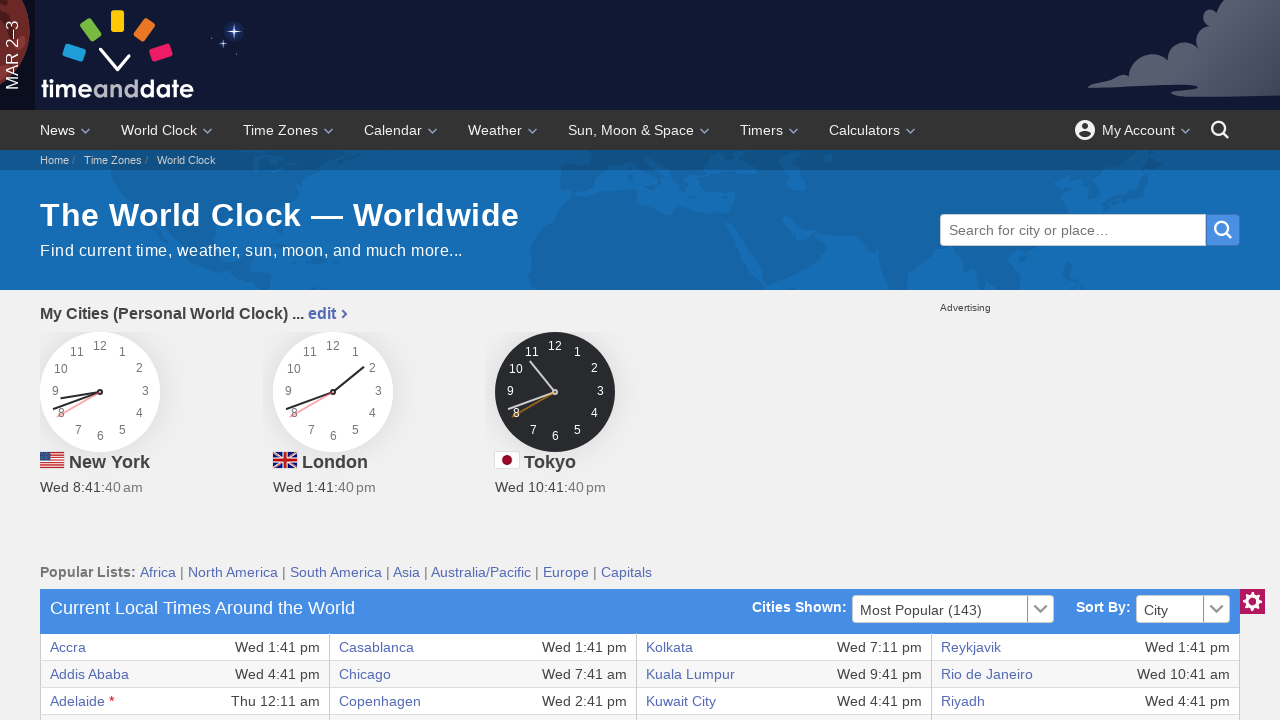

Retrieved all cells from current table row
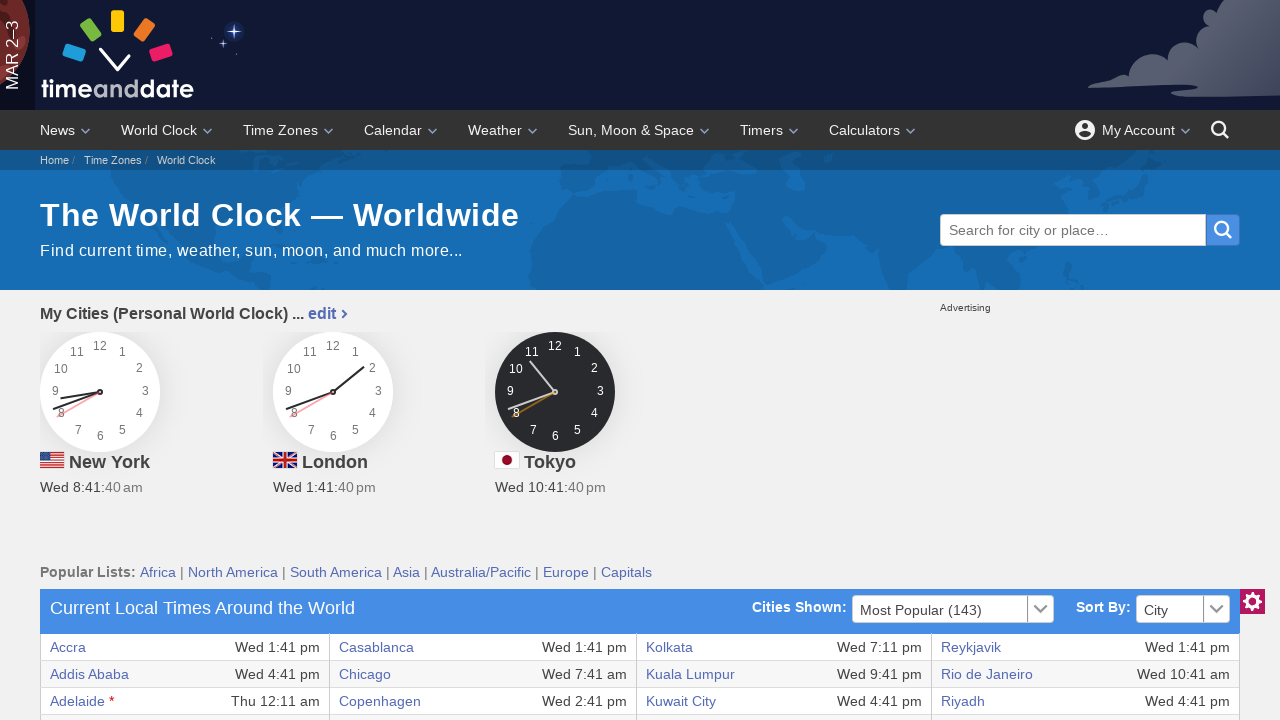

Extracted text content from table cell: 'Amman'
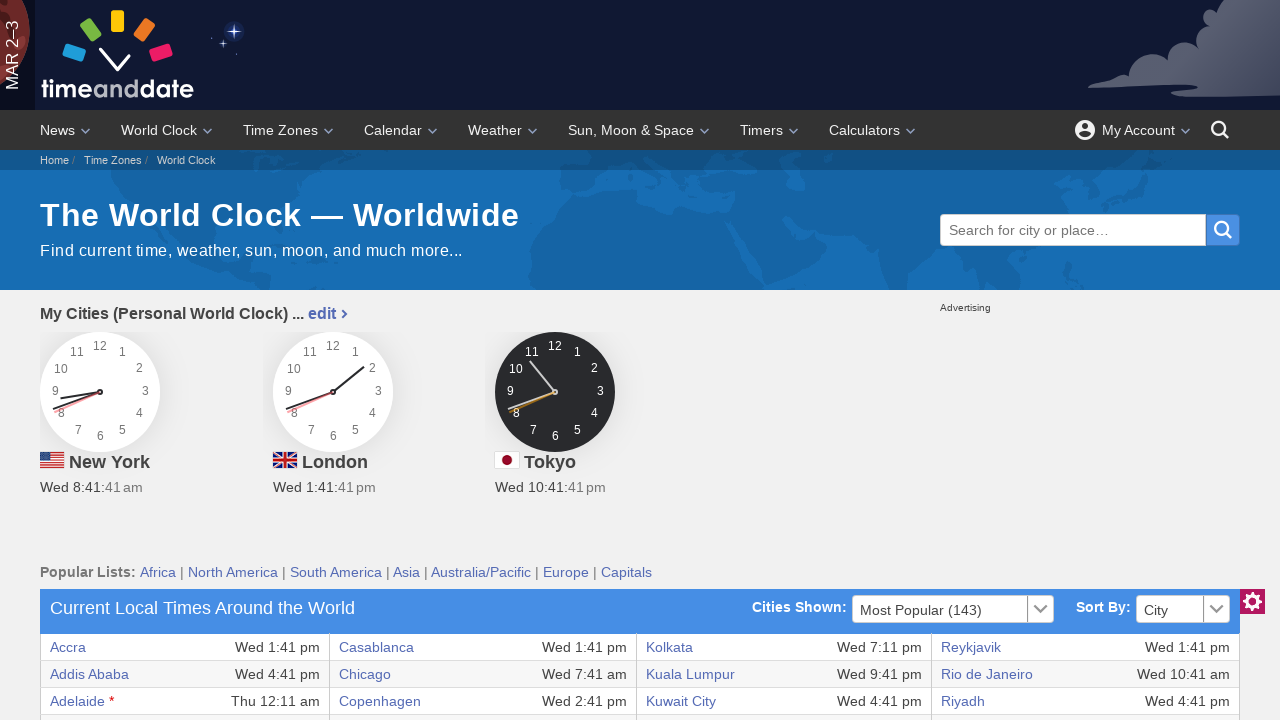

Extracted text content from table cell: 'Wed 4:41 pm'
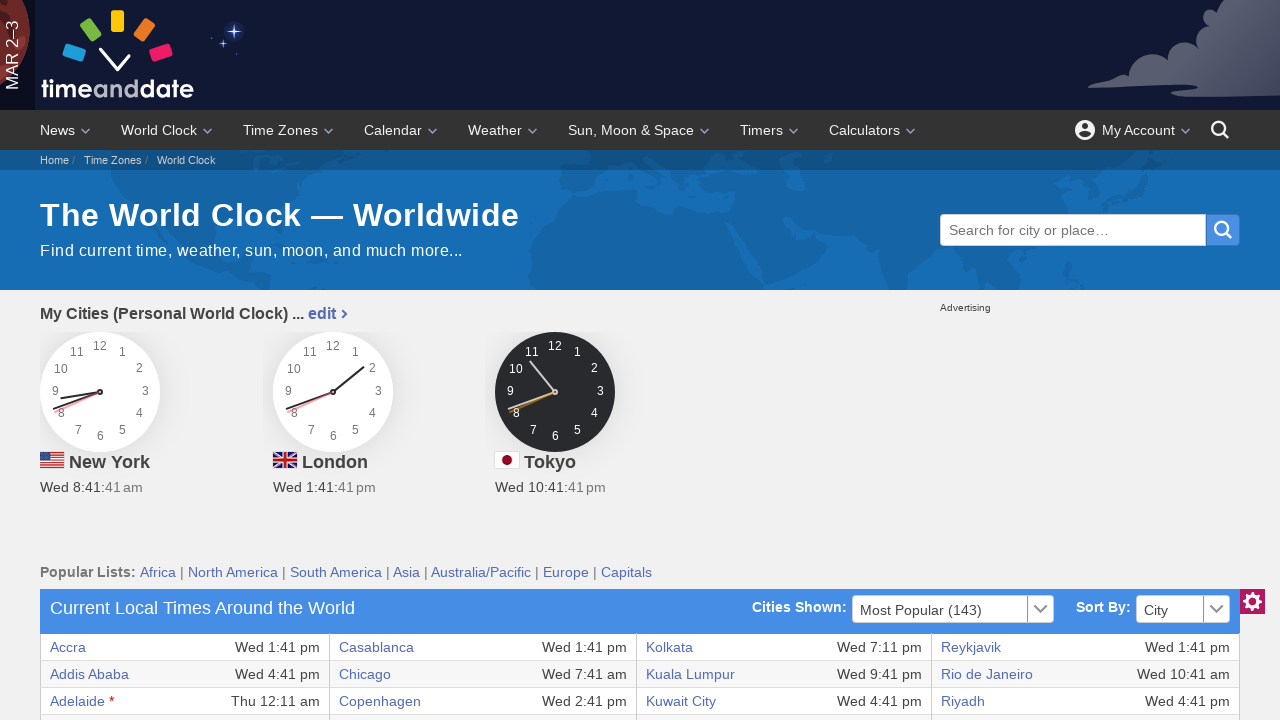

Extracted text content from table cell: 'Darwin'
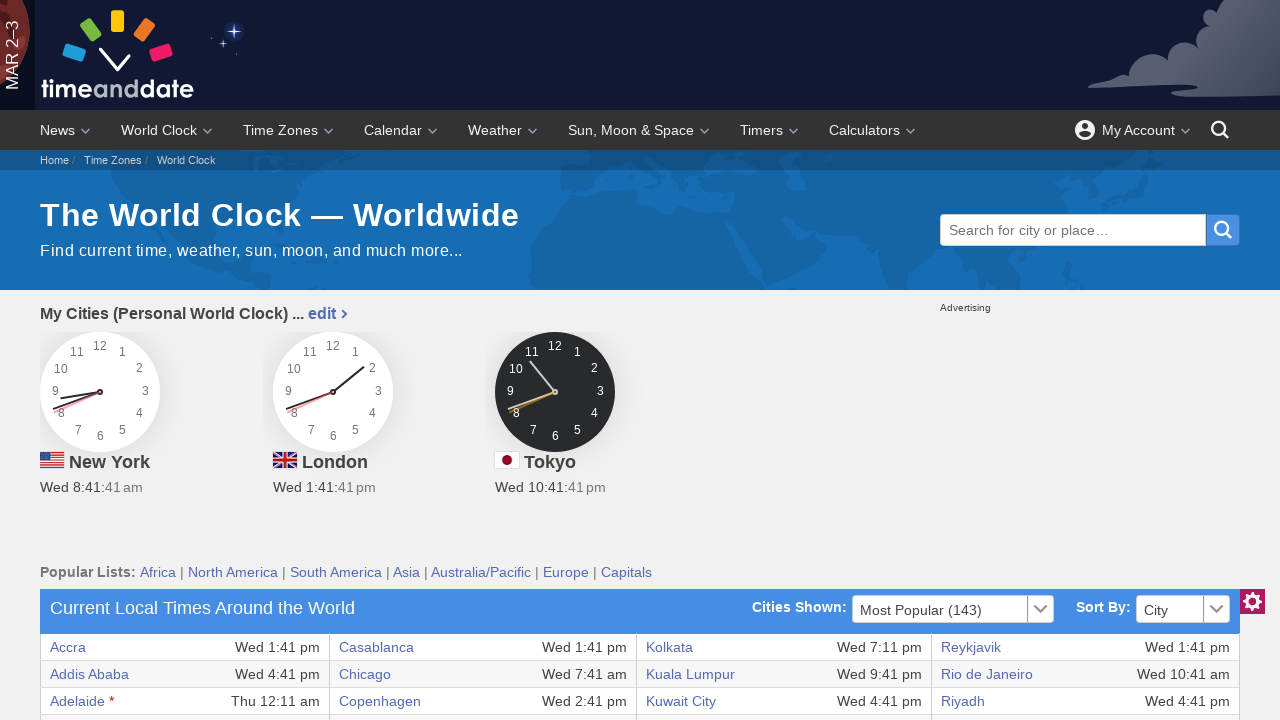

Extracted text content from table cell: 'Wed 11:11 pm'
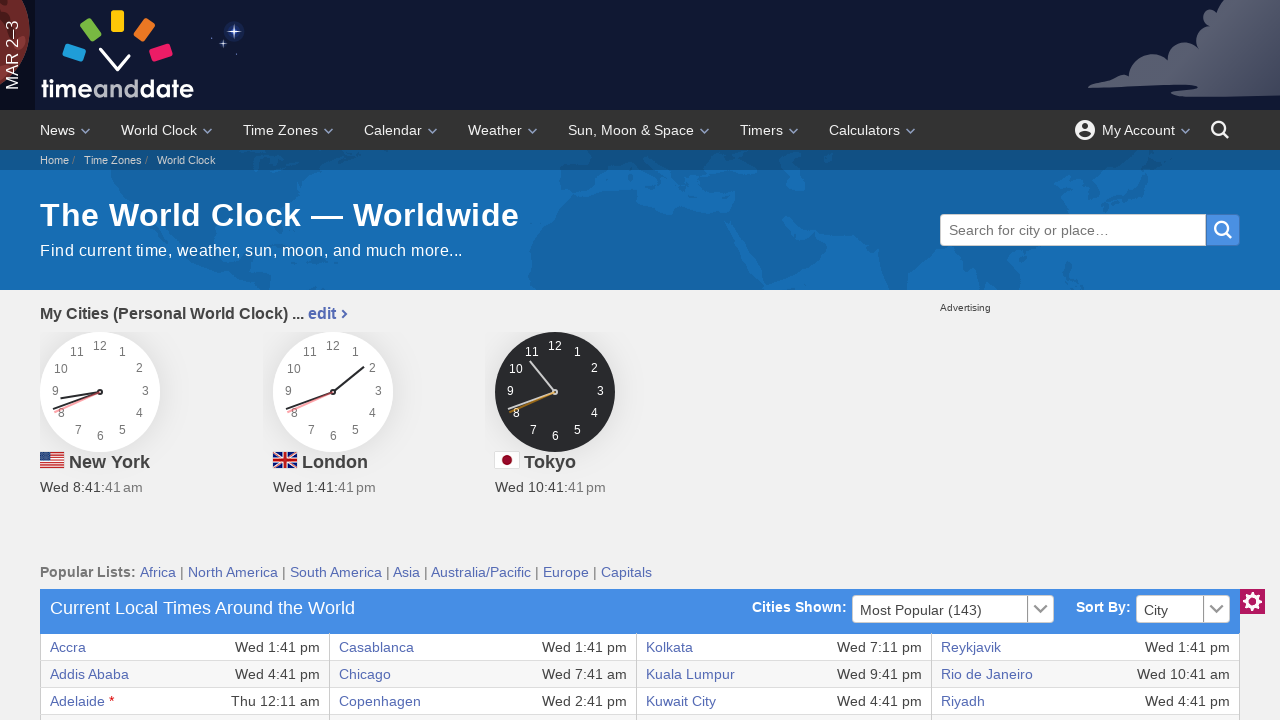

Extracted text content from table cell: 'Lagos'
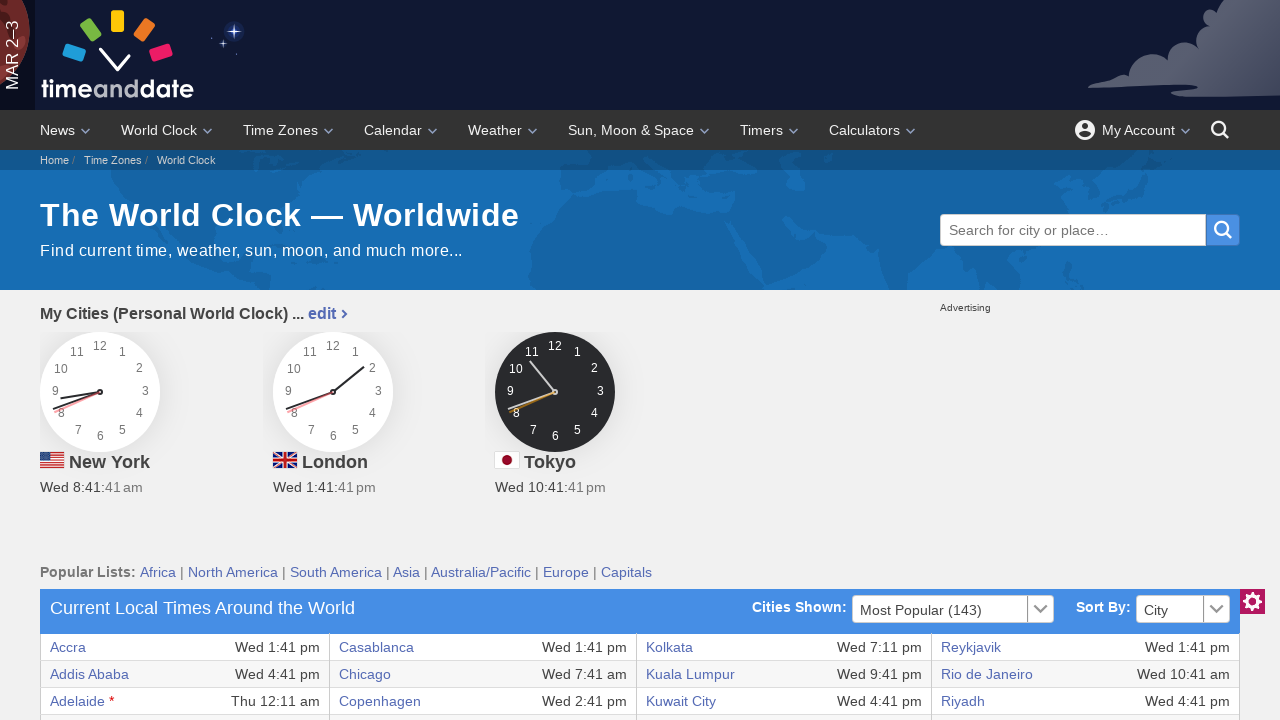

Extracted text content from table cell: 'Wed 2:41 pm'
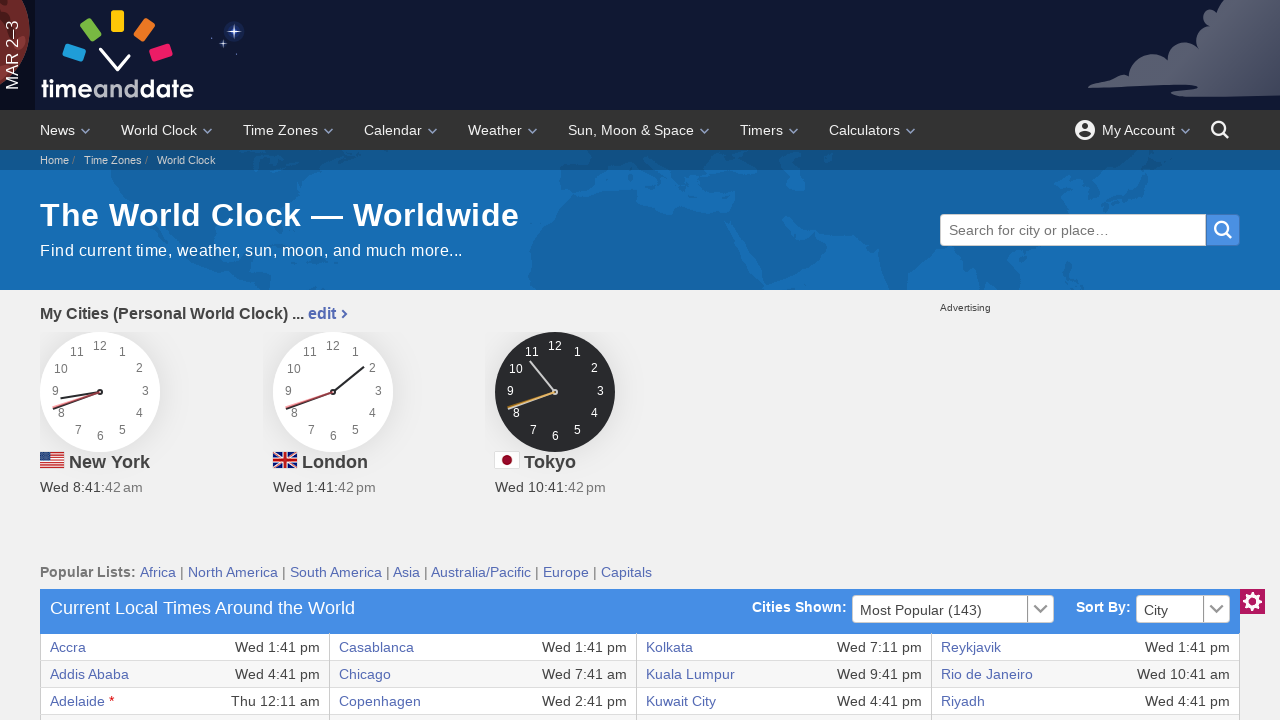

Extracted text content from table cell: 'San Francisco'
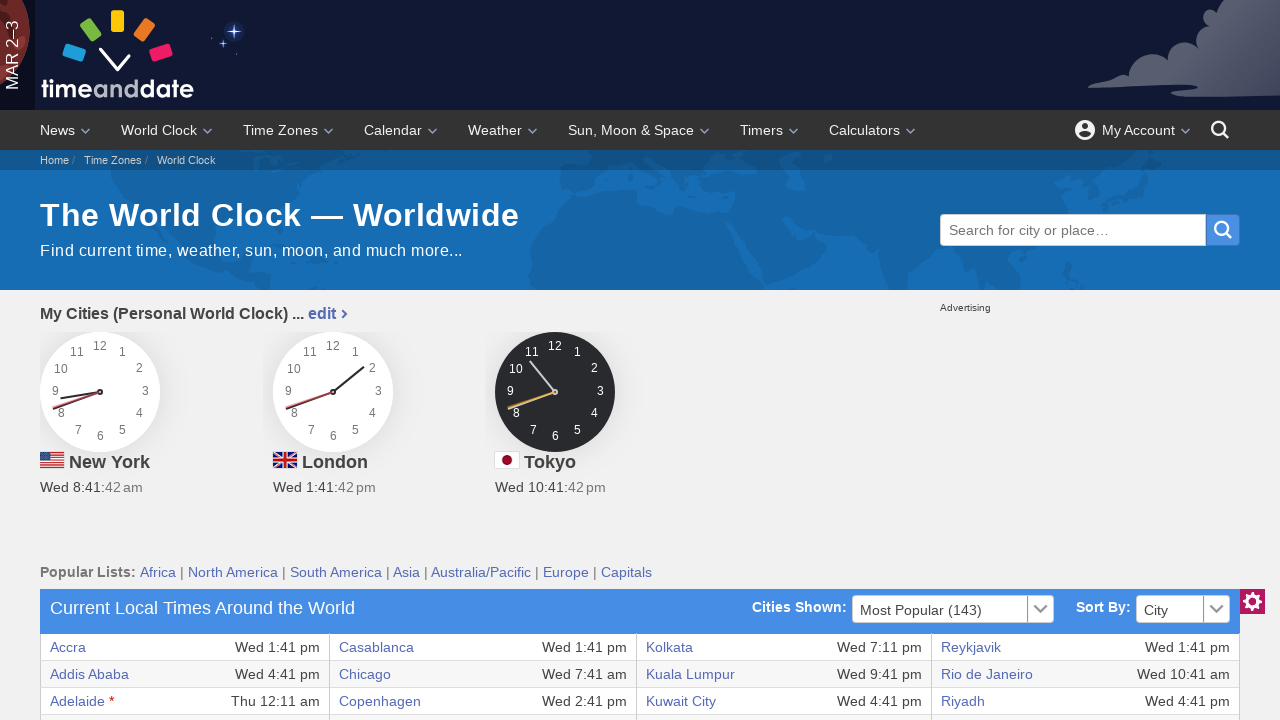

Extracted text content from table cell: 'Wed 5:41 am'
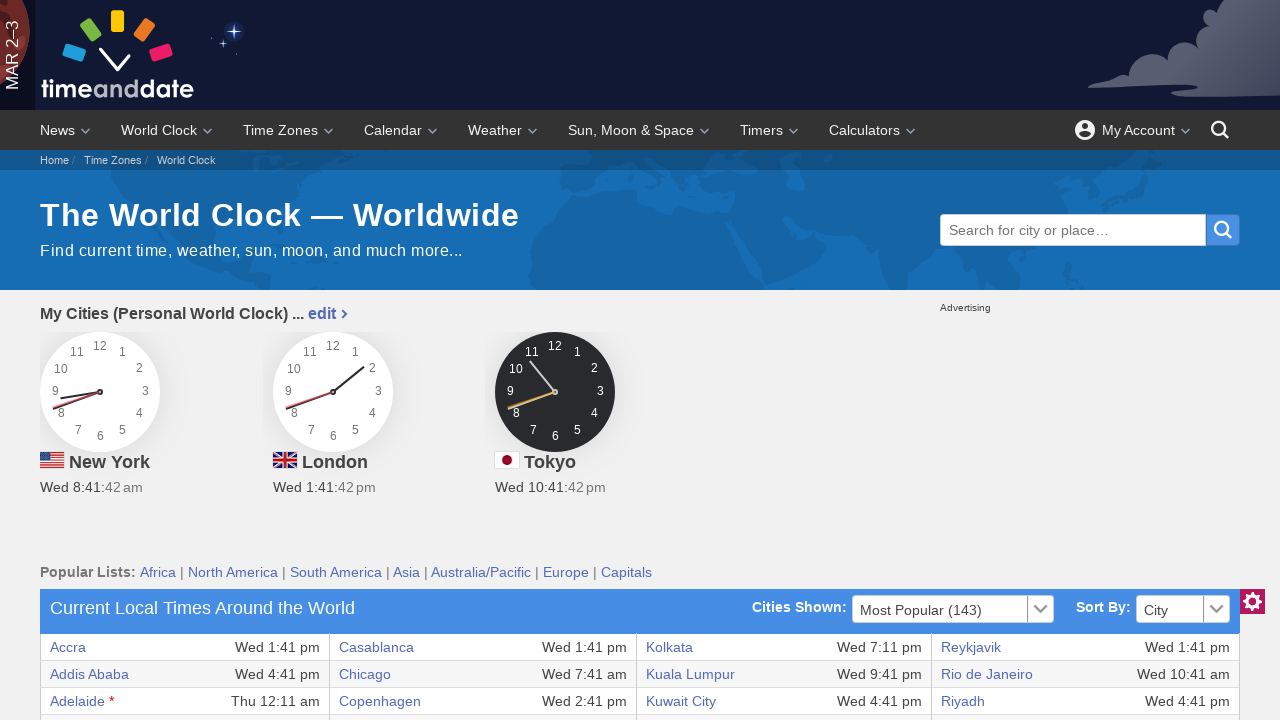

Retrieved all cells from current table row
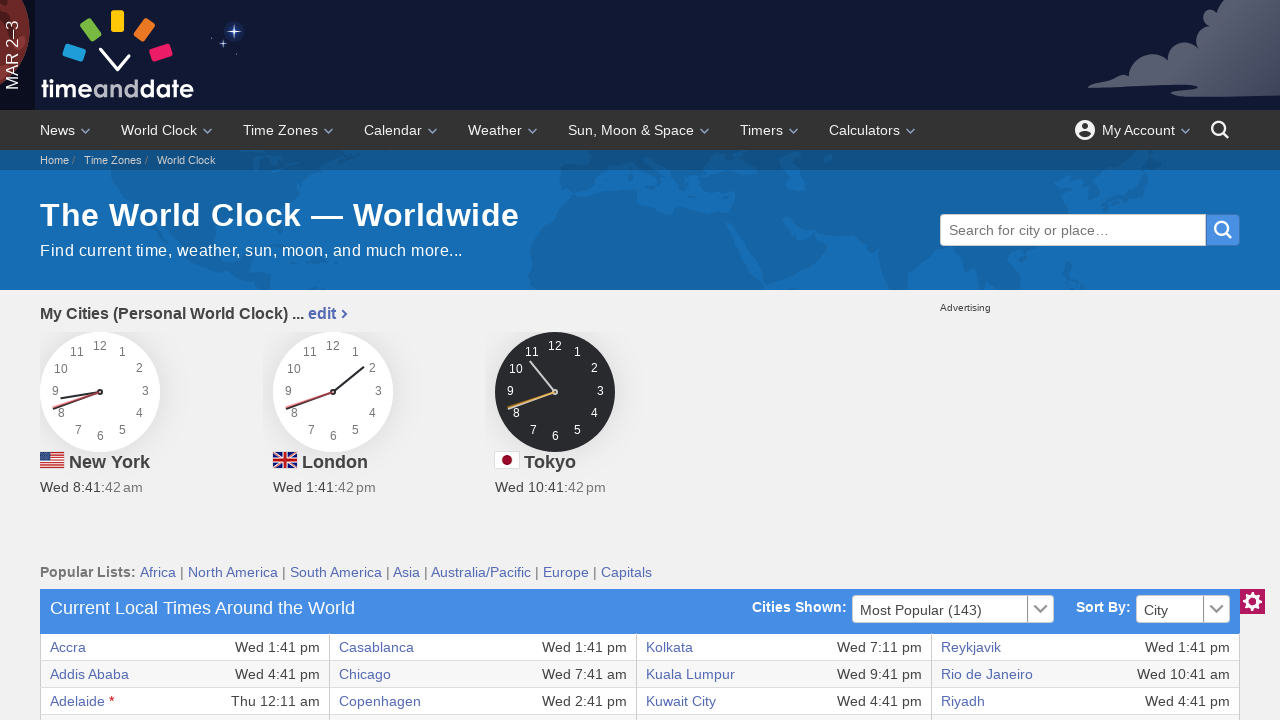

Extracted text content from table cell: 'Amsterdam'
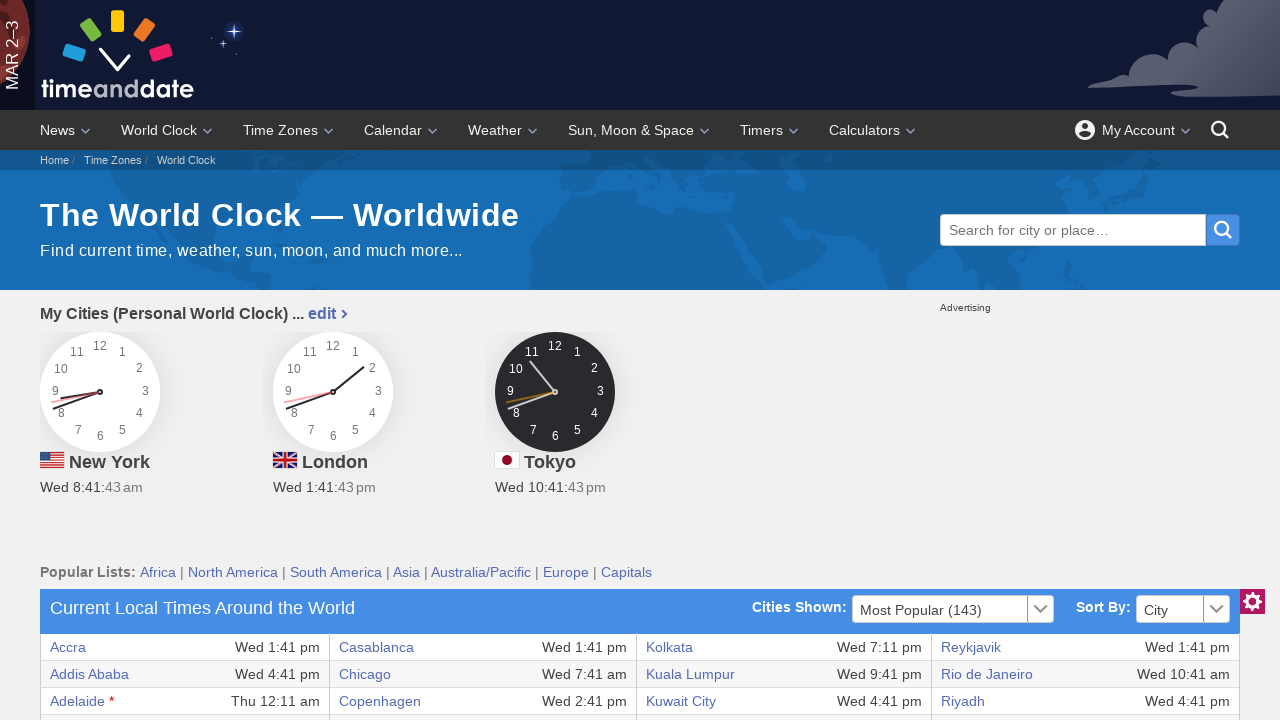

Extracted text content from table cell: 'Wed 2:41 pm'
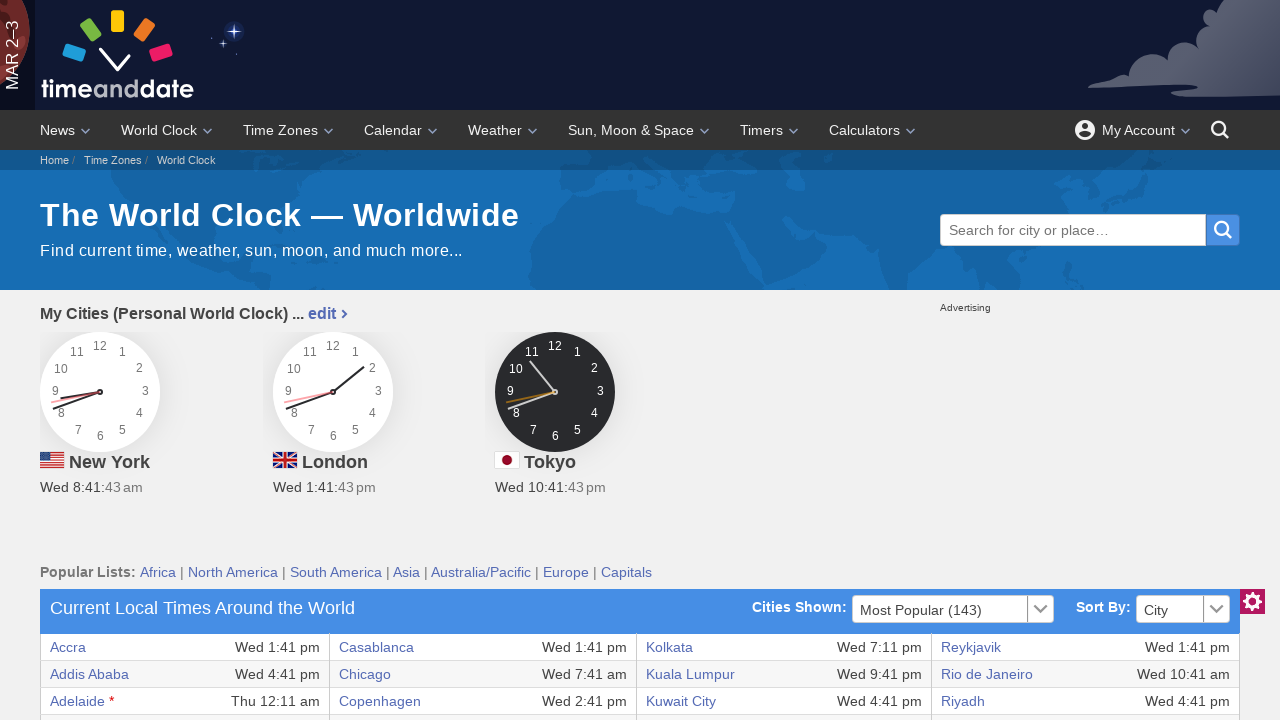

Extracted text content from table cell: 'Denver'
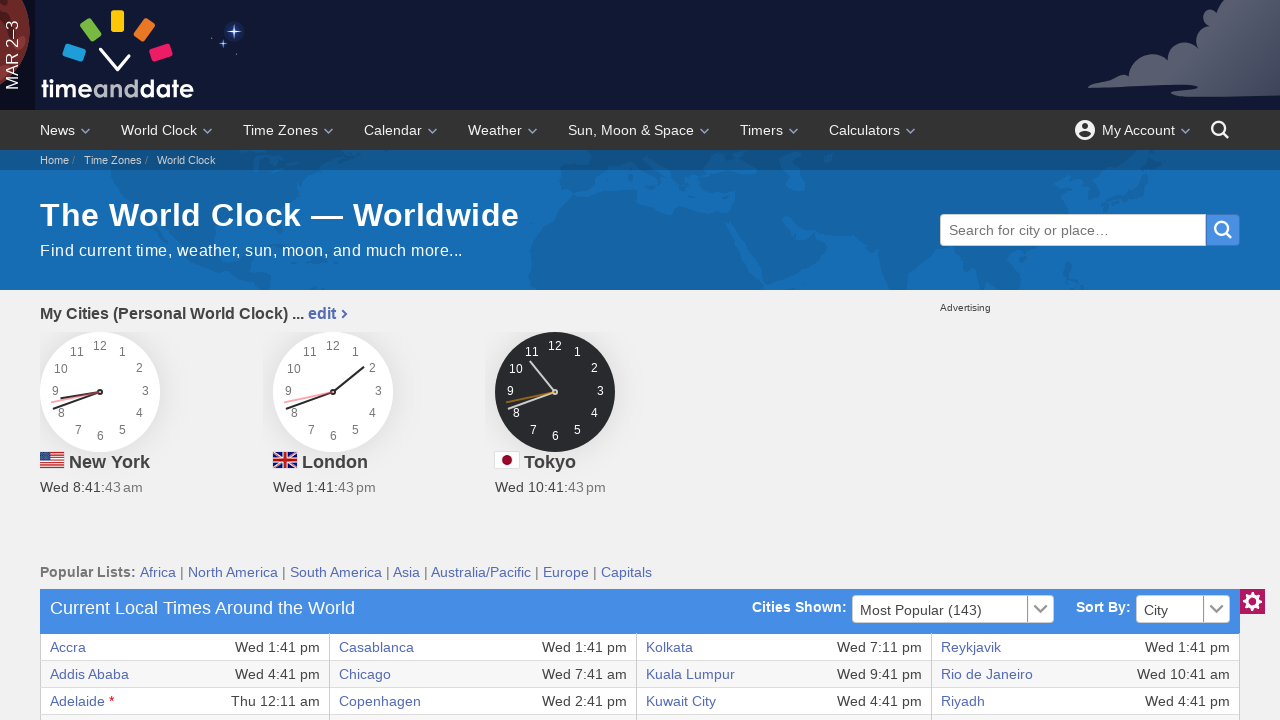

Extracted text content from table cell: 'Wed 6:41 am'
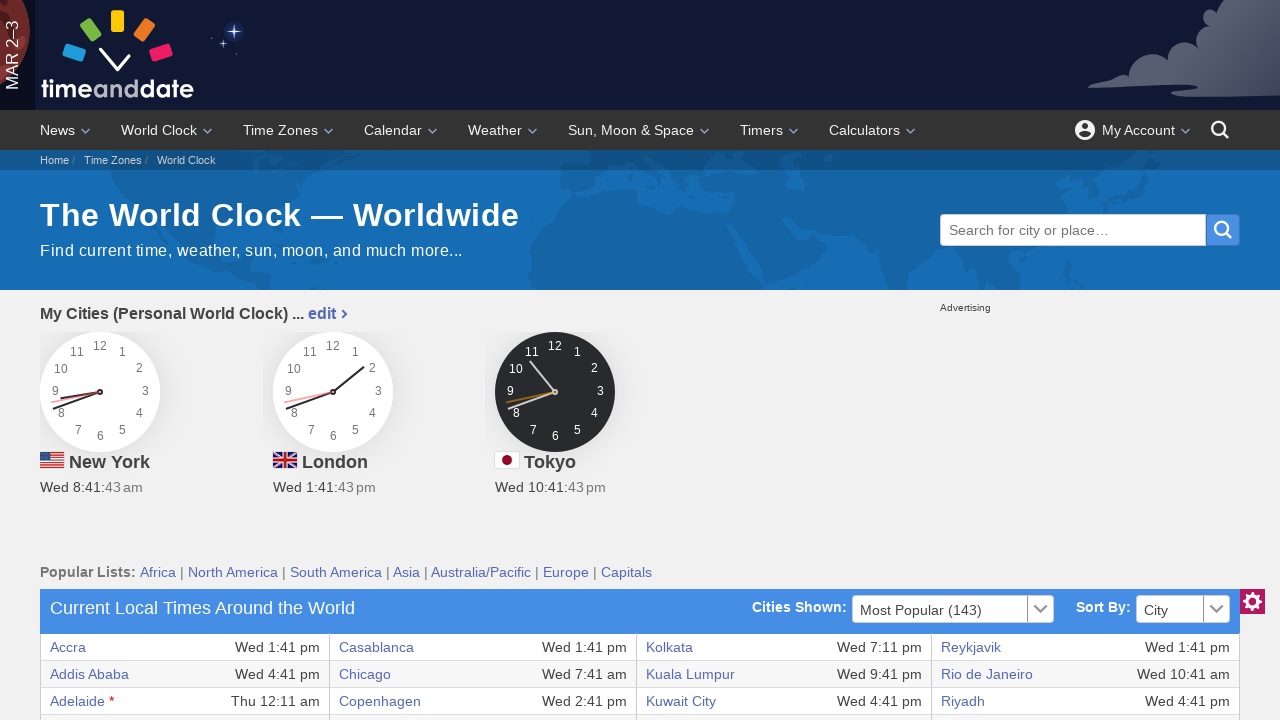

Extracted text content from table cell: 'Lahore'
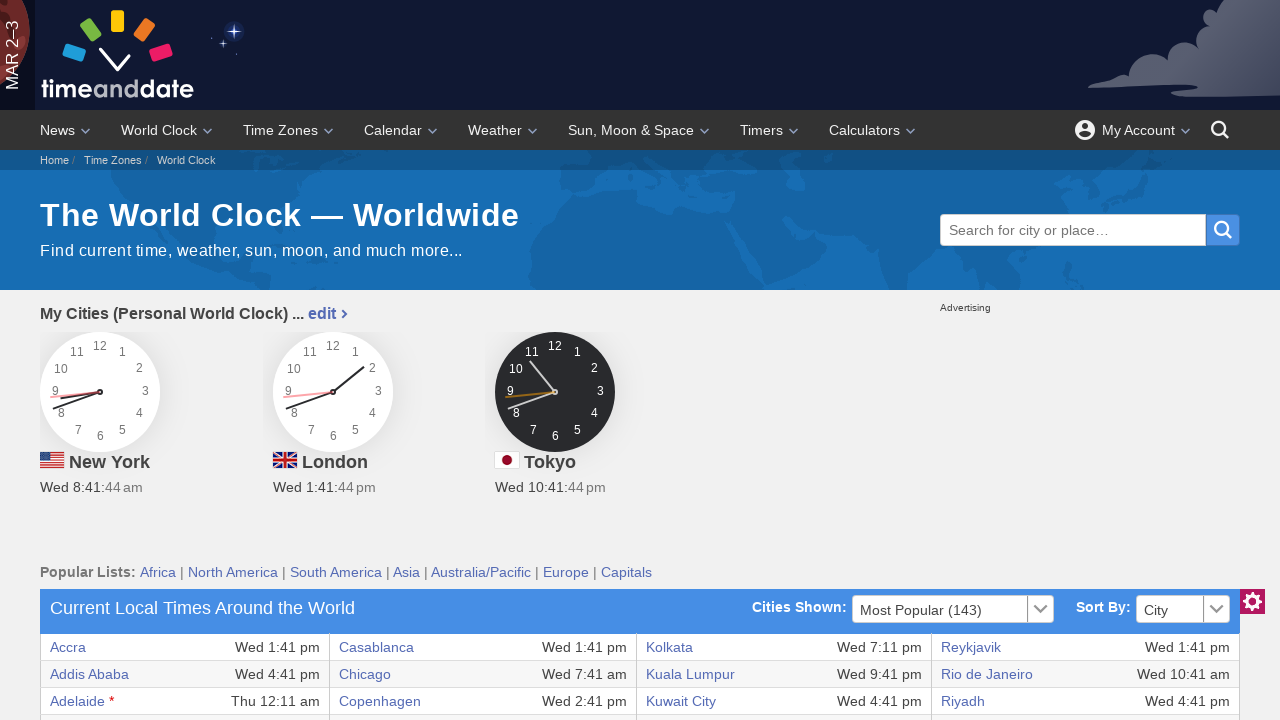

Extracted text content from table cell: 'Wed 6:41 pm'
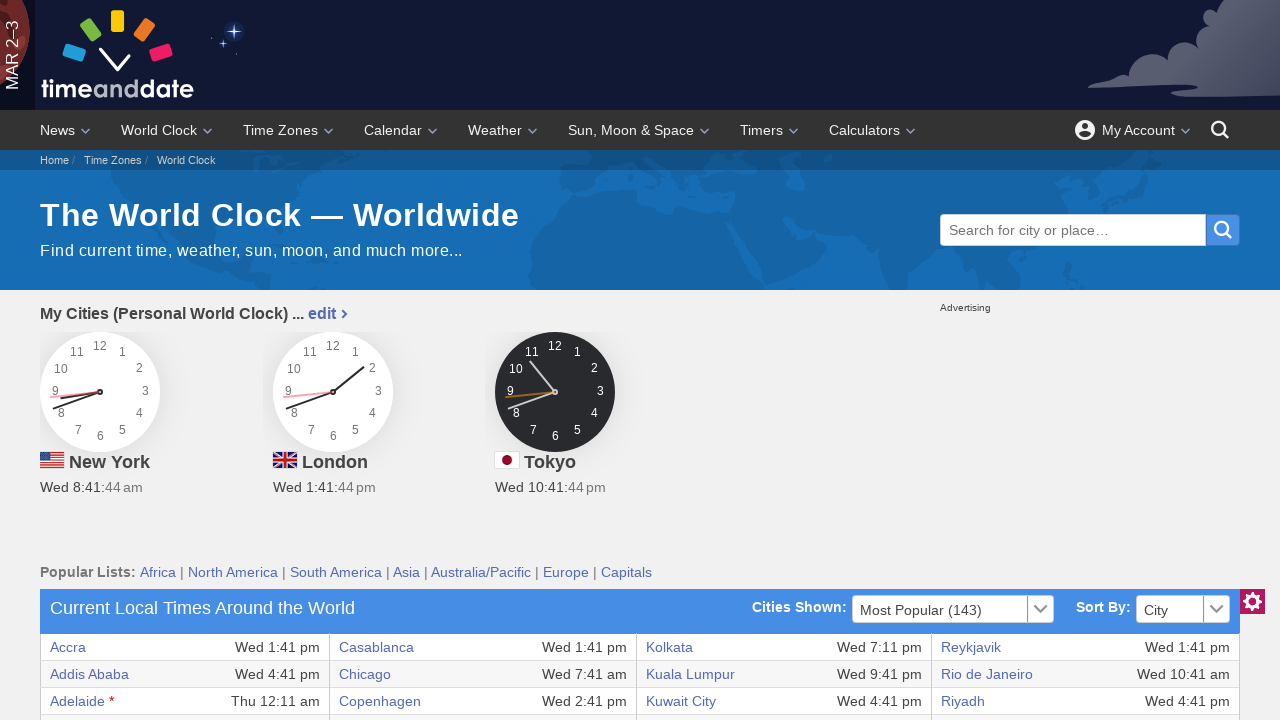

Extracted text content from table cell: 'San Juan'
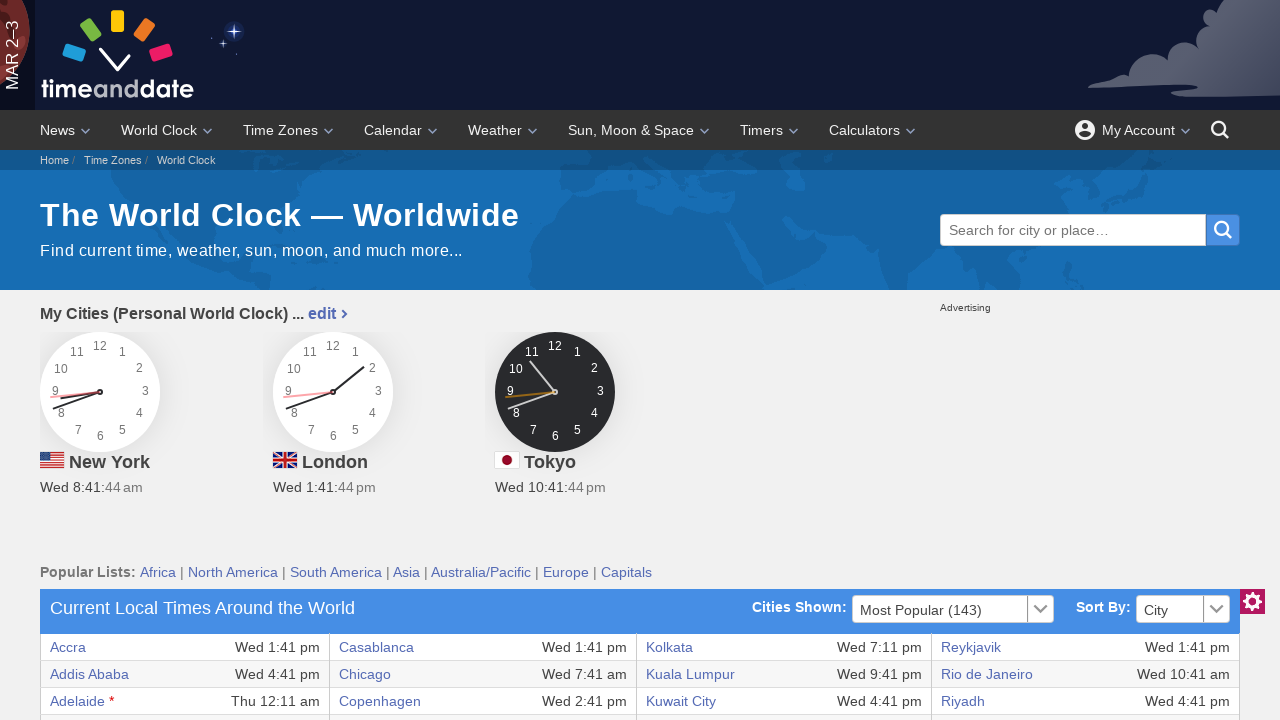

Extracted text content from table cell: 'Wed 9:41 am'
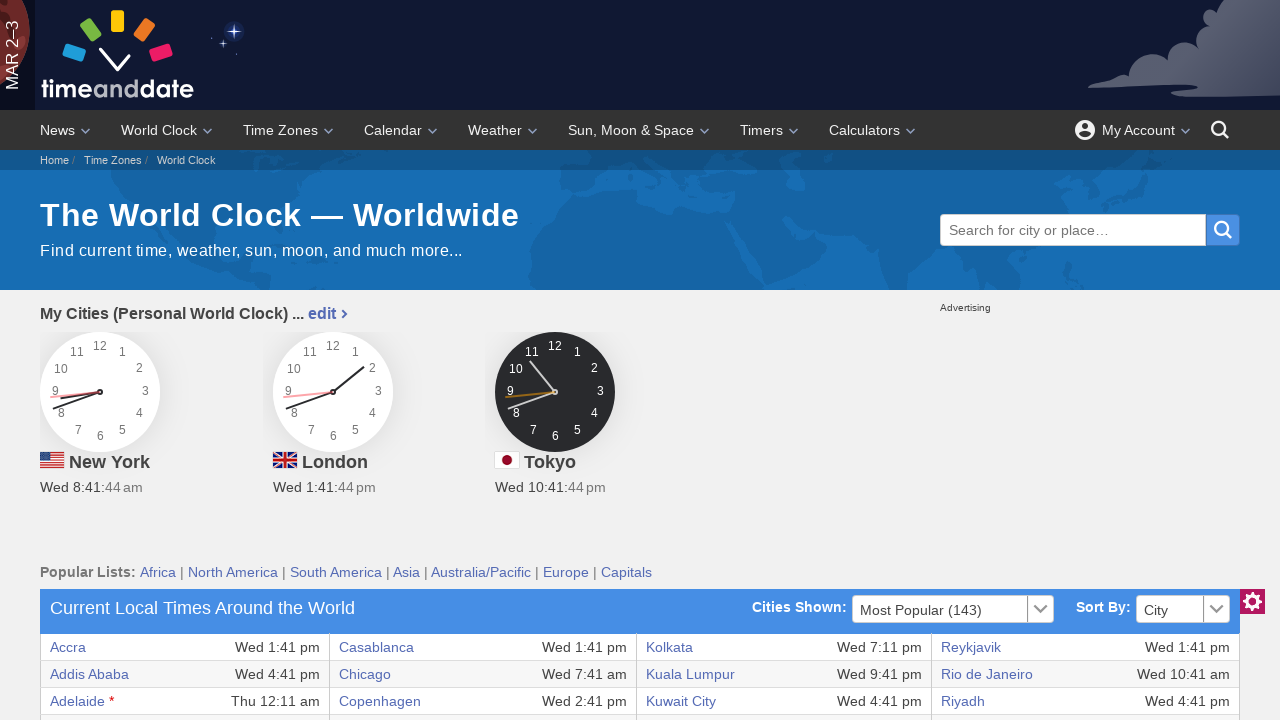

Retrieved all cells from current table row
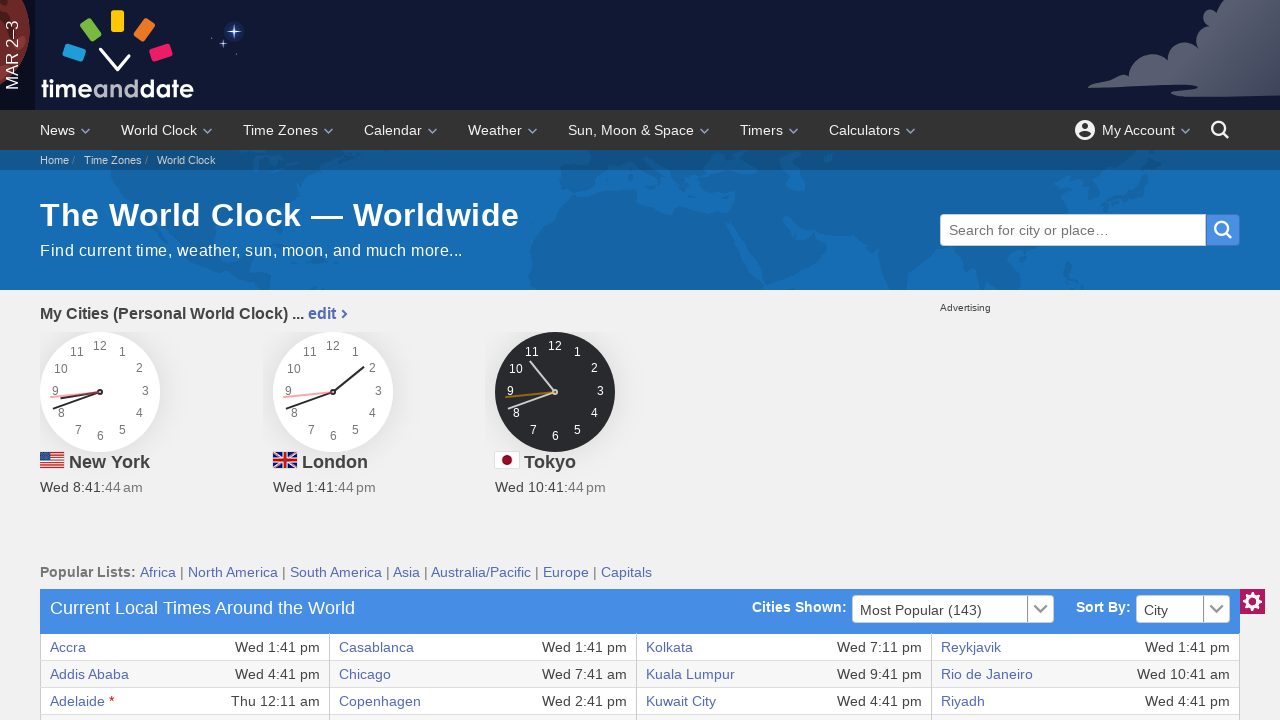

Extracted text content from table cell: 'Anadyr'
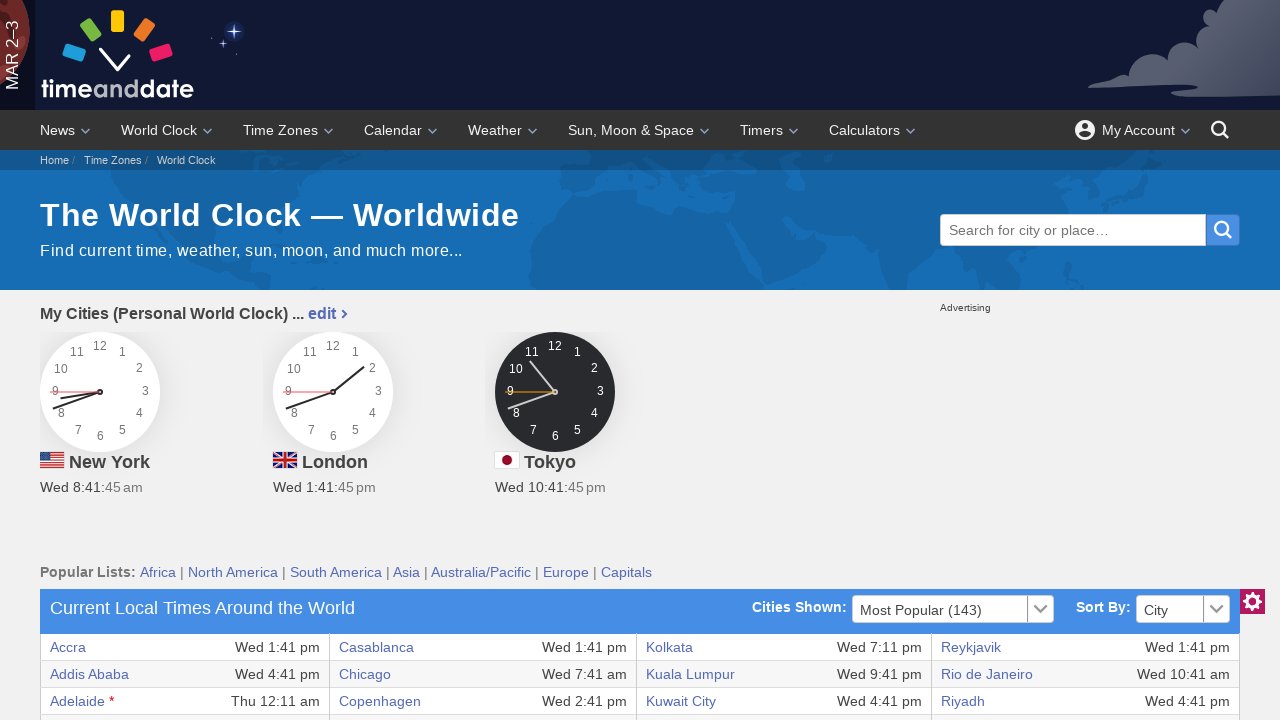

Extracted text content from table cell: 'Thu 1:41 am'
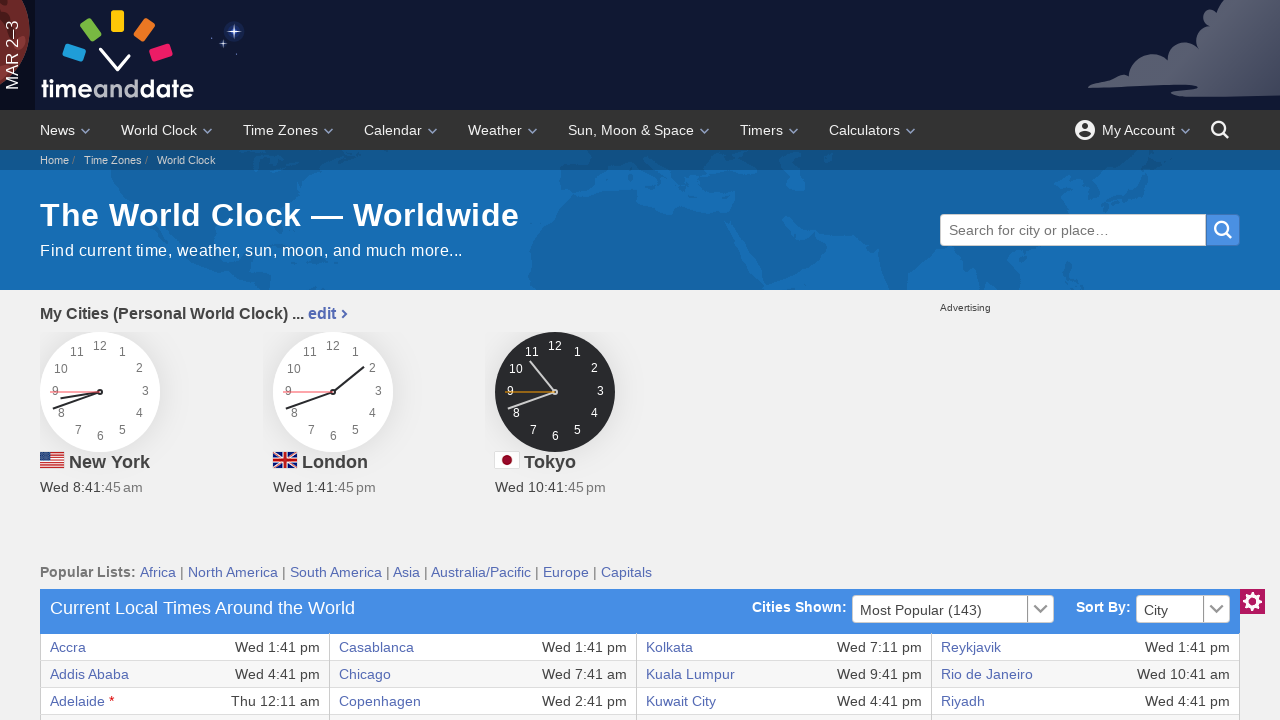

Extracted text content from table cell: 'Detroit'
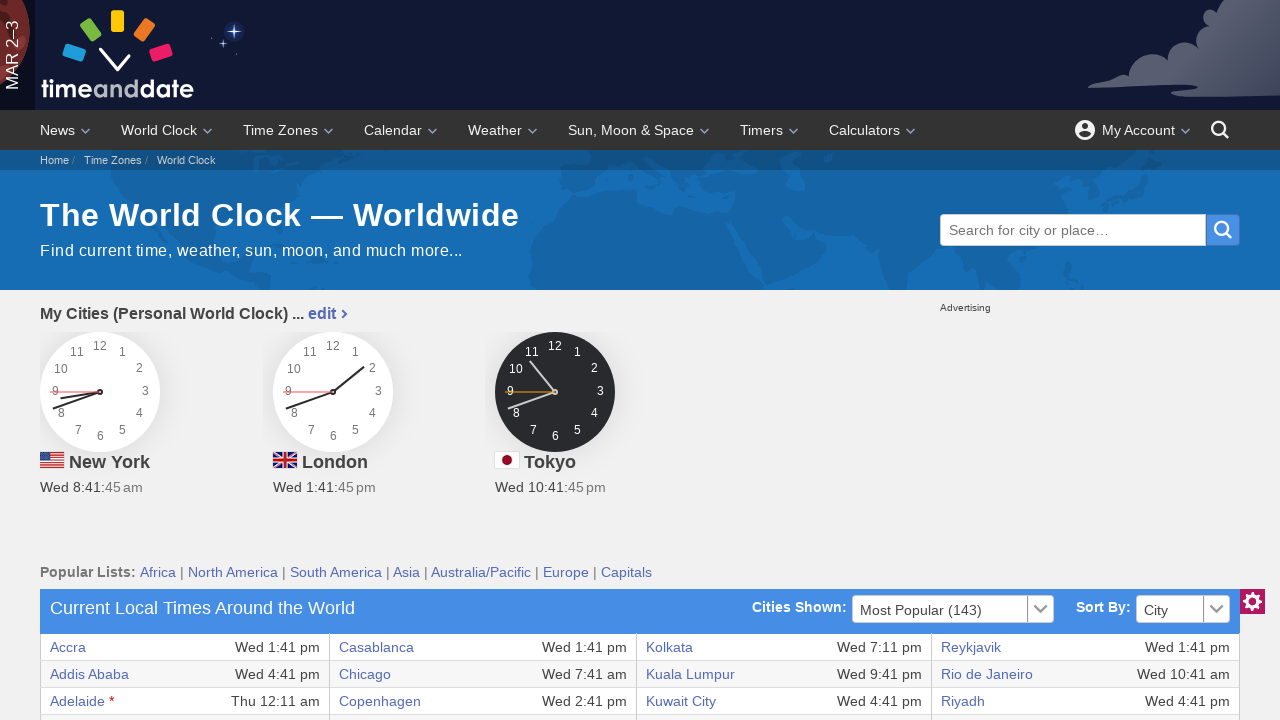

Extracted text content from table cell: 'Wed 8:41 am'
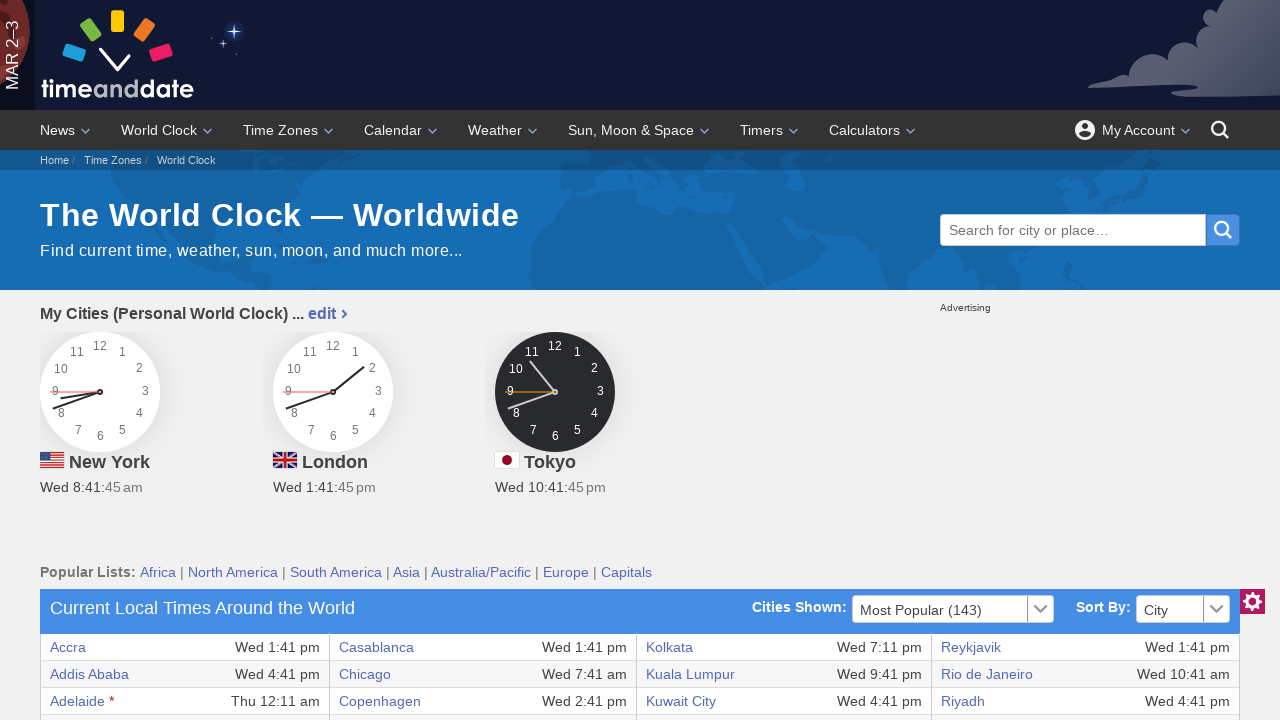

Extracted text content from table cell: 'Las Vegas'
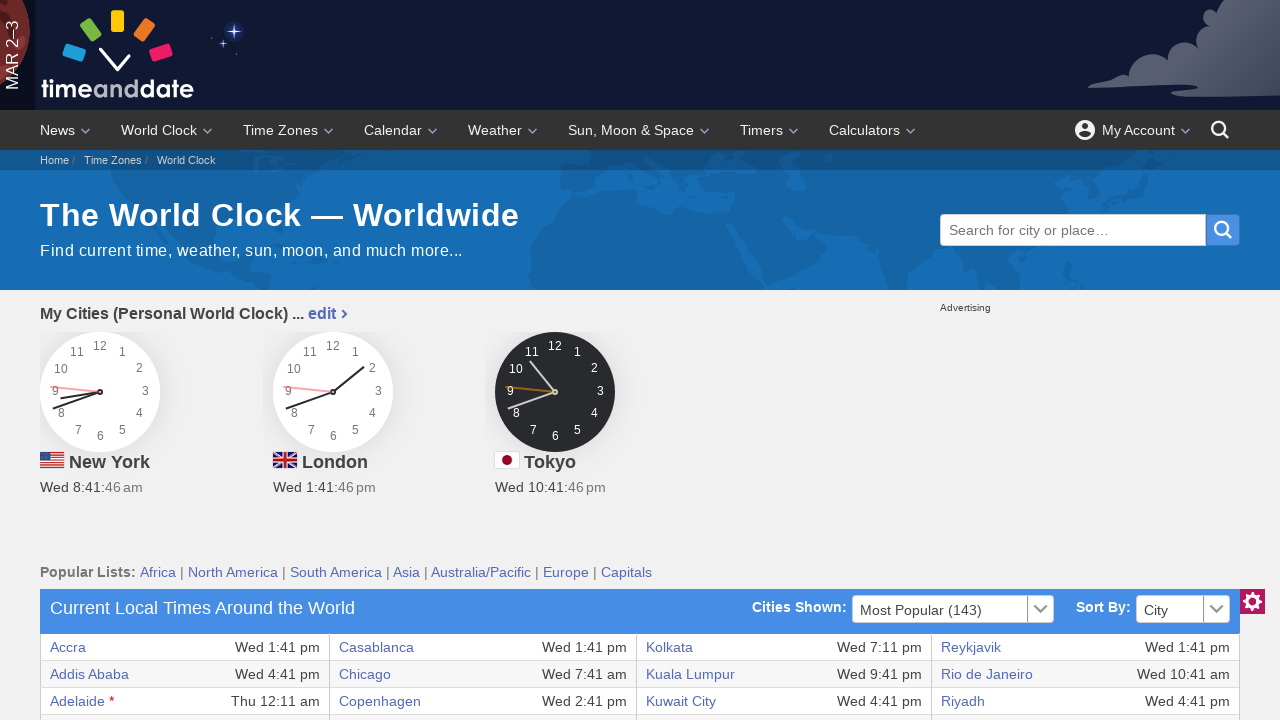

Extracted text content from table cell: 'Wed 5:41 am'
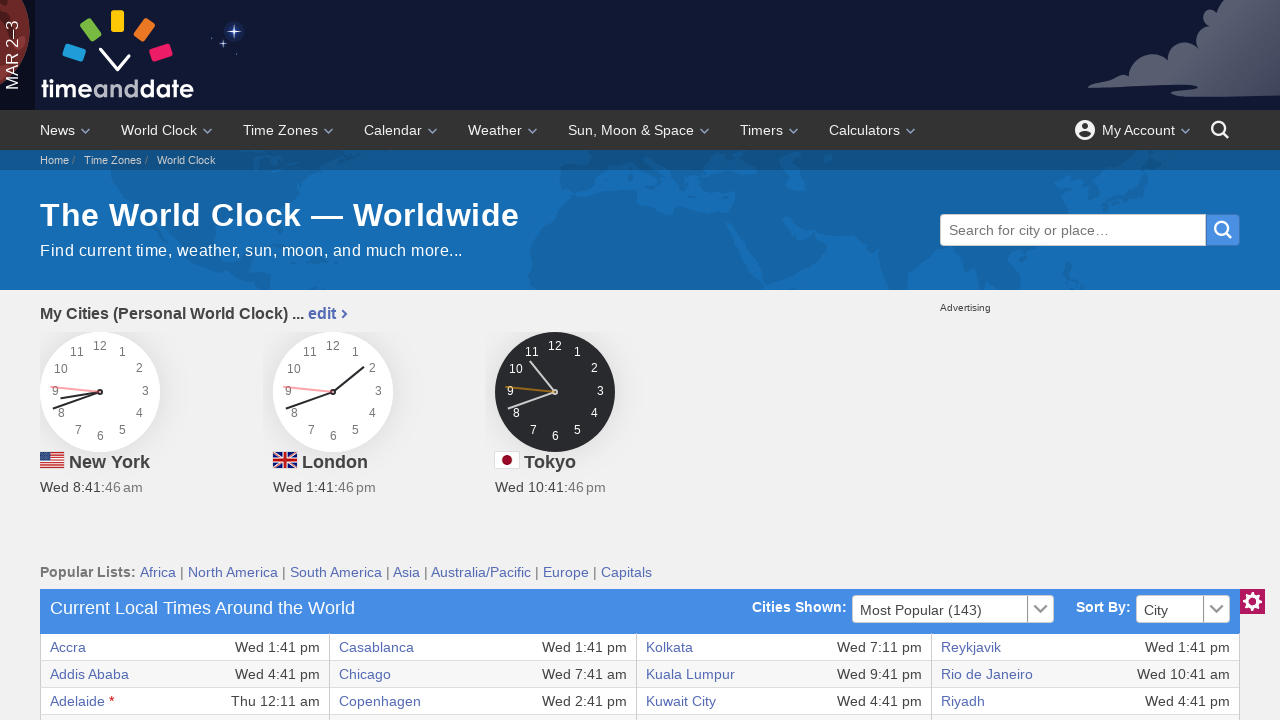

Extracted text content from table cell: 'San Salvador'
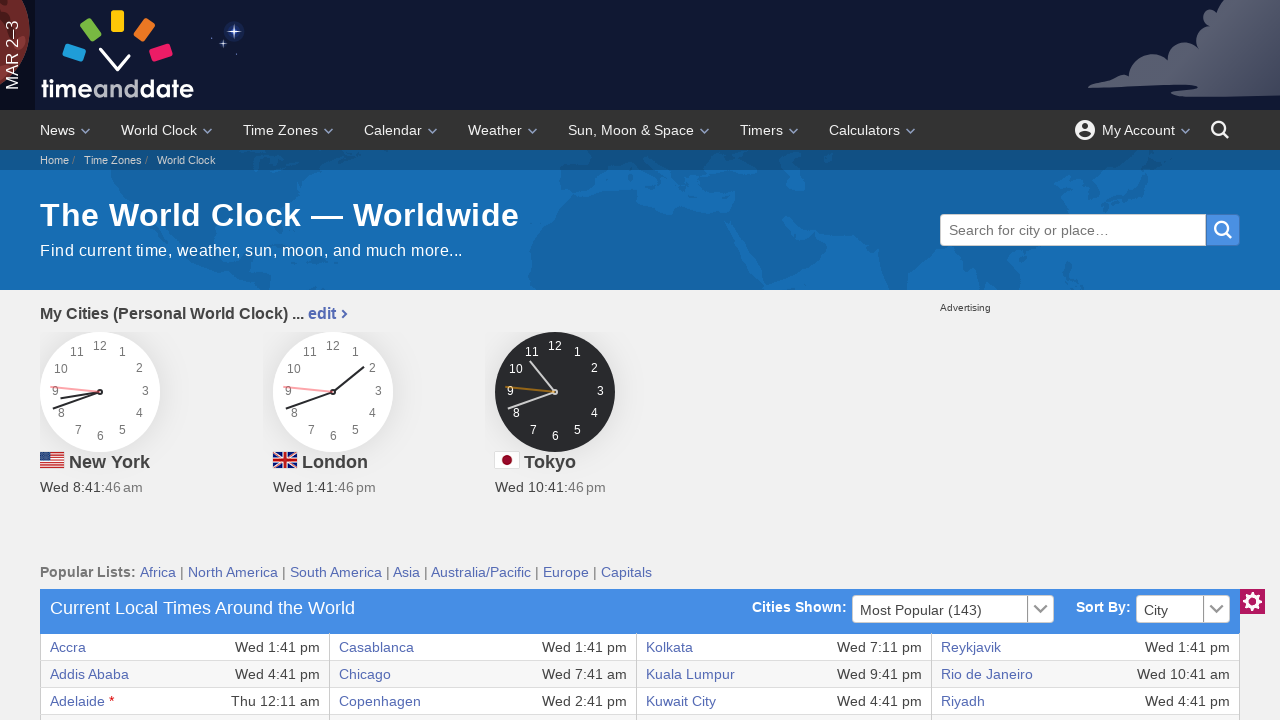

Extracted text content from table cell: 'Wed 7:41 am'
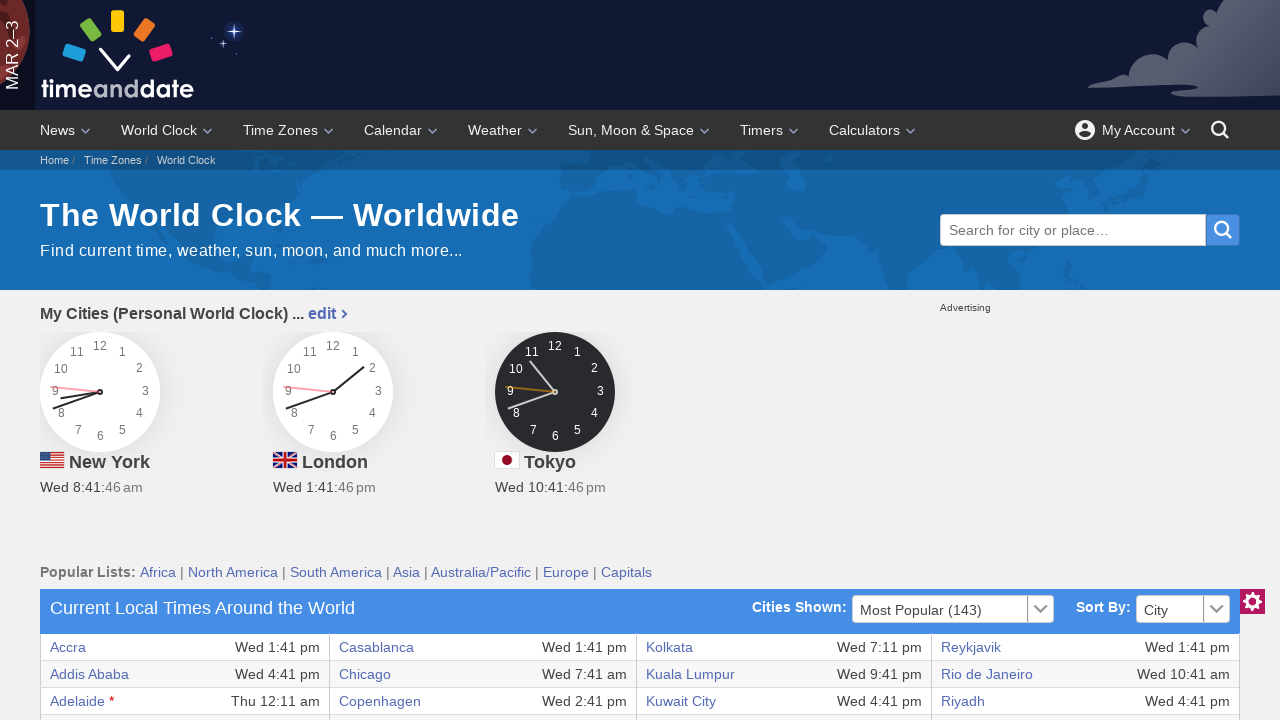

Retrieved all cells from current table row
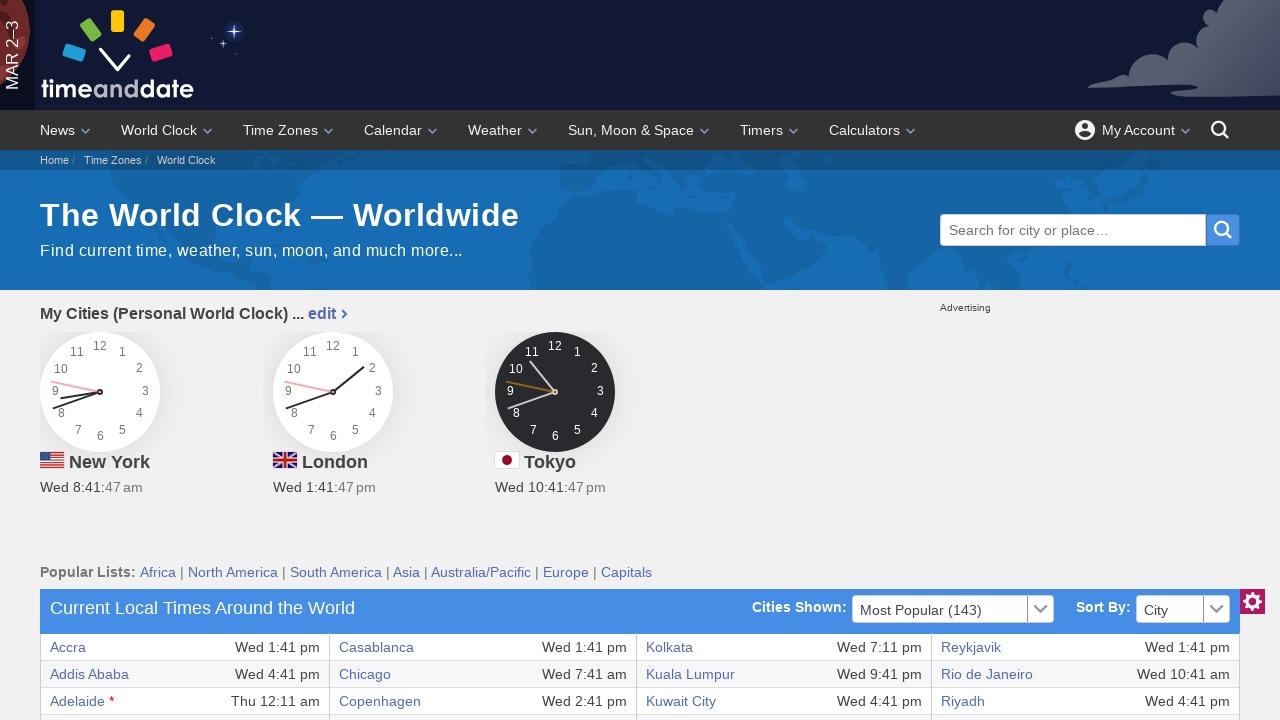

Extracted text content from table cell: 'Anchorage'
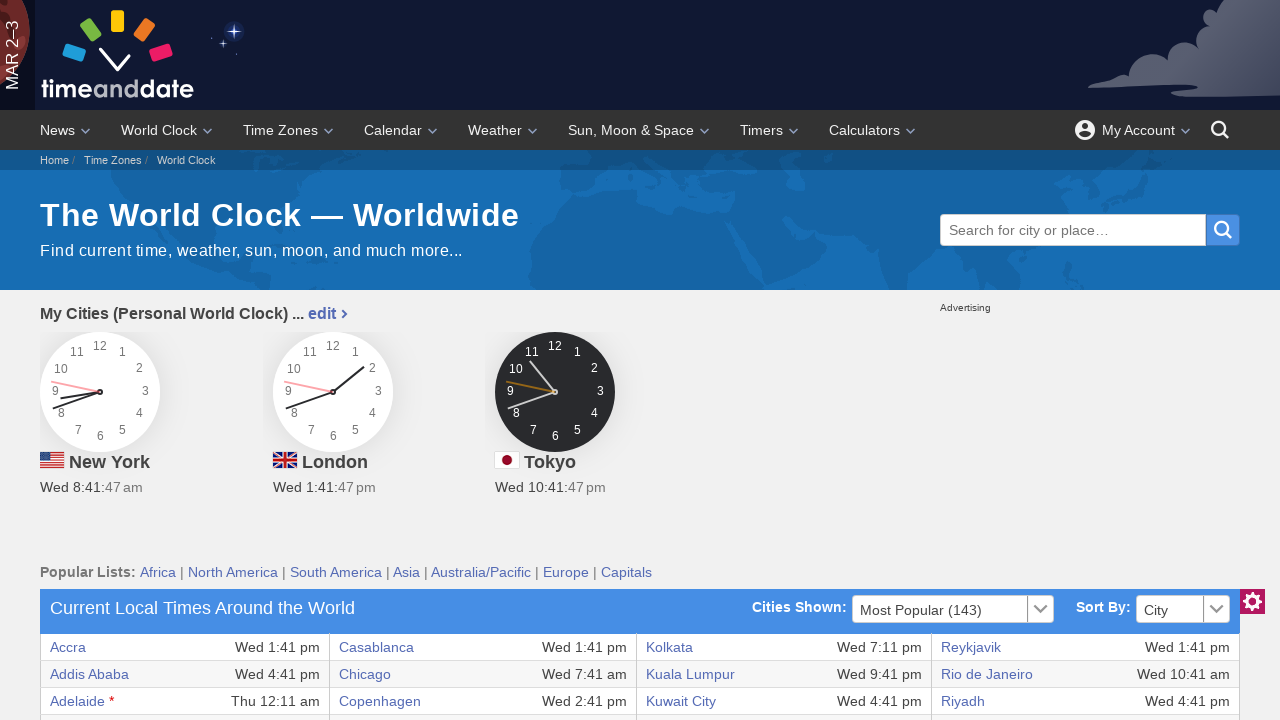

Extracted text content from table cell: 'Wed 4:41 am'
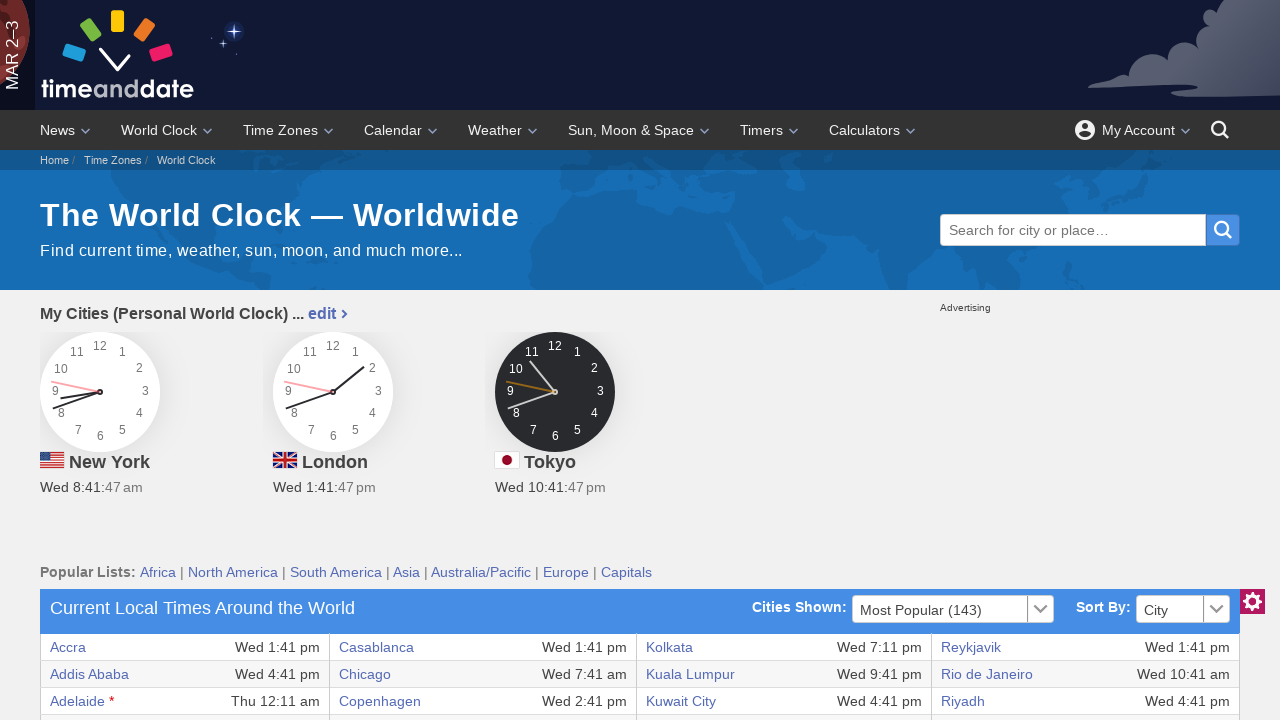

Extracted text content from table cell: 'Dhaka'
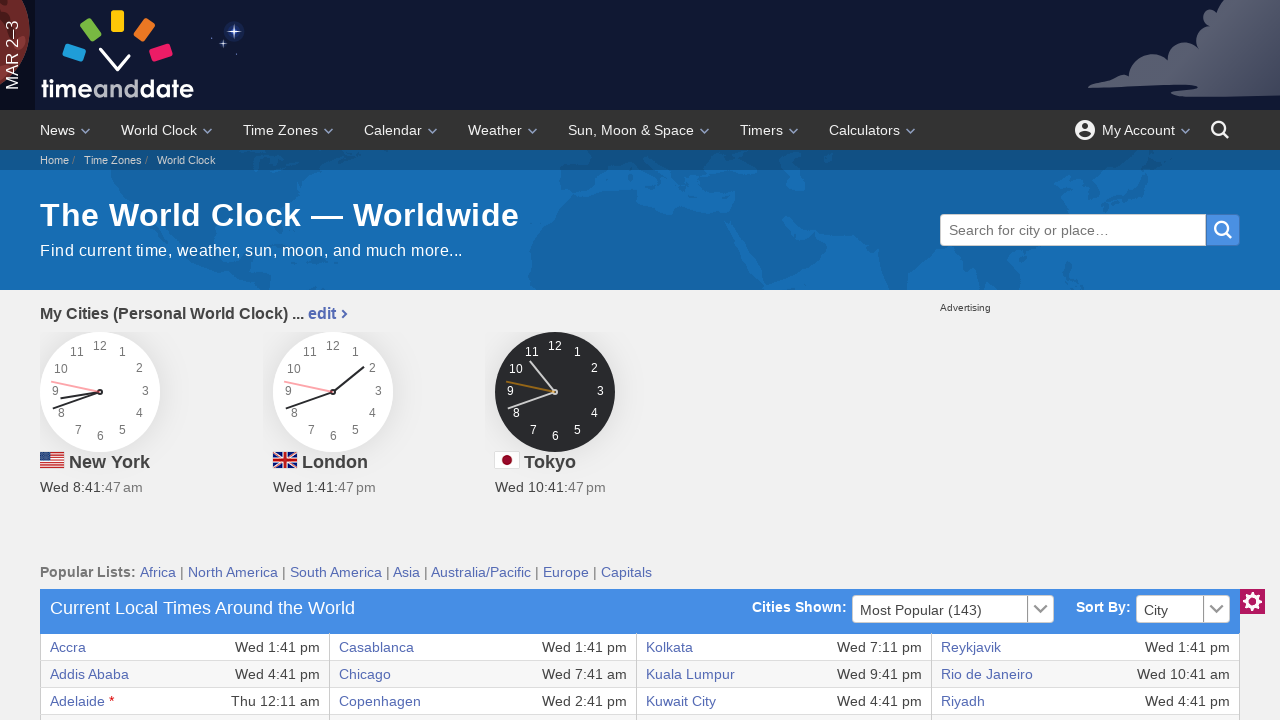

Extracted text content from table cell: 'Wed 7:41 pm'
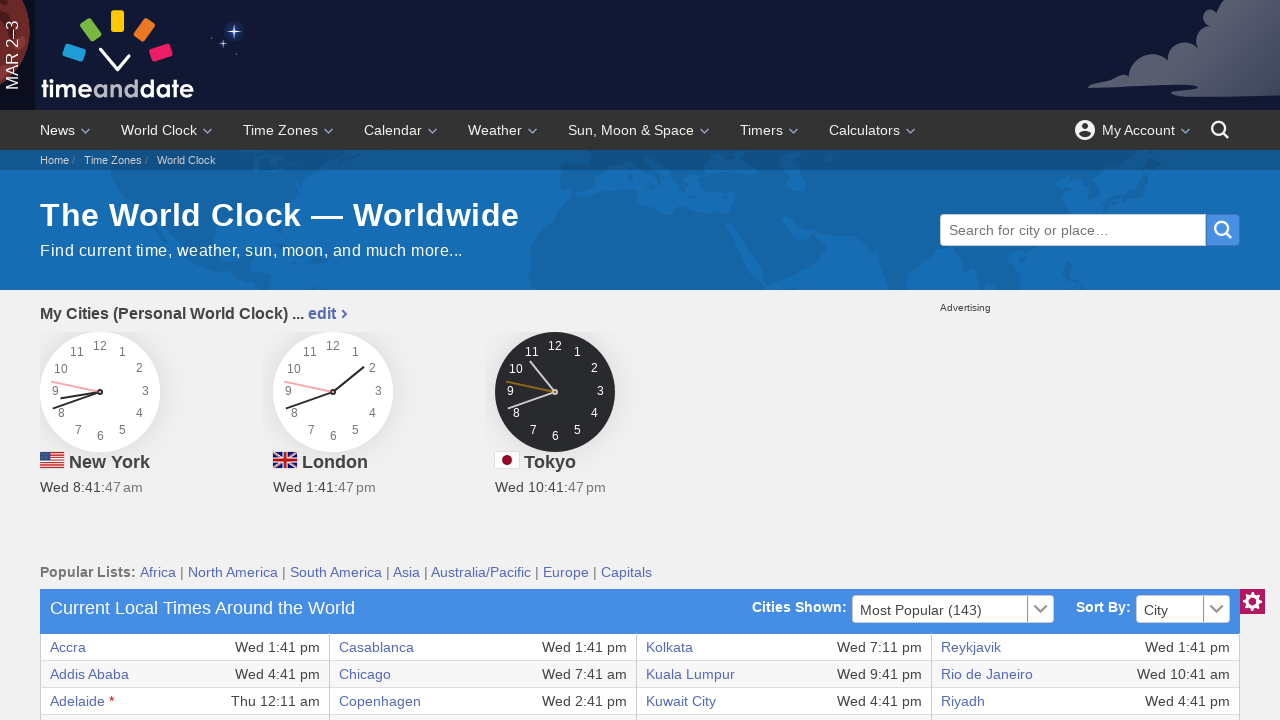

Extracted text content from table cell: 'Lima'
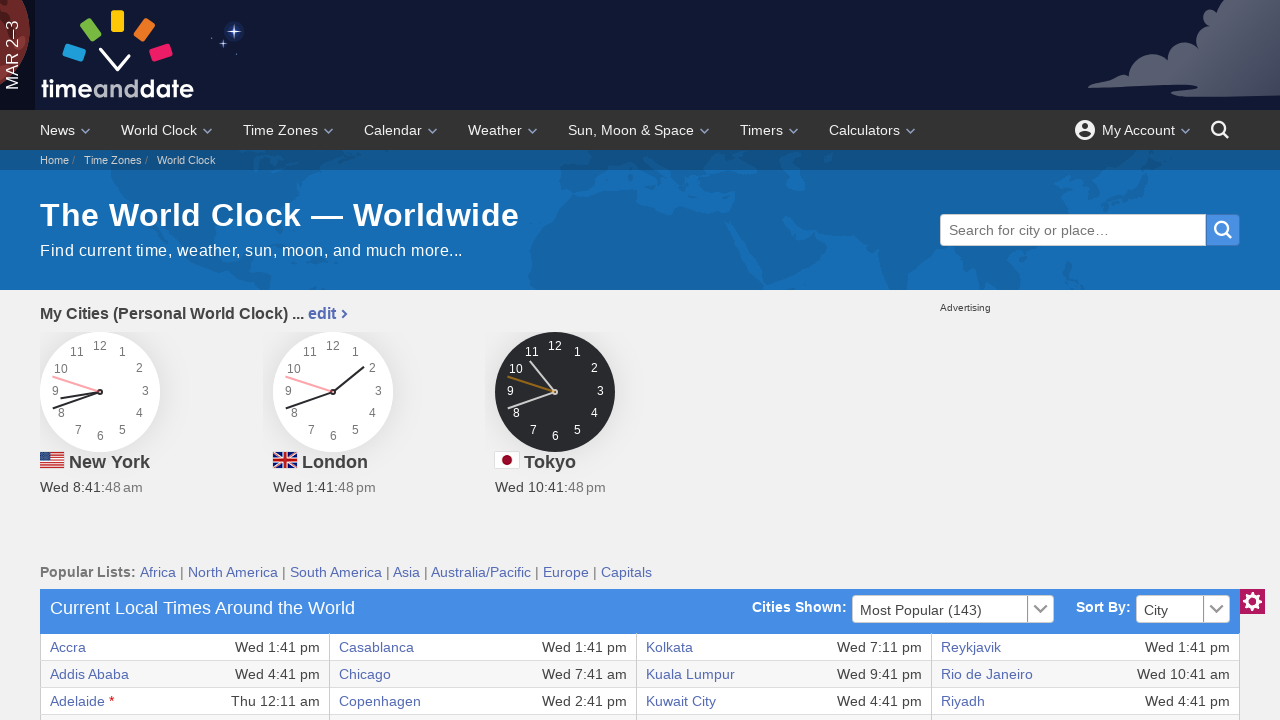

Extracted text content from table cell: 'Wed 8:41 am'
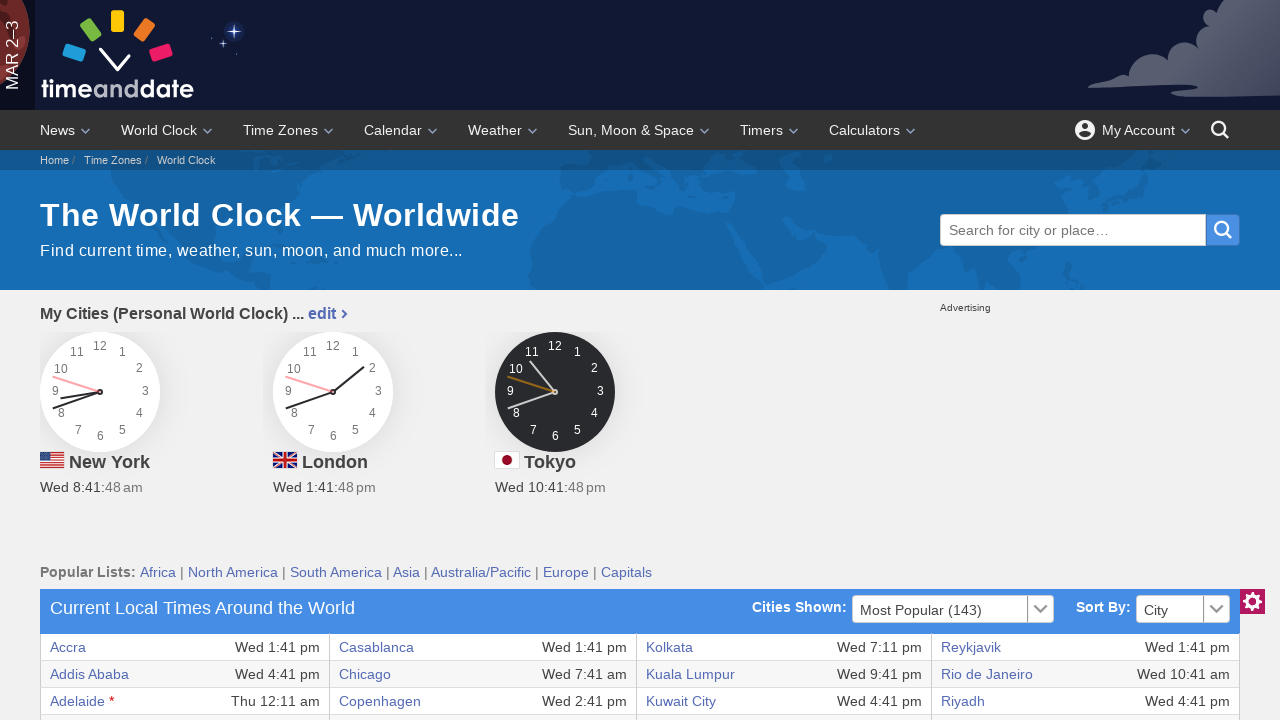

Extracted text content from table cell: 'Santiago *'
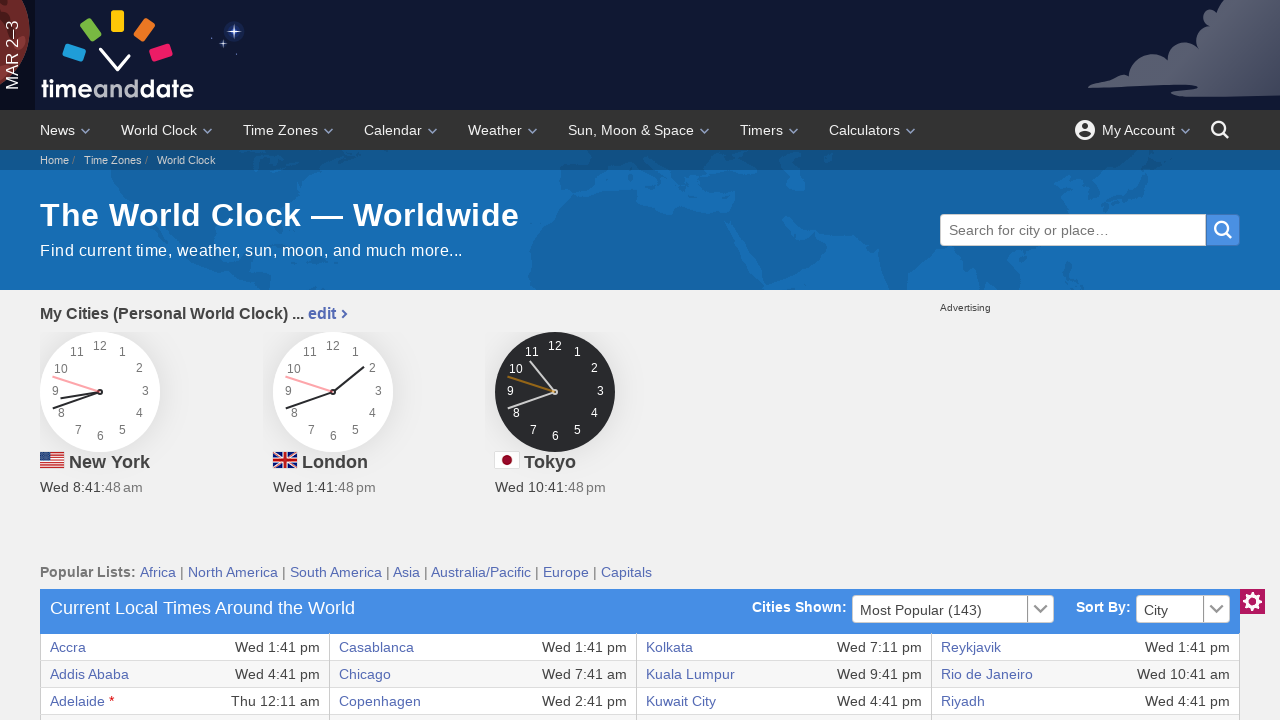

Extracted text content from table cell: 'Wed 10:41 am'
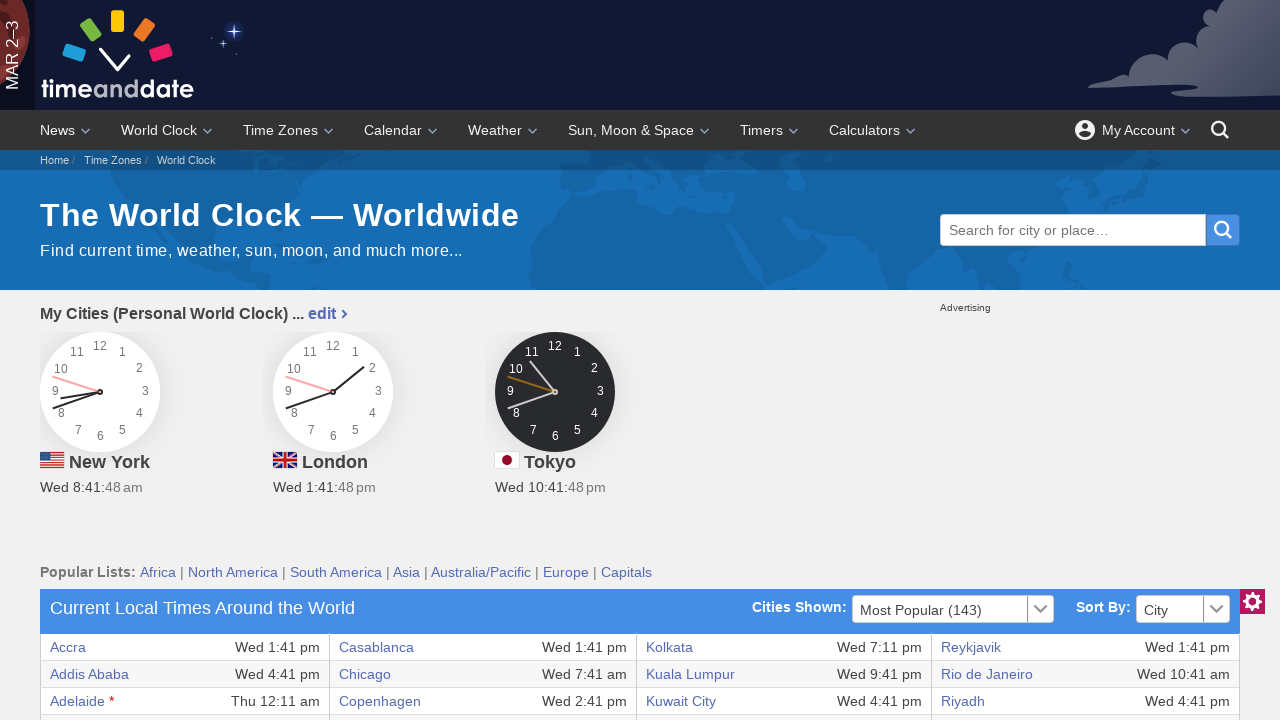

Retrieved all cells from current table row
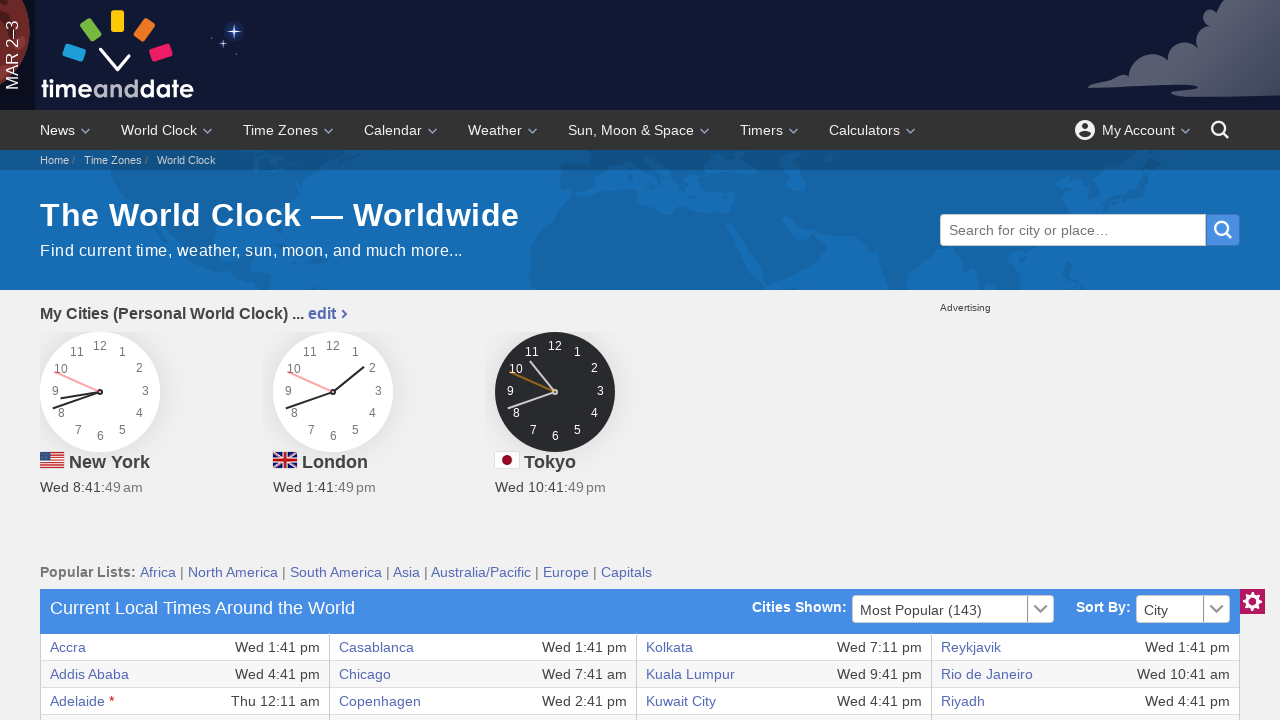

Extracted text content from table cell: 'Ankara'
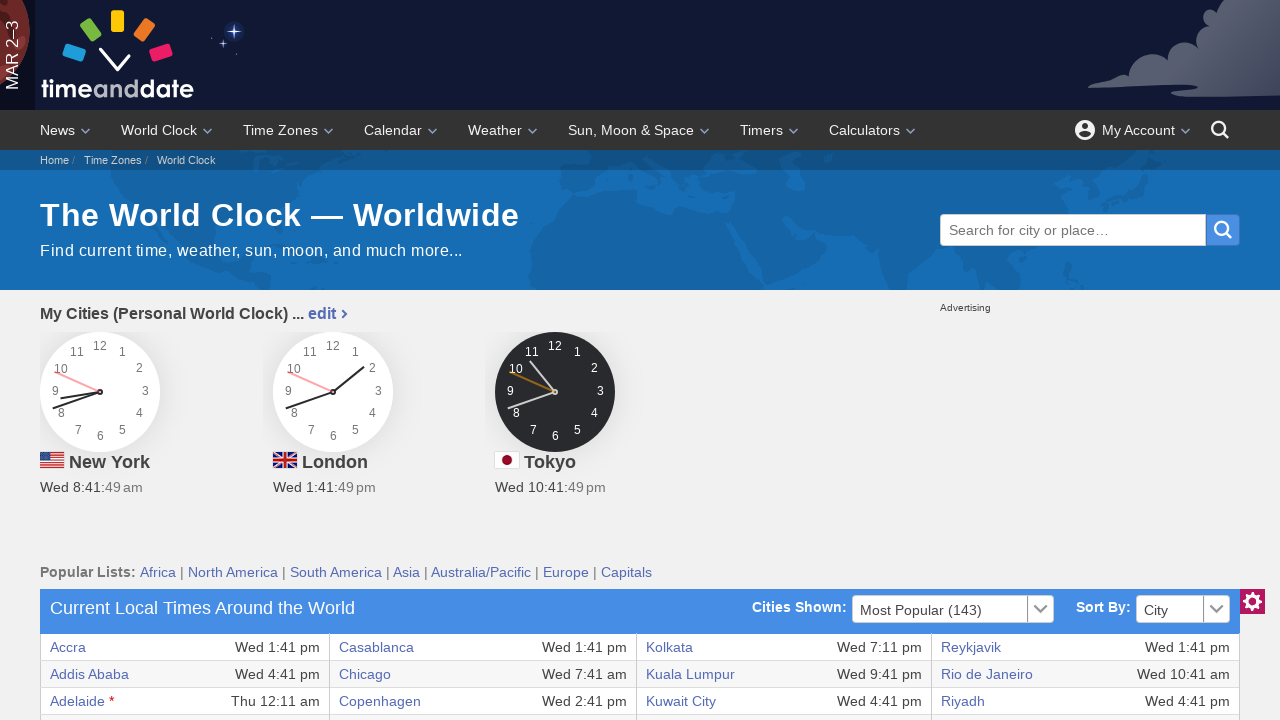

Extracted text content from table cell: 'Wed 4:41 pm'
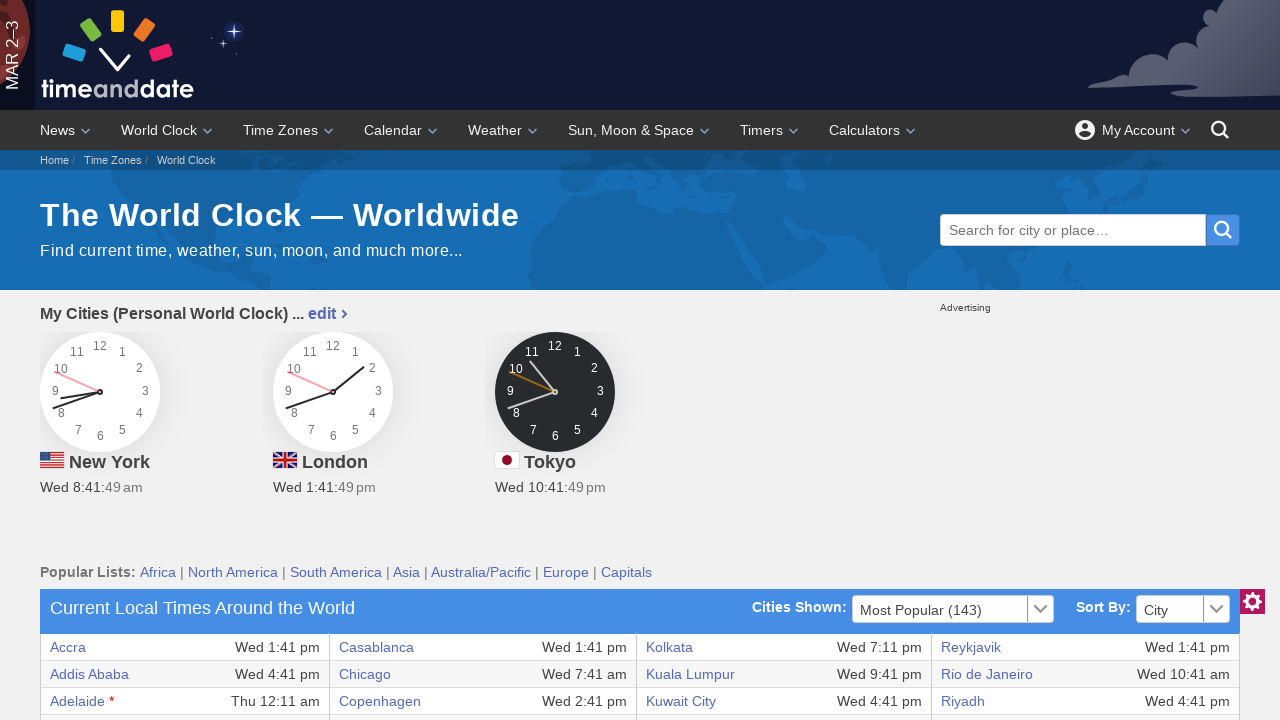

Extracted text content from table cell: 'Doha'
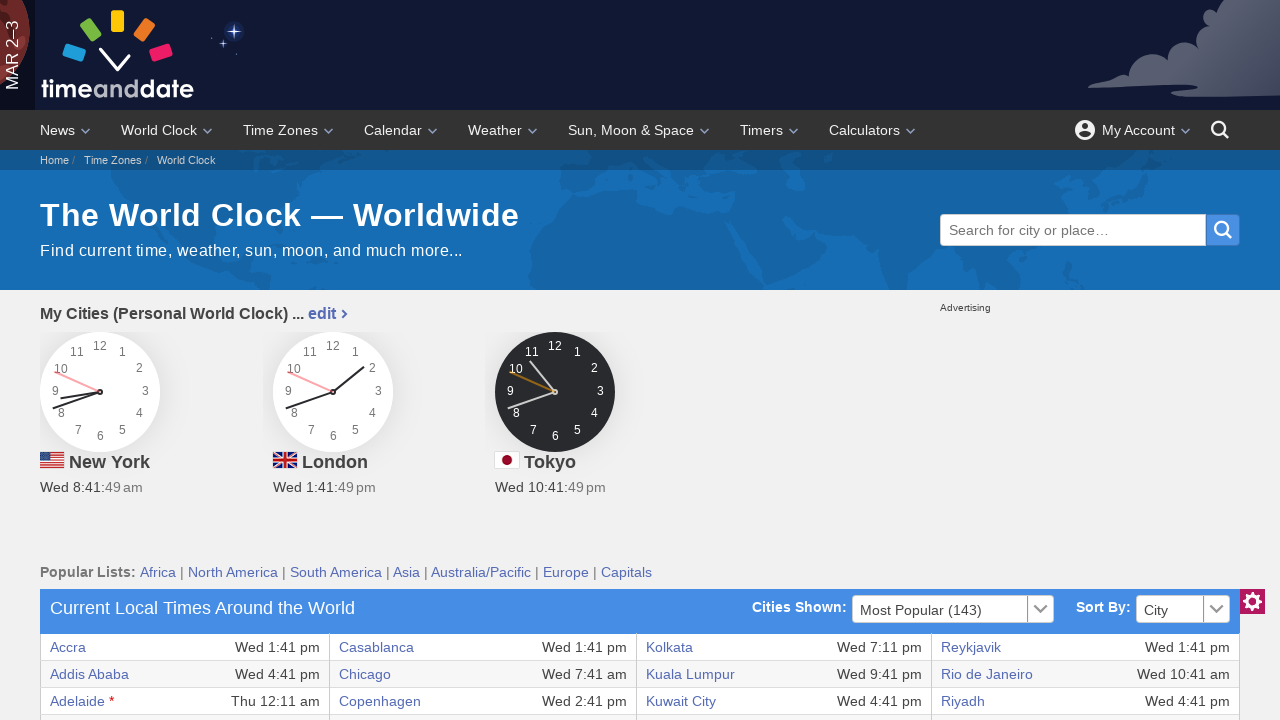

Extracted text content from table cell: 'Wed 4:41 pm'
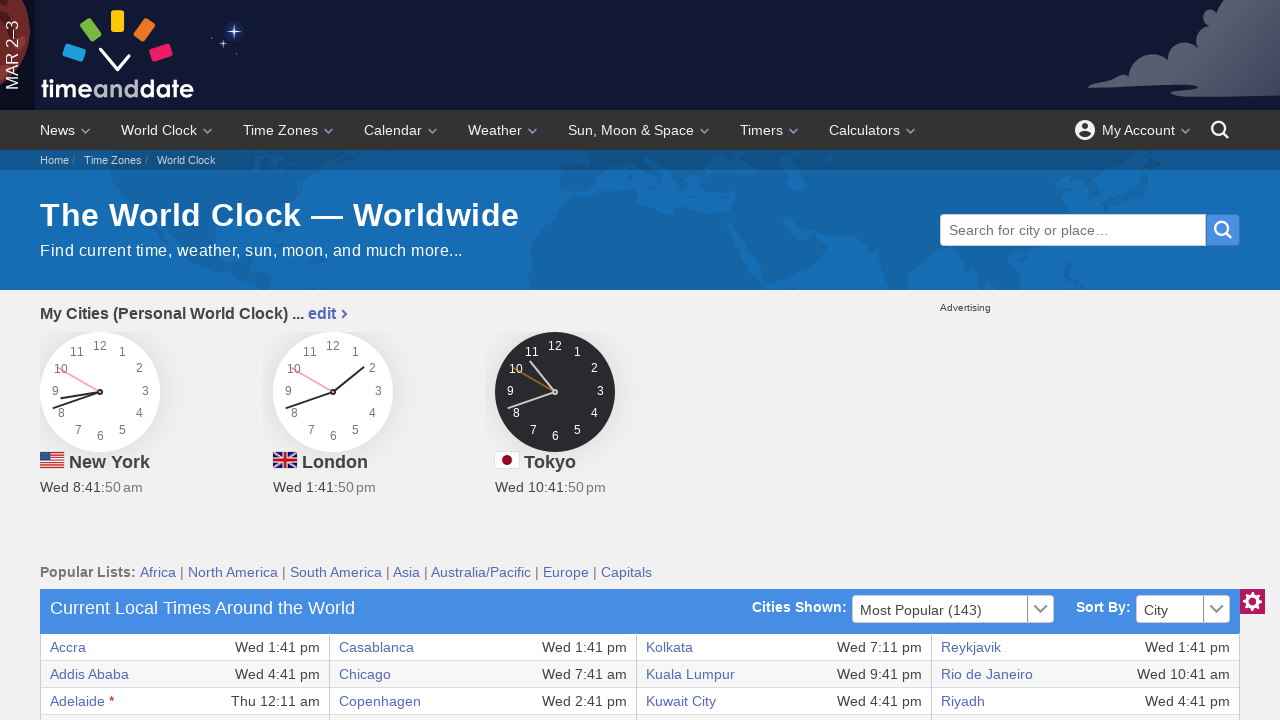

Extracted text content from table cell: 'Lisbon'
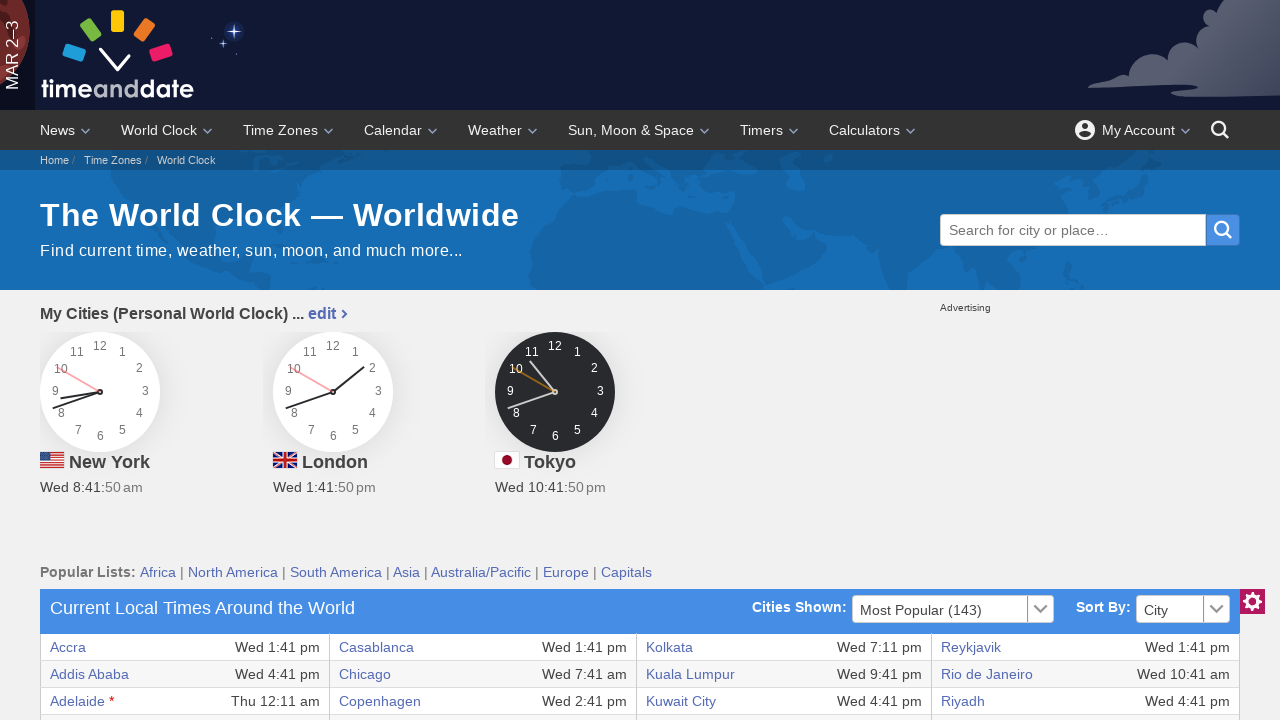

Extracted text content from table cell: 'Wed 1:41 pm'
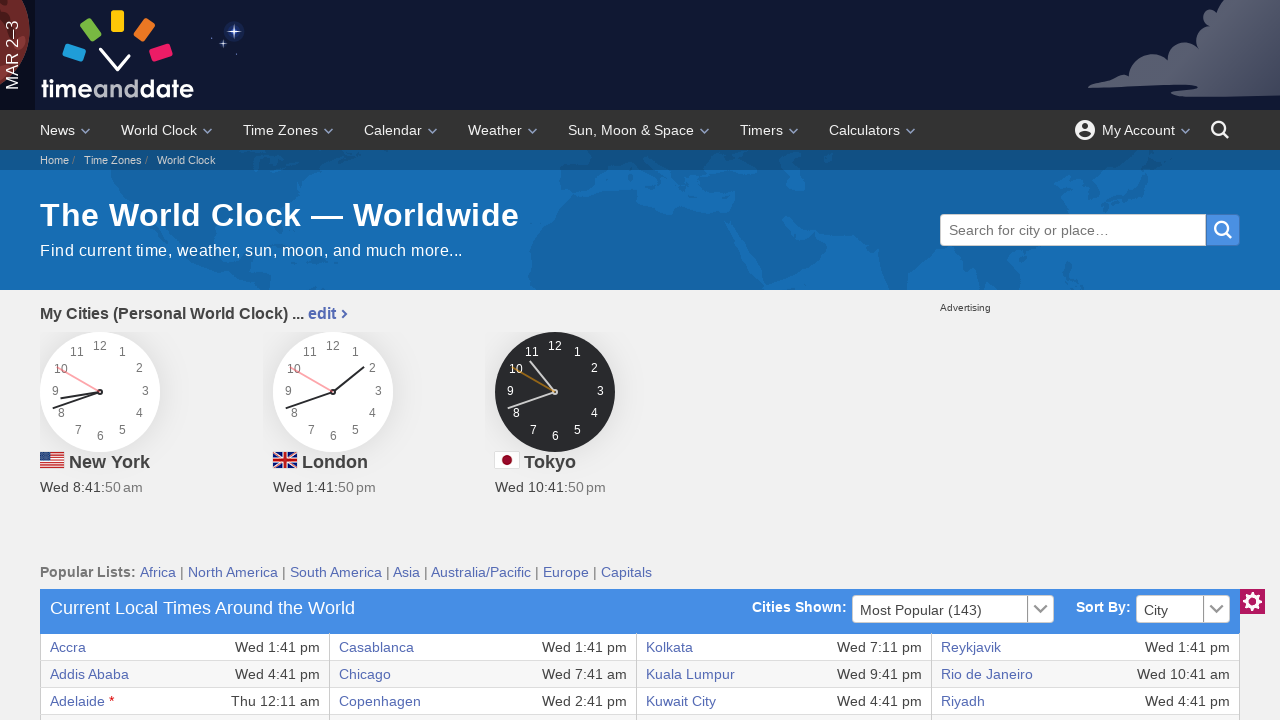

Extracted text content from table cell: 'Santo Domingo'
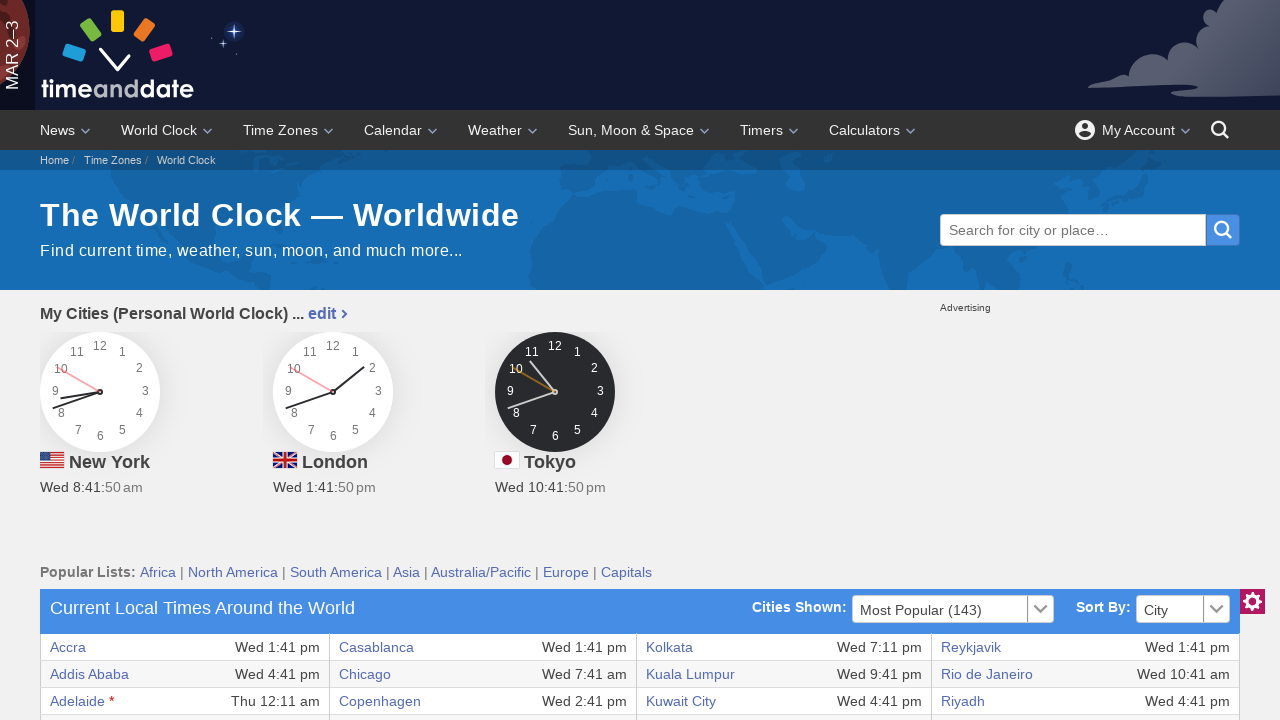

Extracted text content from table cell: 'Wed 9:41 am'
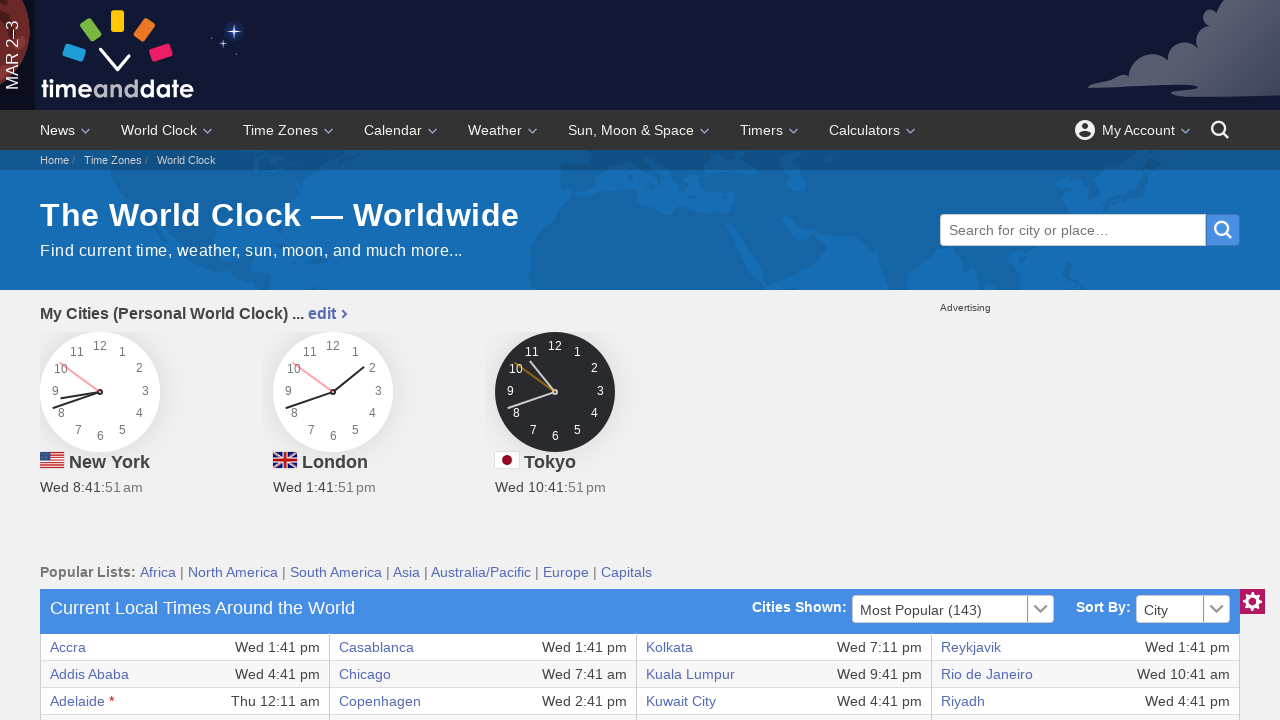

Retrieved all cells from current table row
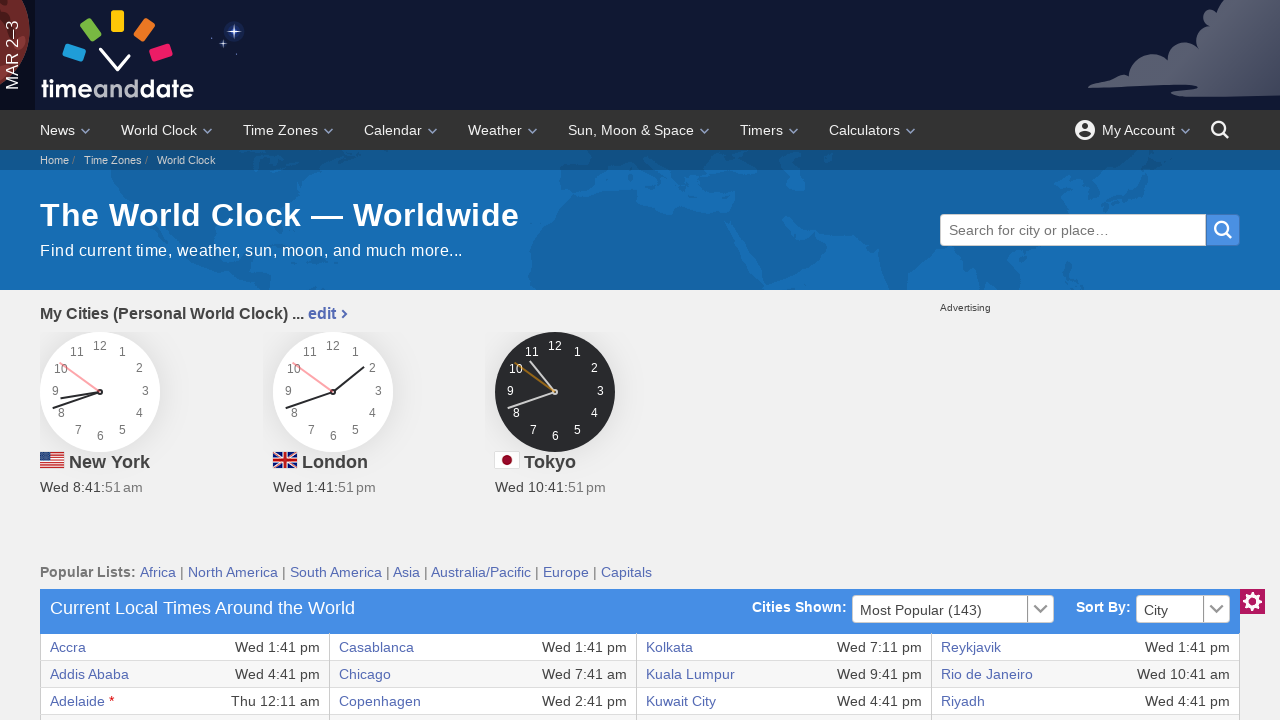

Extracted text content from table cell: 'Antananarivo'
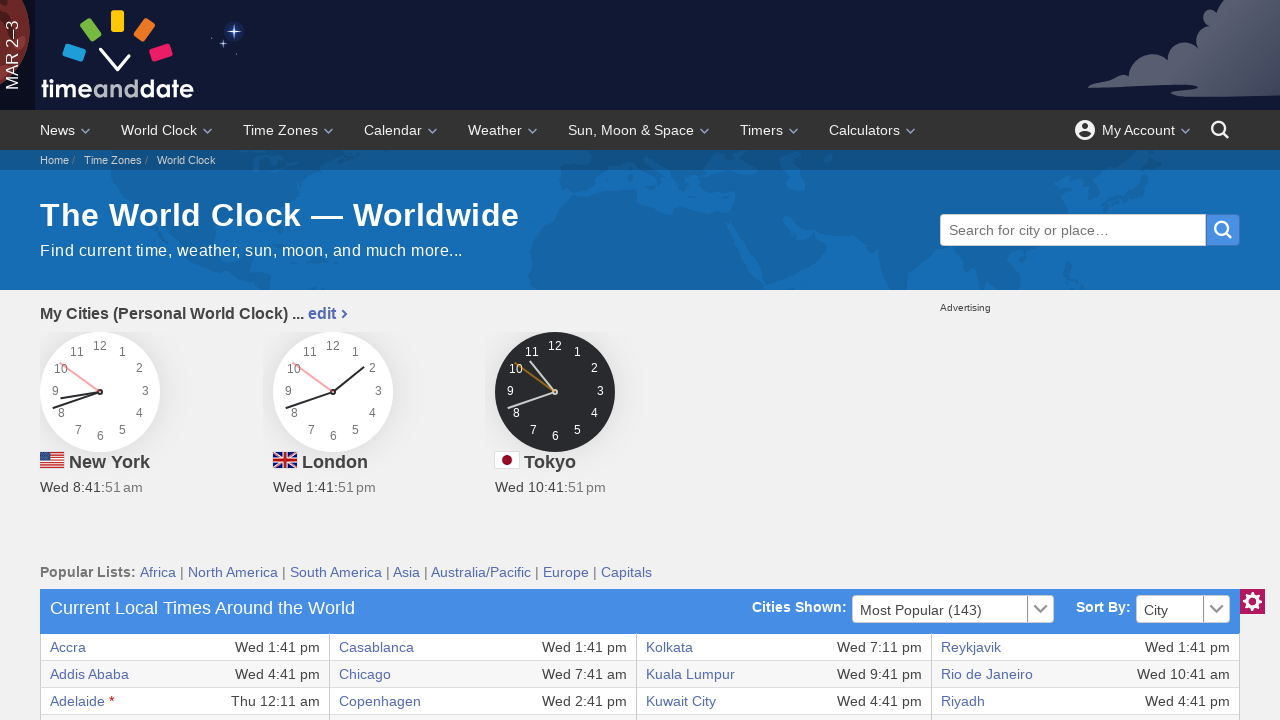

Extracted text content from table cell: 'Wed 4:41 pm'
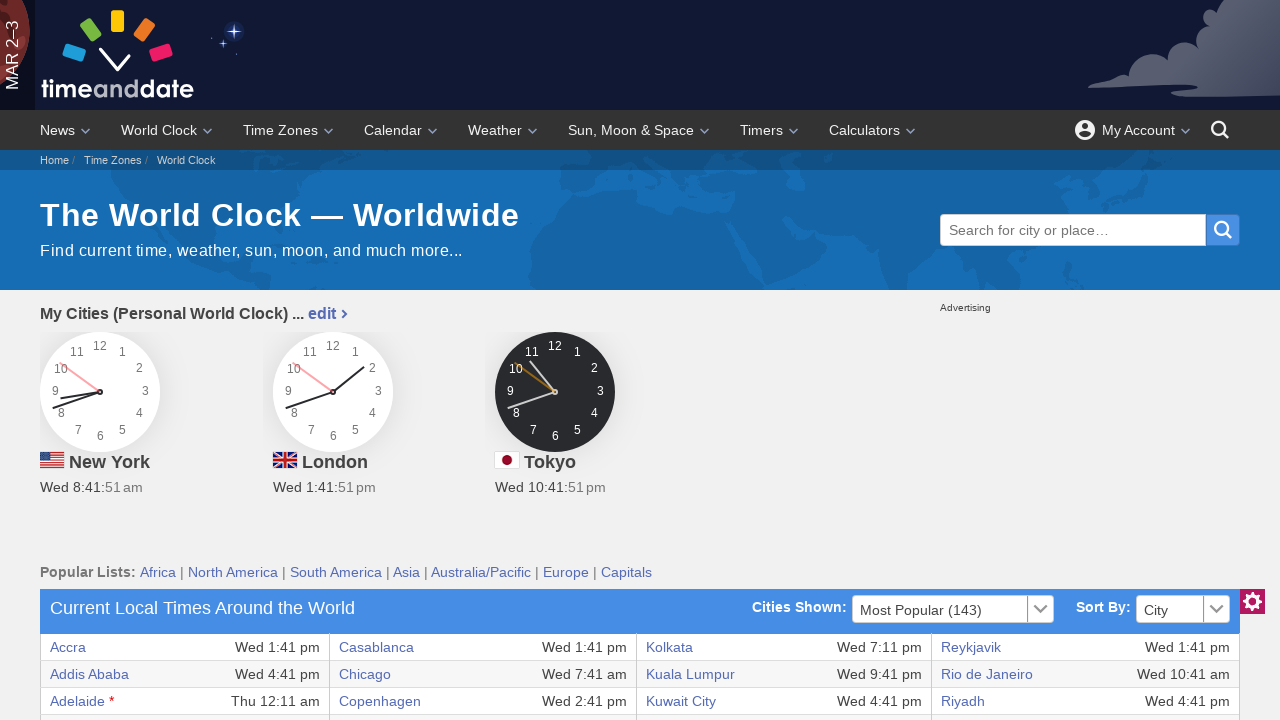

Extracted text content from table cell: 'Dubai'
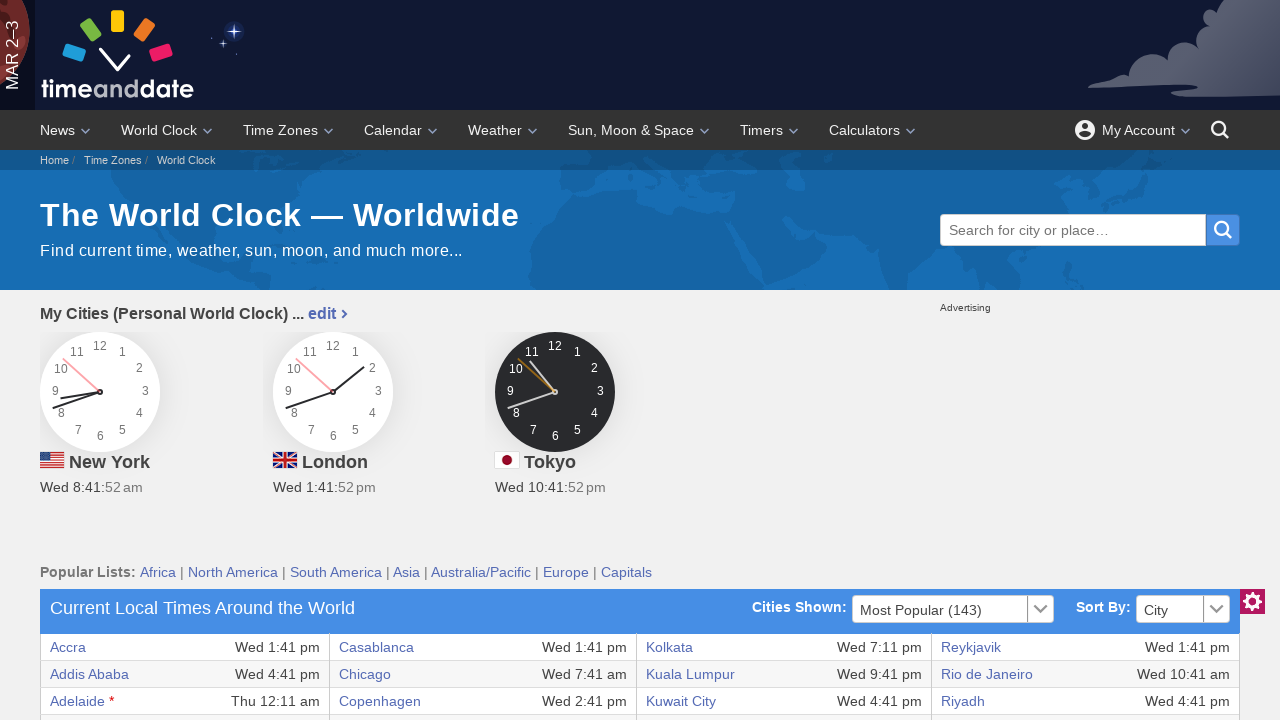

Extracted text content from table cell: 'Wed 5:41 pm'
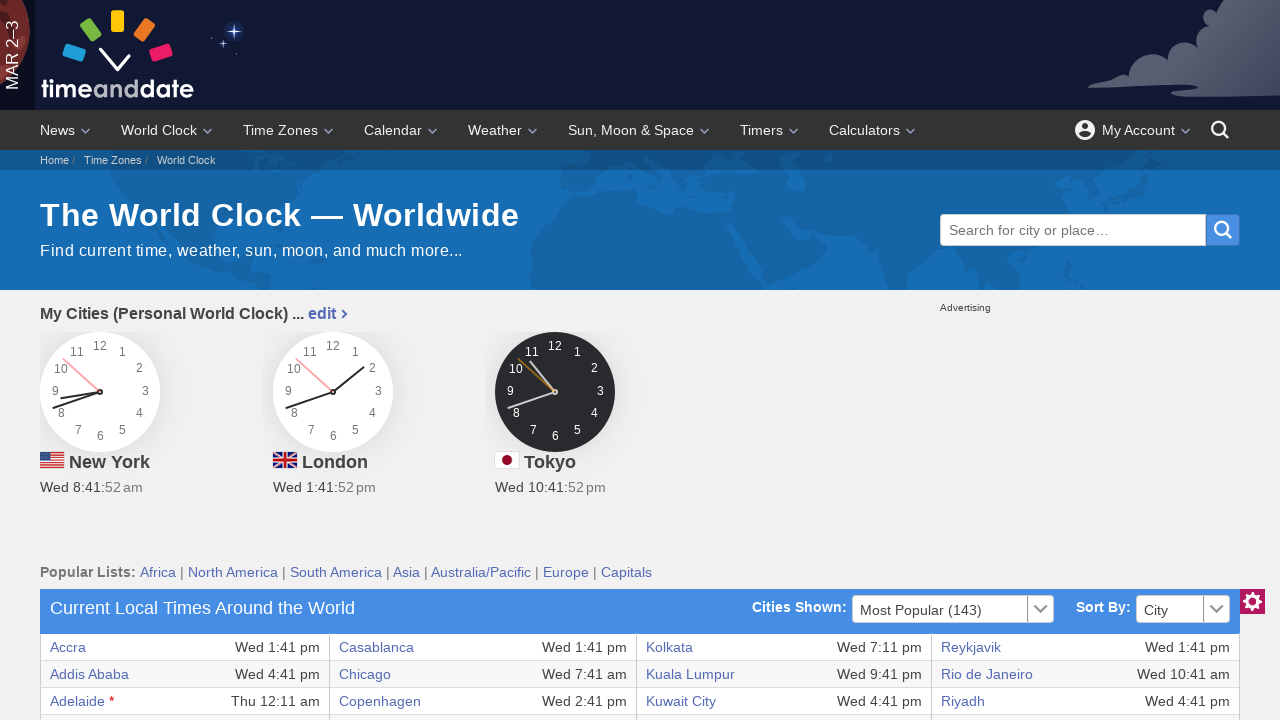

Extracted text content from table cell: 'London'
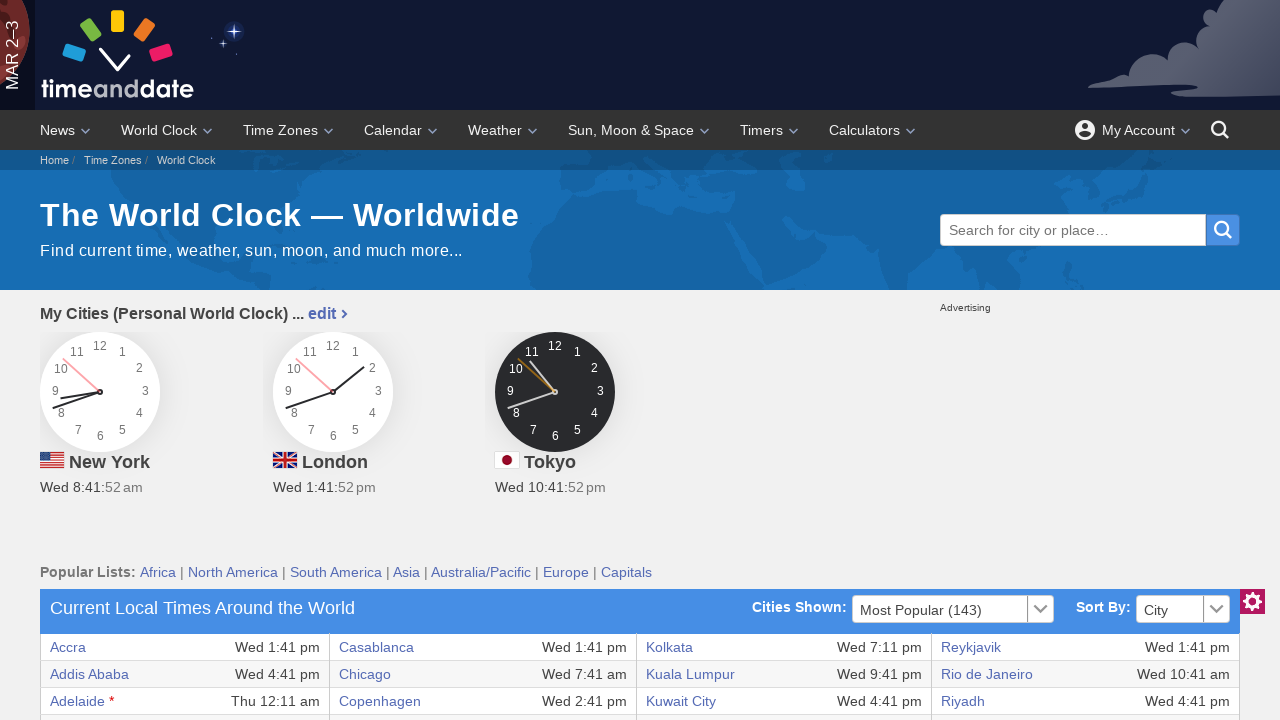

Extracted text content from table cell: 'Wed 1:41 pm'
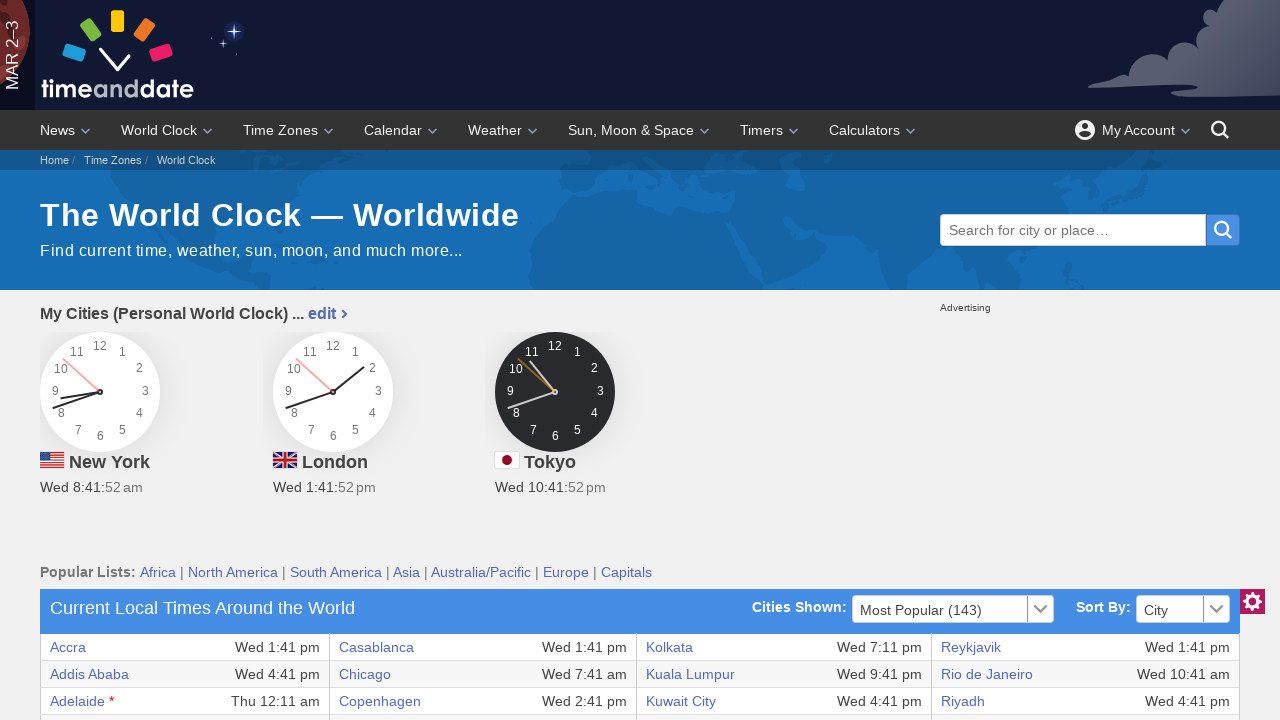

Extracted text content from table cell: 'São Paulo'
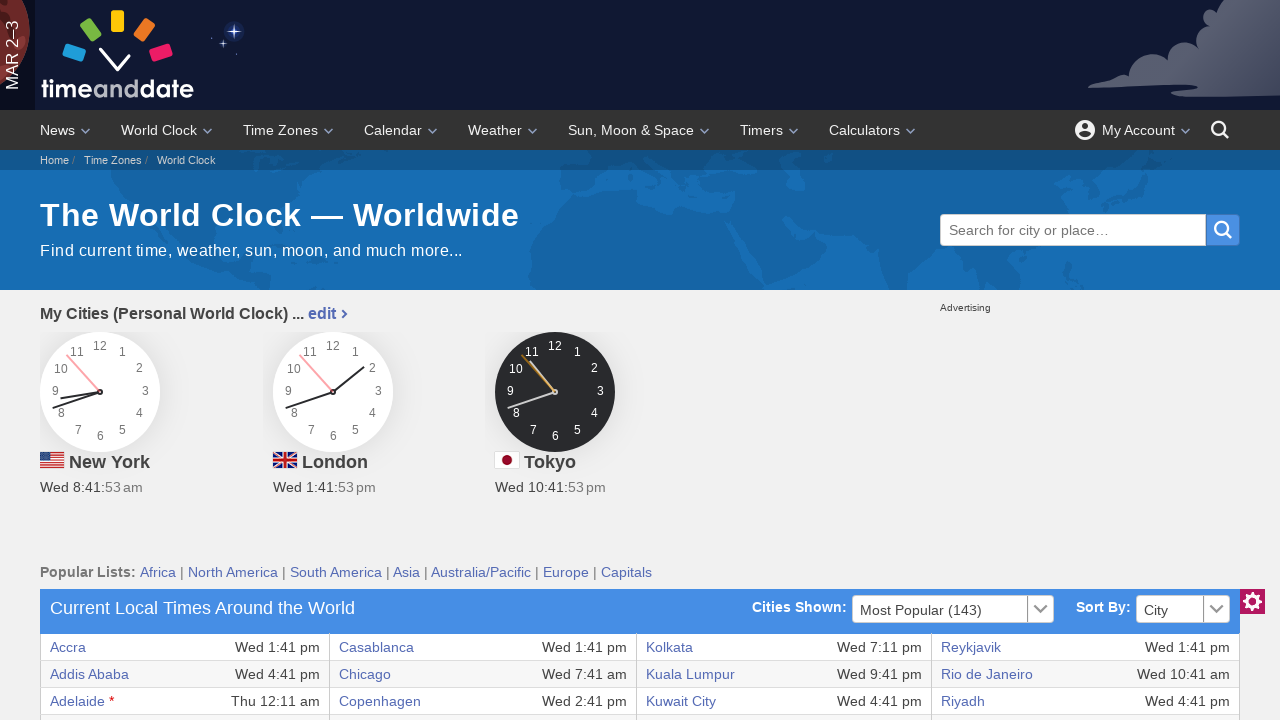

Extracted text content from table cell: 'Wed 10:41 am'
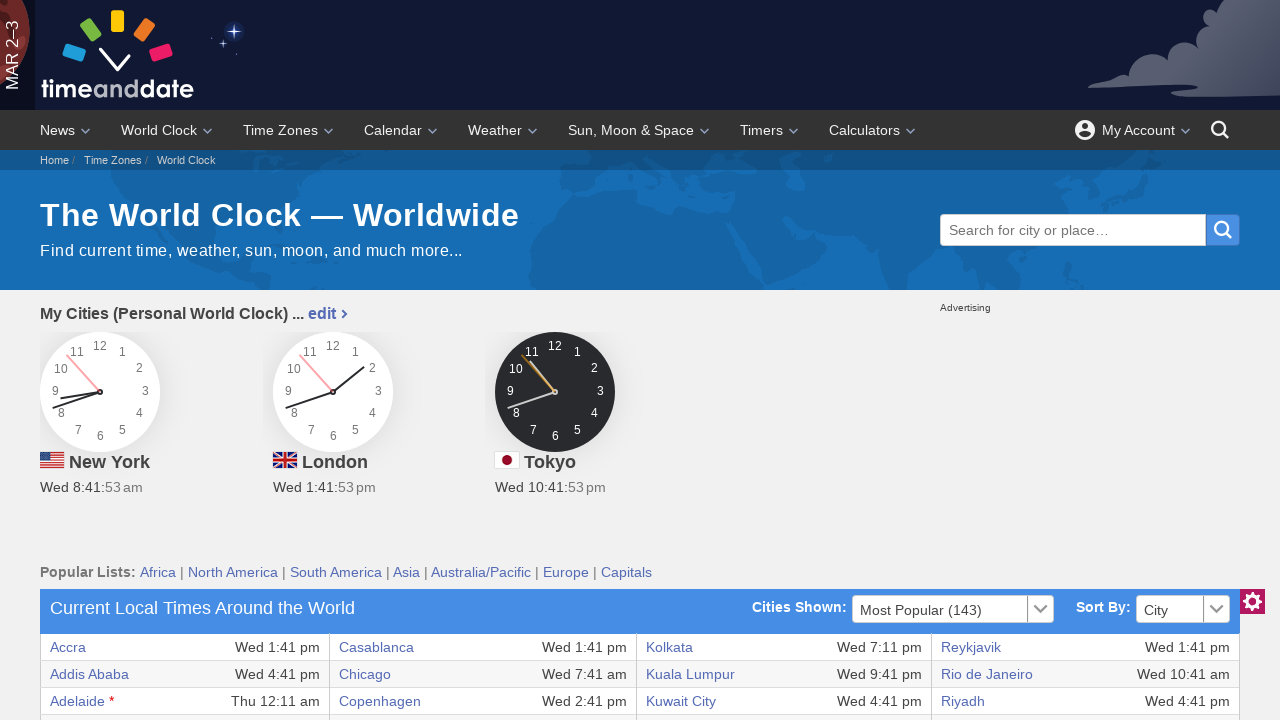

Retrieved all cells from current table row
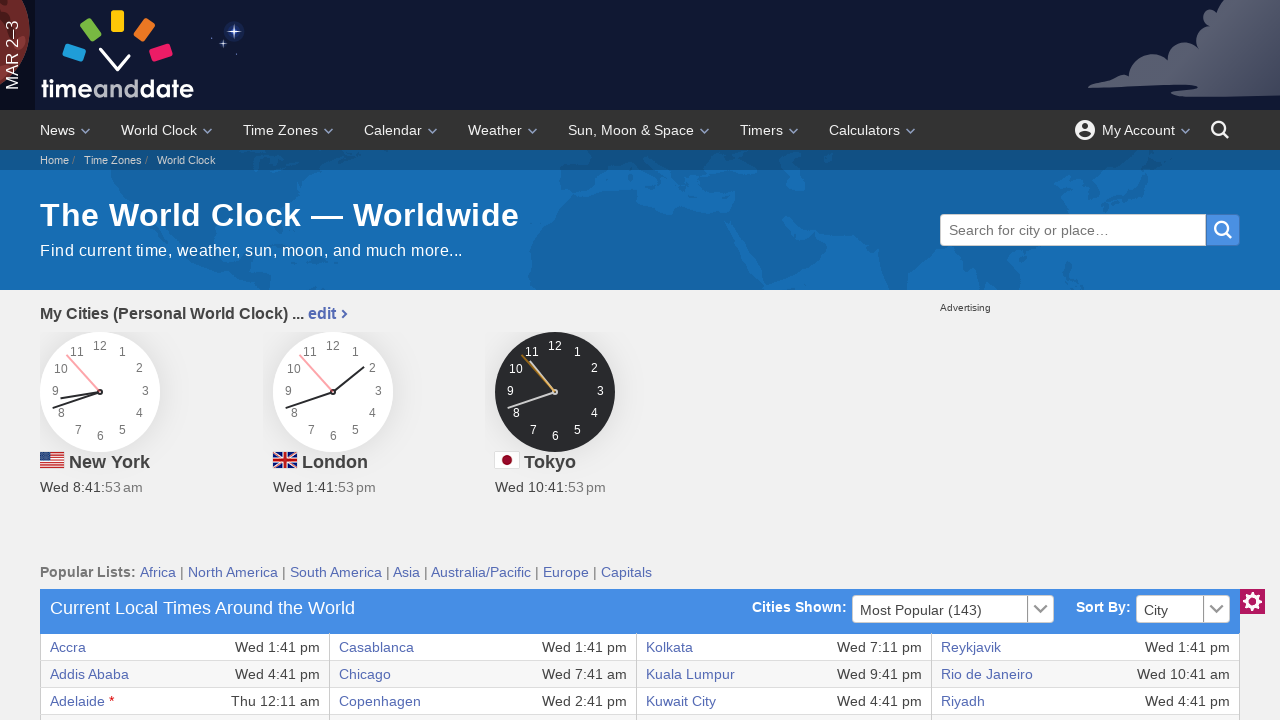

Extracted text content from table cell: 'Asuncion'
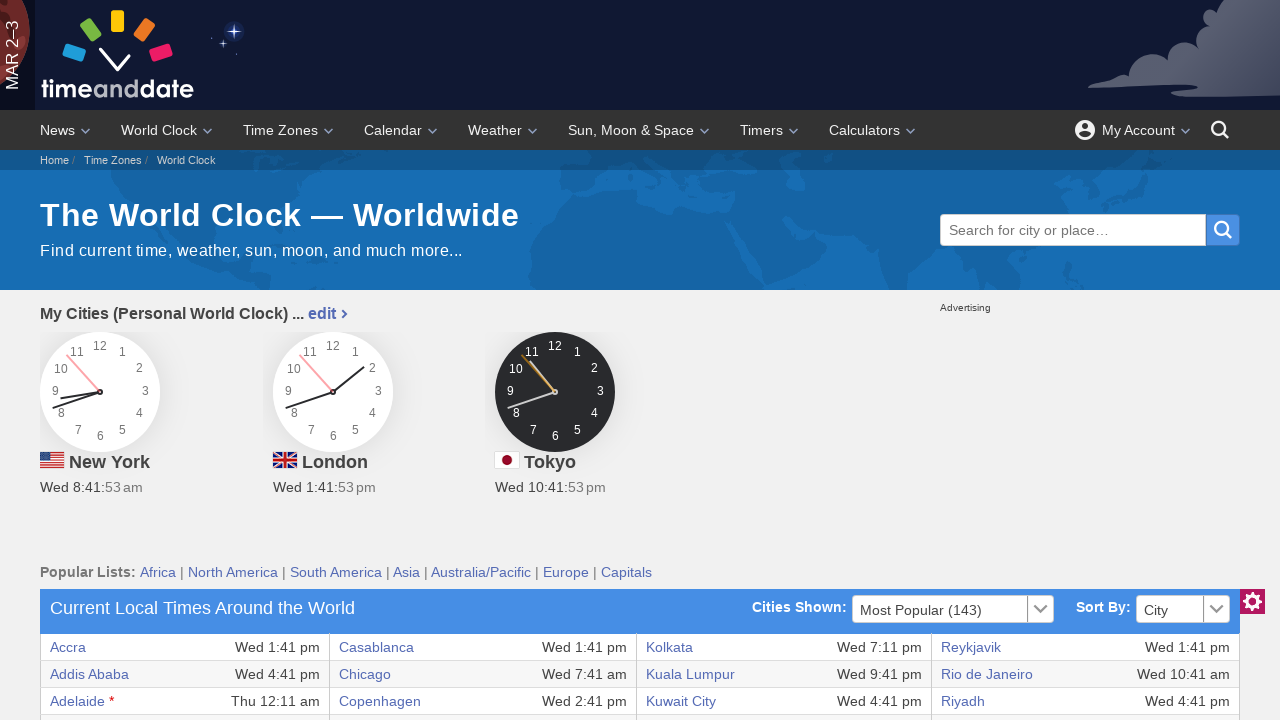

Extracted text content from table cell: 'Wed 10:41 am'
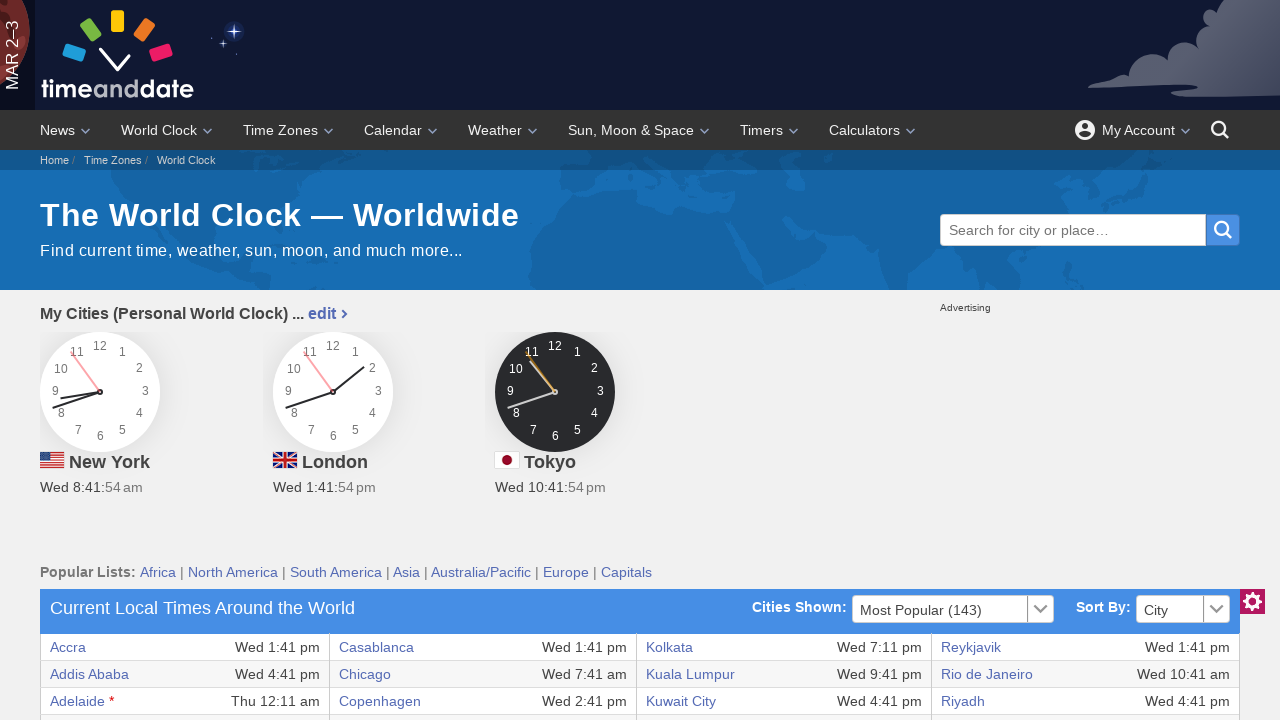

Extracted text content from table cell: 'Dublin'
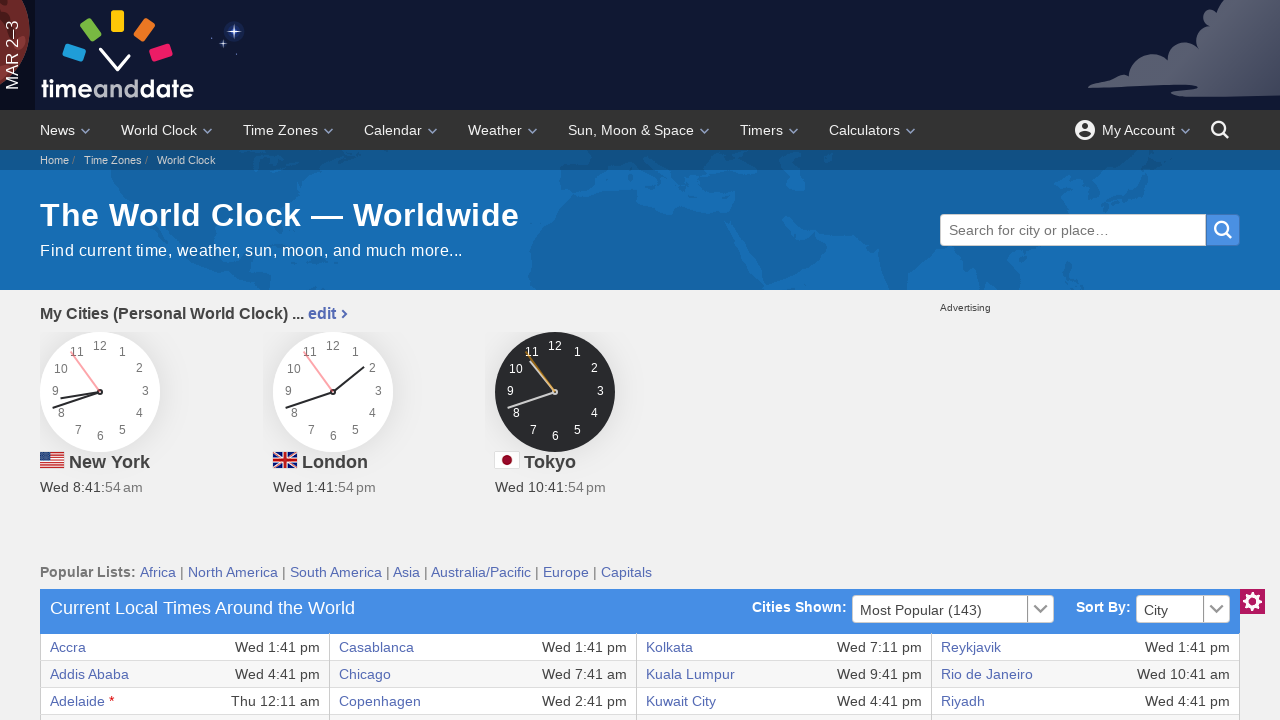

Extracted text content from table cell: 'Wed 1:41 pm'
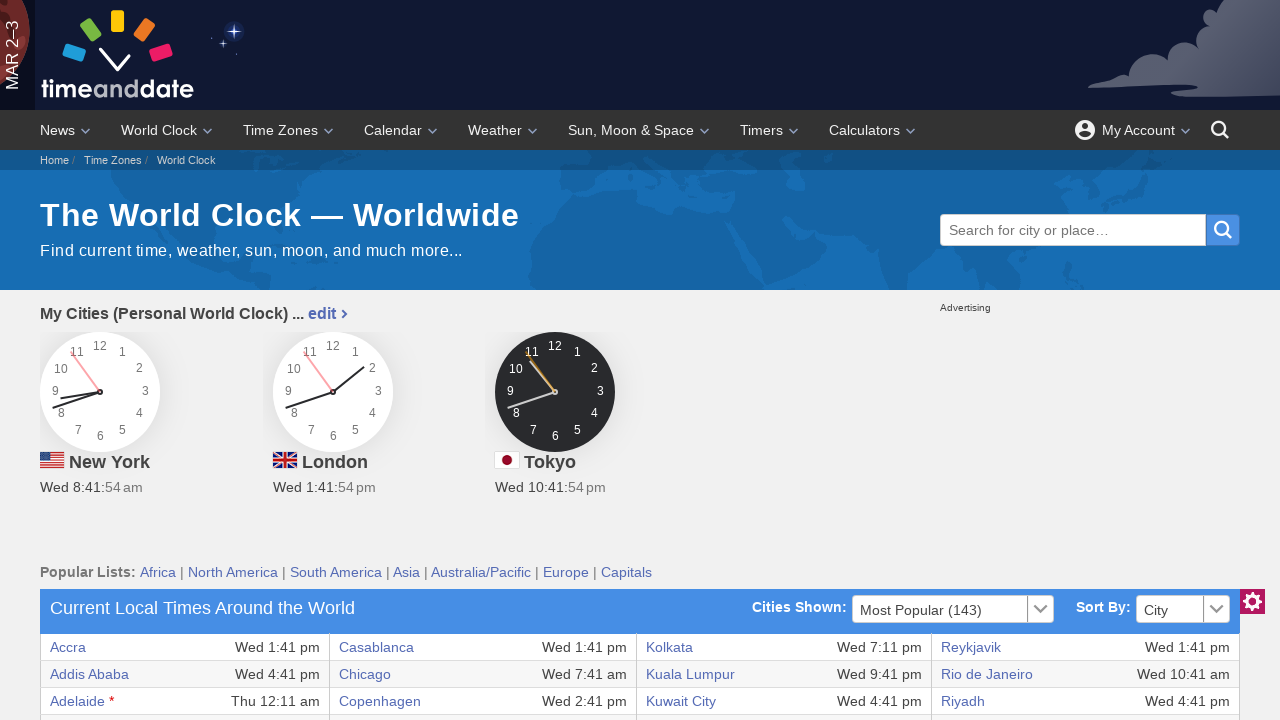

Extracted text content from table cell: 'Los Angeles'
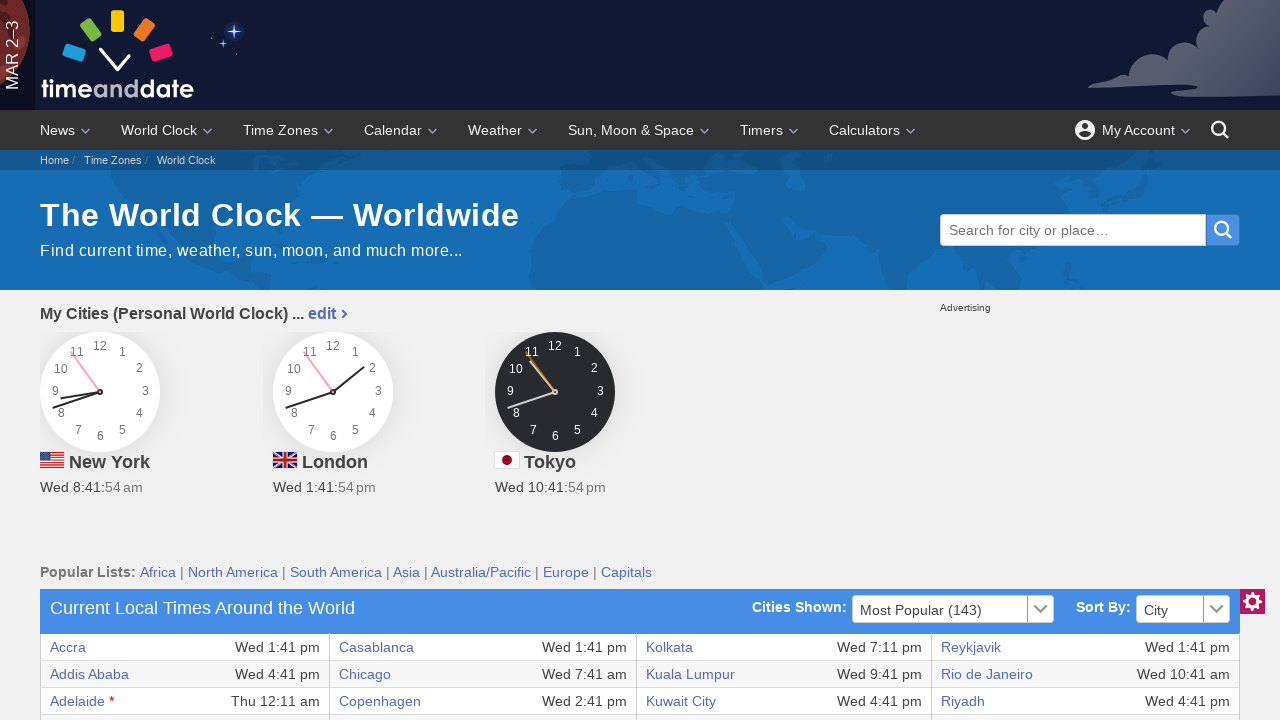

Extracted text content from table cell: 'Wed 5:41 am'
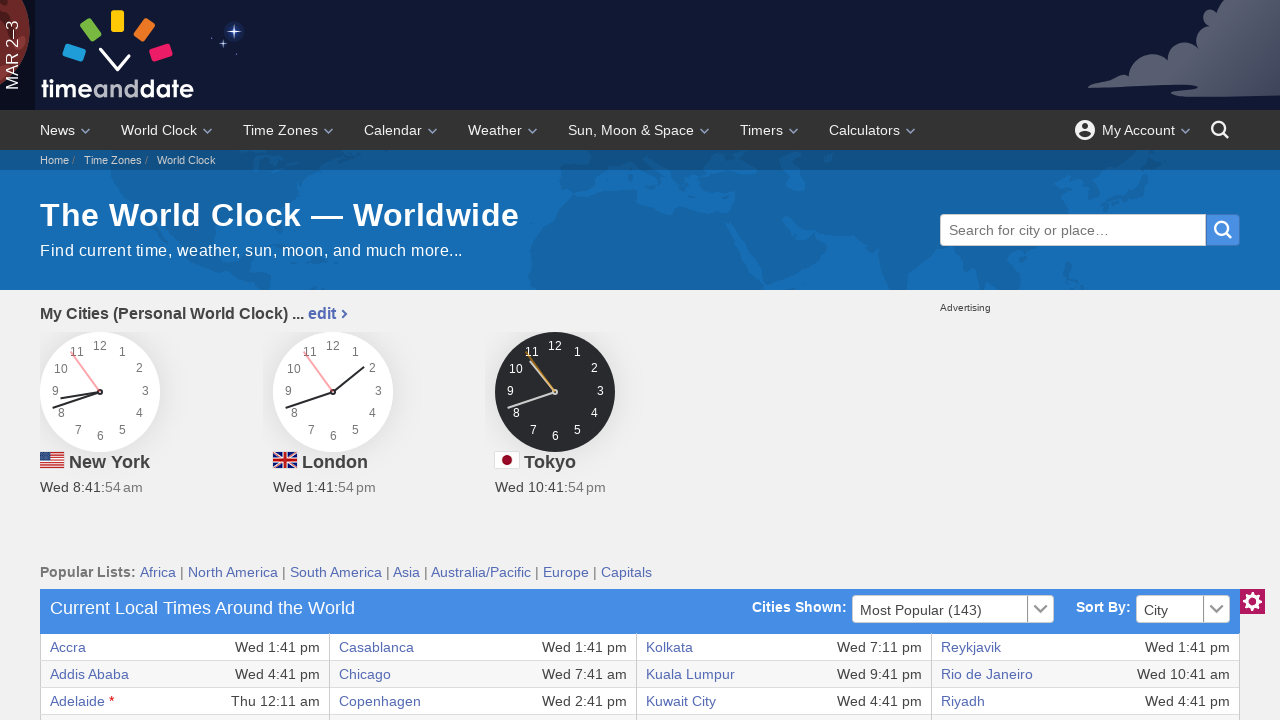

Extracted text content from table cell: 'Seattle'
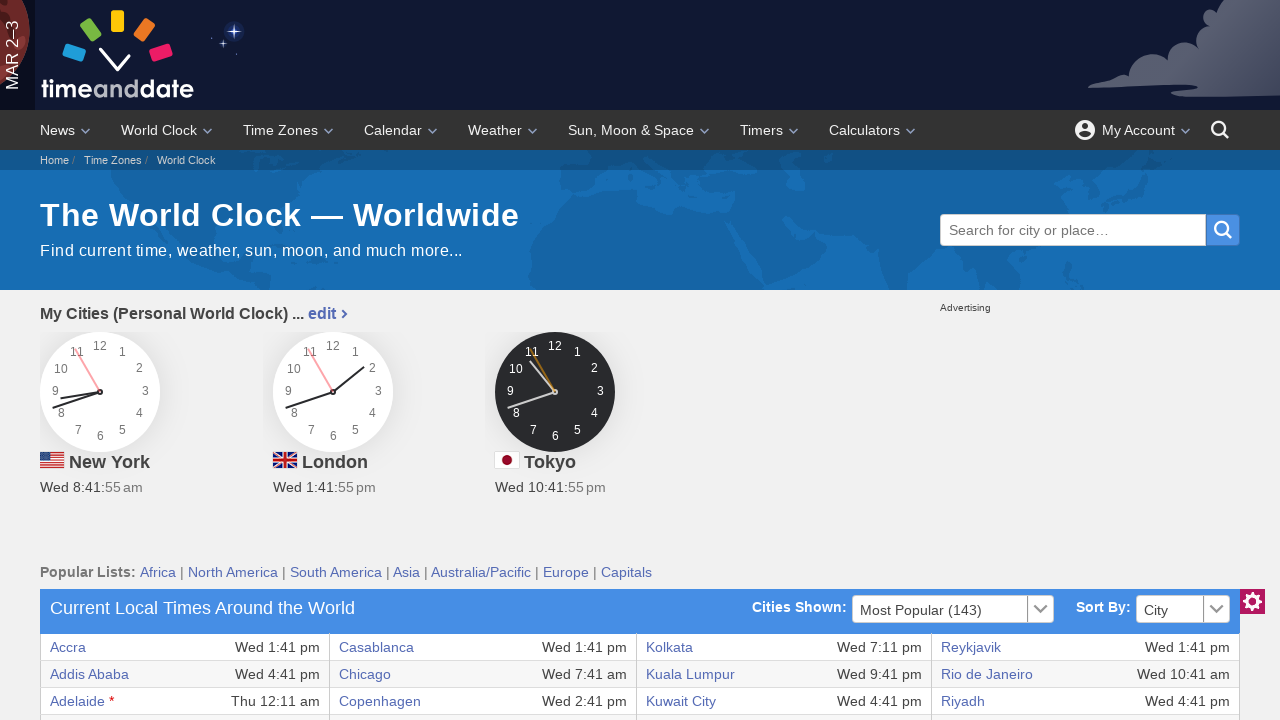

Extracted text content from table cell: 'Wed 5:41 am'
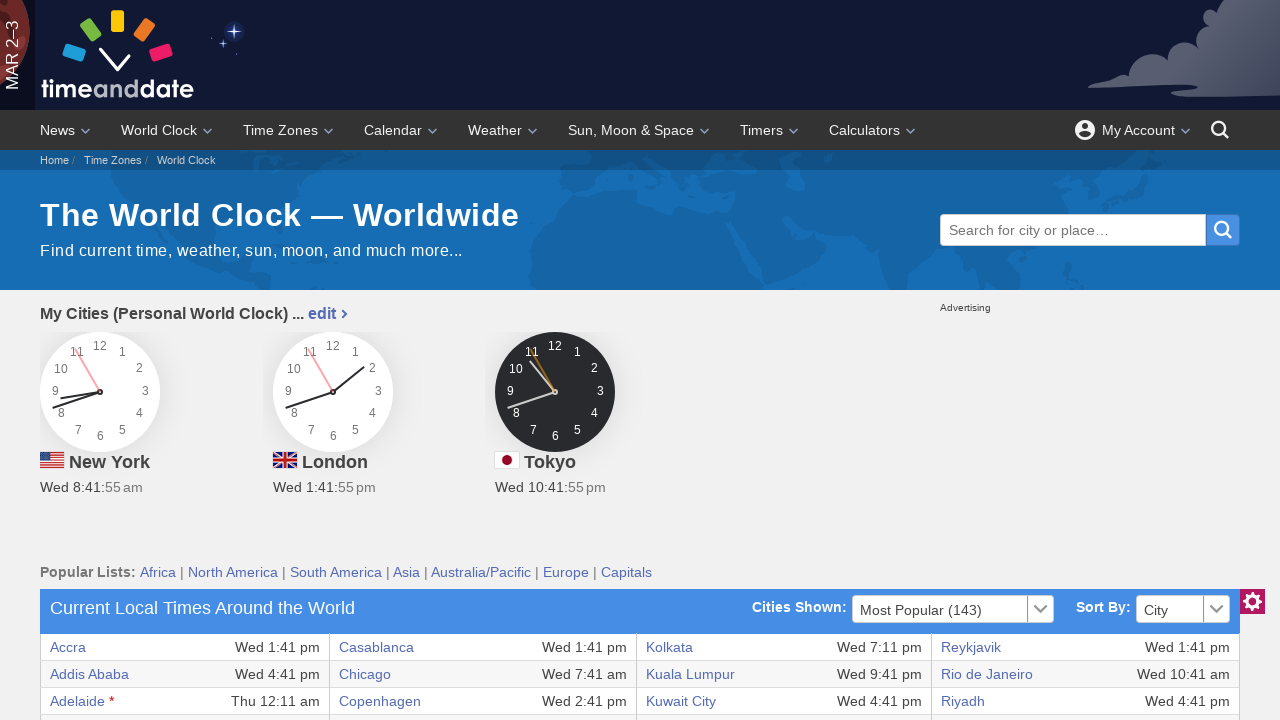

Retrieved all cells from current table row
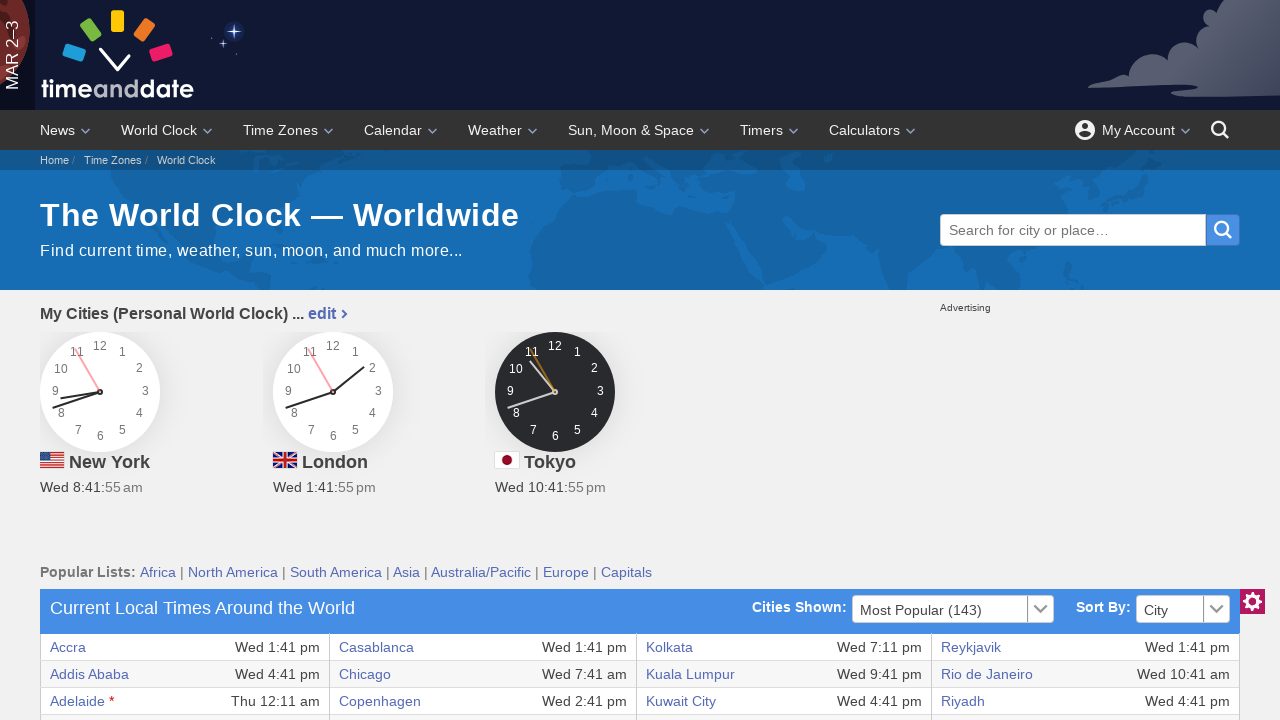

Extracted text content from table cell: 'Athens'
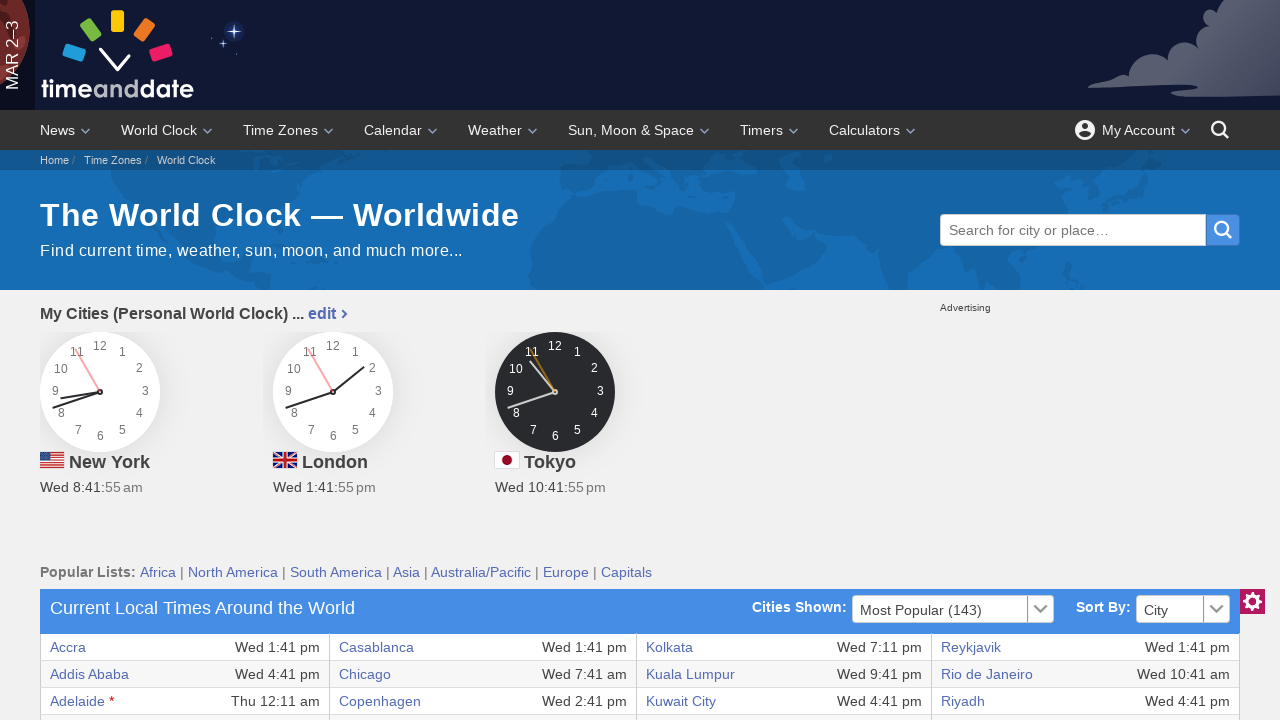

Extracted text content from table cell: 'Wed 3:41 pm'
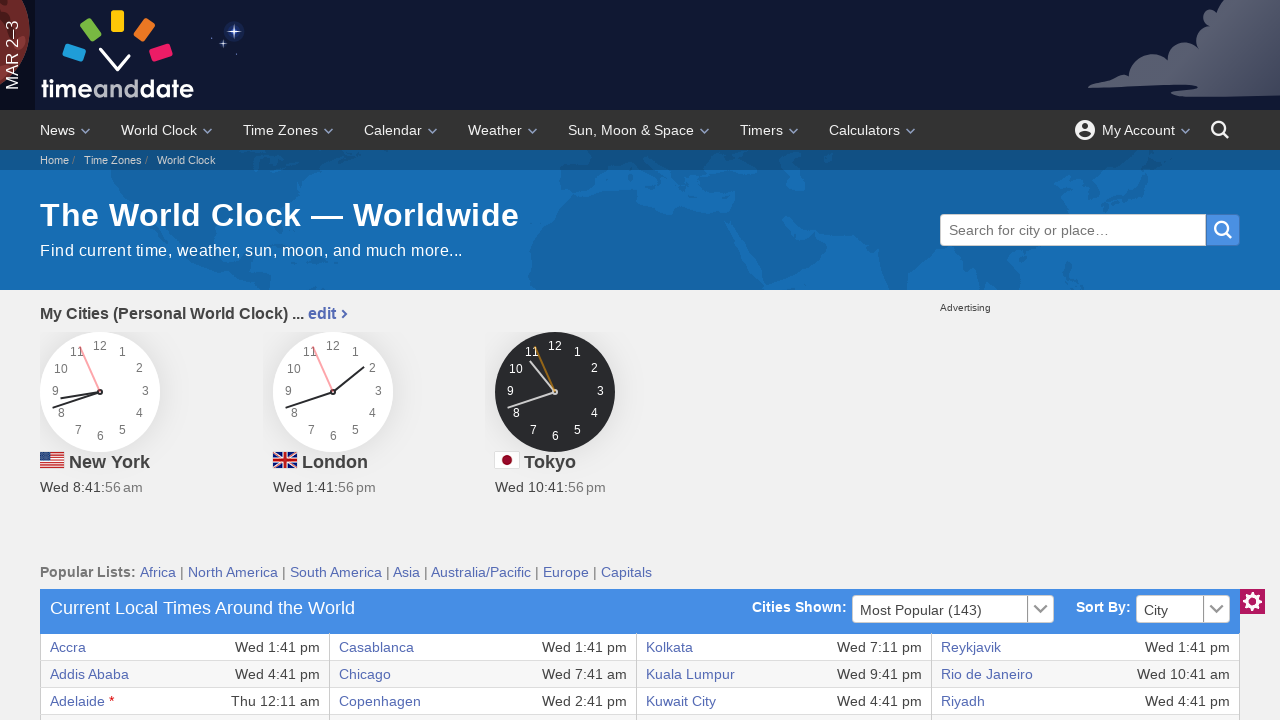

Extracted text content from table cell: 'Edmonton'
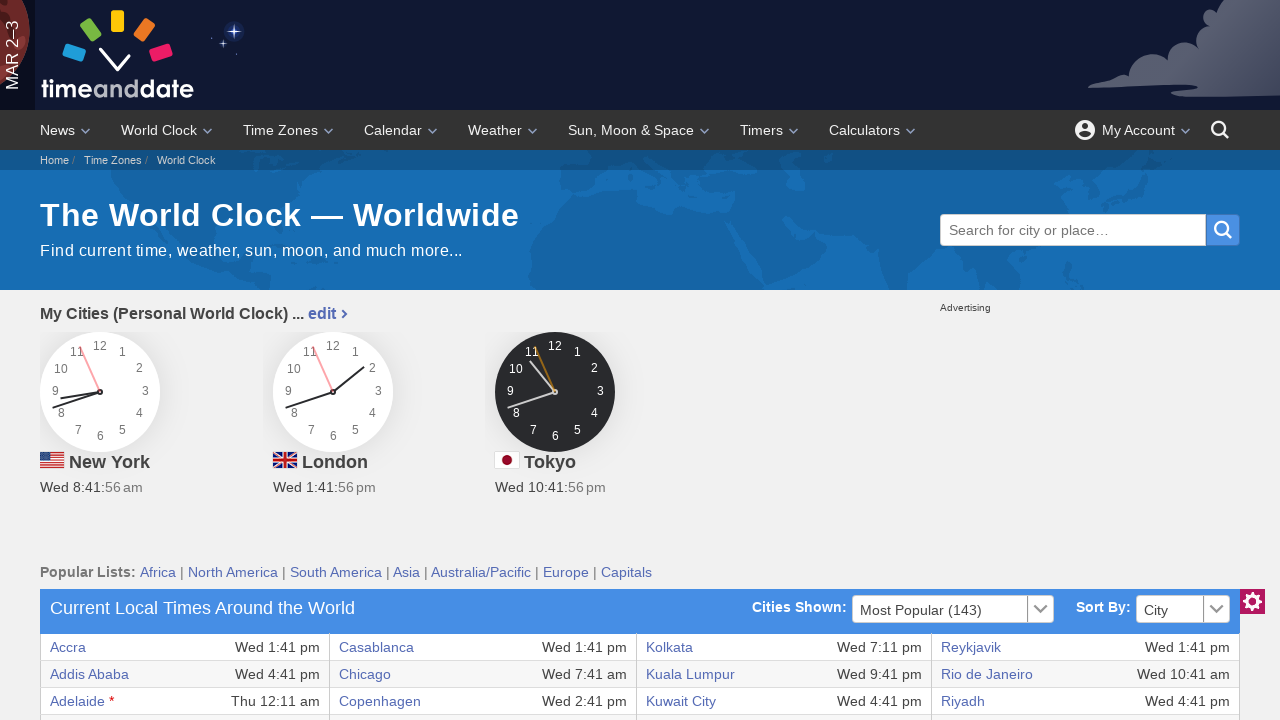

Extracted text content from table cell: 'Wed 6:41 am'
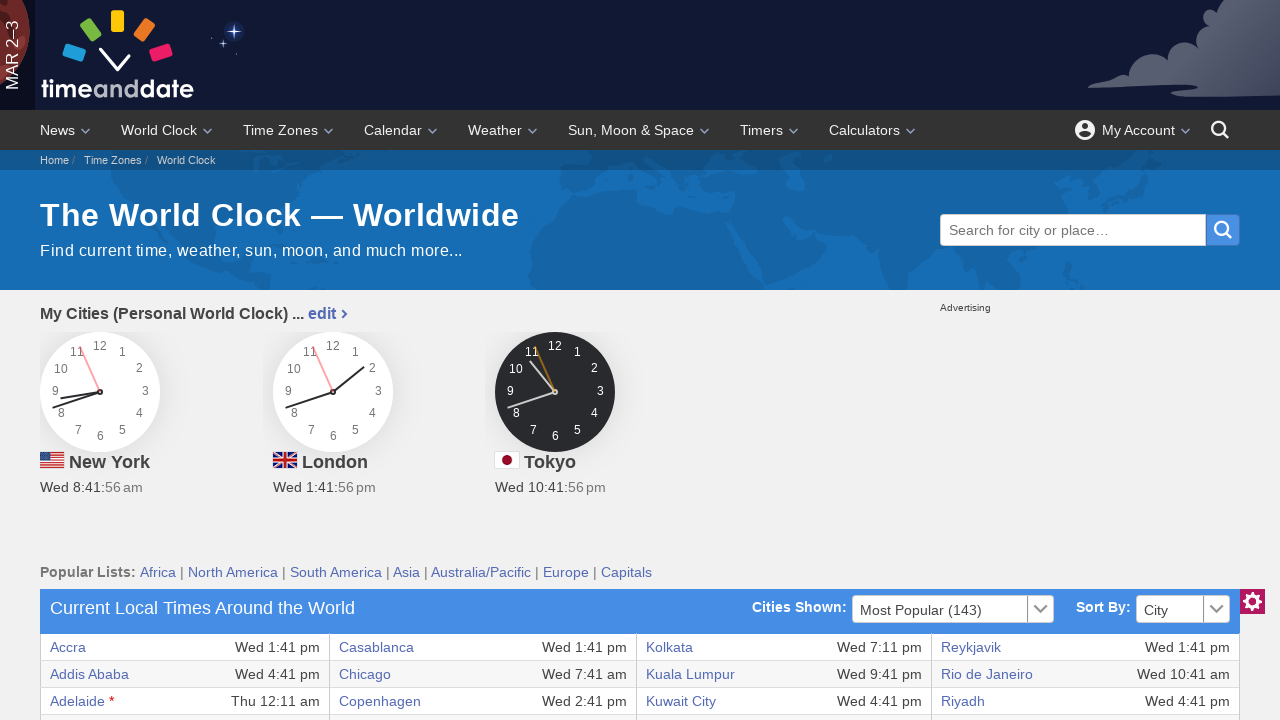

Extracted text content from table cell: 'Madrid'
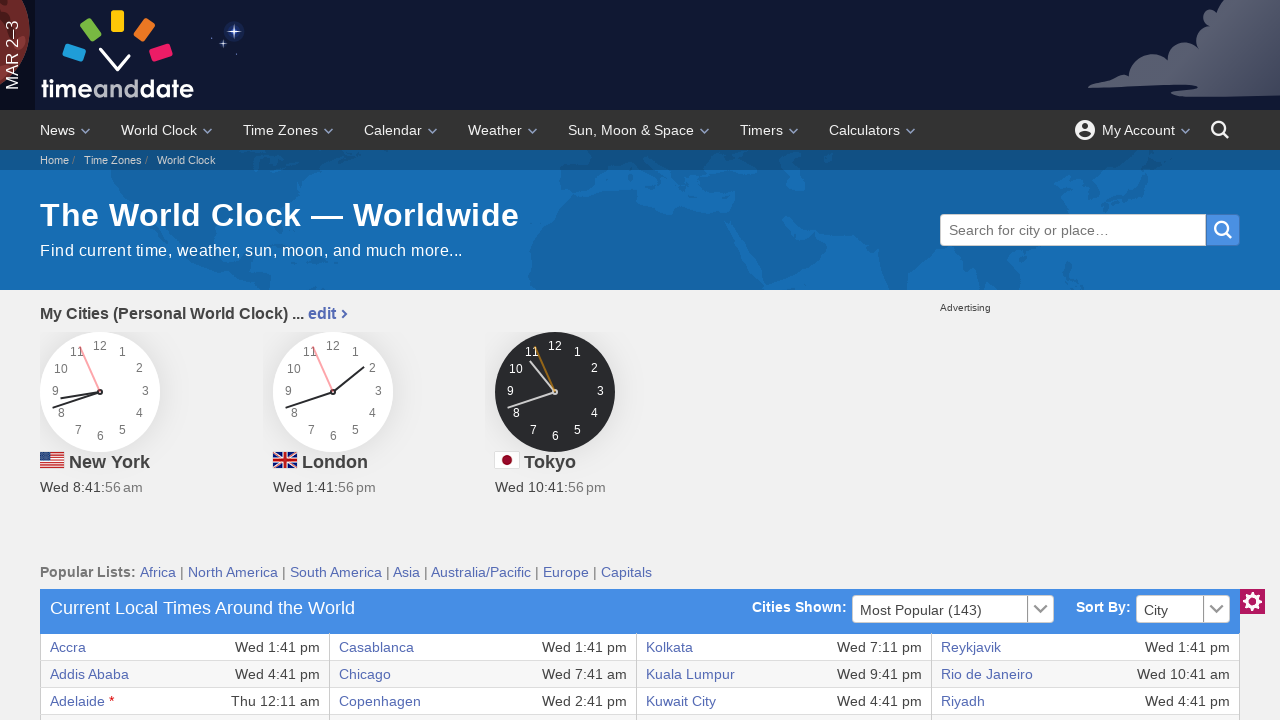

Extracted text content from table cell: 'Wed 2:41 pm'
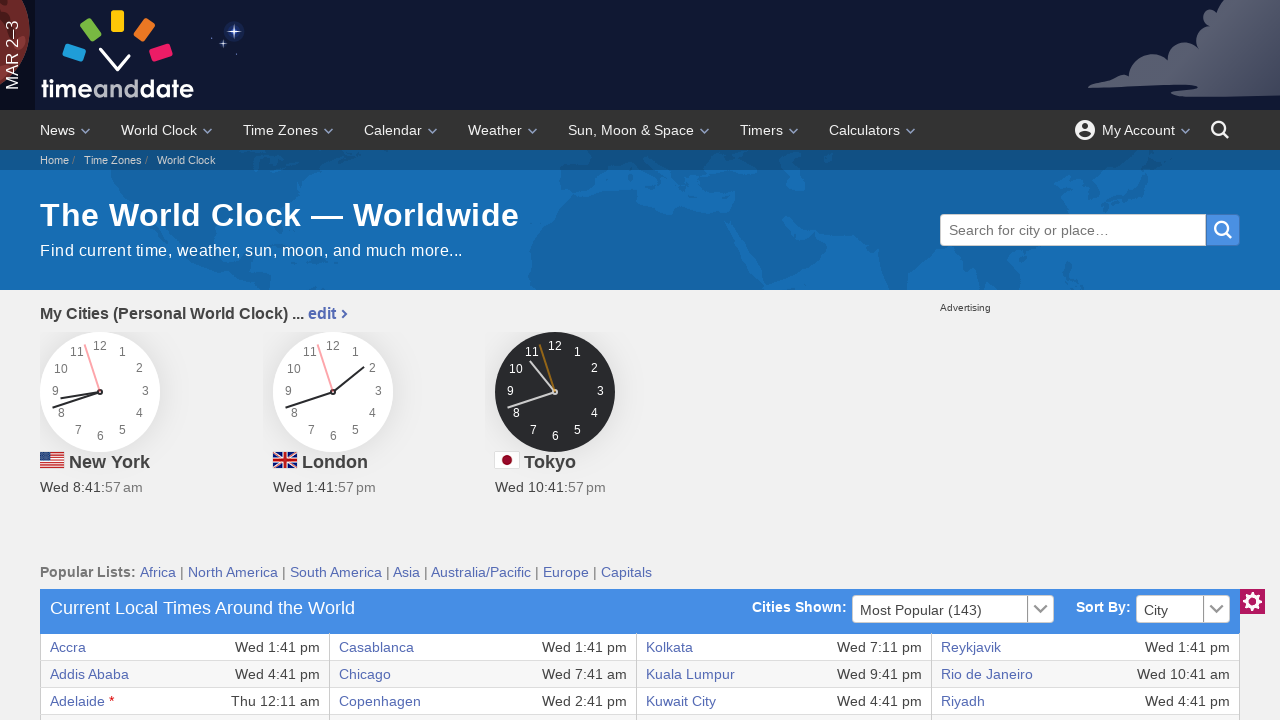

Extracted text content from table cell: 'Seoul'
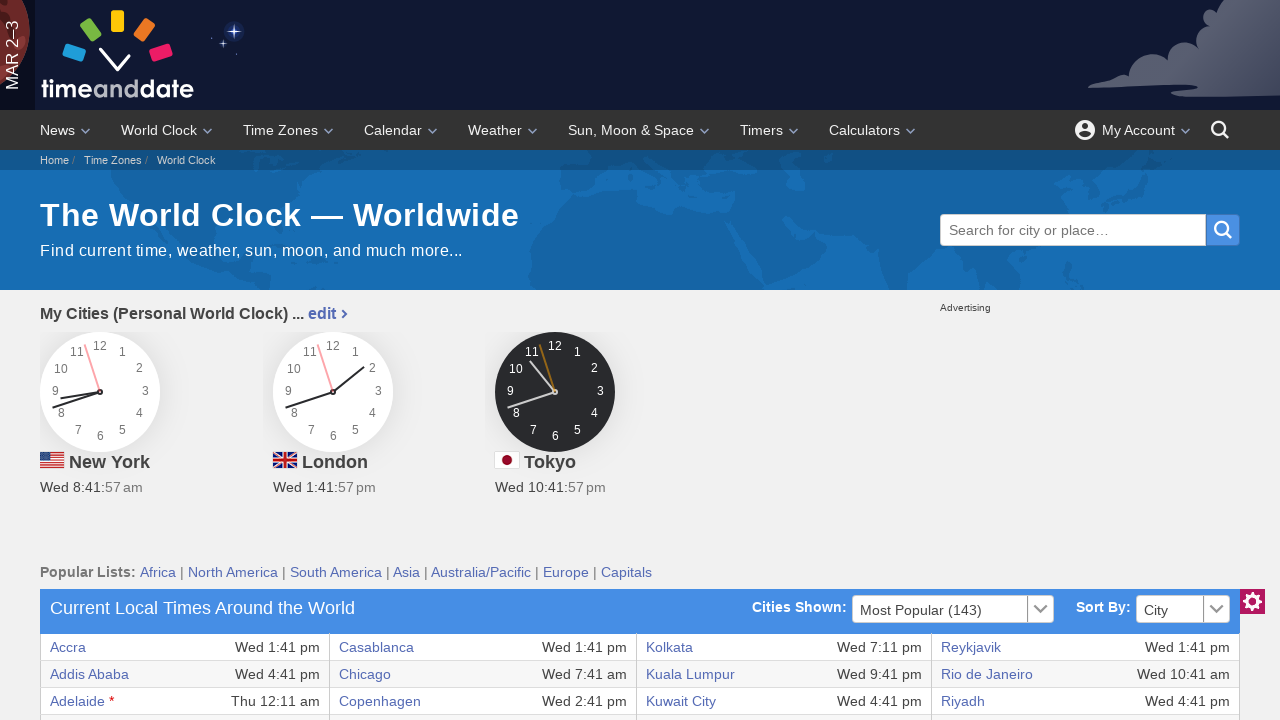

Extracted text content from table cell: 'Wed 10:41 pm'
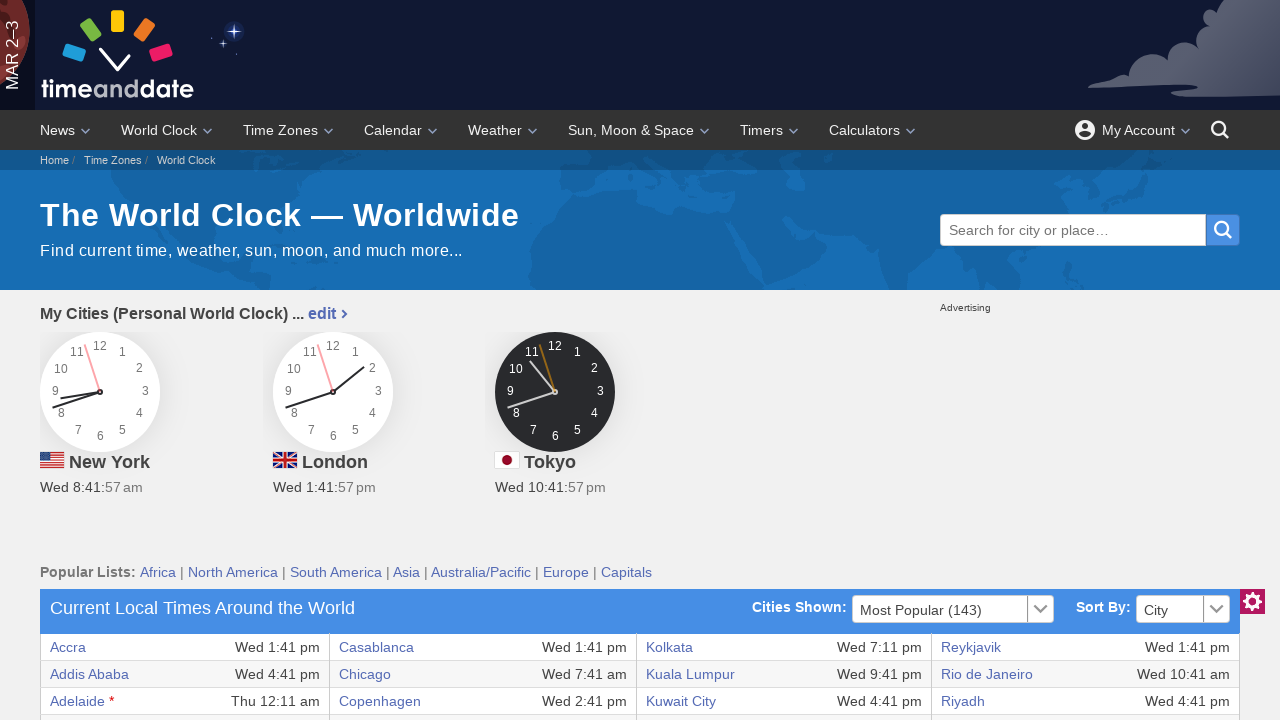

Retrieved all cells from current table row
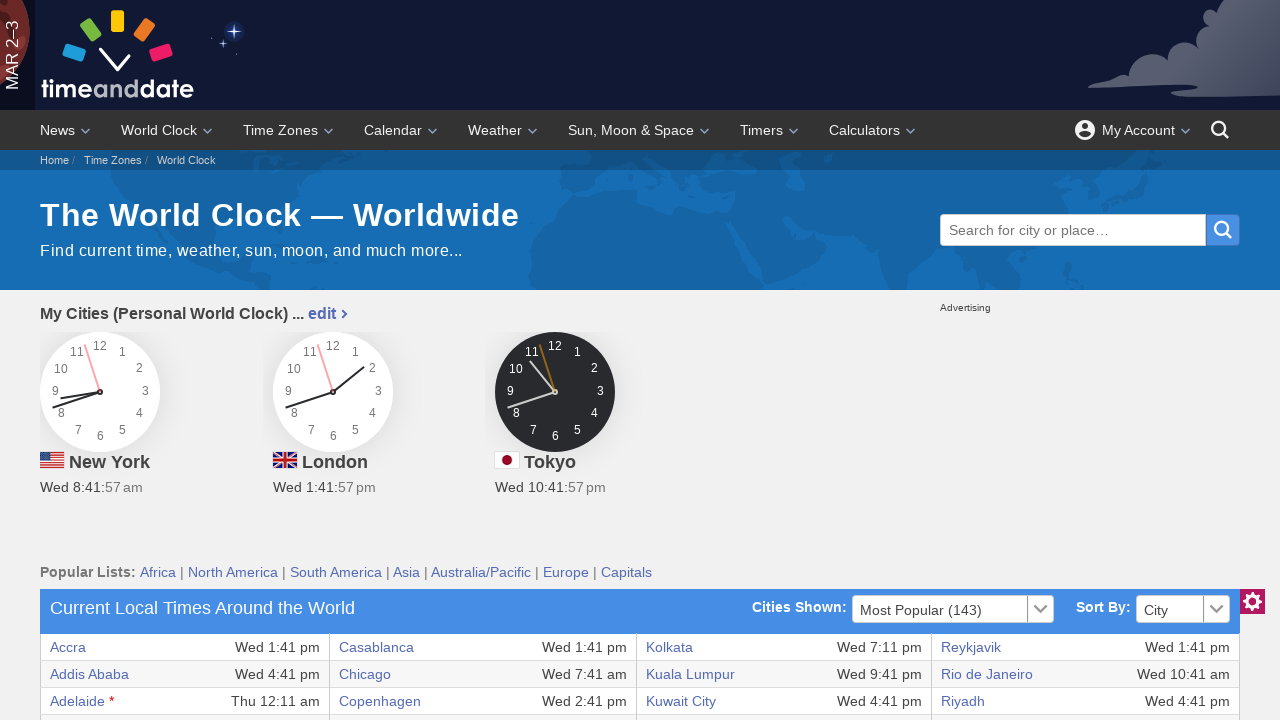

Extracted text content from table cell: 'Atlanta'
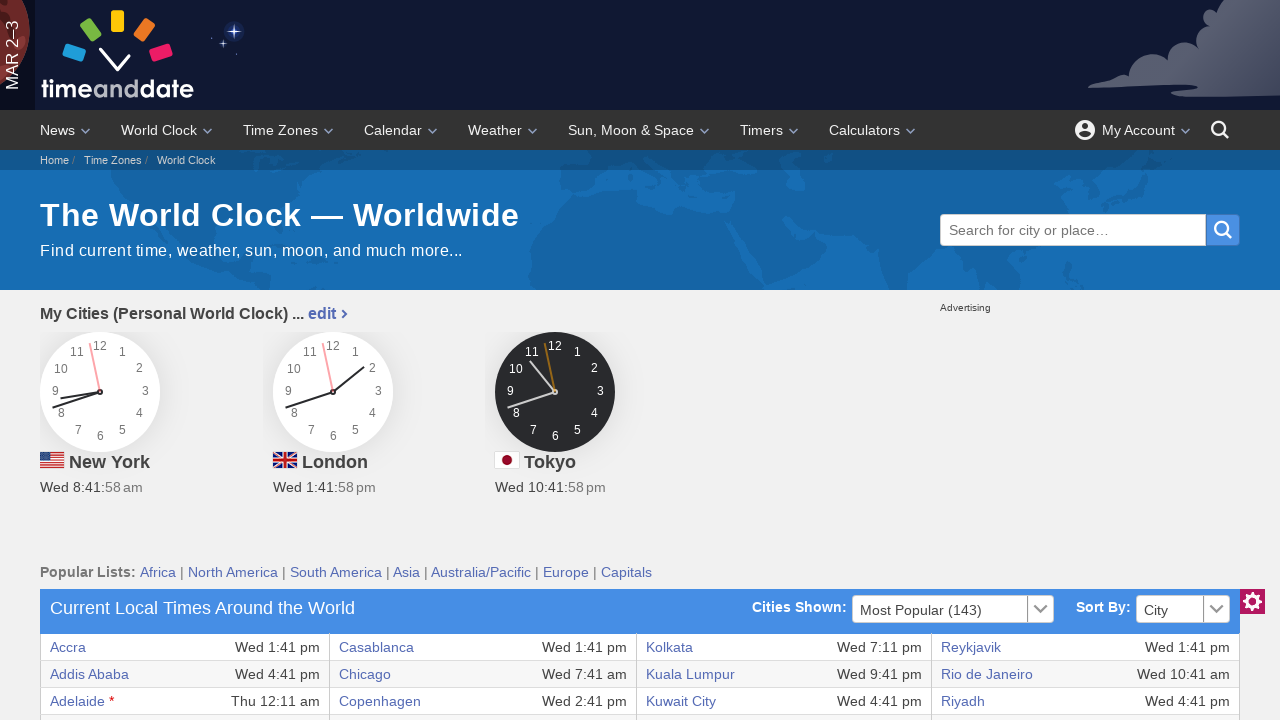

Extracted text content from table cell: 'Wed 8:41 am'
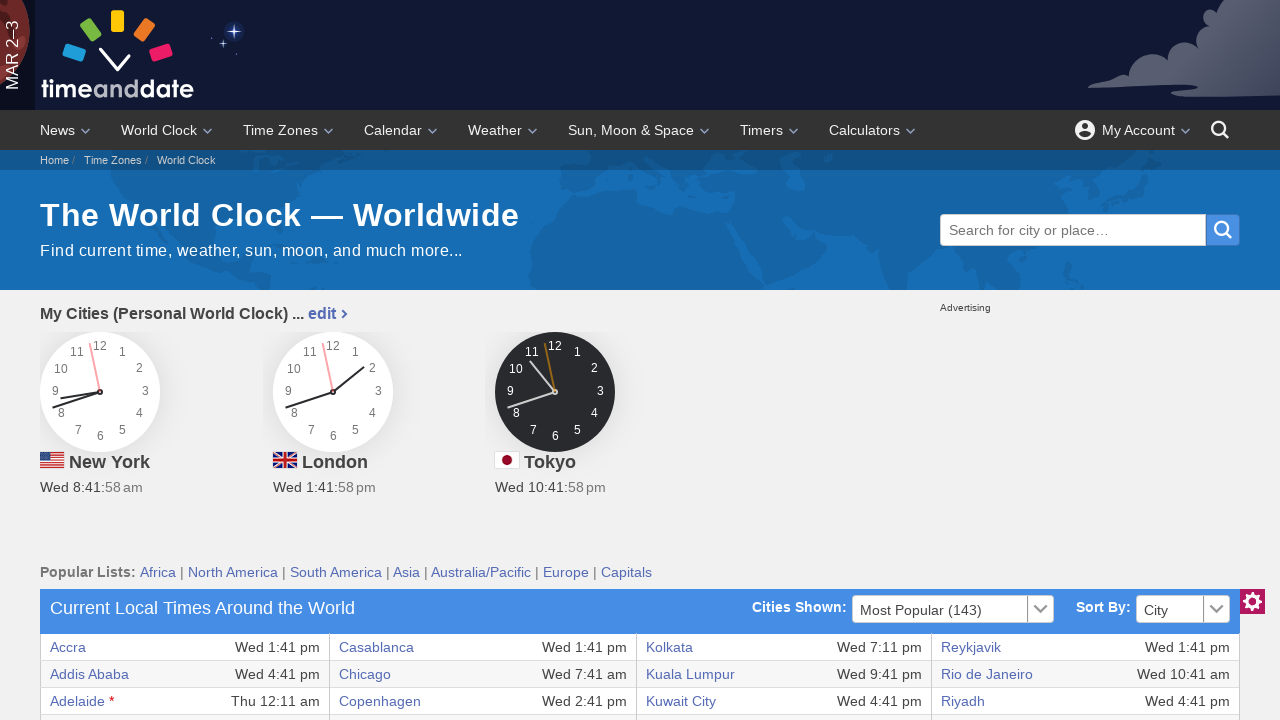

Extracted text content from table cell: 'Frankfurt'
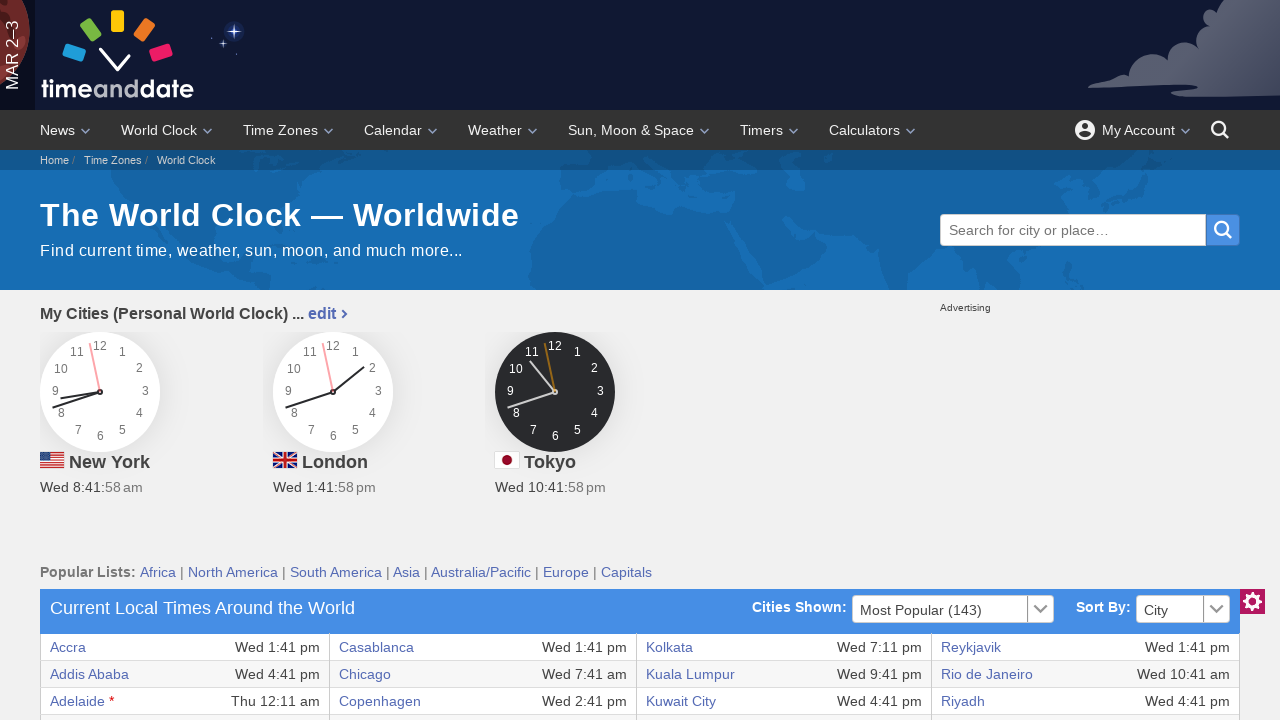

Extracted text content from table cell: 'Wed 2:41 pm'
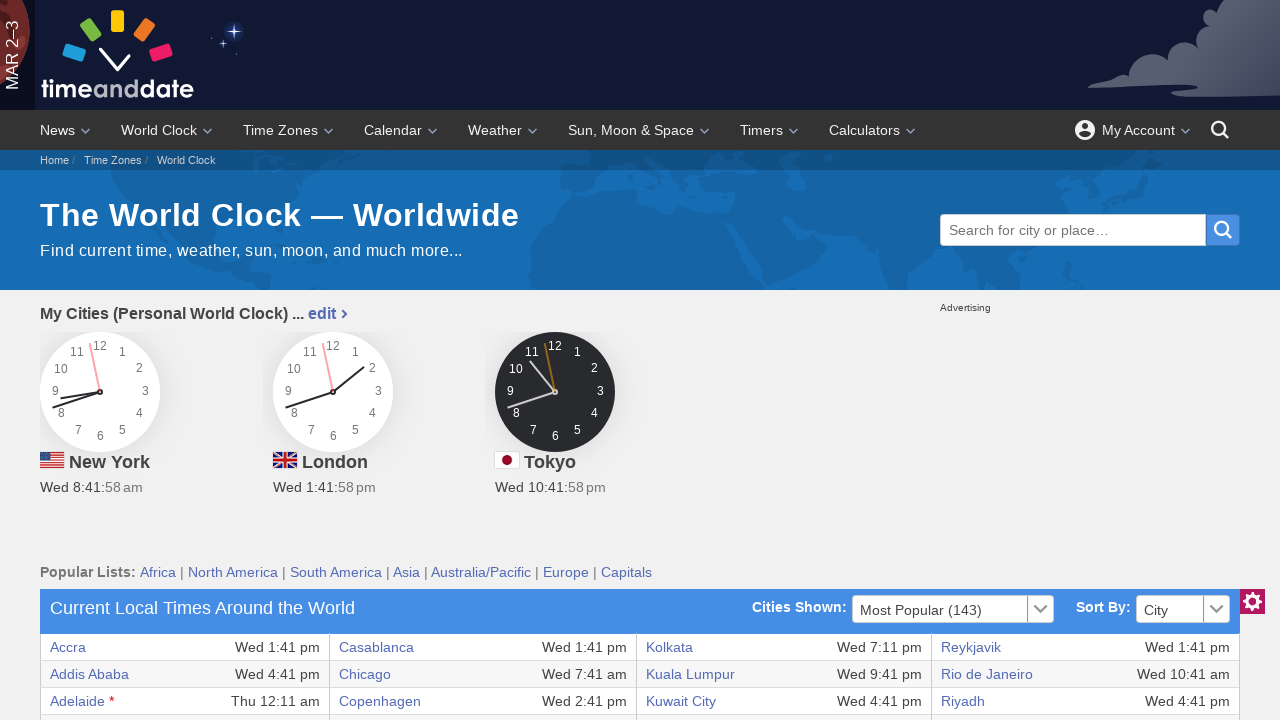

Extracted text content from table cell: 'Managua'
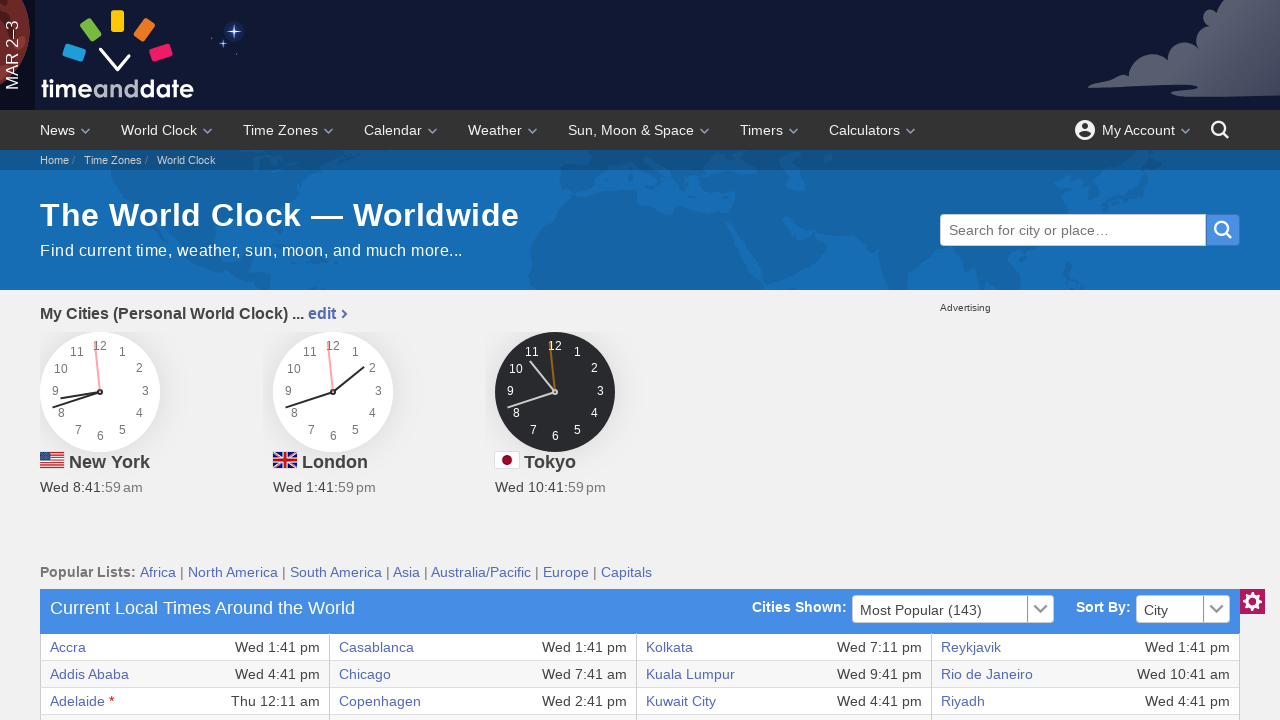

Extracted text content from table cell: 'Wed 7:41 am'
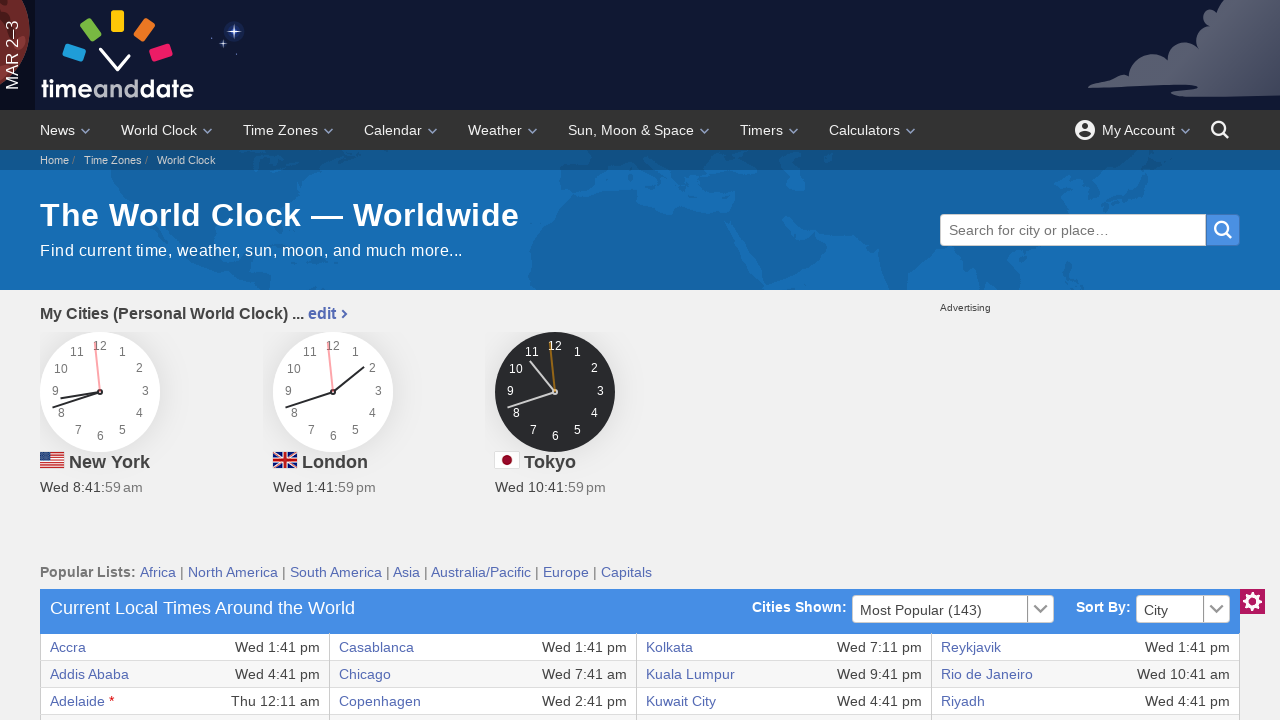

Extracted text content from table cell: 'Shanghai'
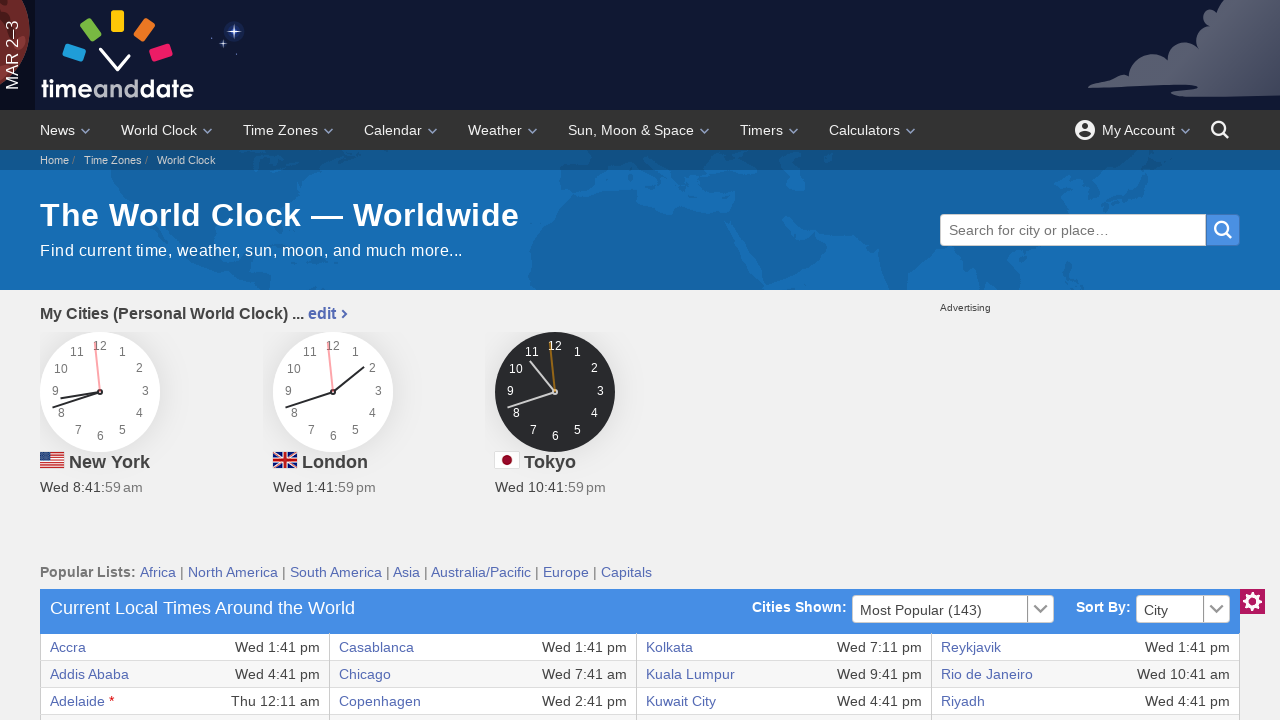

Extracted text content from table cell: 'Wed 9:41 pm'
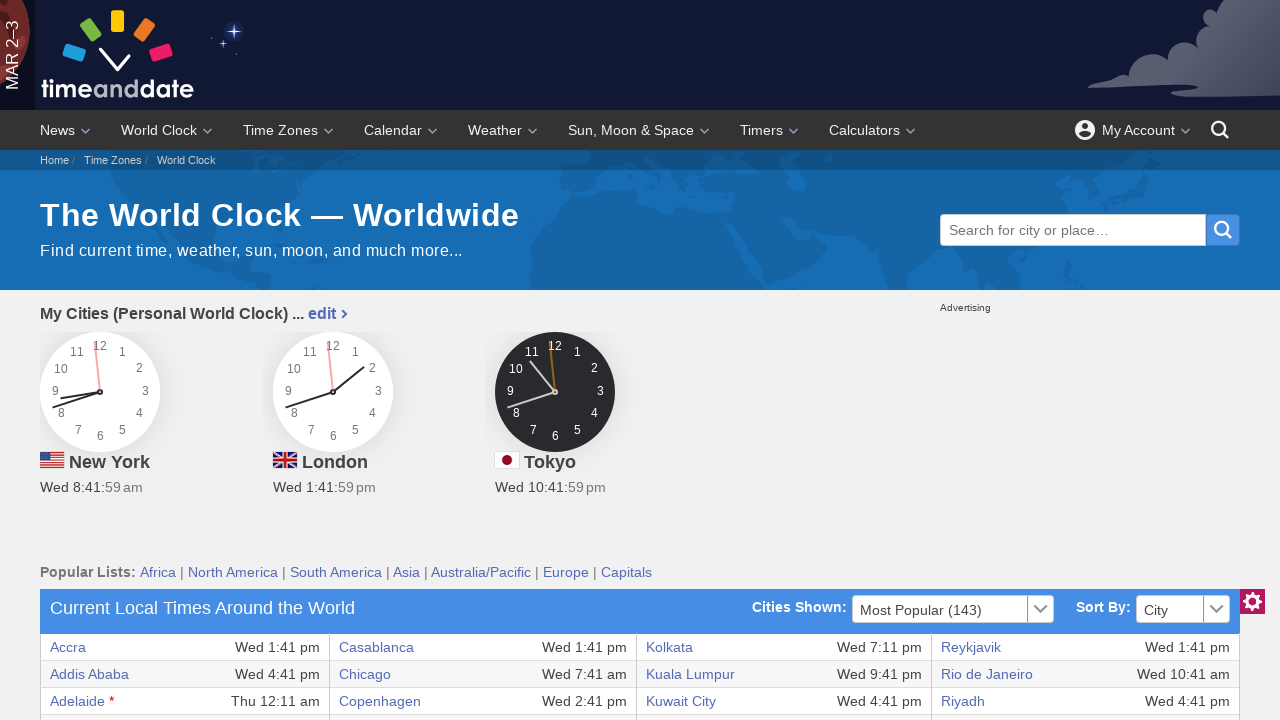

Retrieved all cells from current table row
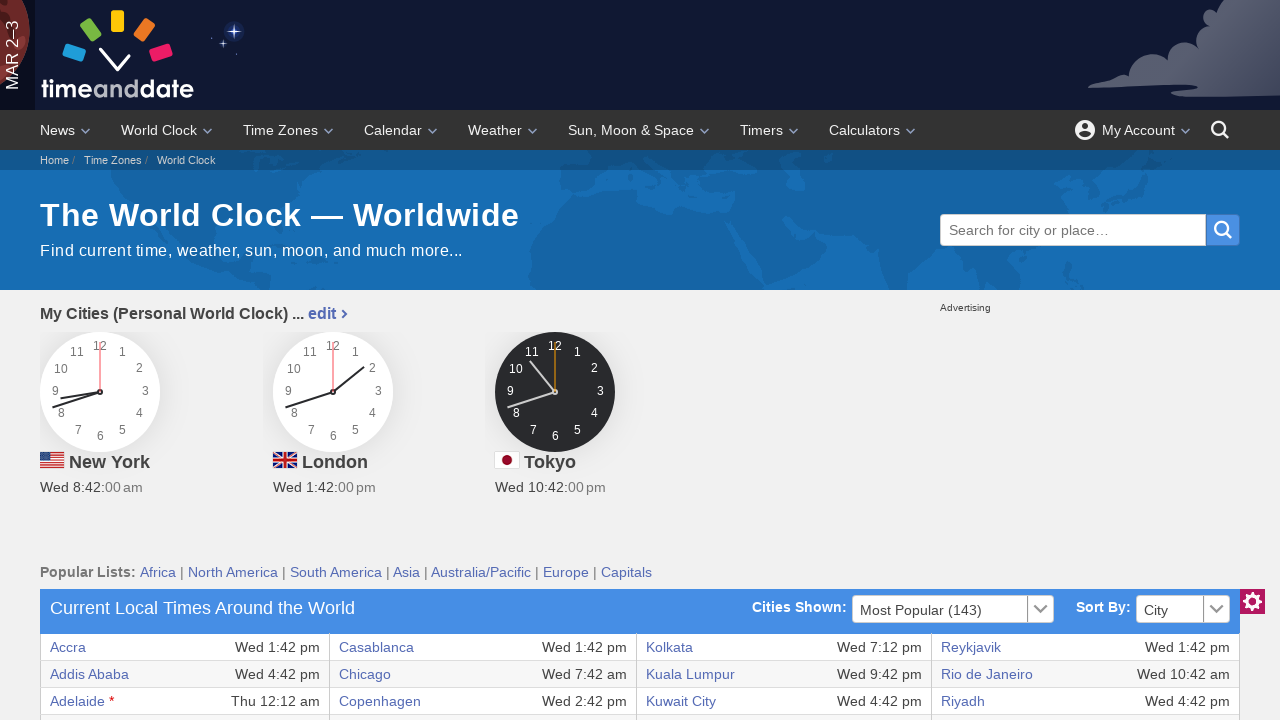

Extracted text content from table cell: 'Auckland *'
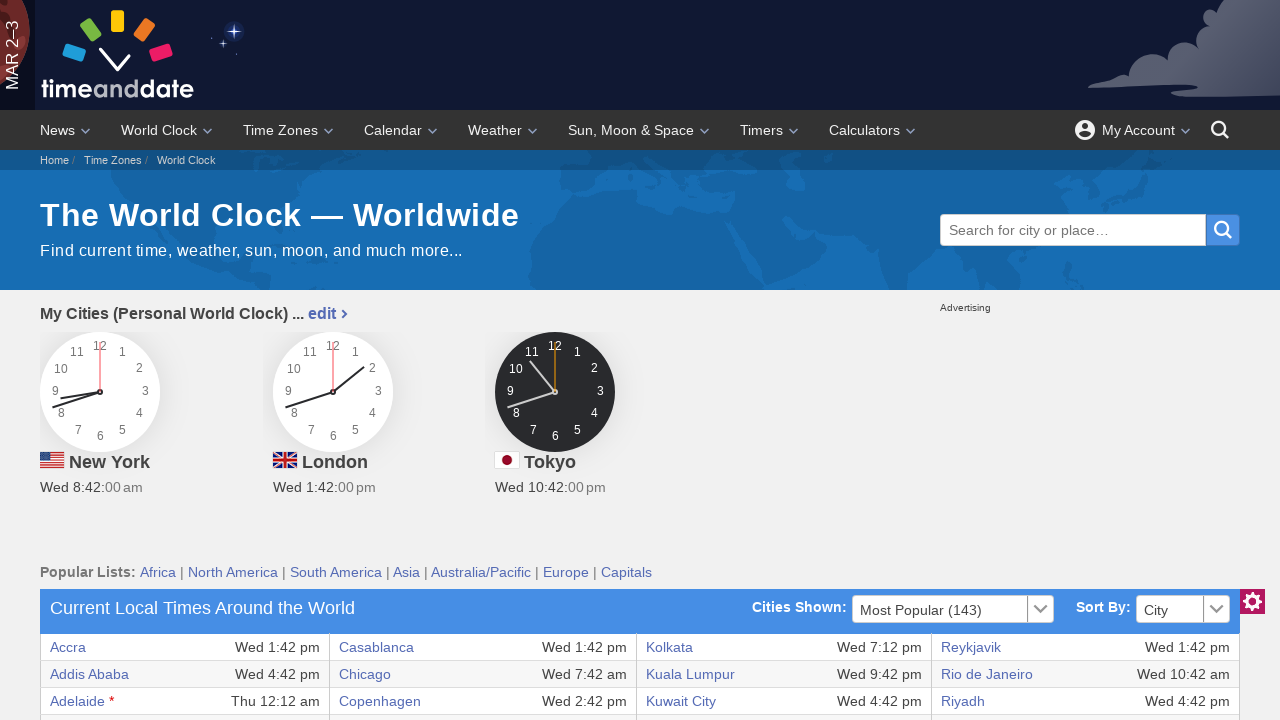

Extracted text content from table cell: 'Thu 2:42 am'
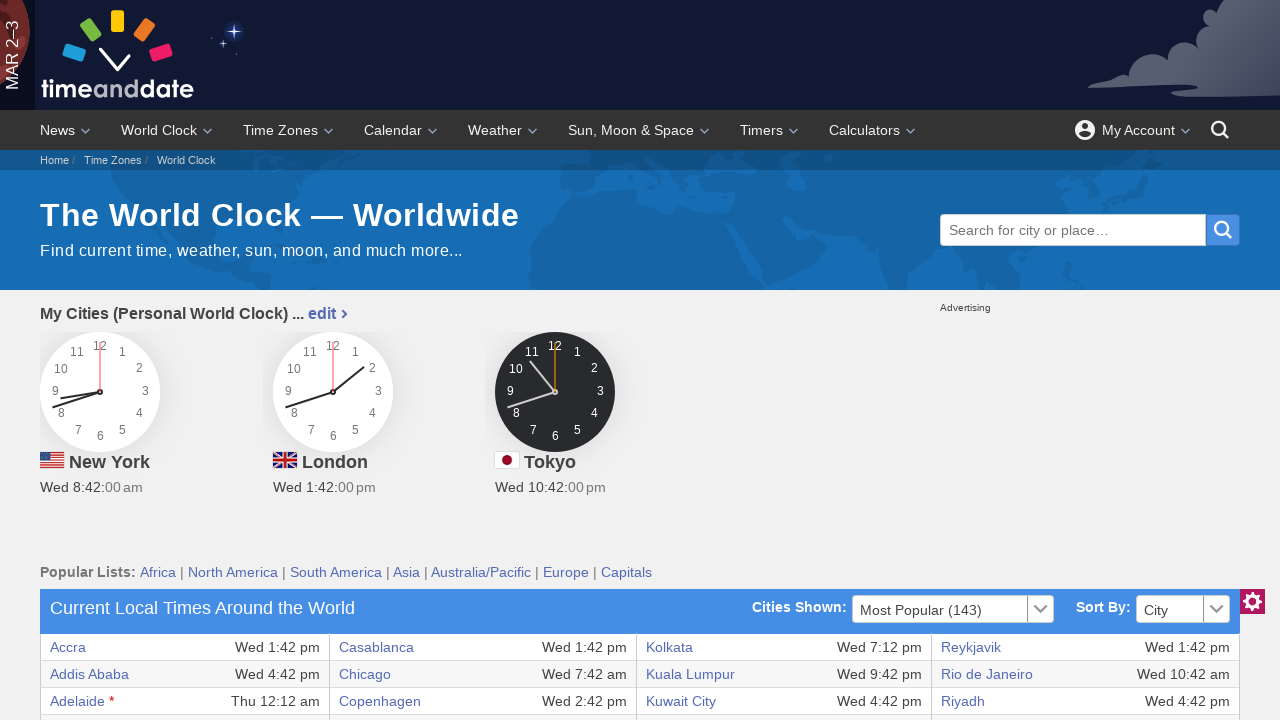

Extracted text content from table cell: 'Guatemala City'
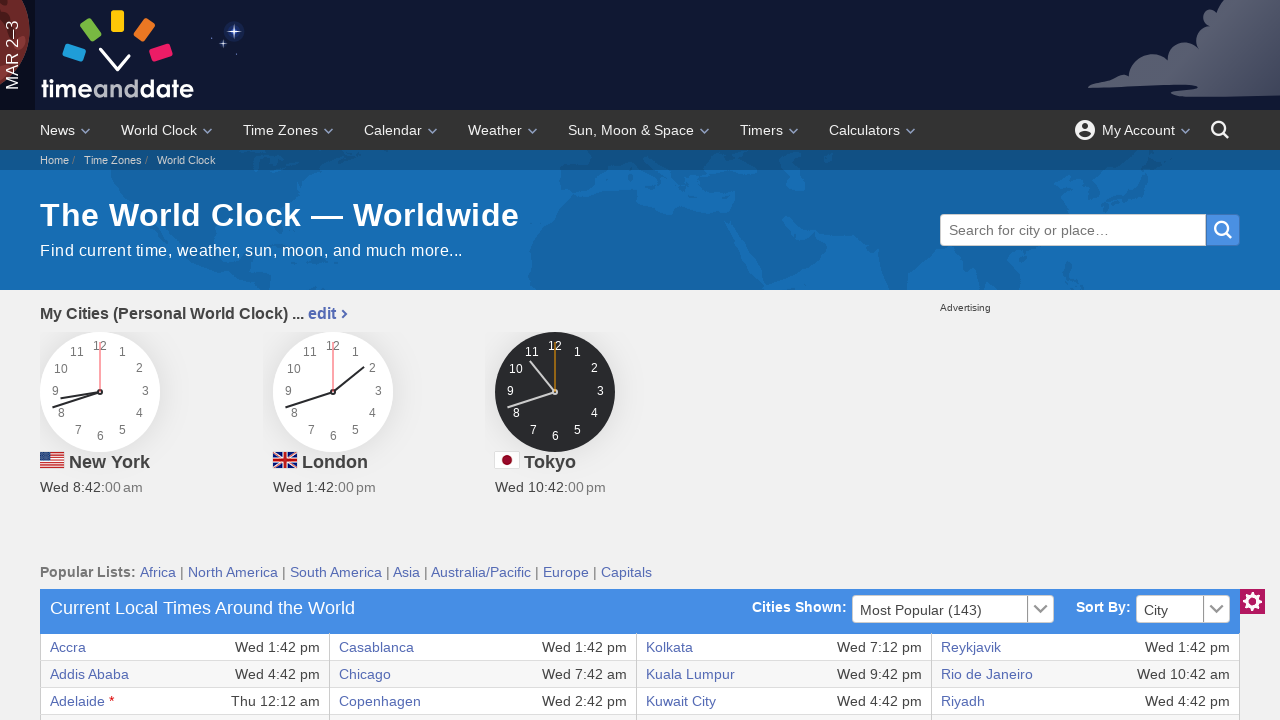

Extracted text content from table cell: 'Wed 7:42 am'
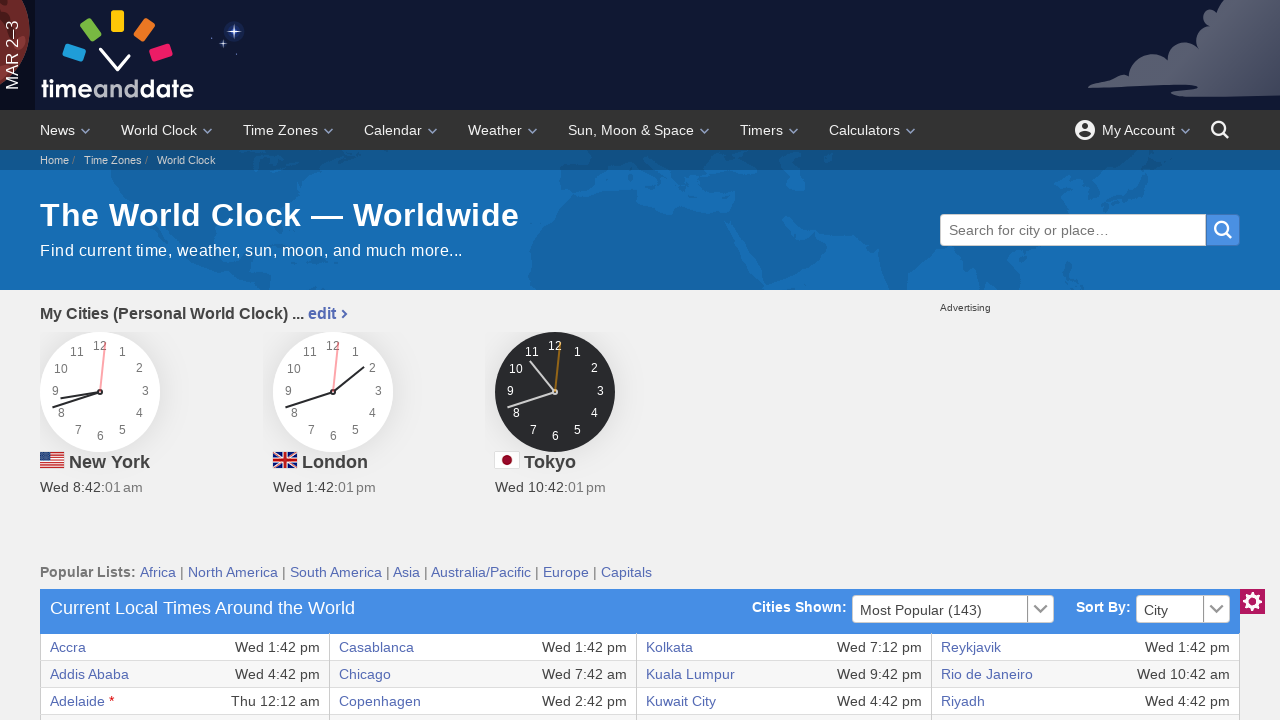

Extracted text content from table cell: 'Manila'
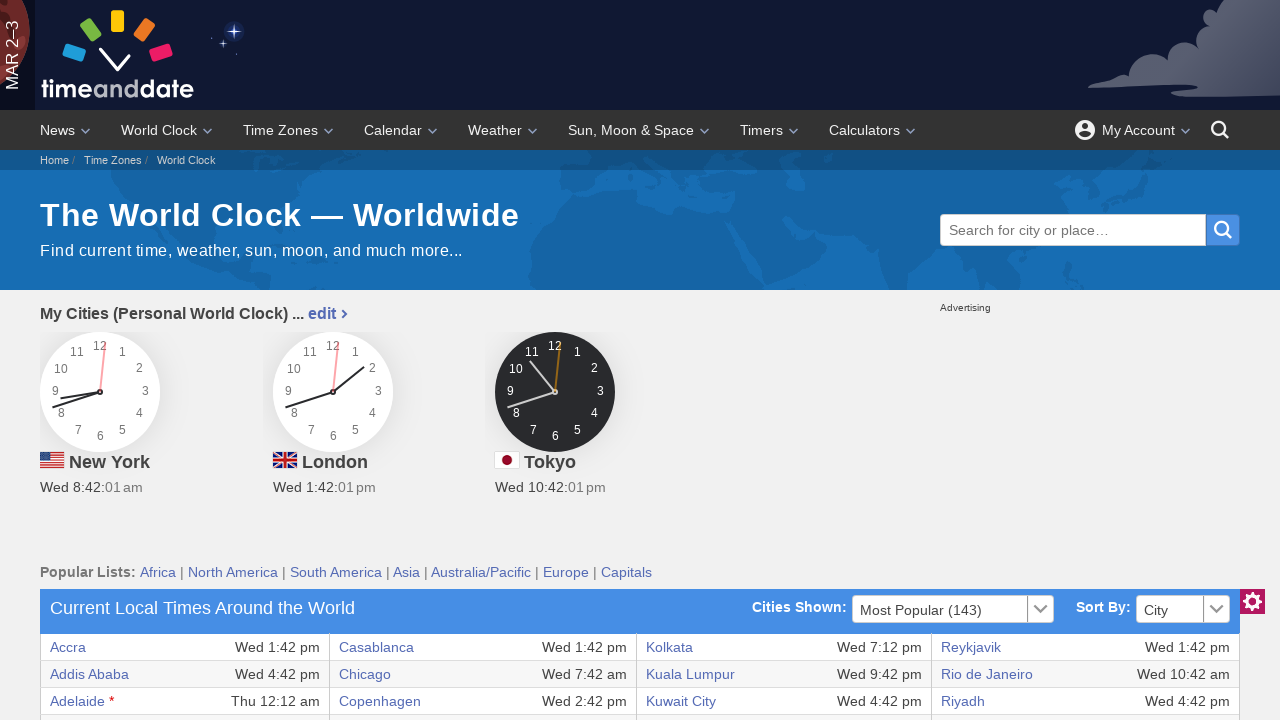

Extracted text content from table cell: 'Wed 9:42 pm'
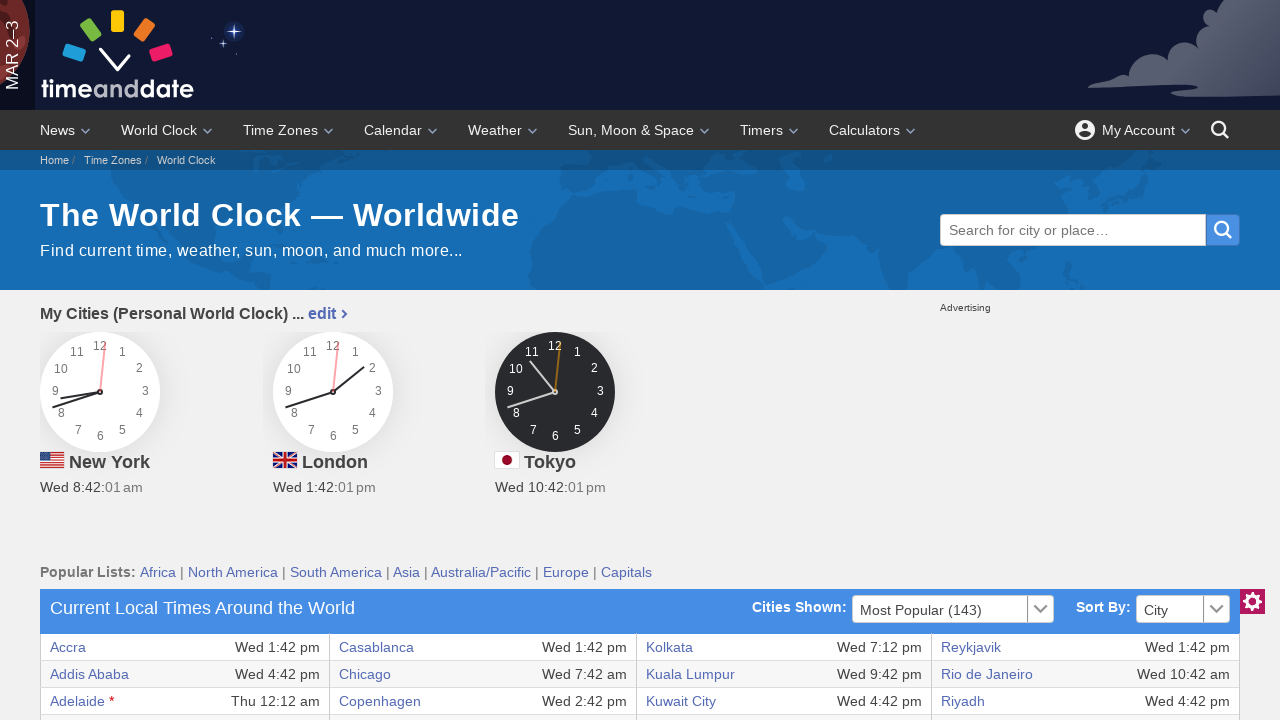

Extracted text content from table cell: 'Singapore'
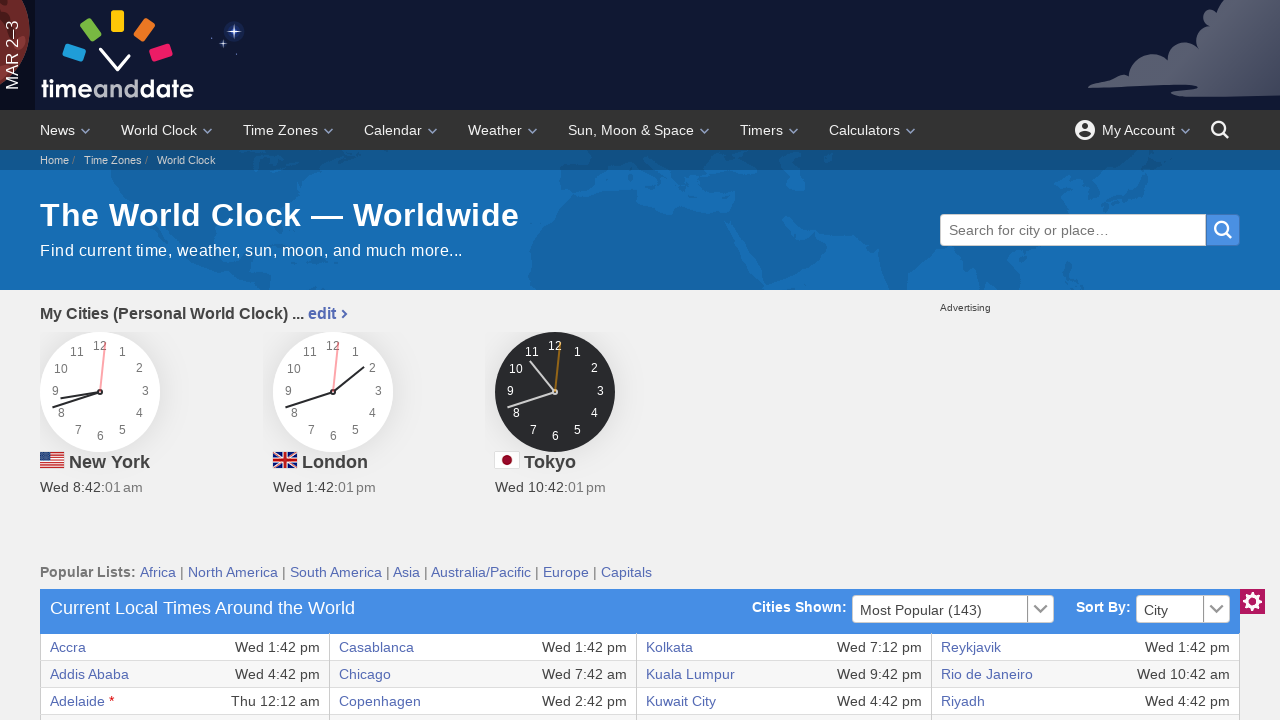

Extracted text content from table cell: 'Wed 9:42 pm'
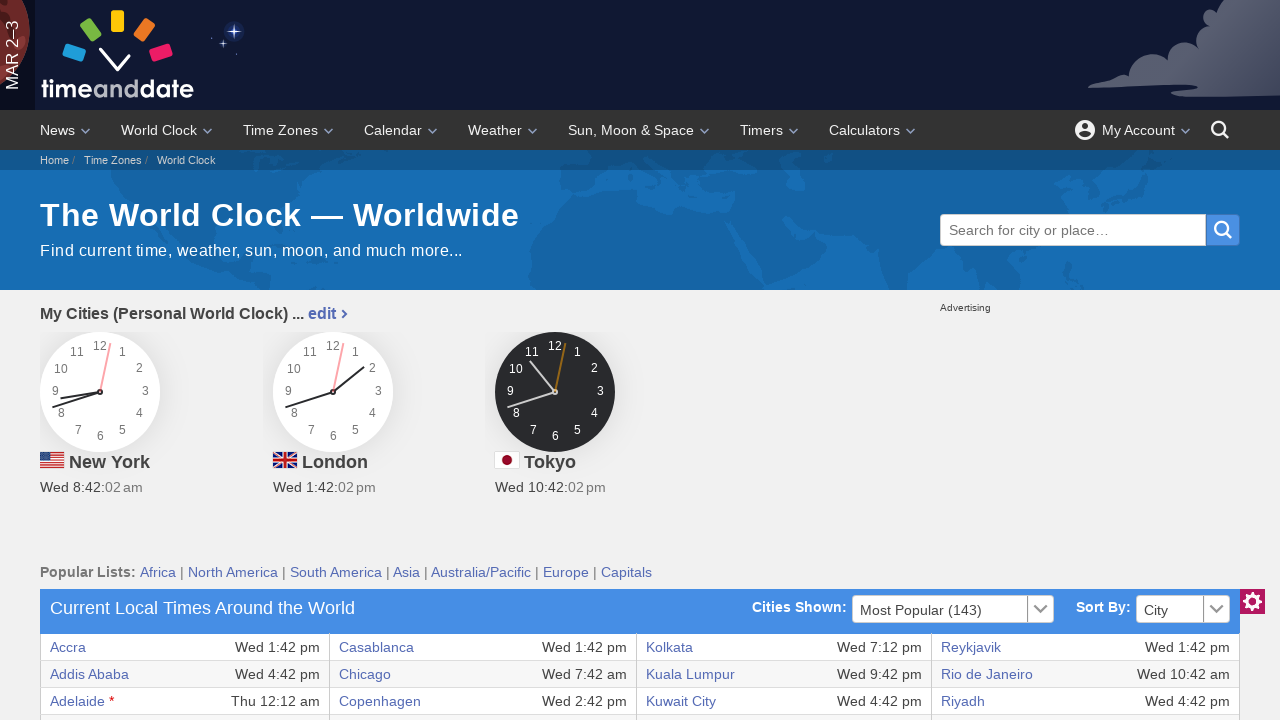

Retrieved all cells from current table row
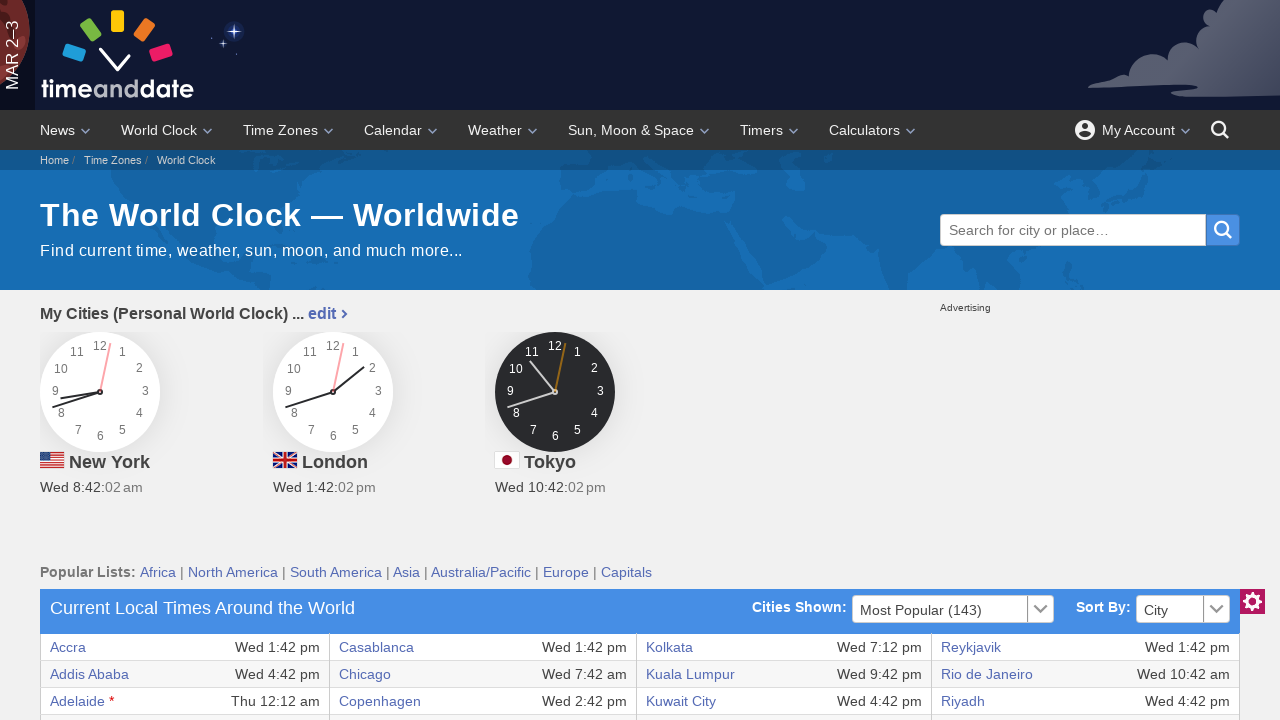

Extracted text content from table cell: 'Baghdad'
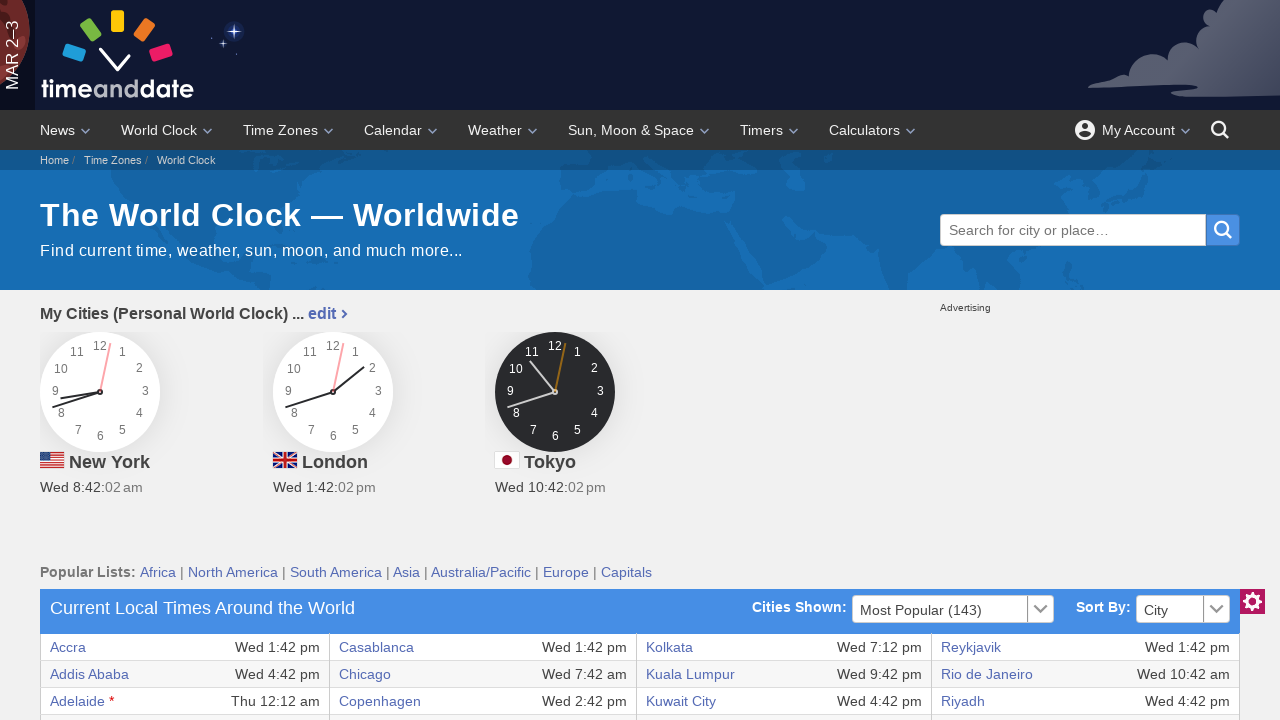

Extracted text content from table cell: 'Wed 4:42 pm'
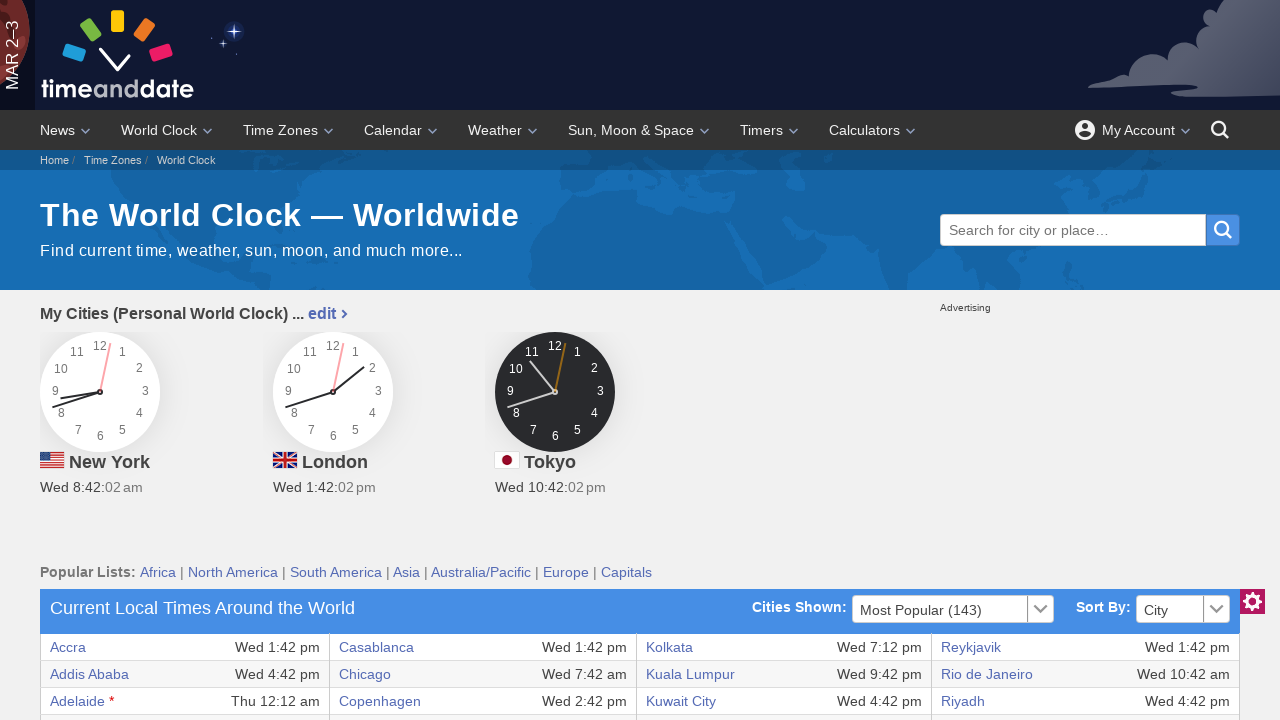

Extracted text content from table cell: 'Halifax'
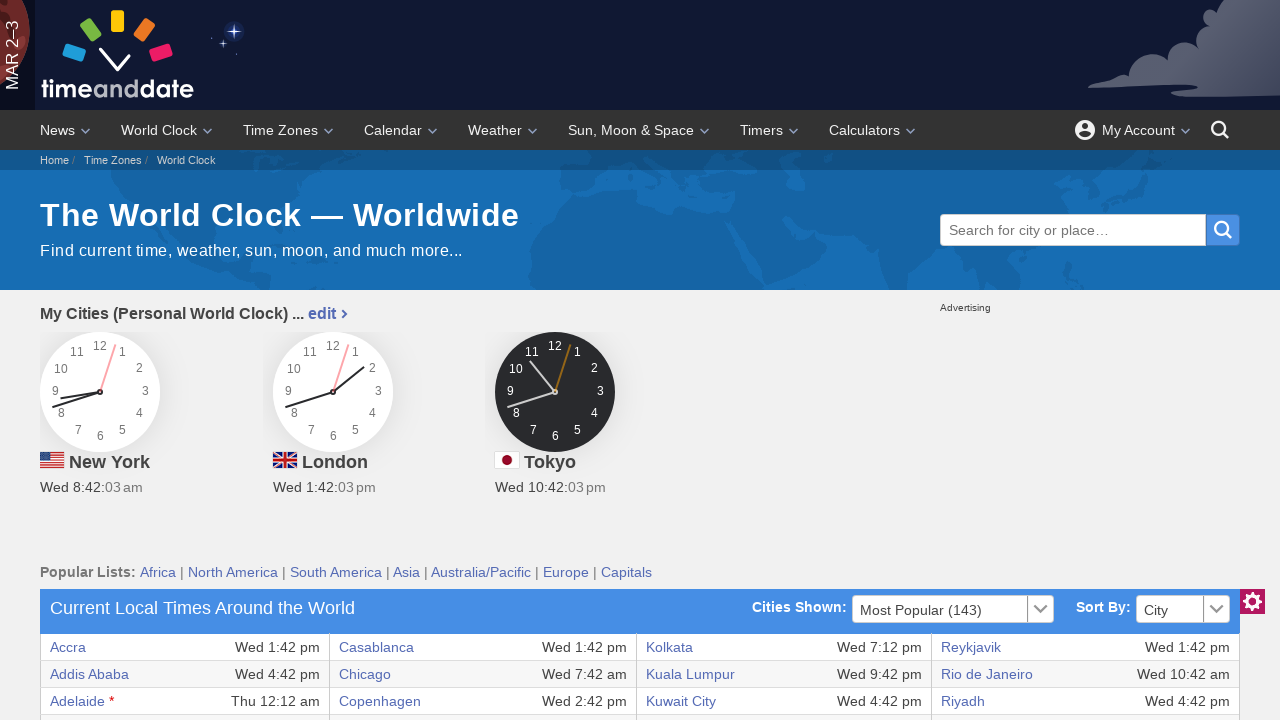

Extracted text content from table cell: 'Wed 9:42 am'
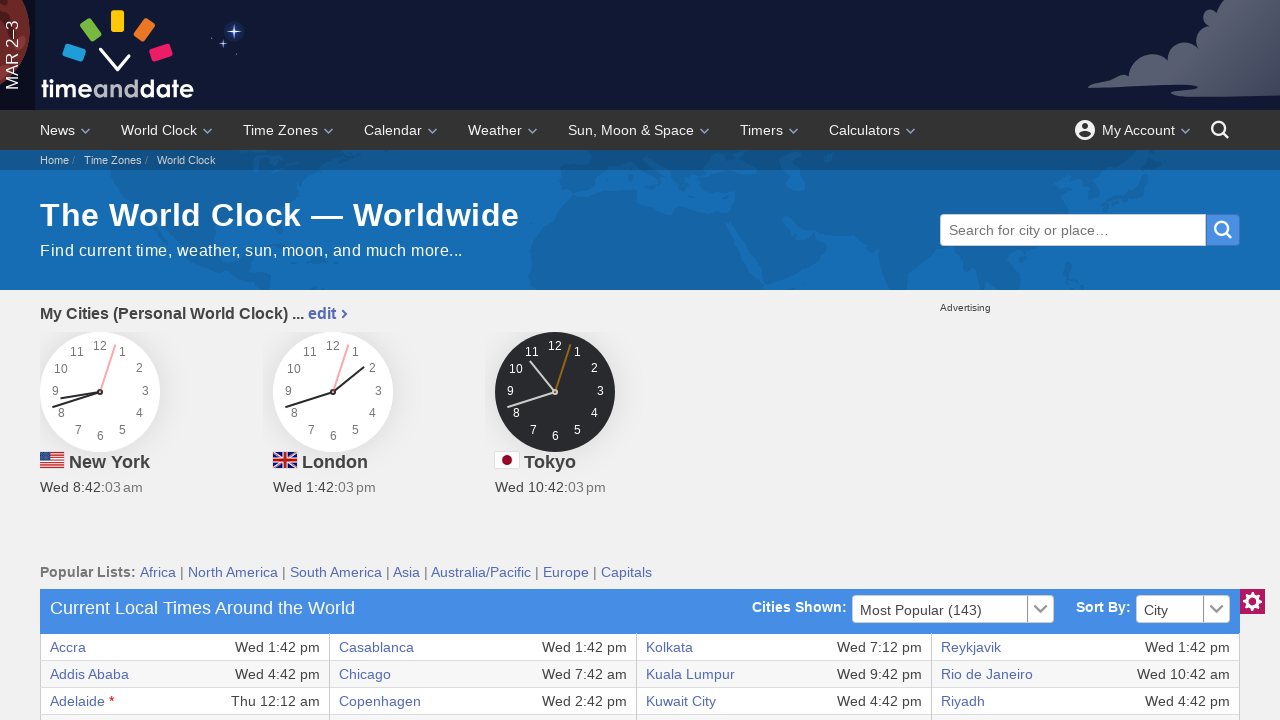

Extracted text content from table cell: 'Melbourne *'
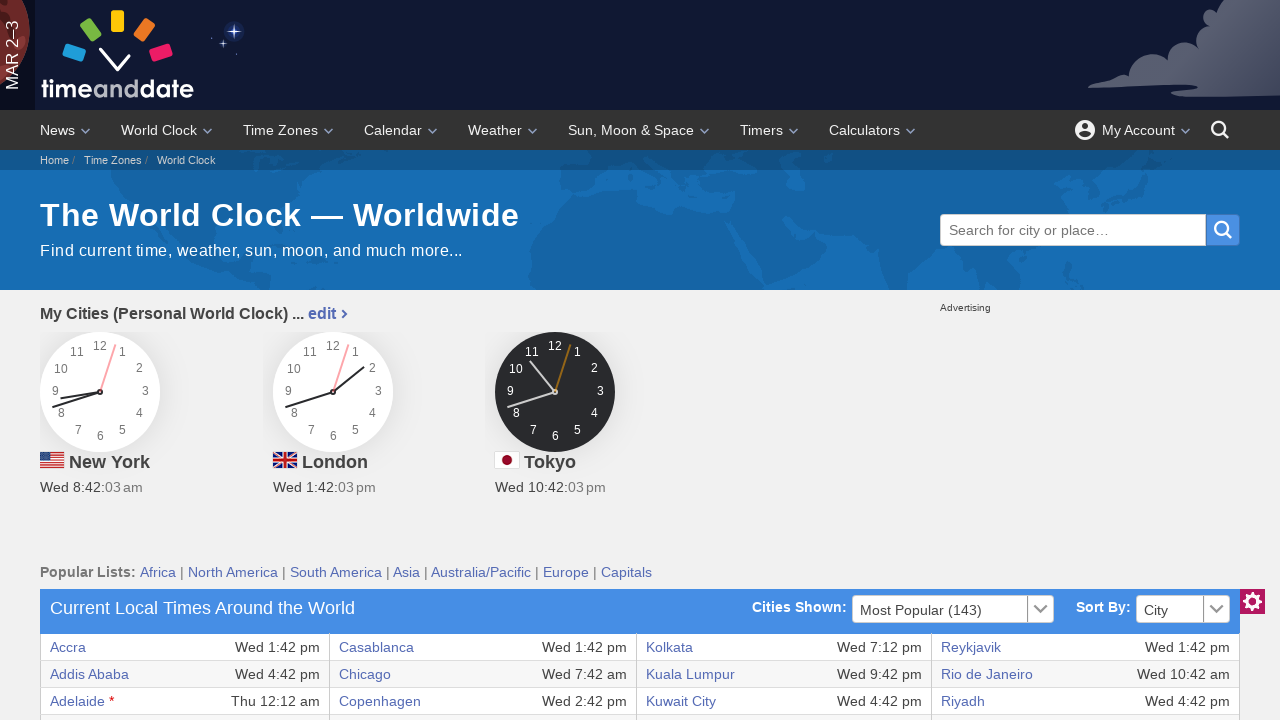

Extracted text content from table cell: 'Thu 12:42 am'
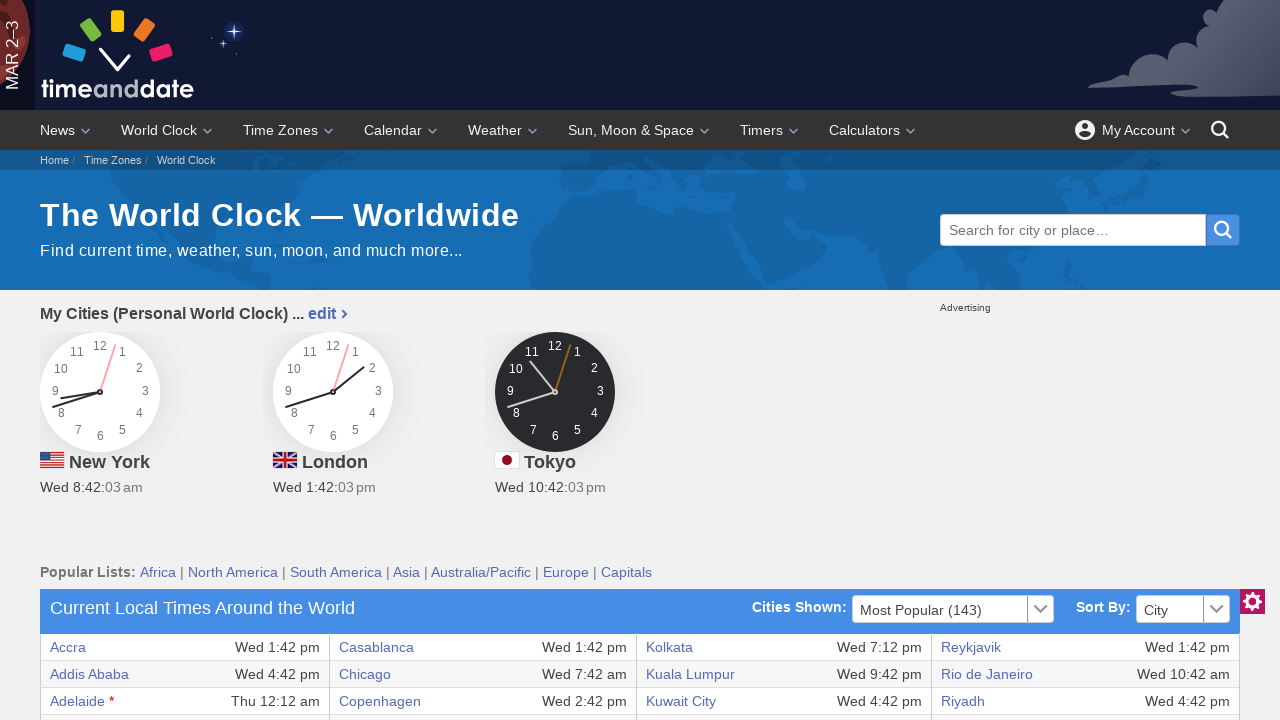

Extracted text content from table cell: 'Sofia'
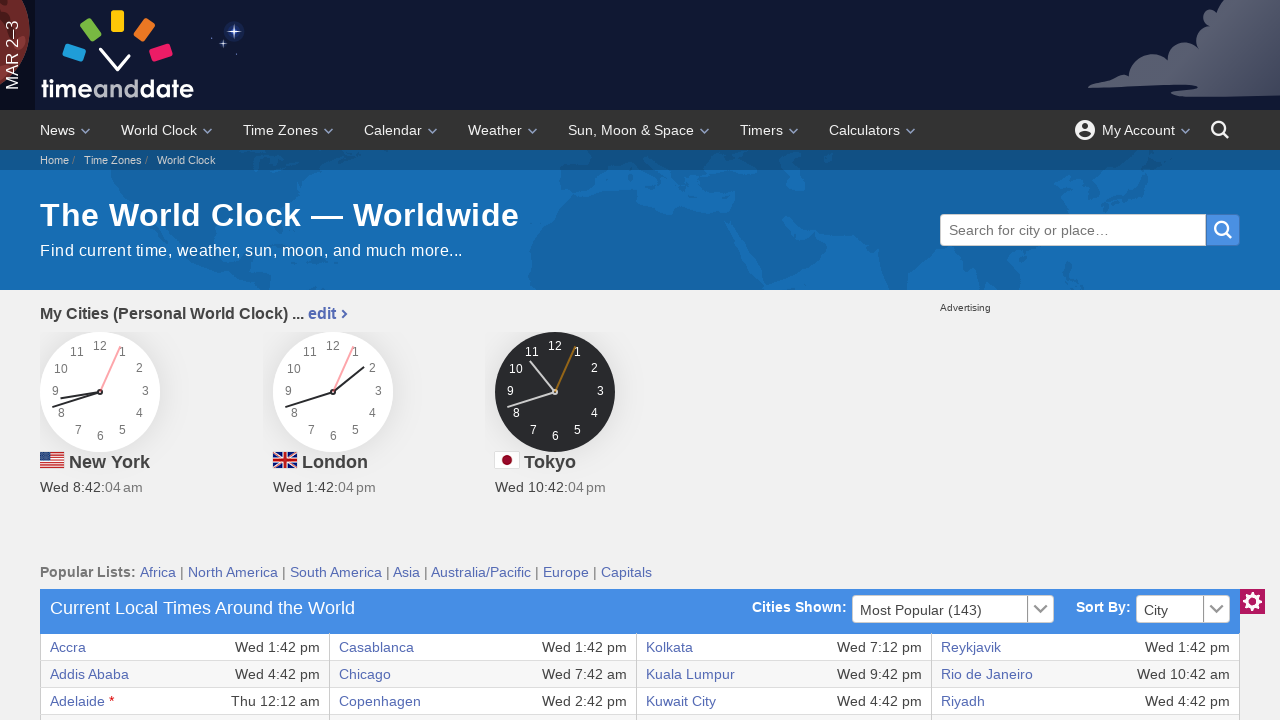

Extracted text content from table cell: 'Wed 3:42 pm'
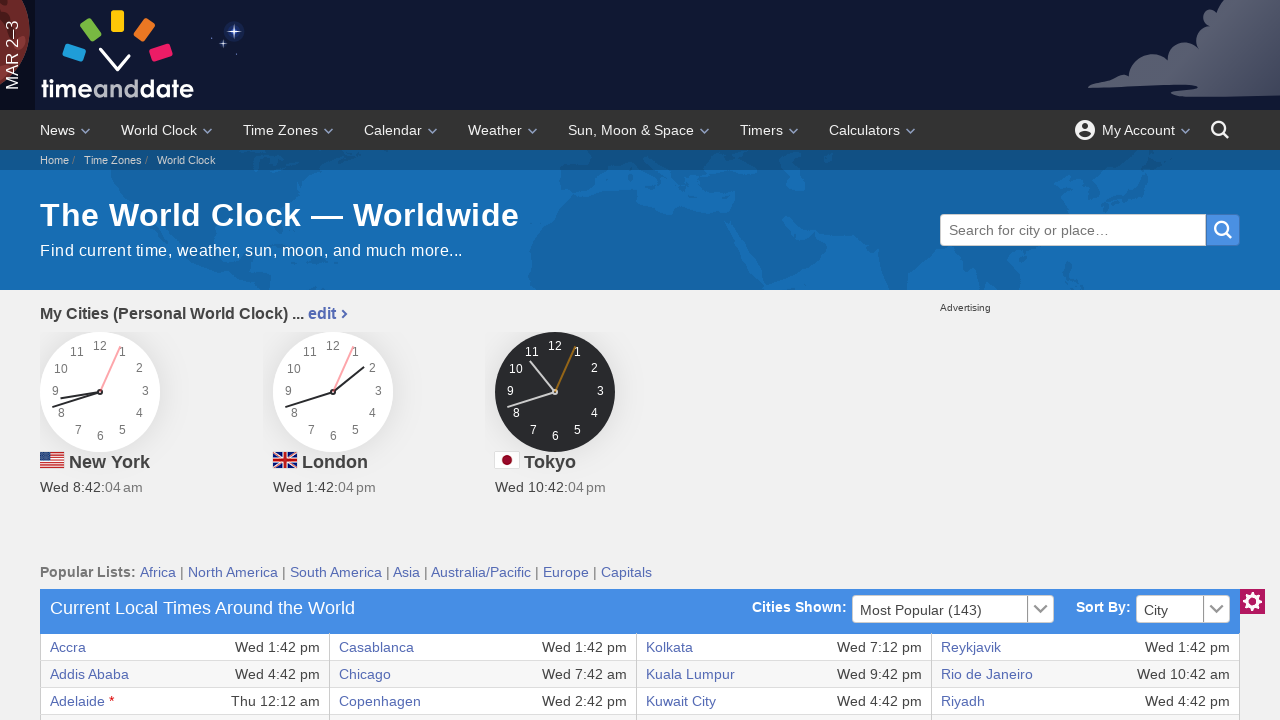

Retrieved all cells from current table row
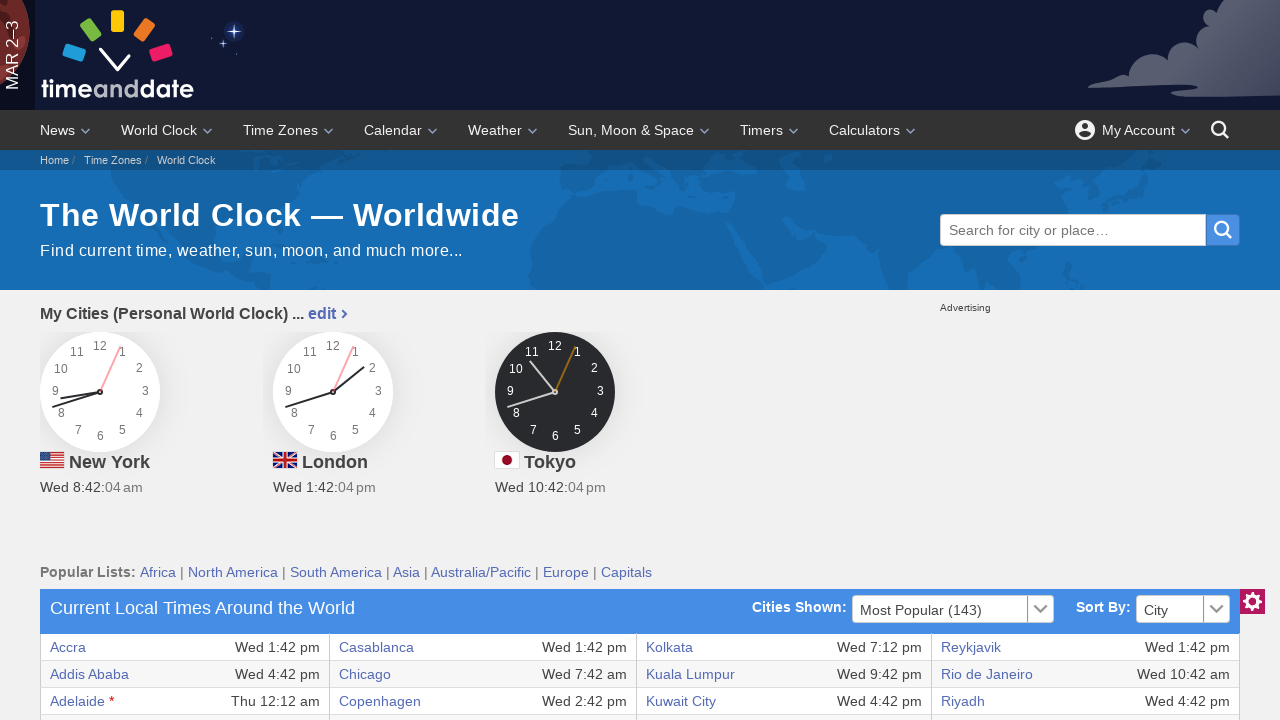

Extracted text content from table cell: 'Bangkok'
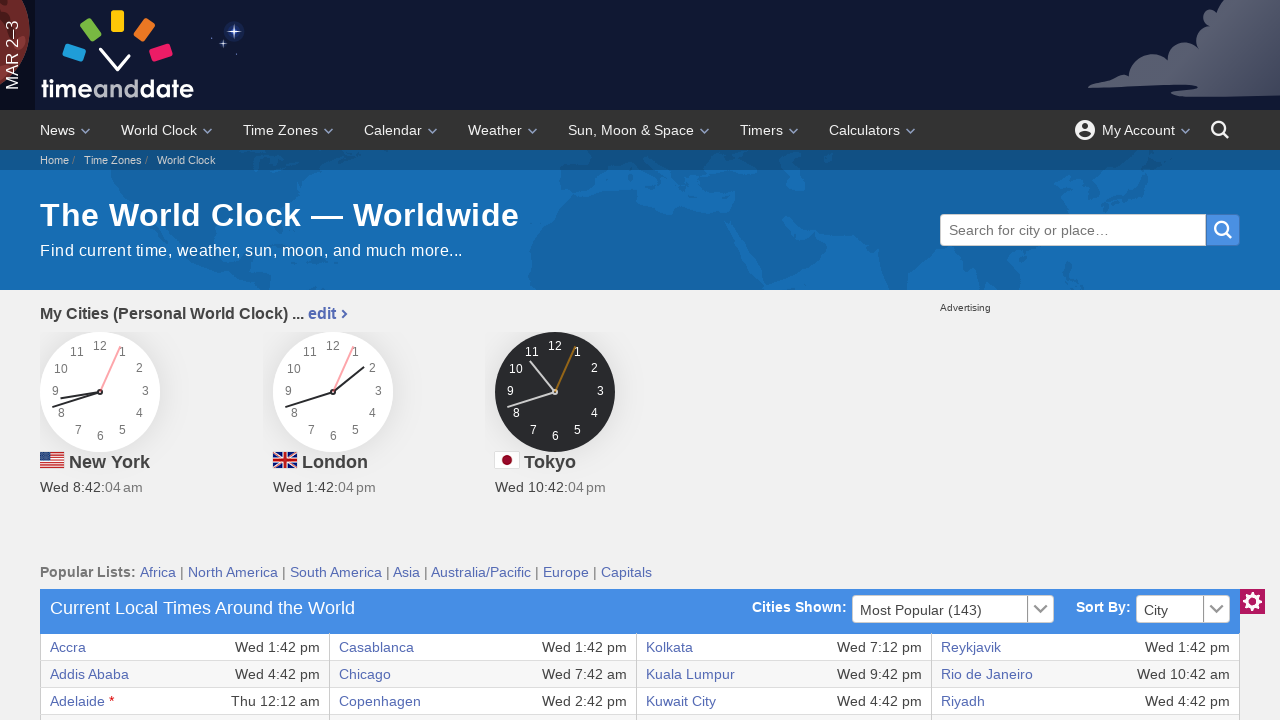

Extracted text content from table cell: 'Wed 8:42 pm'
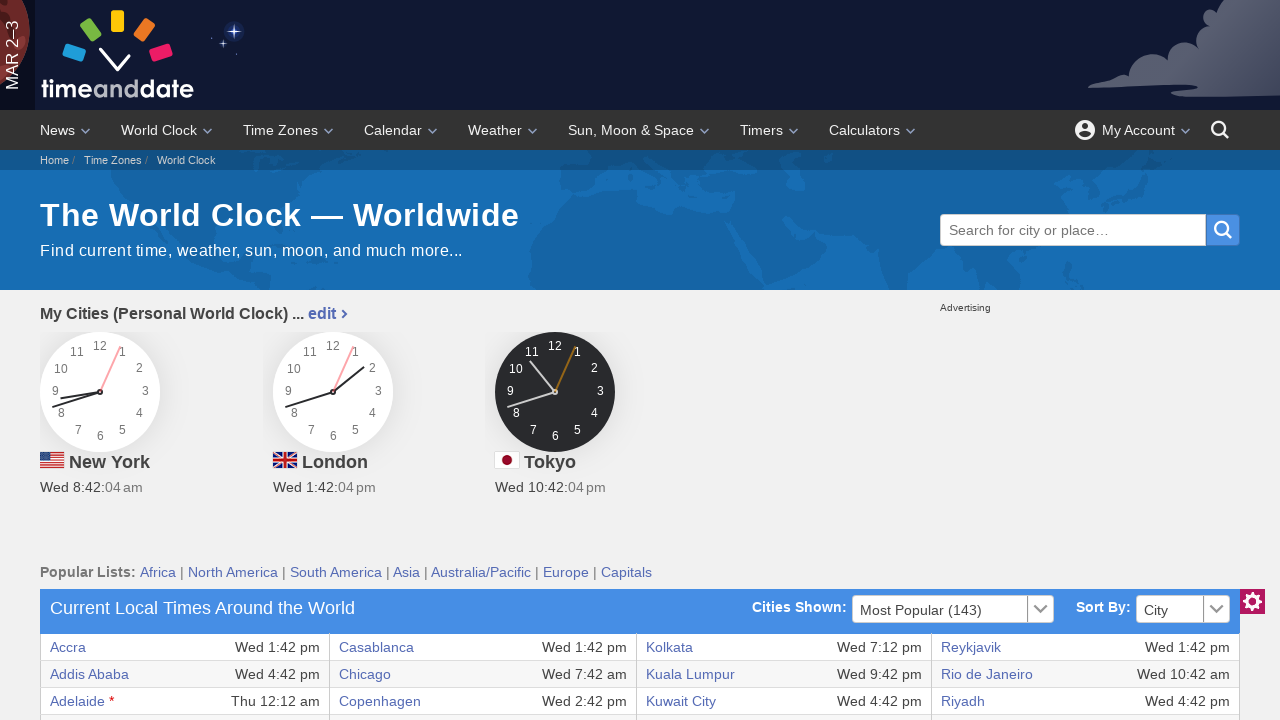

Extracted text content from table cell: 'Hanoi'
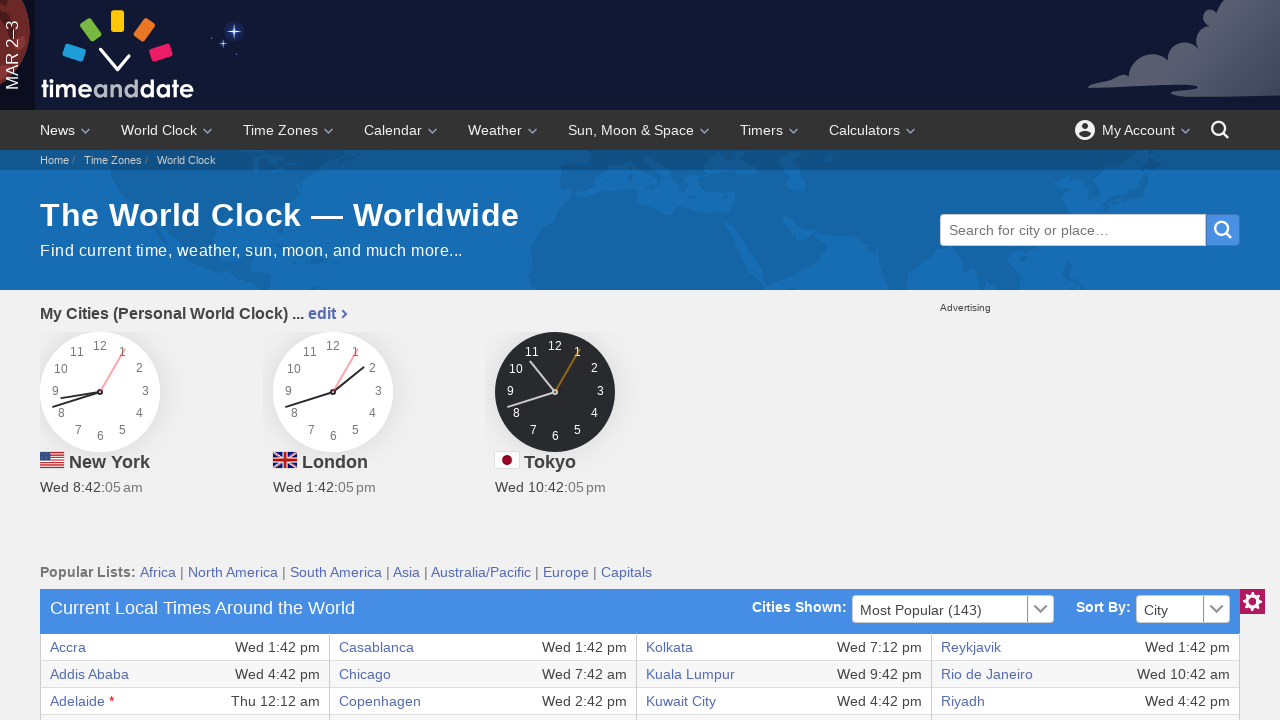

Extracted text content from table cell: 'Wed 8:42 pm'
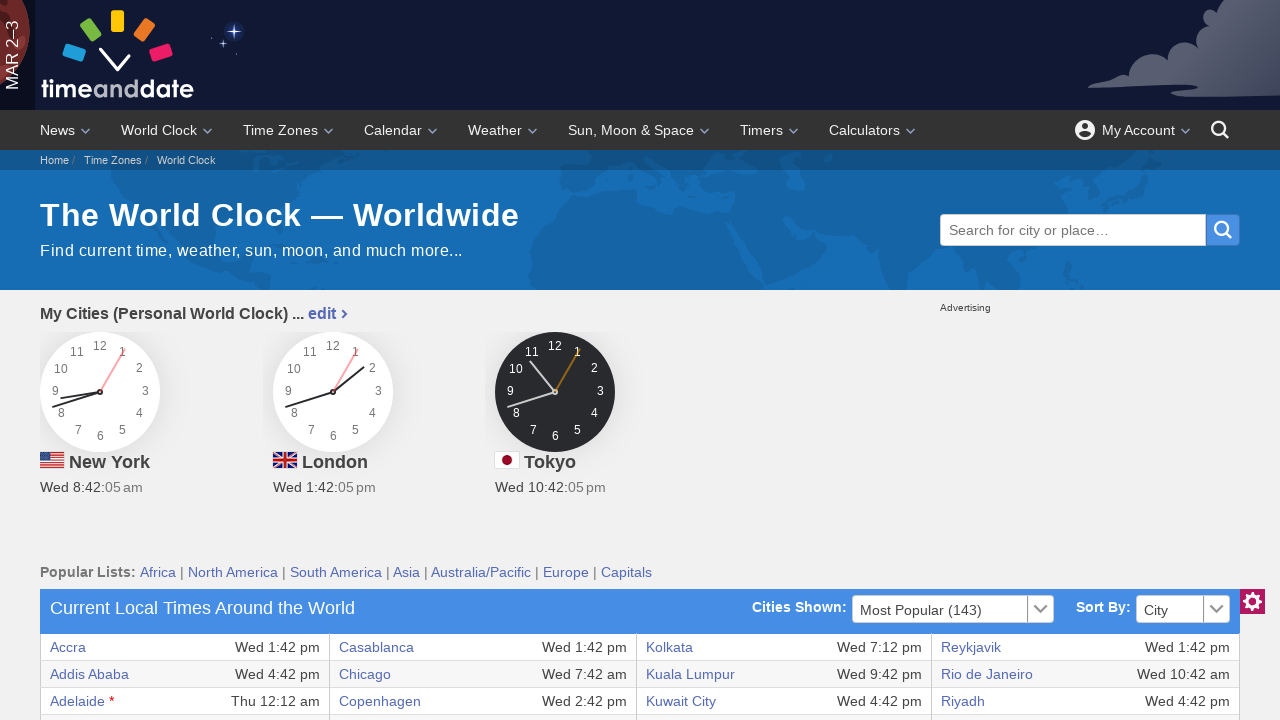

Extracted text content from table cell: 'Mexico City'
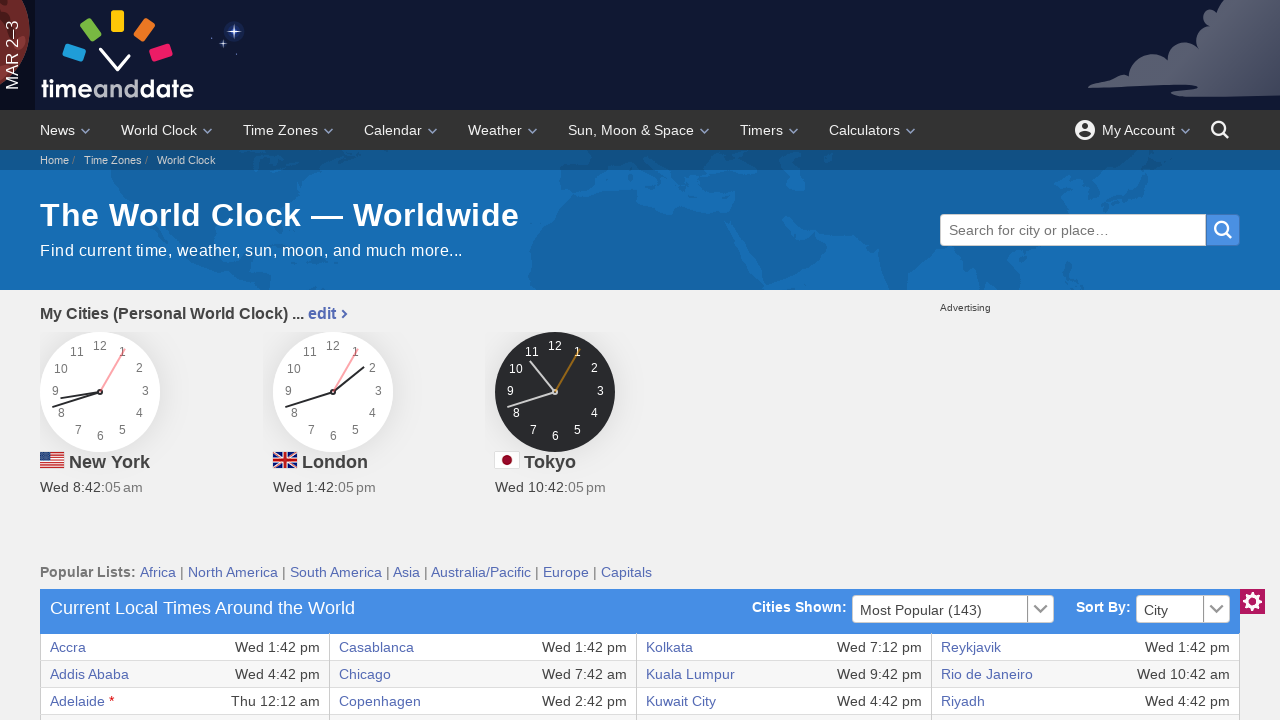

Extracted text content from table cell: 'Wed 7:42 am'
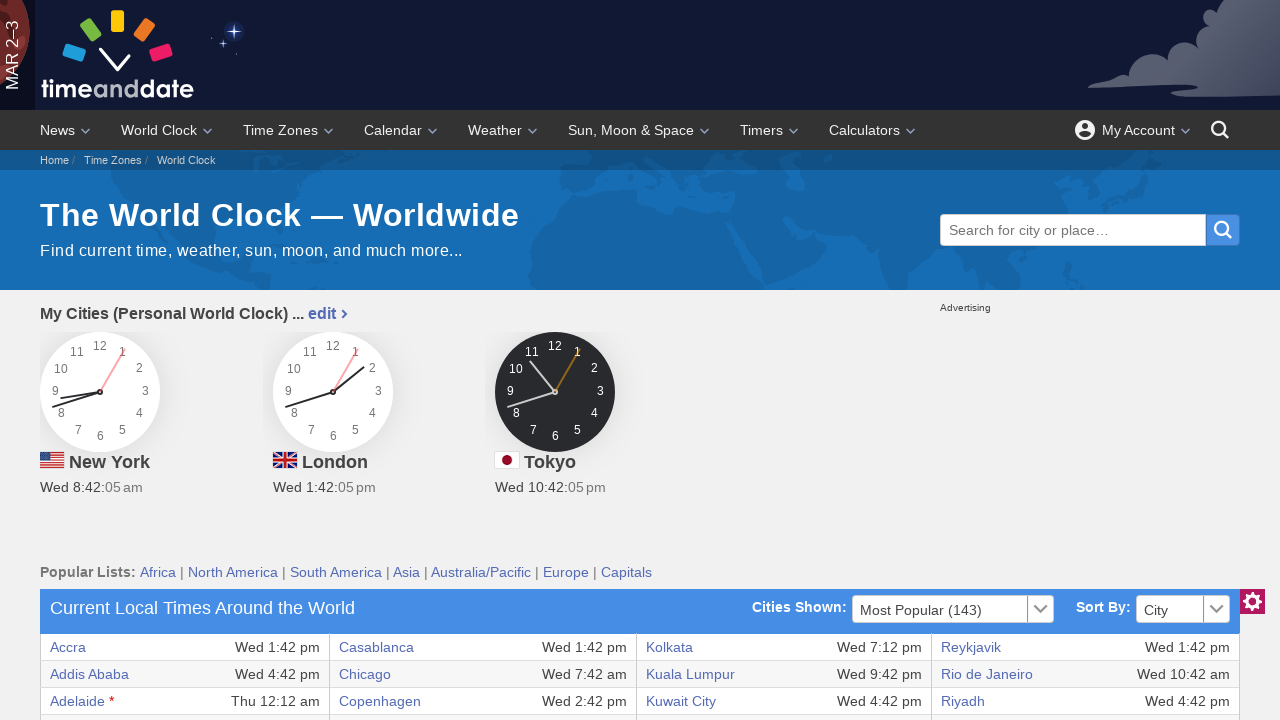

Extracted text content from table cell: 'St. John's'
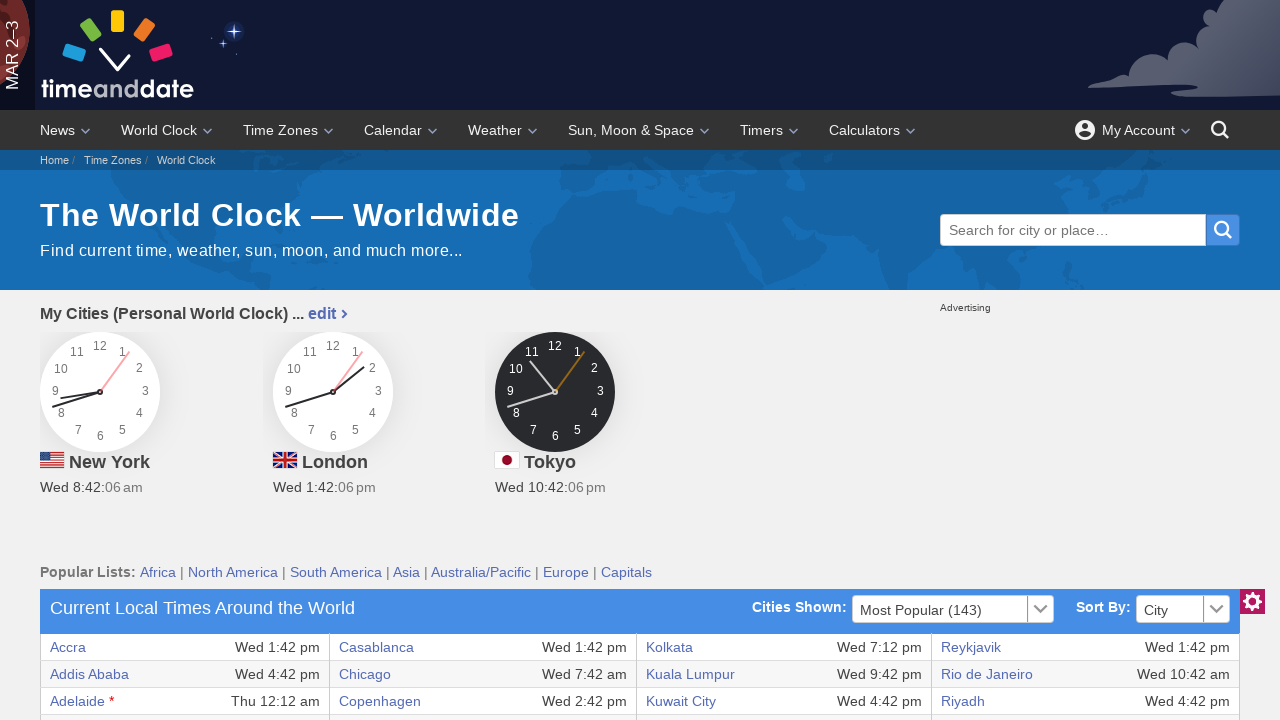

Extracted text content from table cell: 'Wed 10:12 am'
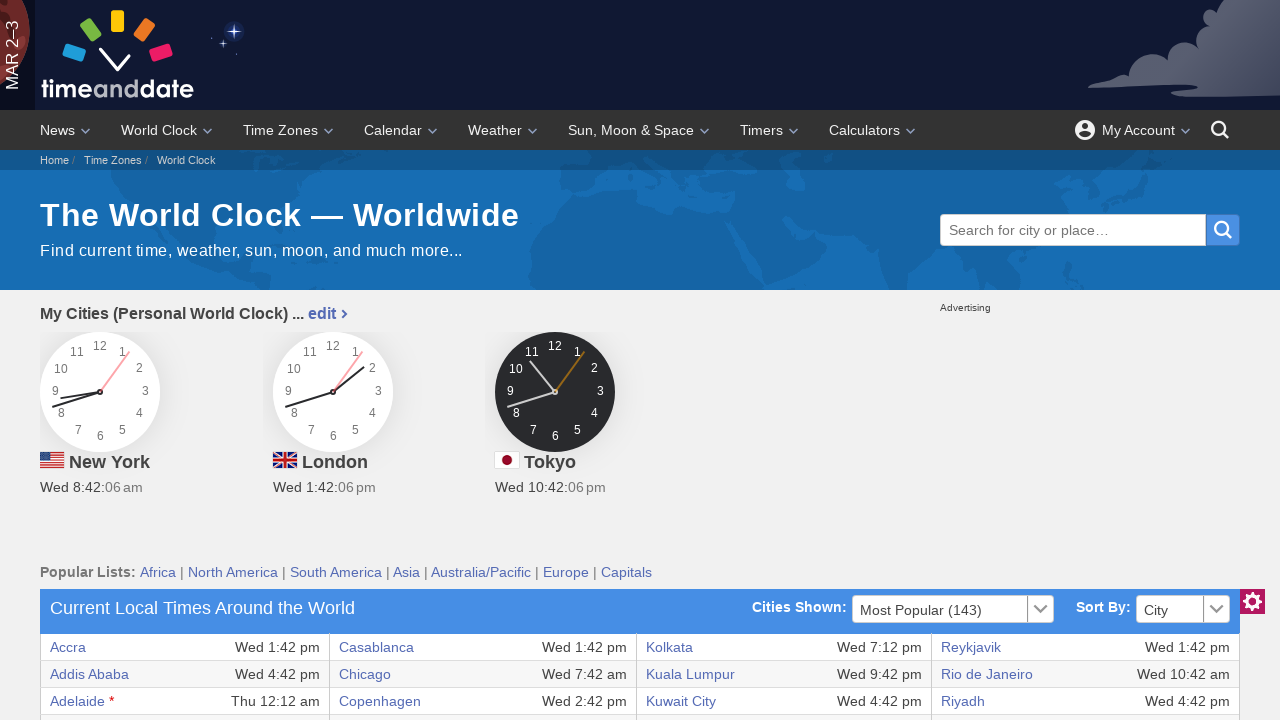

Retrieved all cells from current table row
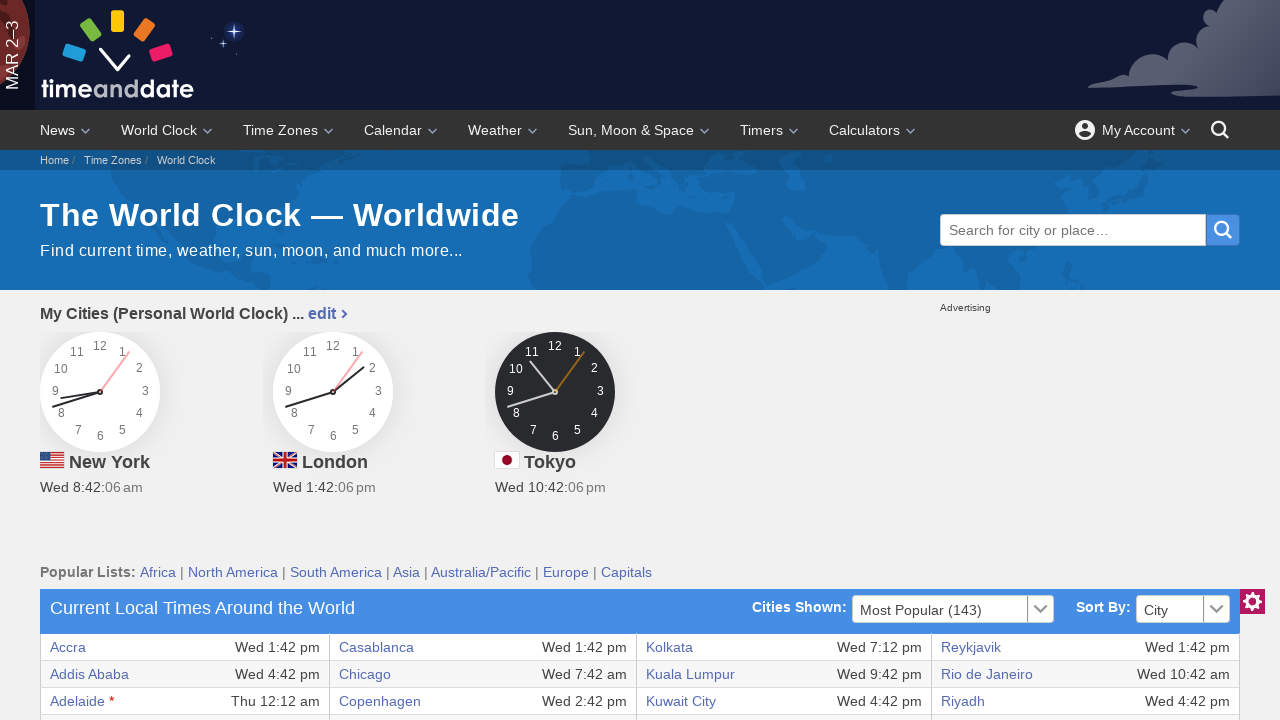

Extracted text content from table cell: 'Barcelona'
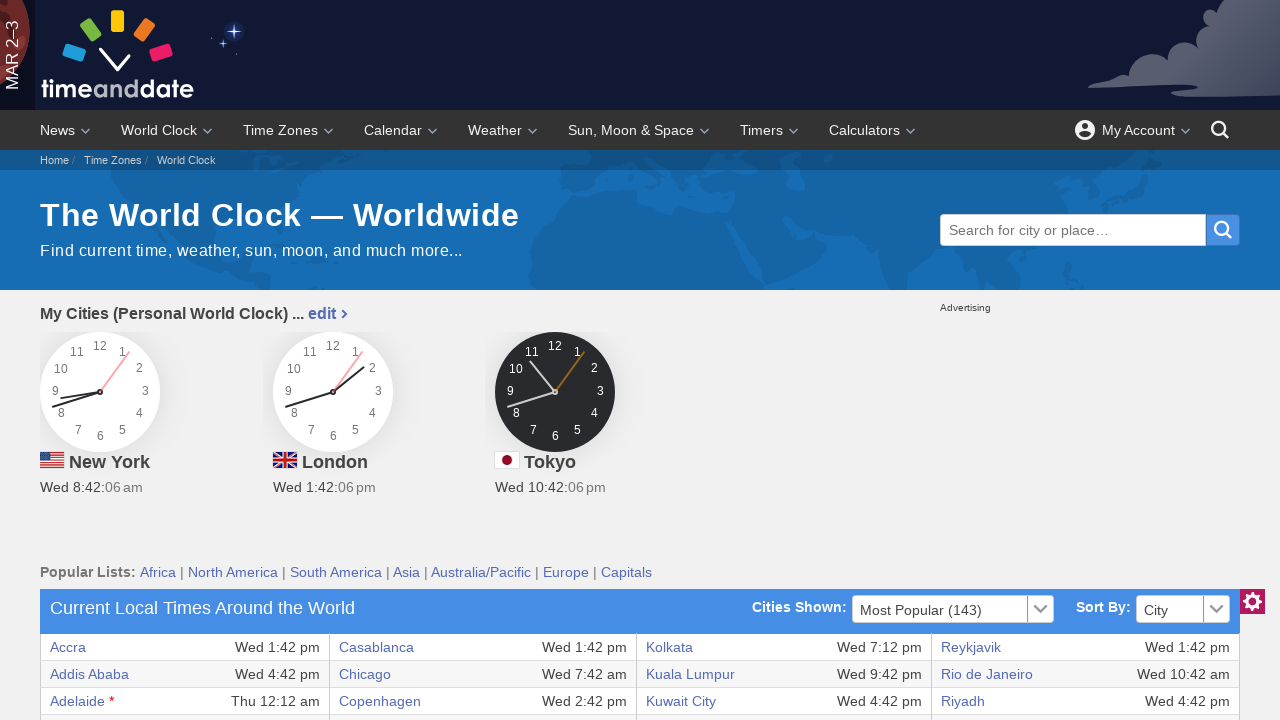

Extracted text content from table cell: 'Wed 2:42 pm'
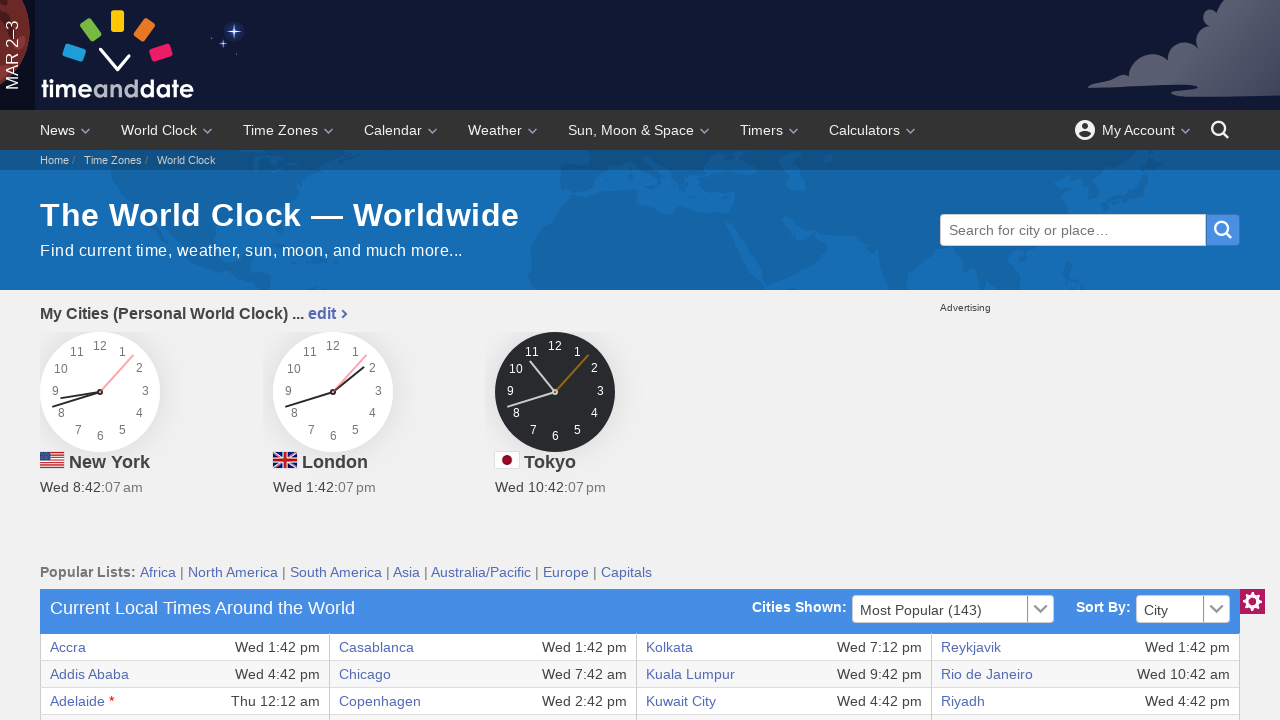

Extracted text content from table cell: 'Harare'
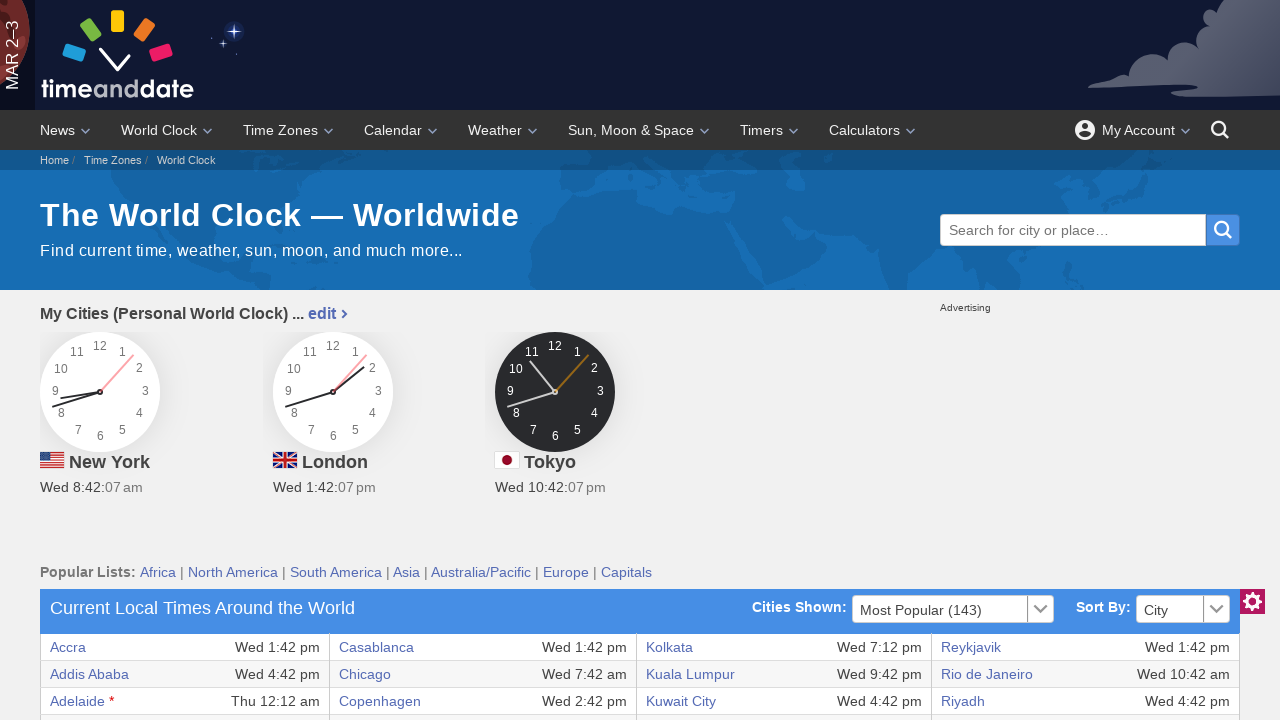

Extracted text content from table cell: 'Wed 3:42 pm'
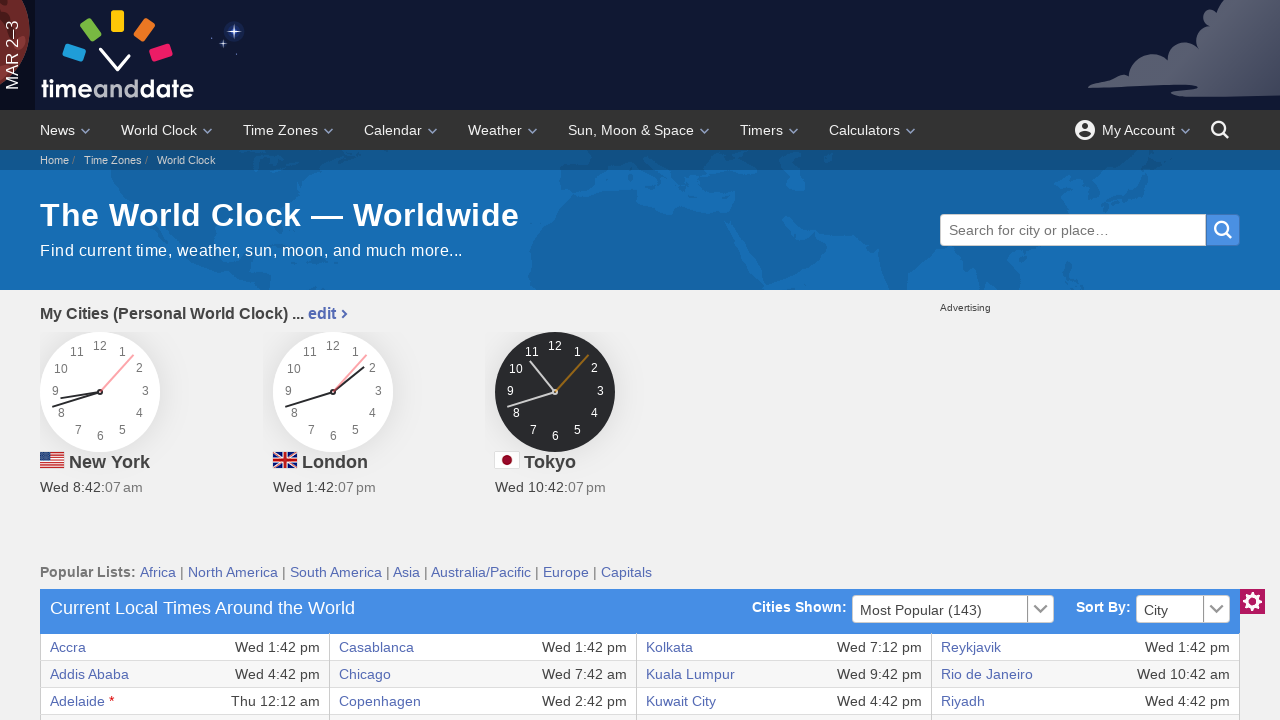

Extracted text content from table cell: 'Miami'
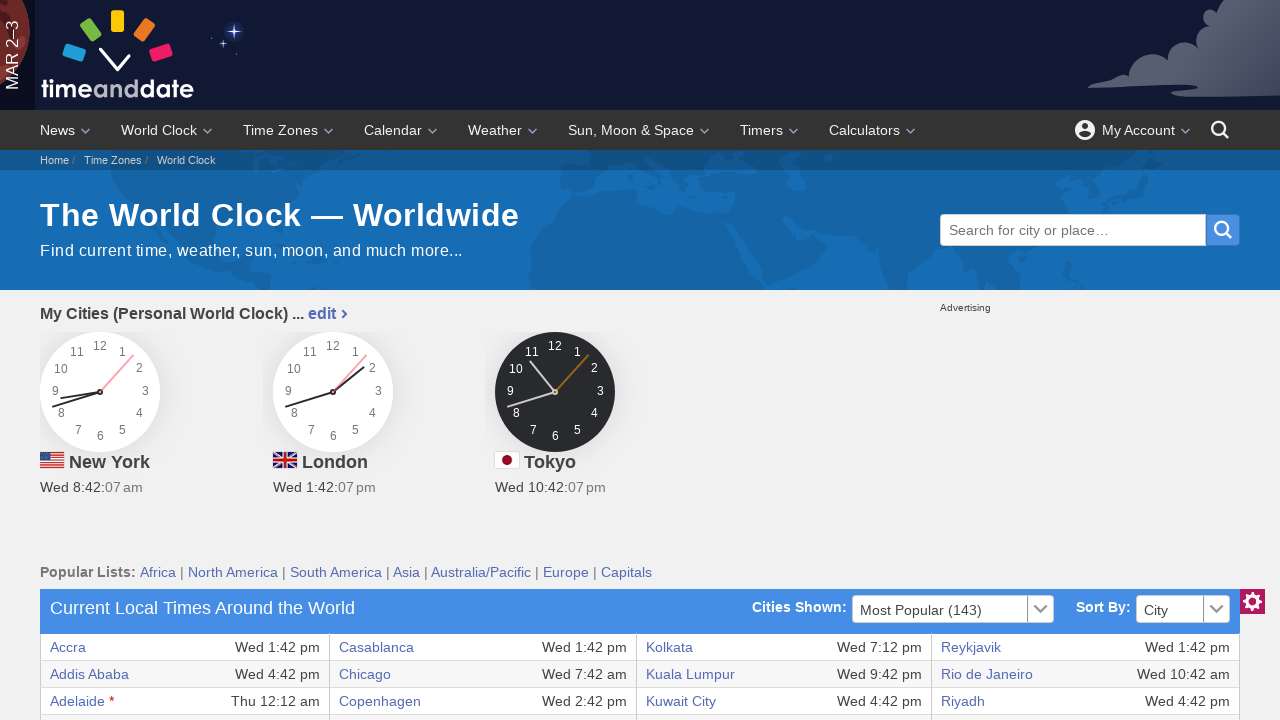

Extracted text content from table cell: 'Wed 8:42 am'
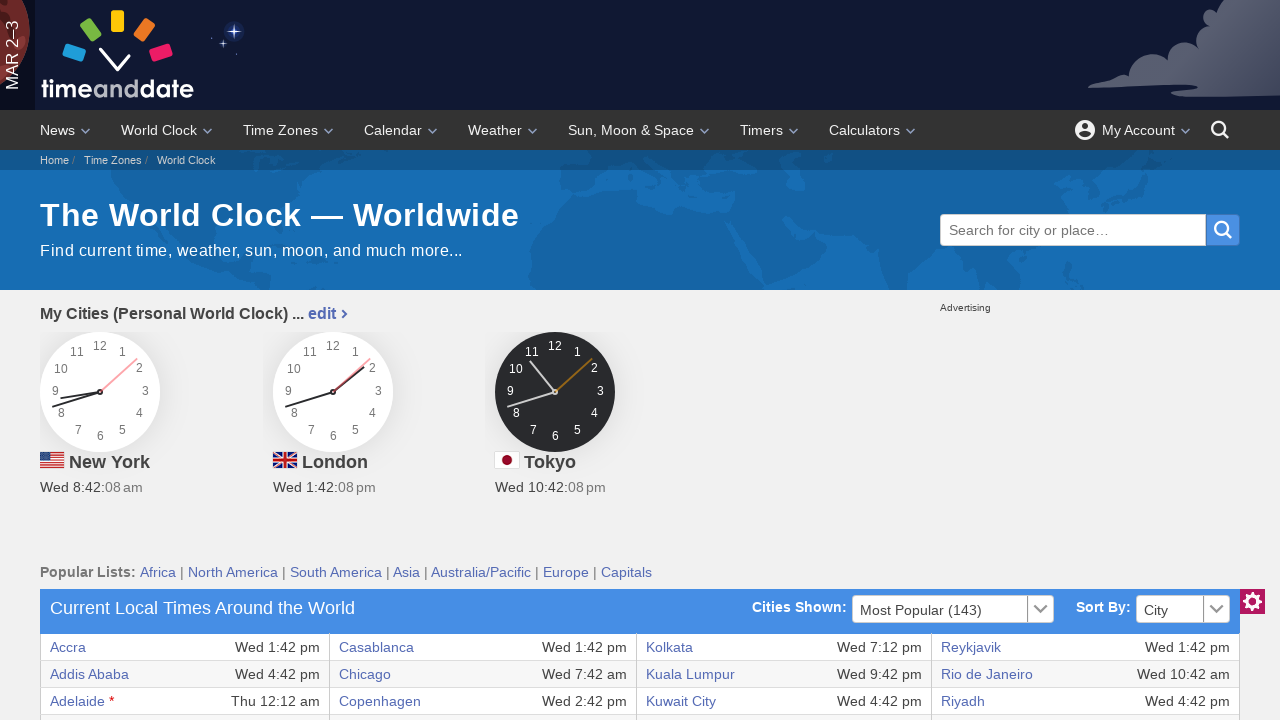

Extracted text content from table cell: 'Stockholm'
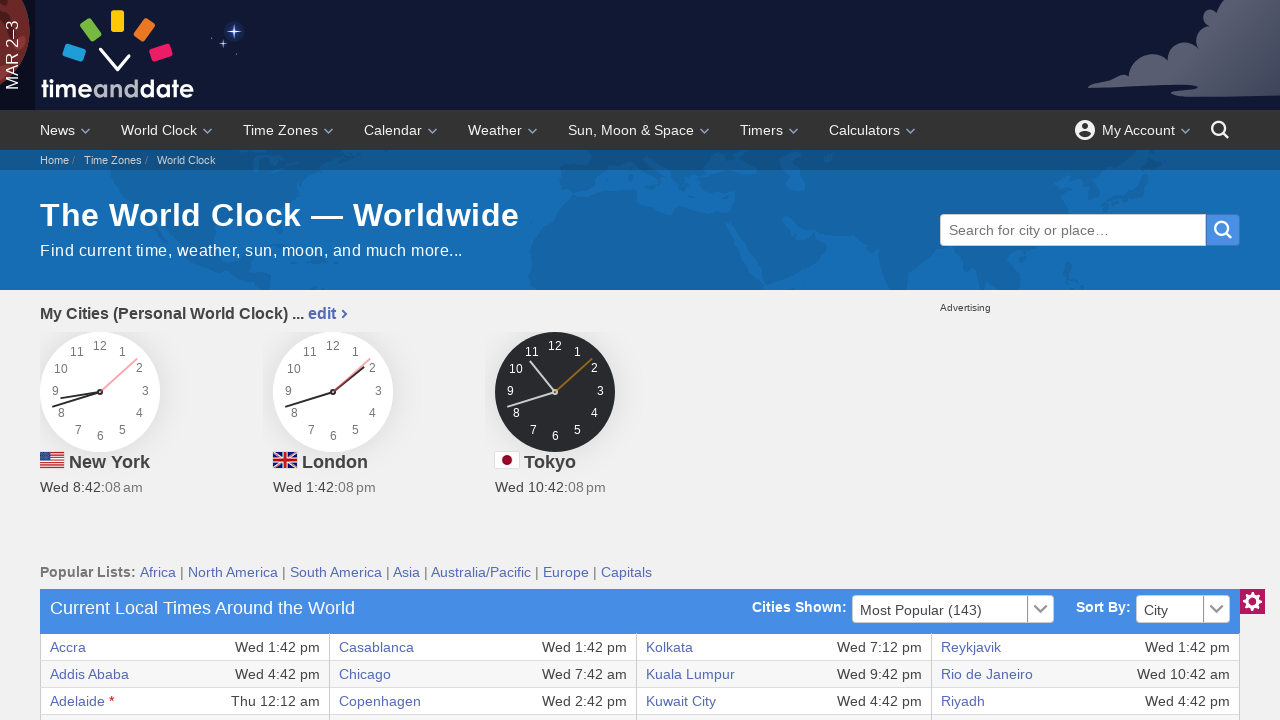

Extracted text content from table cell: 'Wed 2:42 pm'
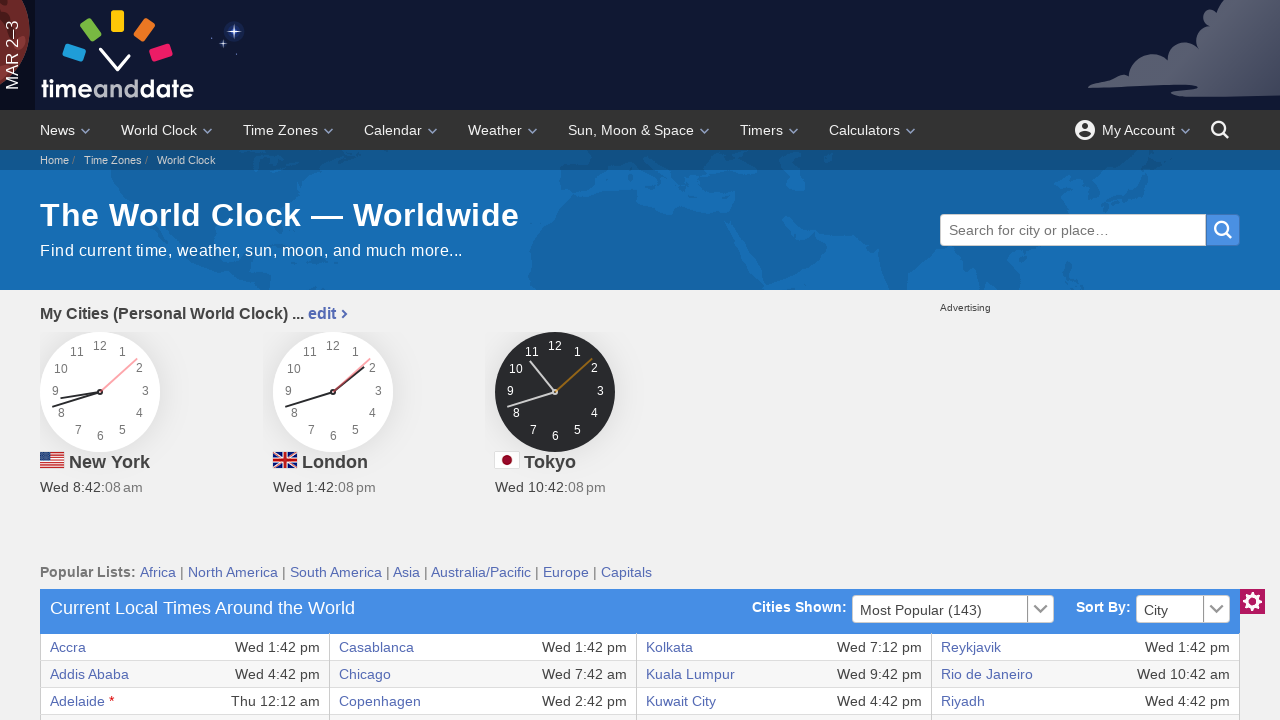

Retrieved all cells from current table row
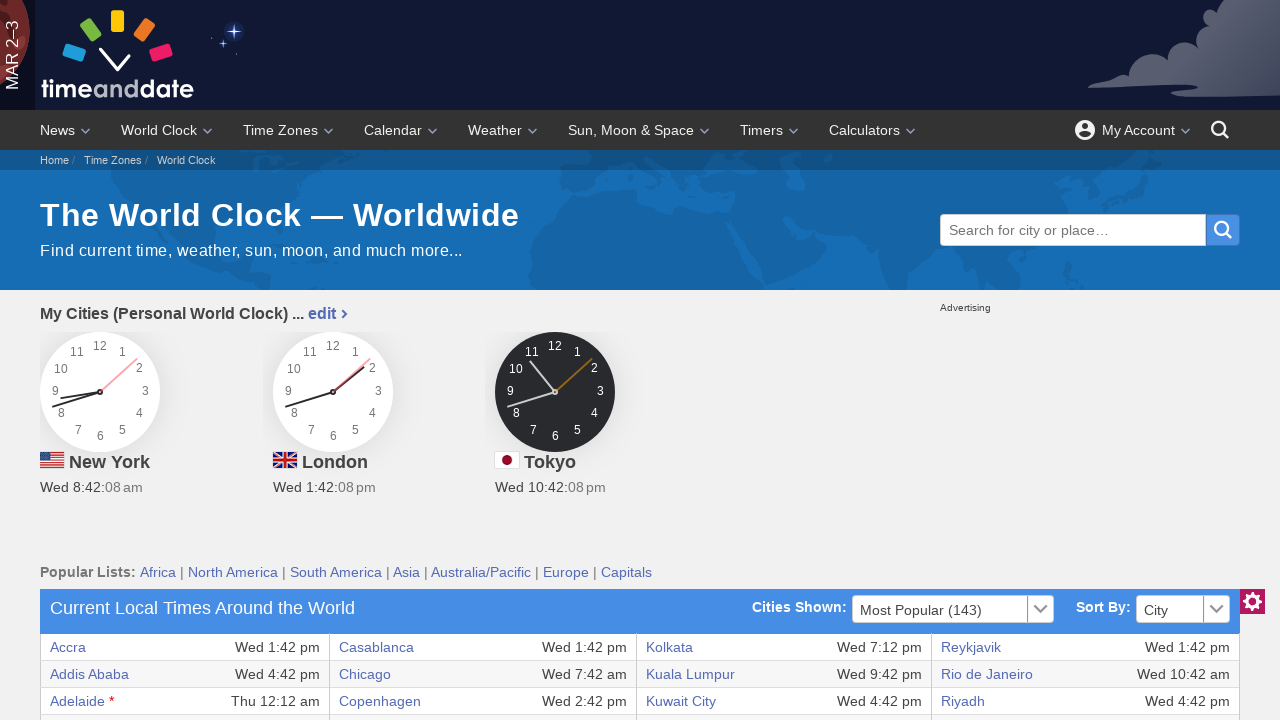

Extracted text content from table cell: 'Beijing'
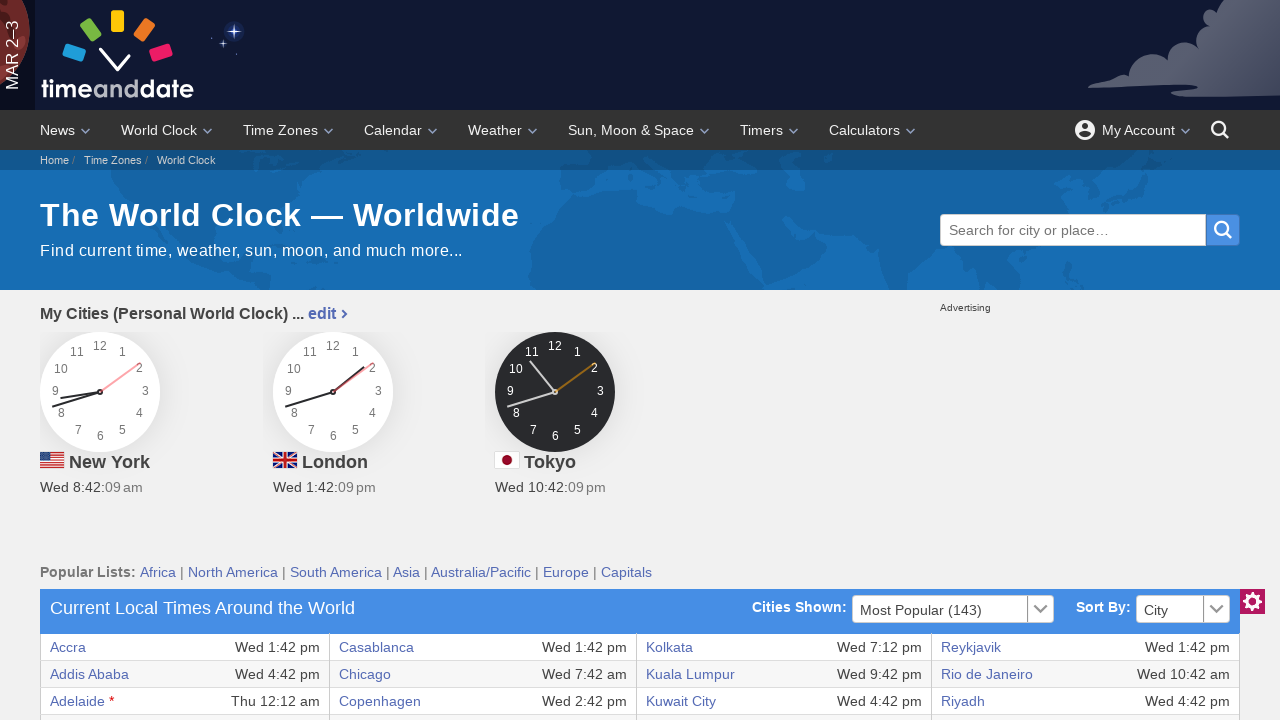

Extracted text content from table cell: 'Wed 9:42 pm'
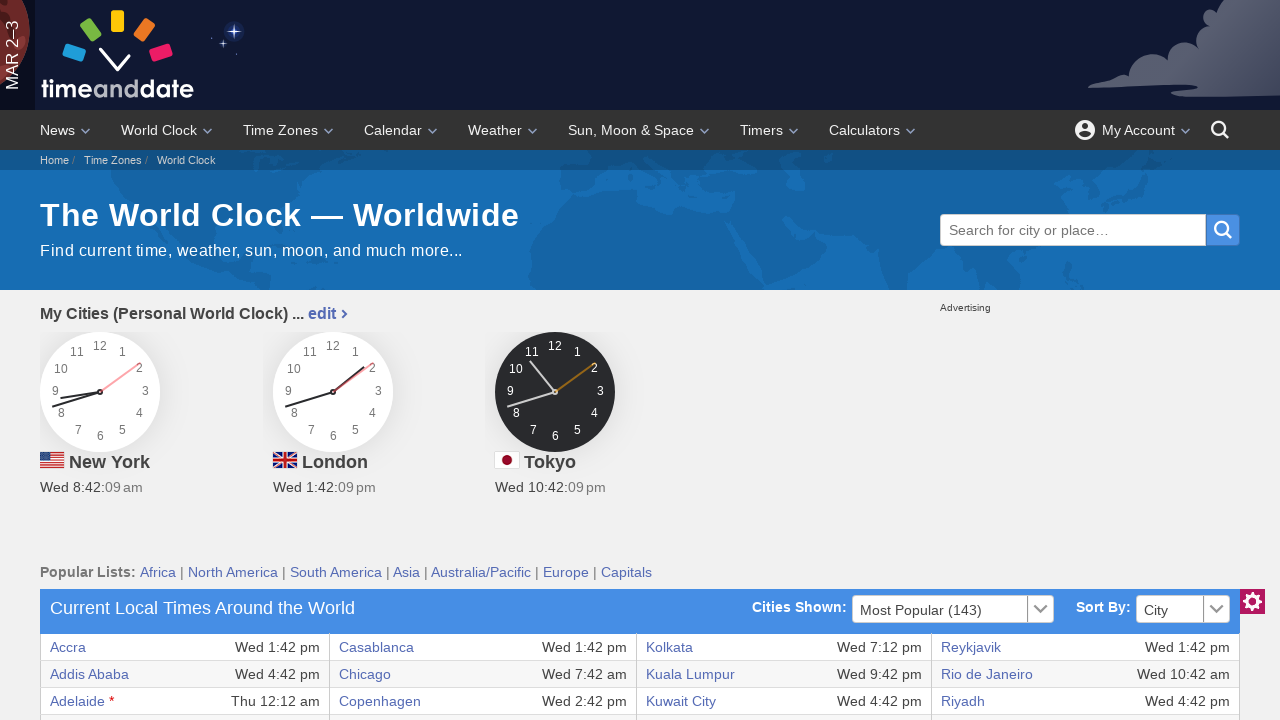

Extracted text content from table cell: 'Havana'
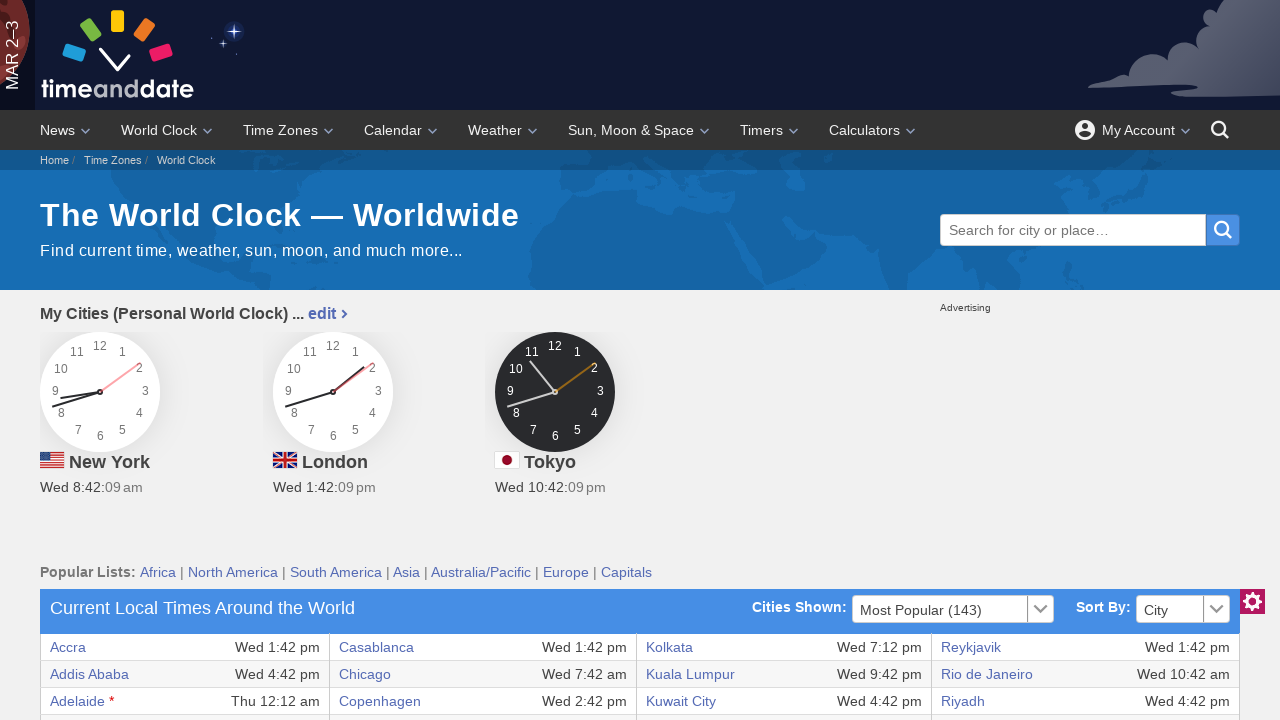

Extracted text content from table cell: 'Wed 8:42 am'
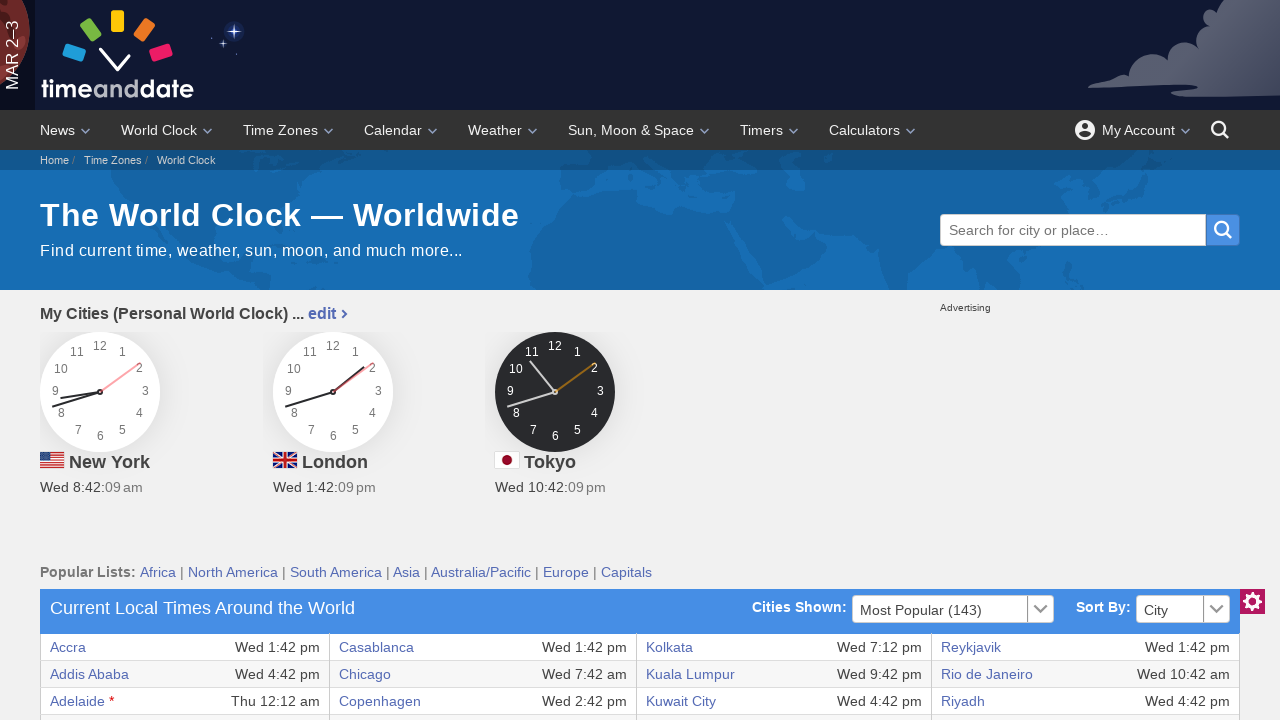

Extracted text content from table cell: 'Minneapolis'
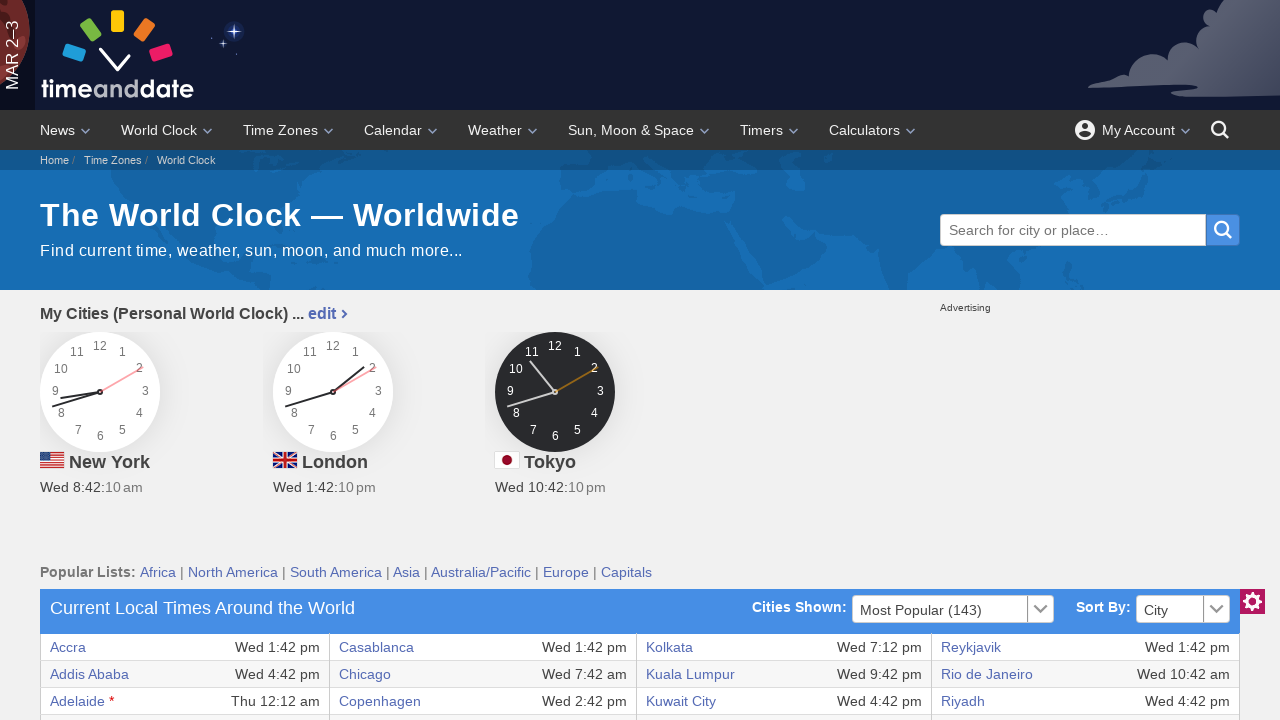

Extracted text content from table cell: 'Wed 7:42 am'
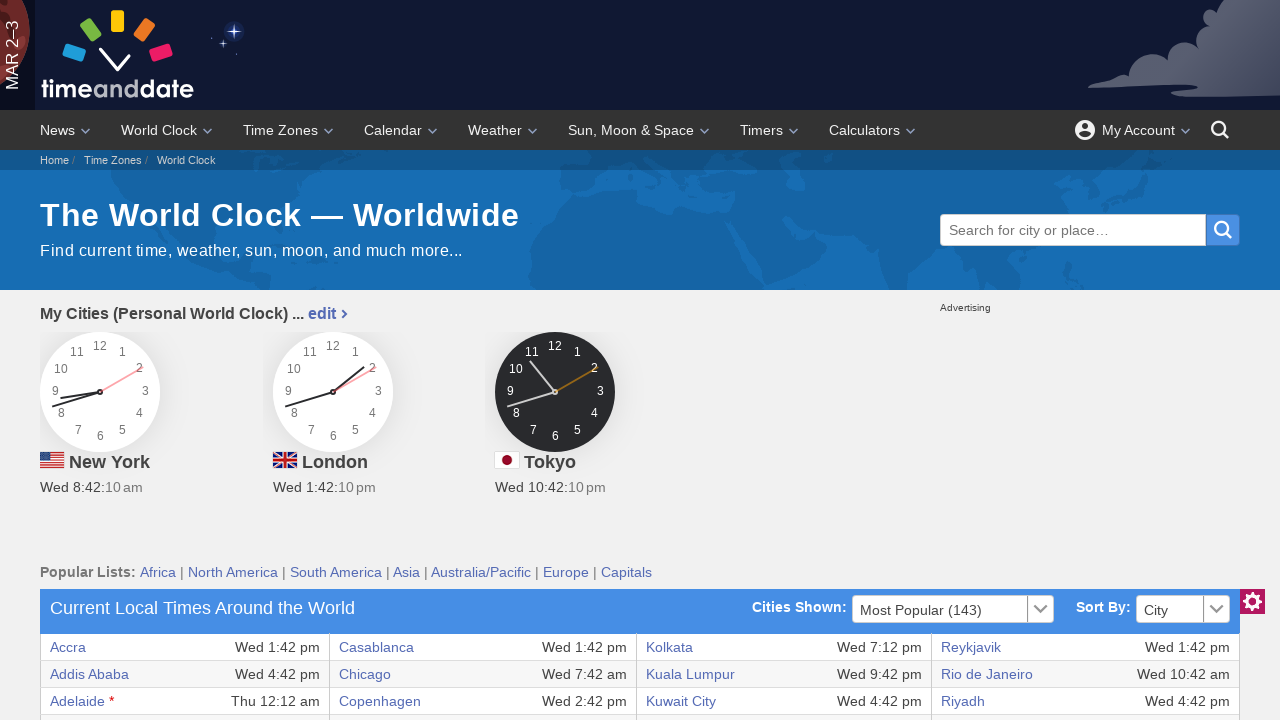

Extracted text content from table cell: 'Suva'
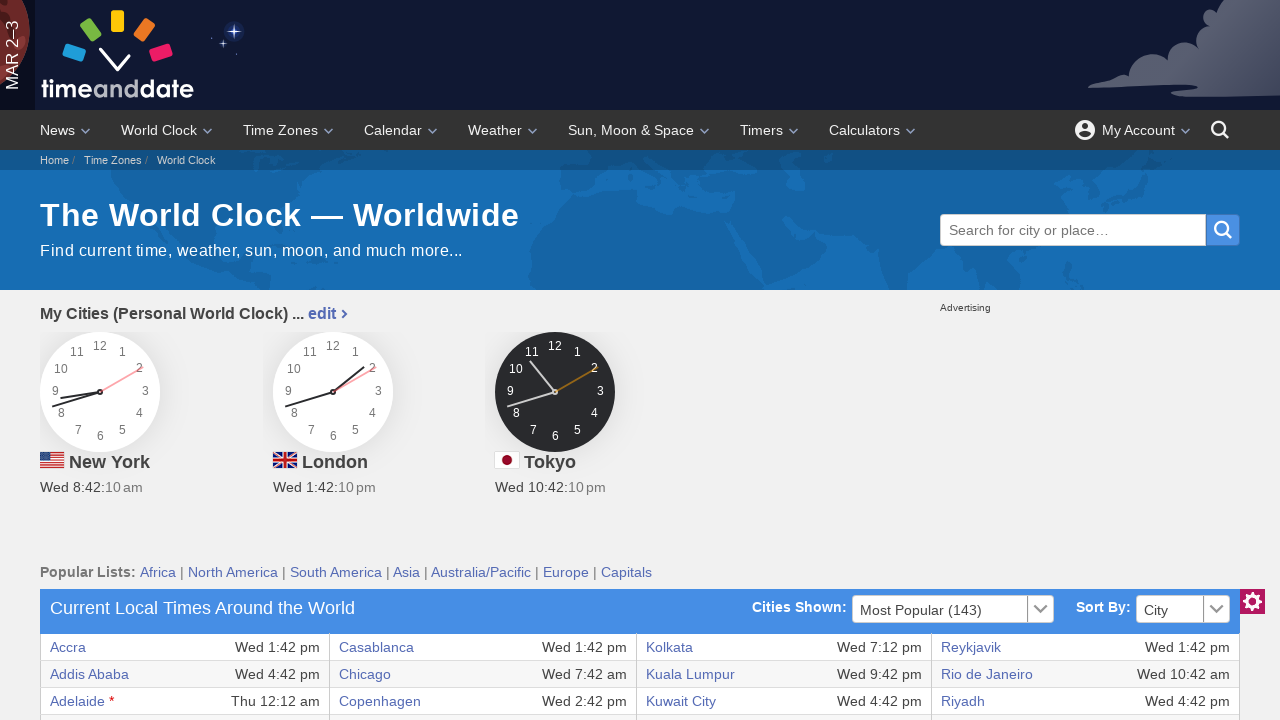

Extracted text content from table cell: 'Thu 1:42 am'
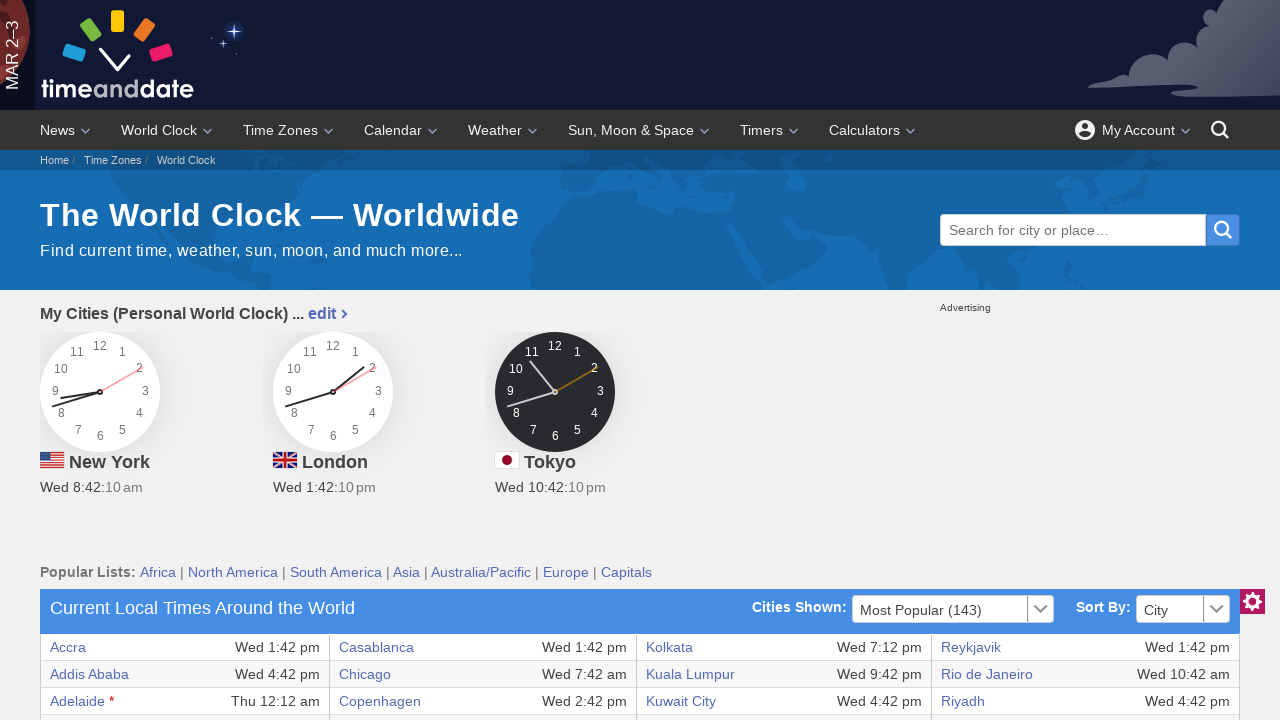

Retrieved all cells from current table row
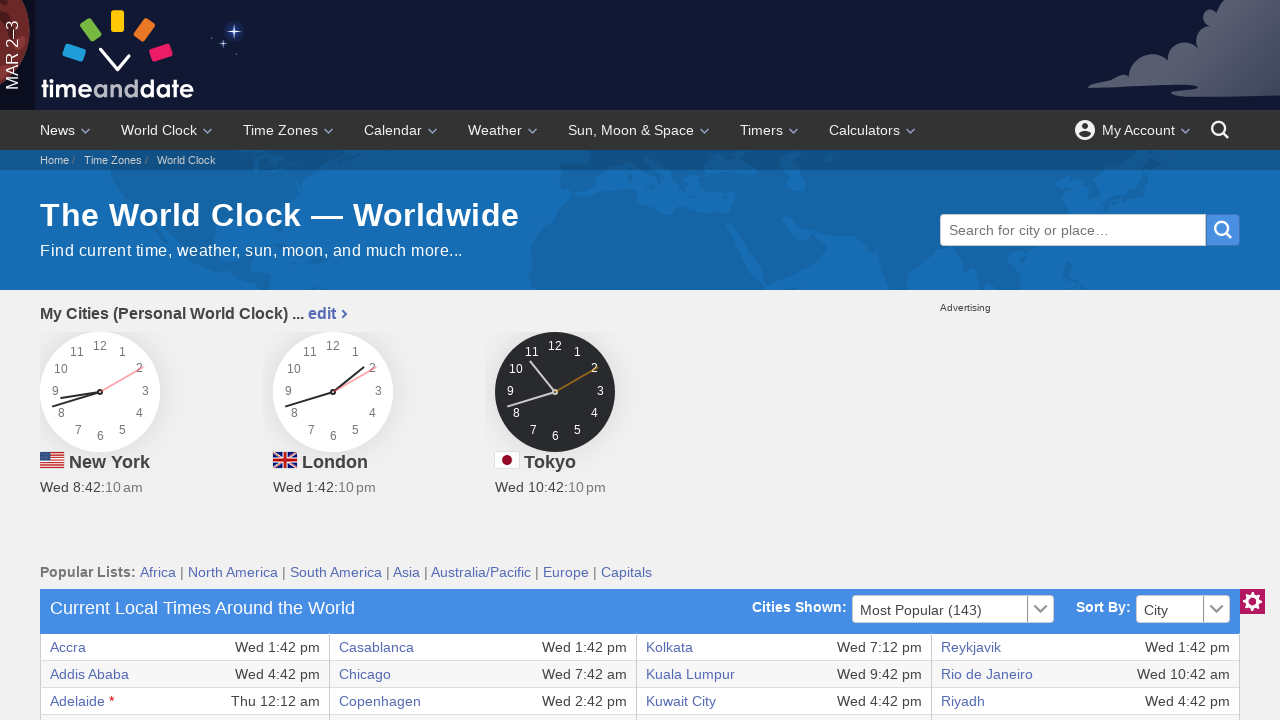

Extracted text content from table cell: 'Beirut'
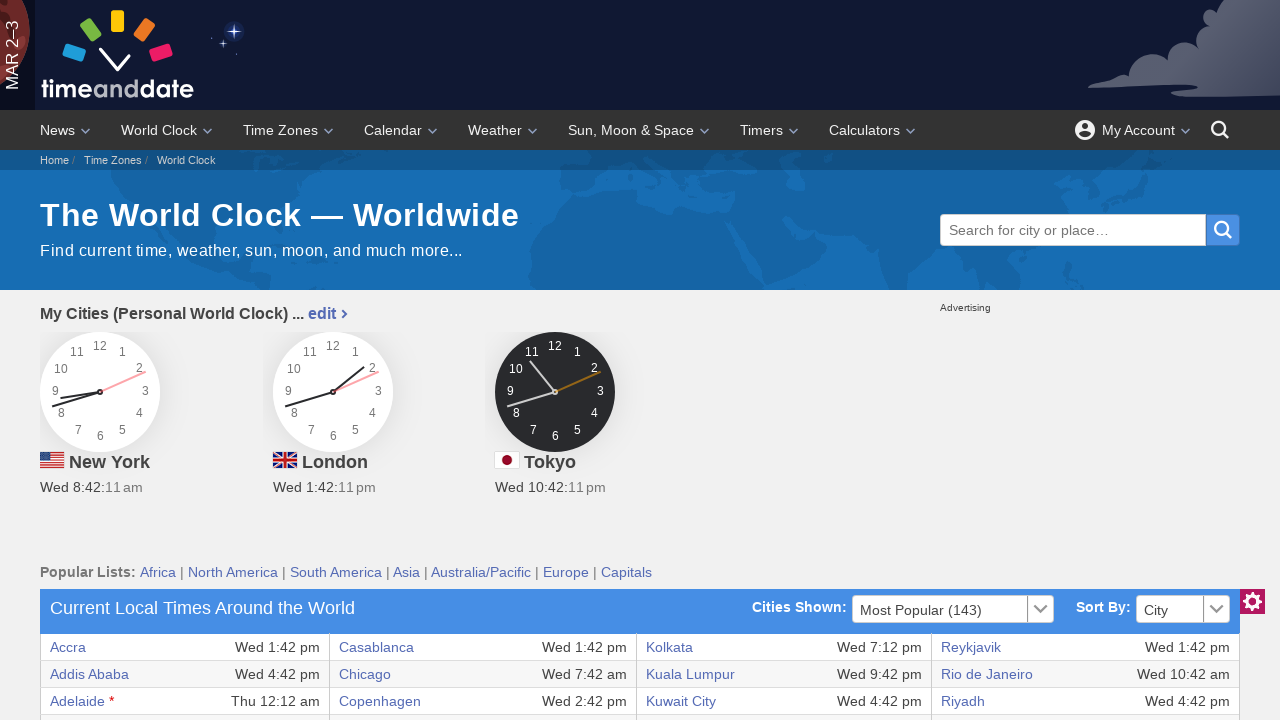

Extracted text content from table cell: 'Wed 3:42 pm'
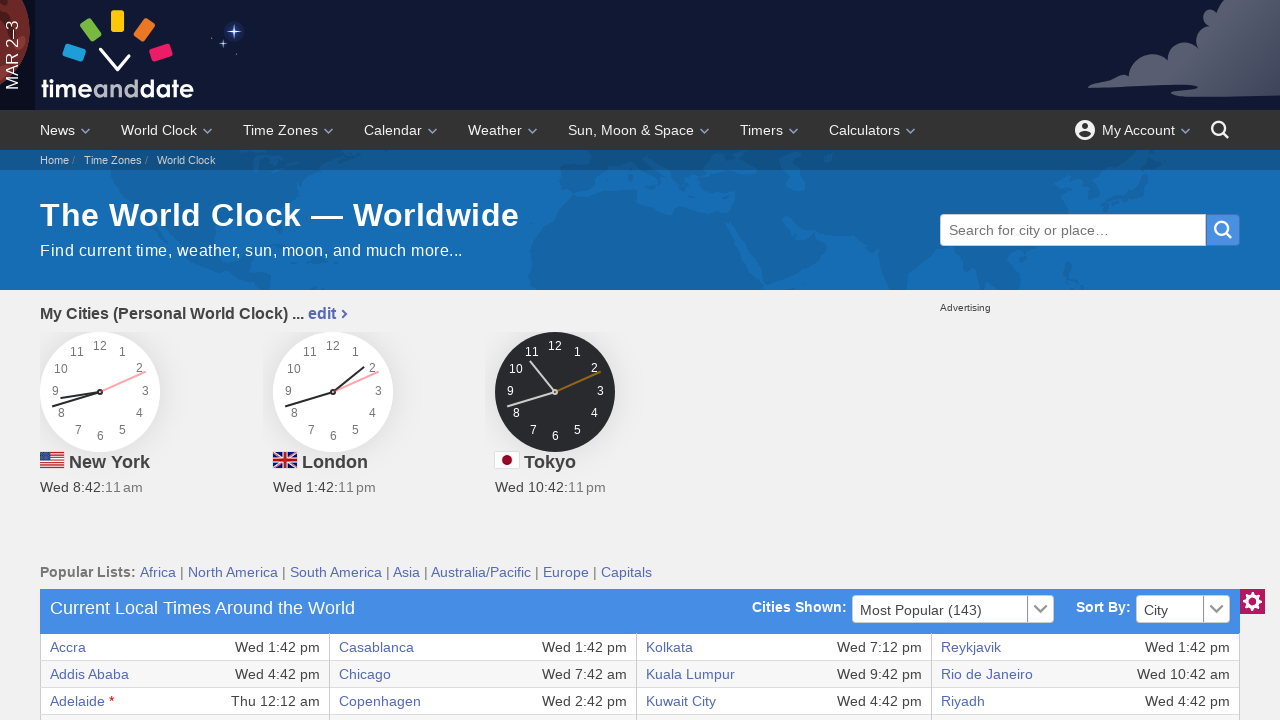

Extracted text content from table cell: 'Helsinki'
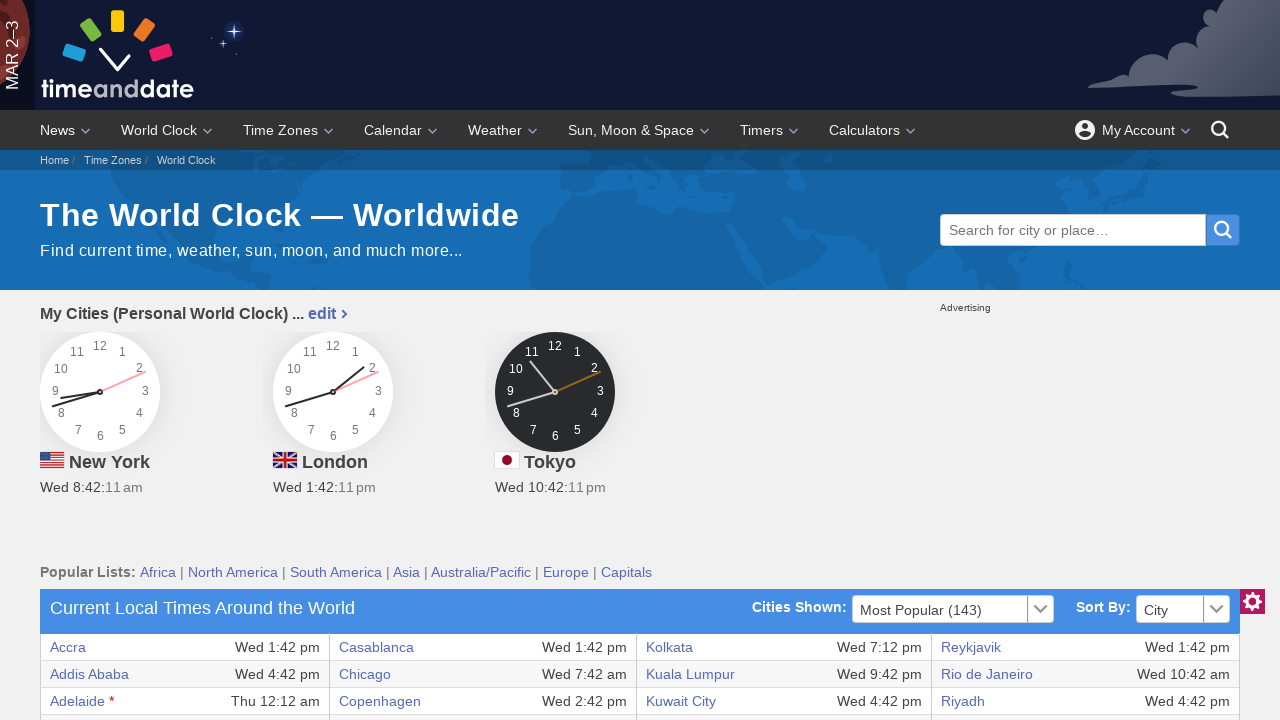

Extracted text content from table cell: 'Wed 3:42 pm'
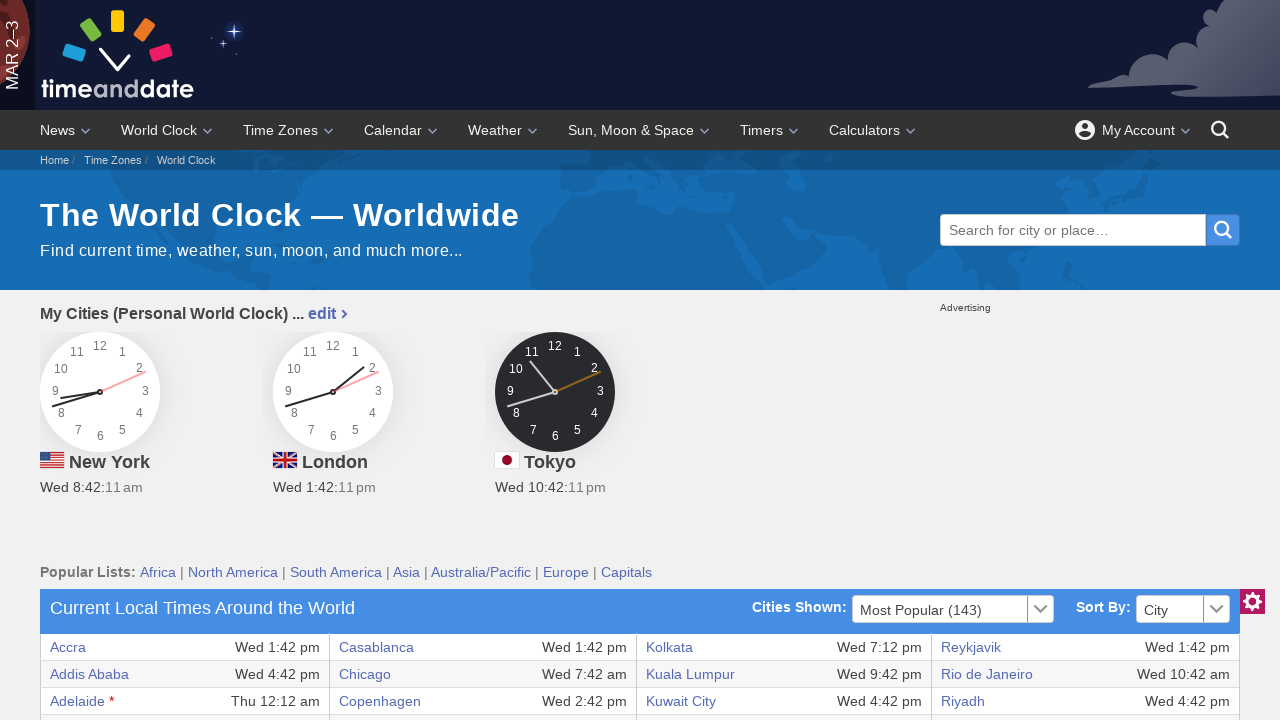

Extracted text content from table cell: 'Minsk'
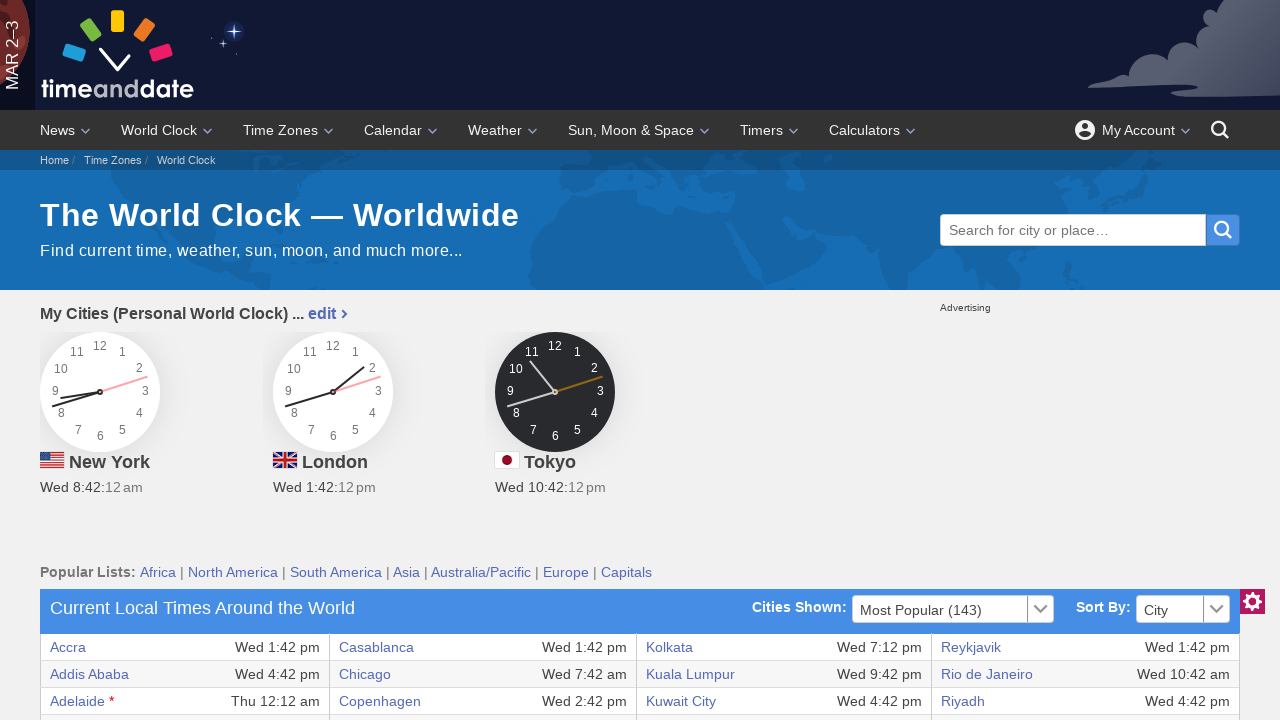

Extracted text content from table cell: 'Wed 4:42 pm'
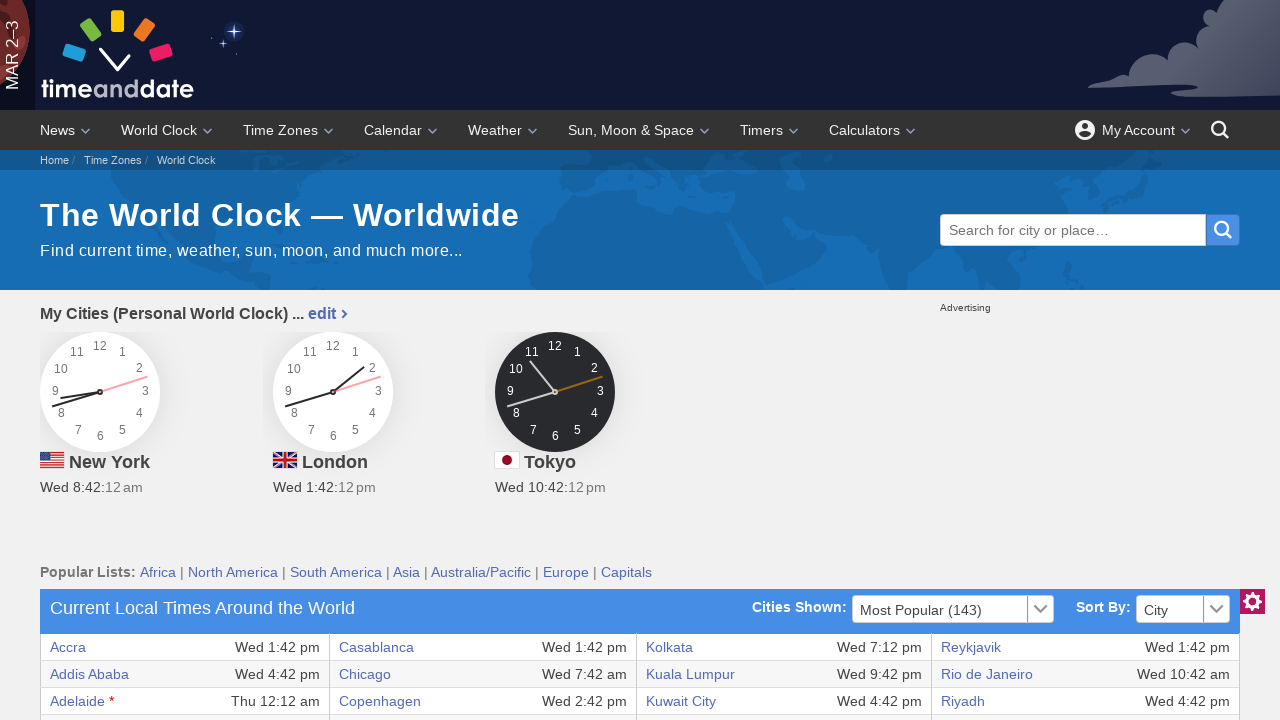

Extracted text content from table cell: 'Sydney *'
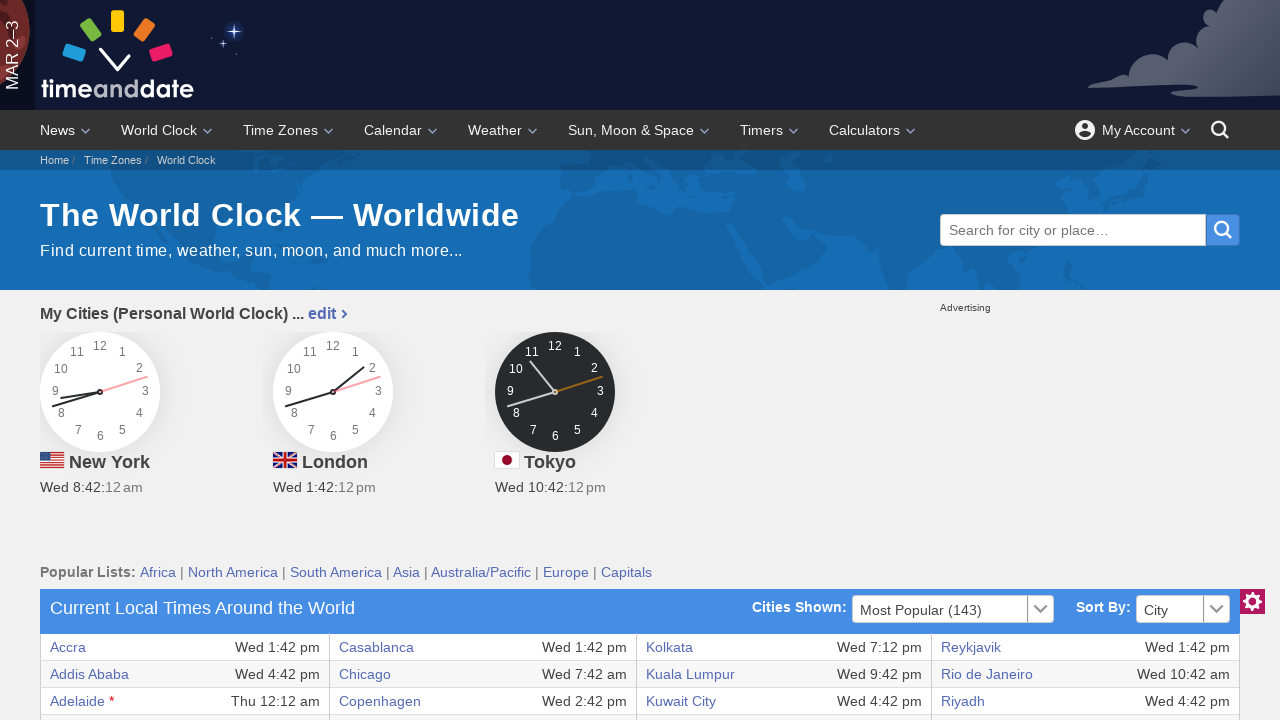

Extracted text content from table cell: 'Thu 12:42 am'
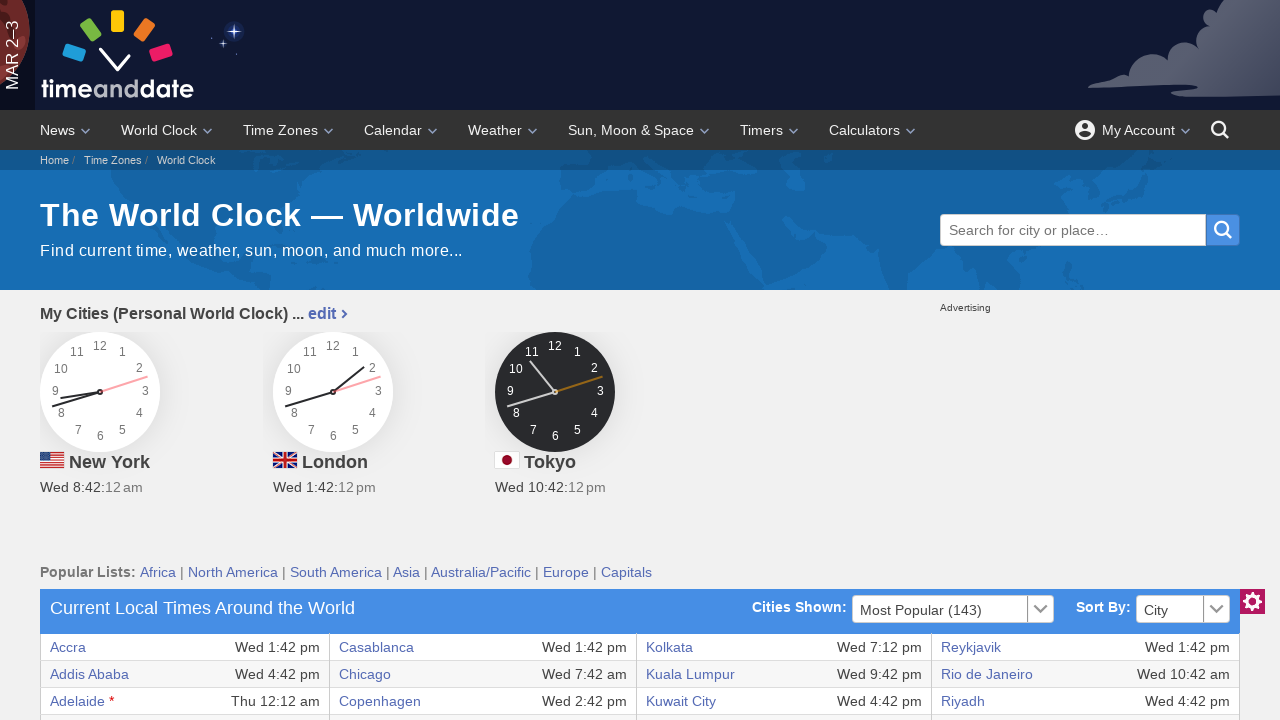

Retrieved all cells from current table row
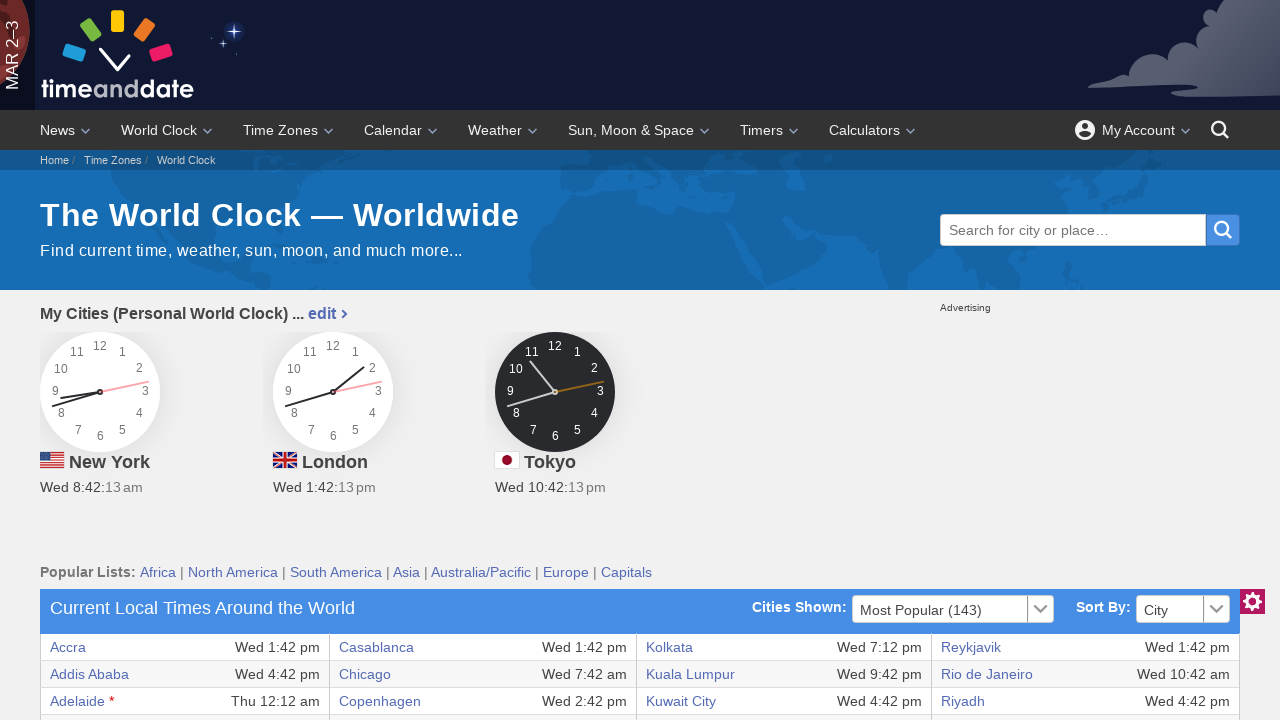

Extracted text content from table cell: 'Belgrade'
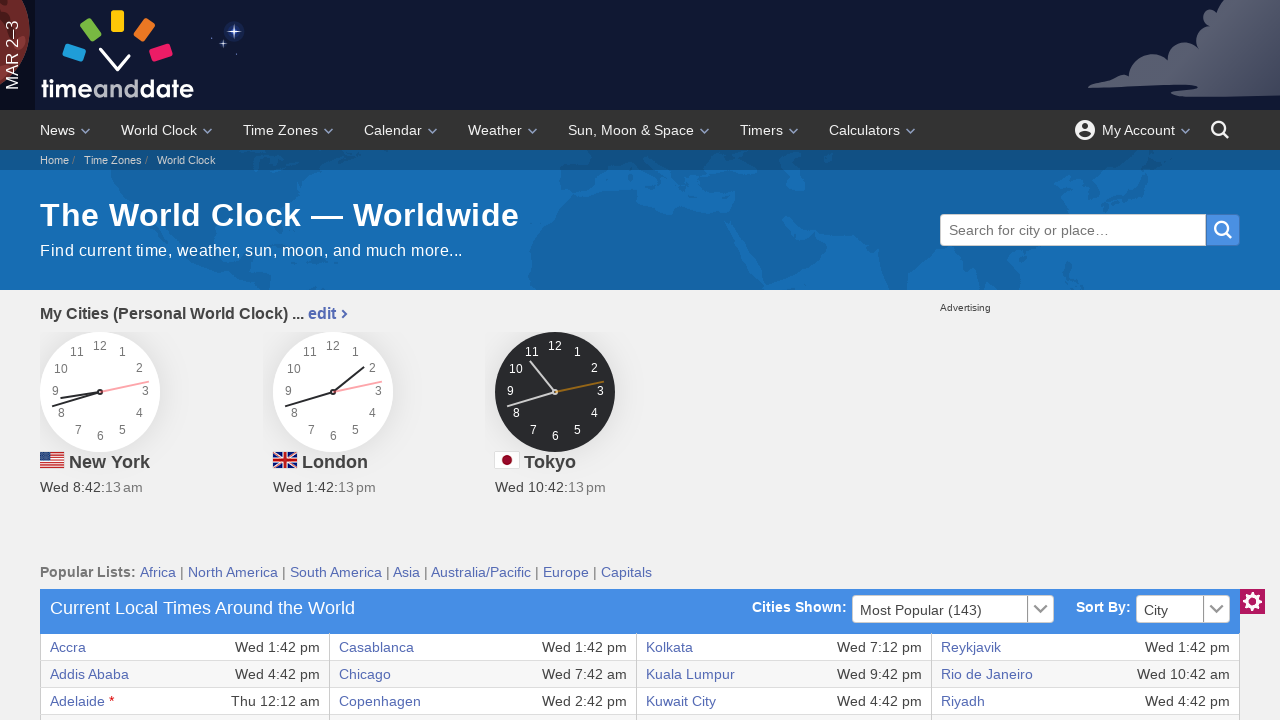

Extracted text content from table cell: 'Wed 2:42 pm'
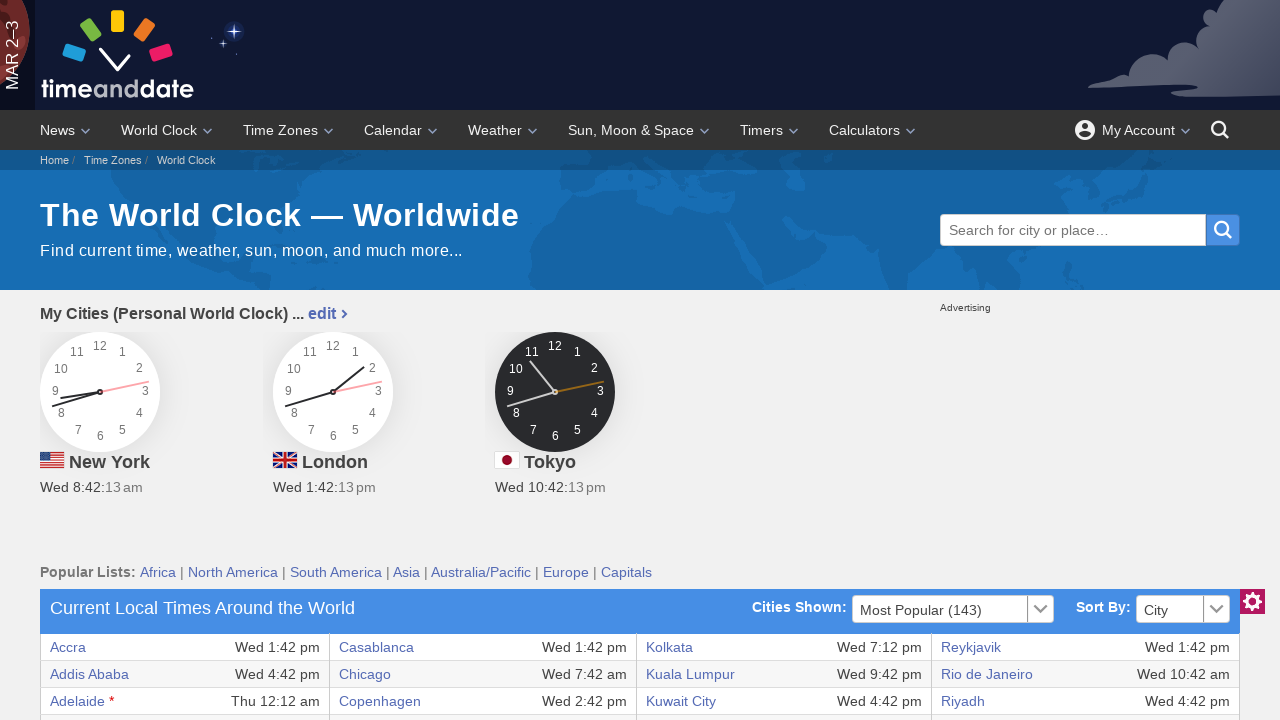

Extracted text content from table cell: 'Hong Kong'
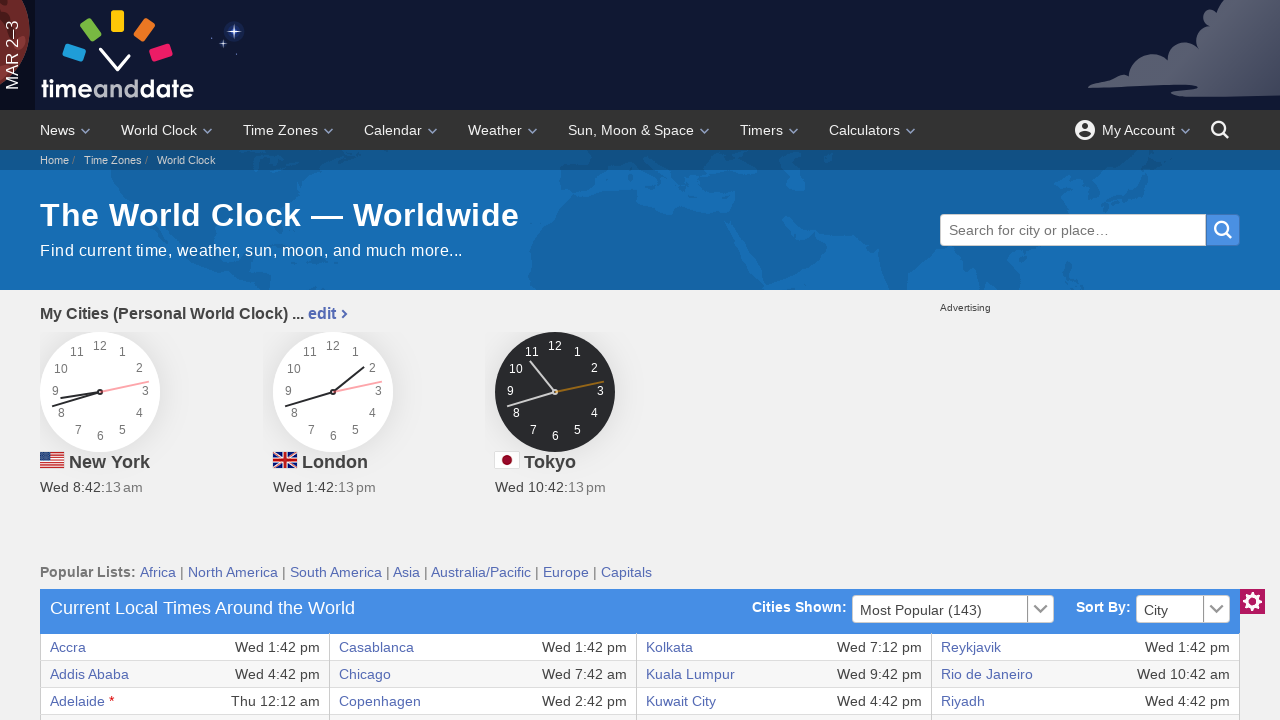

Extracted text content from table cell: 'Wed 9:42 pm'
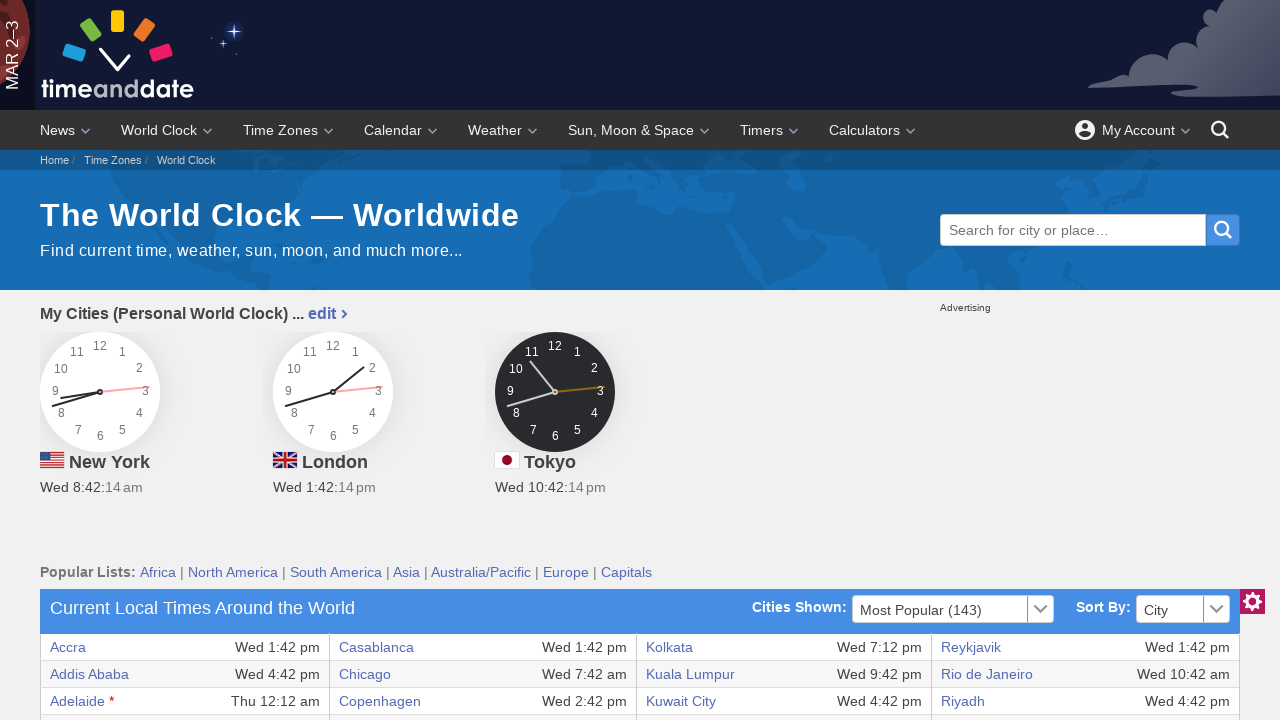

Extracted text content from table cell: 'Montevideo'
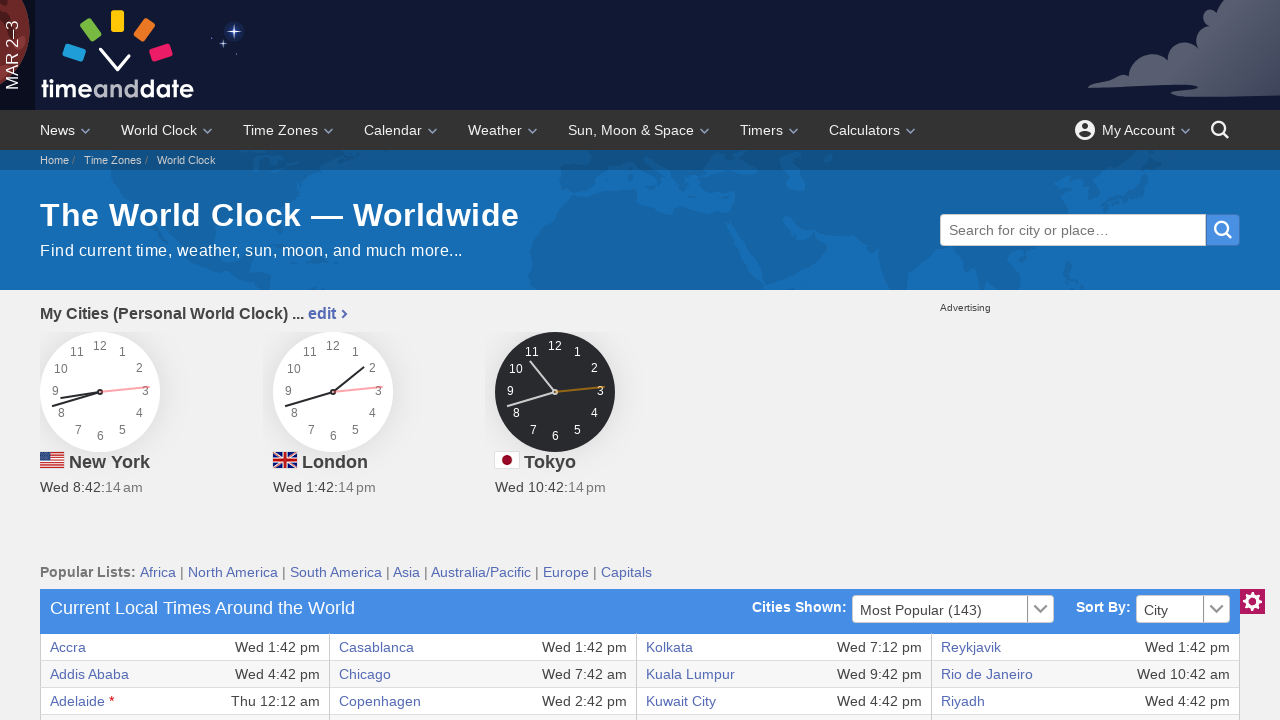

Extracted text content from table cell: 'Wed 10:42 am'
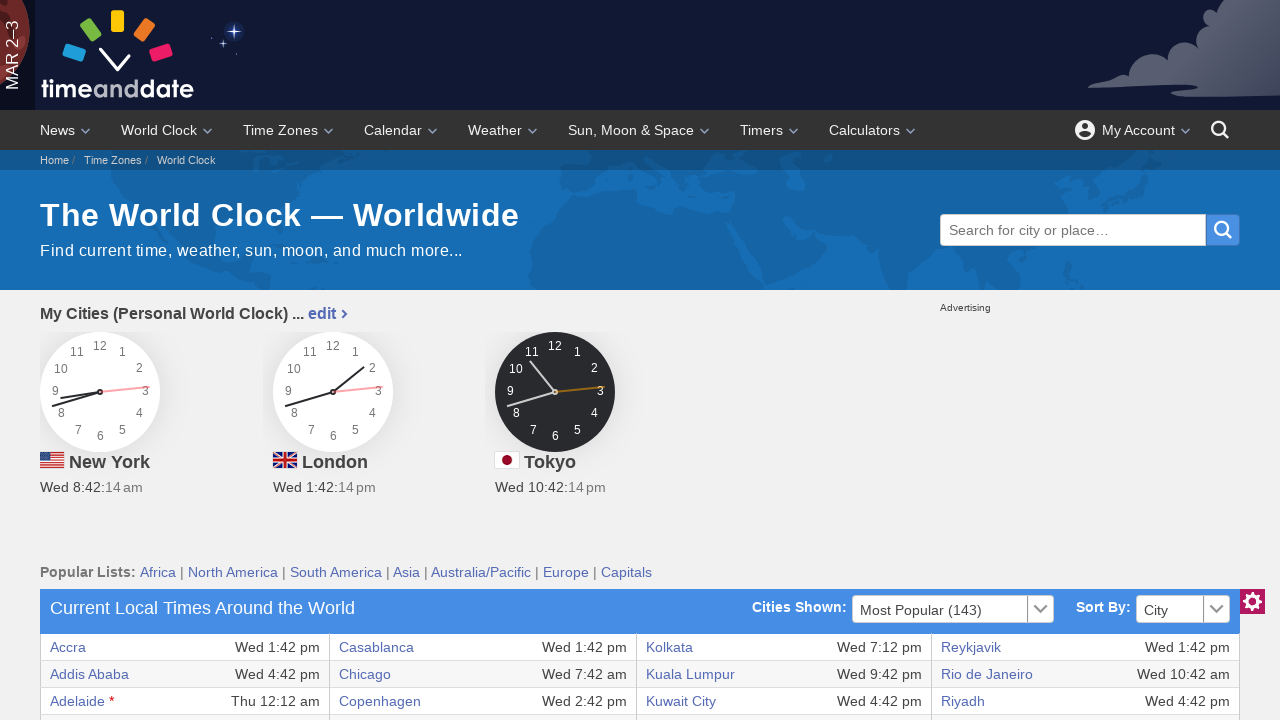

Extracted text content from table cell: 'Taipei'
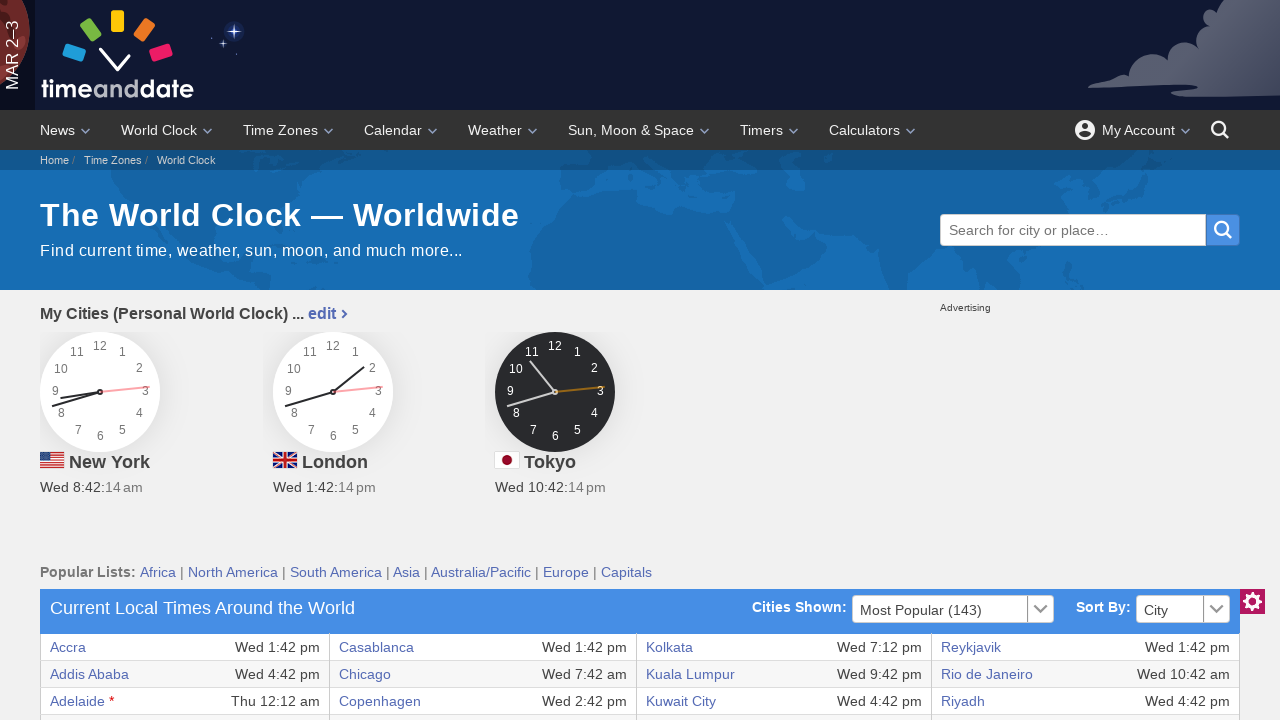

Extracted text content from table cell: 'Wed 9:42 pm'
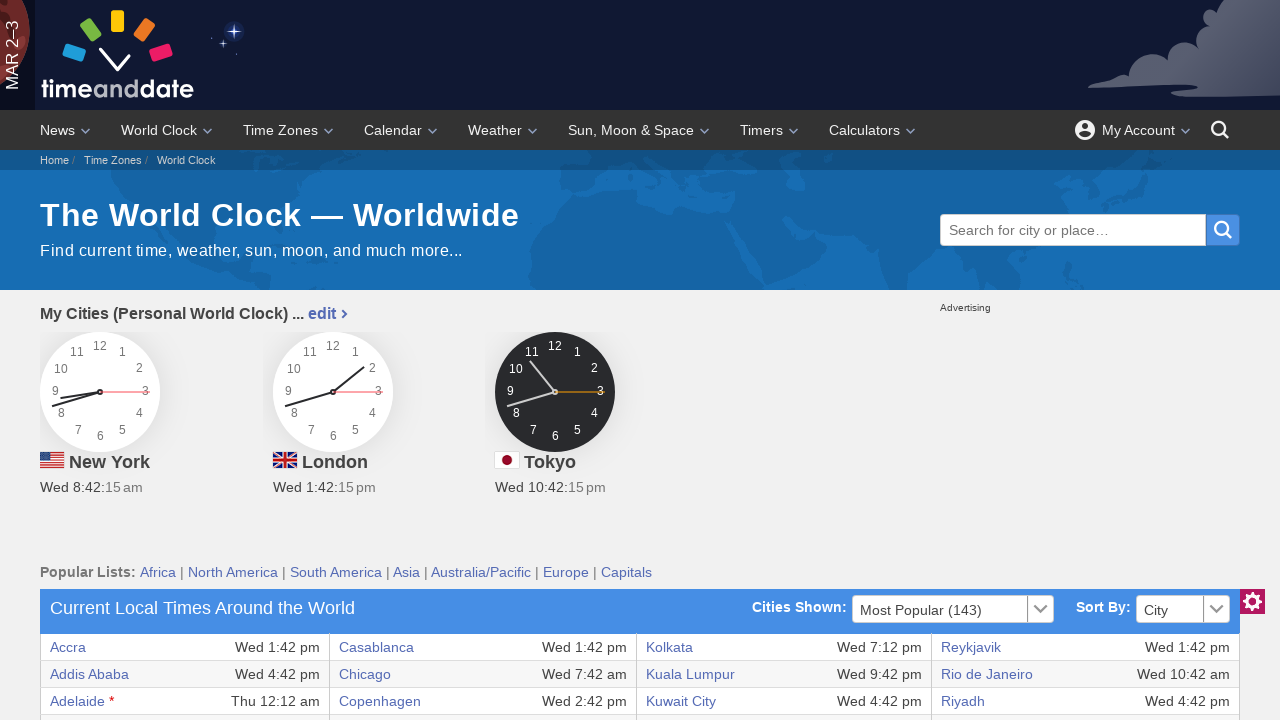

Retrieved all cells from current table row
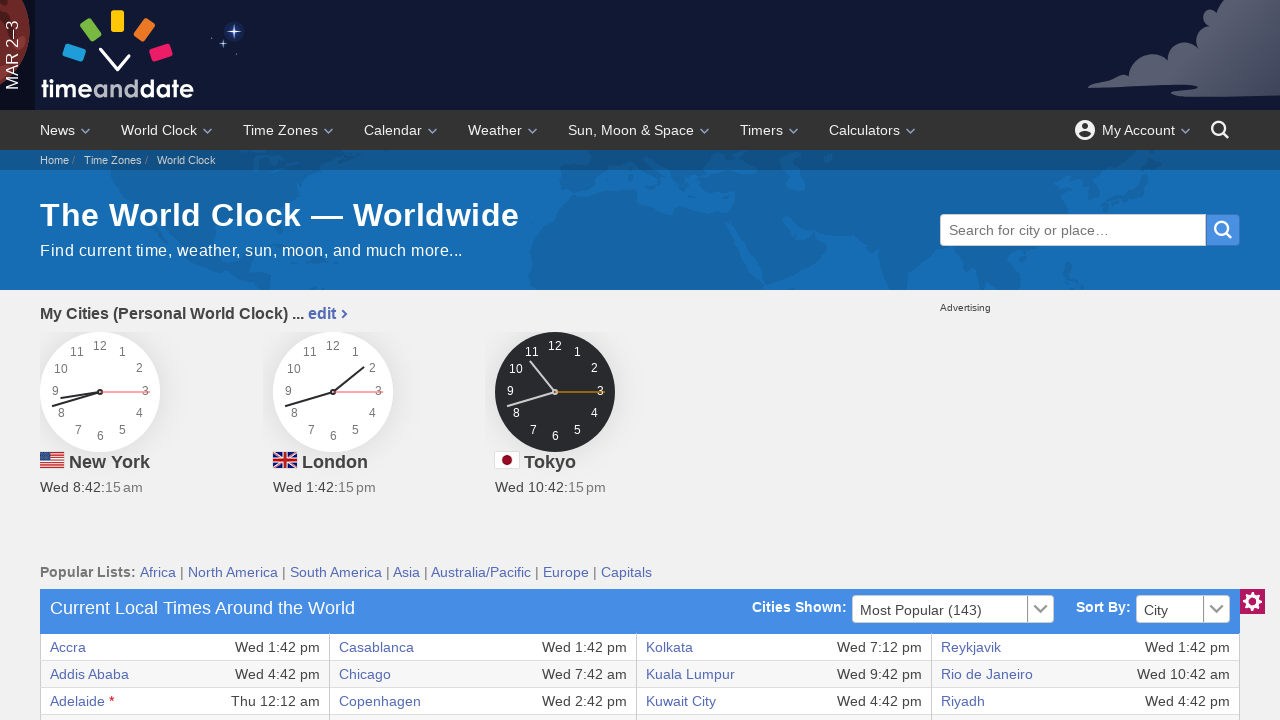

Extracted text content from table cell: 'Bengaluru'
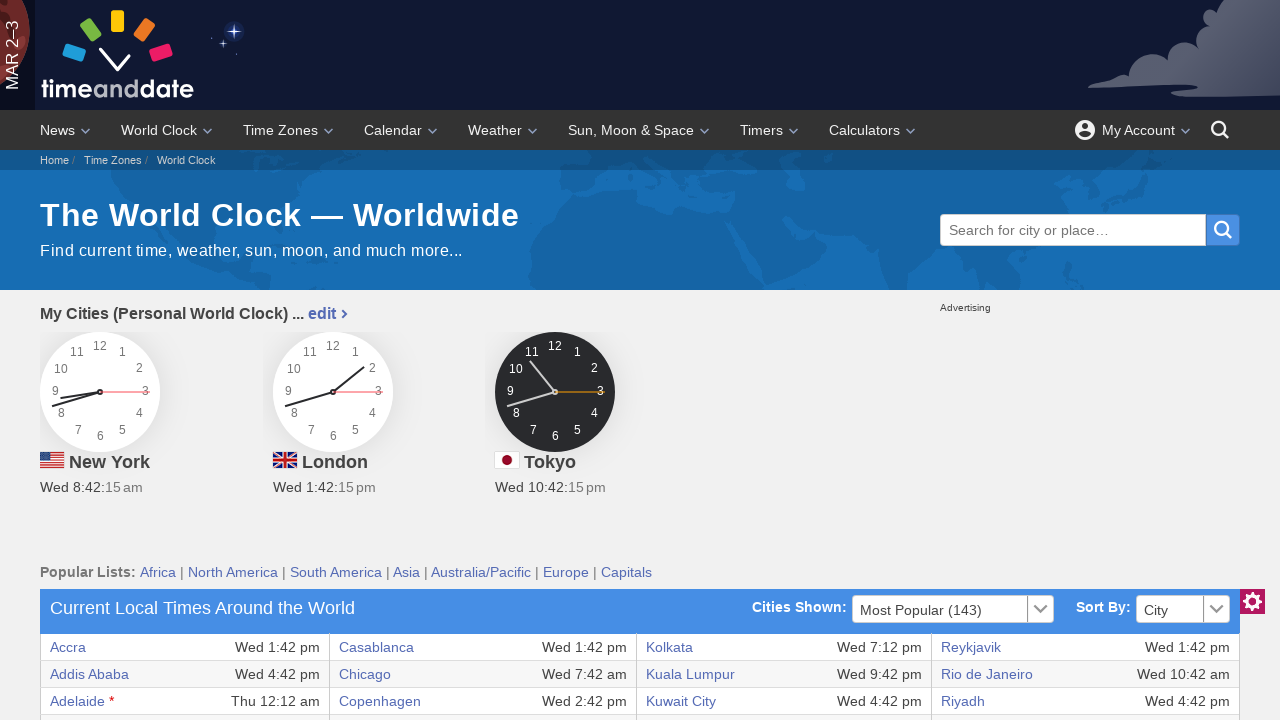

Extracted text content from table cell: 'Wed 7:12 pm'
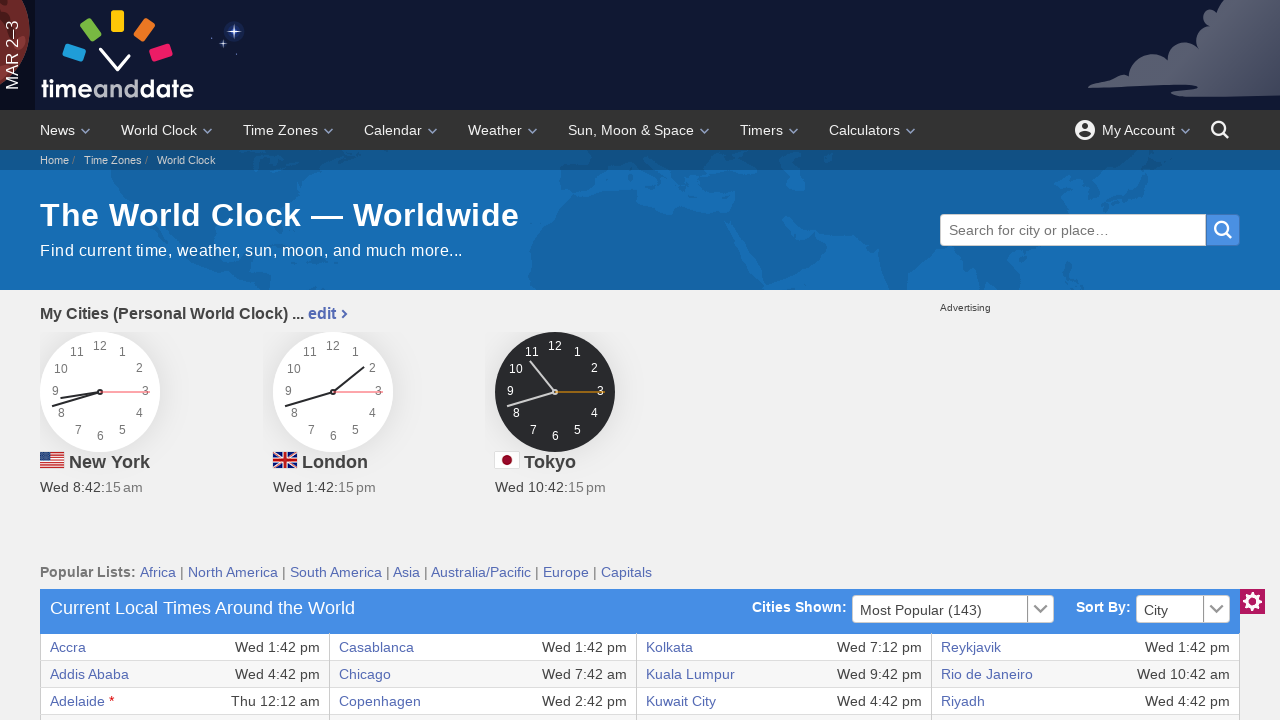

Extracted text content from table cell: 'Honolulu'
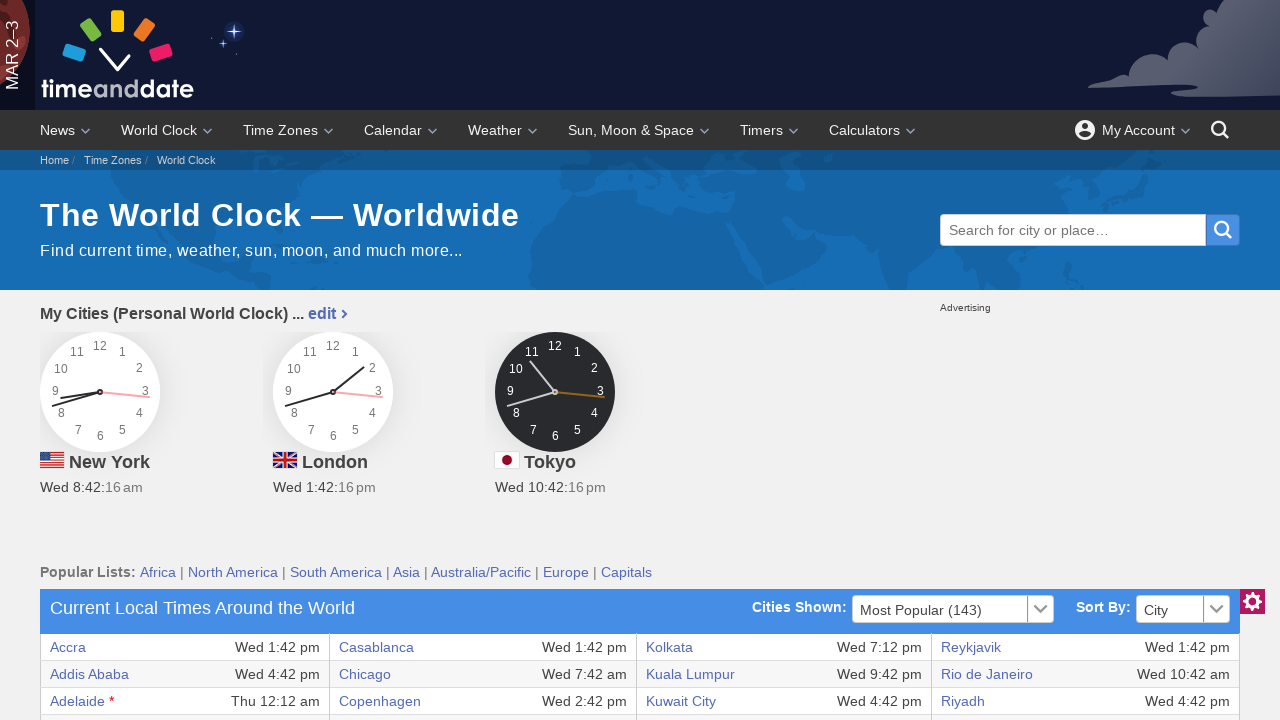

Extracted text content from table cell: 'Wed 3:42 am'
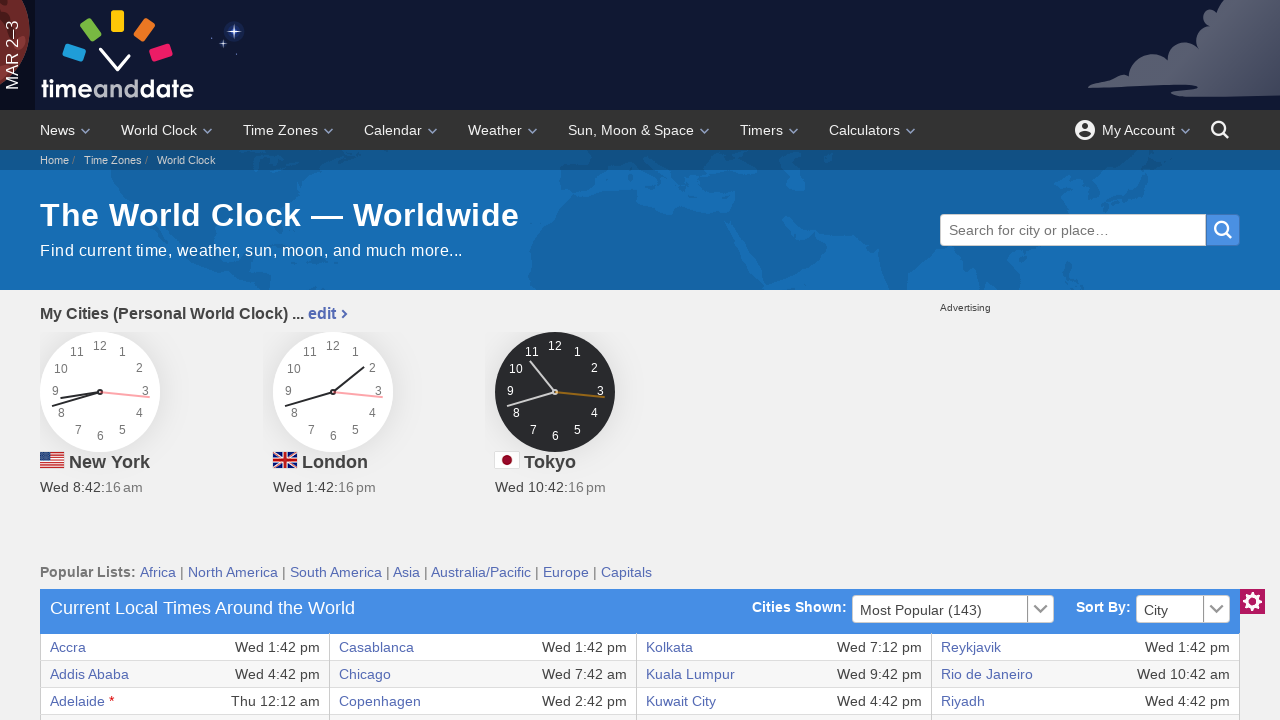

Extracted text content from table cell: 'Montréal'
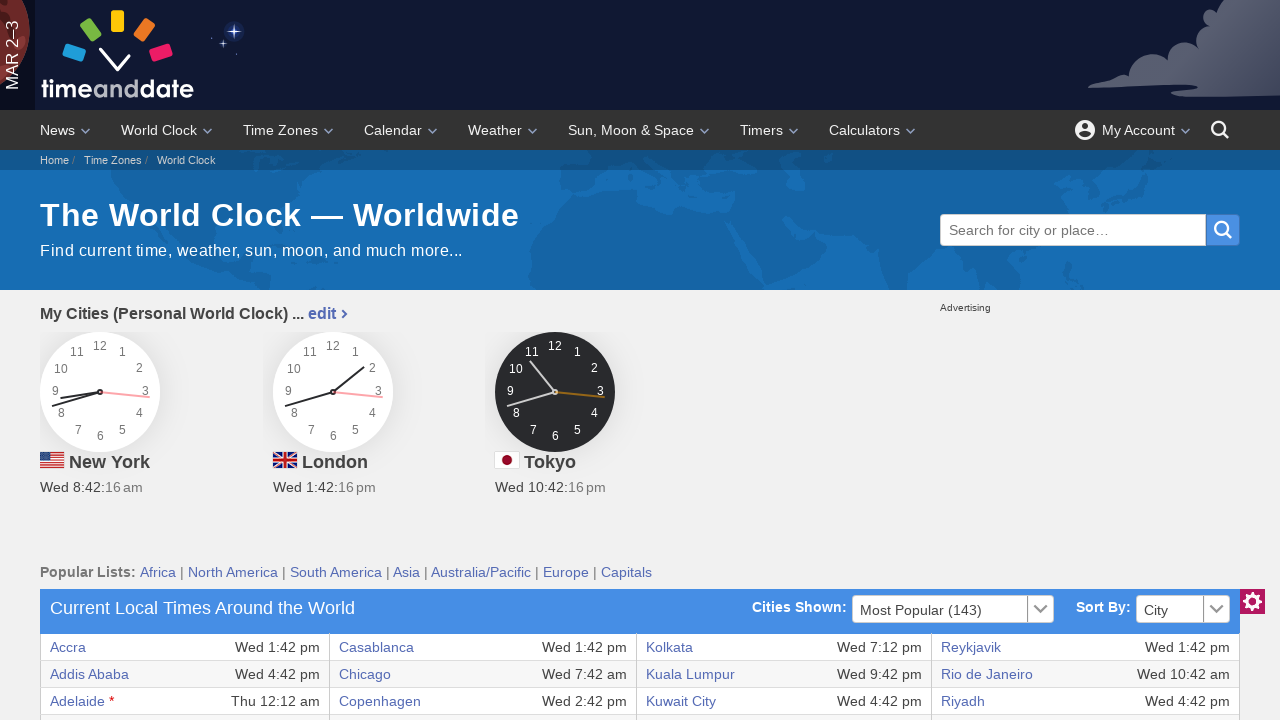

Extracted text content from table cell: 'Wed 8:42 am'
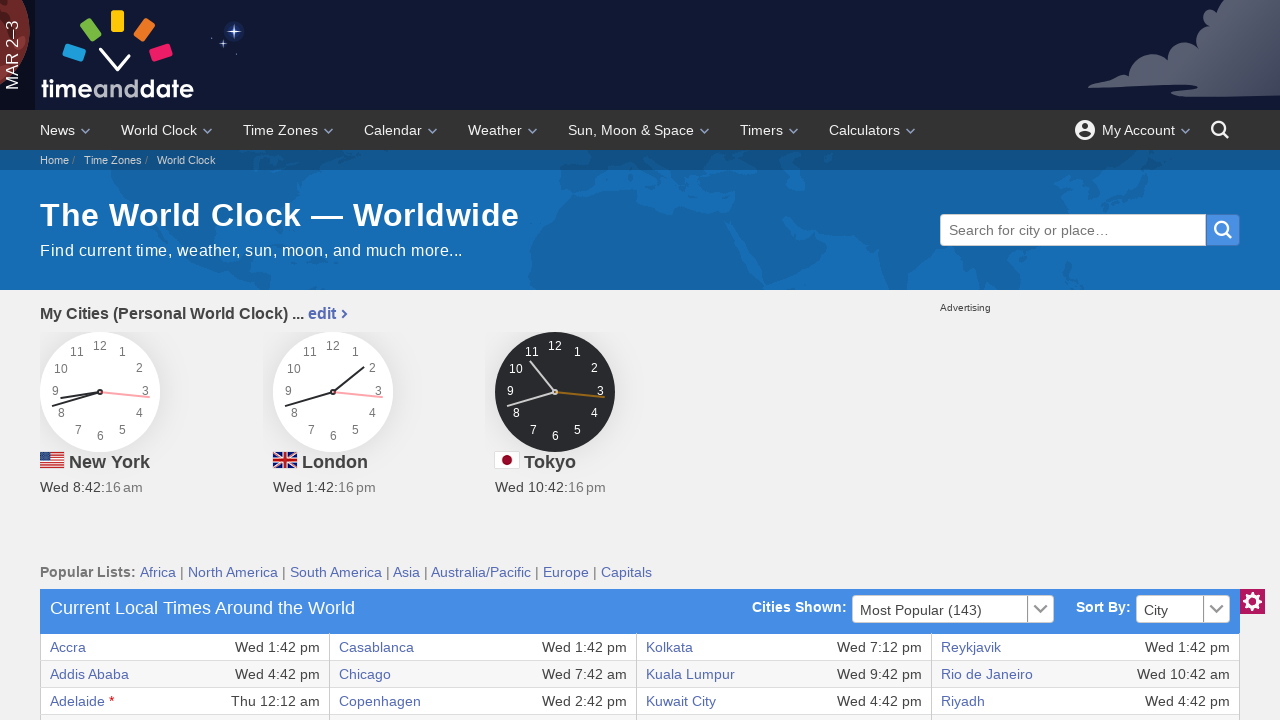

Extracted text content from table cell: 'Tallinn'
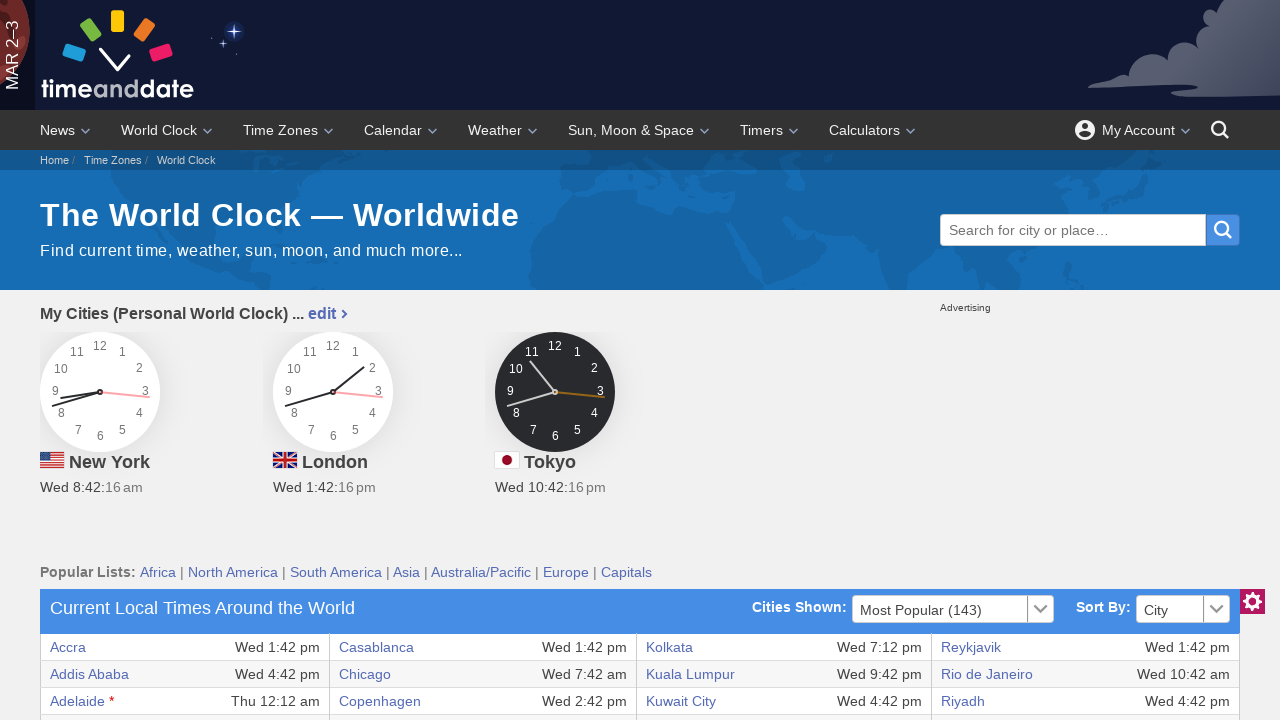

Extracted text content from table cell: 'Wed 3:42 pm'
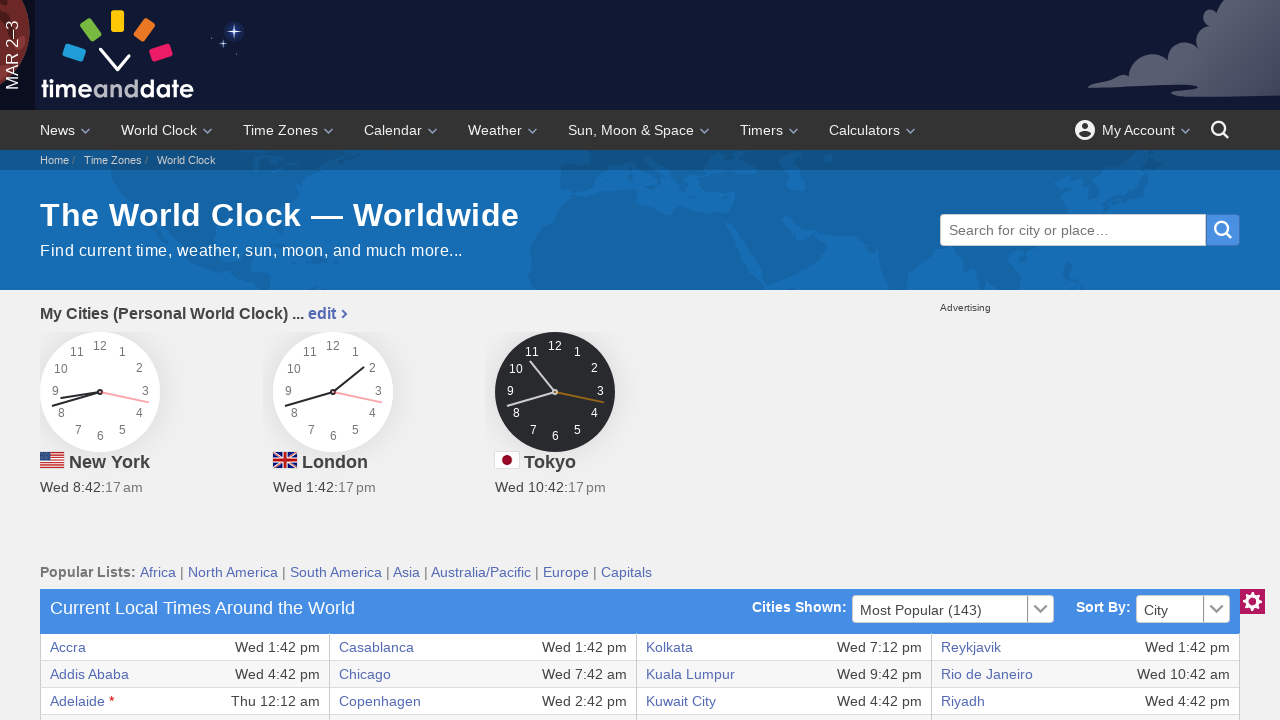

Retrieved all cells from current table row
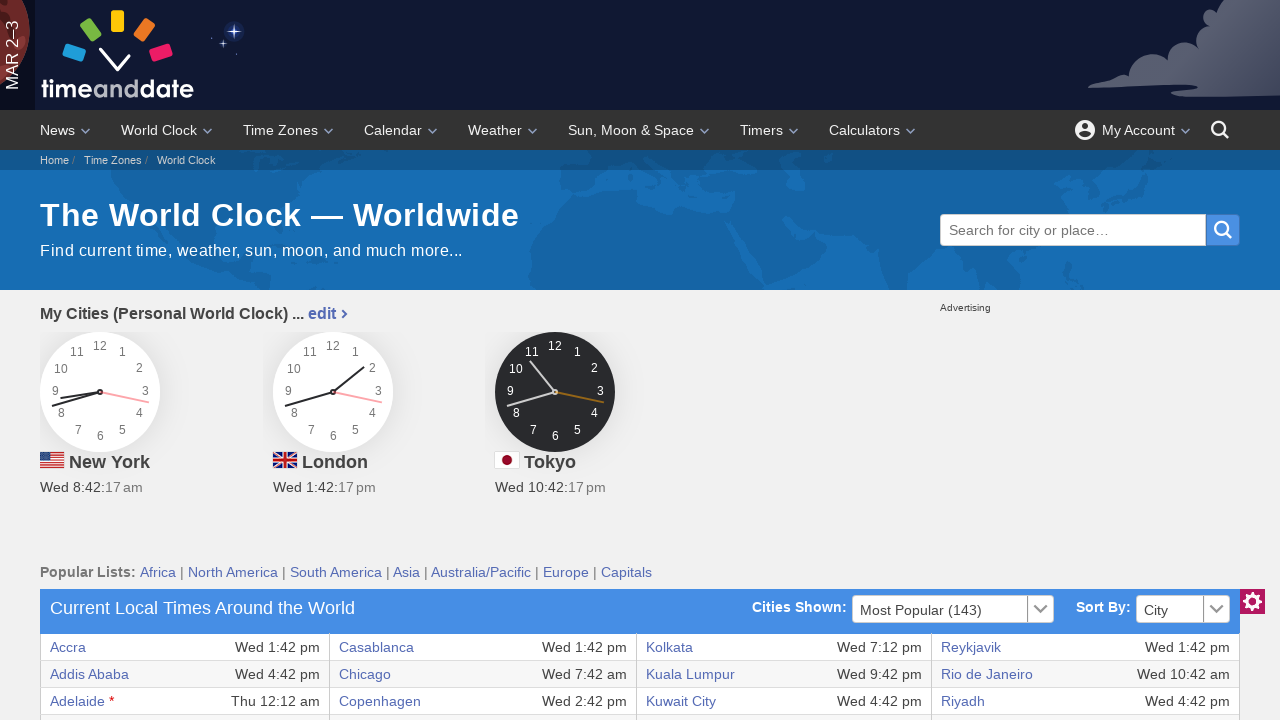

Extracted text content from table cell: 'Berlin'
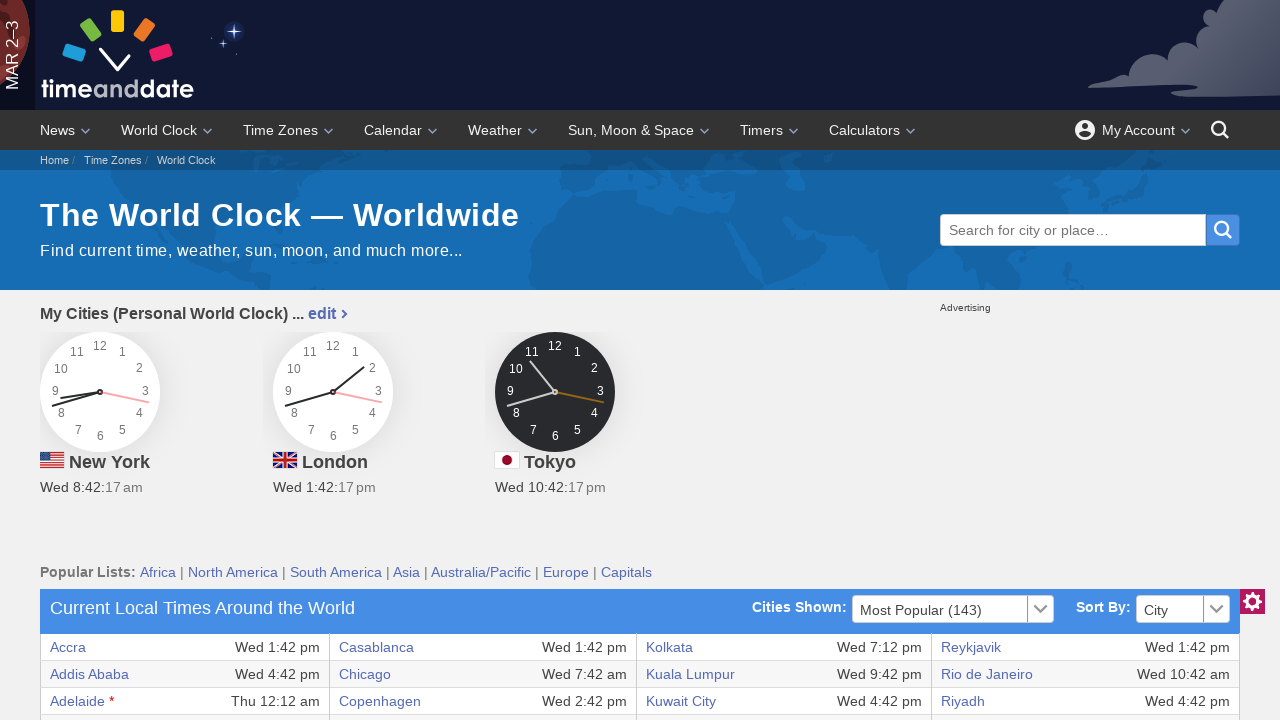

Extracted text content from table cell: 'Wed 2:42 pm'
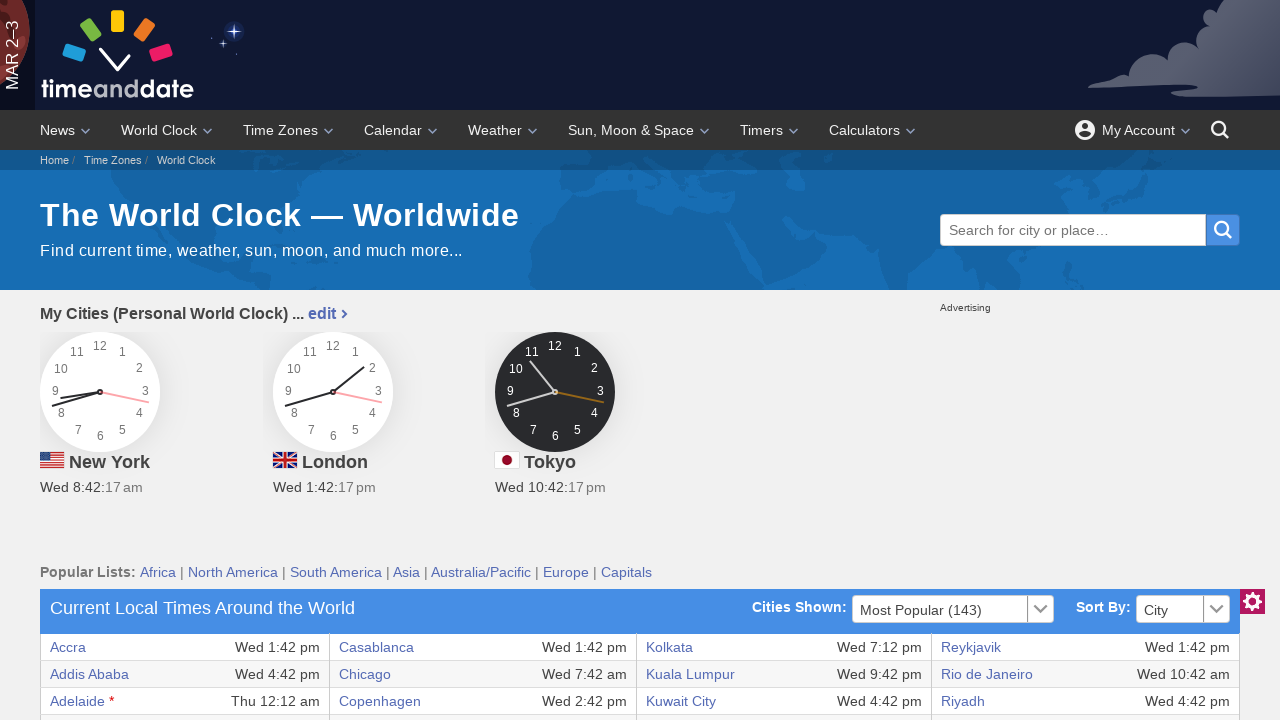

Extracted text content from table cell: 'Houston'
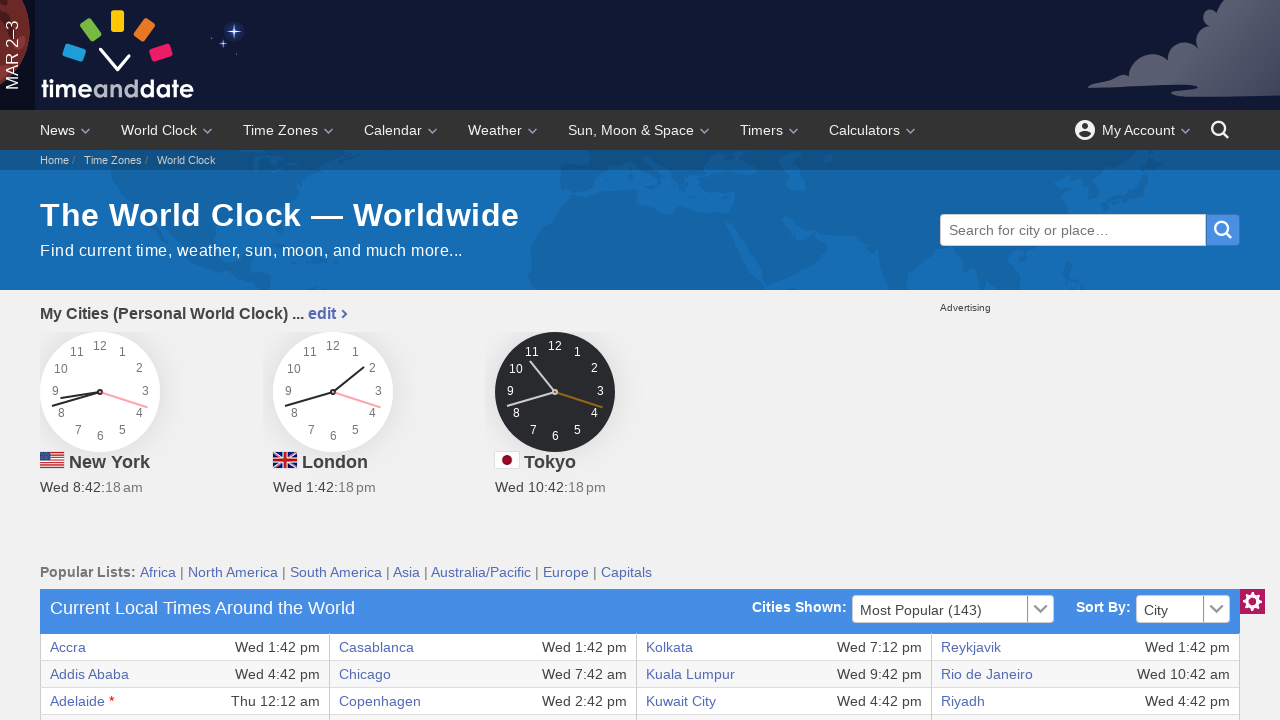

Extracted text content from table cell: 'Wed 7:42 am'
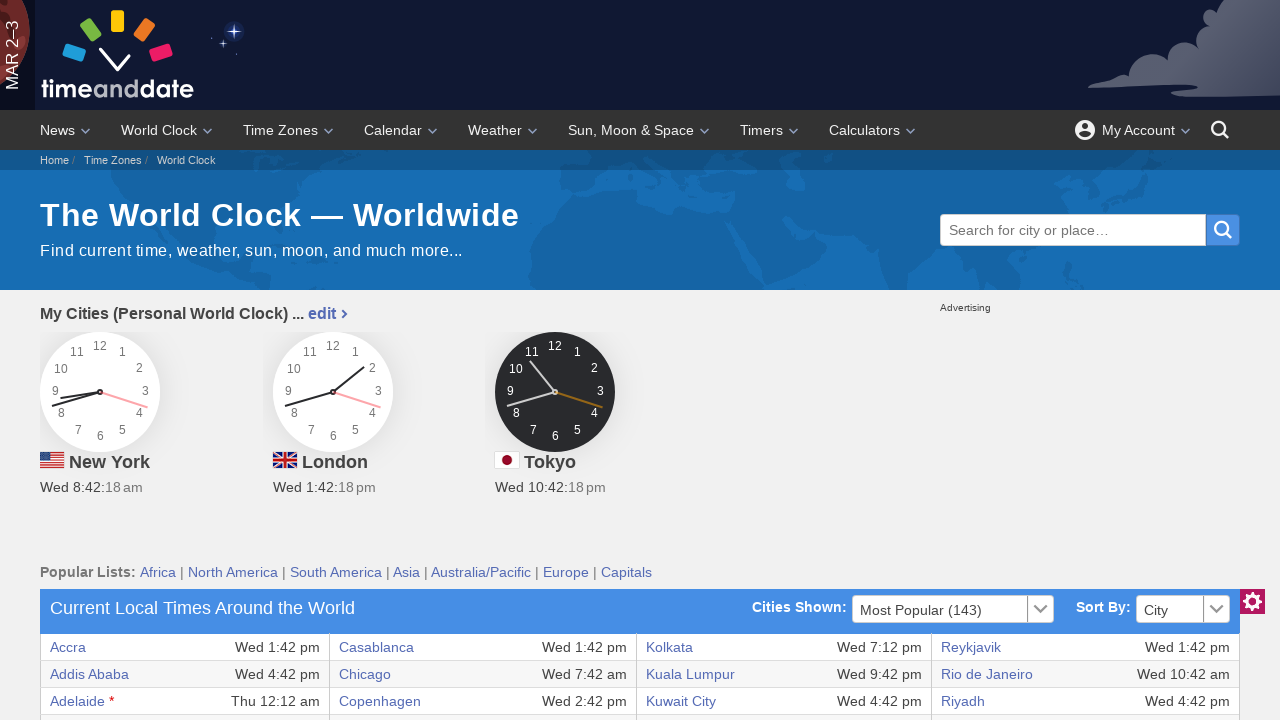

Extracted text content from table cell: 'Moscow'
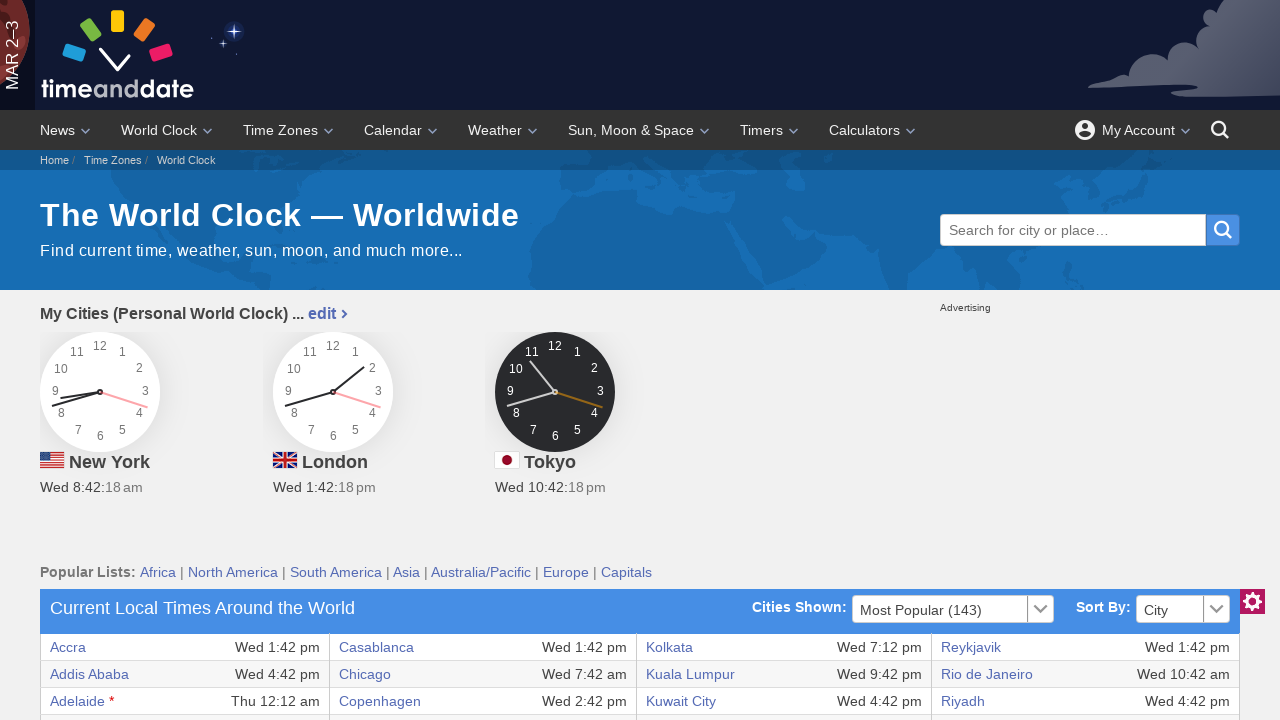

Extracted text content from table cell: 'Wed 4:42 pm'
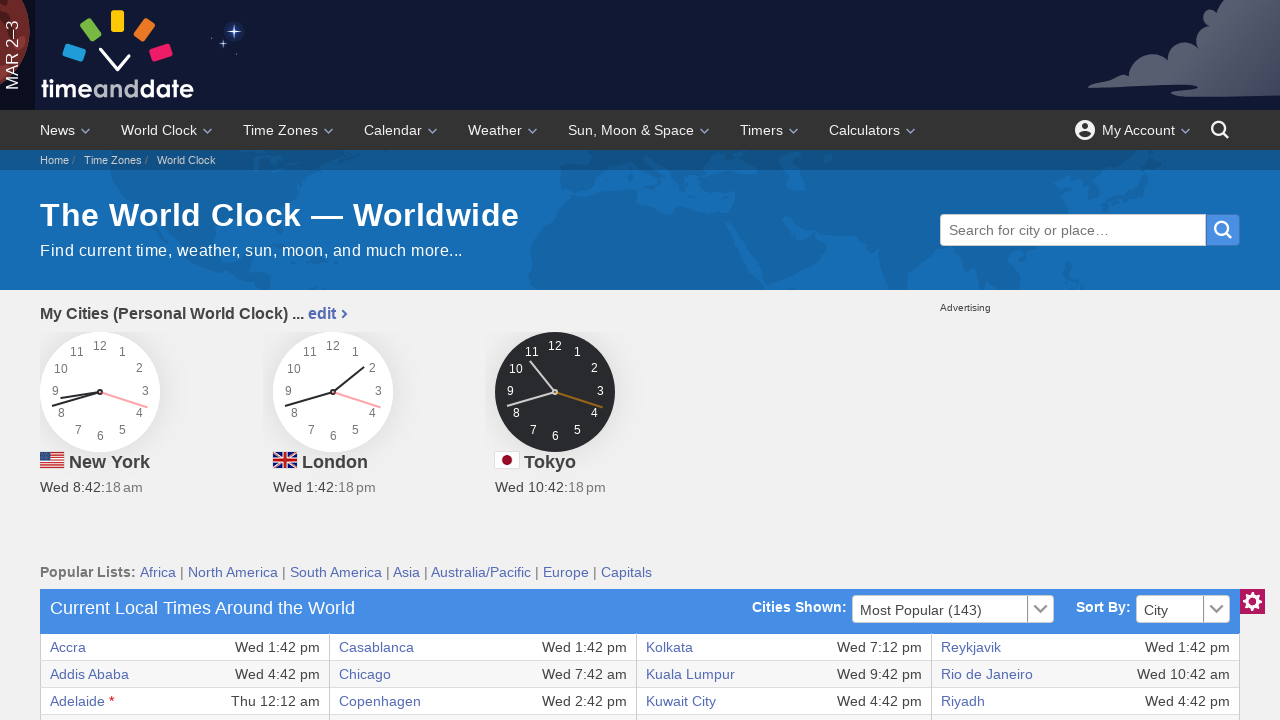

Extracted text content from table cell: 'Tashkent'
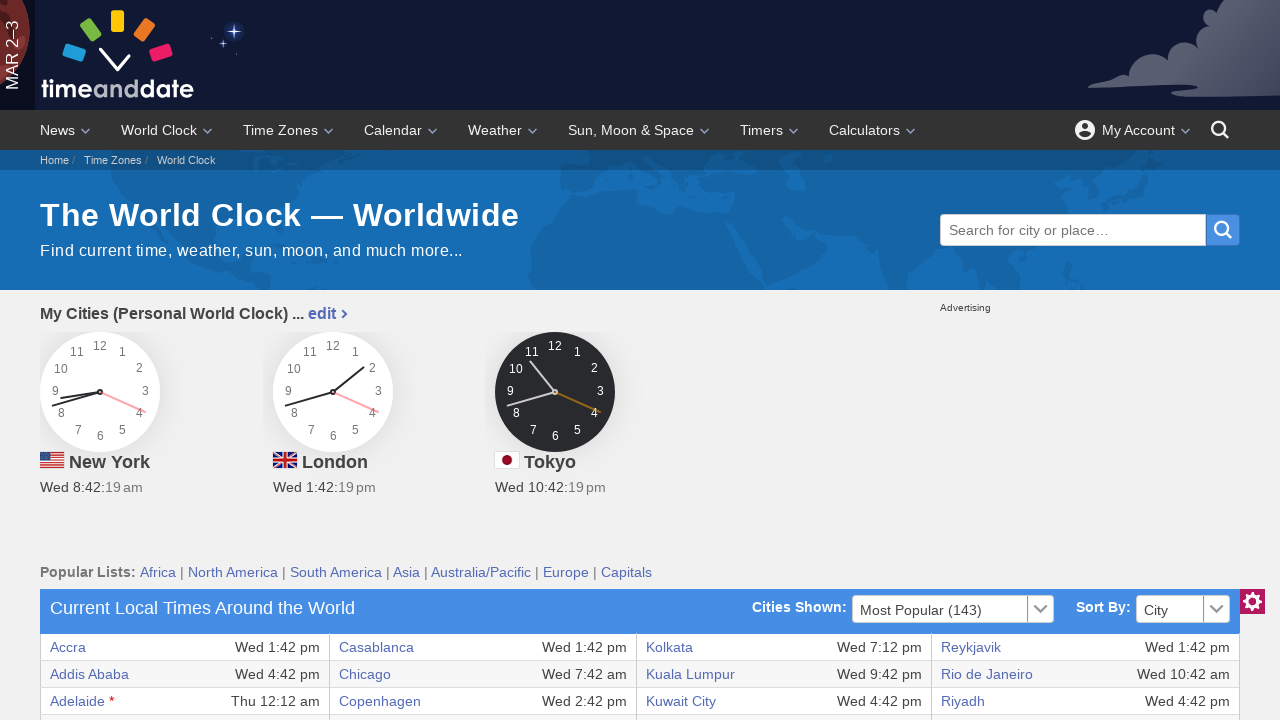

Extracted text content from table cell: 'Wed 6:42 pm'
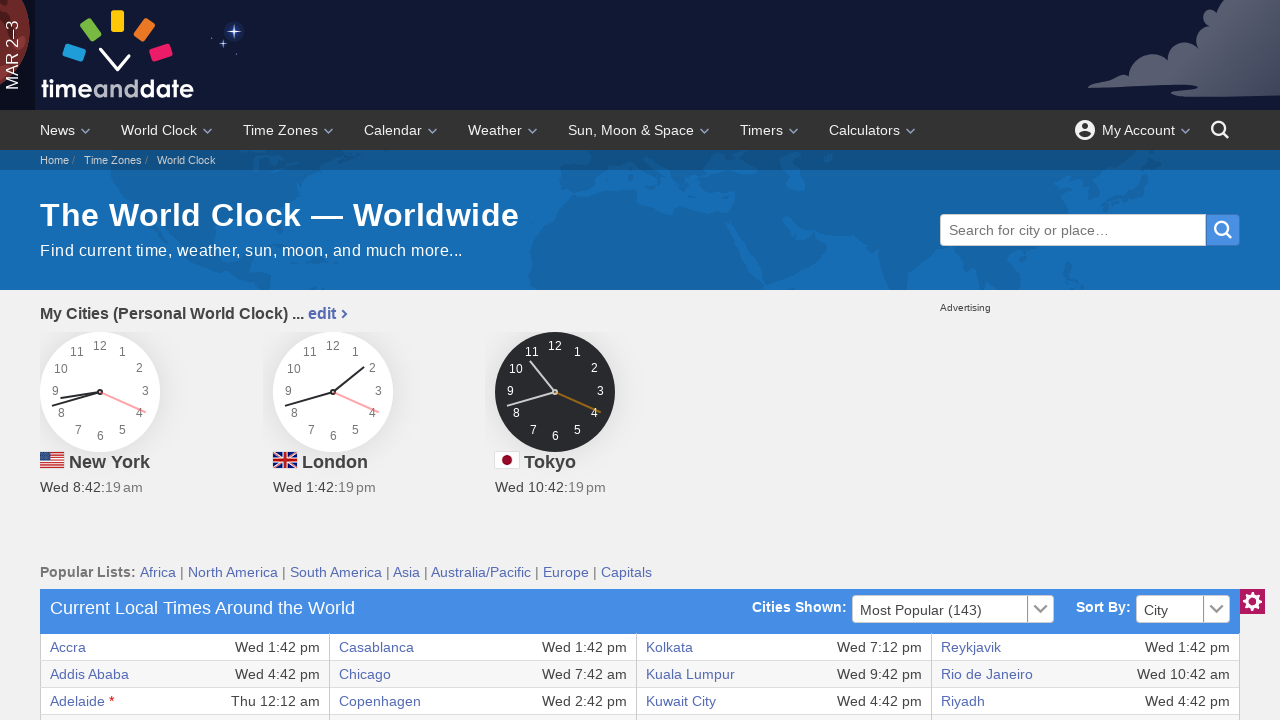

Retrieved all cells from current table row
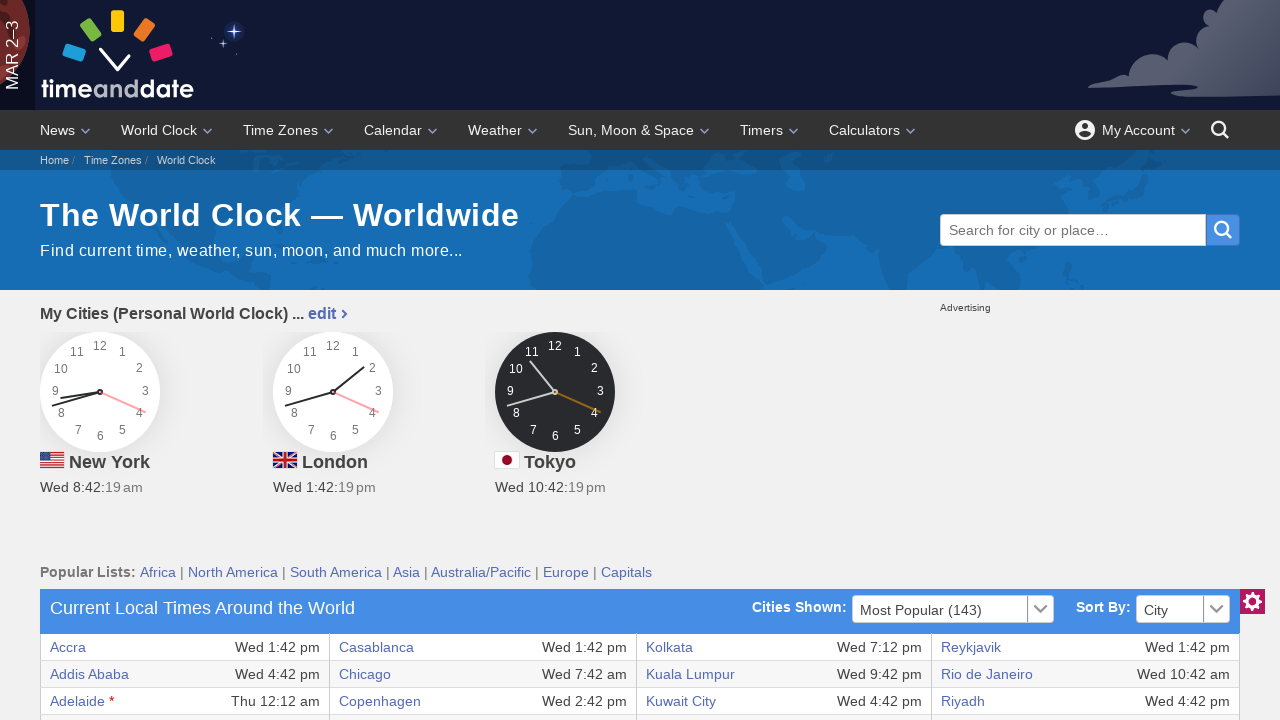

Extracted text content from table cell: 'Bogota'
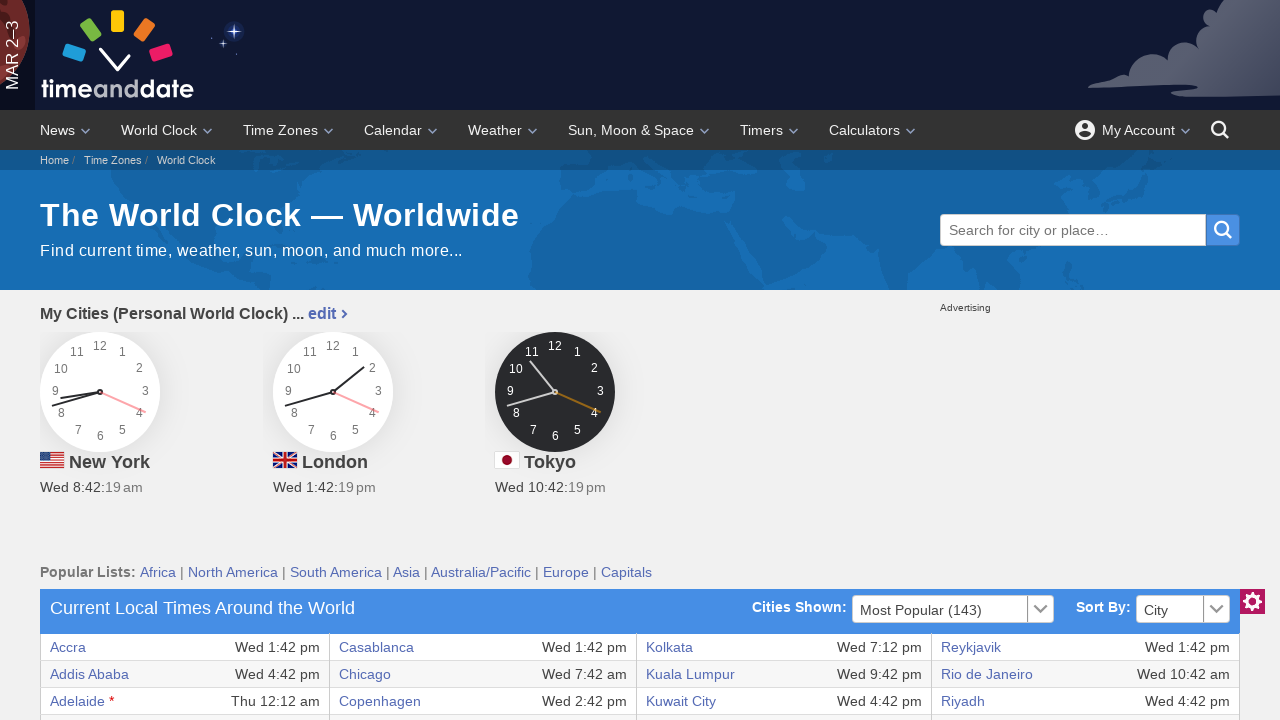

Extracted text content from table cell: 'Wed 8:42 am'
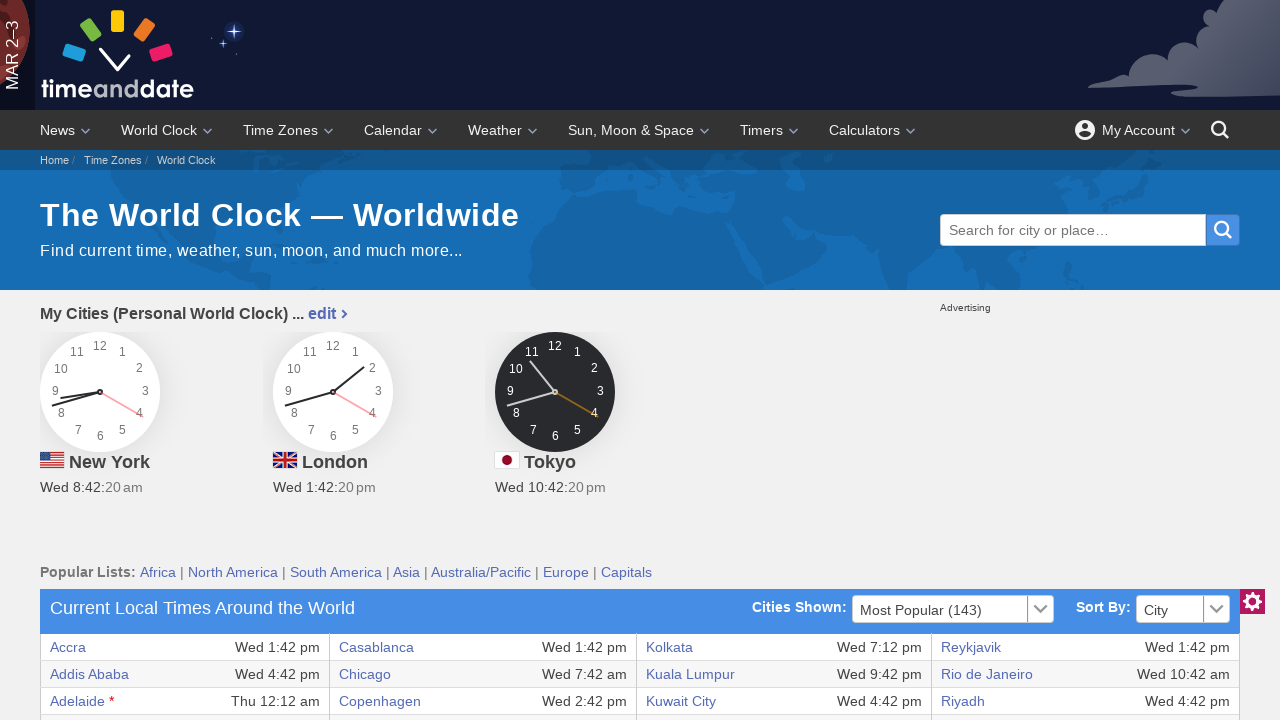

Extracted text content from table cell: 'Indianapolis'
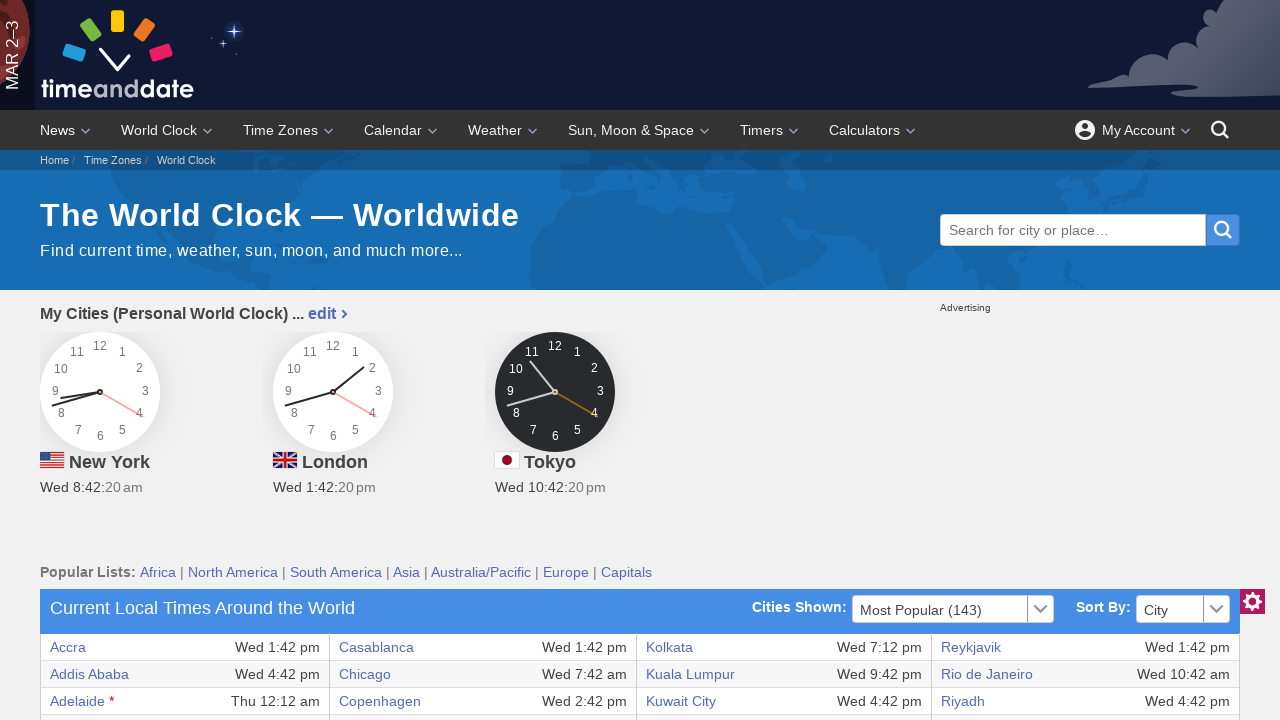

Extracted text content from table cell: 'Wed 8:42 am'
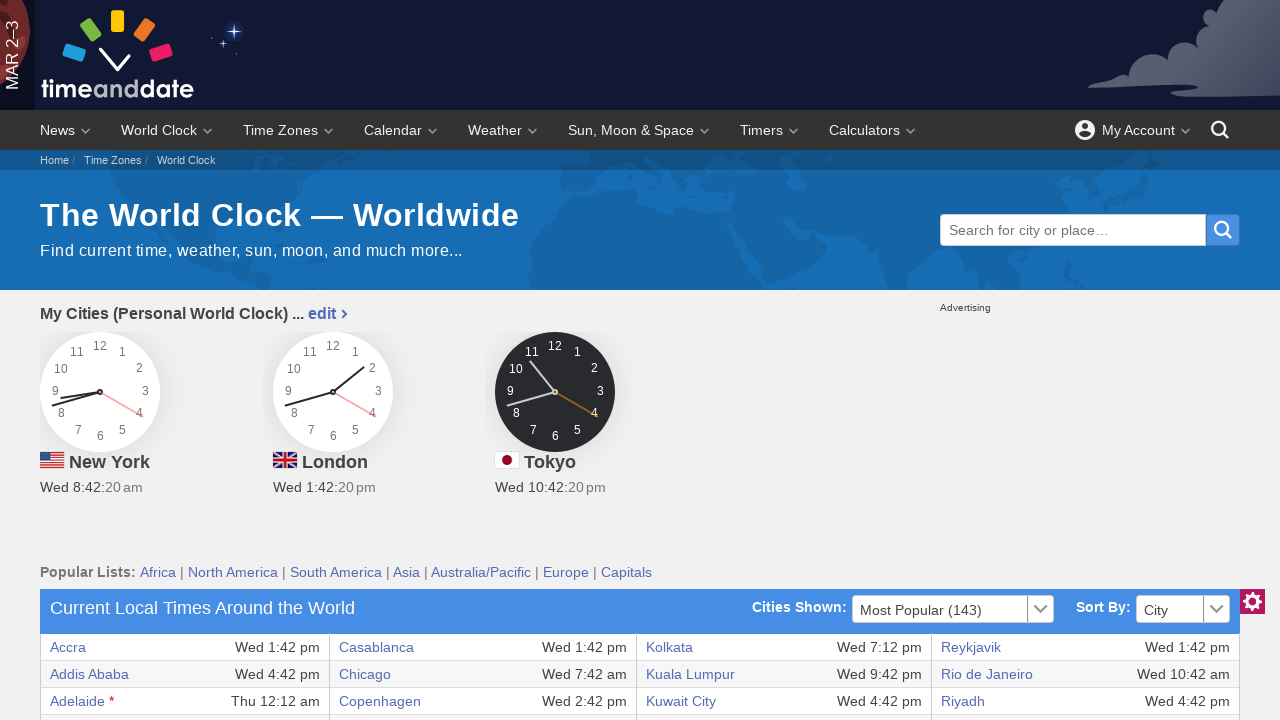

Extracted text content from table cell: 'Mumbai'
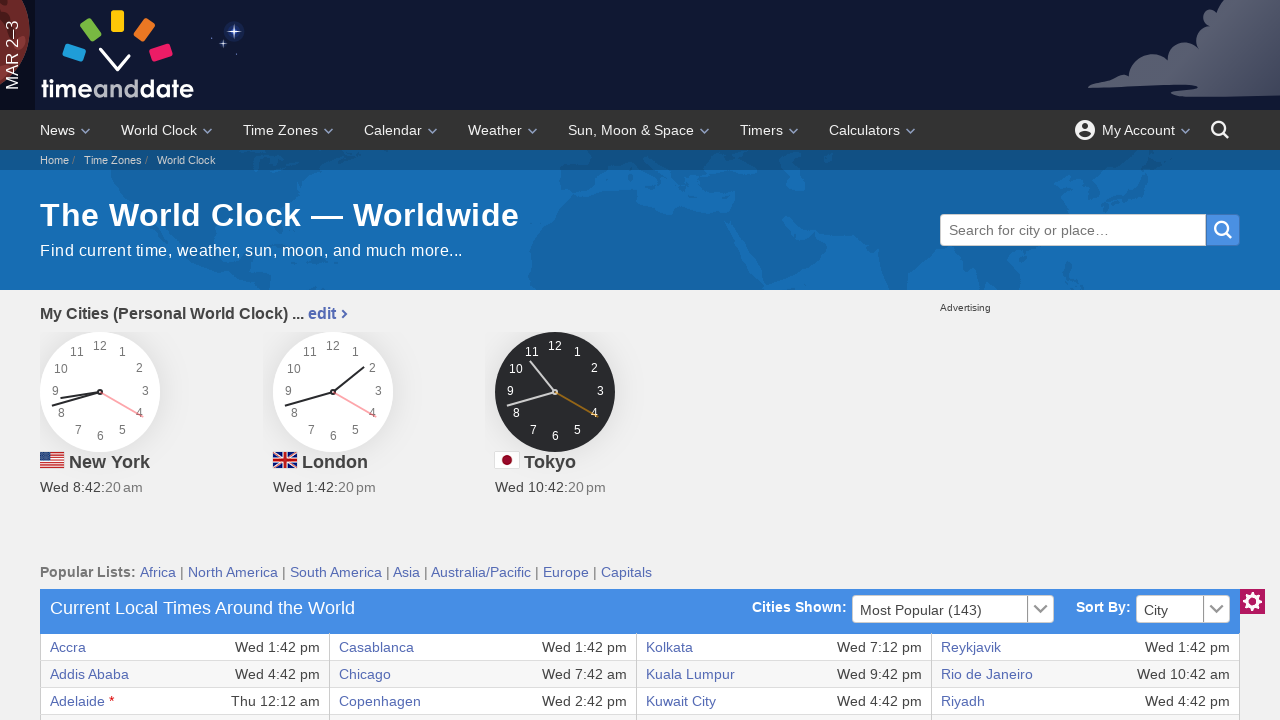

Extracted text content from table cell: 'Wed 7:12 pm'
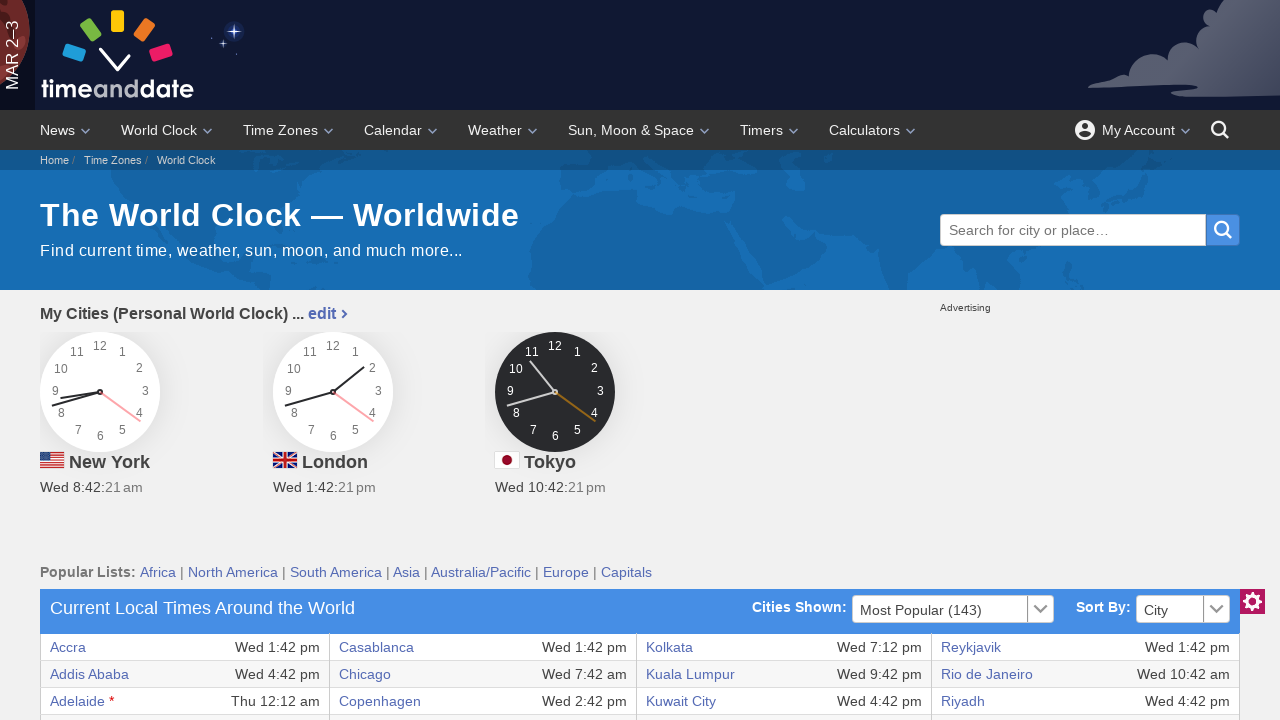

Extracted text content from table cell: 'Tegucigalpa'
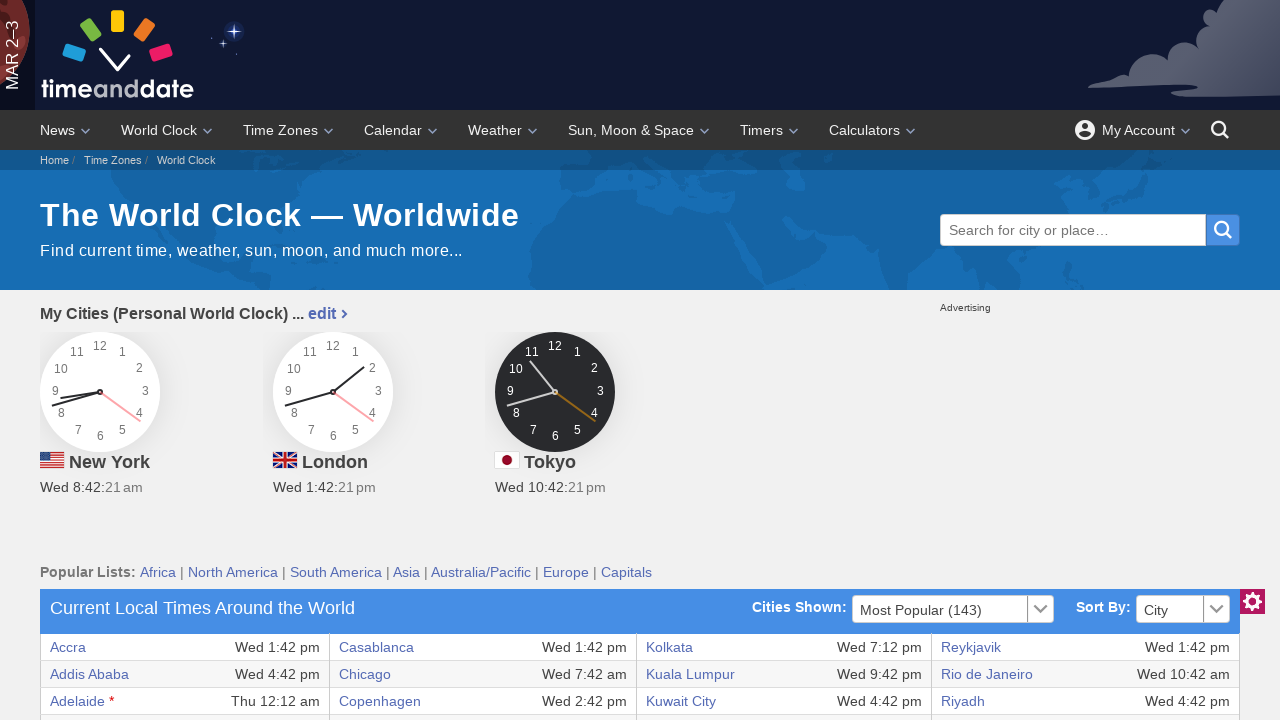

Extracted text content from table cell: 'Wed 7:42 am'
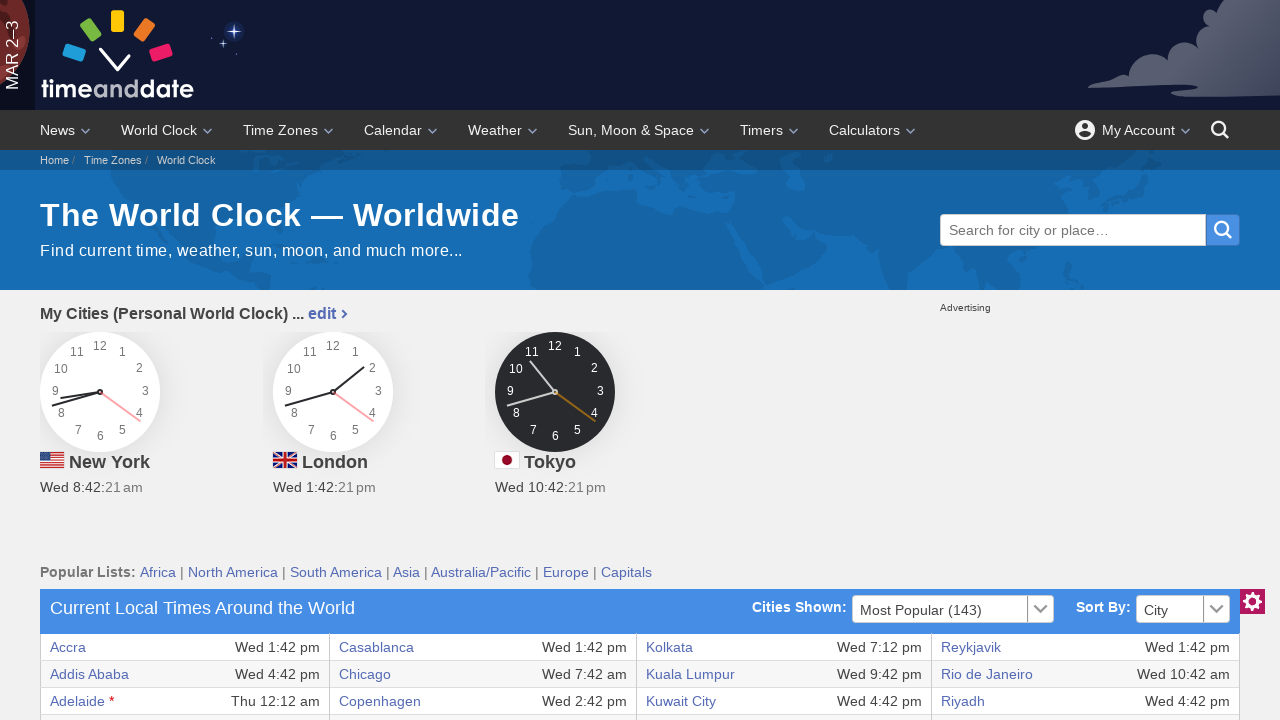

Retrieved all cells from current table row
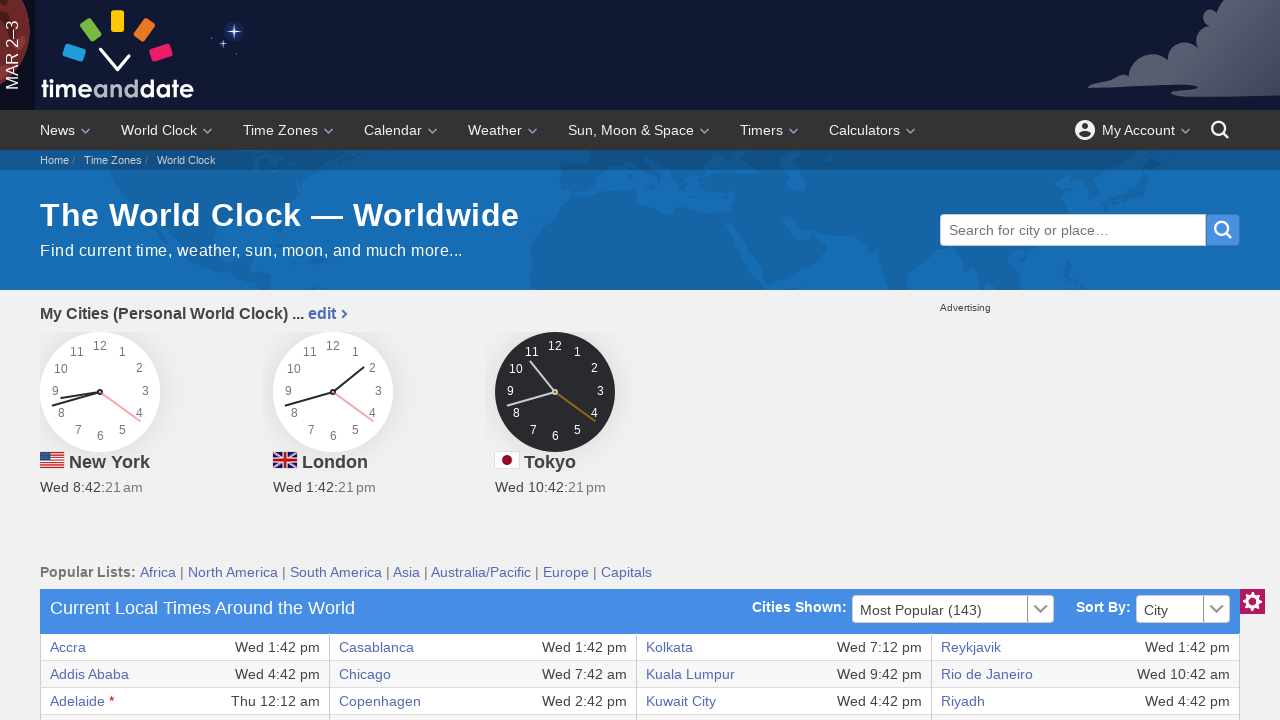

Extracted text content from table cell: 'Boston'
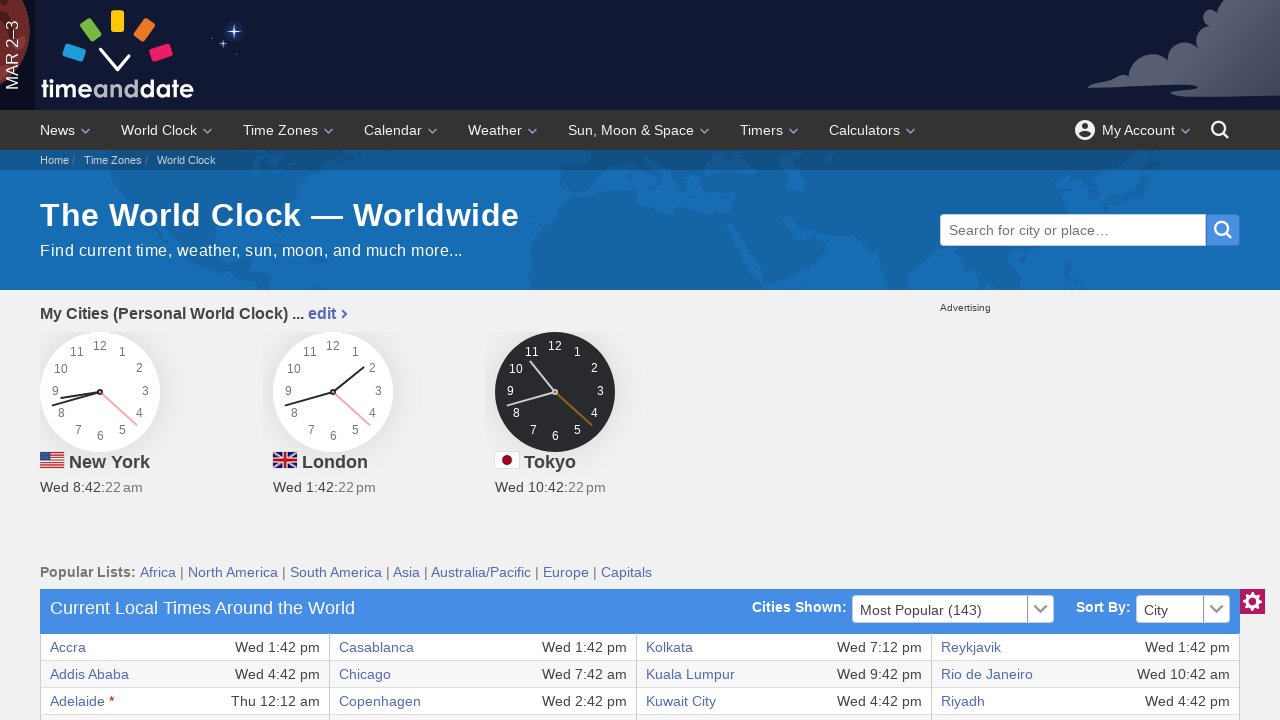

Extracted text content from table cell: 'Wed 8:42 am'
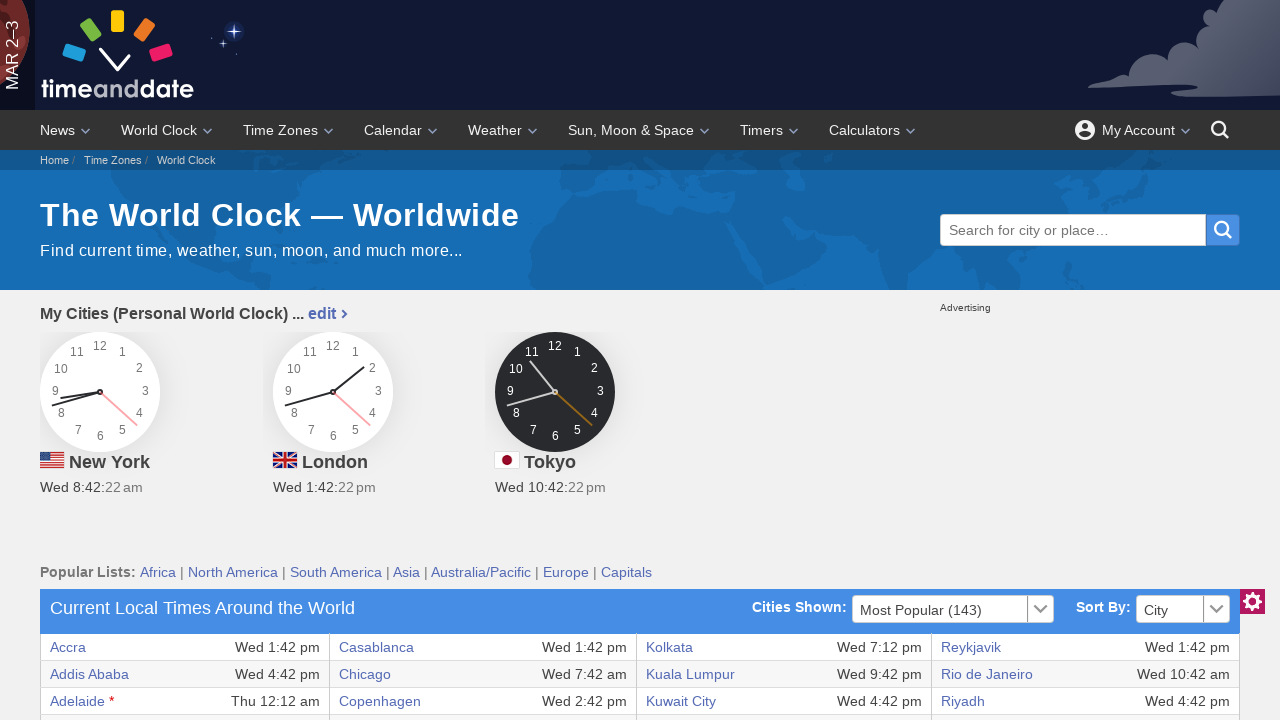

Extracted text content from table cell: 'Islamabad'
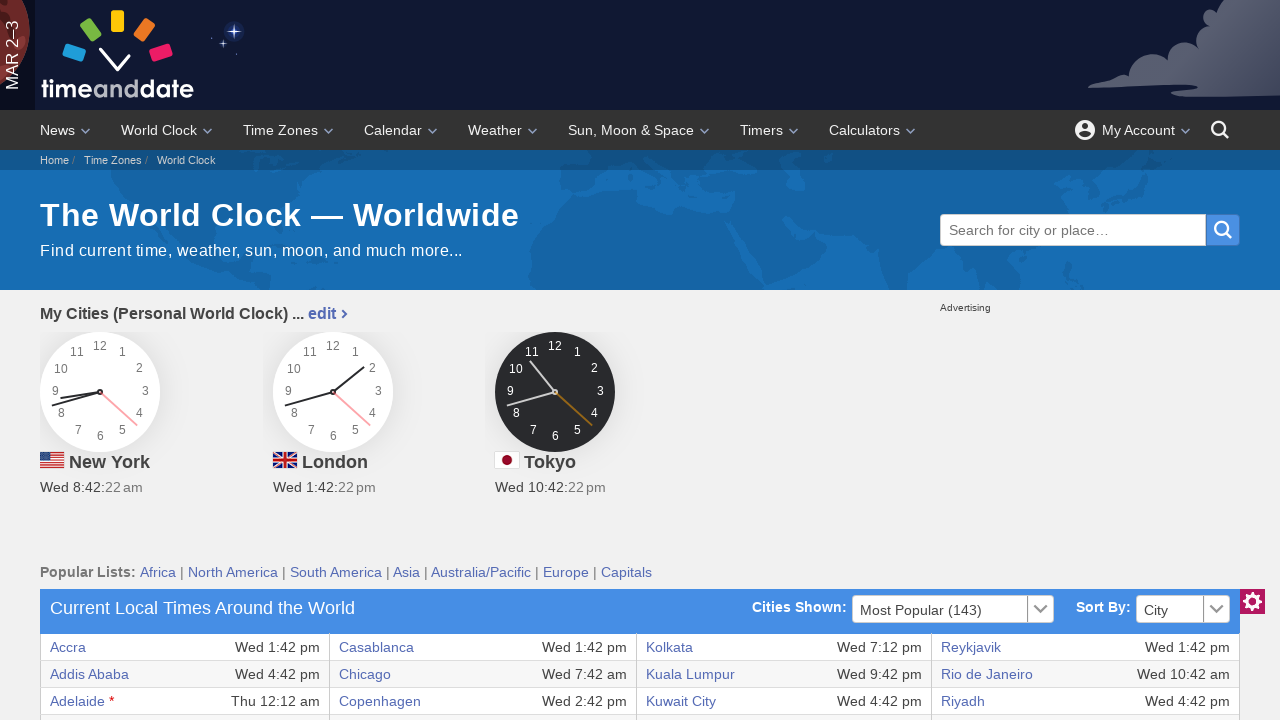

Extracted text content from table cell: 'Wed 6:42 pm'
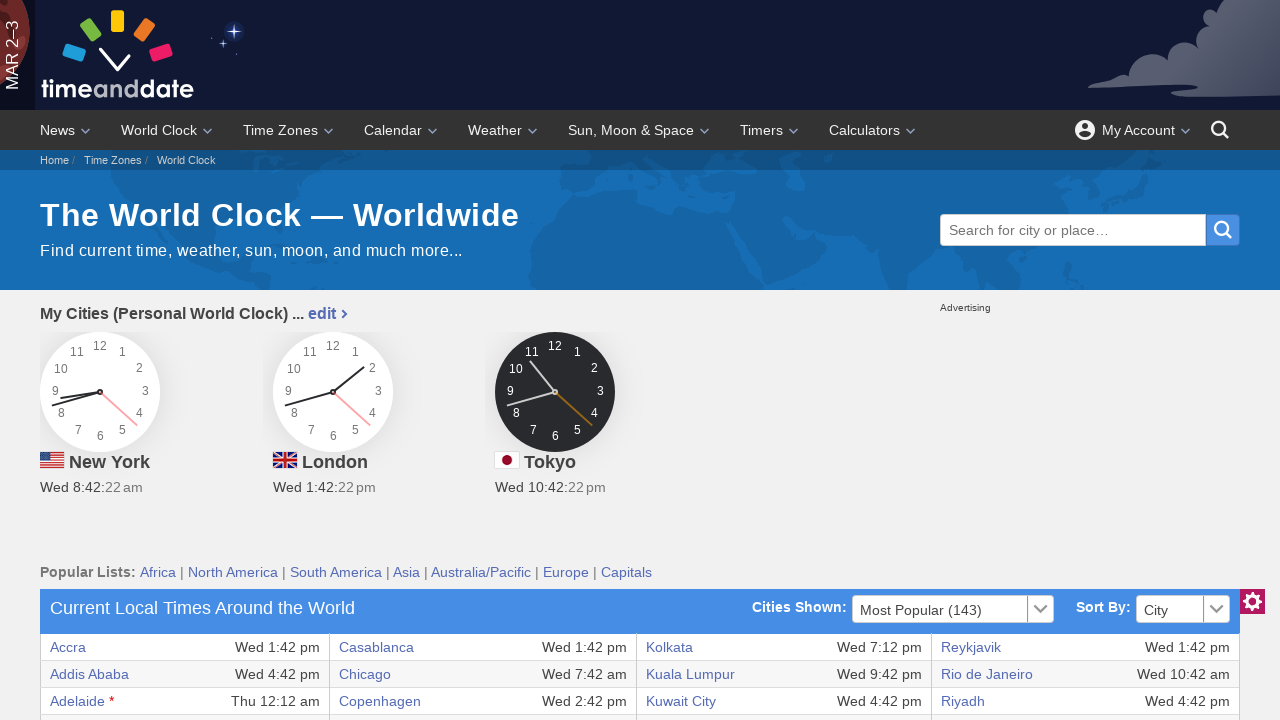

Extracted text content from table cell: 'Nairobi'
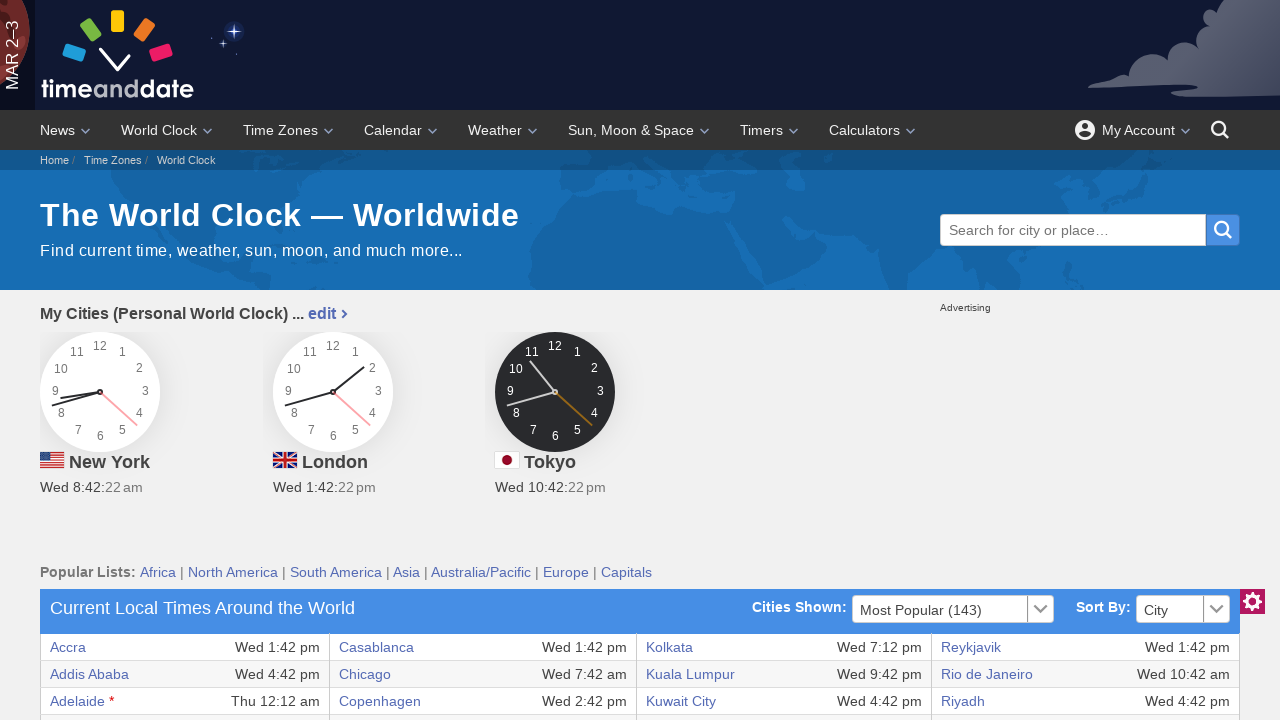

Extracted text content from table cell: 'Wed 4:42 pm'
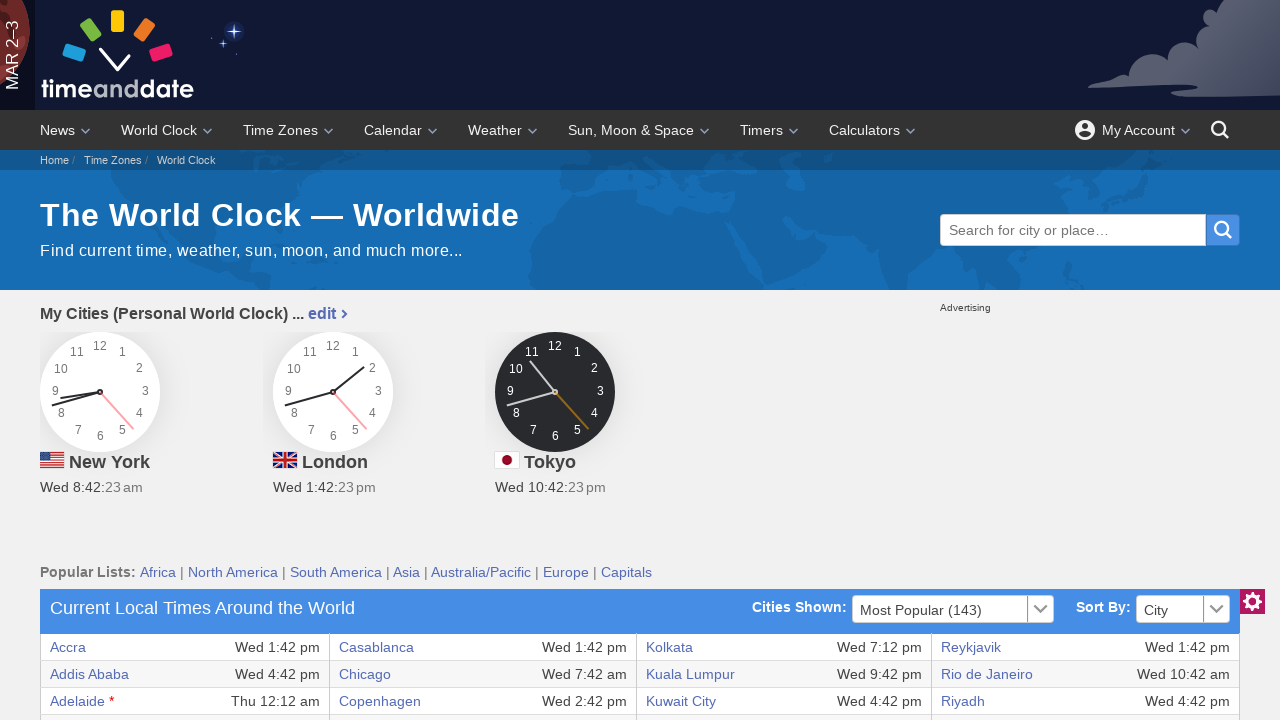

Extracted text content from table cell: 'Tehran'
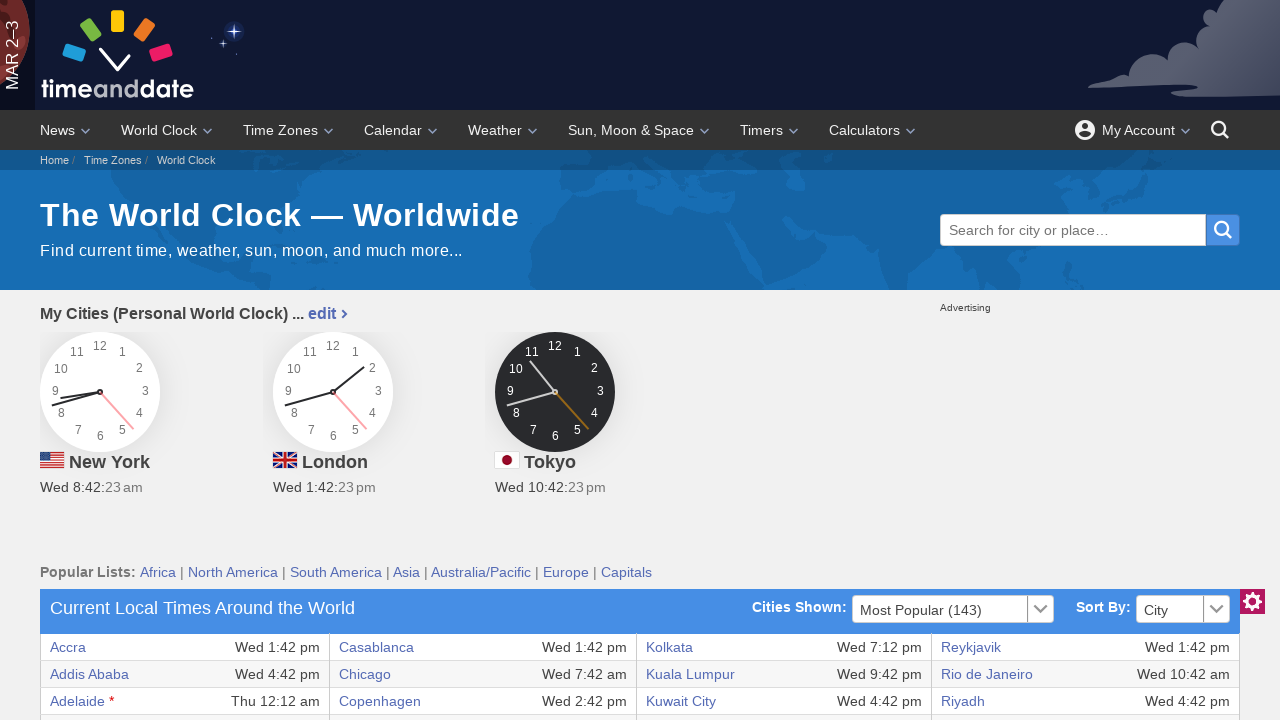

Extracted text content from table cell: 'Wed 5:12 pm'
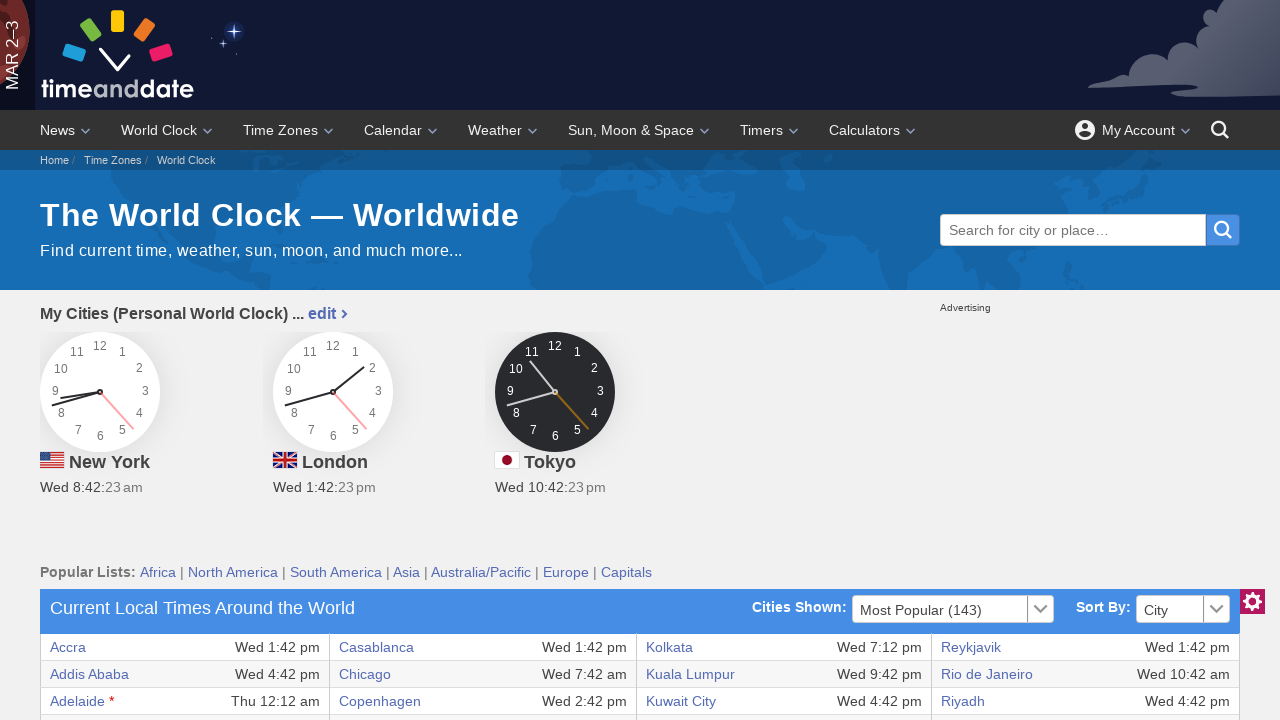

Retrieved all cells from current table row
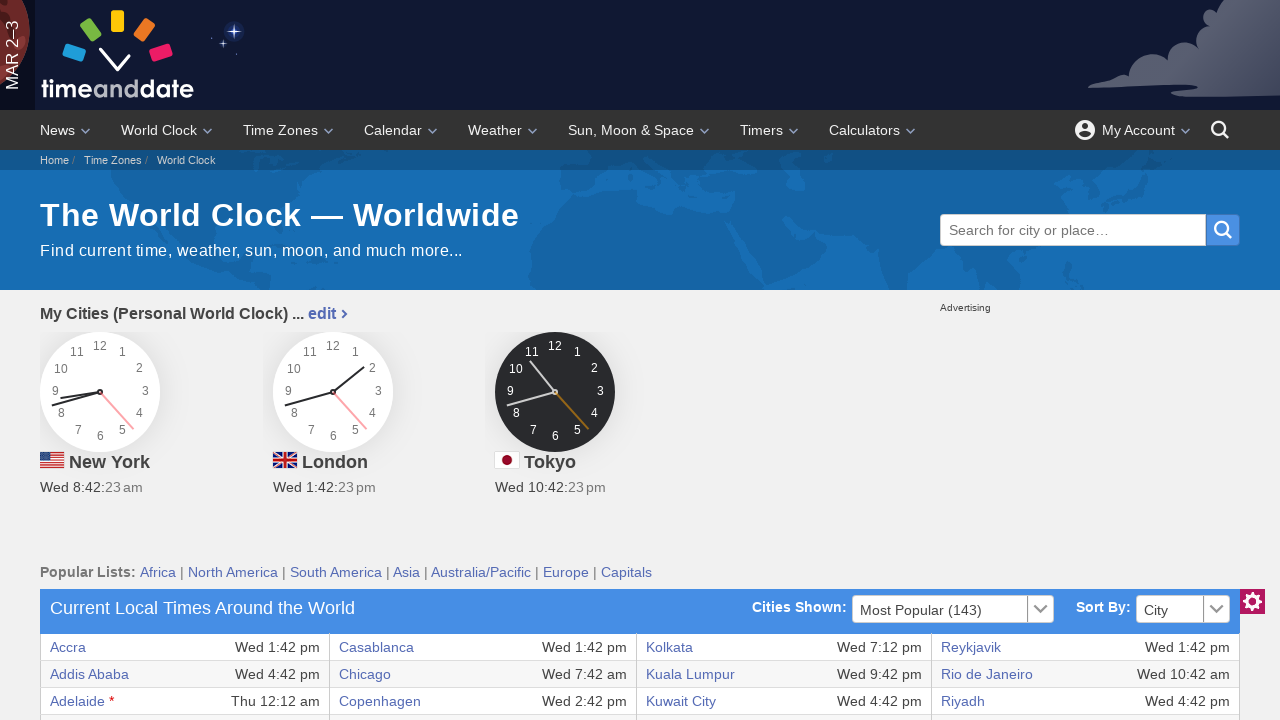

Extracted text content from table cell: 'Brasilia'
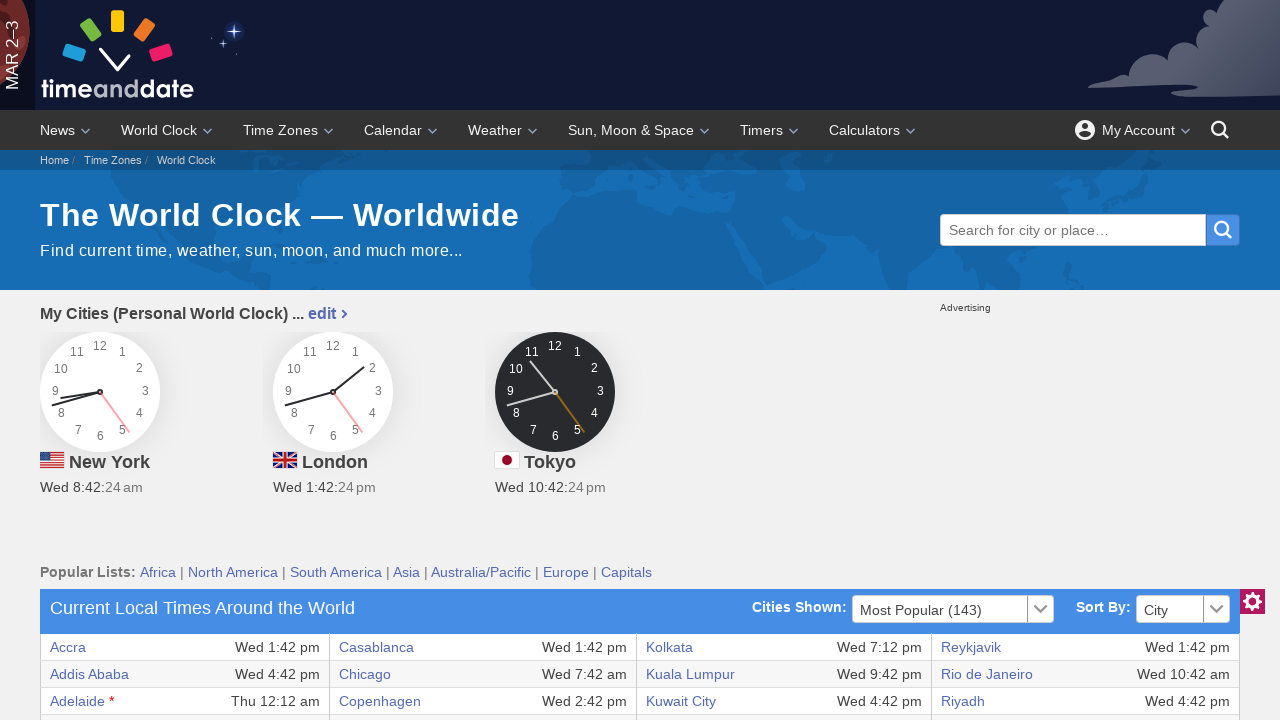

Extracted text content from table cell: 'Wed 10:42 am'
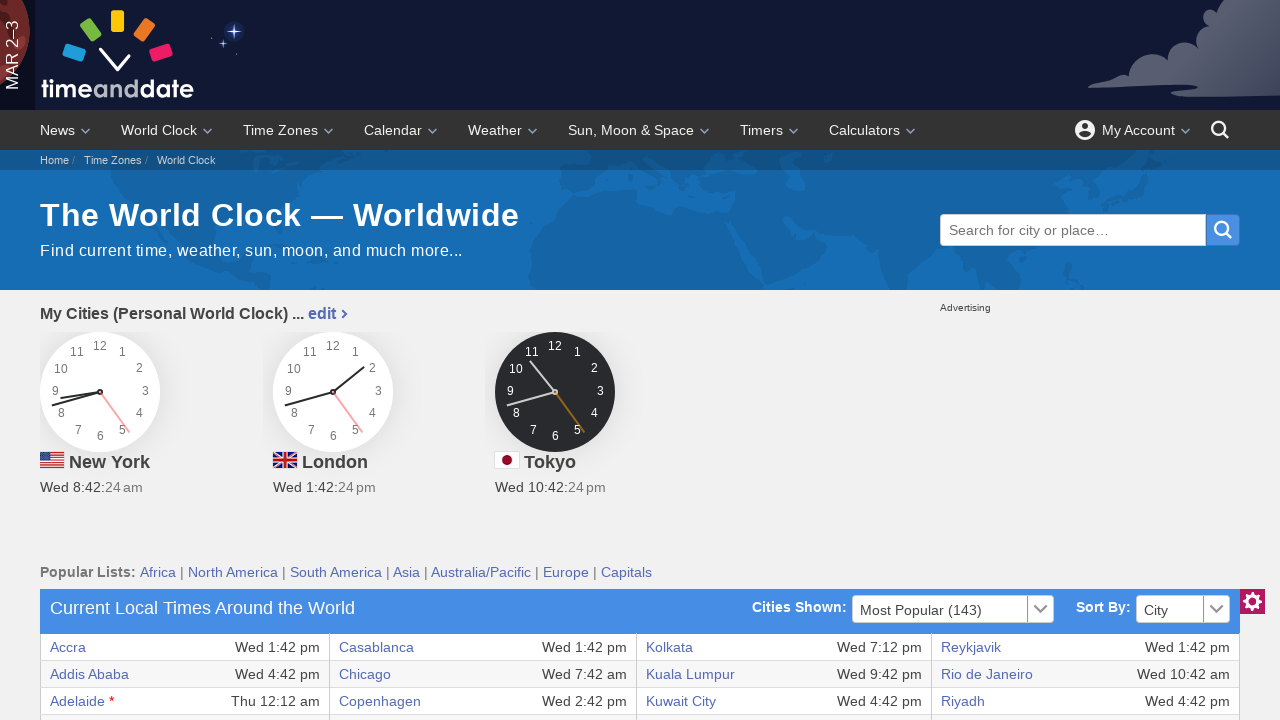

Extracted text content from table cell: 'Istanbul'
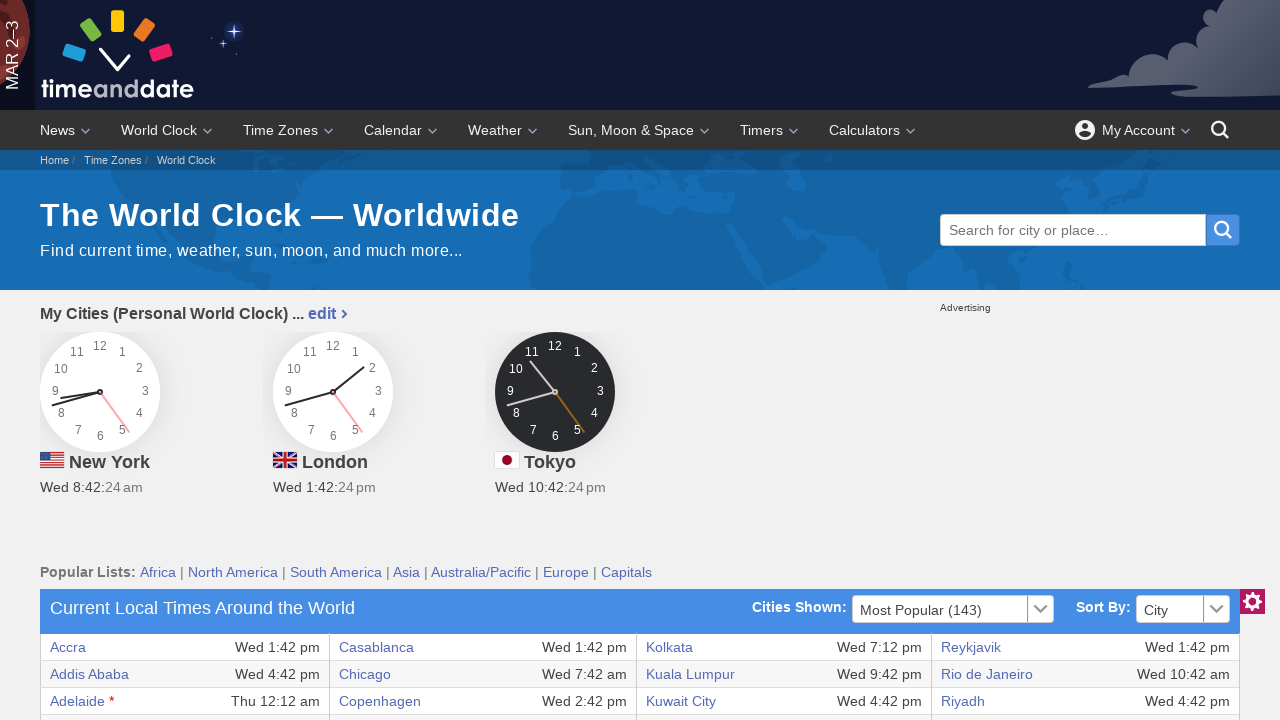

Extracted text content from table cell: 'Wed 4:42 pm'
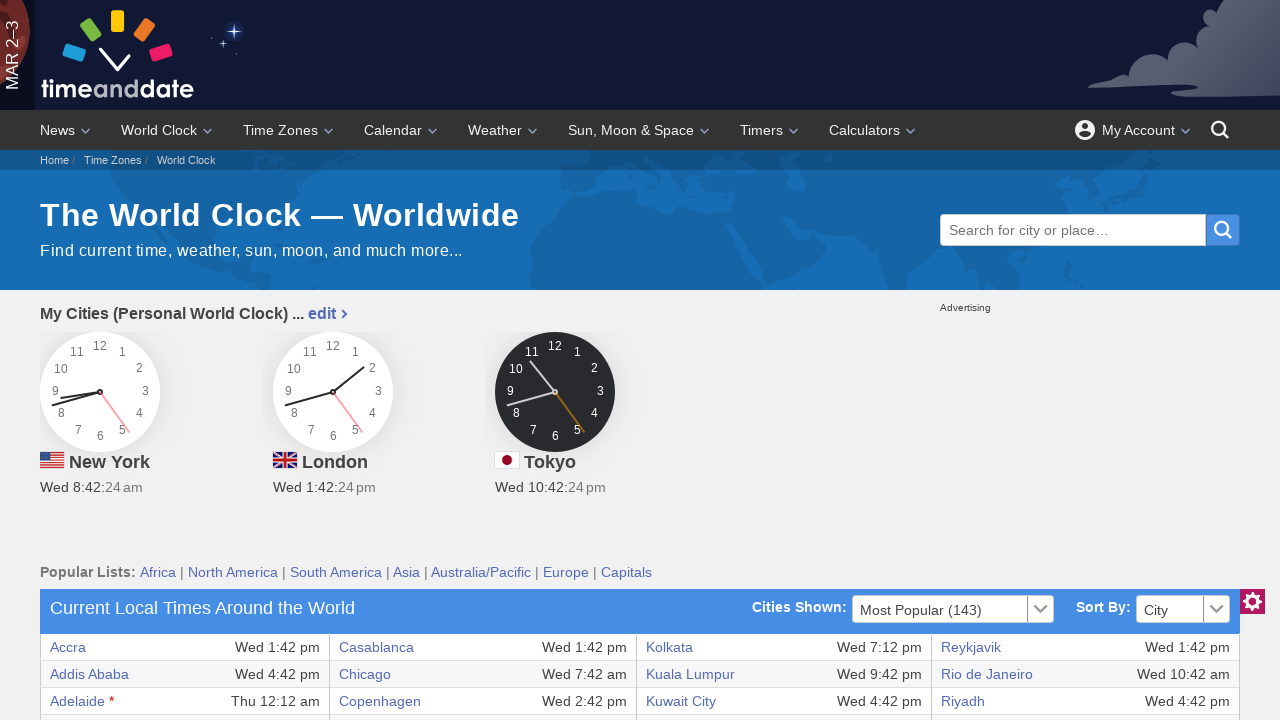

Extracted text content from table cell: 'Nassau'
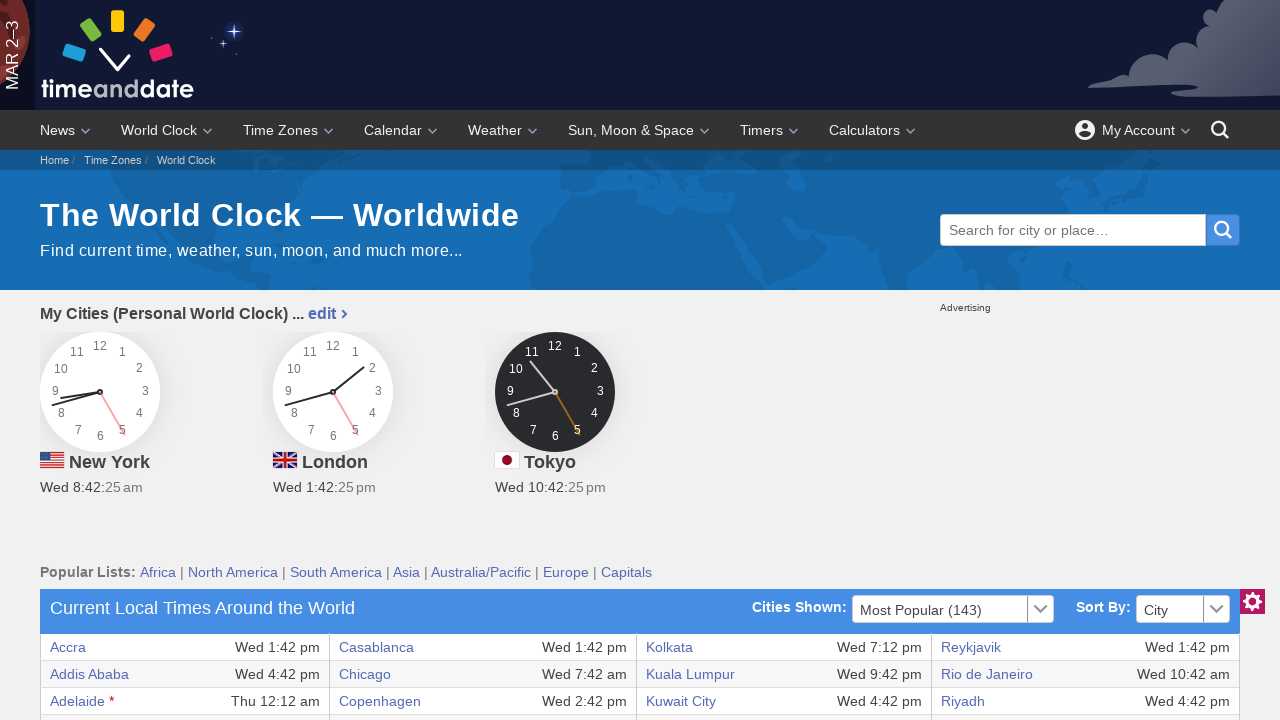

Extracted text content from table cell: 'Wed 8:42 am'
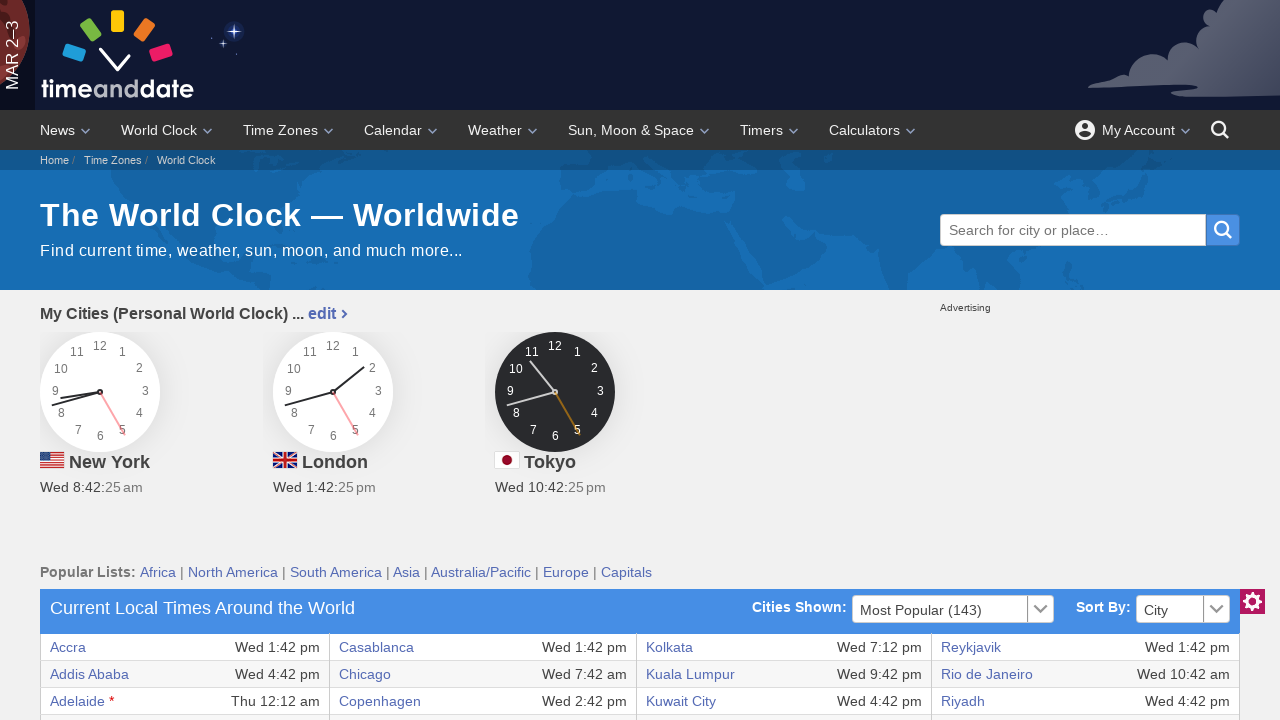

Extracted text content from table cell: 'Tokyo'
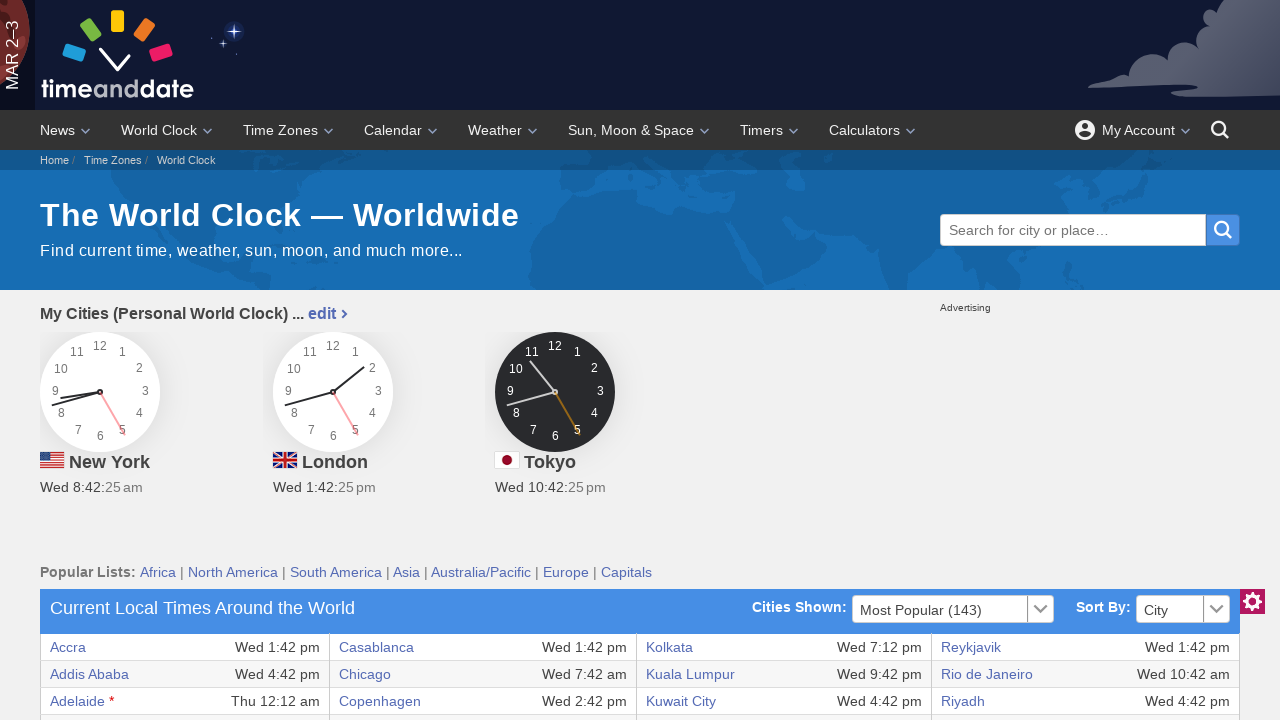

Extracted text content from table cell: 'Wed 10:42 pm'
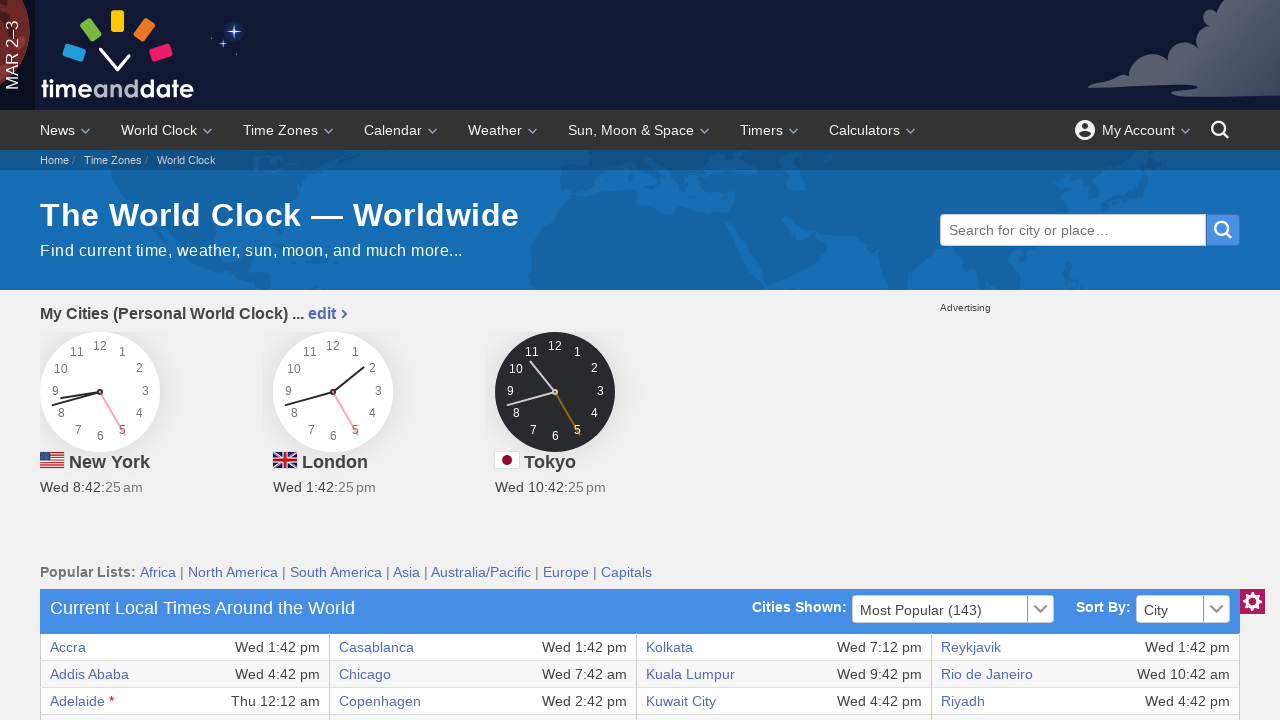

Retrieved all cells from current table row
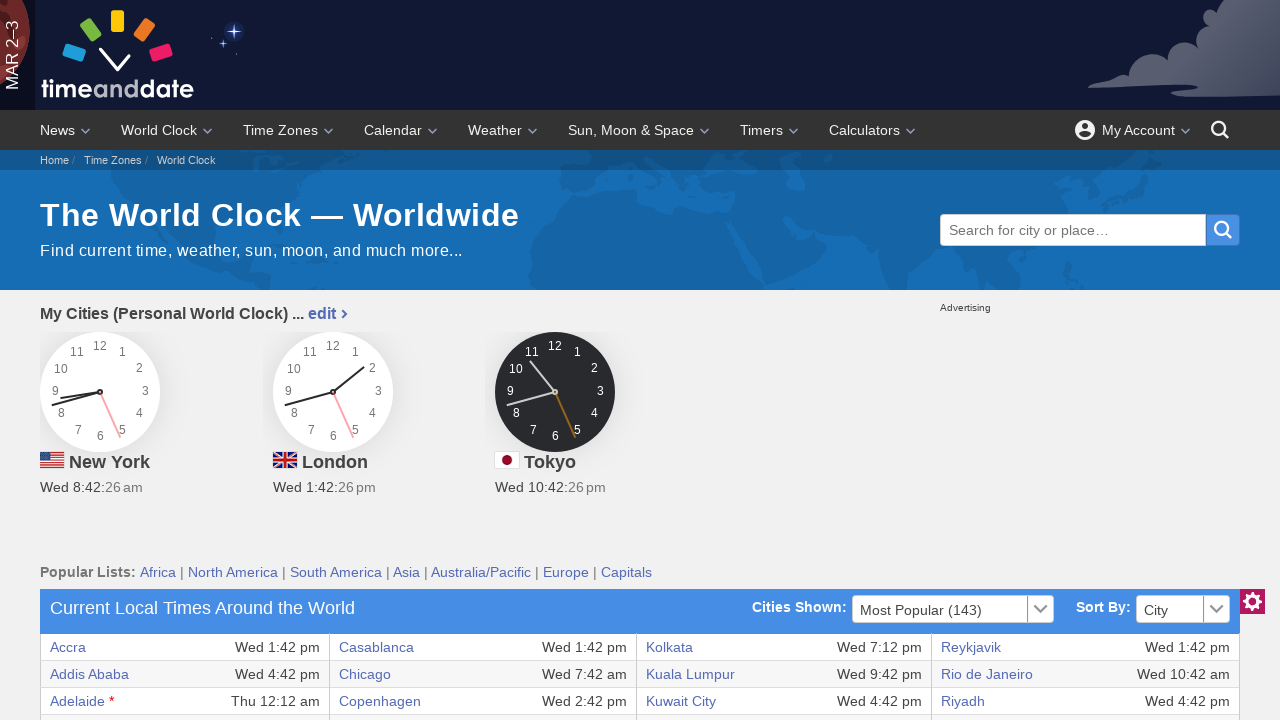

Extracted text content from table cell: 'Brisbane'
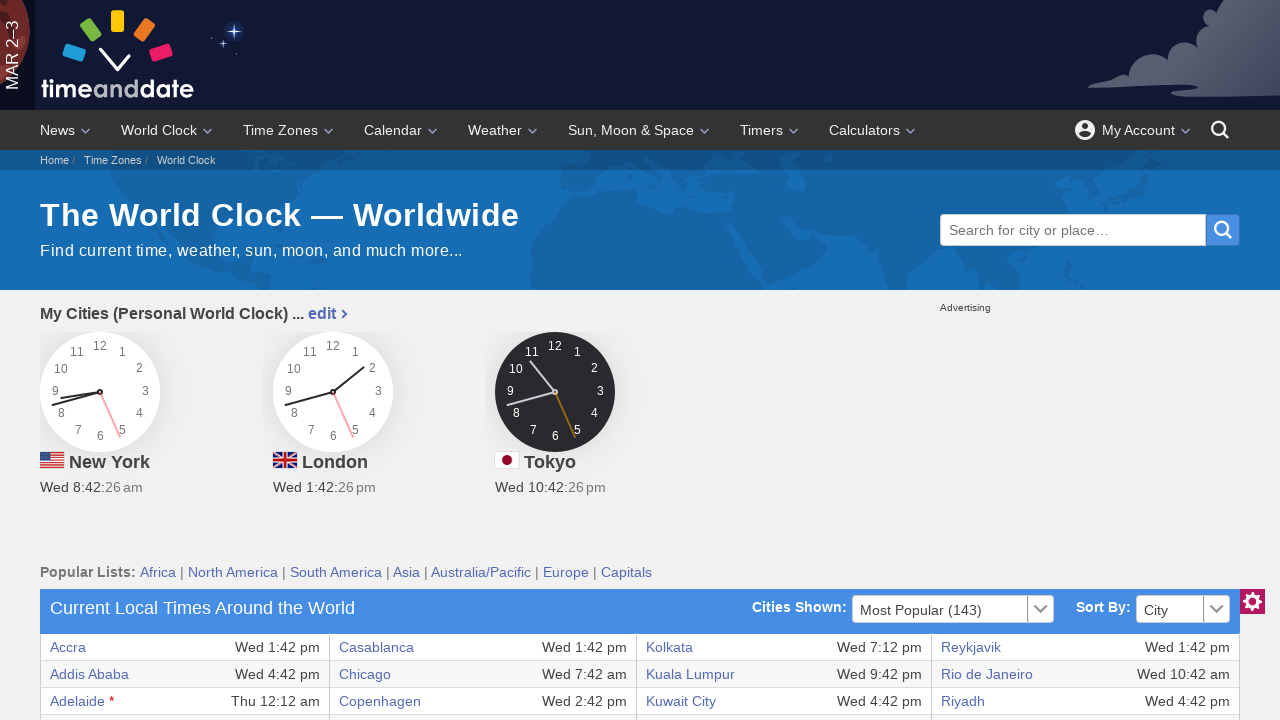

Extracted text content from table cell: 'Wed 11:42 pm'
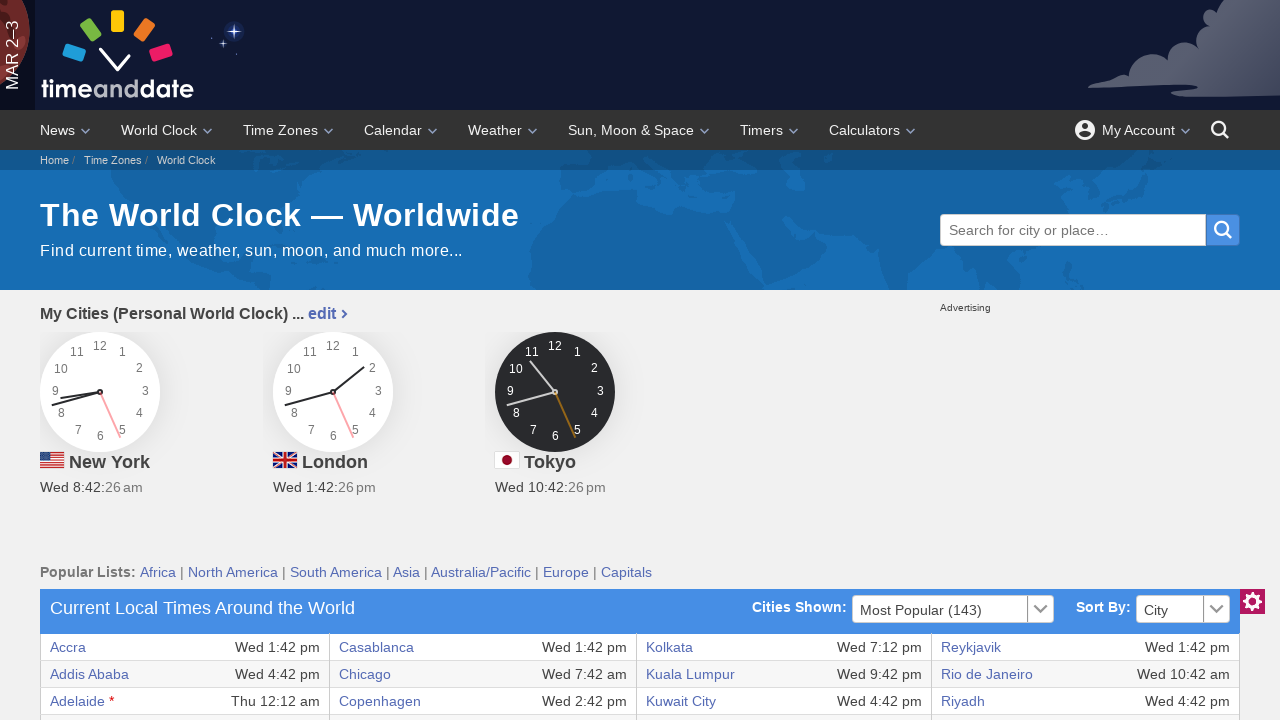

Extracted text content from table cell: 'Jakarta'
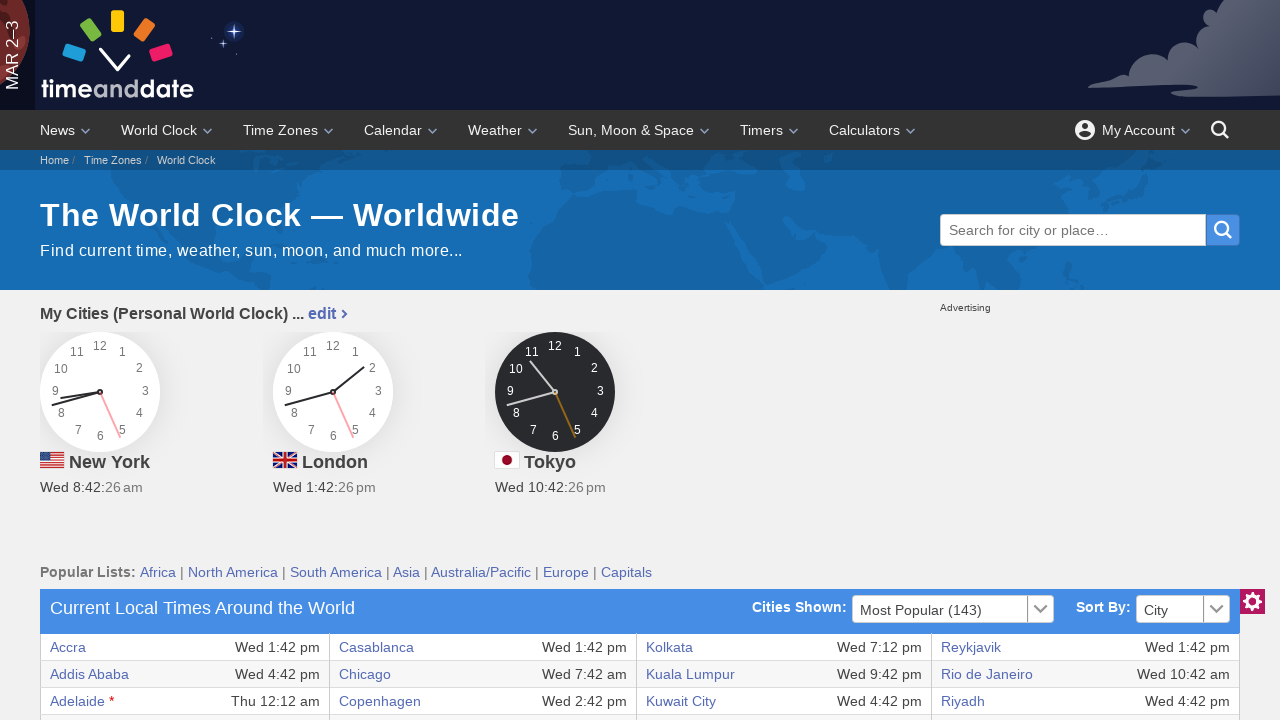

Extracted text content from table cell: 'Wed 8:42 pm'
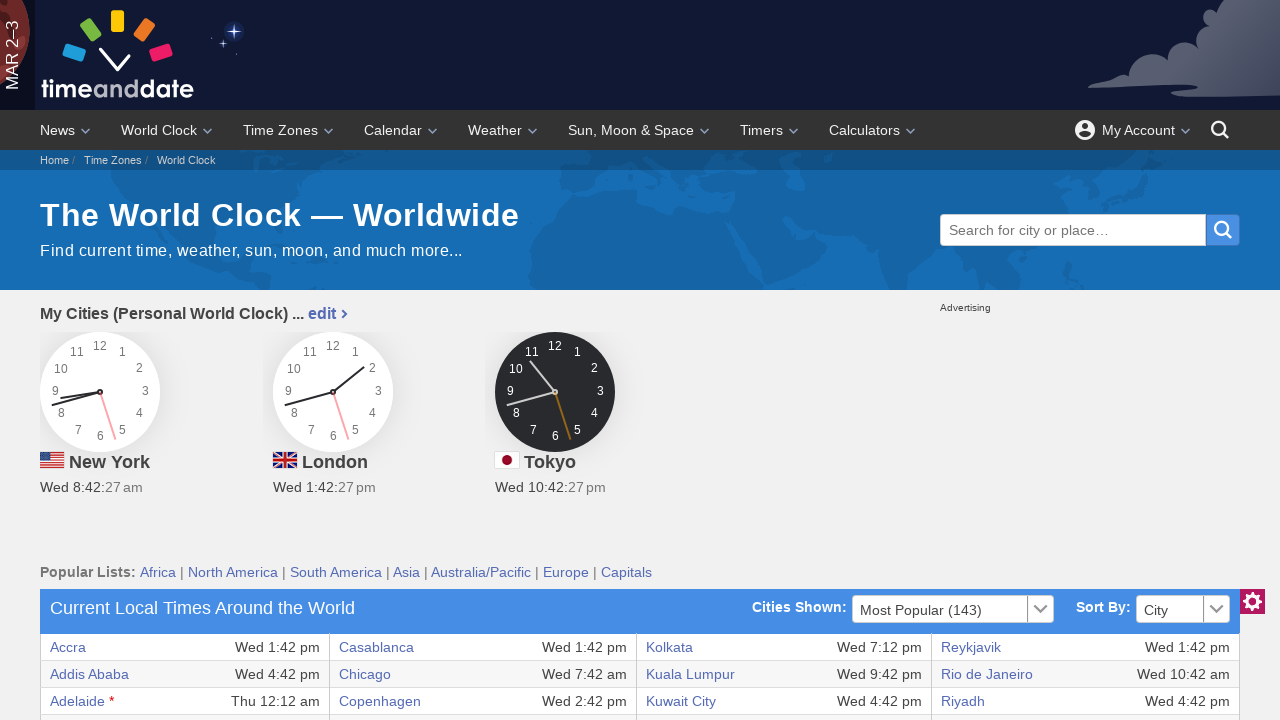

Extracted text content from table cell: 'New Delhi'
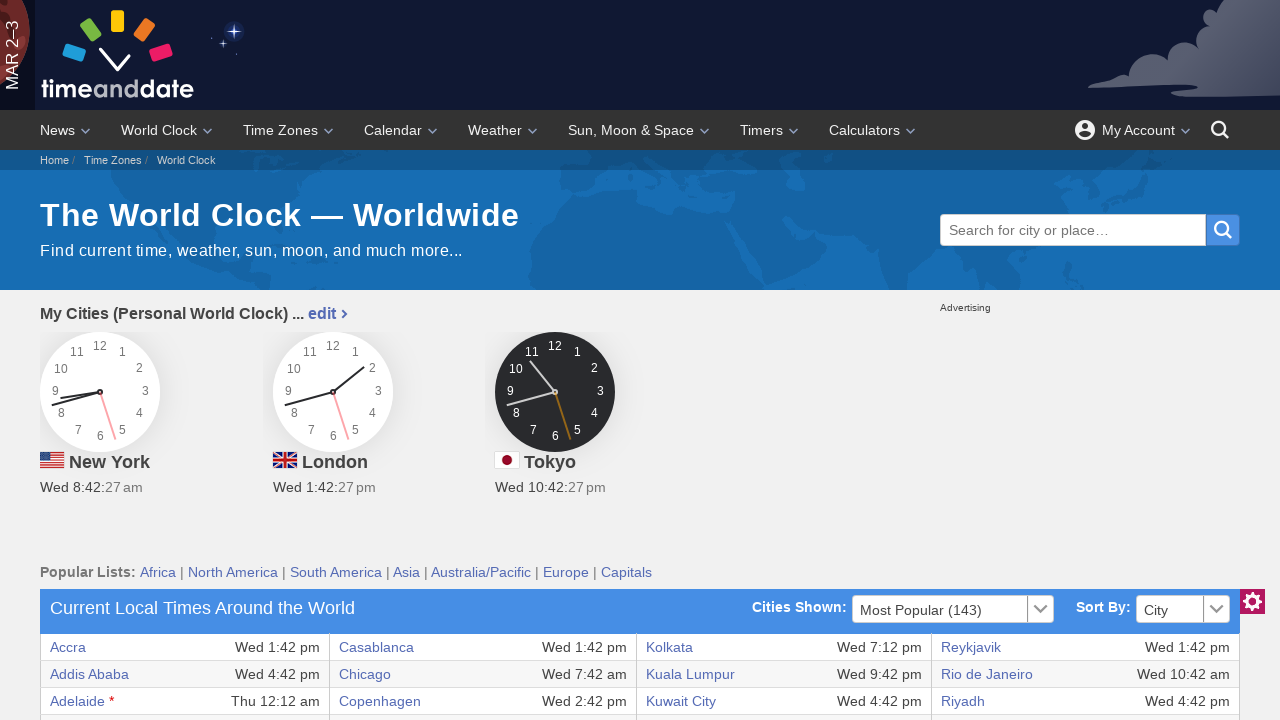

Extracted text content from table cell: 'Wed 7:12 pm'
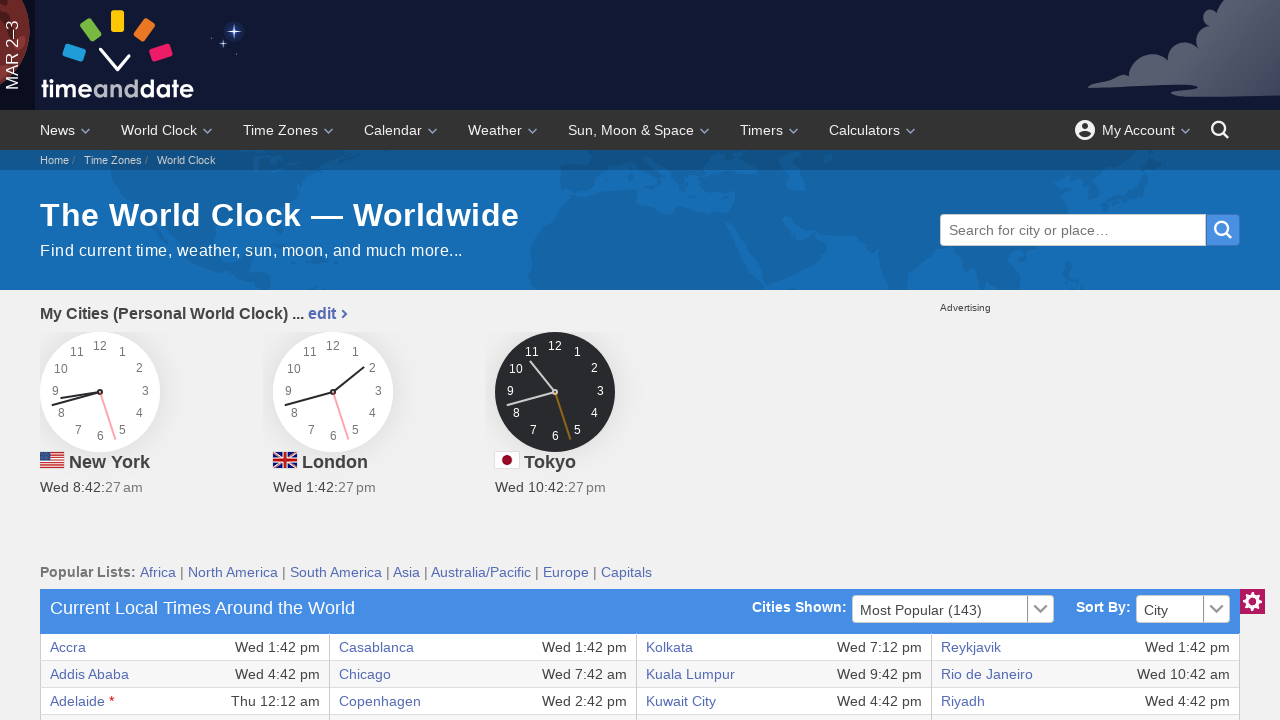

Extracted text content from table cell: 'Toronto'
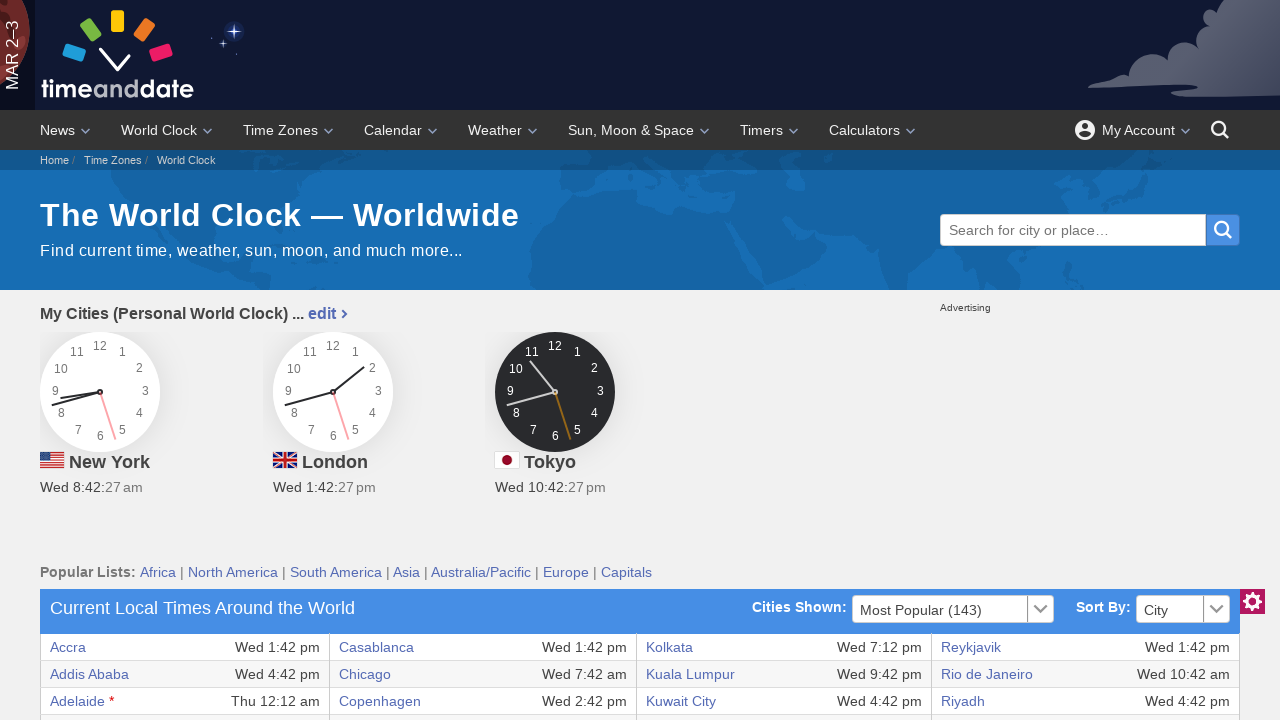

Extracted text content from table cell: 'Wed 8:42 am'
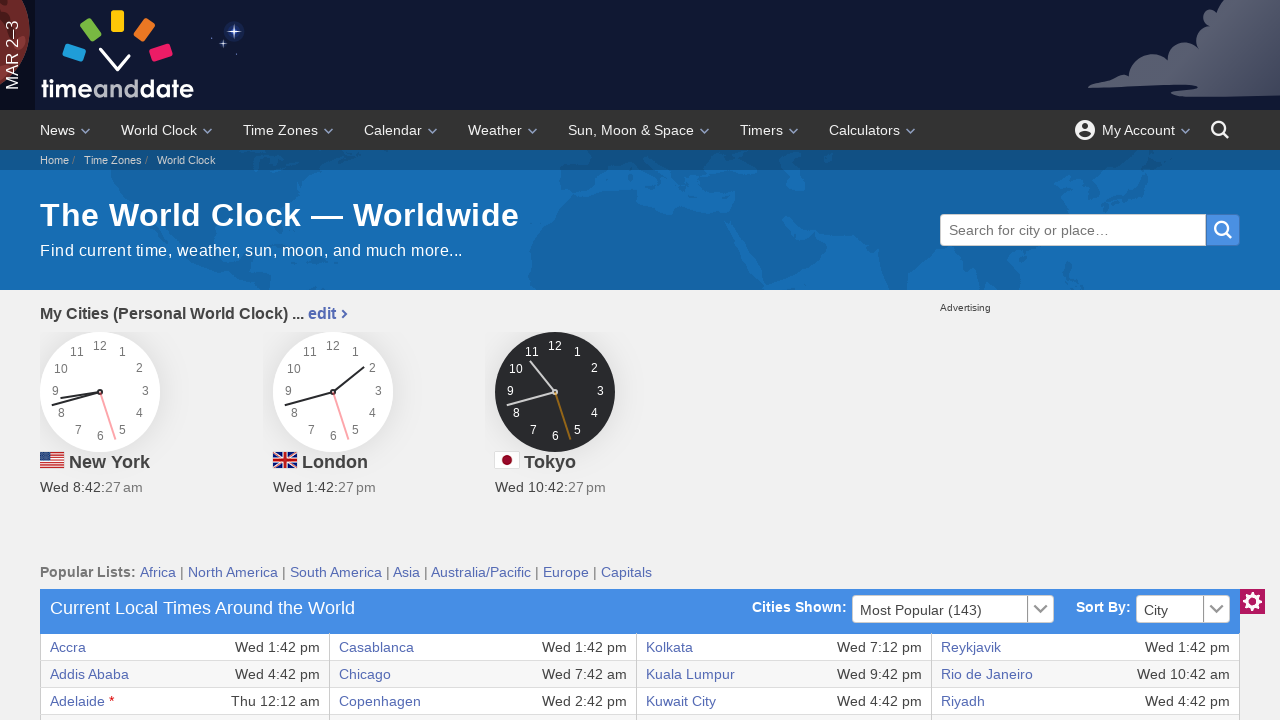

Retrieved all cells from current table row
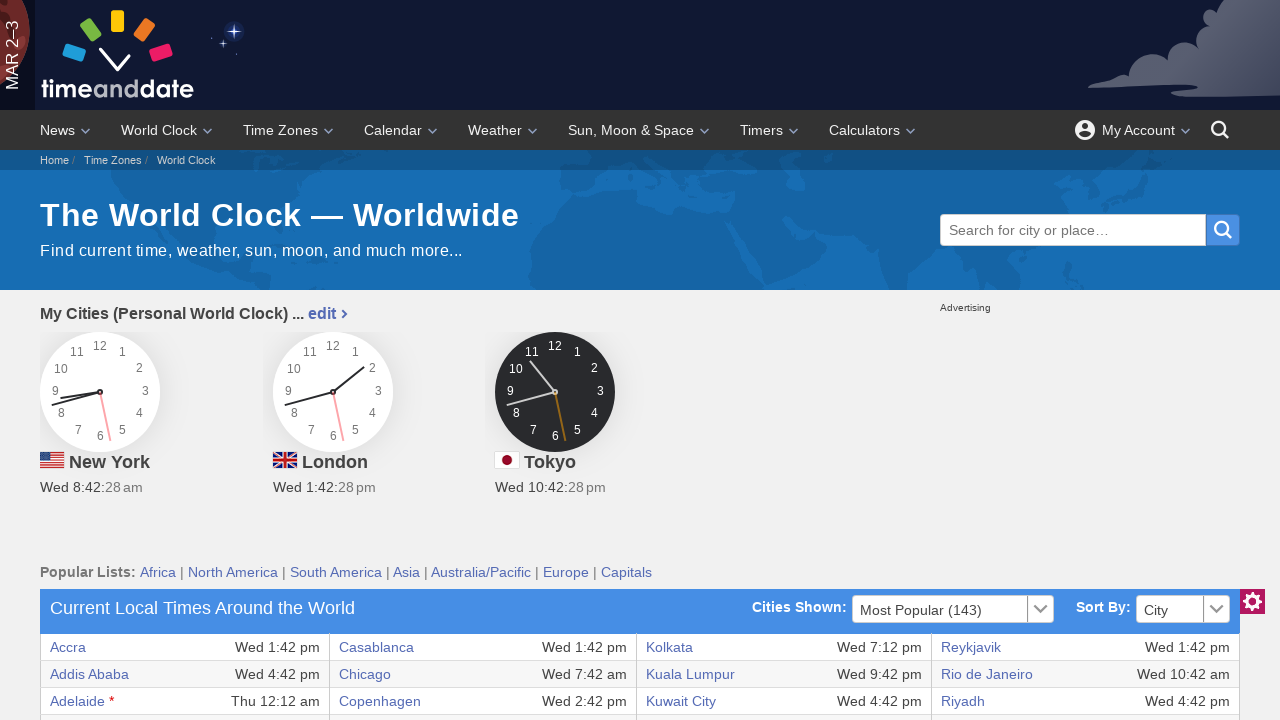

Extracted text content from table cell: 'Brussels'
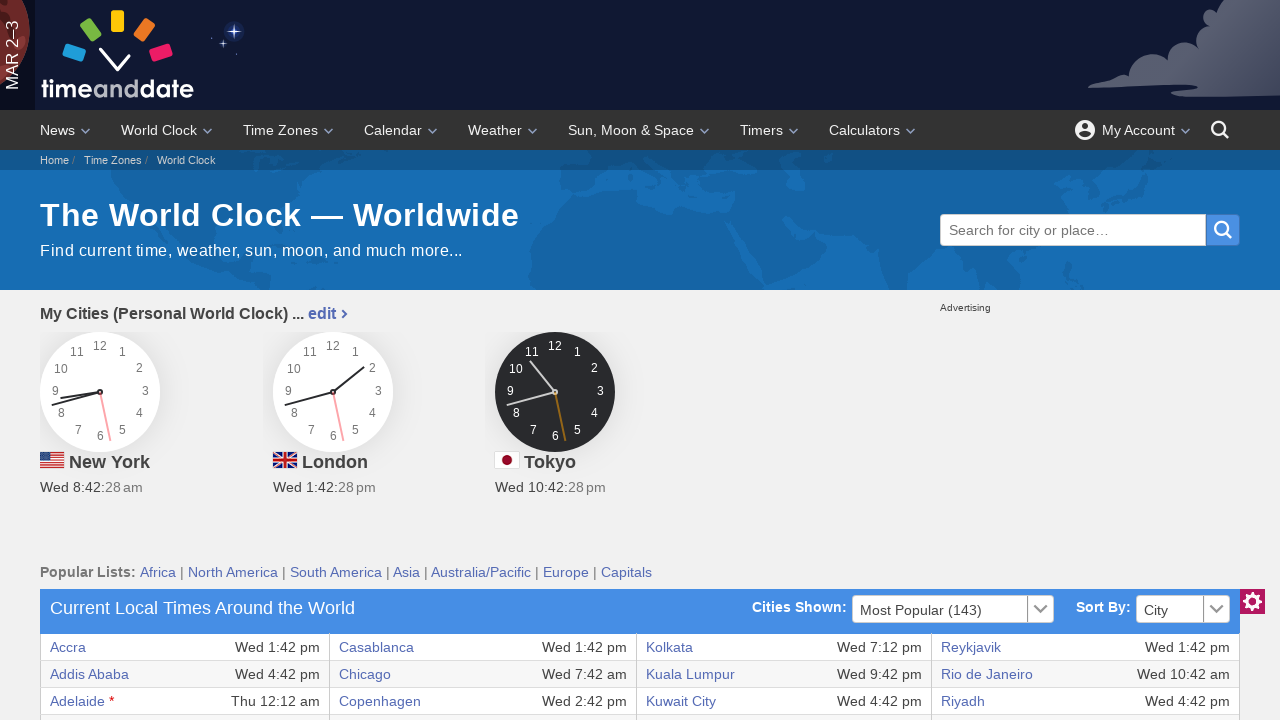

Extracted text content from table cell: 'Wed 2:42 pm'
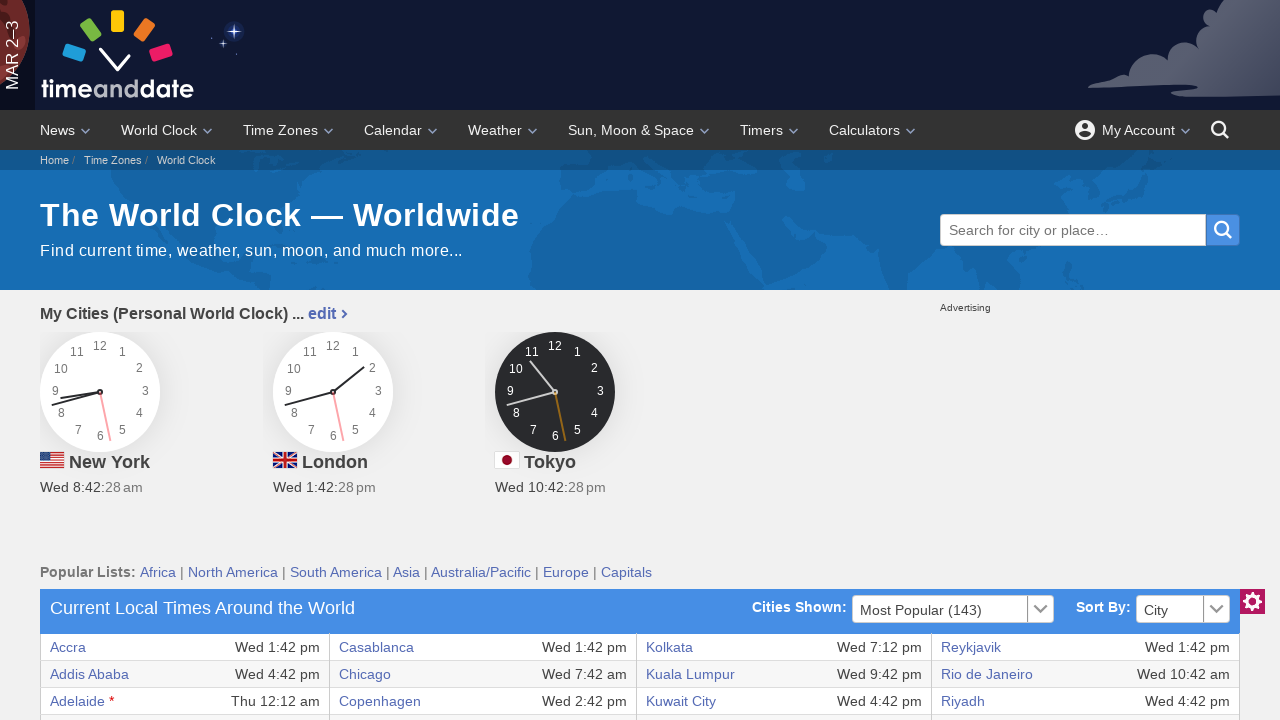

Extracted text content from table cell: 'Jerusalem'
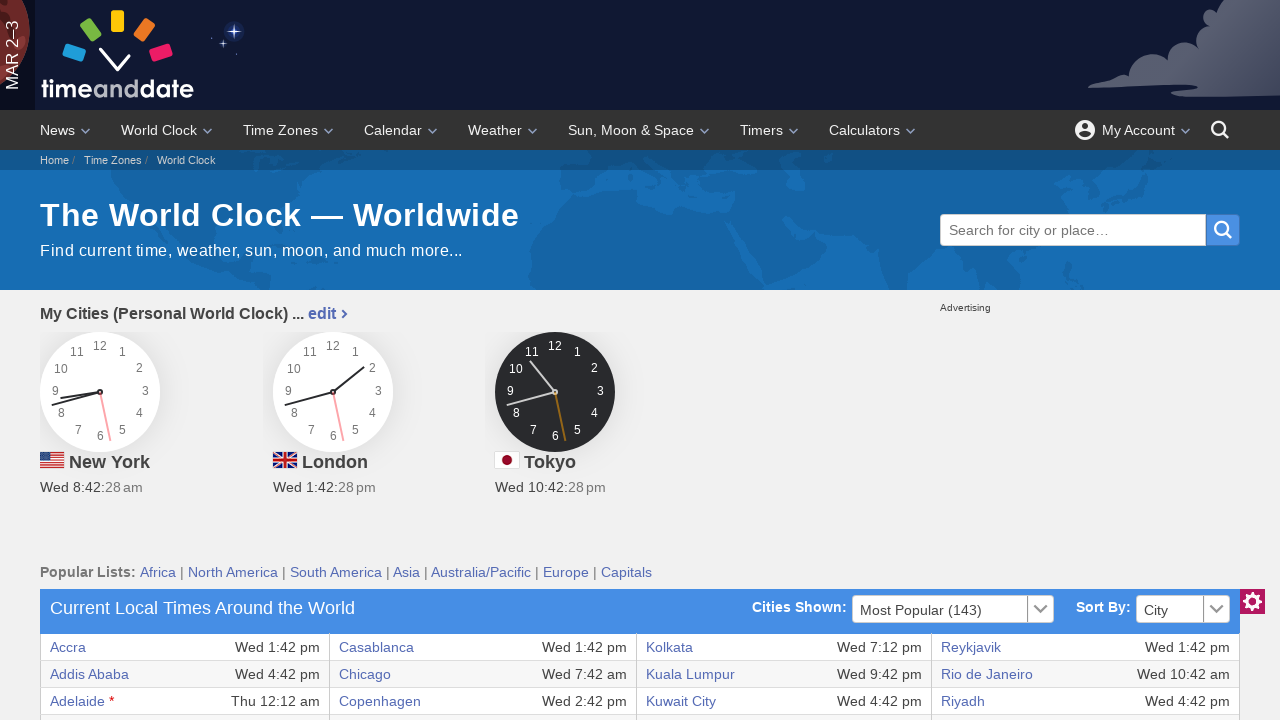

Extracted text content from table cell: 'Wed 3:42 pm'
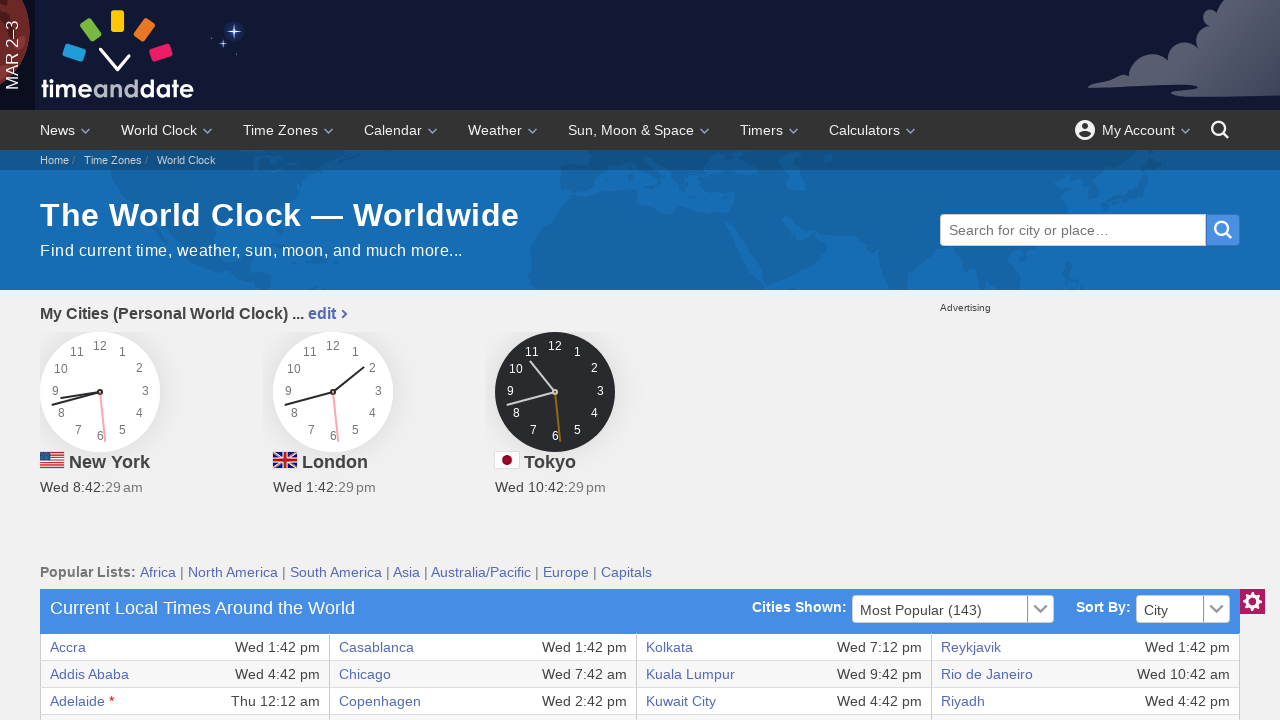

Extracted text content from table cell: 'New Orleans'
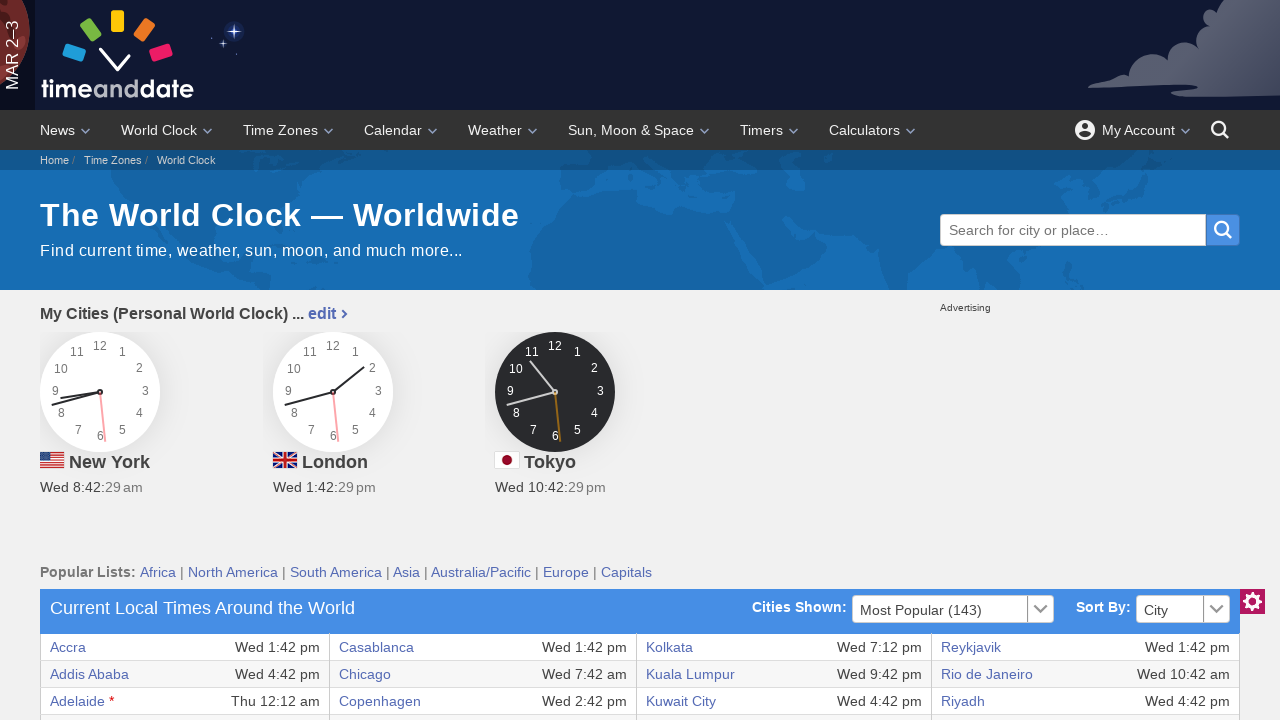

Extracted text content from table cell: 'Wed 7:42 am'
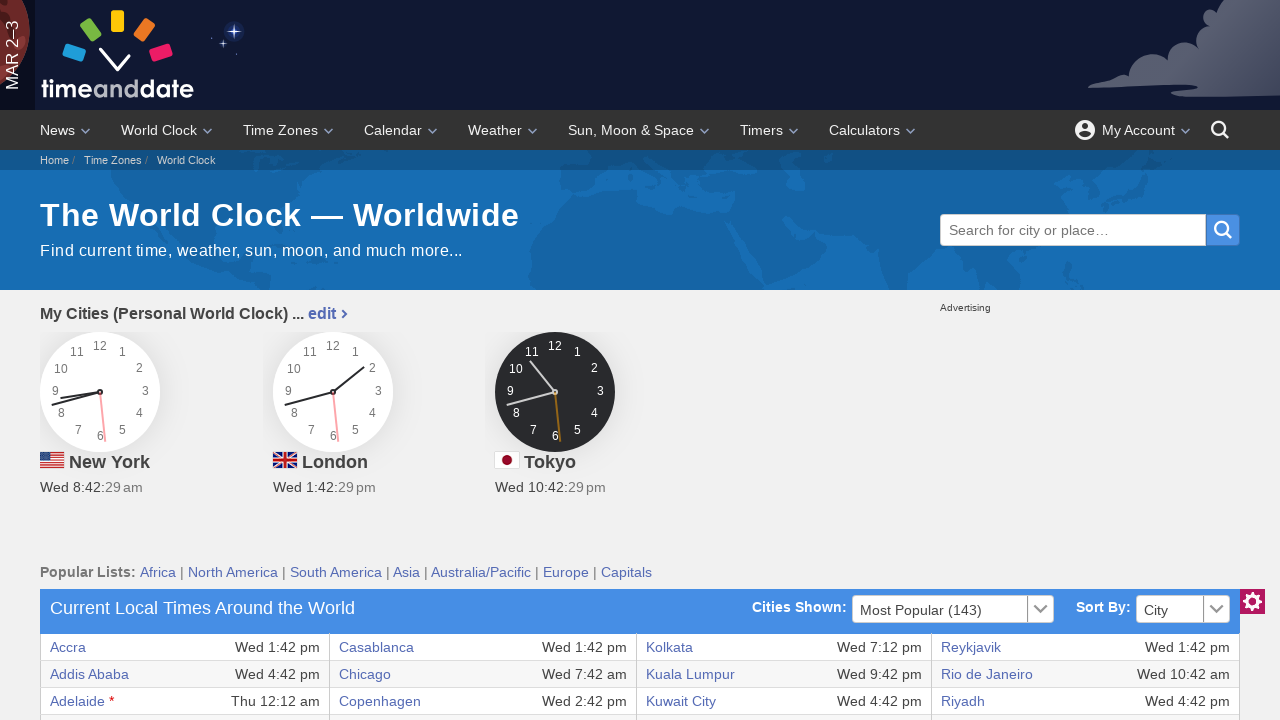

Extracted text content from table cell: 'Vancouver'
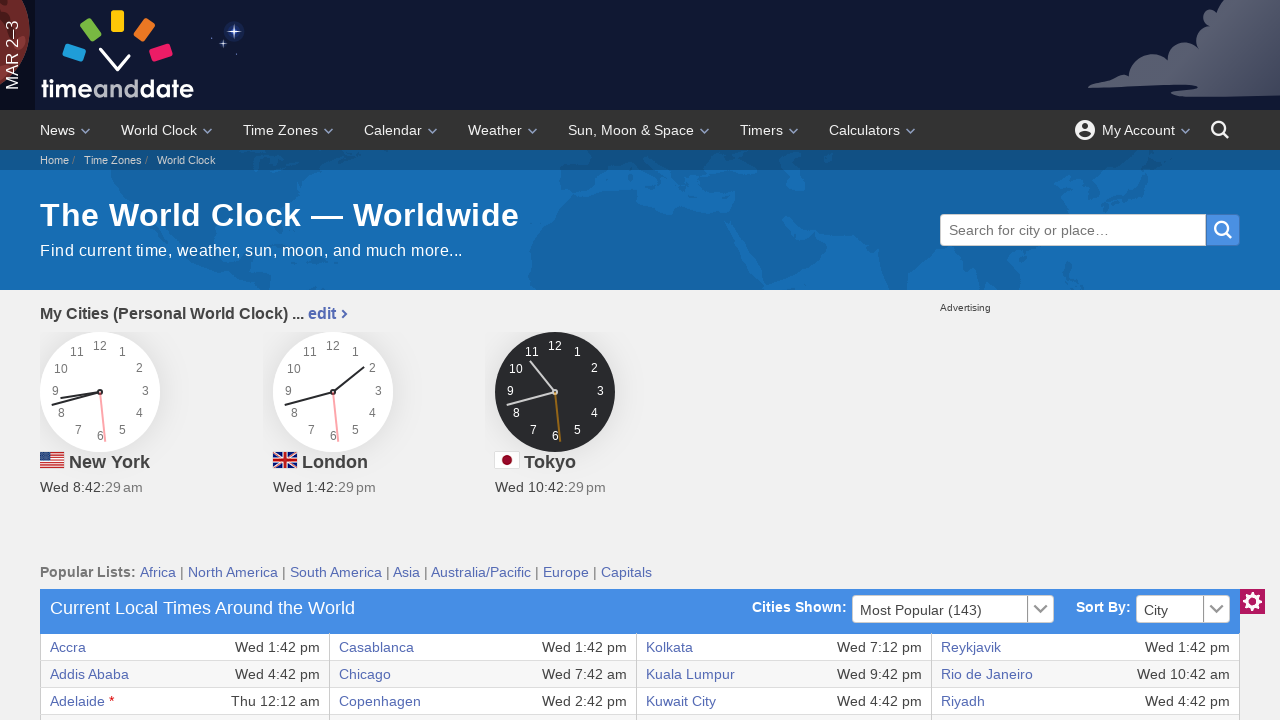

Extracted text content from table cell: 'Wed 5:42 am'
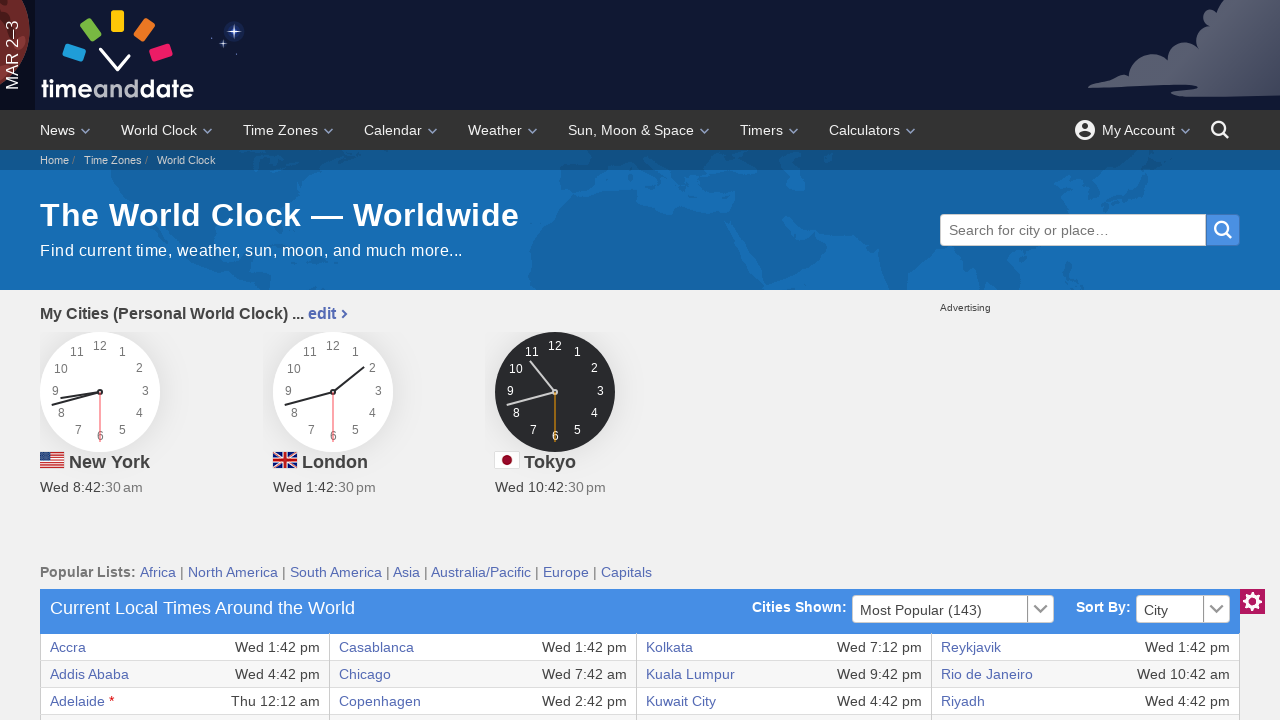

Retrieved all cells from current table row
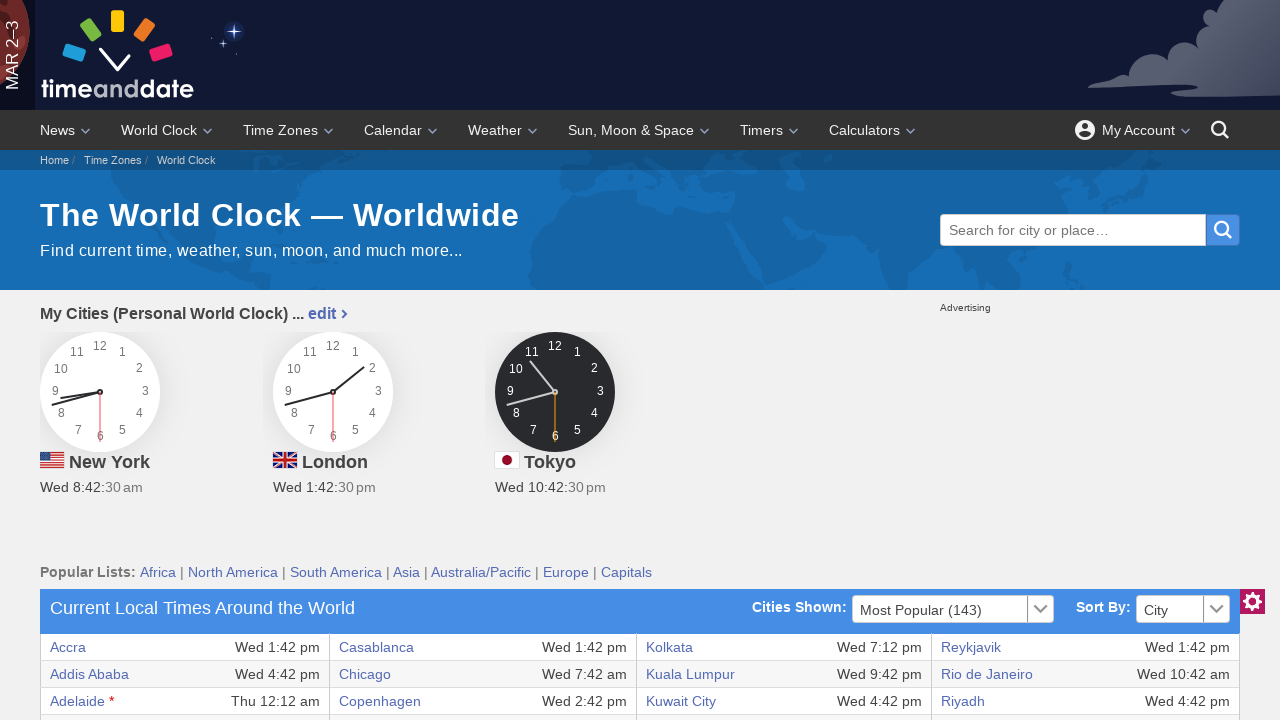

Extracted text content from table cell: 'Bucharest'
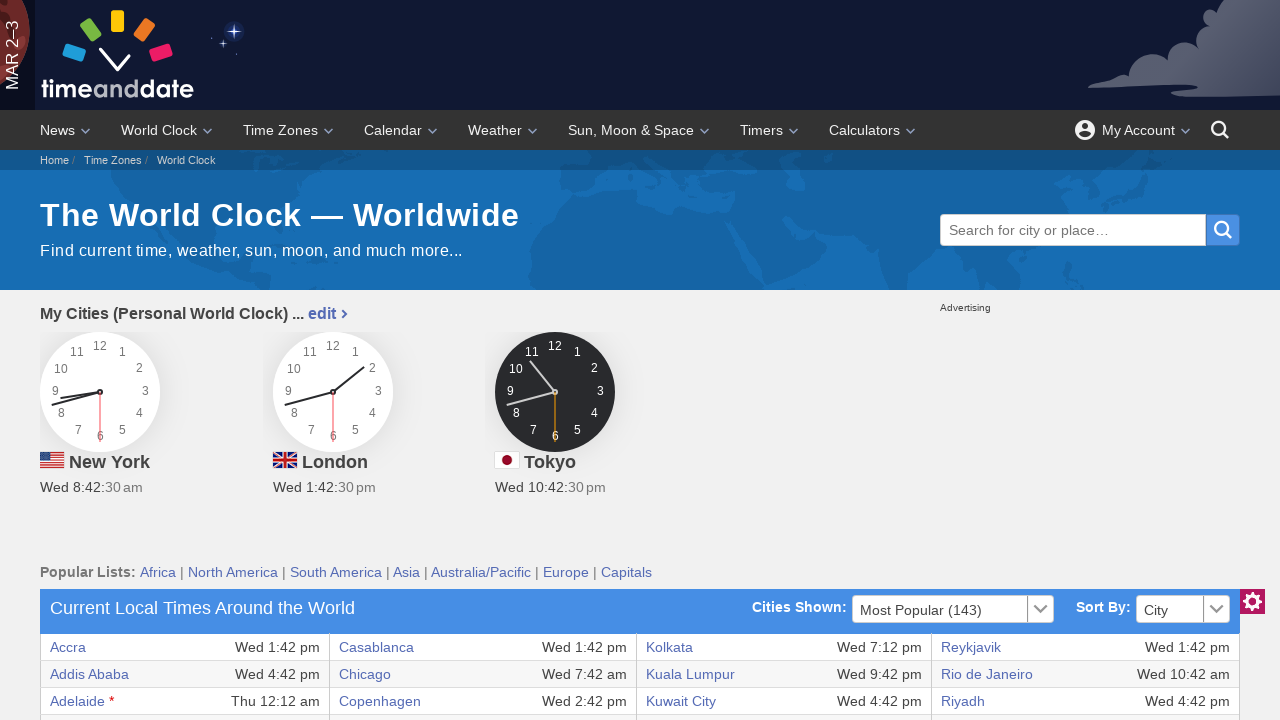

Extracted text content from table cell: 'Wed 3:42 pm'
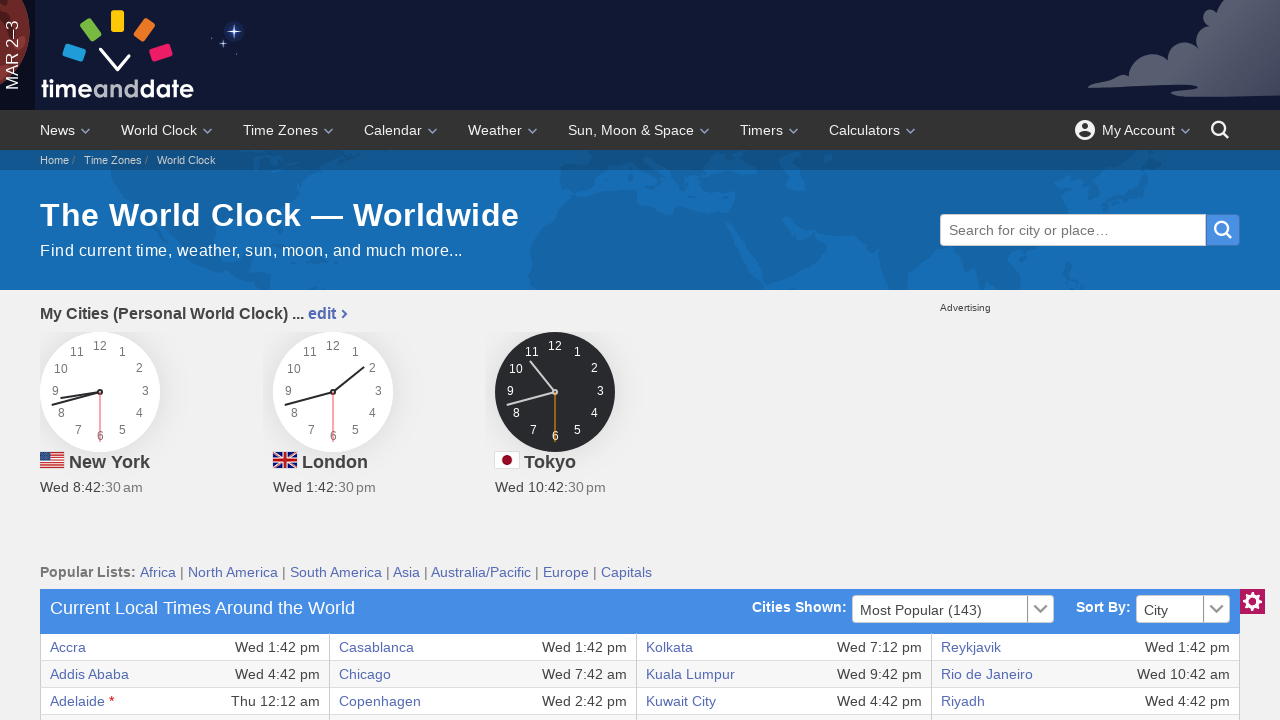

Extracted text content from table cell: 'Johannesburg'
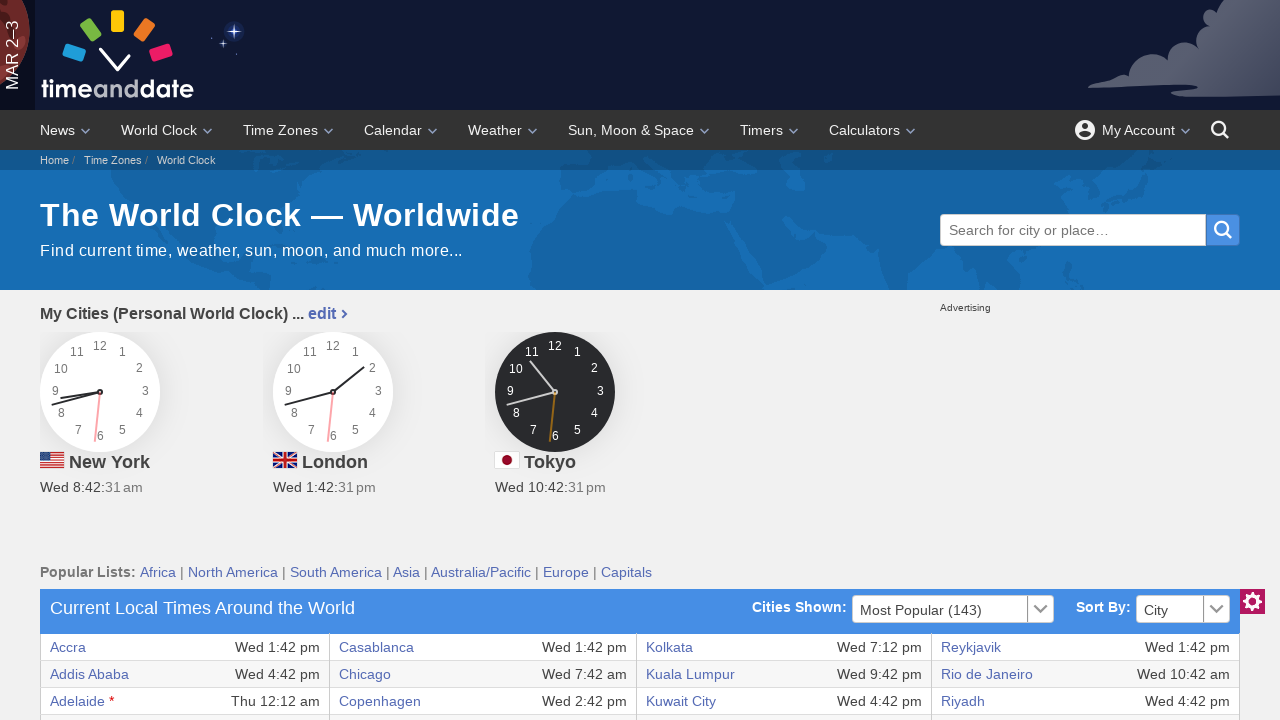

Extracted text content from table cell: 'Wed 3:42 pm'
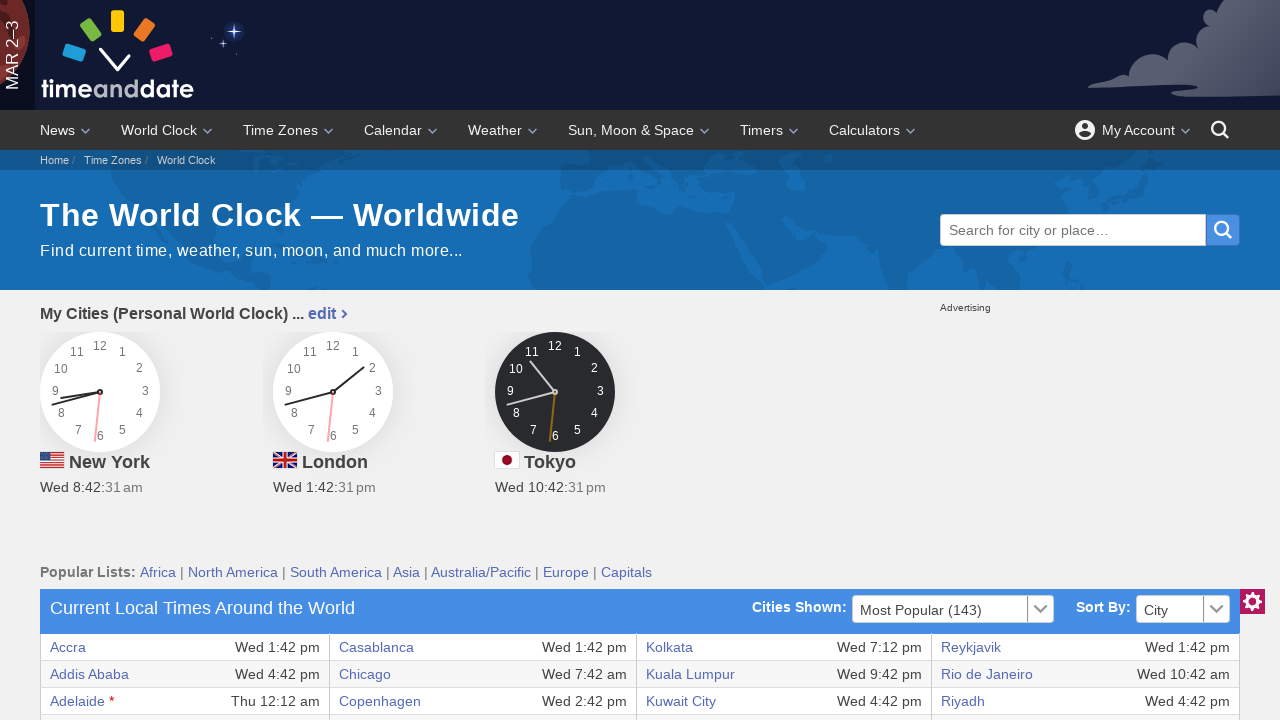

Extracted text content from table cell: 'New York'
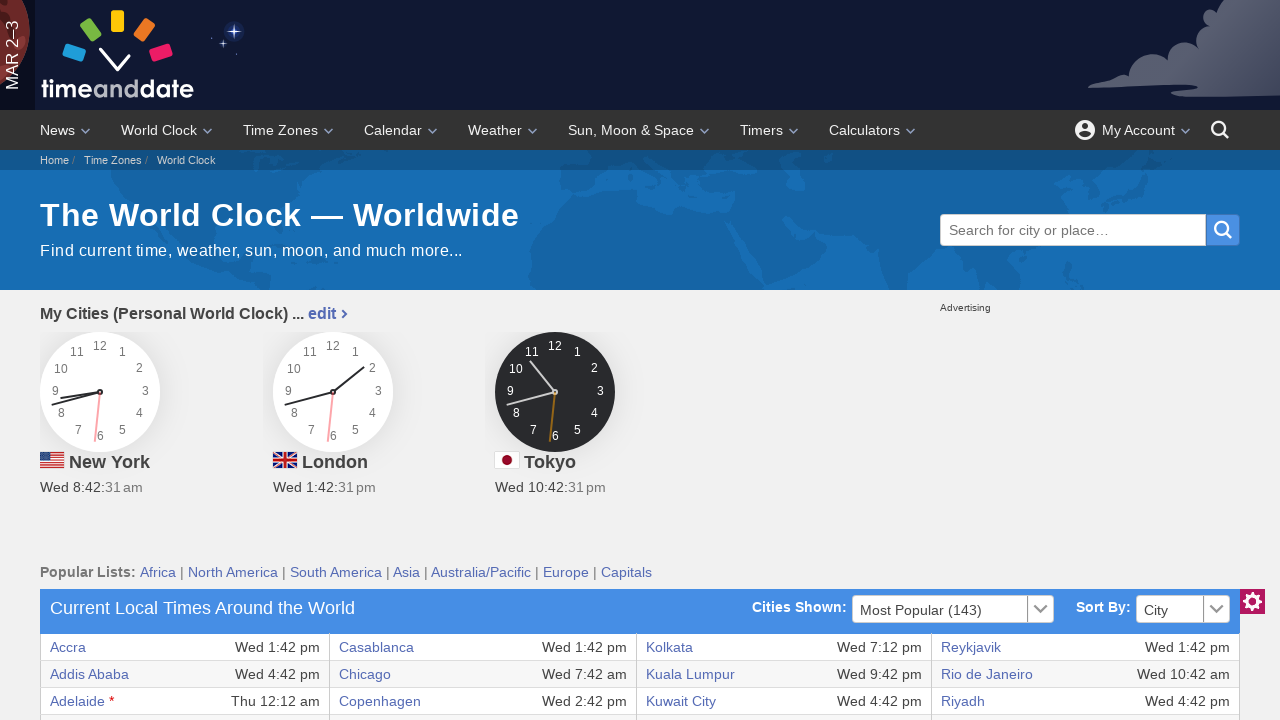

Extracted text content from table cell: 'Wed 8:42 am'
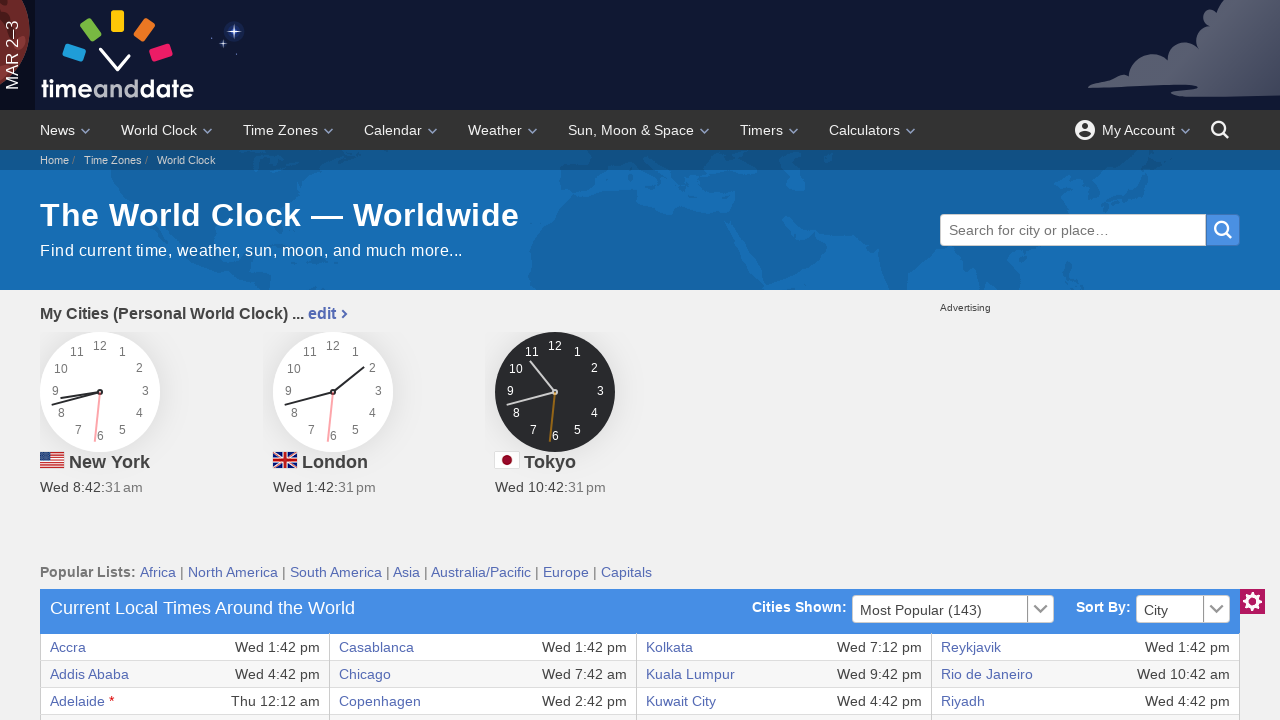

Extracted text content from table cell: 'Vienna'
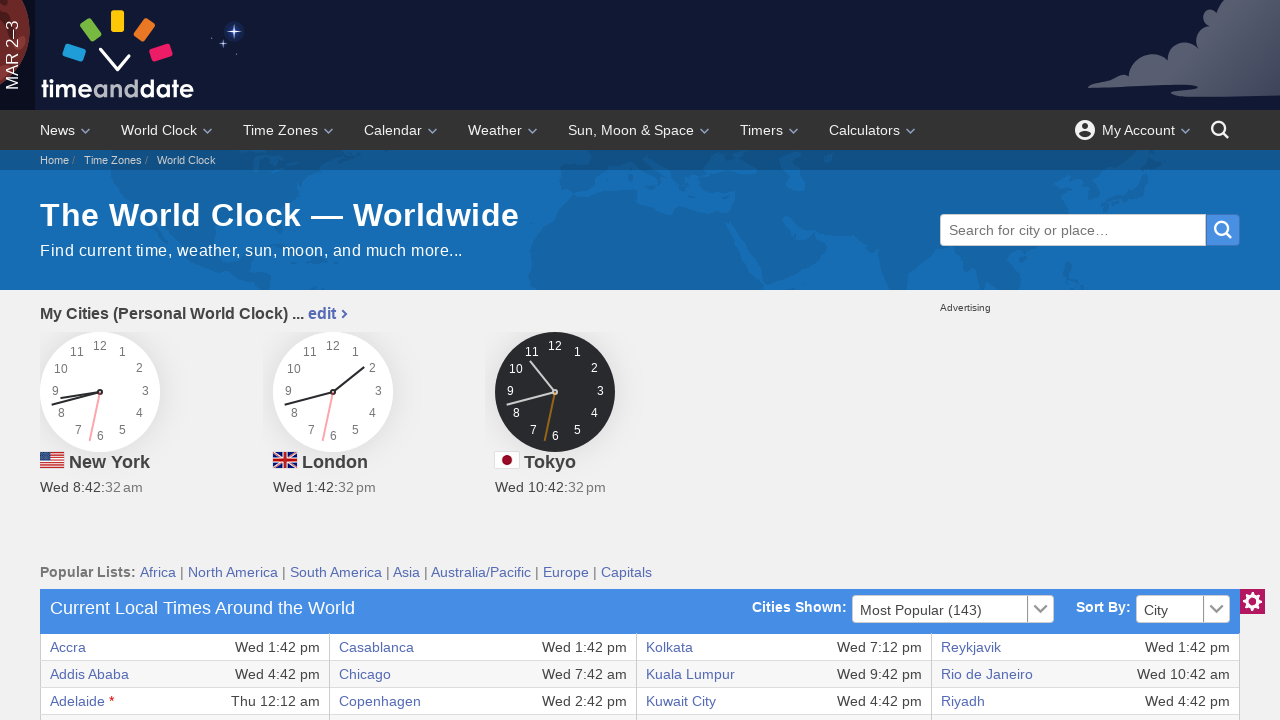

Extracted text content from table cell: 'Wed 2:42 pm'
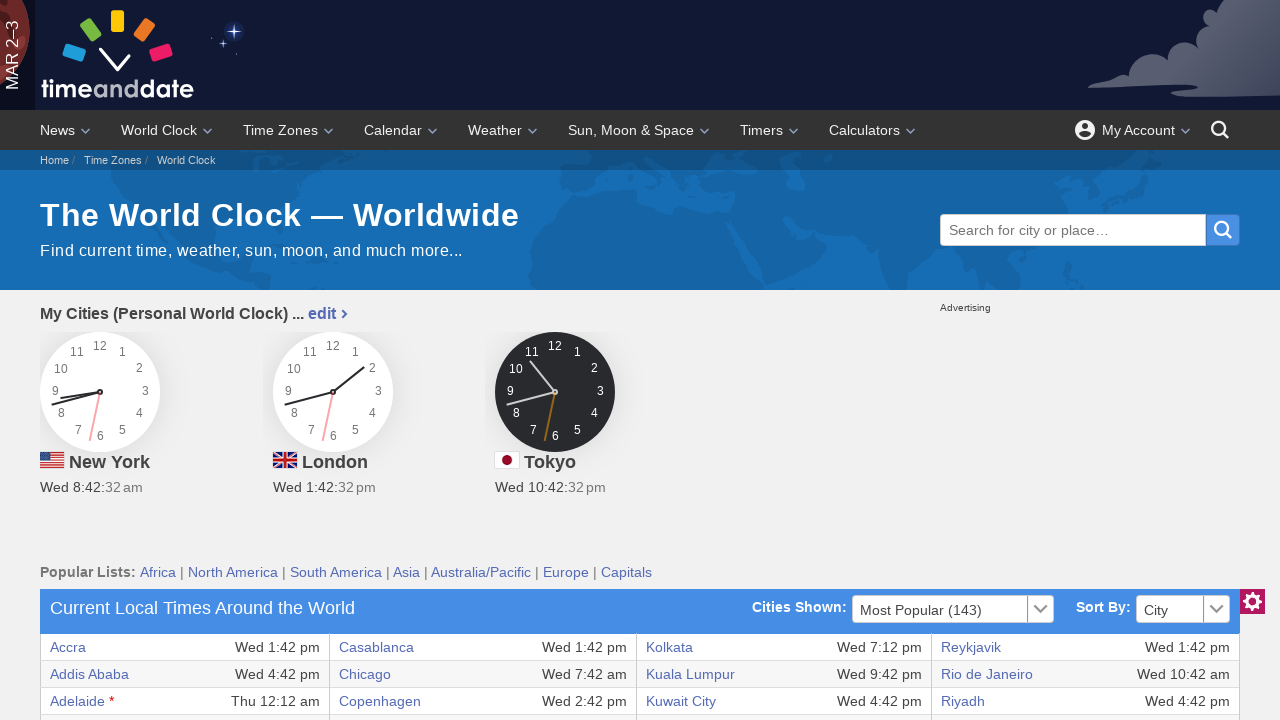

Retrieved all cells from current table row
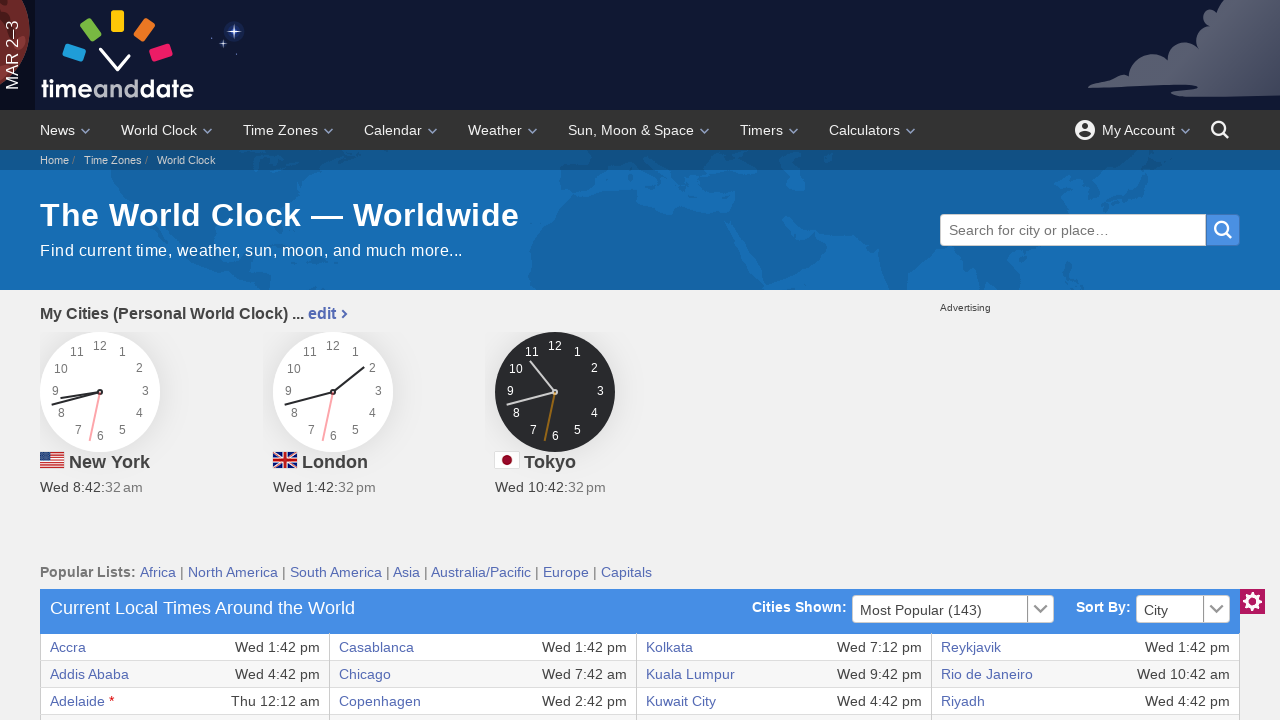

Extracted text content from table cell: 'Budapest'
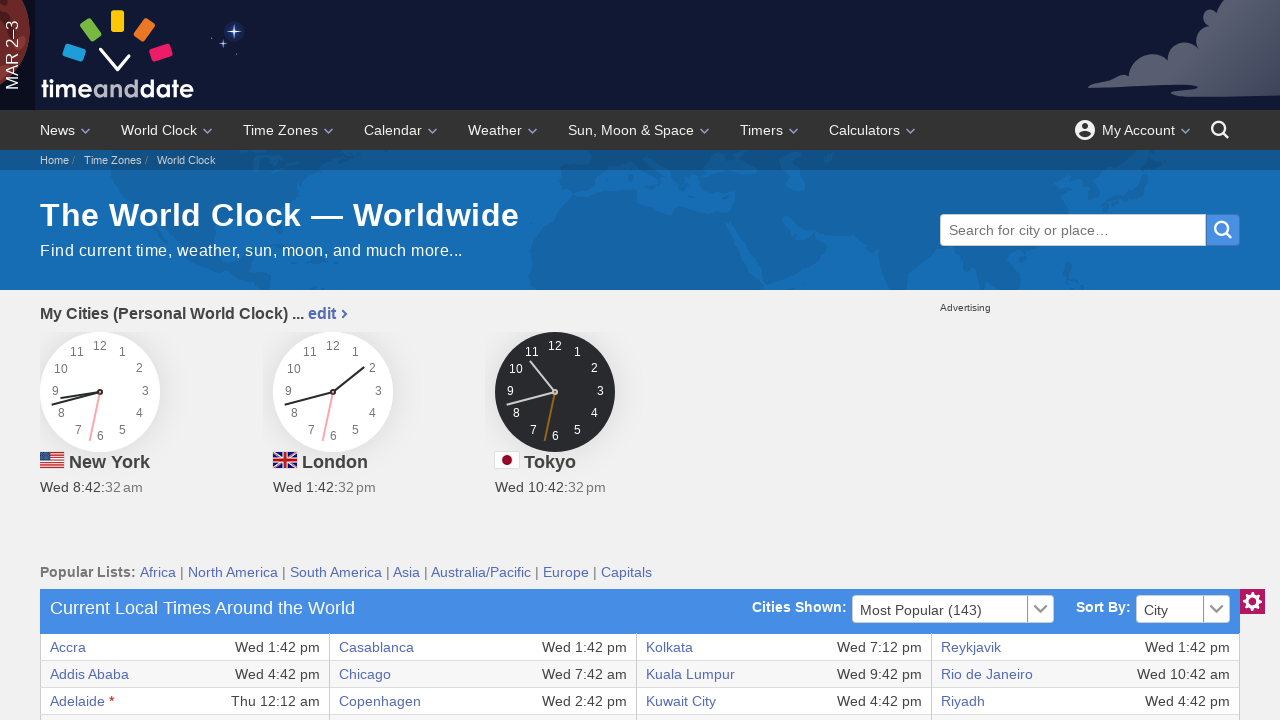

Extracted text content from table cell: 'Wed 2:42 pm'
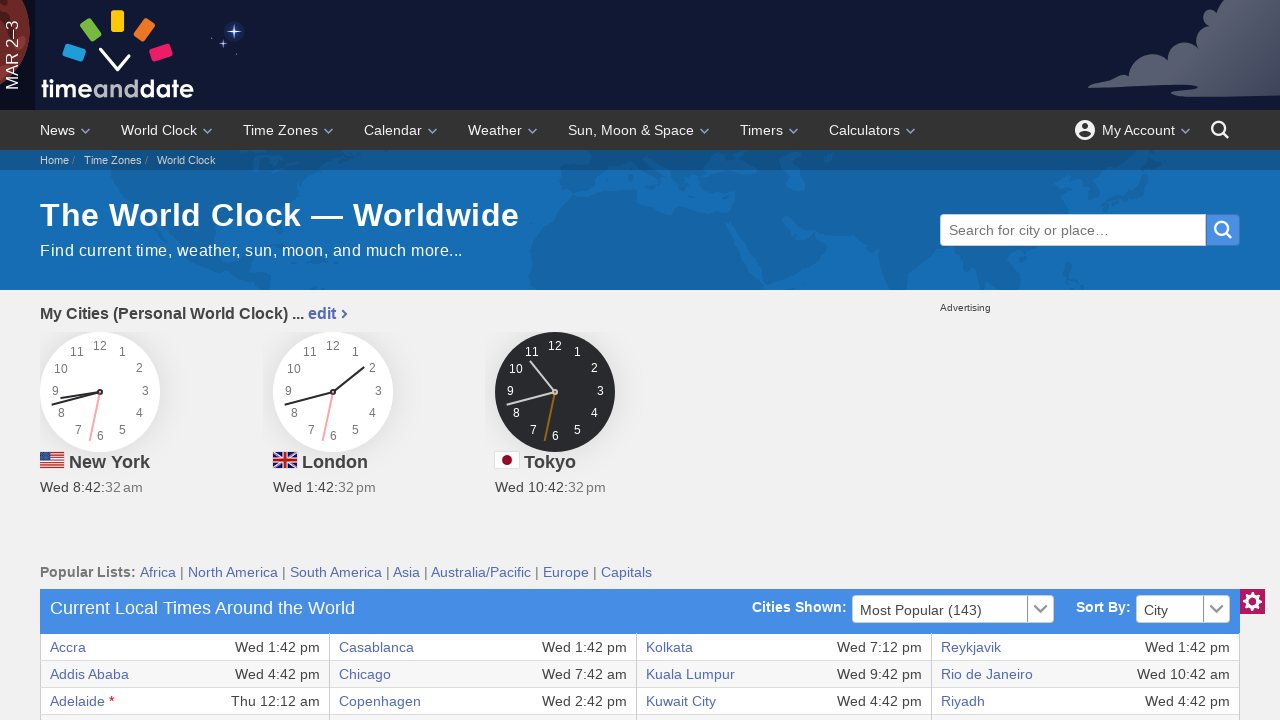

Extracted text content from table cell: 'Kabul'
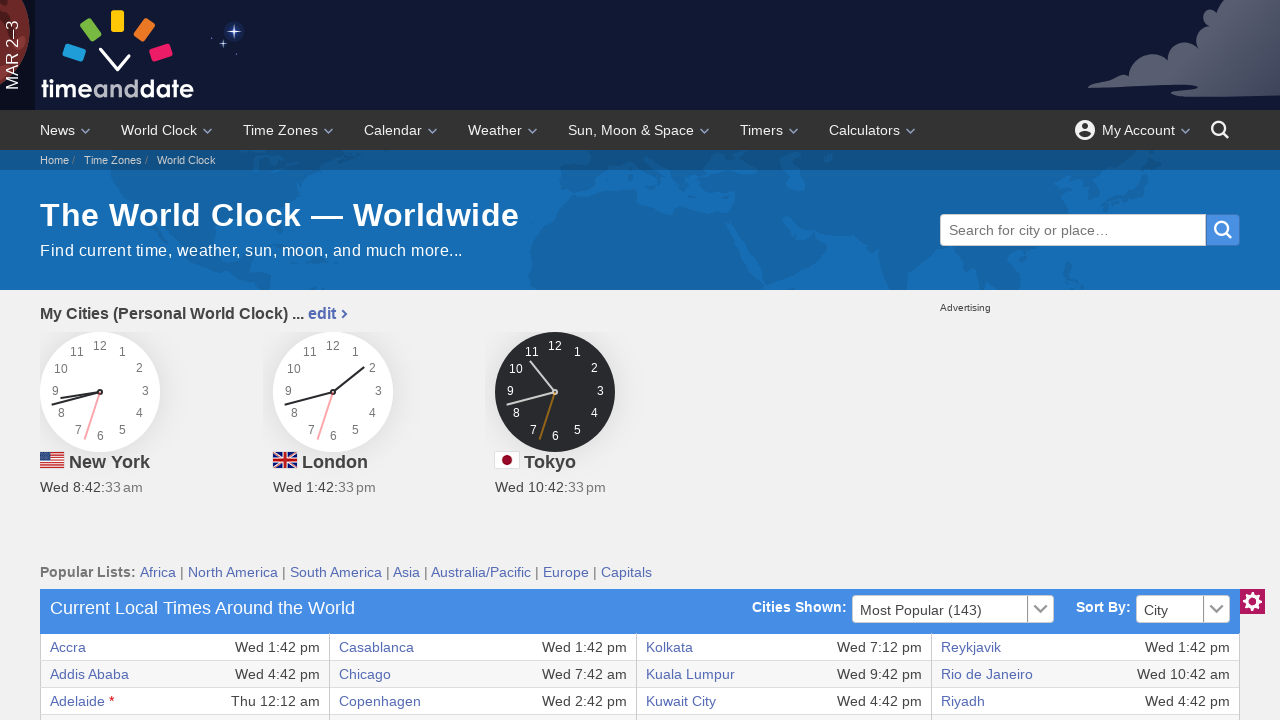

Extracted text content from table cell: 'Wed 6:12 pm'
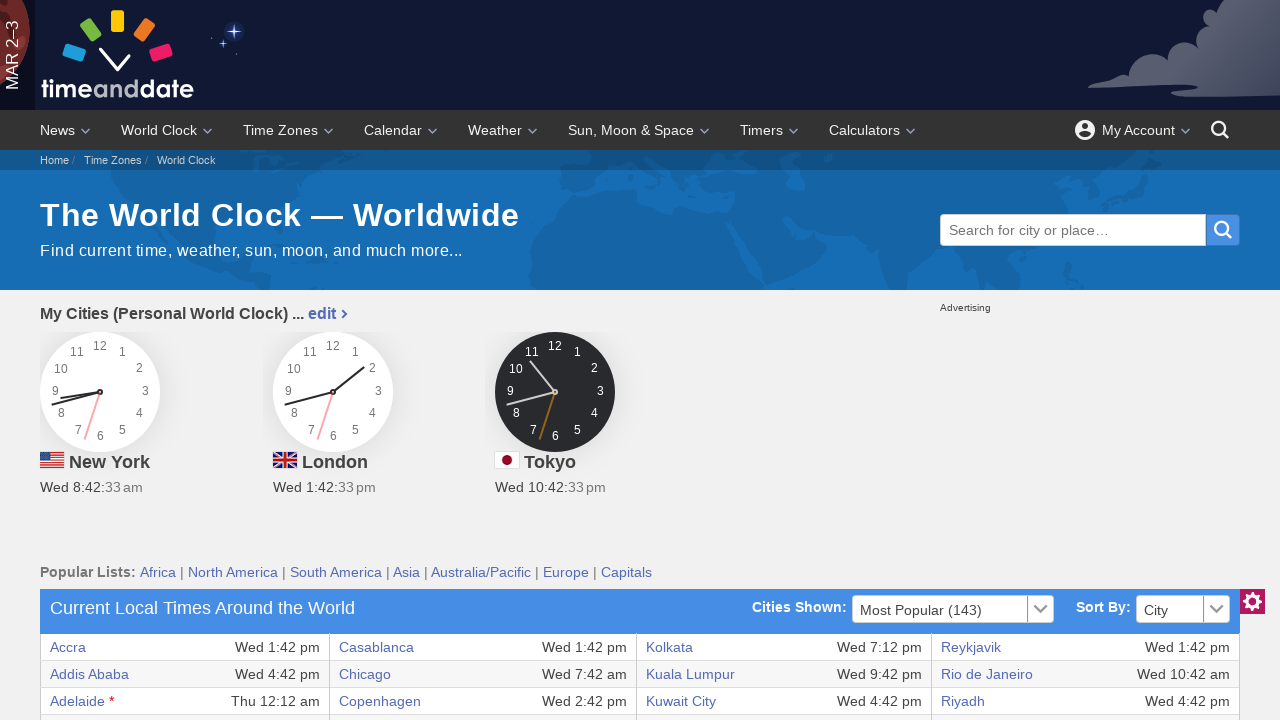

Extracted text content from table cell: 'Oslo'
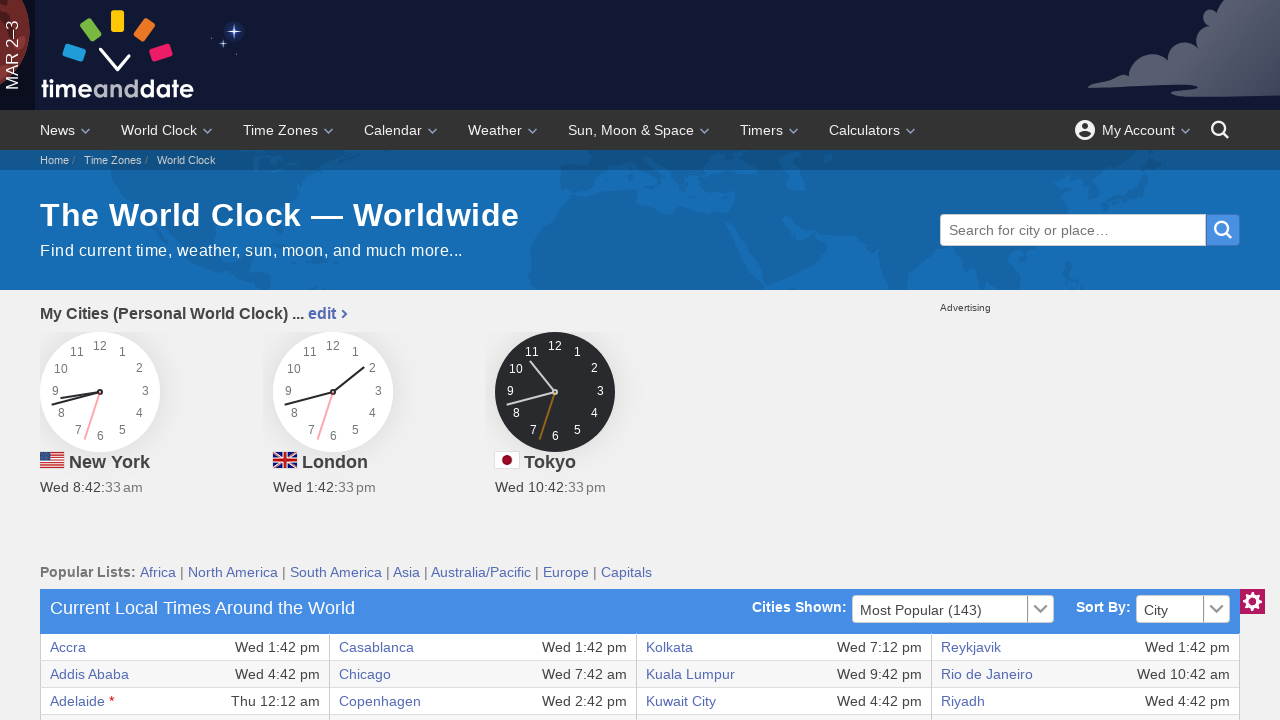

Extracted text content from table cell: 'Wed 2:42 pm'
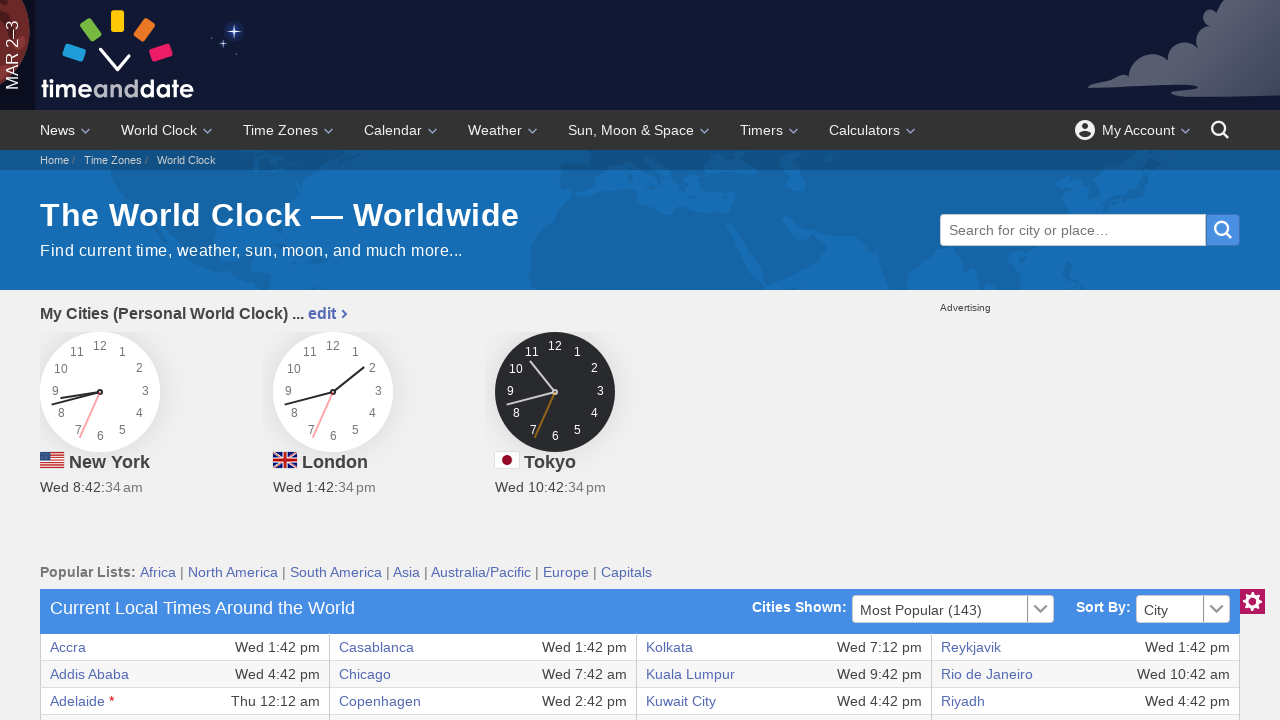

Extracted text content from table cell: 'Warsaw'
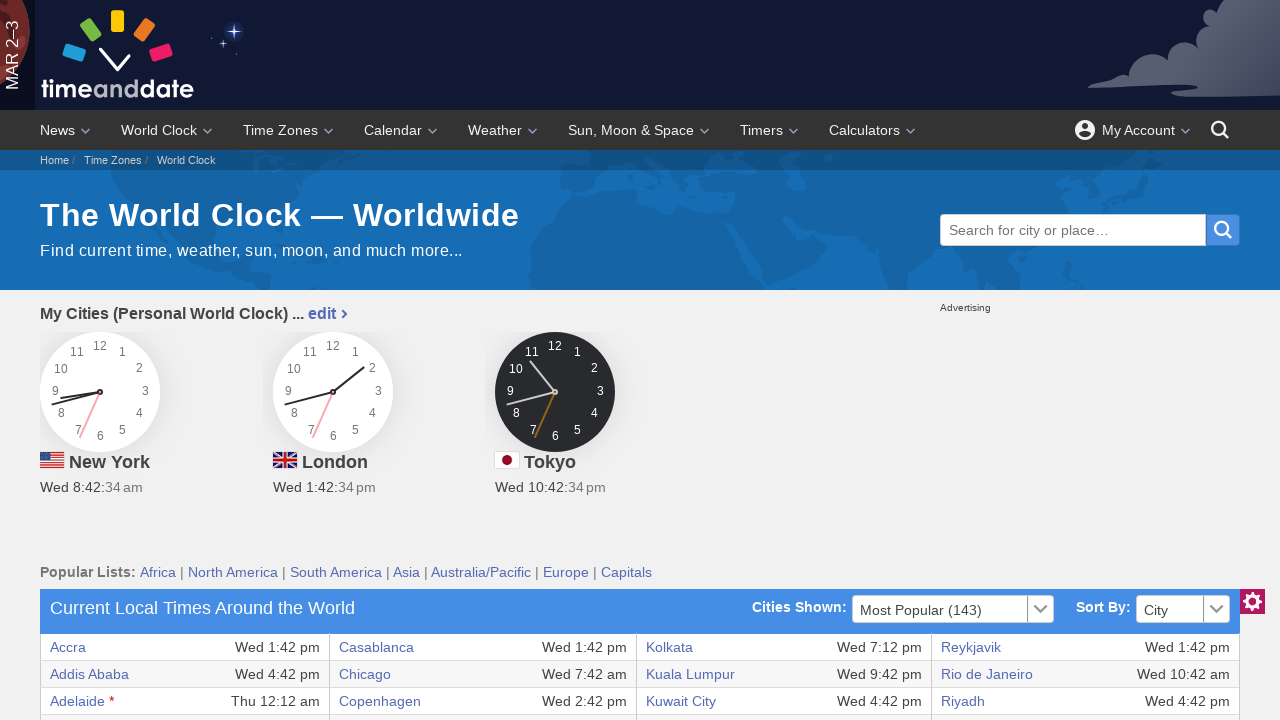

Extracted text content from table cell: 'Wed 2:42 pm'
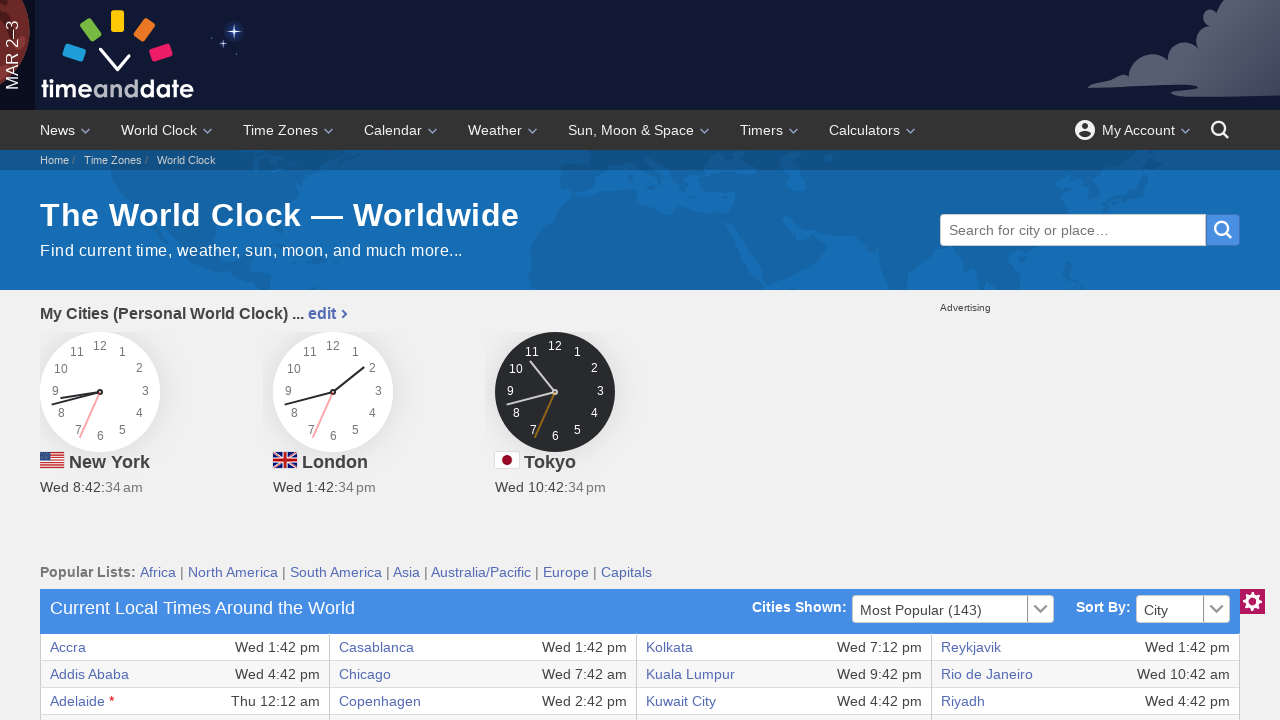

Retrieved all cells from current table row
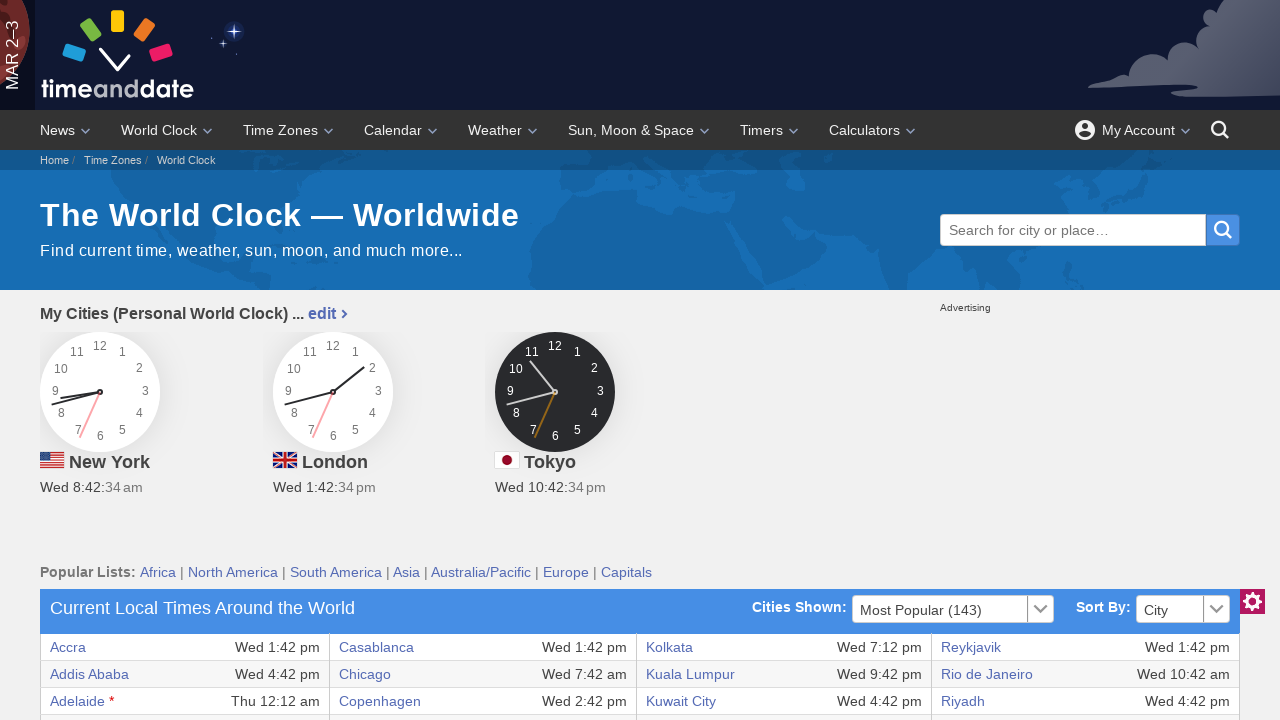

Extracted text content from table cell: 'Buenos Aires'
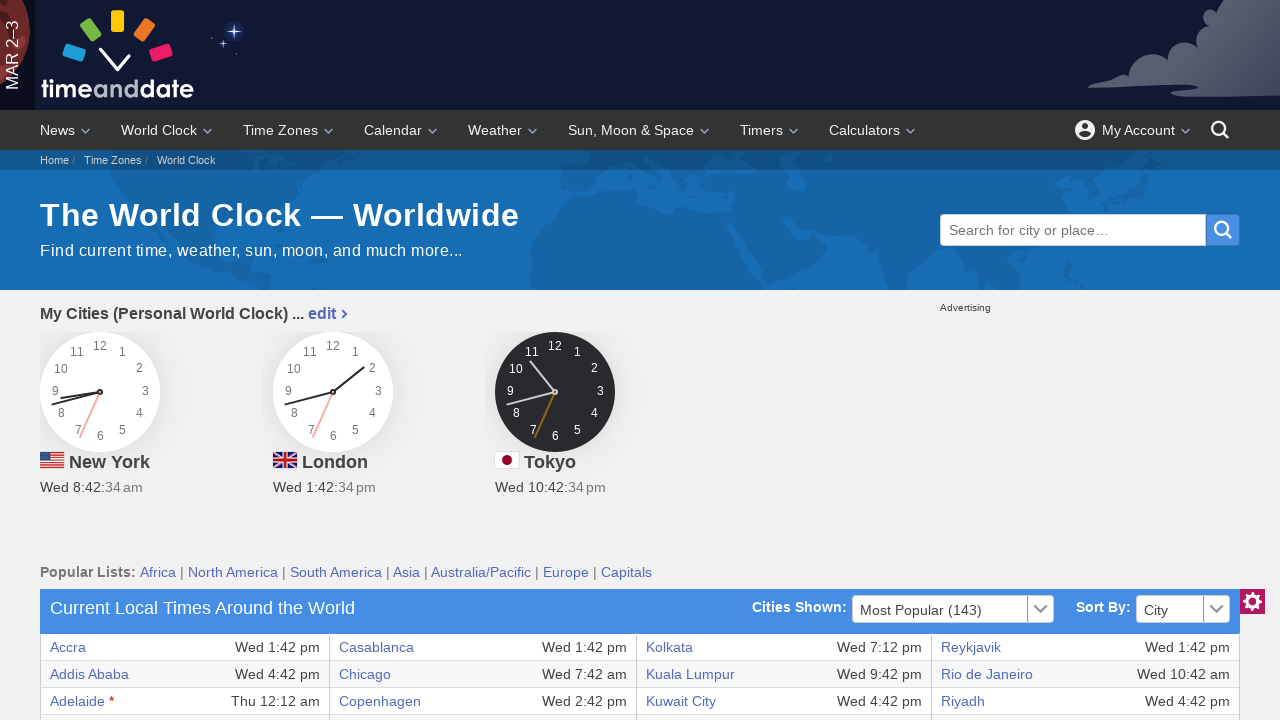

Extracted text content from table cell: 'Wed 10:42 am'
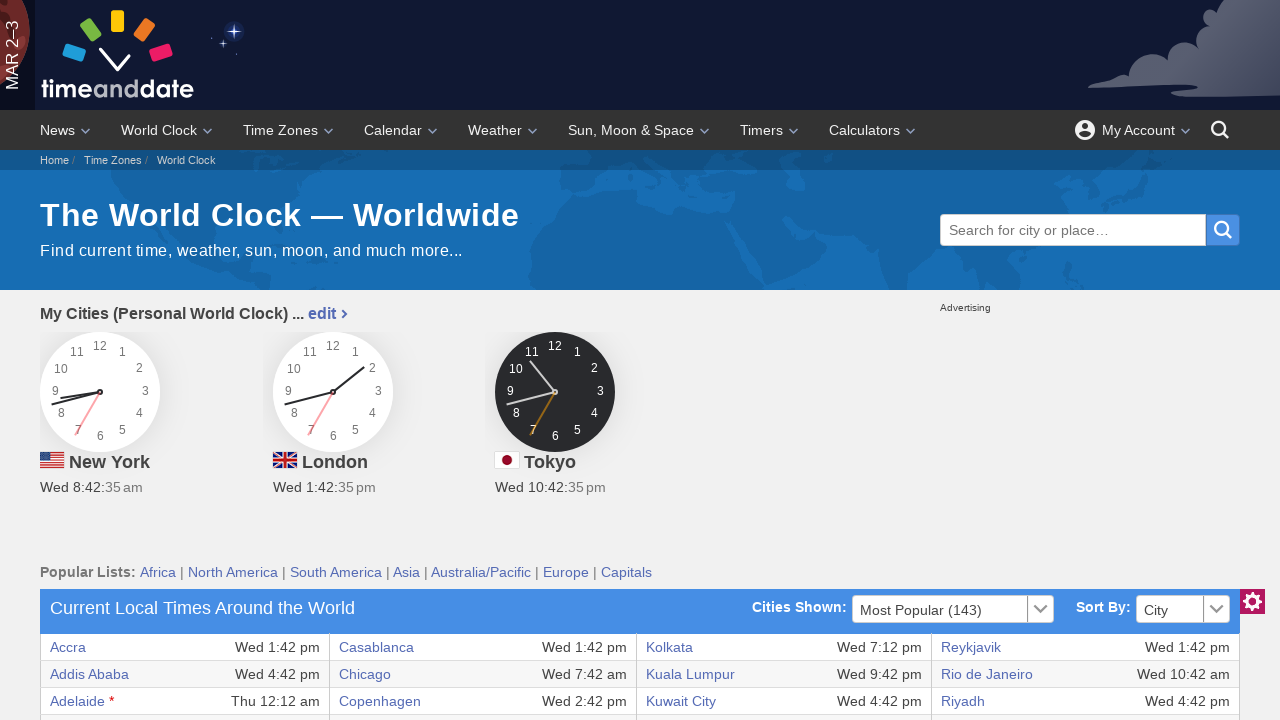

Extracted text content from table cell: 'Karachi'
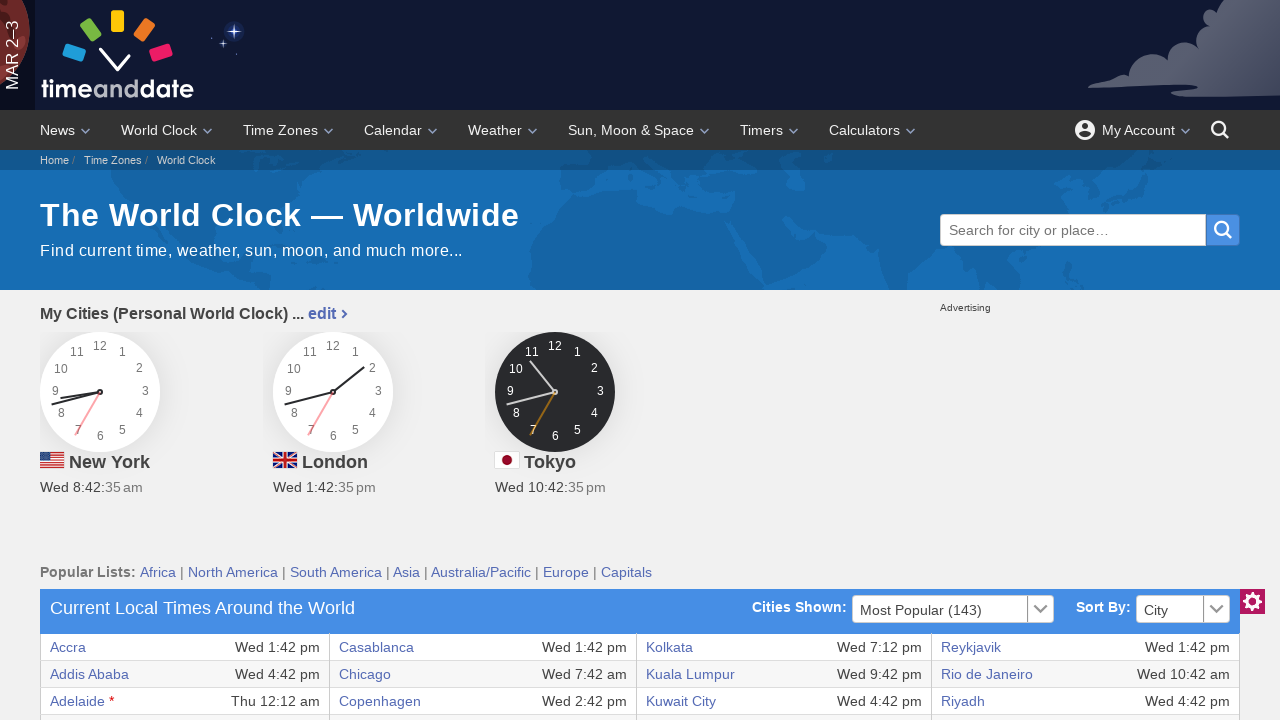

Extracted text content from table cell: 'Wed 6:42 pm'
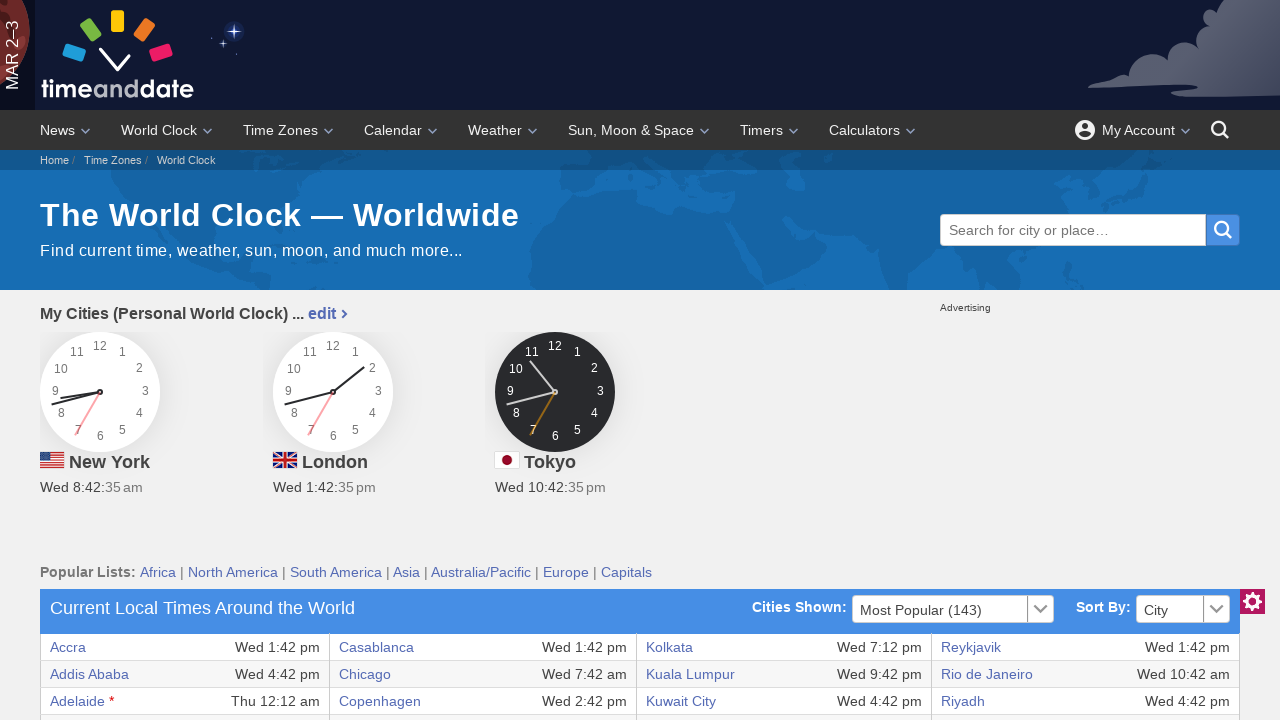

Extracted text content from table cell: 'Ottawa'
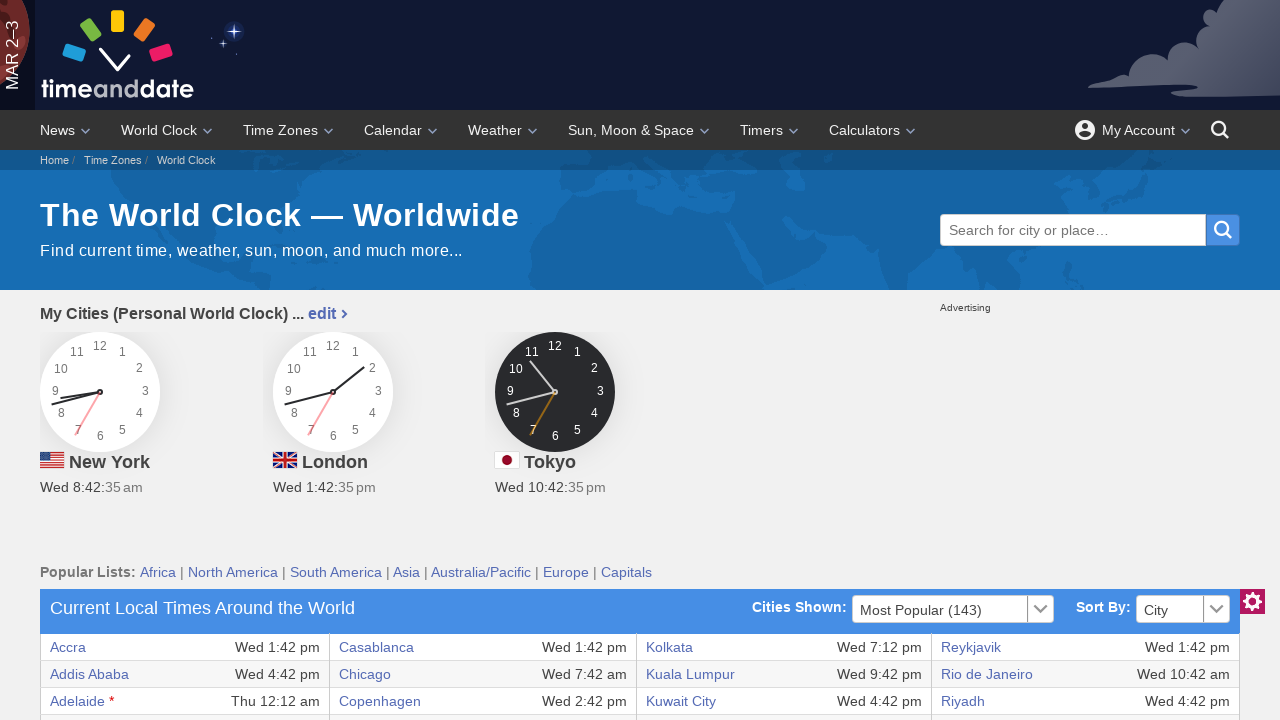

Extracted text content from table cell: 'Wed 8:42 am'
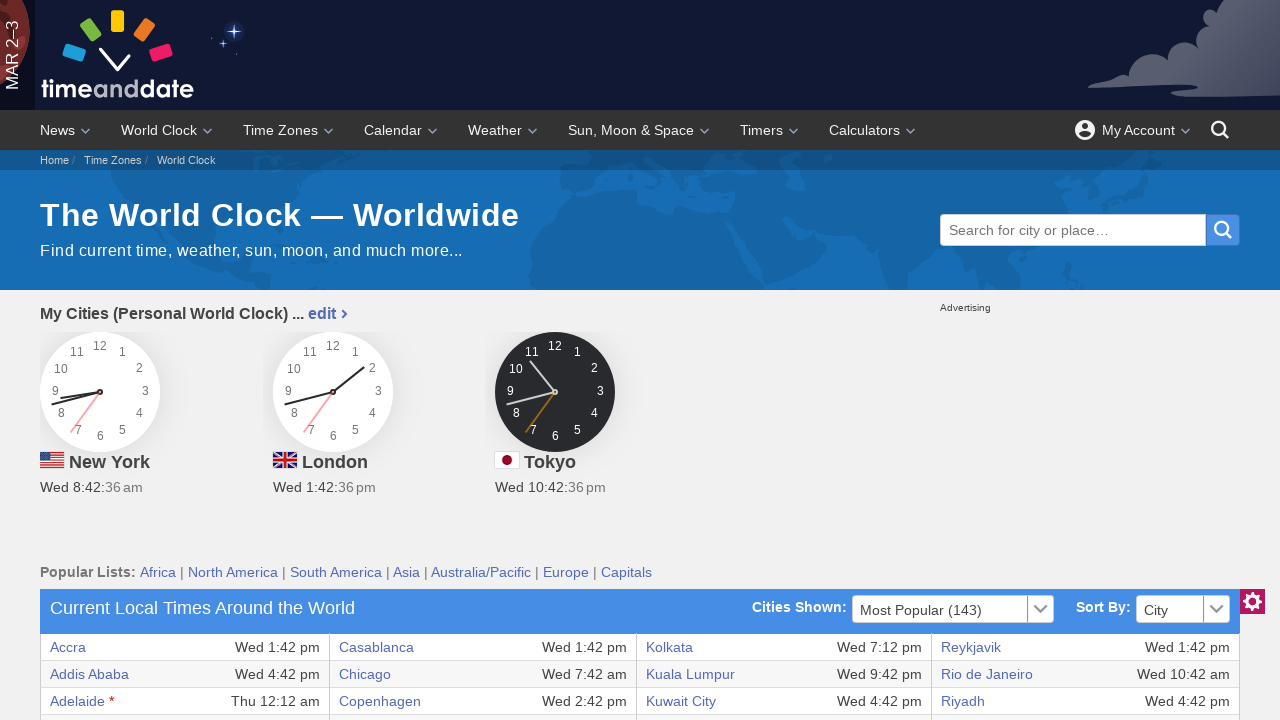

Extracted text content from table cell: 'Washington DC'
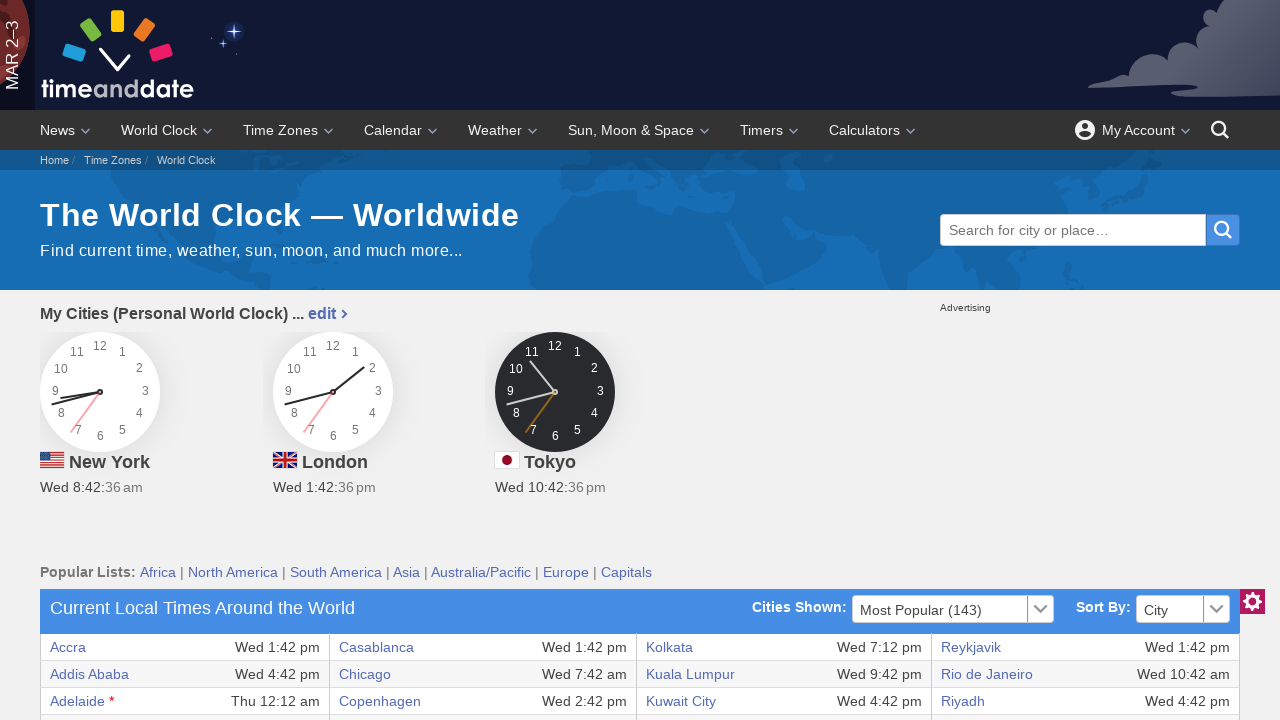

Extracted text content from table cell: 'Wed 8:42 am'
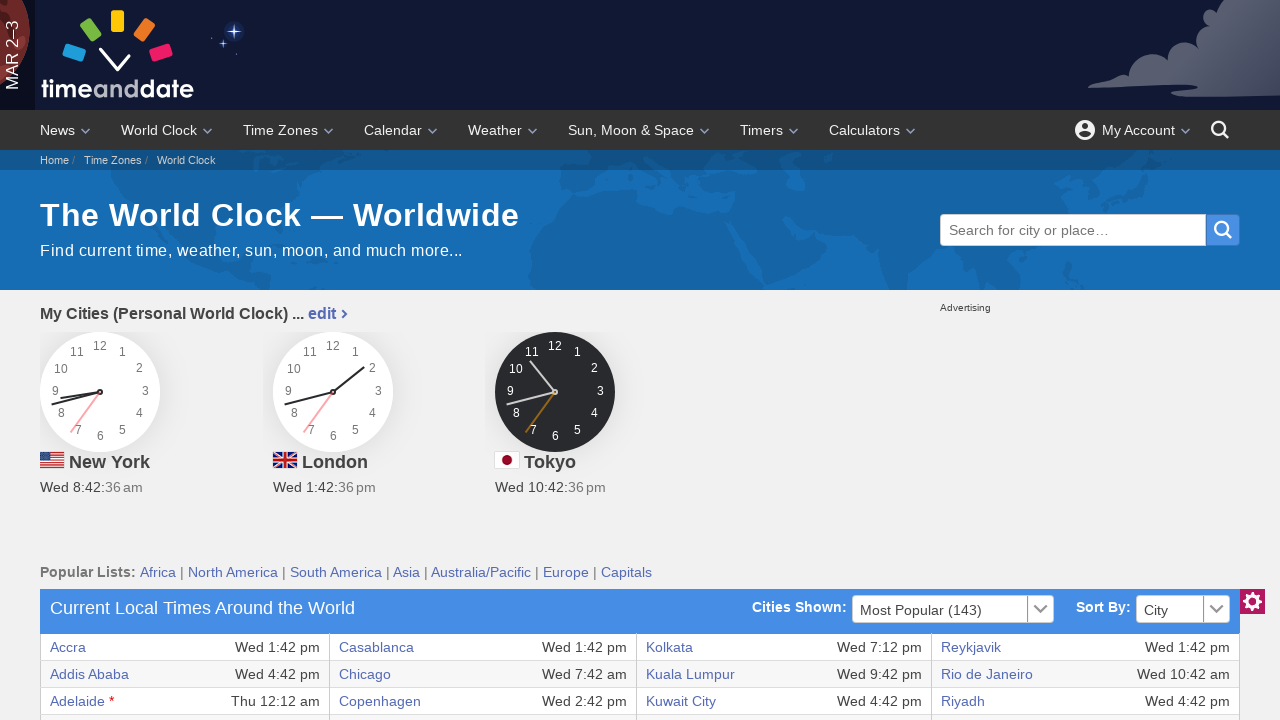

Retrieved all cells from current table row
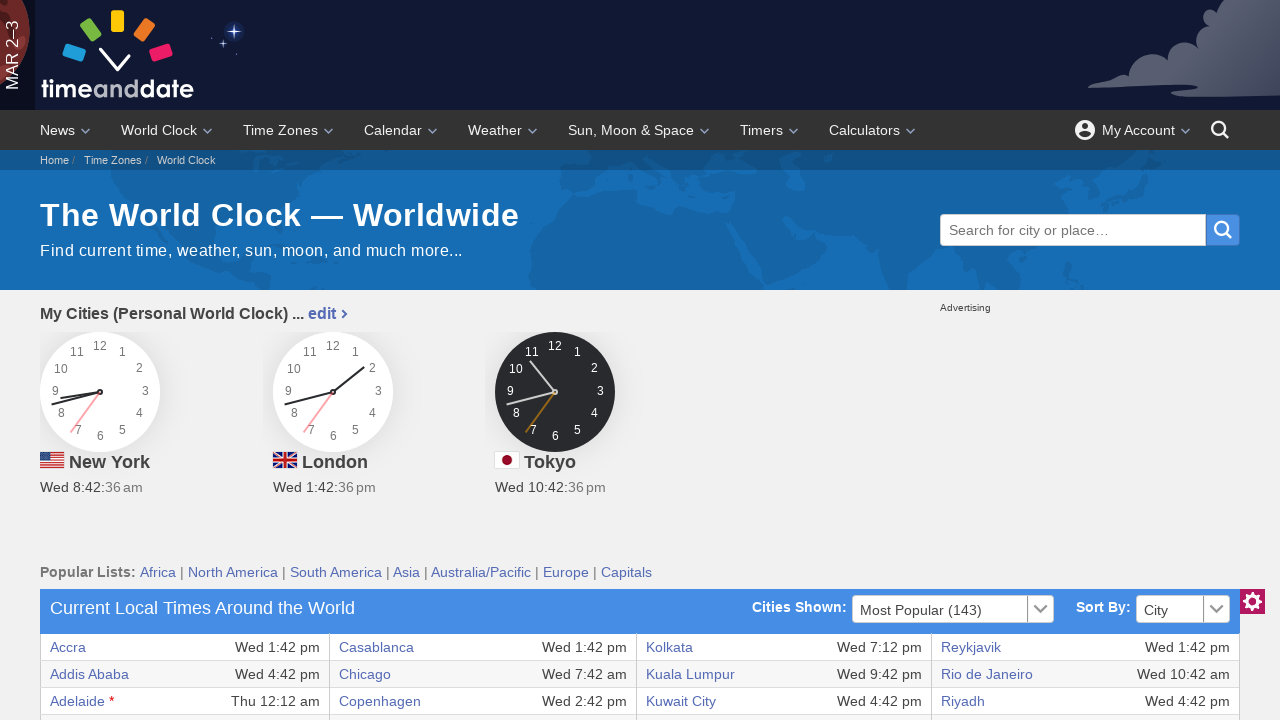

Extracted text content from table cell: 'Cairo'
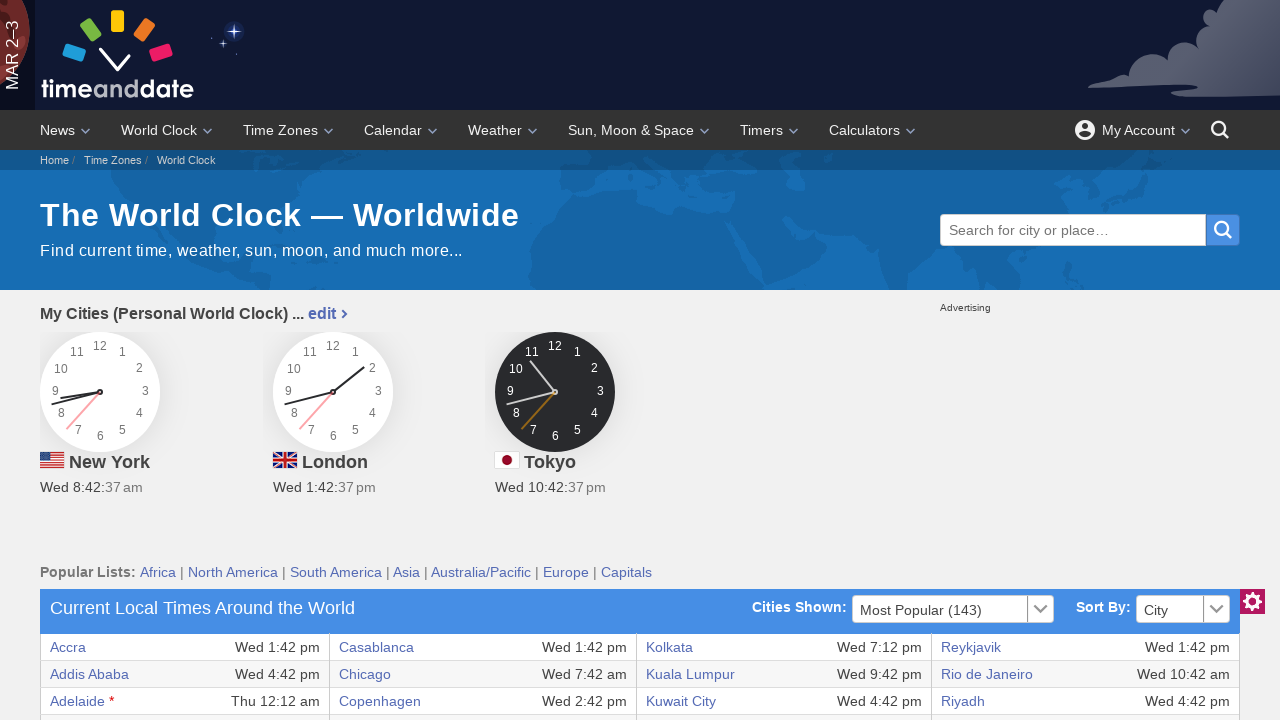

Extracted text content from table cell: 'Wed 3:42 pm'
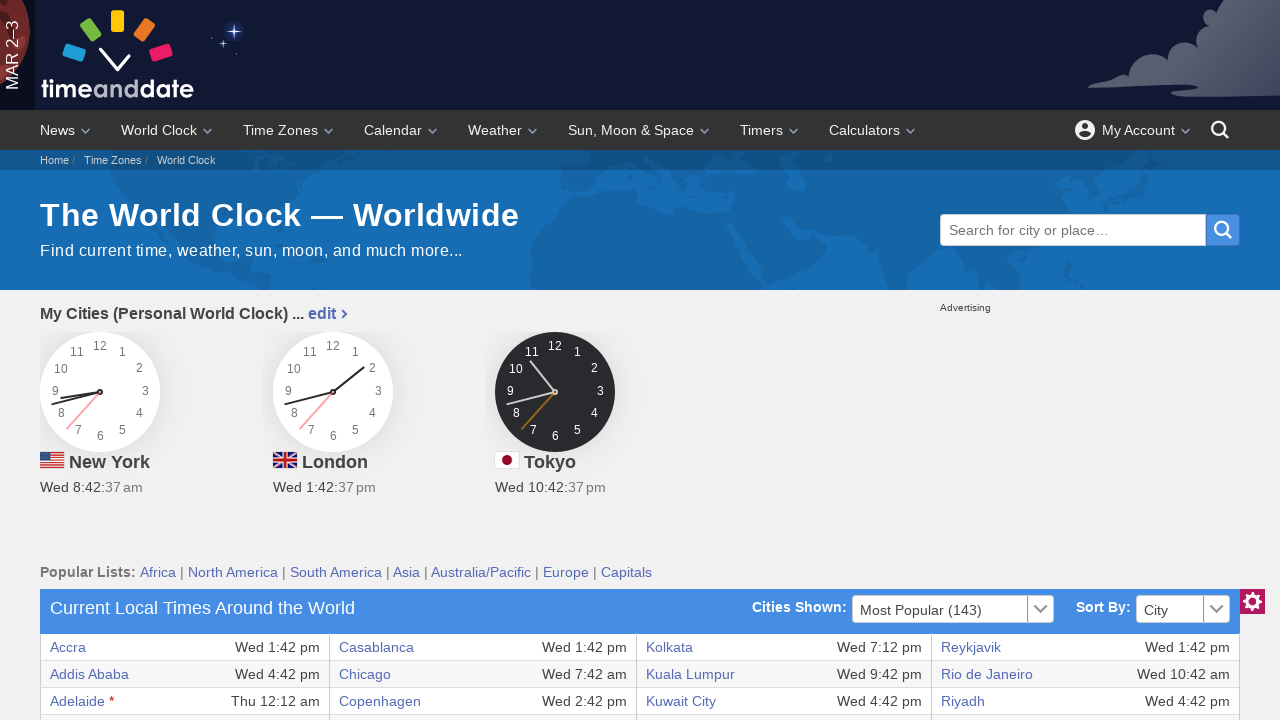

Extracted text content from table cell: 'Kathmandu'
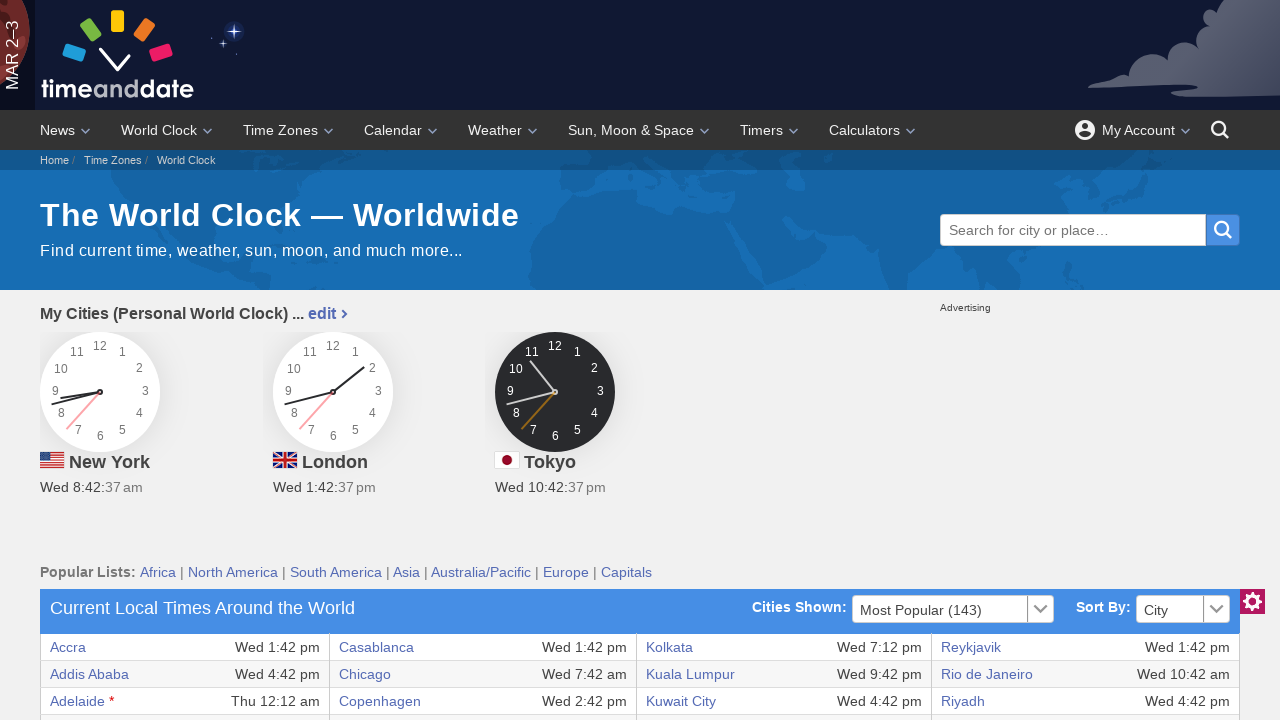

Extracted text content from table cell: 'Wed 7:27 pm'
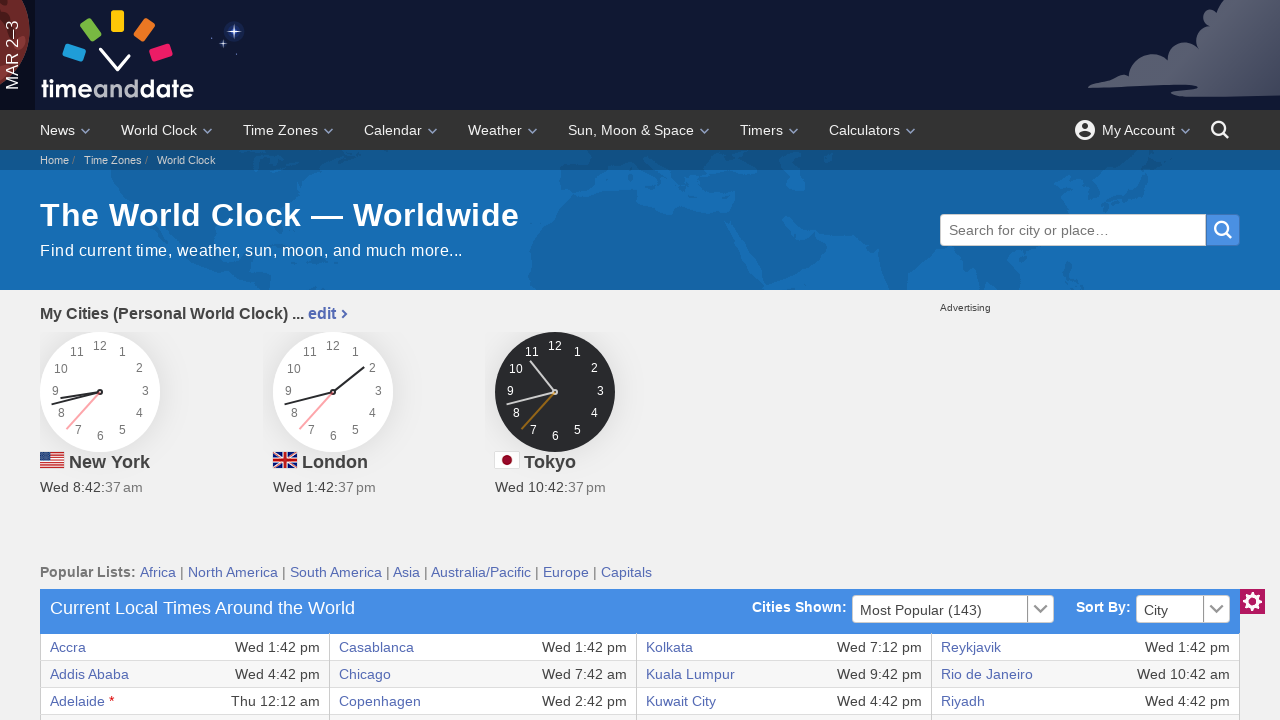

Extracted text content from table cell: 'Paris'
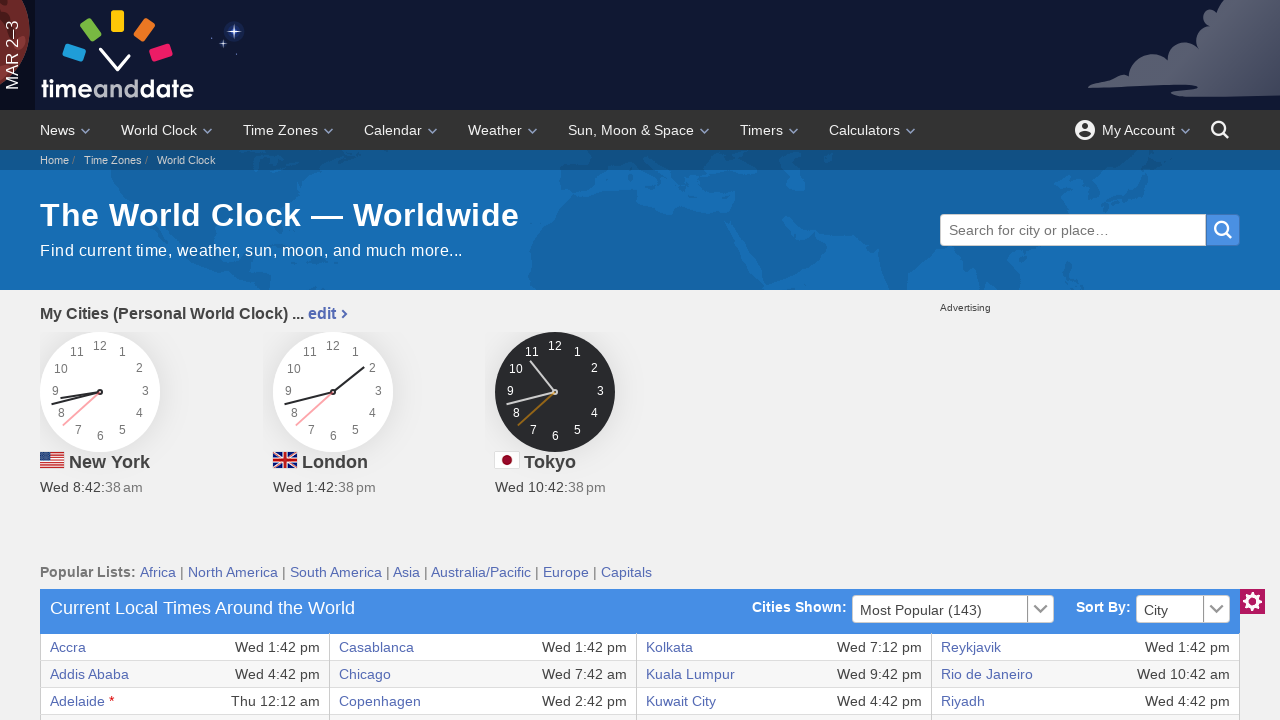

Extracted text content from table cell: 'Wed 2:42 pm'
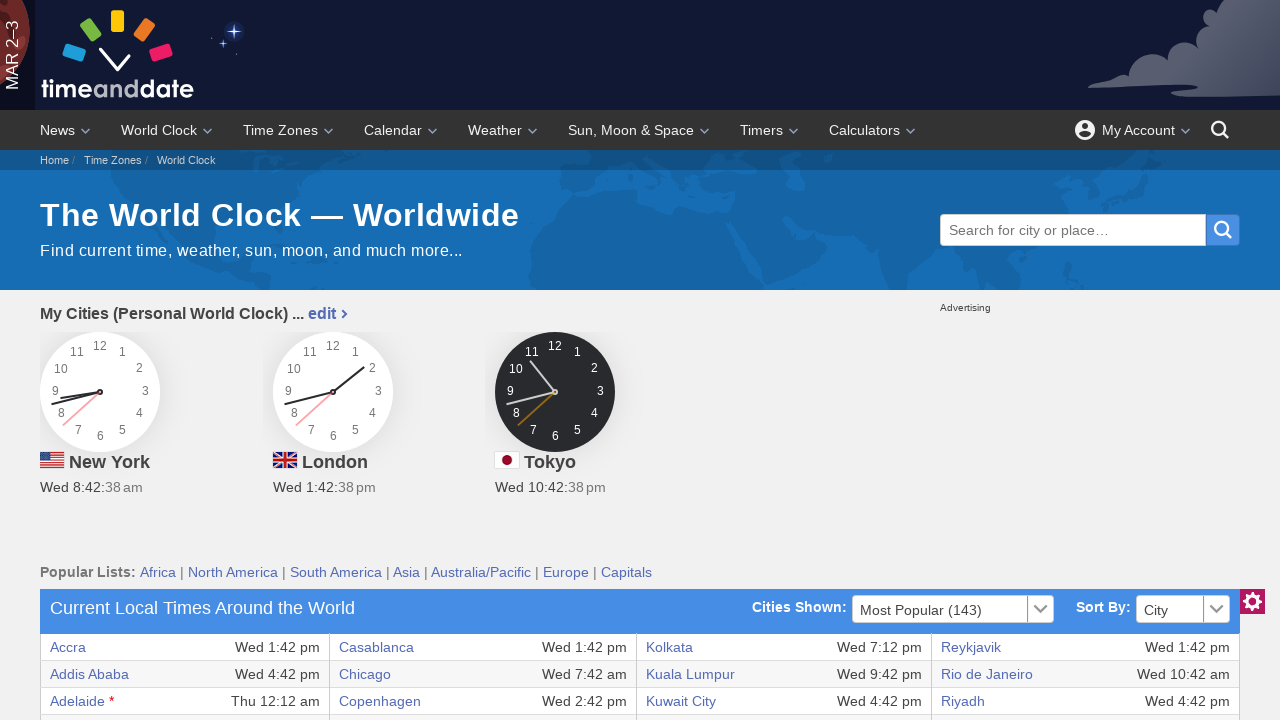

Extracted text content from table cell: 'Winnipeg'
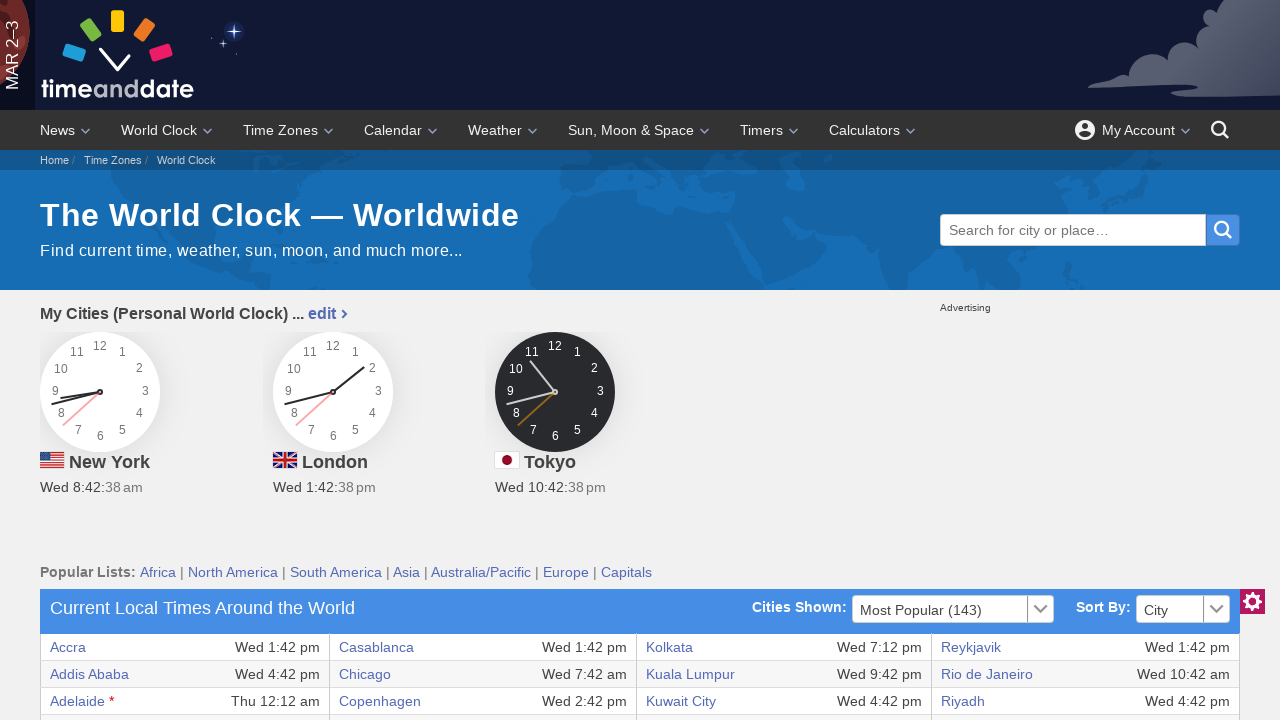

Extracted text content from table cell: 'Wed 7:42 am'
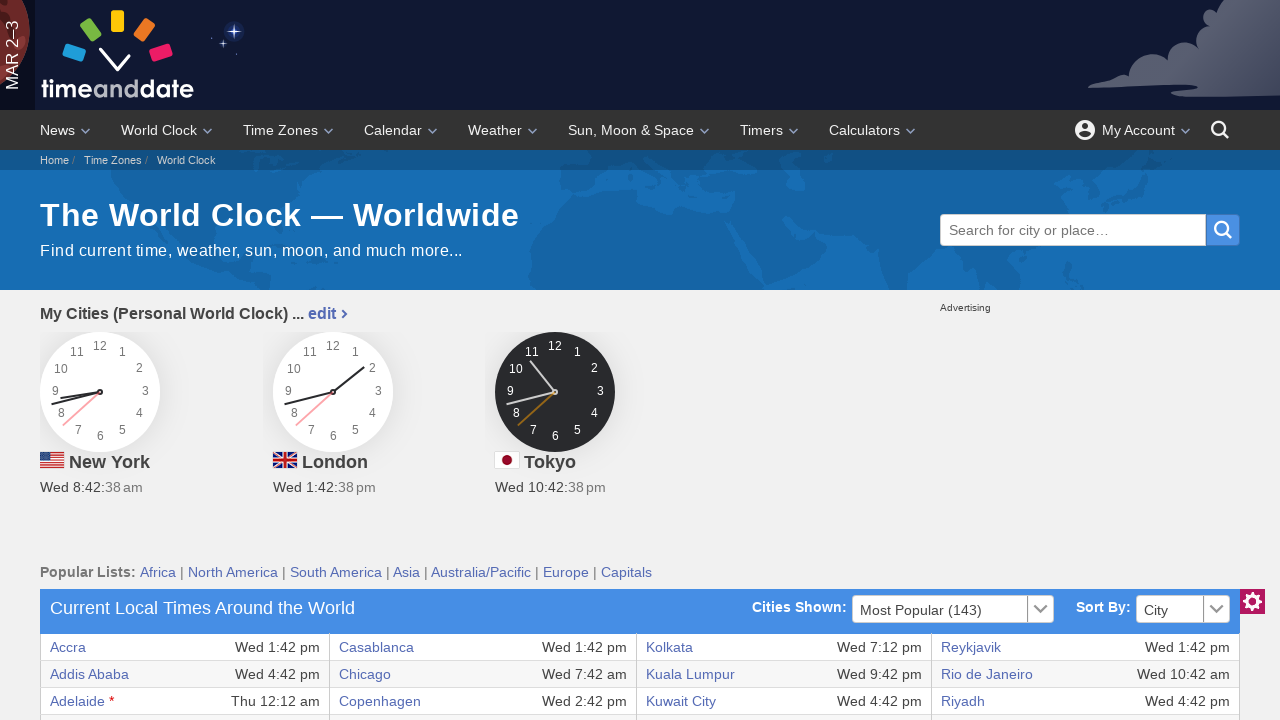

Retrieved all cells from current table row
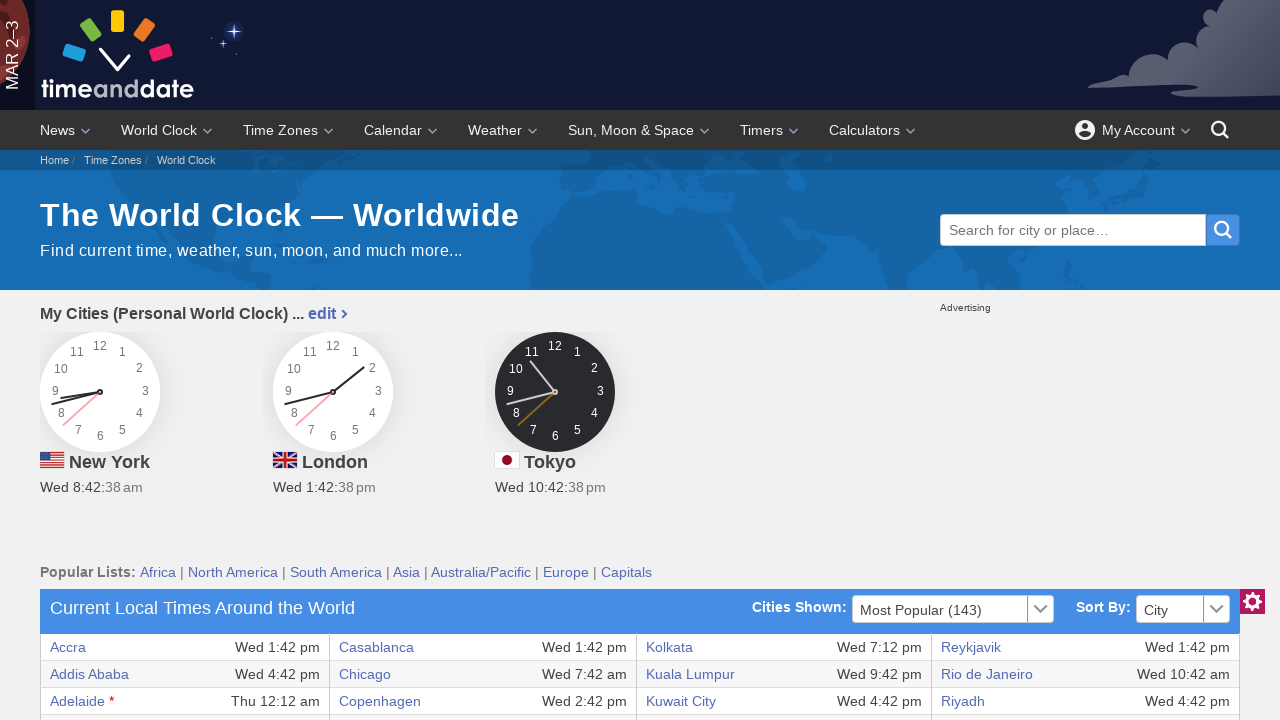

Extracted text content from table cell: 'Calgary'
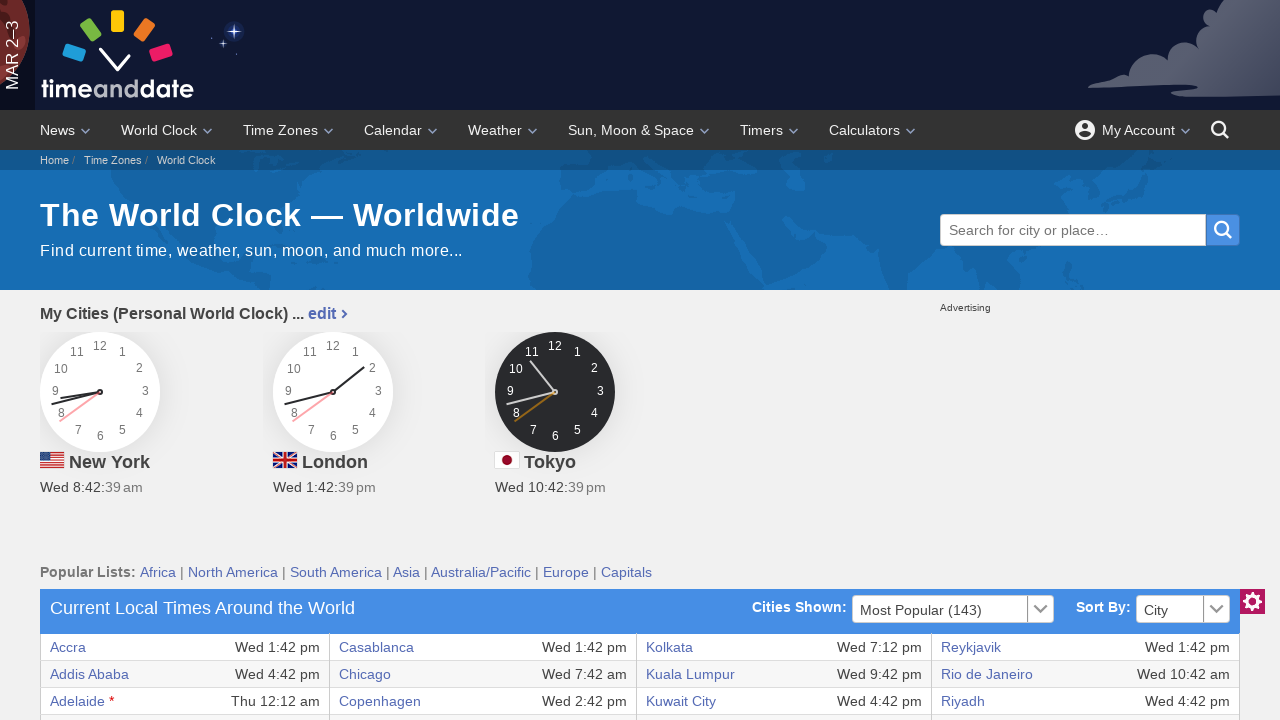

Extracted text content from table cell: 'Wed 6:42 am'
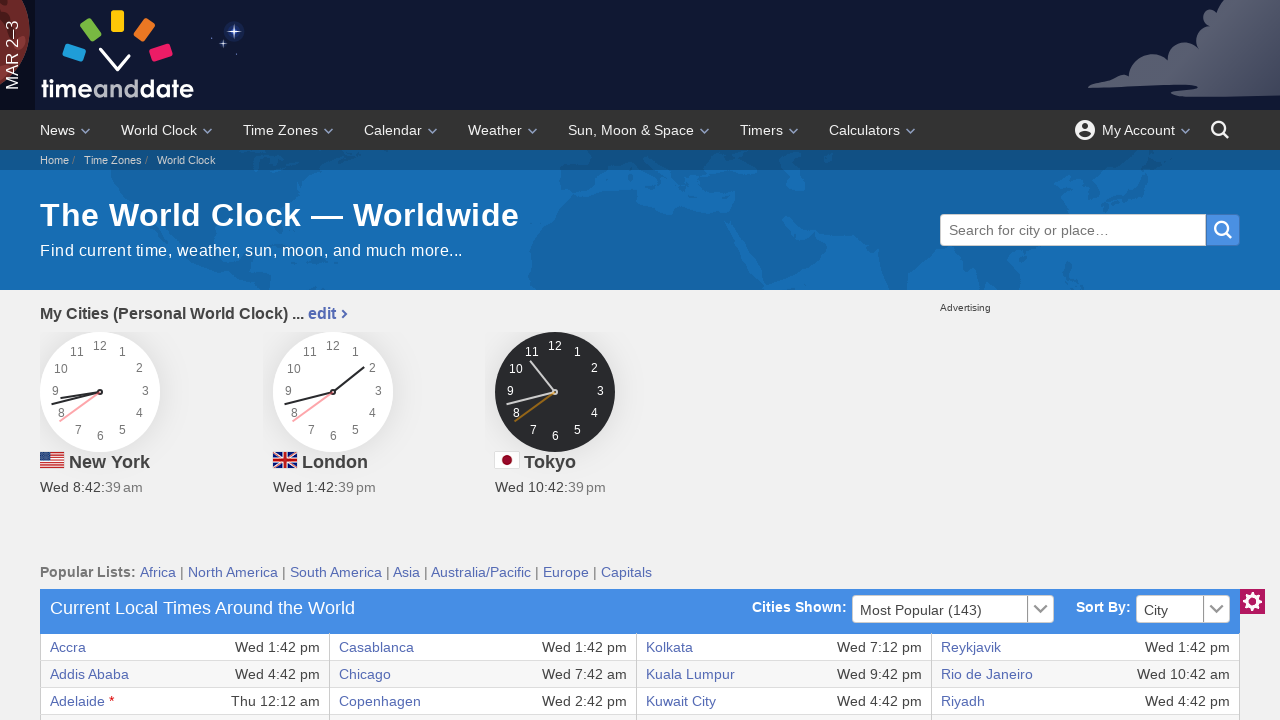

Extracted text content from table cell: 'Khartoum'
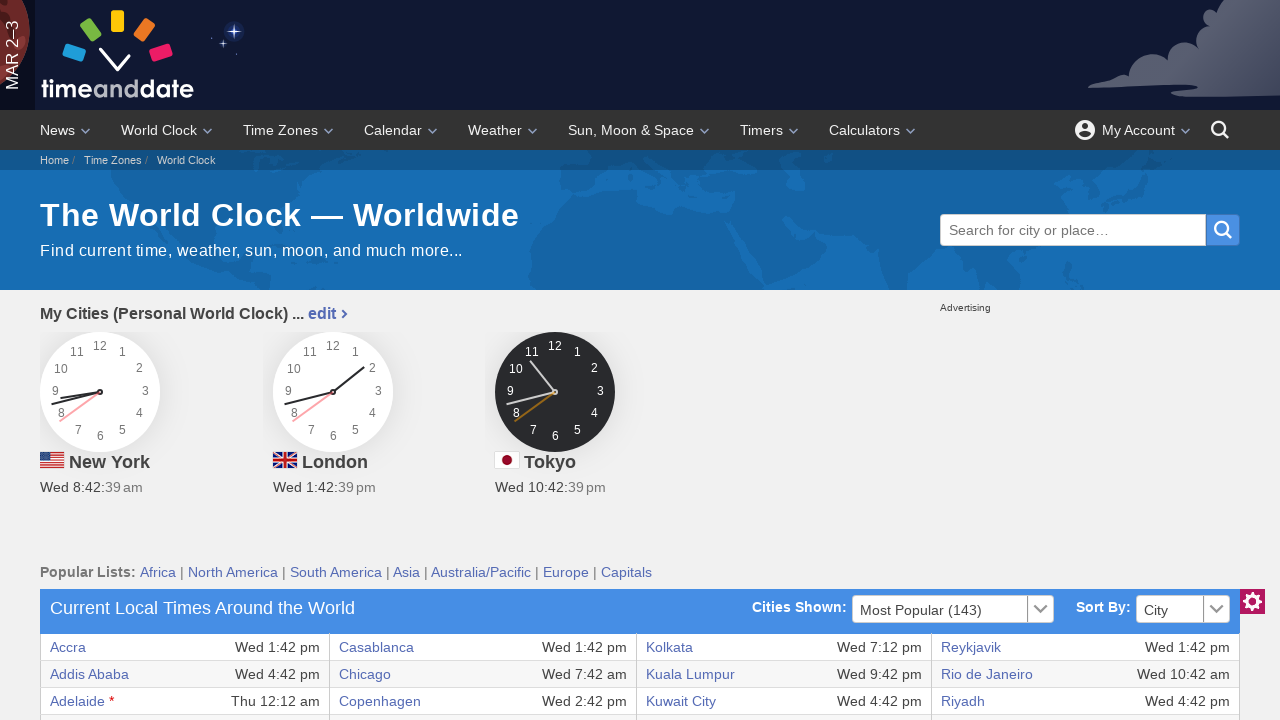

Extracted text content from table cell: 'Wed 3:42 pm'
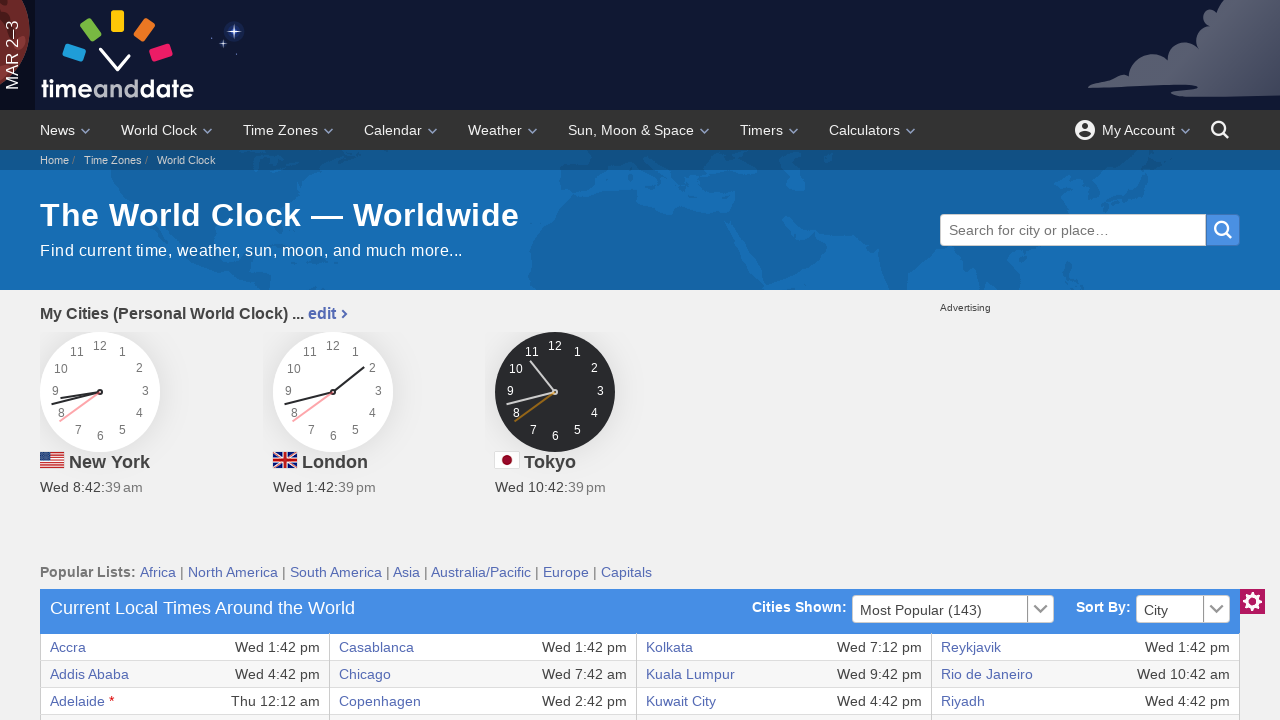

Extracted text content from table cell: 'Perth'
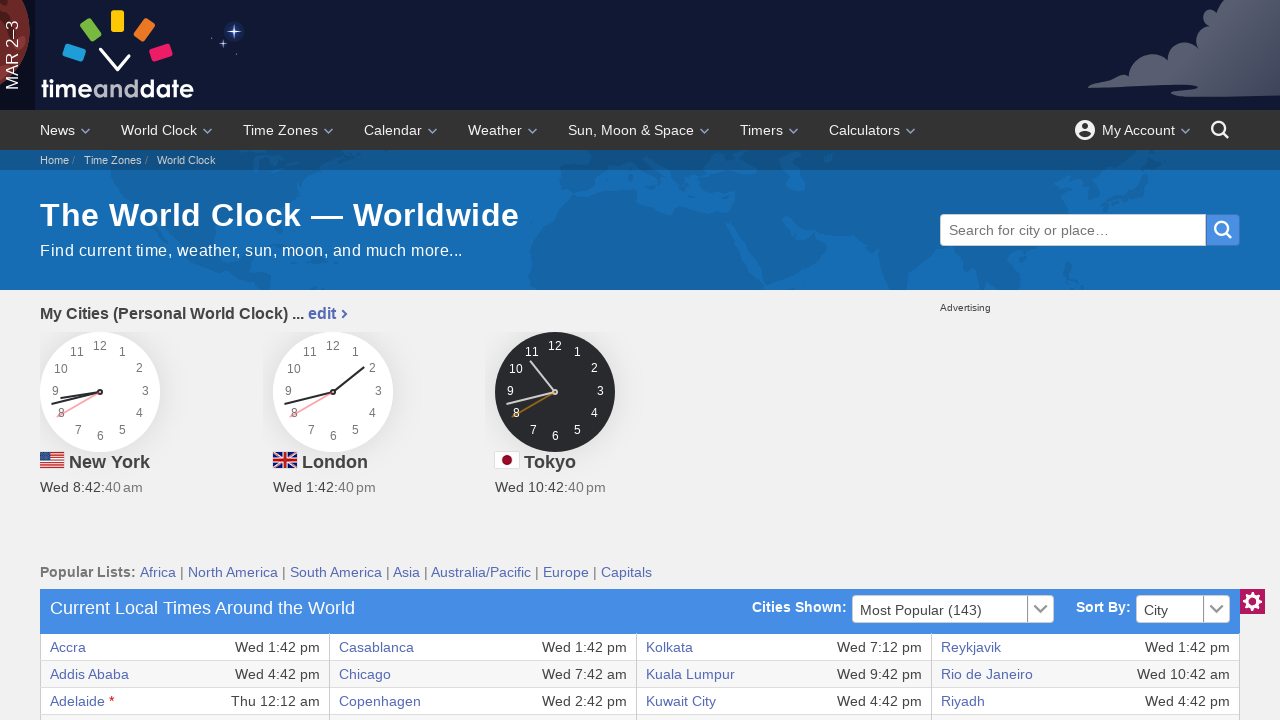

Extracted text content from table cell: 'Wed 9:42 pm'
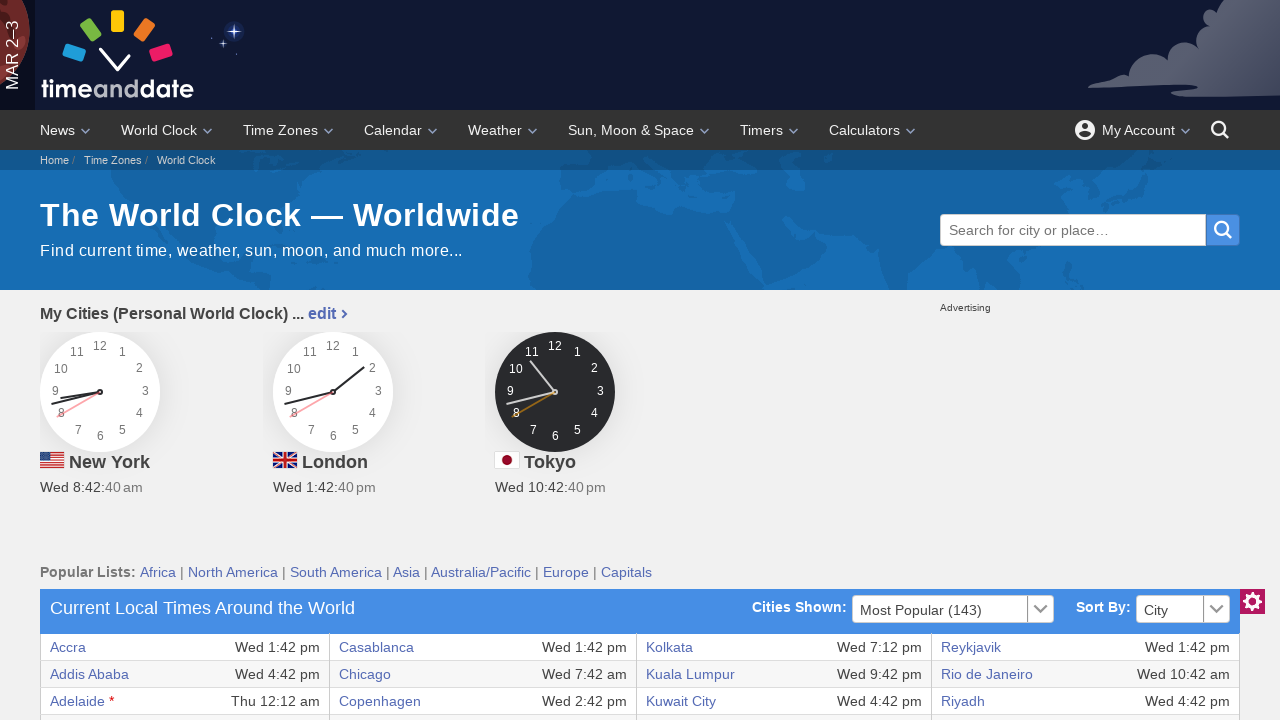

Extracted text content from table cell: 'Yangon'
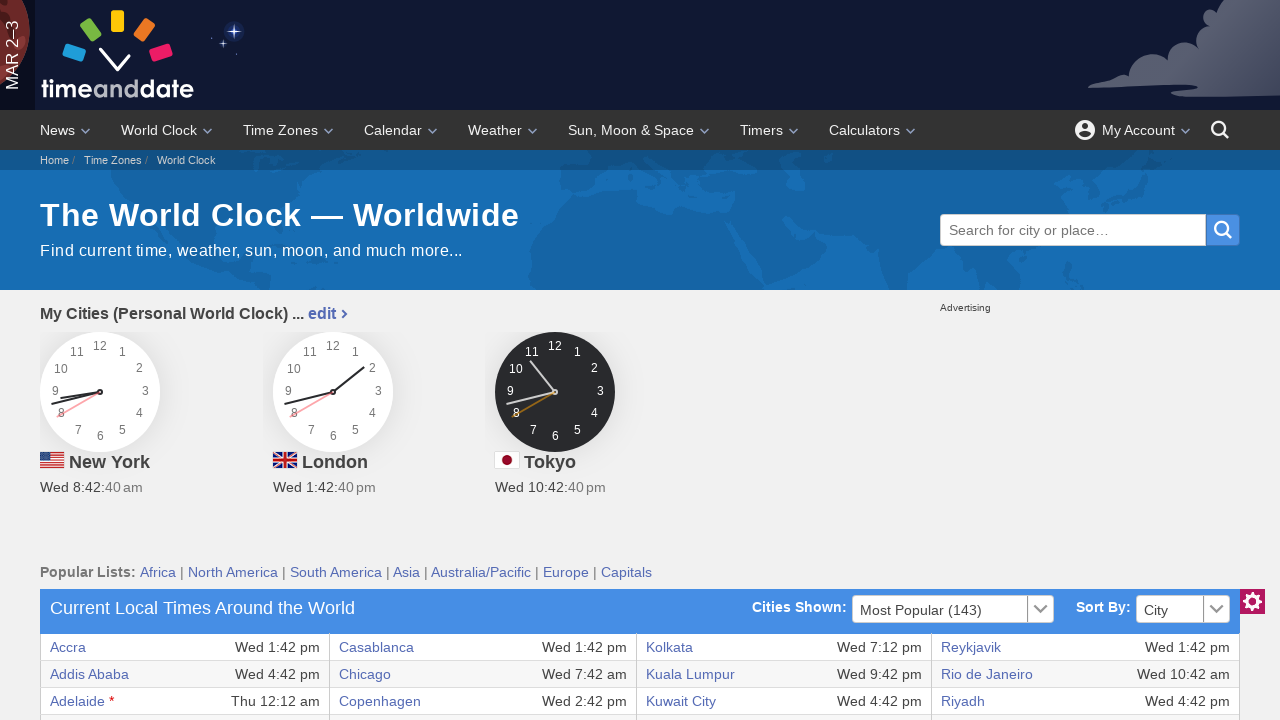

Extracted text content from table cell: 'Wed 8:12 pm'
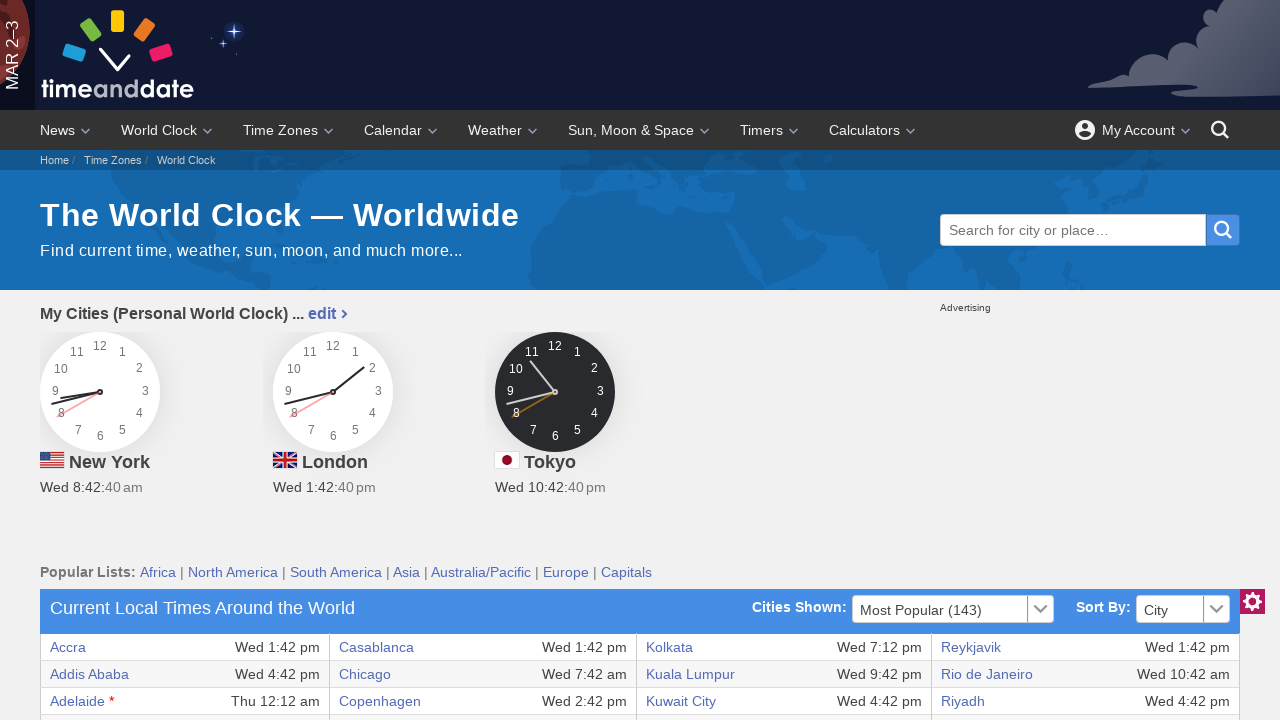

Retrieved all cells from current table row
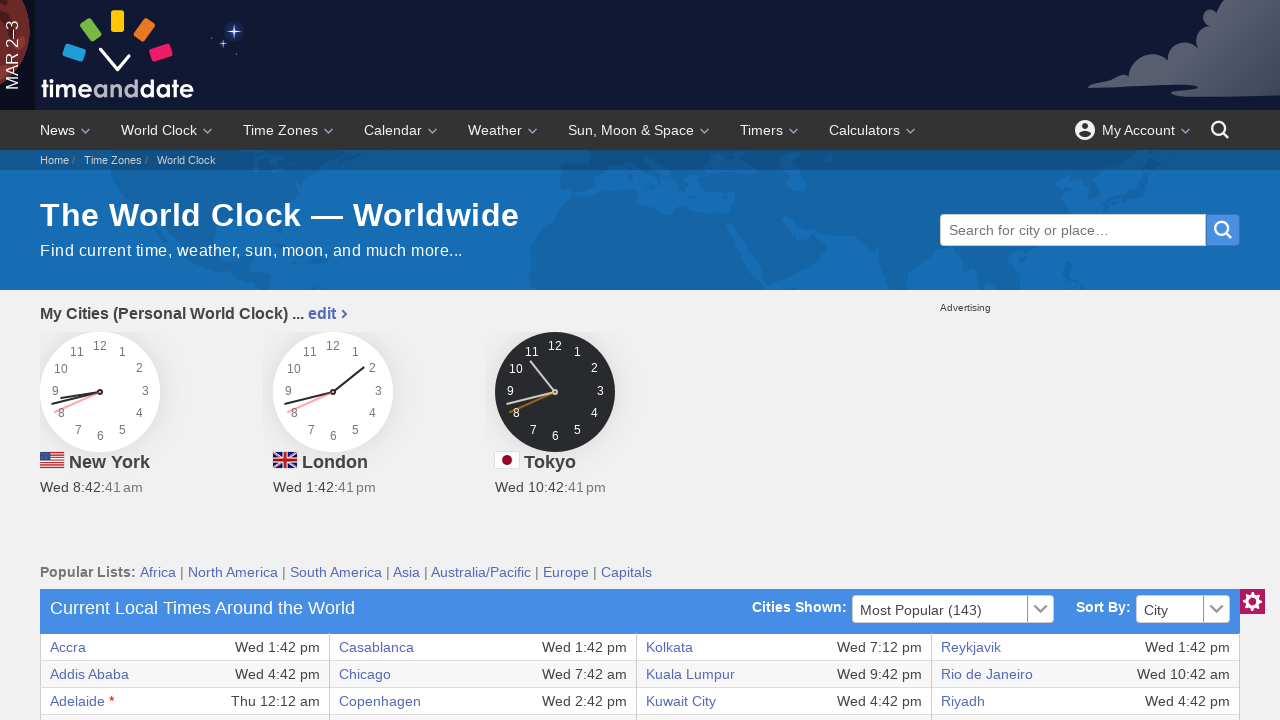

Extracted text content from table cell: 'Canberra *'
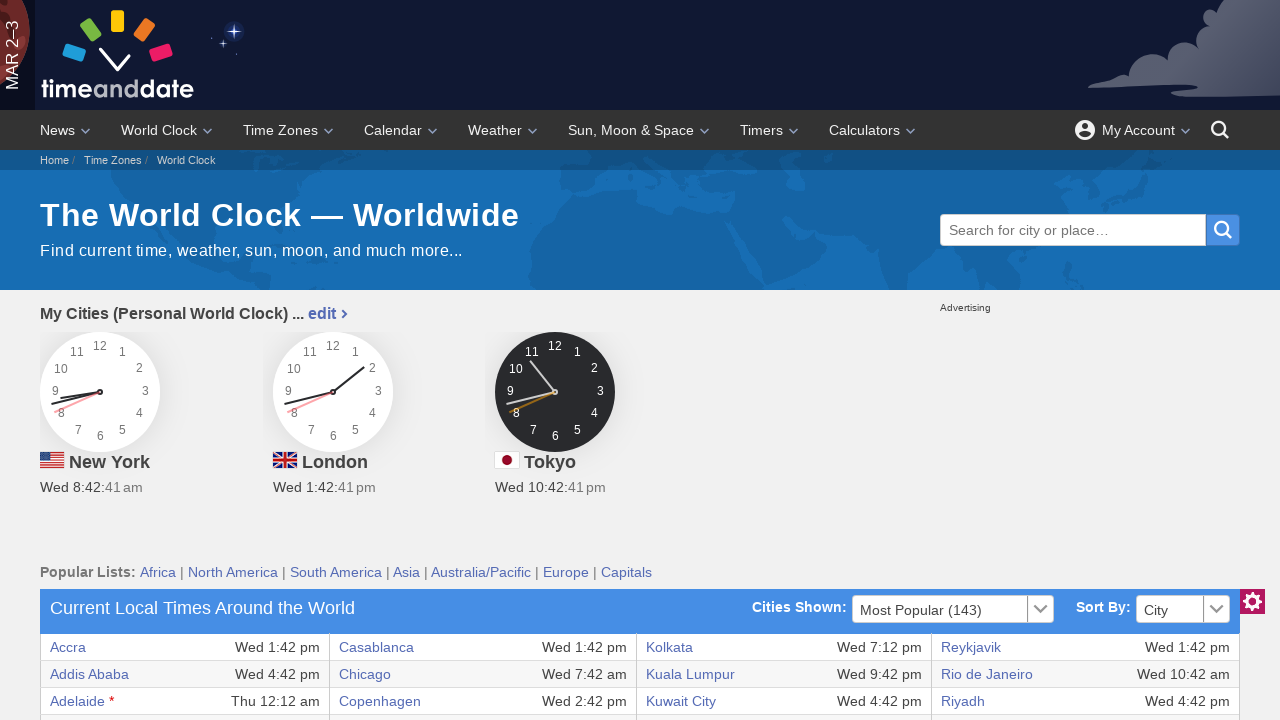

Extracted text content from table cell: 'Thu 12:42 am'
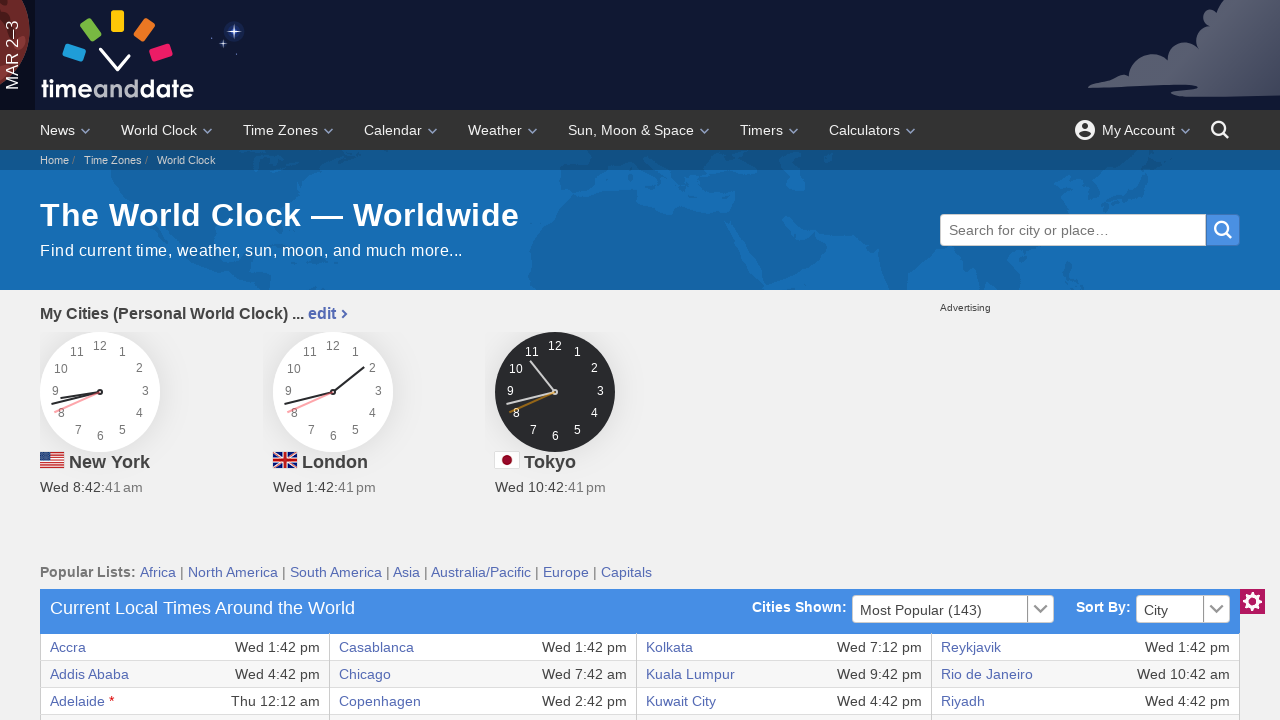

Extracted text content from table cell: 'Kingston'
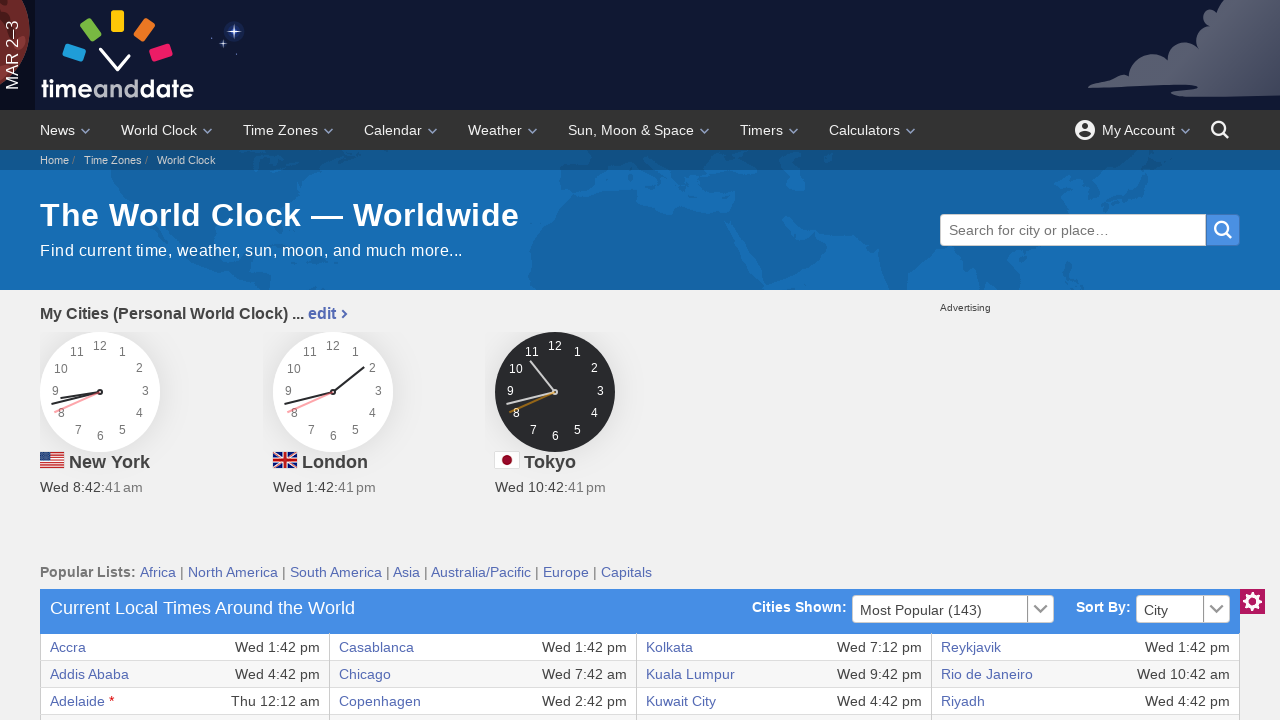

Extracted text content from table cell: 'Wed 8:42 am'
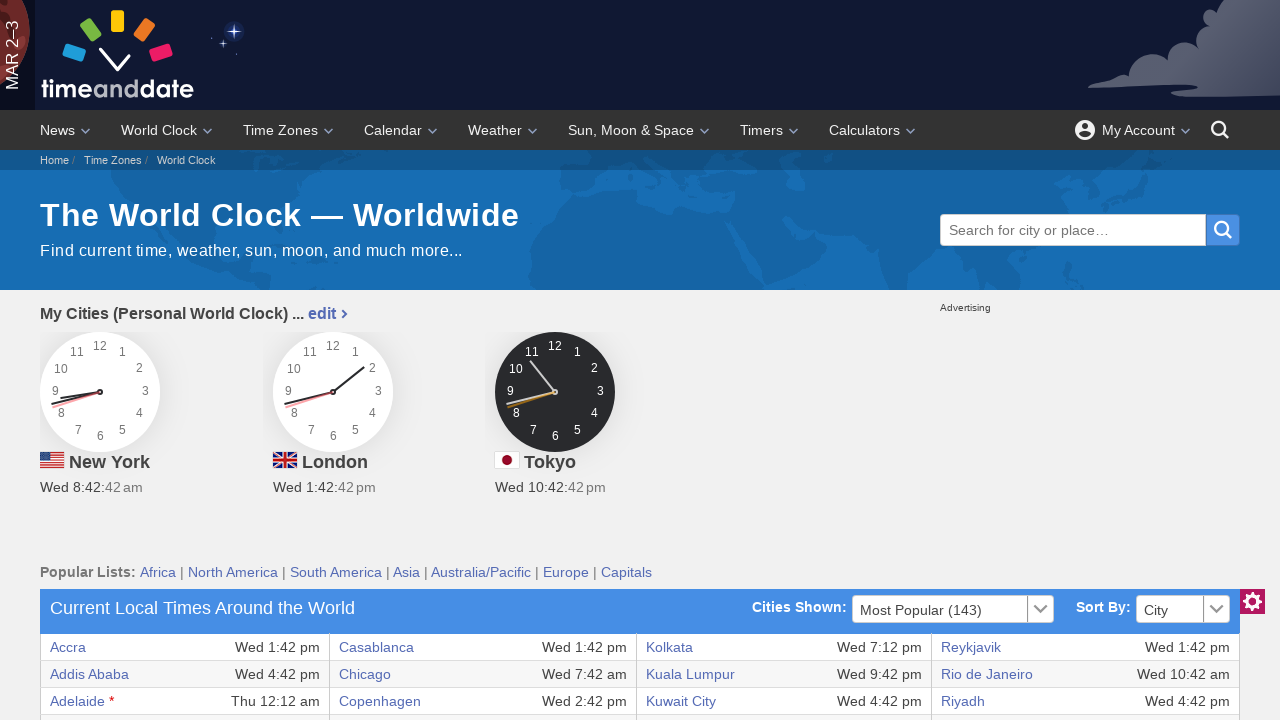

Extracted text content from table cell: 'Philadelphia'
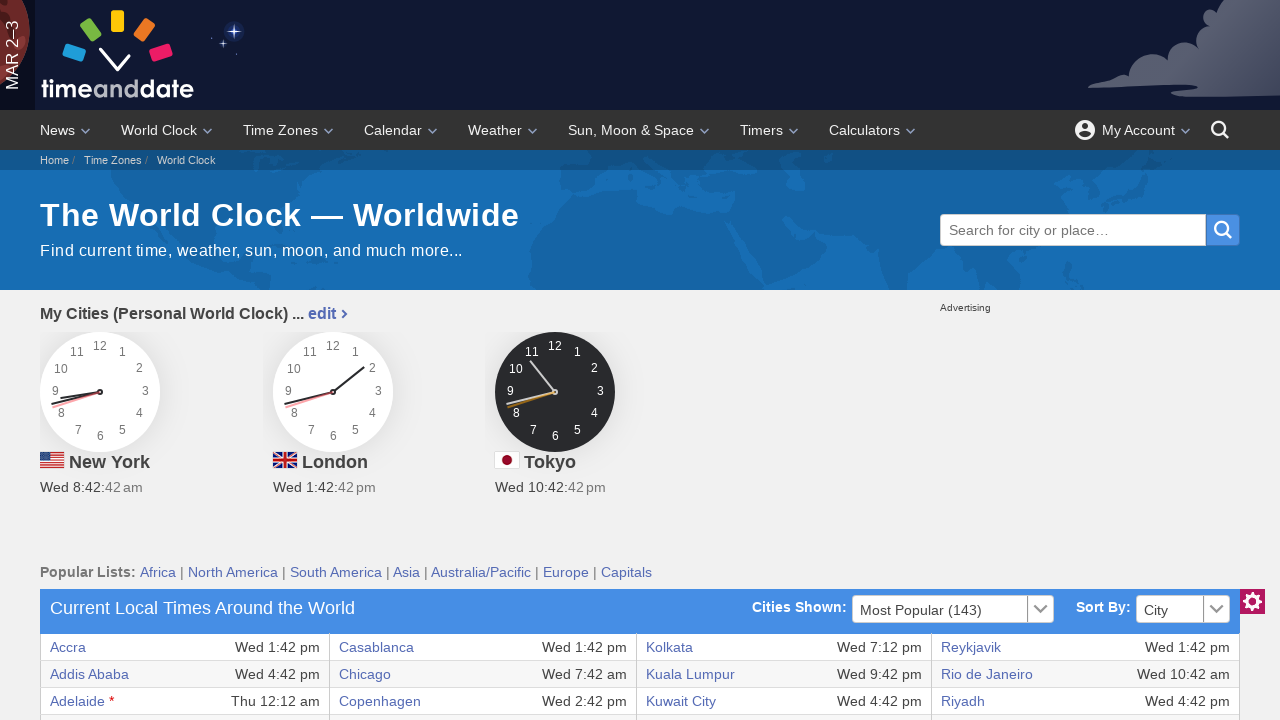

Extracted text content from table cell: 'Wed 8:42 am'
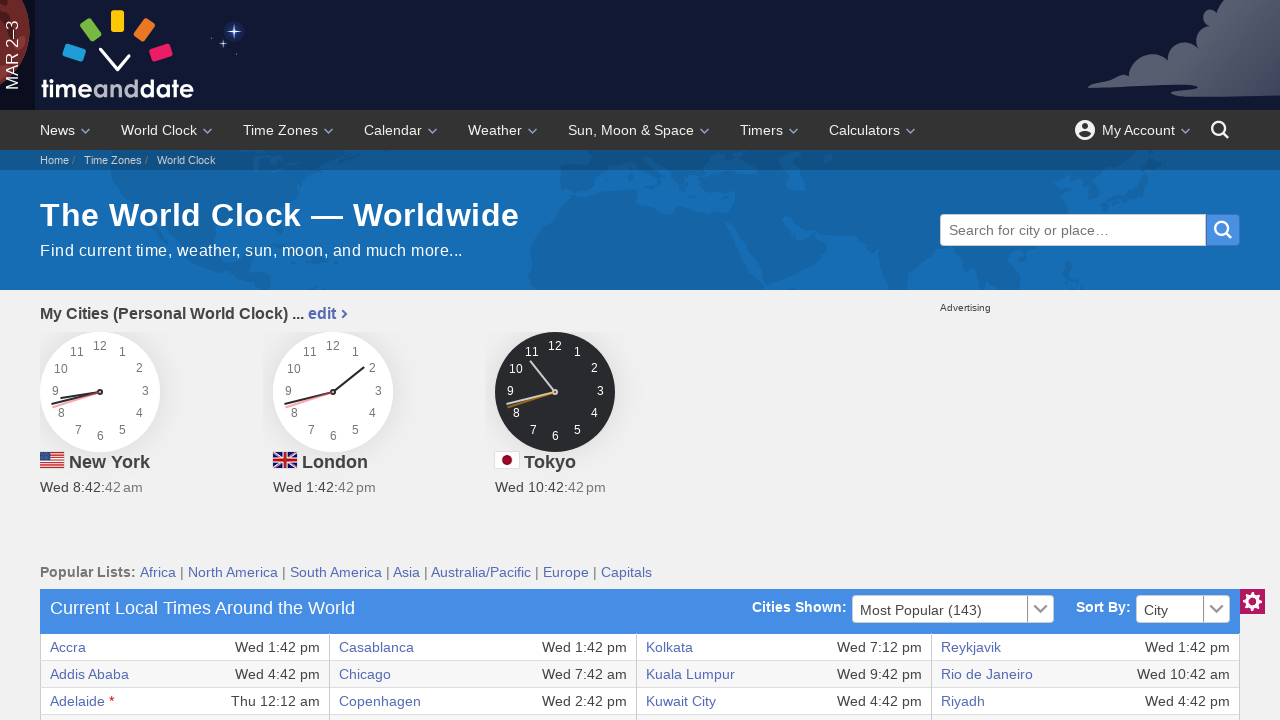

Extracted text content from table cell: 'Zagreb'
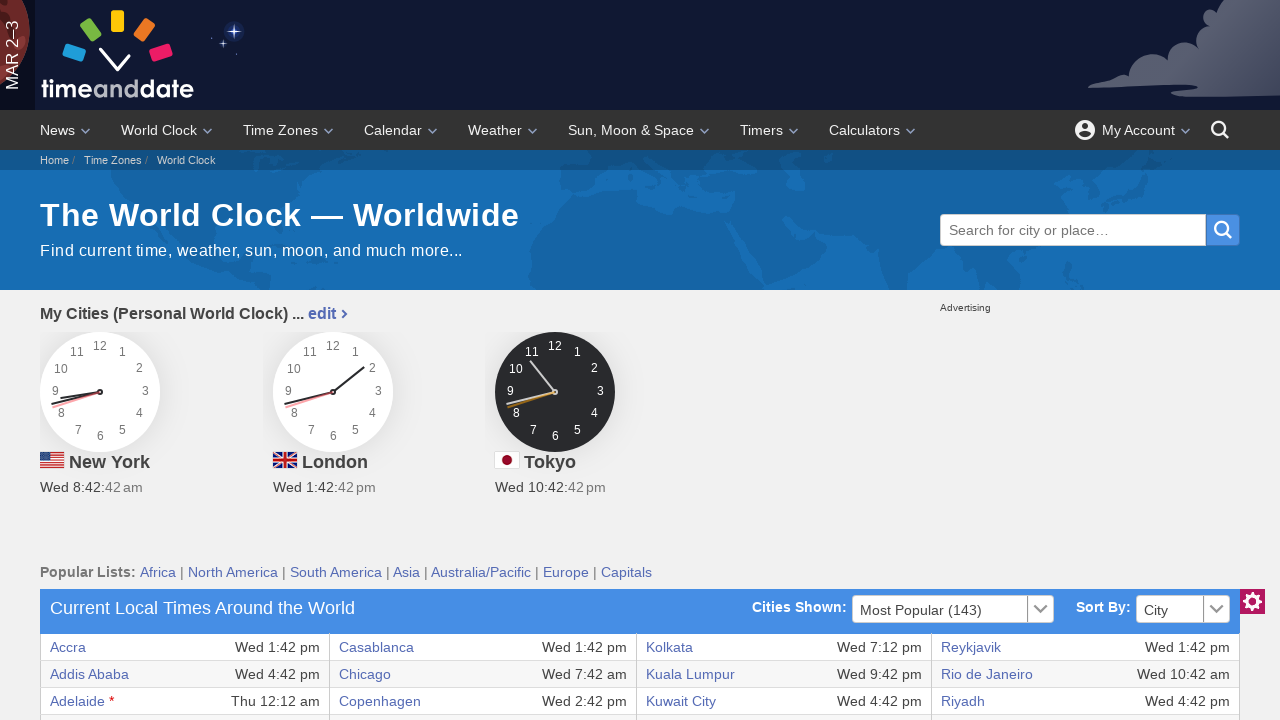

Extracted text content from table cell: 'Wed 2:42 pm'
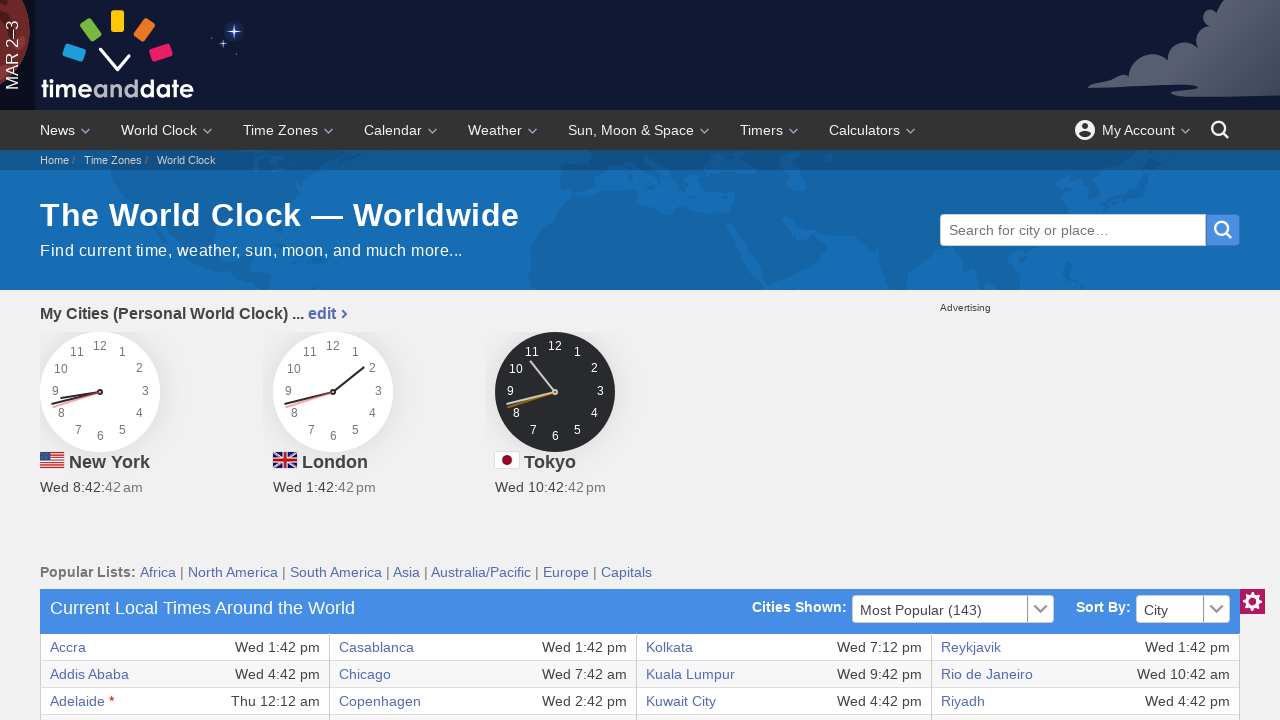

Retrieved all cells from current table row
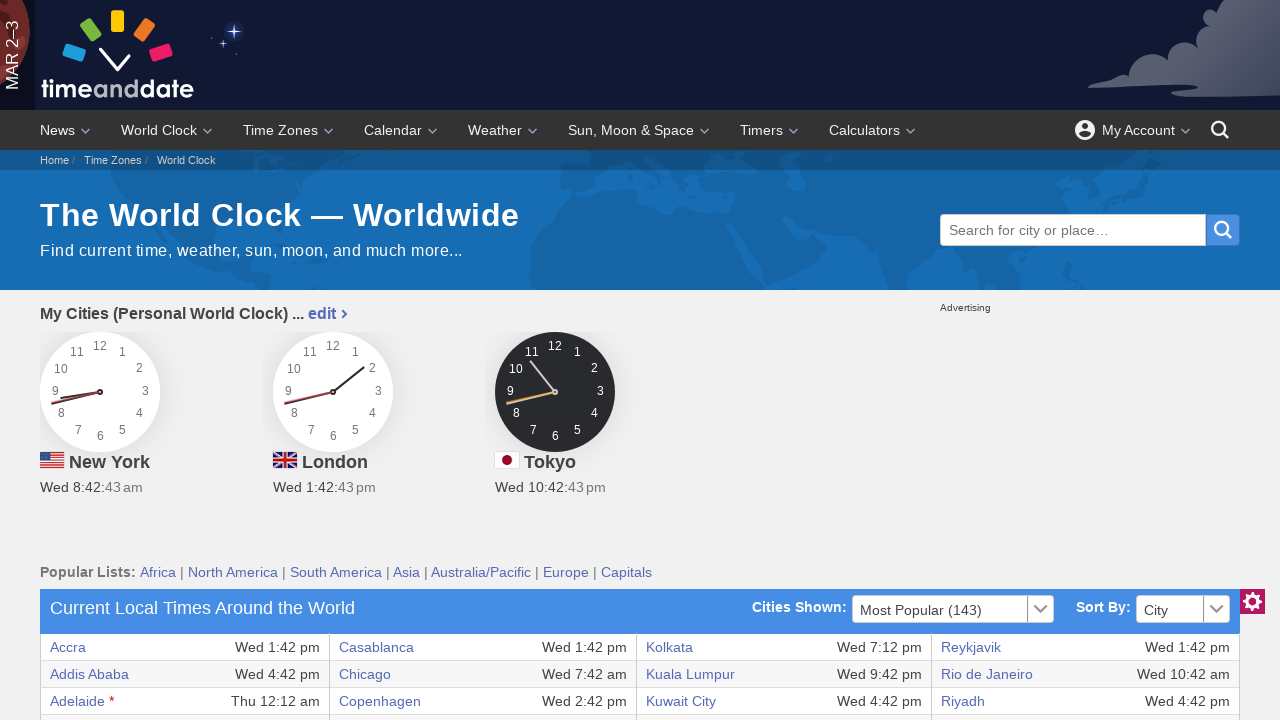

Extracted text content from table cell: 'Cape Town'
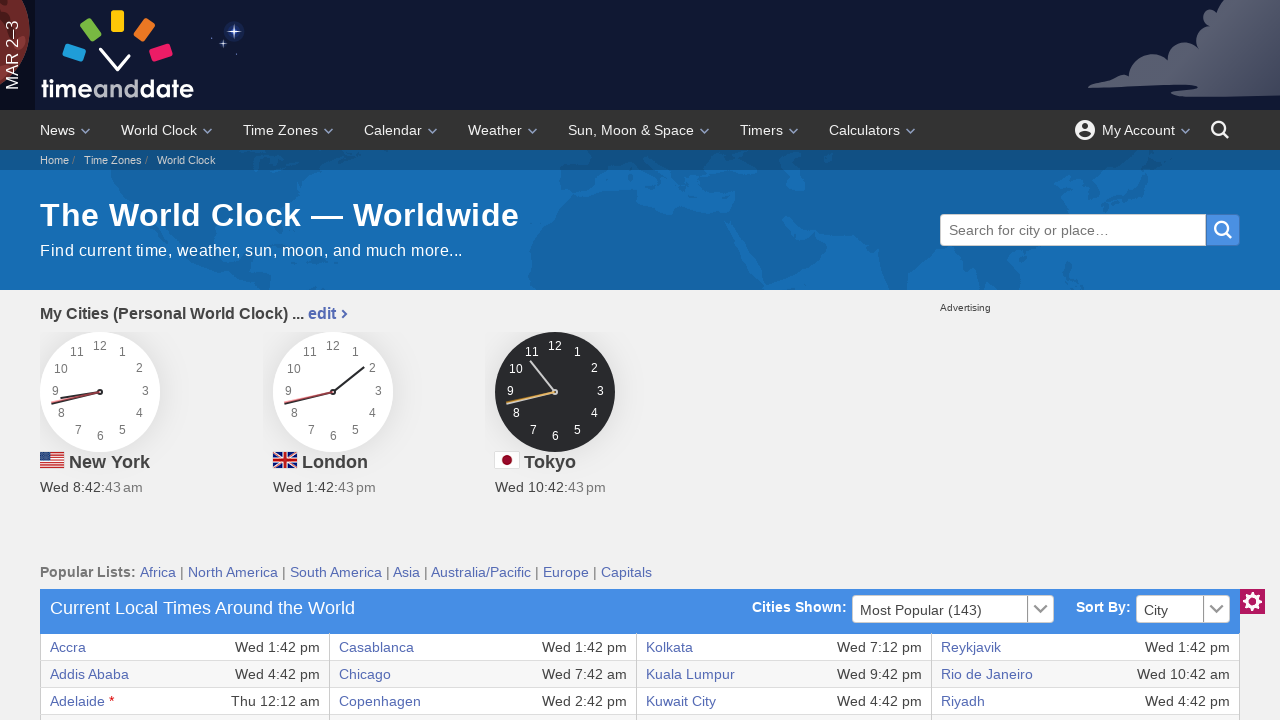

Extracted text content from table cell: 'Wed 3:42 pm'
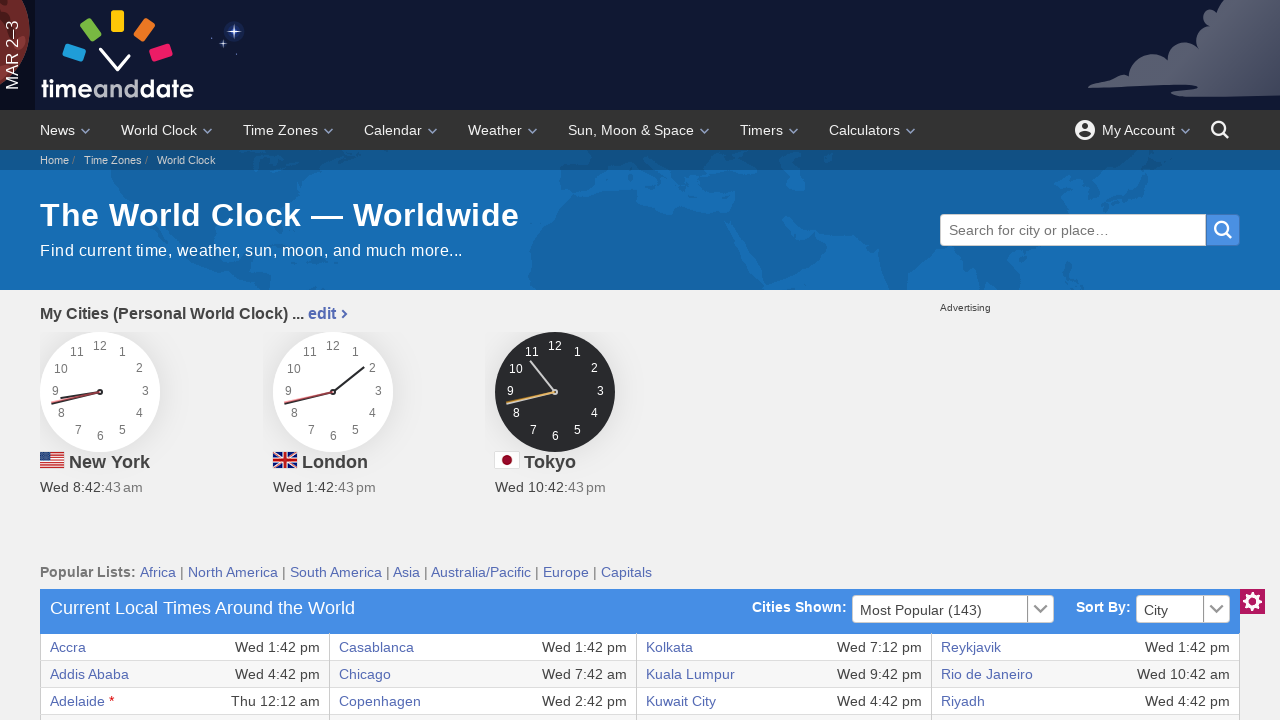

Extracted text content from table cell: 'Kinshasa'
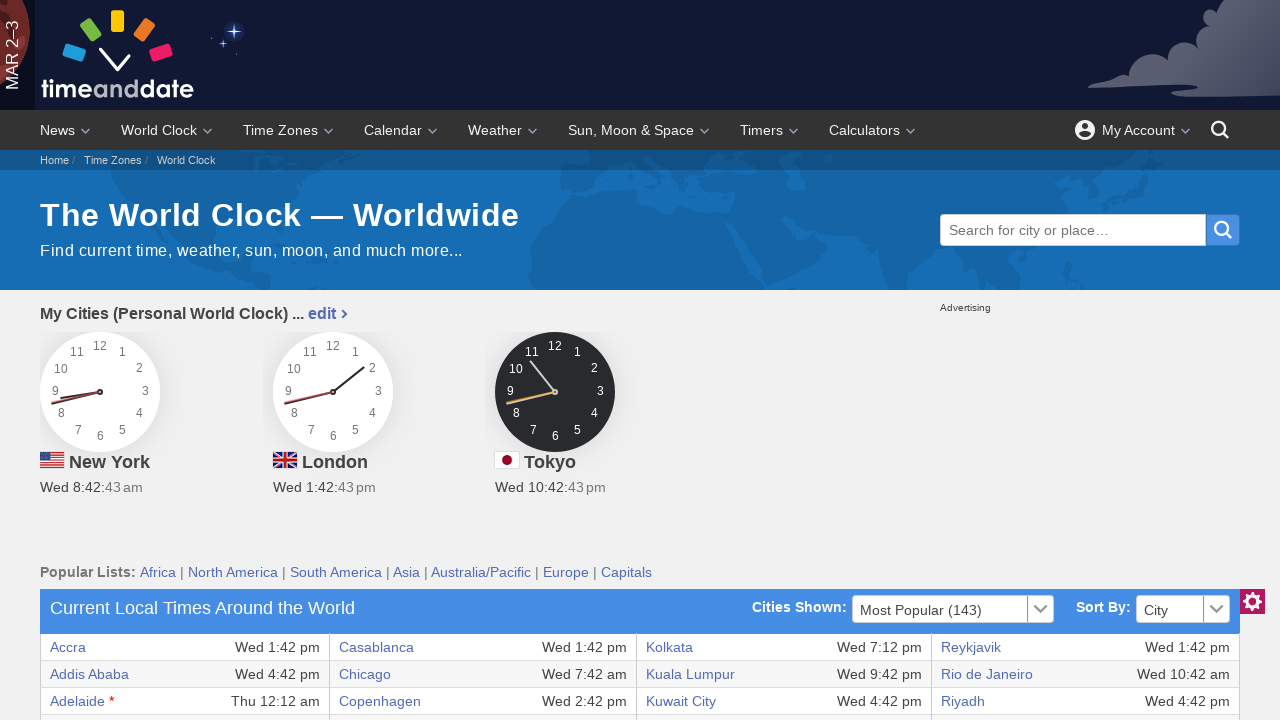

Extracted text content from table cell: 'Wed 2:42 pm'
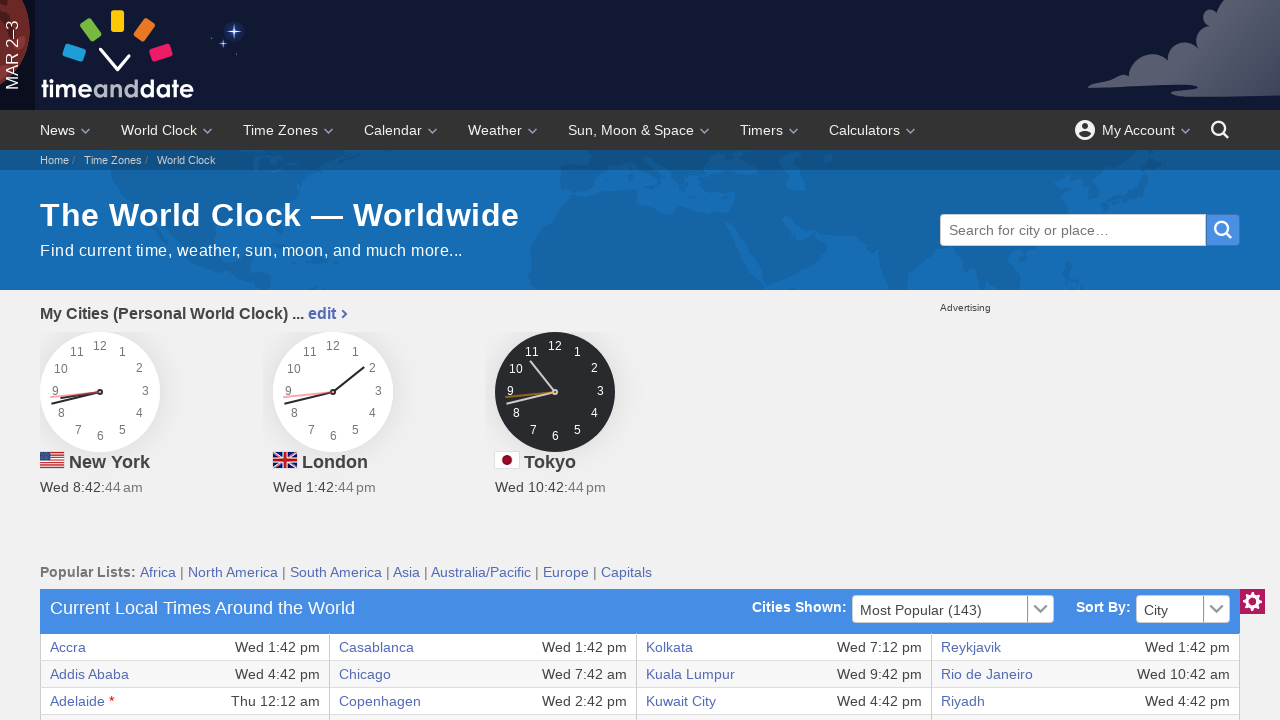

Extracted text content from table cell: 'Phoenix'
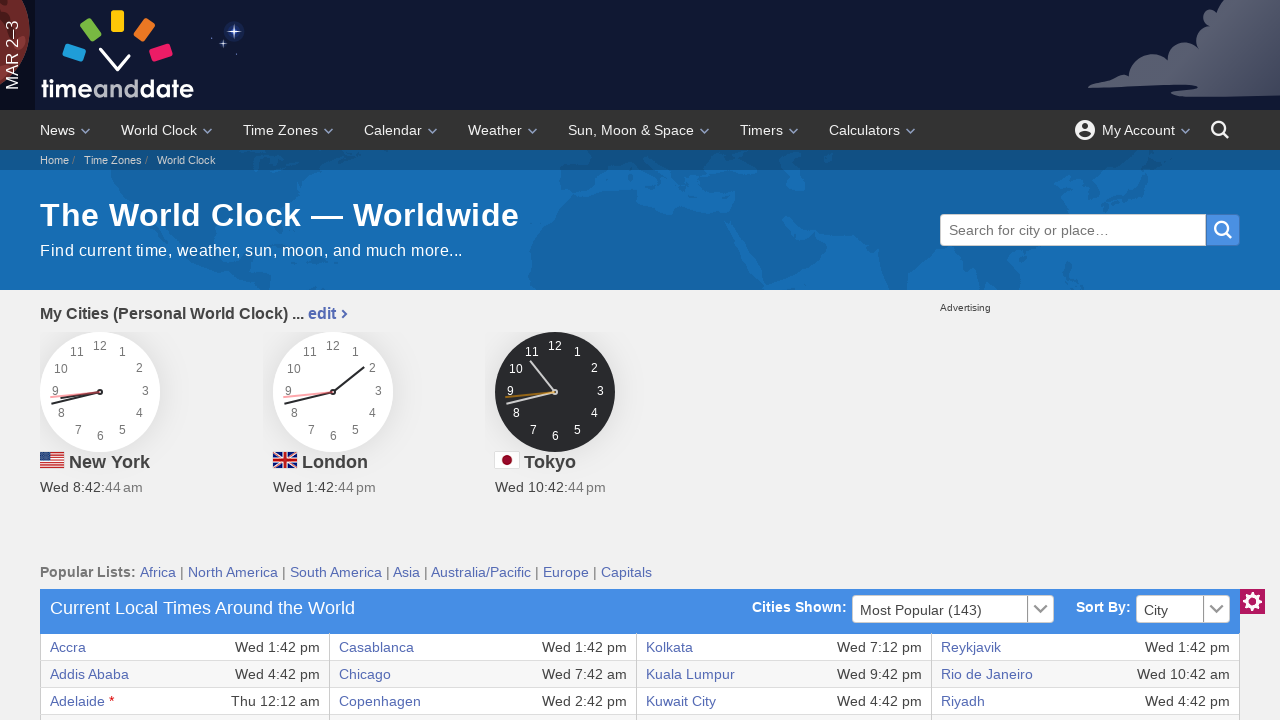

Extracted text content from table cell: 'Wed 6:42 am'
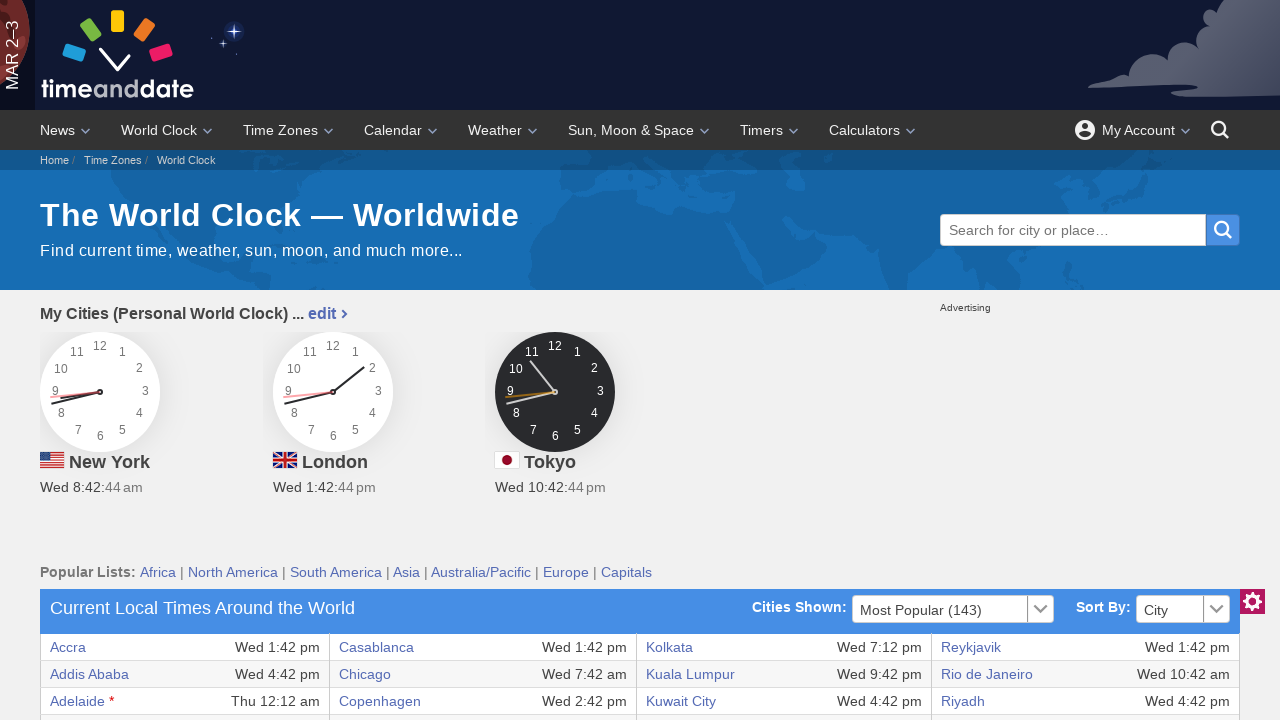

Extracted text content from table cell: 'Zürich'
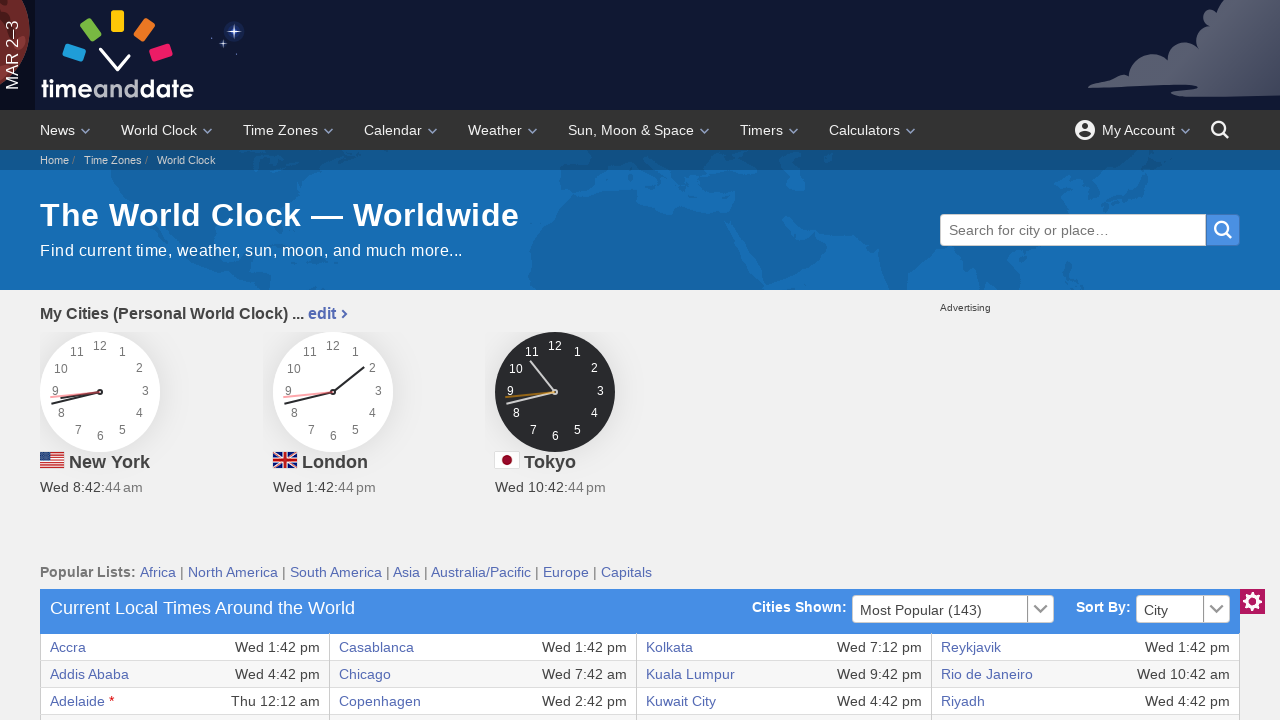

Extracted text content from table cell: 'Wed 2:42 pm'
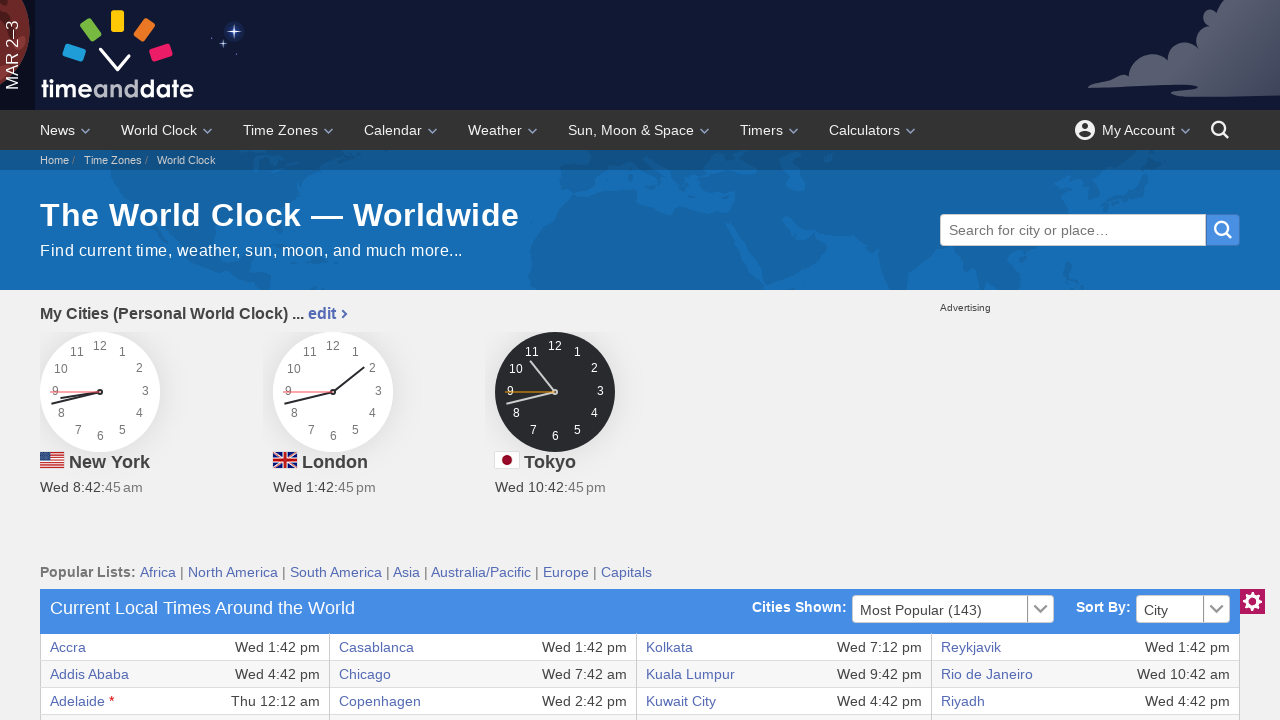

Retrieved all cells from current table row
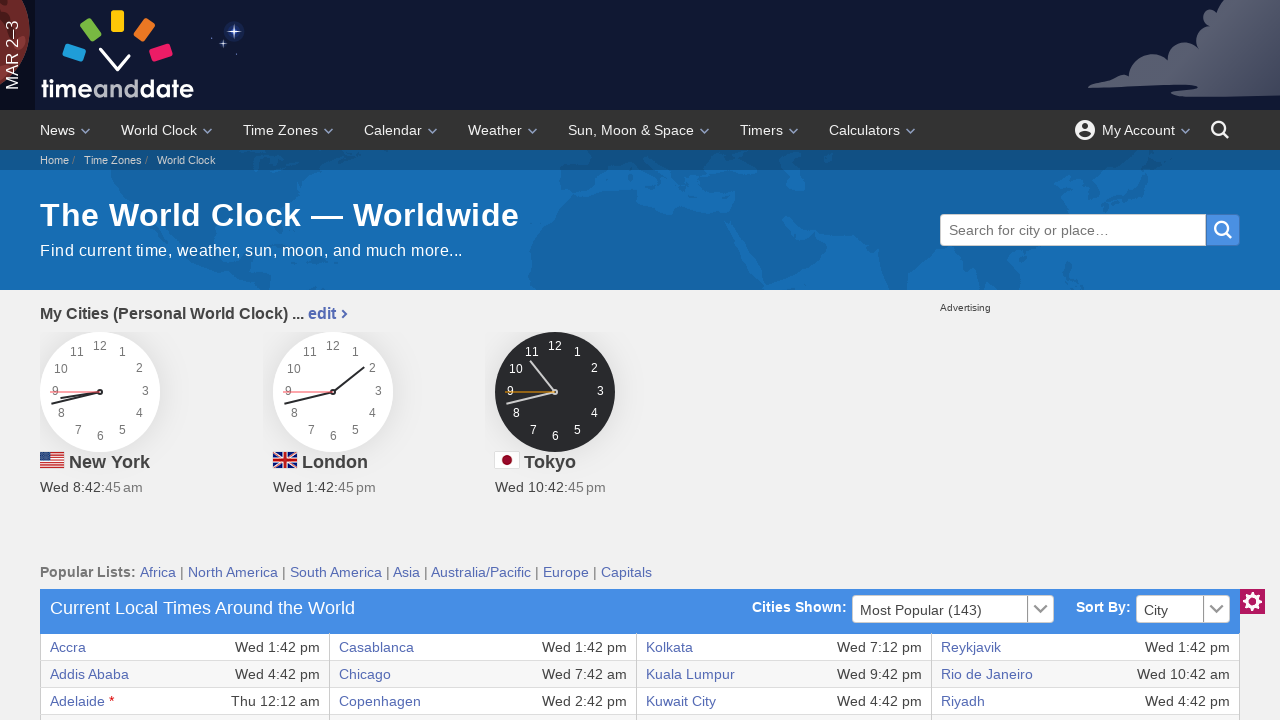

Extracted text content from table cell: 'Caracas'
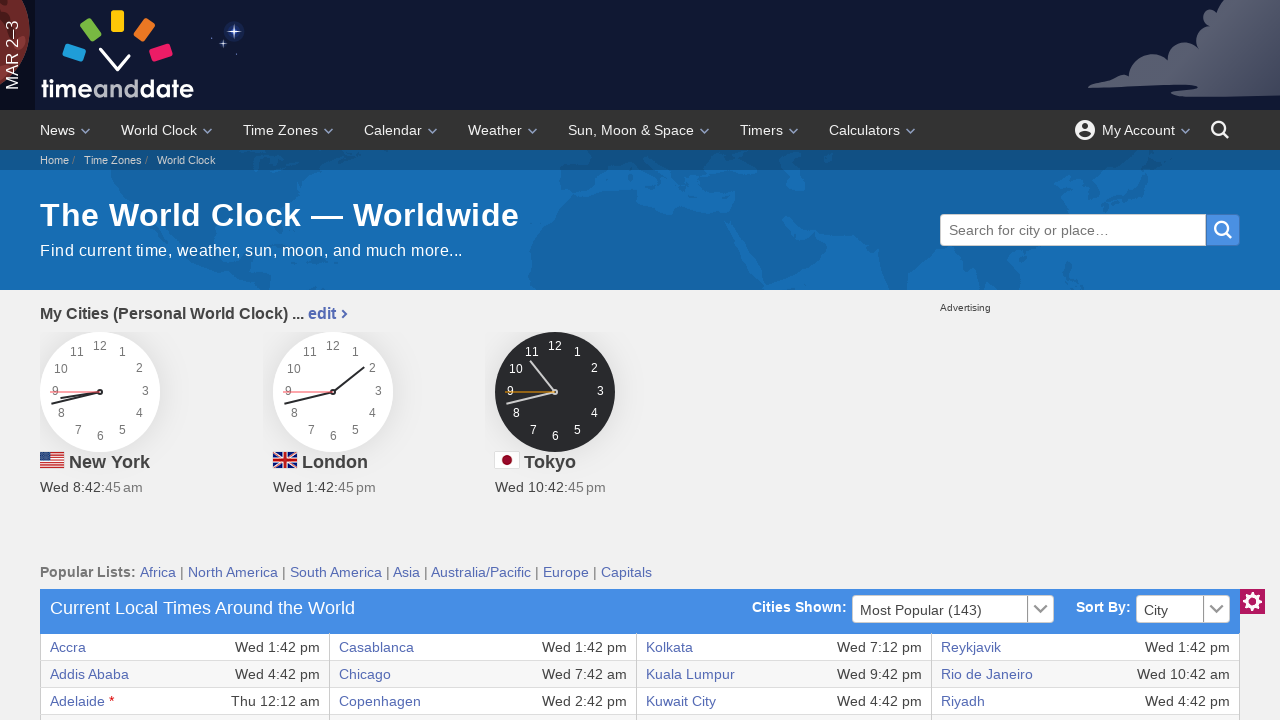

Extracted text content from table cell: 'Wed 9:42 am'
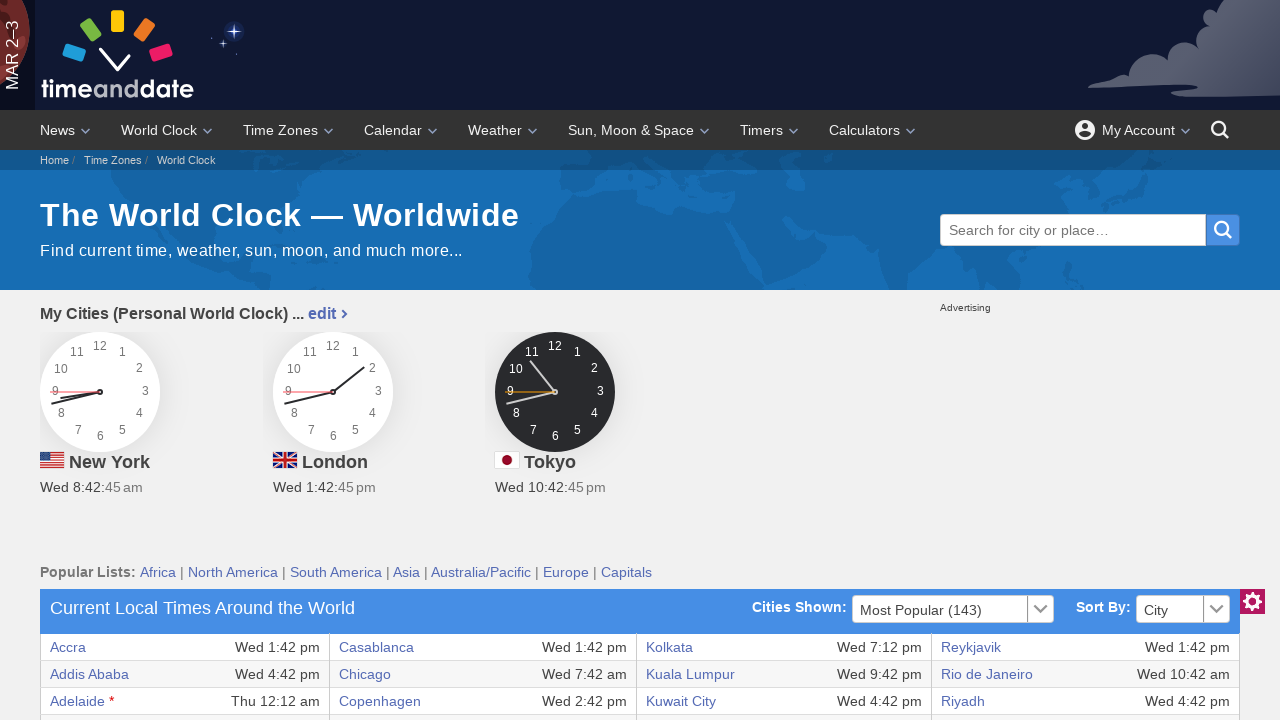

Extracted text content from table cell: 'Kiritimati'
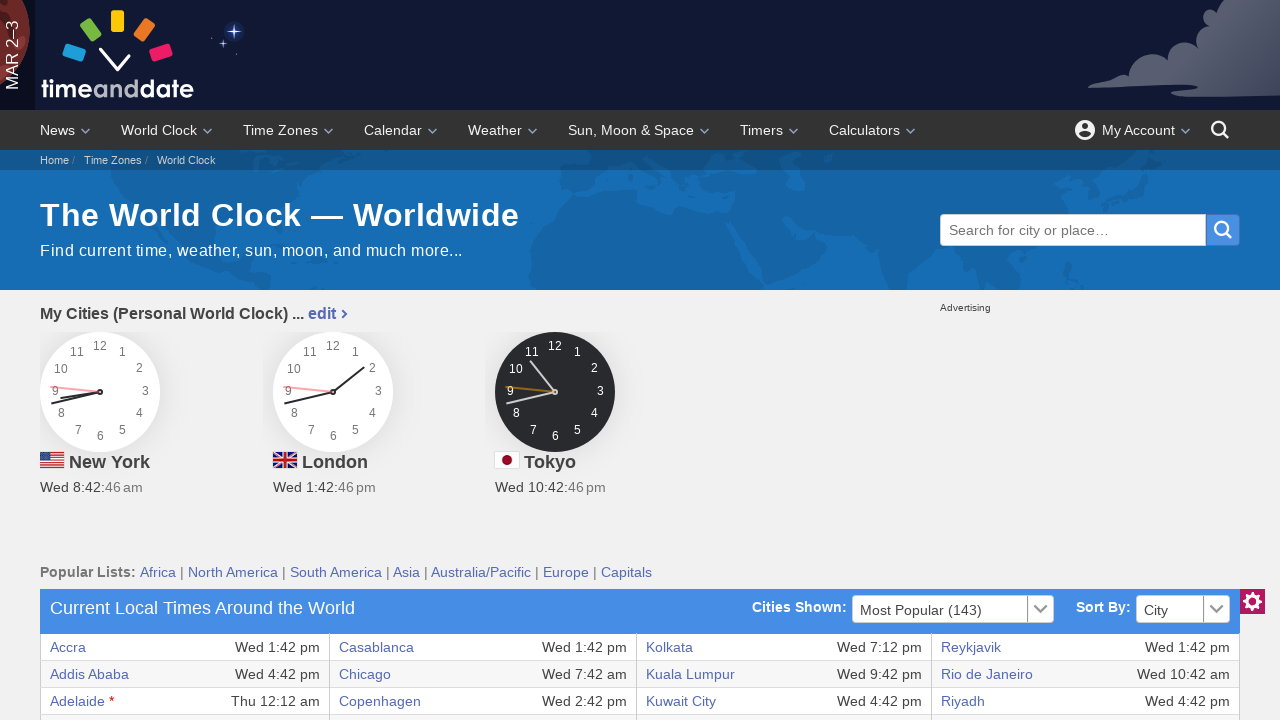

Extracted text content from table cell: 'Thu 3:42 am'
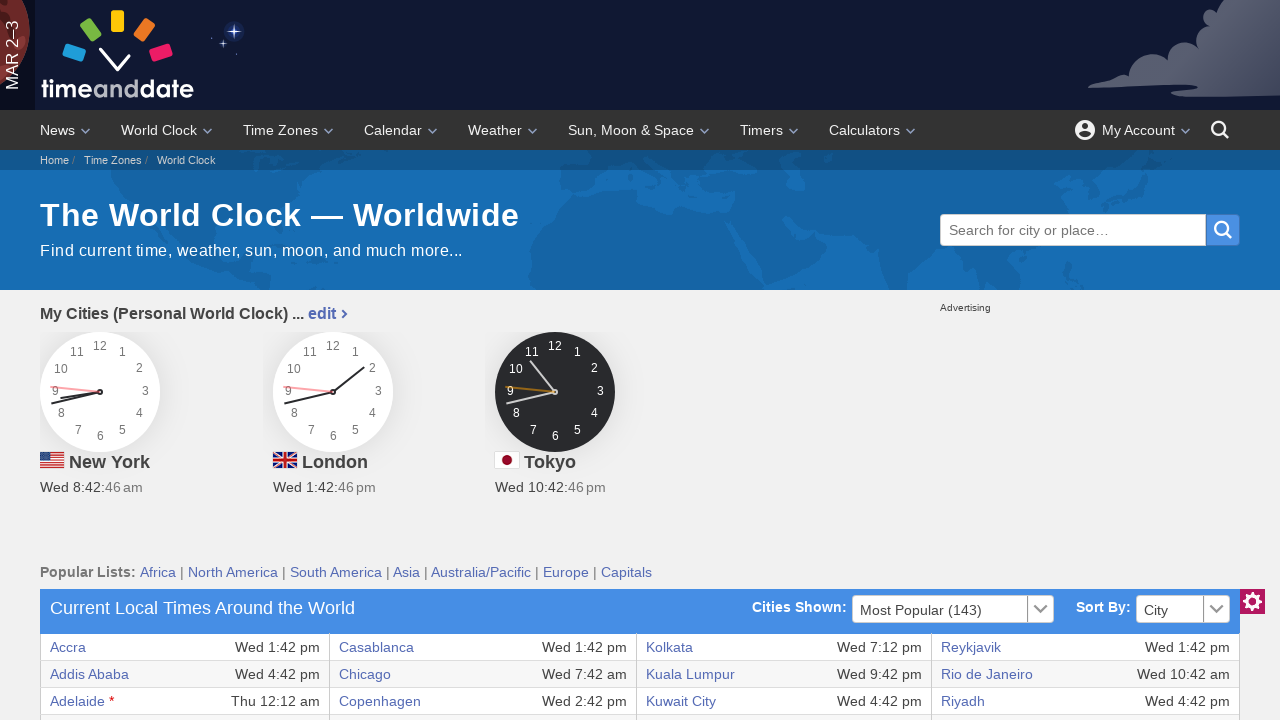

Extracted text content from table cell: 'Prague'
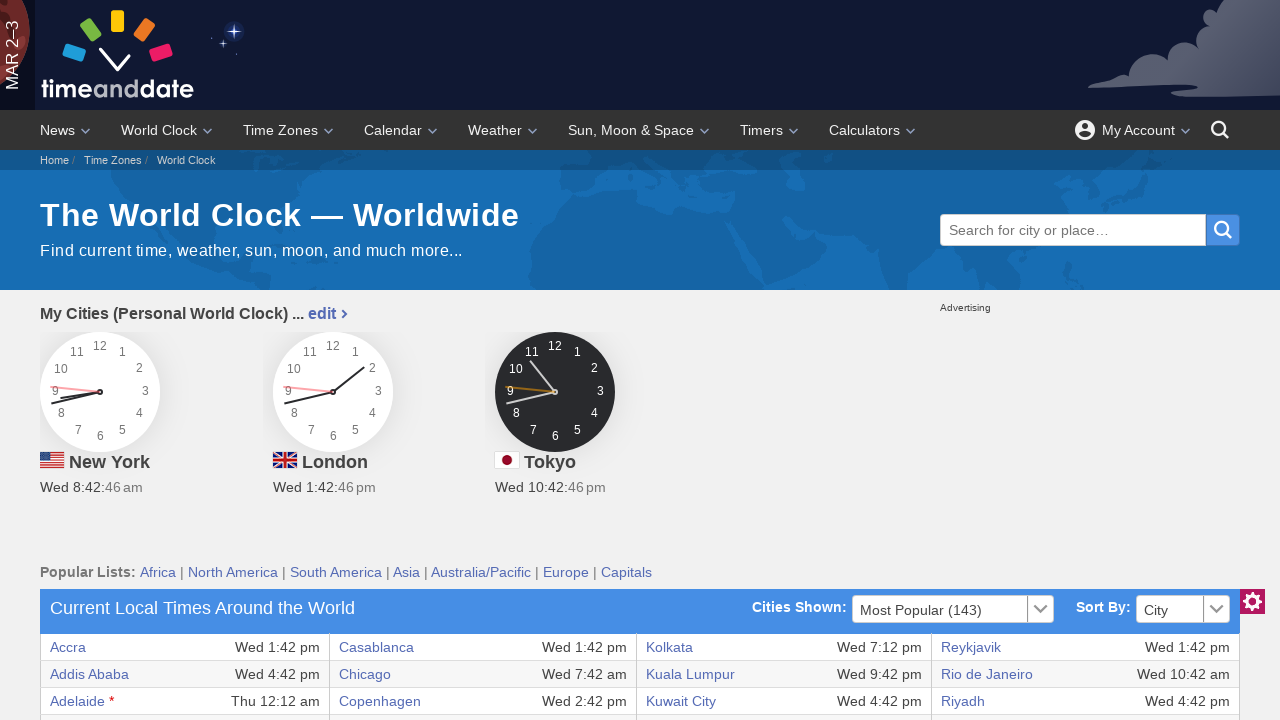

Extracted text content from table cell: 'Wed 2:42 pm'
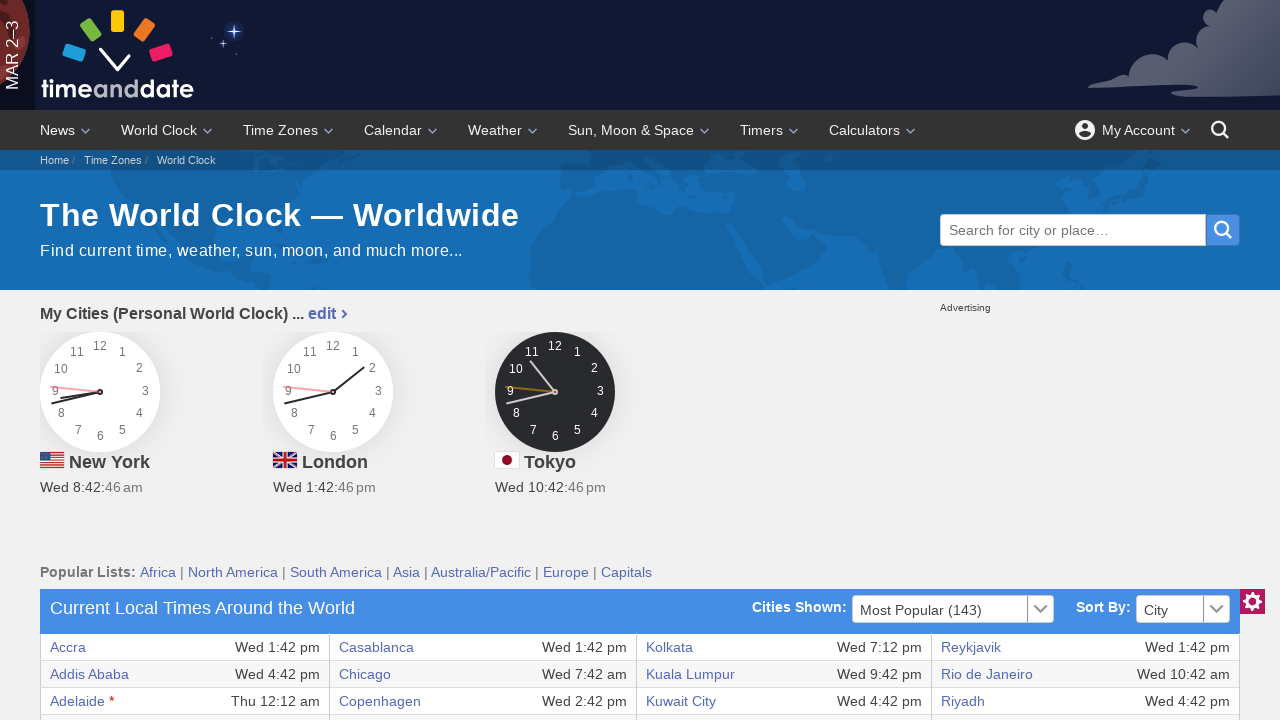

Extracted text content from table cell: ''
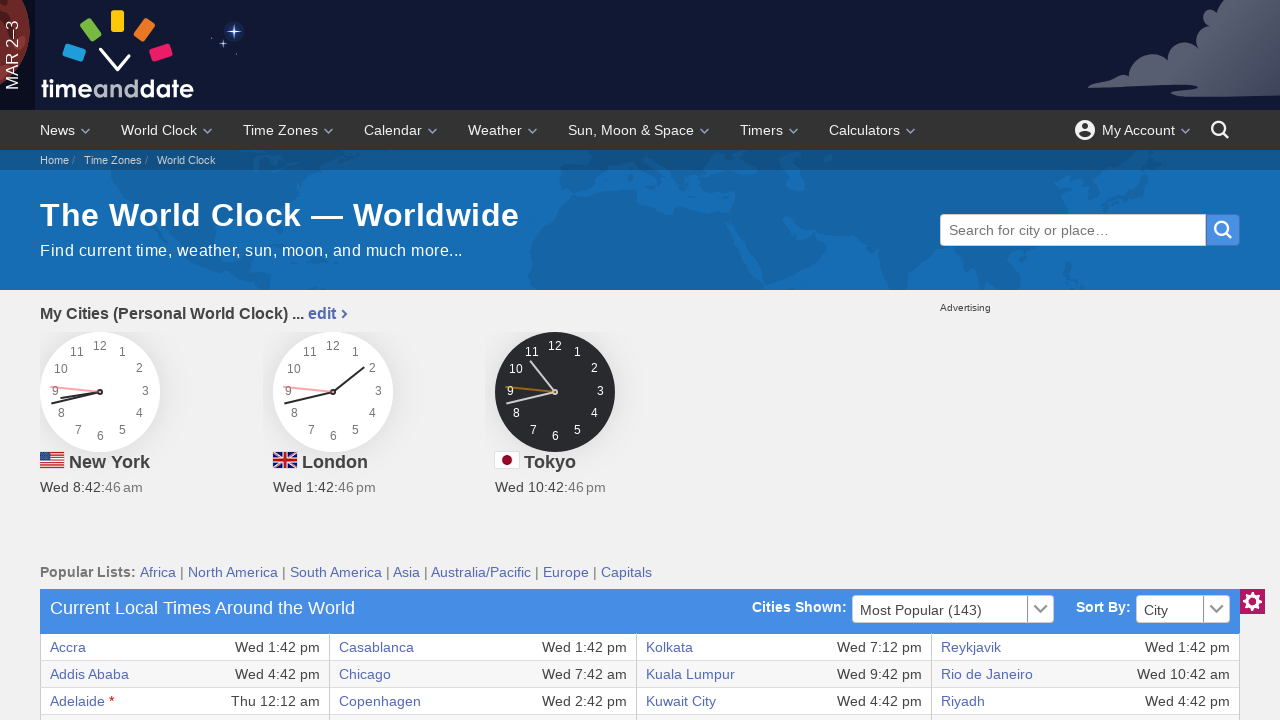

Extracted text content from table cell: ''
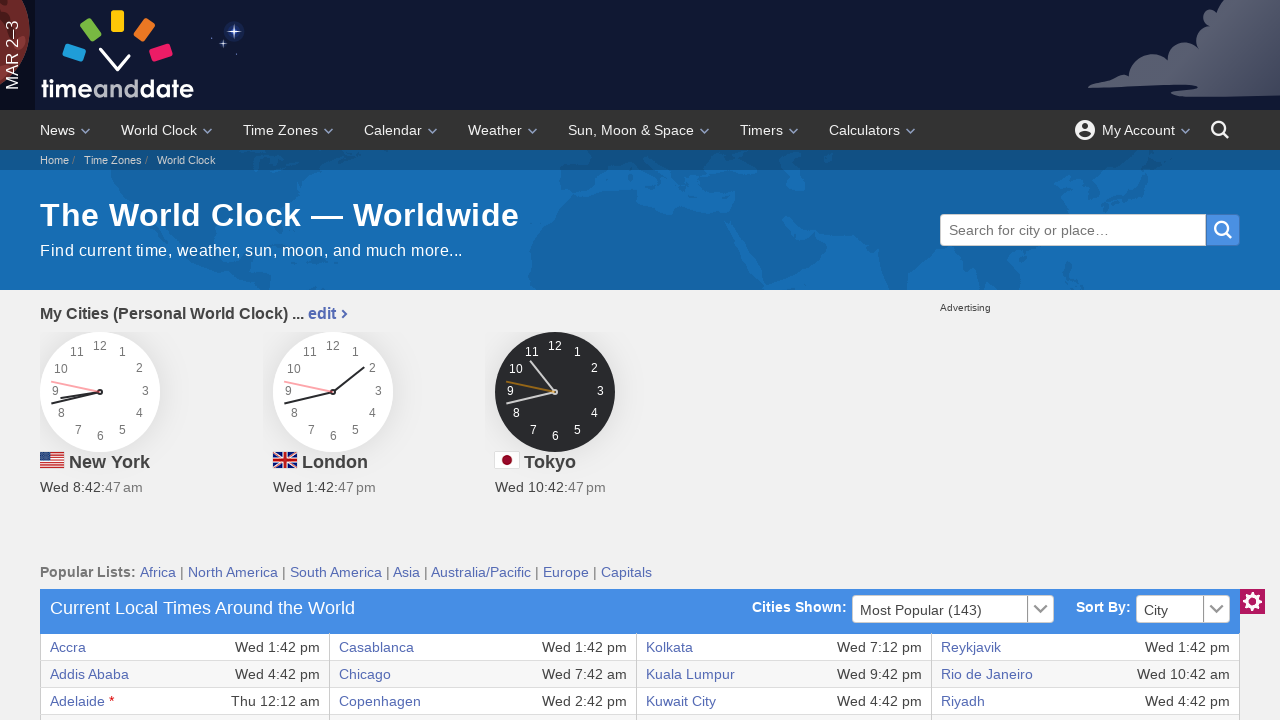

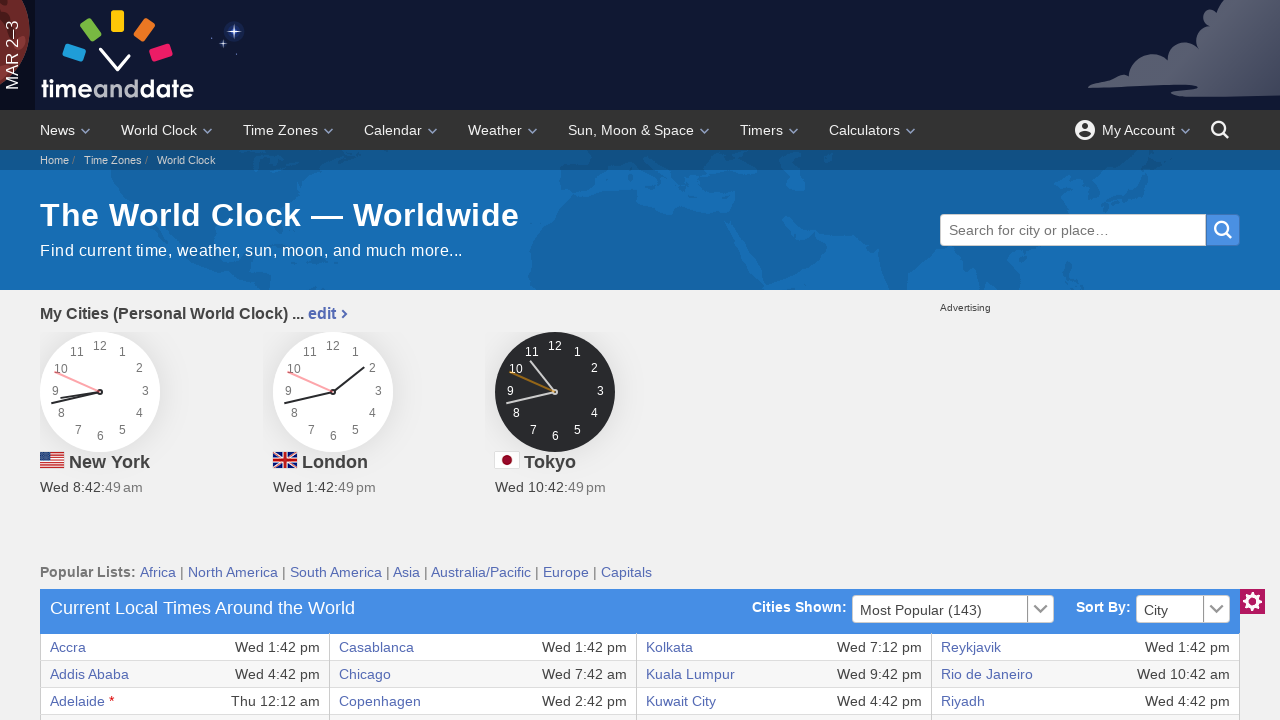